Tests date picker functionality by both manually selecting a date using the calendar widget and directly typing a date into the input field

Starting URL: http://demo.automationtesting.in/Datepicker.html

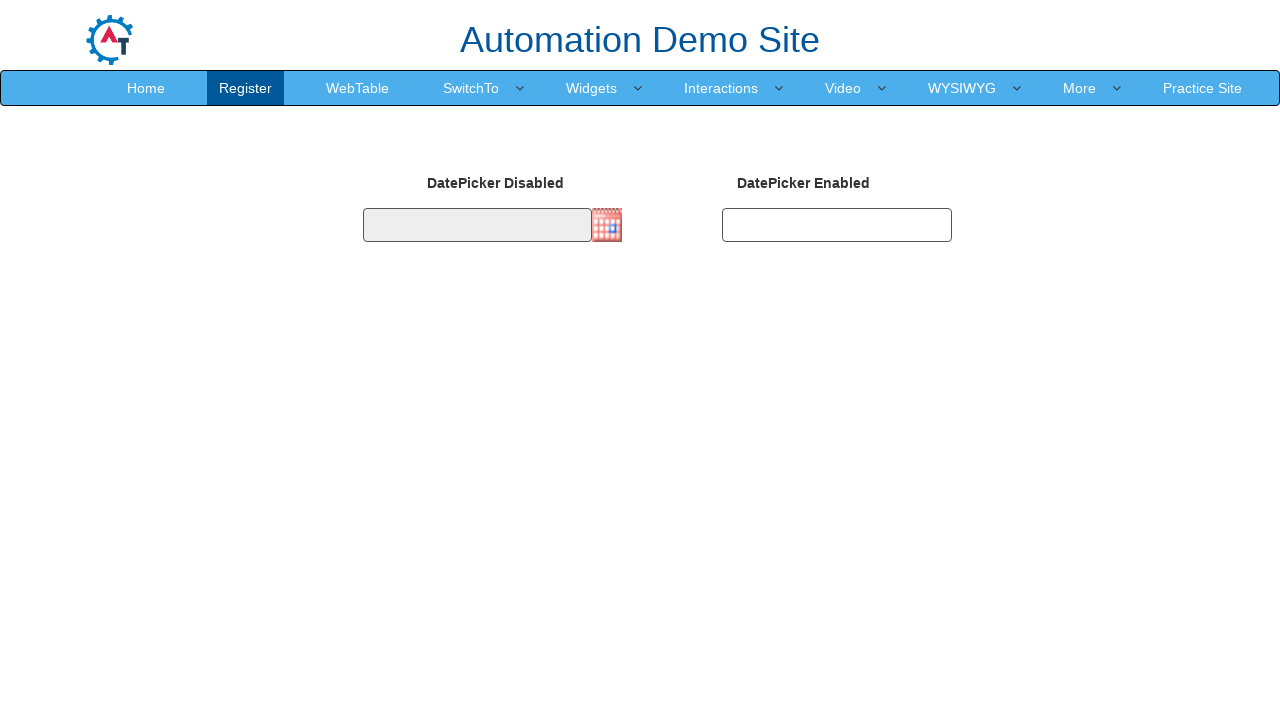

Clicked date picker calendar icon to open the date picker at (607, 225) on xpath=//img[@class='imgdp']
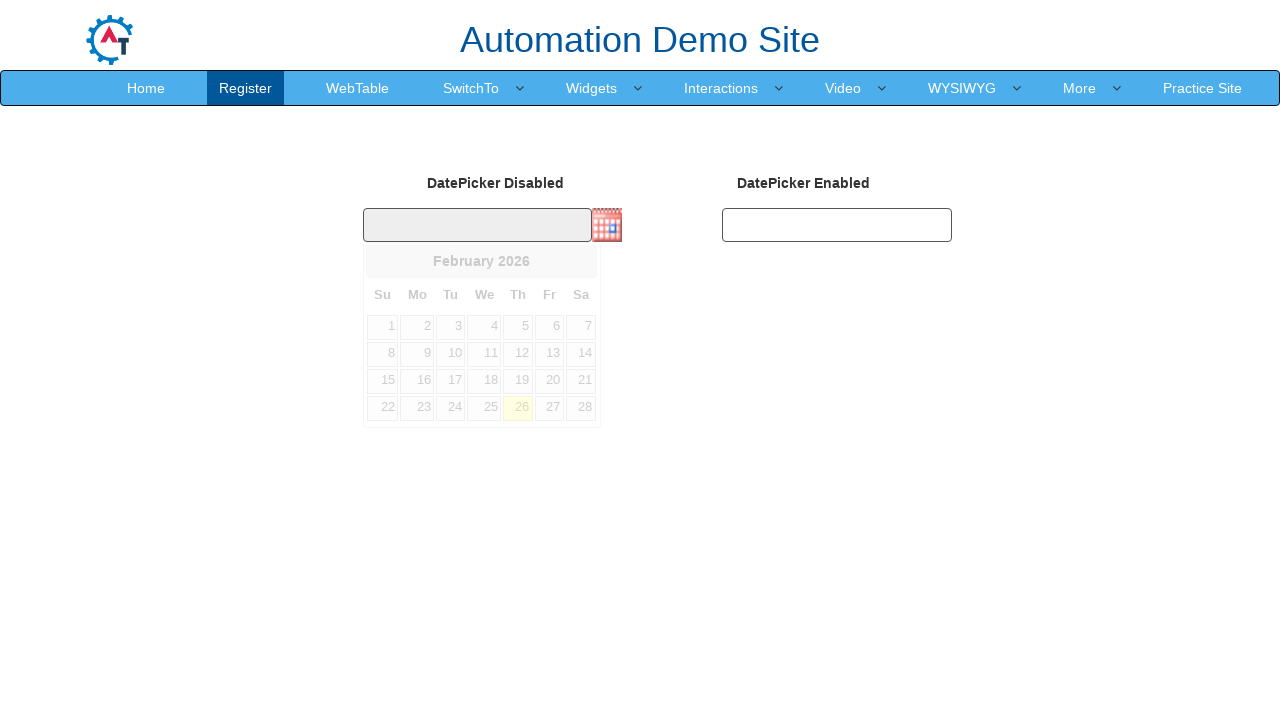

Navigated to previous month in calendar (current: February 2026) at (382, 261) on xpath=//a[@data-handler='prev']
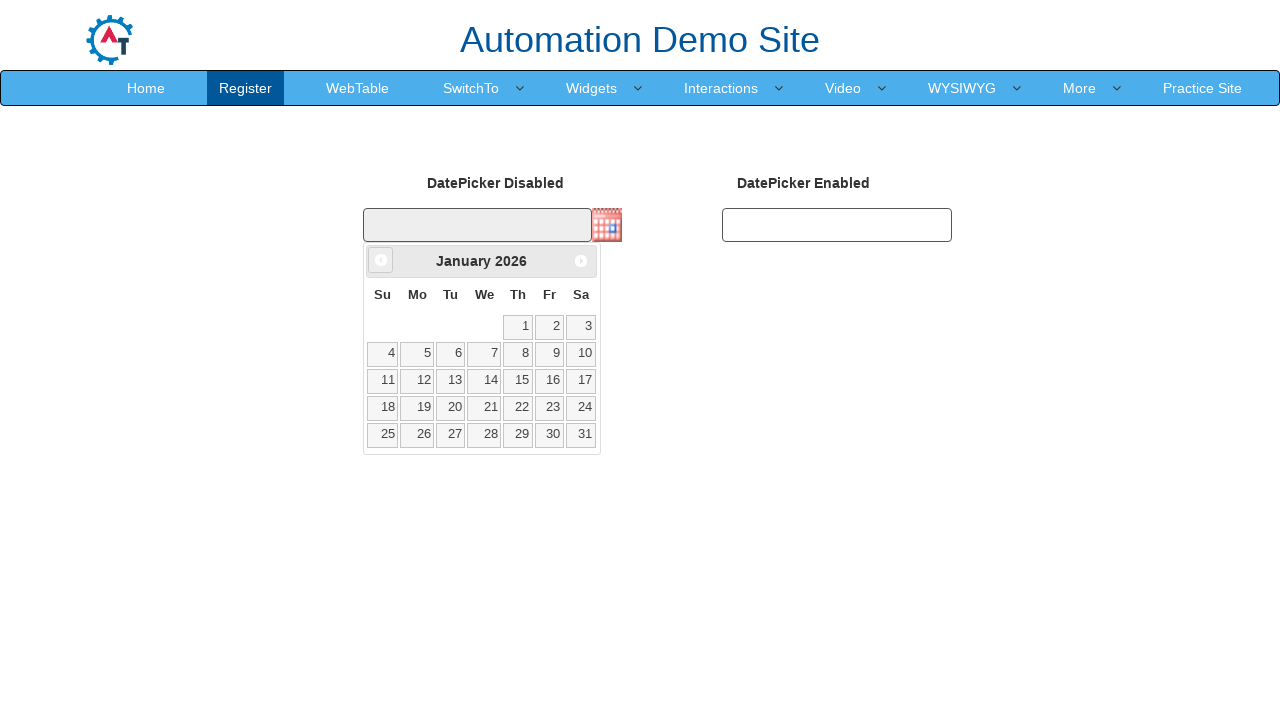

Navigated to previous month in calendar (current: January 2026) at (381, 260) on xpath=//a[@data-handler='prev']
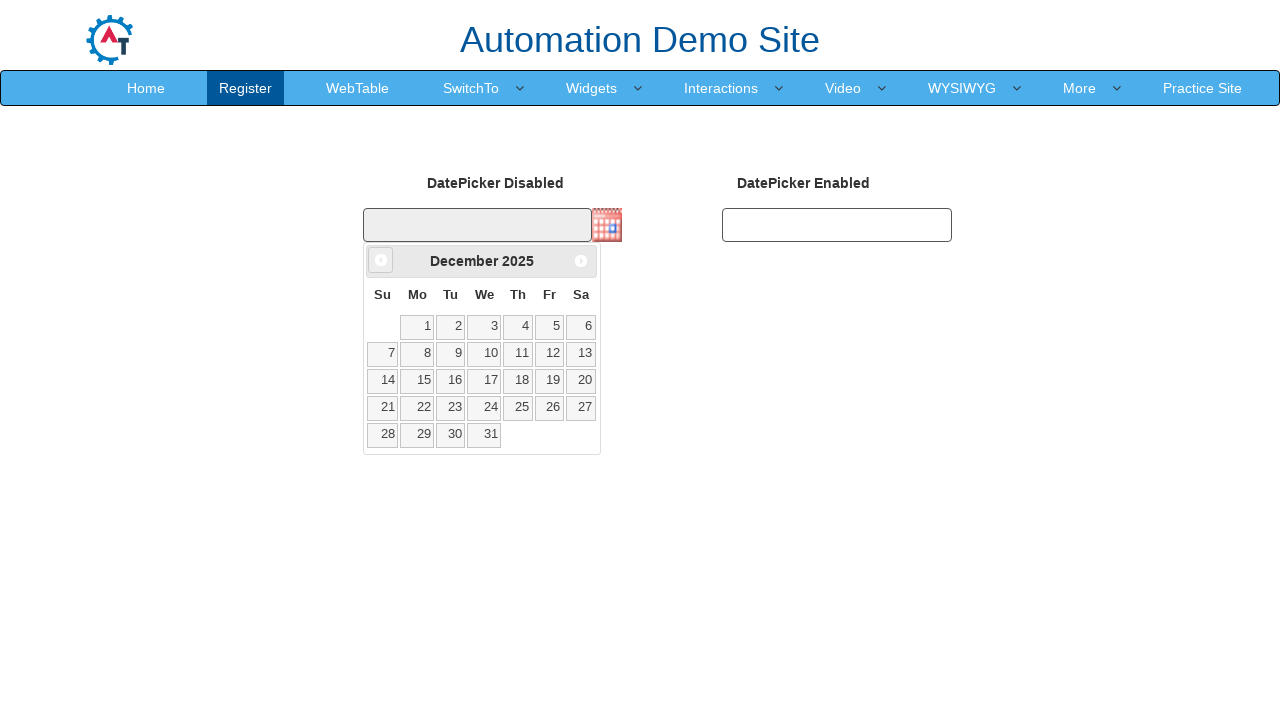

Navigated to previous month in calendar (current: December 2025) at (381, 260) on xpath=//a[@data-handler='prev']
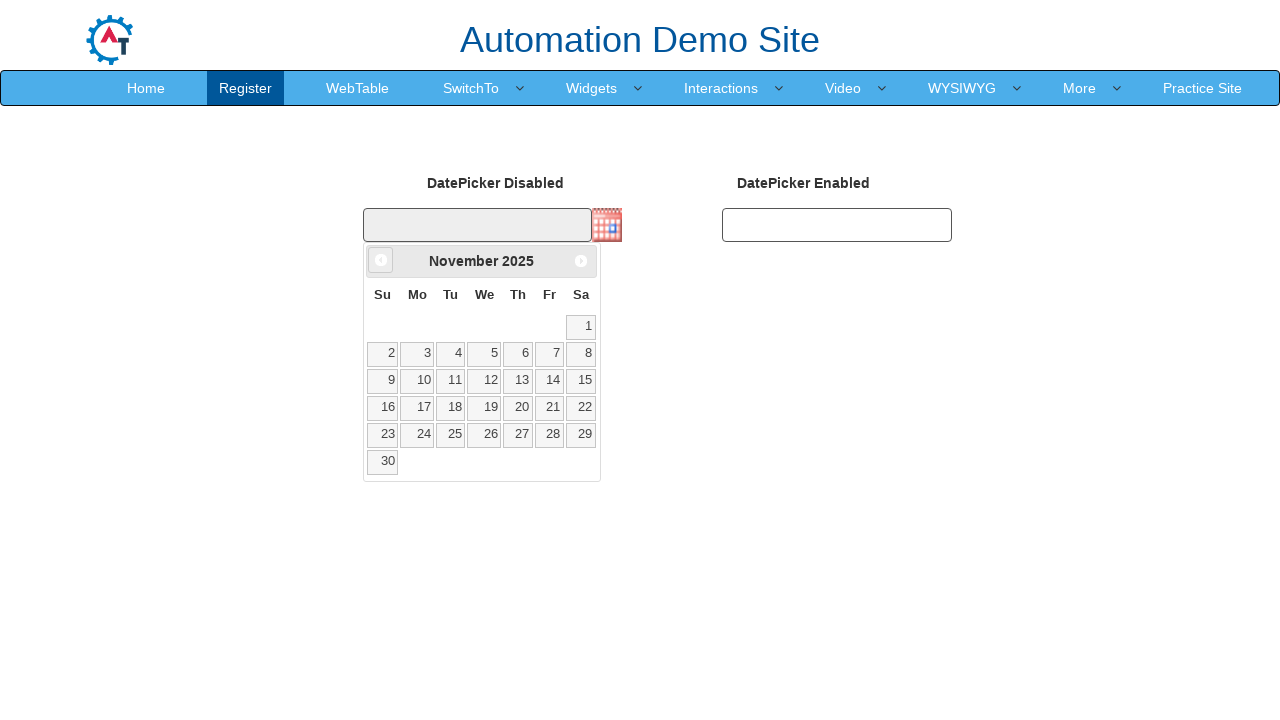

Navigated to previous month in calendar (current: November 2025) at (381, 260) on xpath=//a[@data-handler='prev']
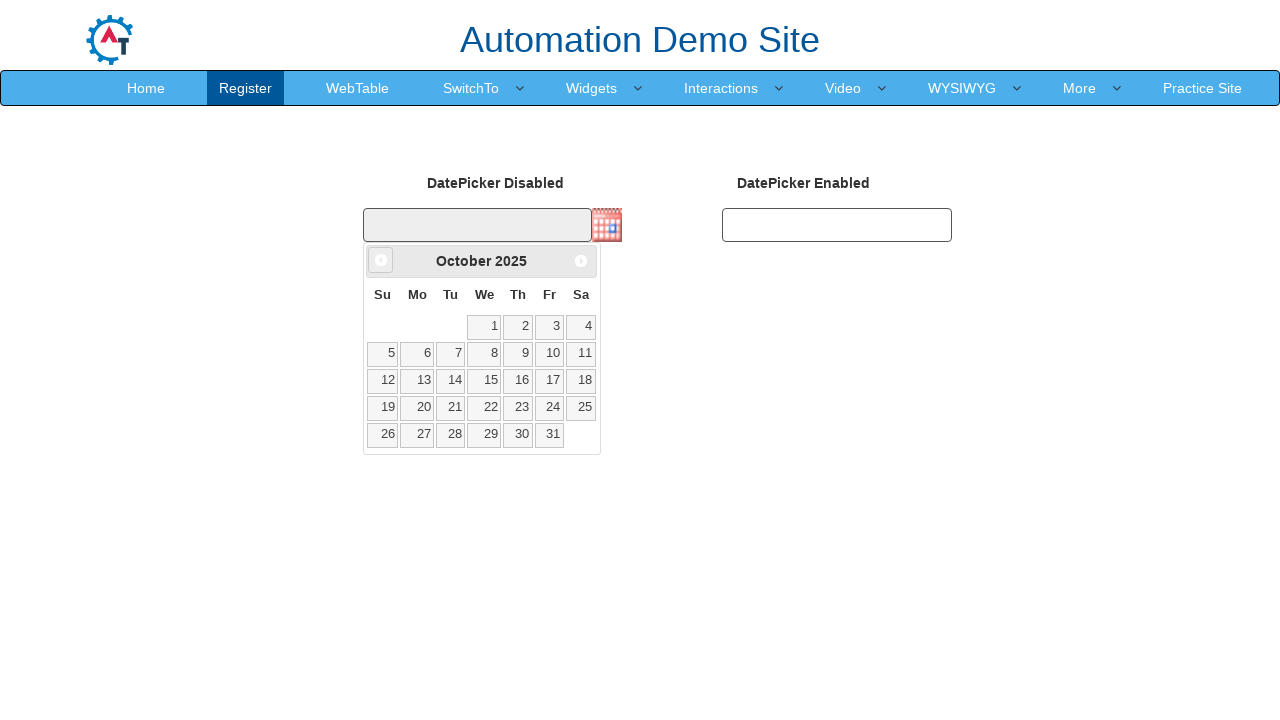

Navigated to previous month in calendar (current: October 2025) at (381, 260) on xpath=//a[@data-handler='prev']
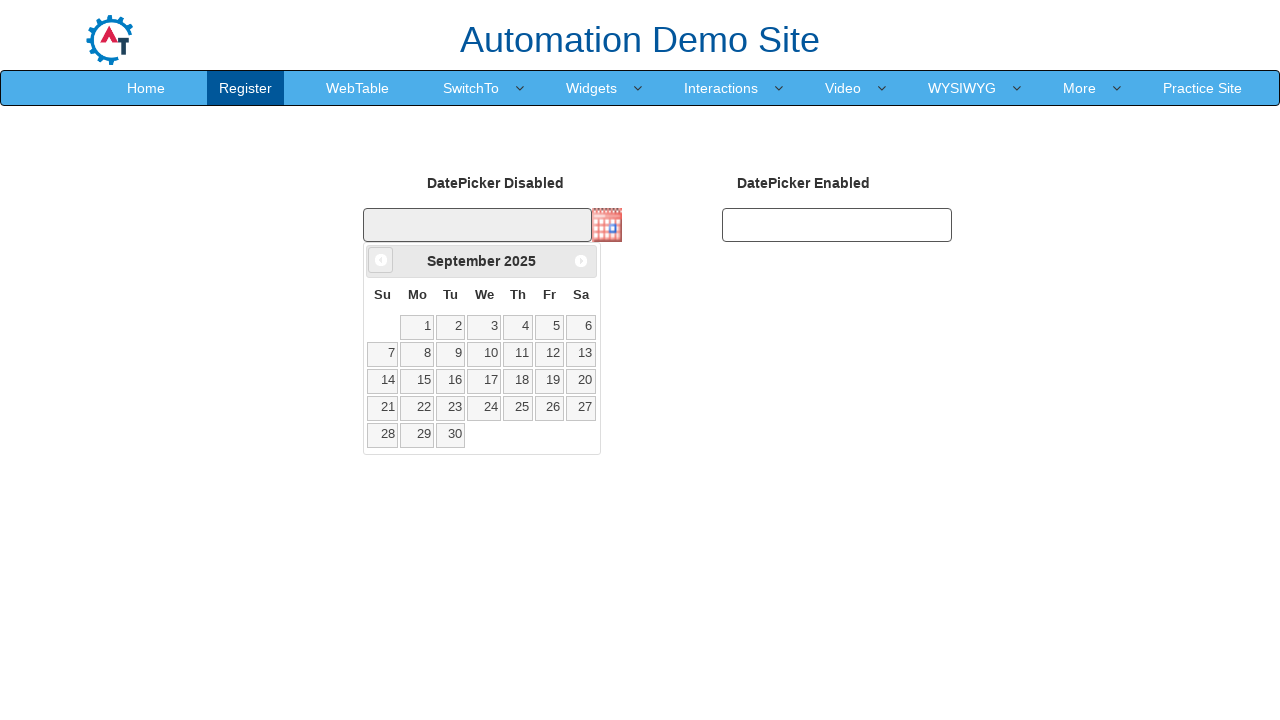

Navigated to previous month in calendar (current: September 2025) at (381, 260) on xpath=//a[@data-handler='prev']
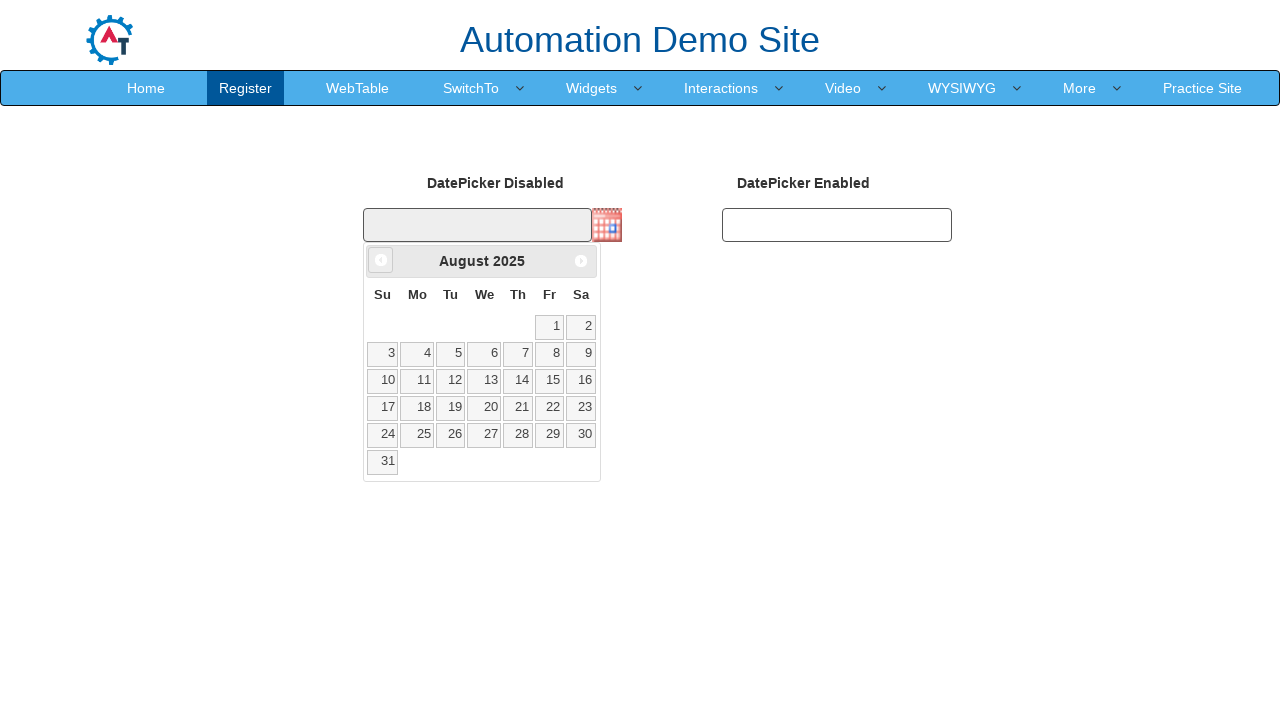

Navigated to previous month in calendar (current: August 2025) at (381, 260) on xpath=//a[@data-handler='prev']
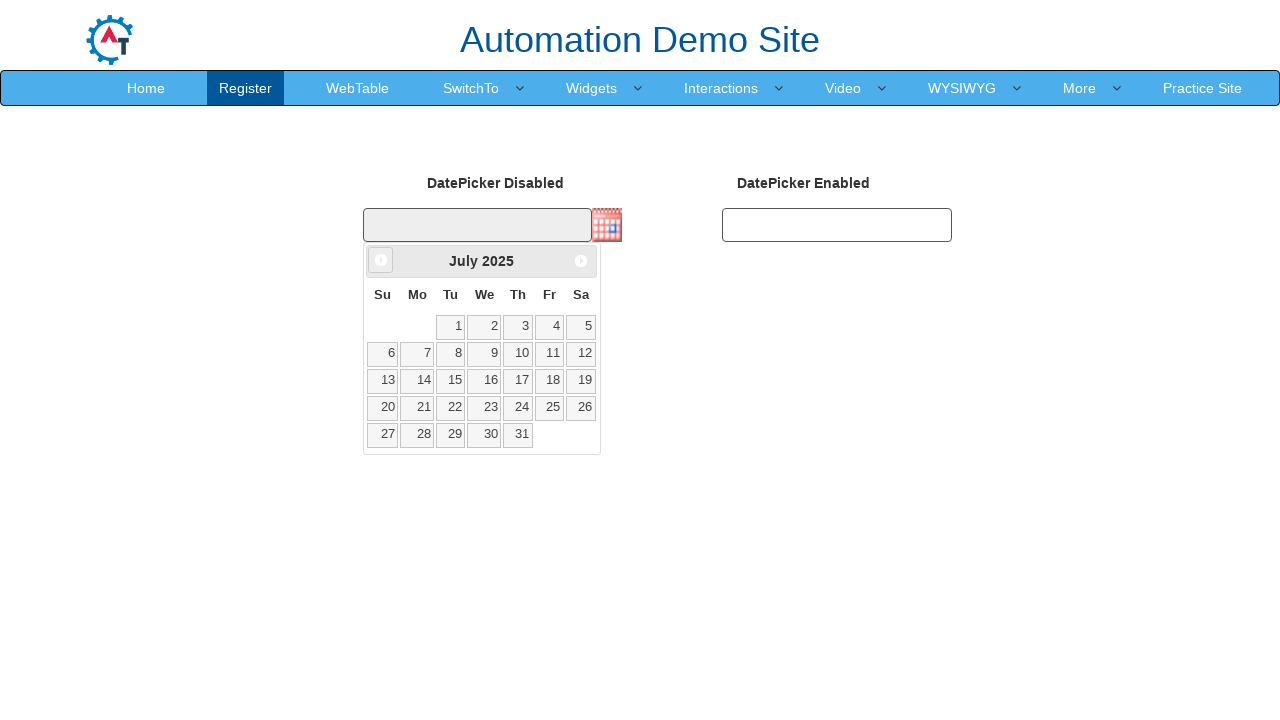

Navigated to previous month in calendar (current: July 2025) at (381, 260) on xpath=//a[@data-handler='prev']
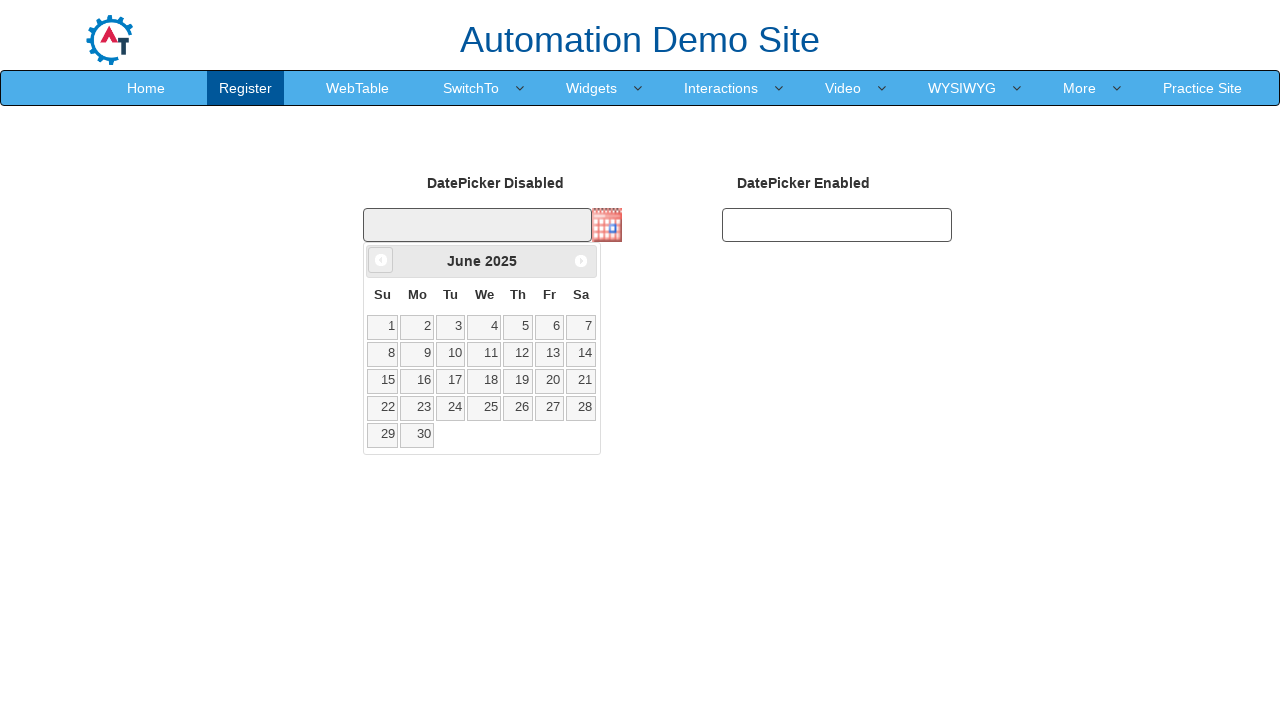

Navigated to previous month in calendar (current: June 2025) at (381, 260) on xpath=//a[@data-handler='prev']
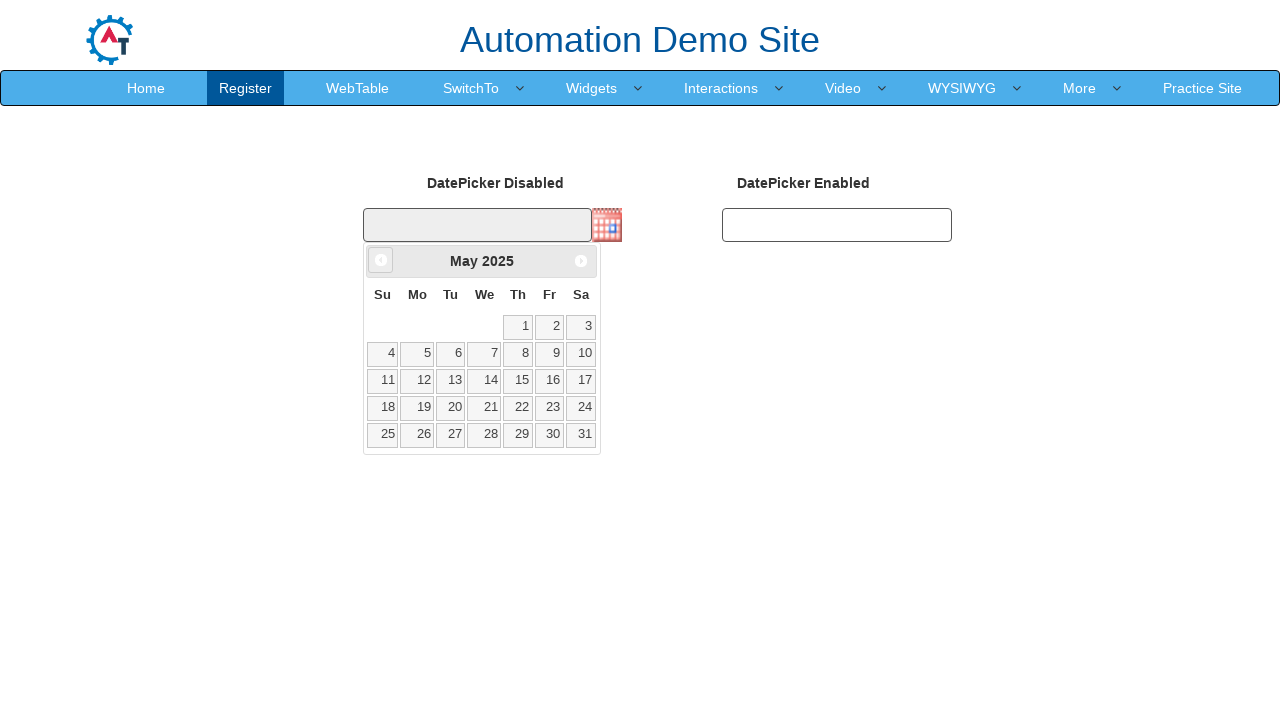

Navigated to previous month in calendar (current: May 2025) at (381, 260) on xpath=//a[@data-handler='prev']
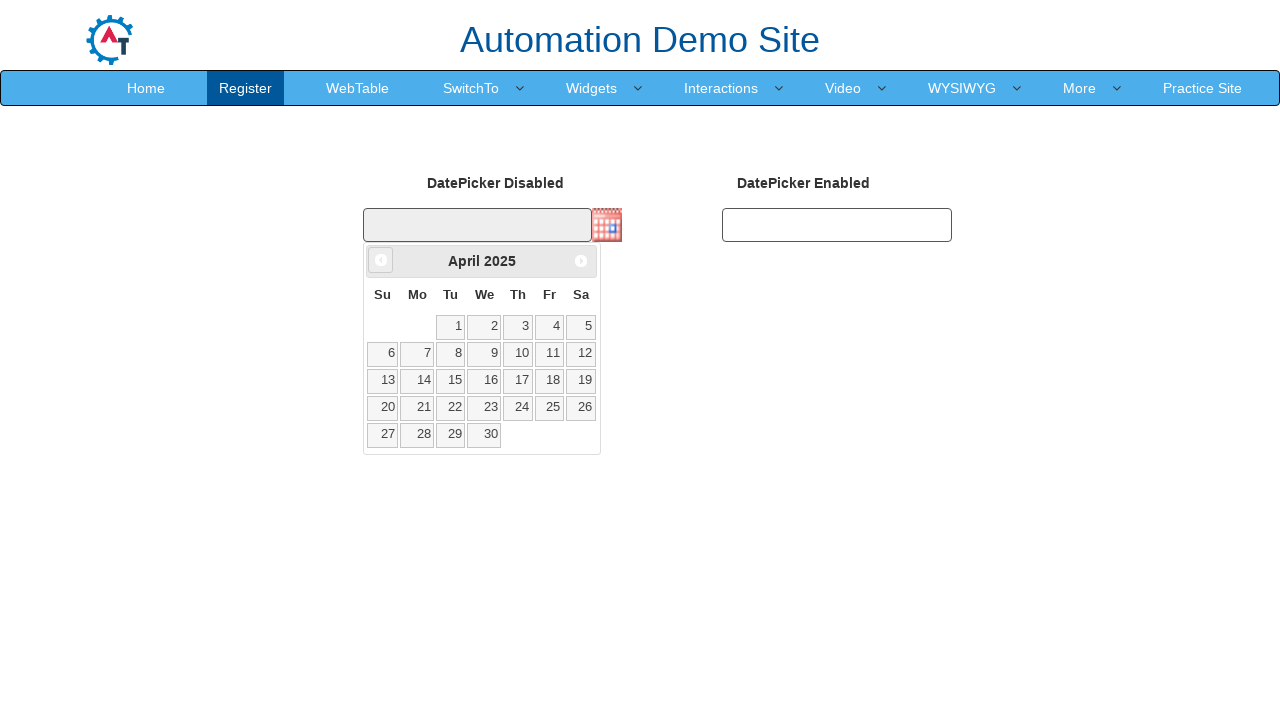

Navigated to previous month in calendar (current: April 2025) at (381, 260) on xpath=//a[@data-handler='prev']
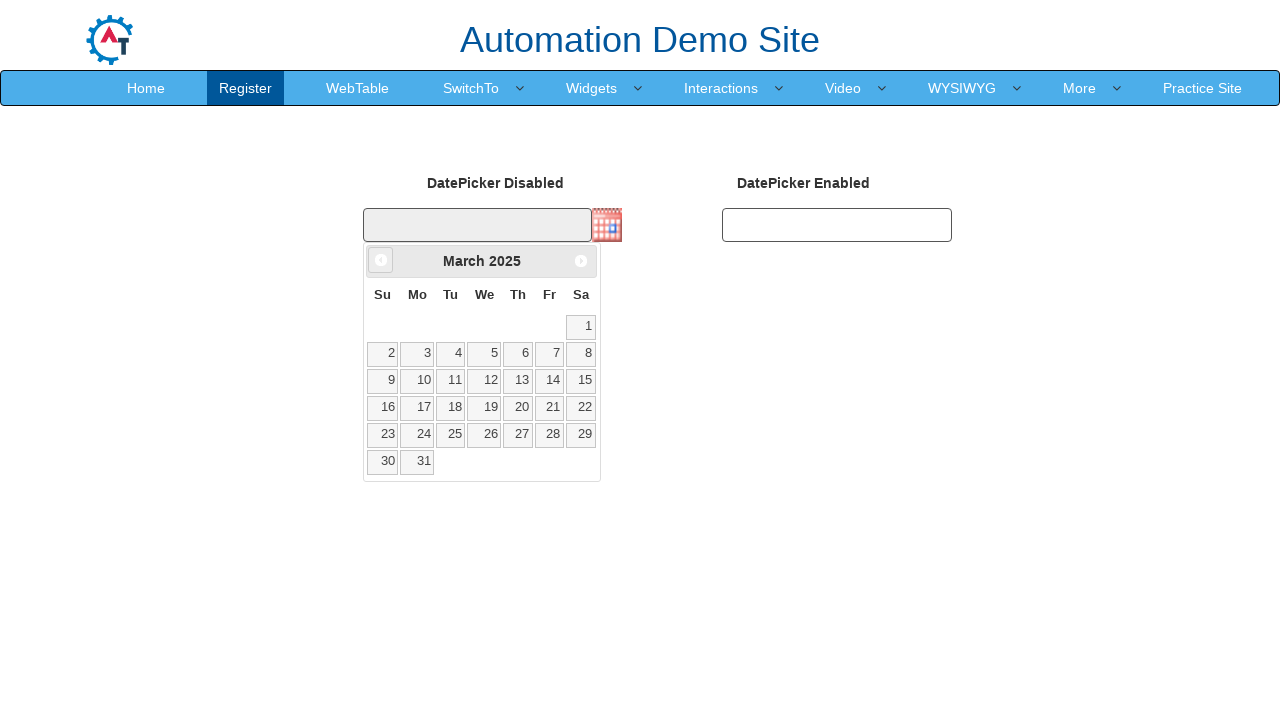

Navigated to previous month in calendar (current: March 2025) at (381, 260) on xpath=//a[@data-handler='prev']
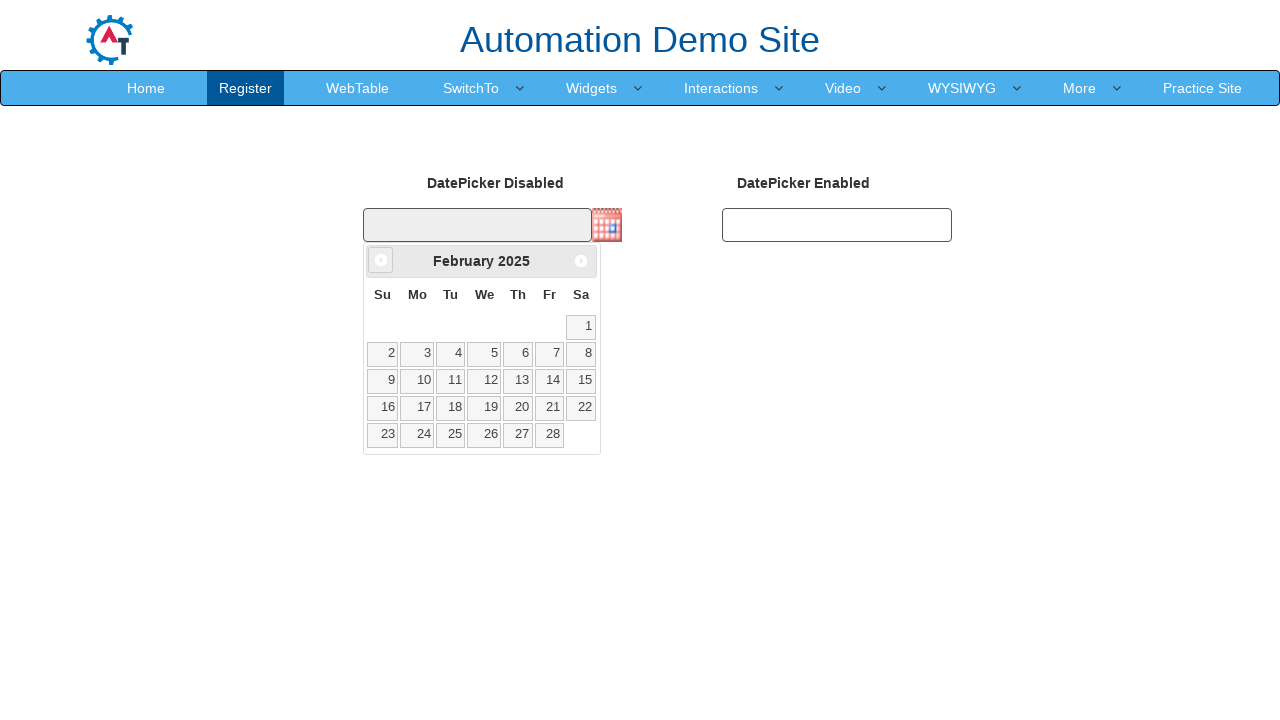

Navigated to previous month in calendar (current: February 2025) at (381, 260) on xpath=//a[@data-handler='prev']
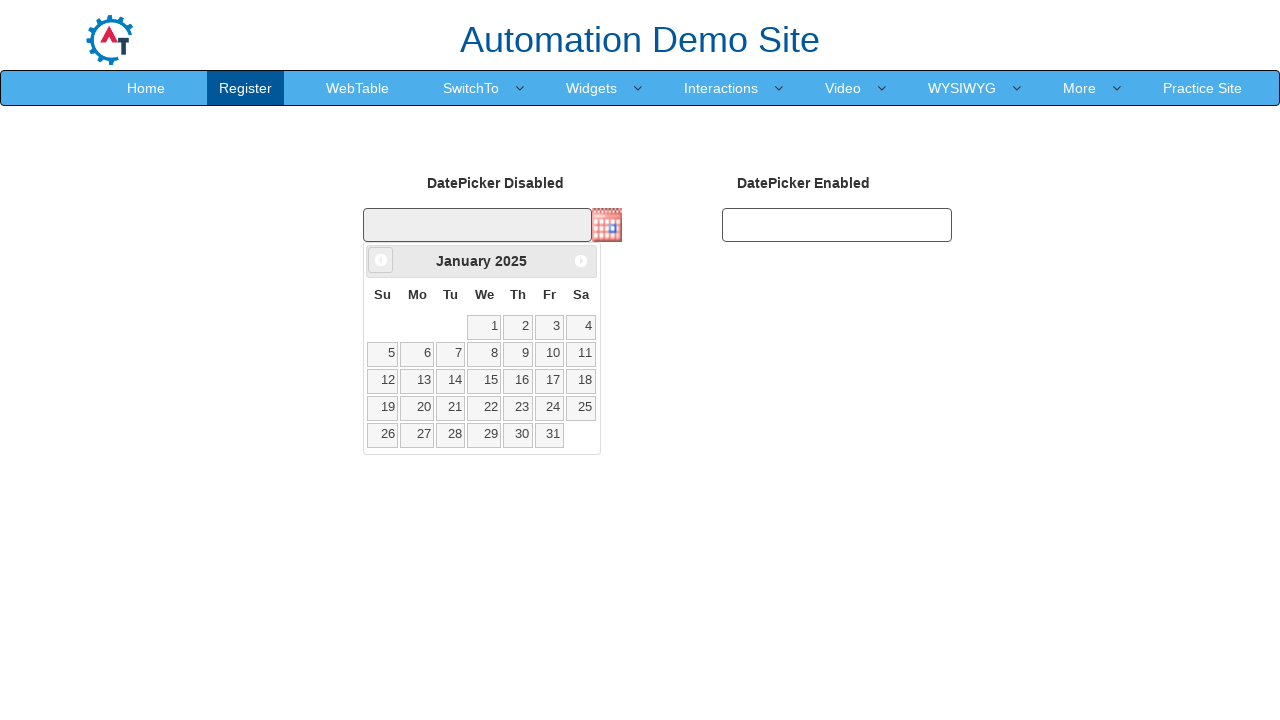

Navigated to previous month in calendar (current: January 2025) at (381, 260) on xpath=//a[@data-handler='prev']
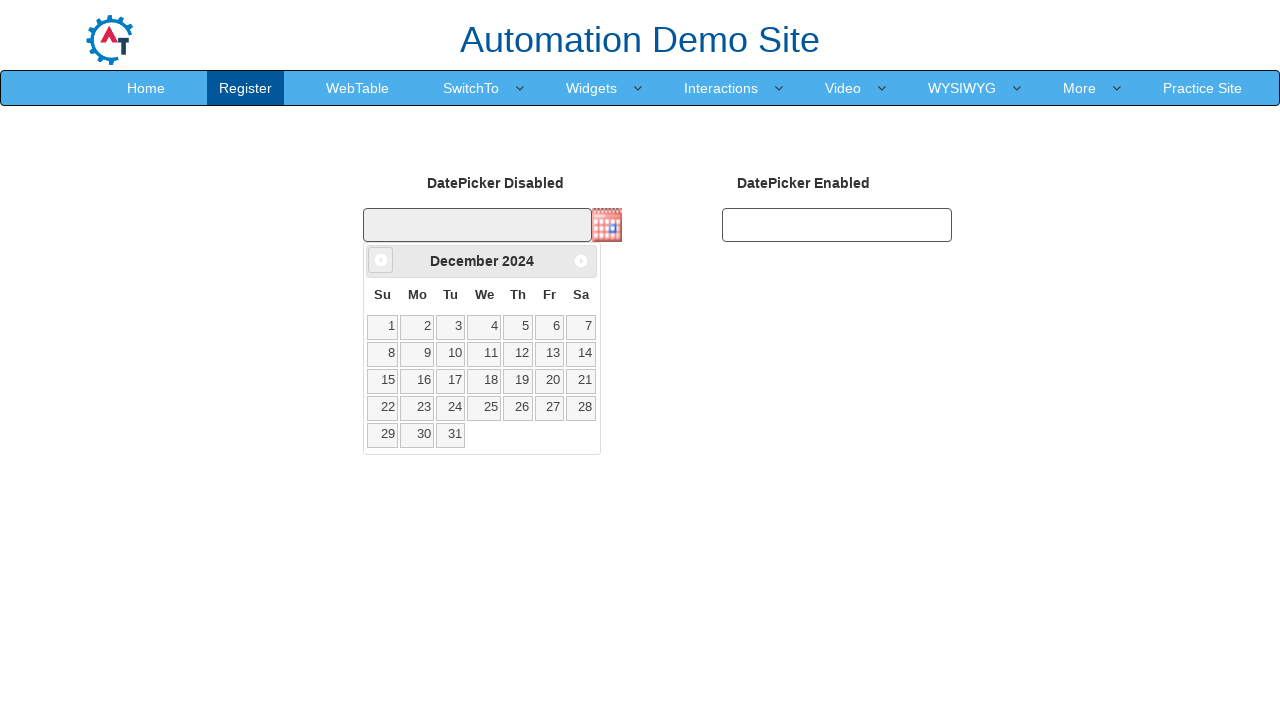

Navigated to previous month in calendar (current: December 2024) at (381, 260) on xpath=//a[@data-handler='prev']
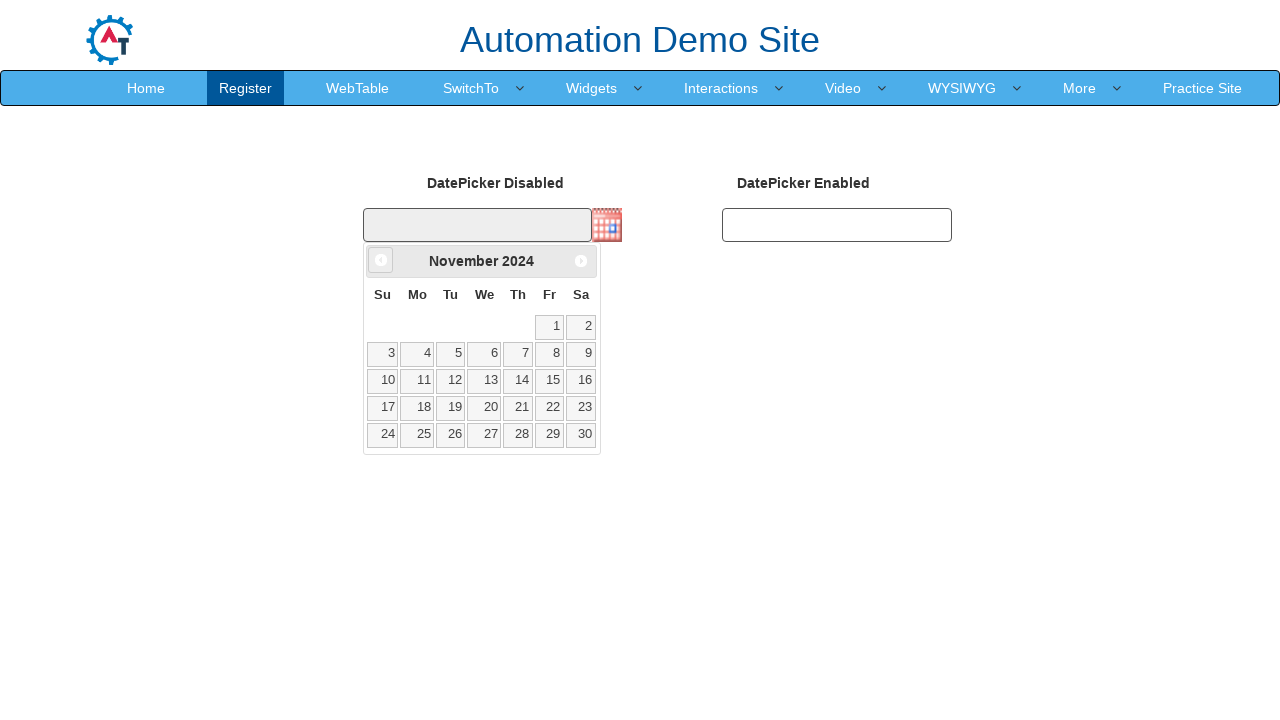

Navigated to previous month in calendar (current: November 2024) at (381, 260) on xpath=//a[@data-handler='prev']
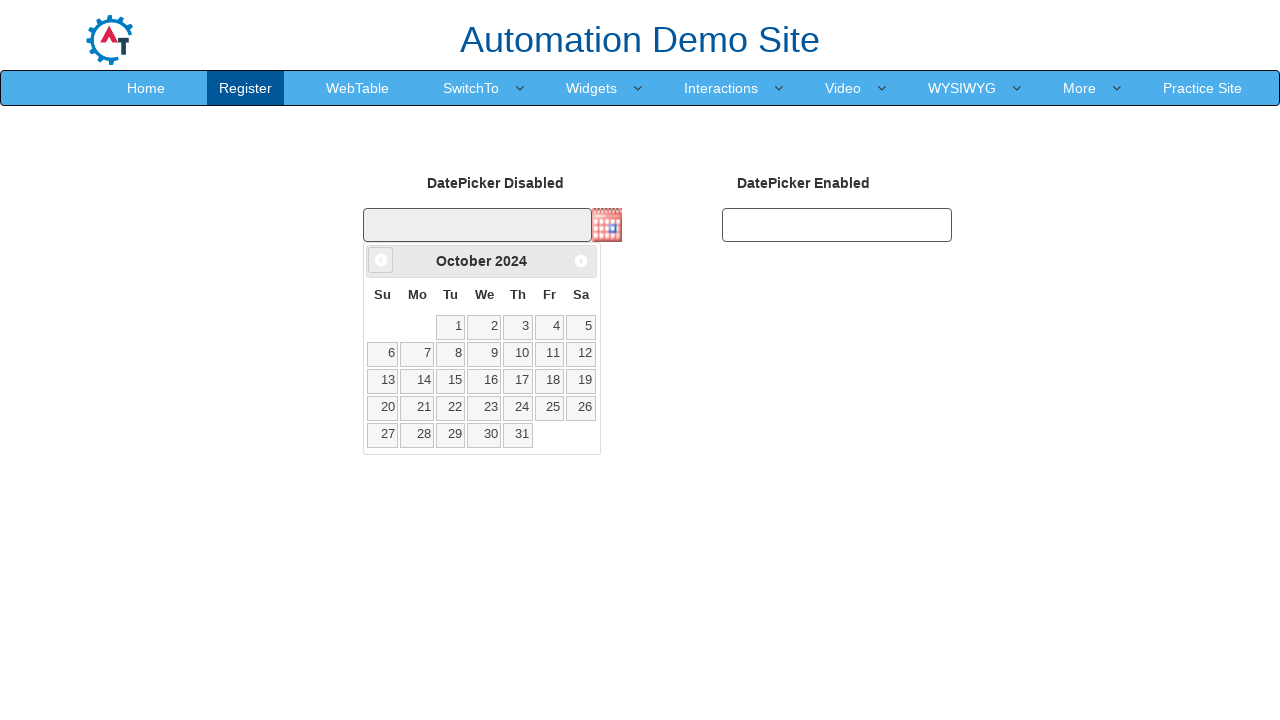

Navigated to previous month in calendar (current: October 2024) at (381, 260) on xpath=//a[@data-handler='prev']
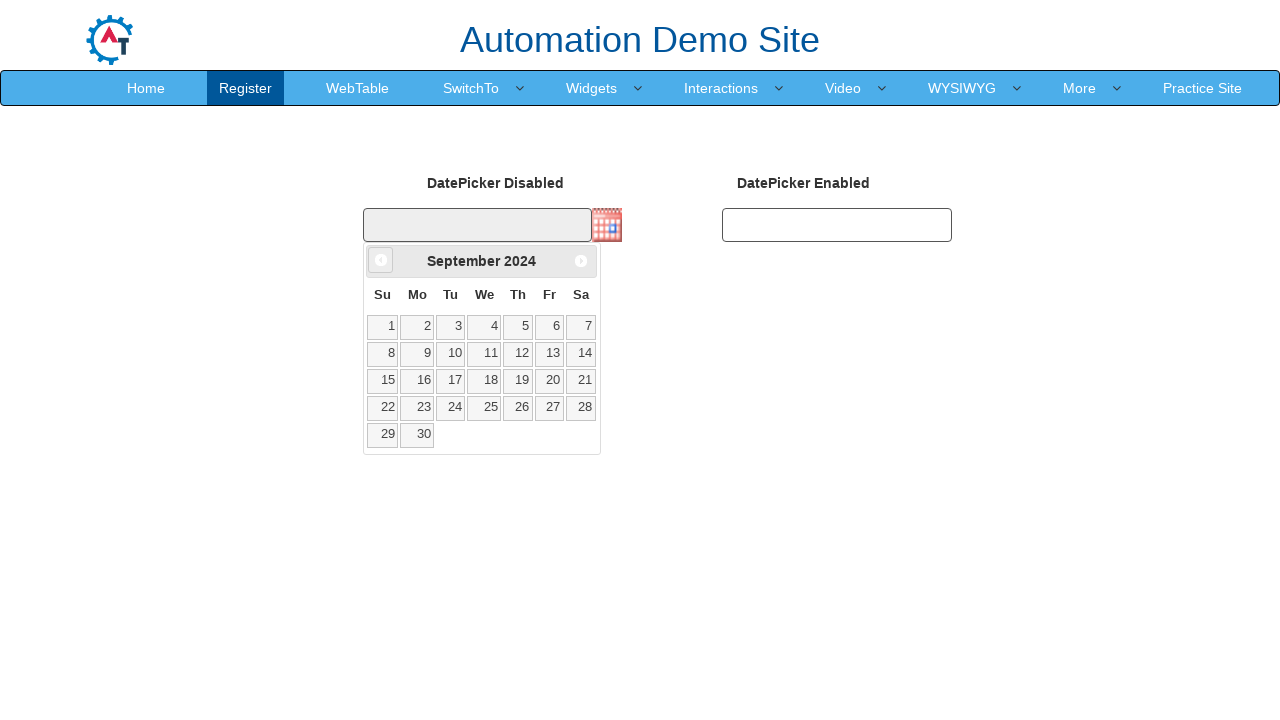

Navigated to previous month in calendar (current: September 2024) at (381, 260) on xpath=//a[@data-handler='prev']
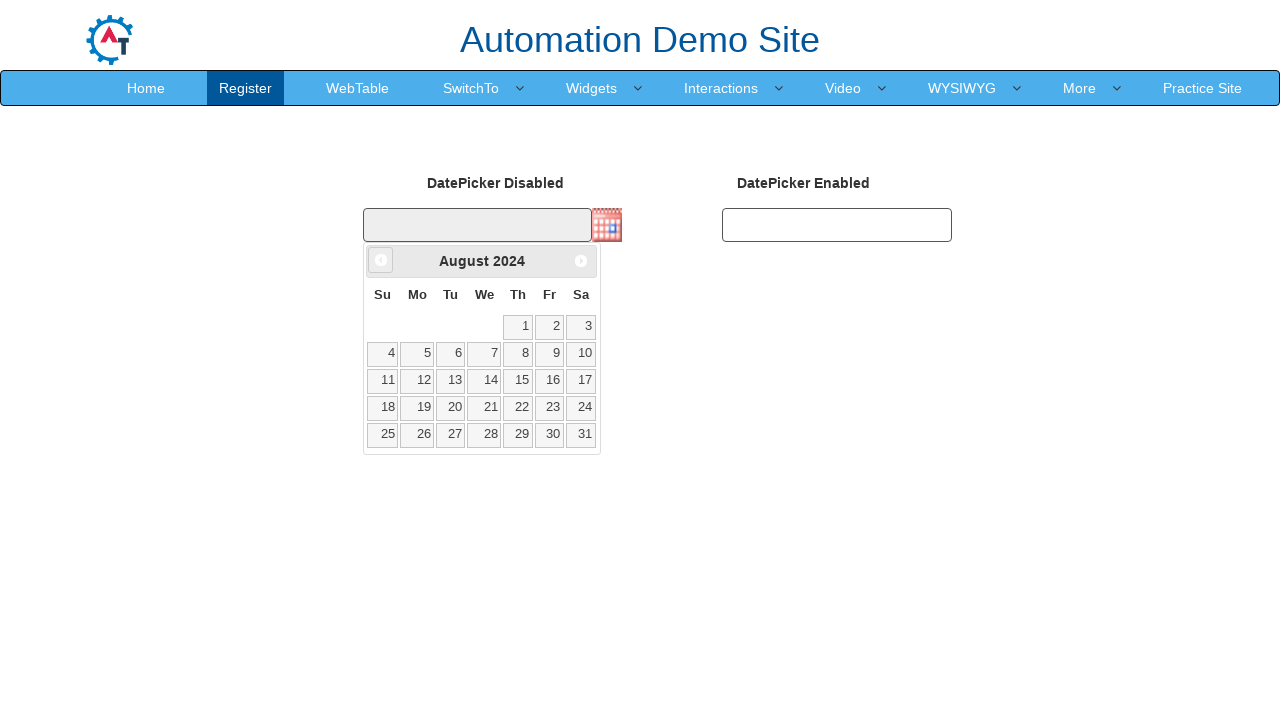

Navigated to previous month in calendar (current: August 2024) at (381, 260) on xpath=//a[@data-handler='prev']
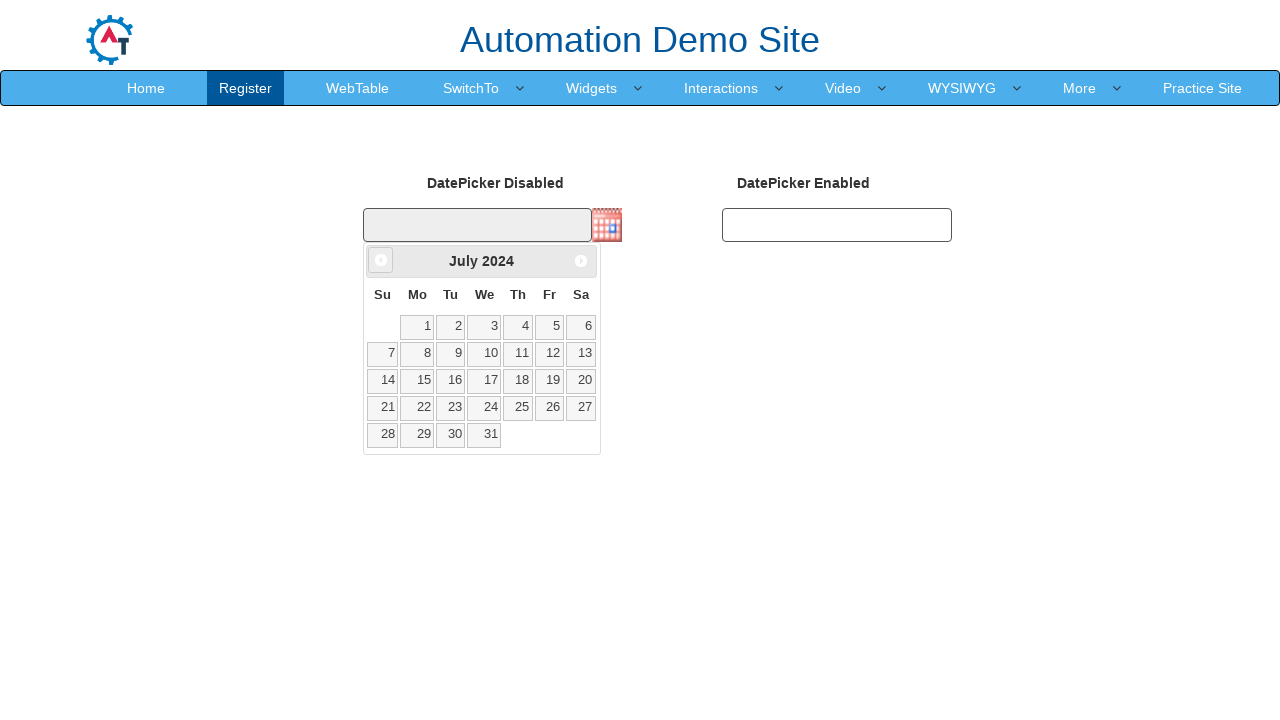

Navigated to previous month in calendar (current: July 2024) at (381, 260) on xpath=//a[@data-handler='prev']
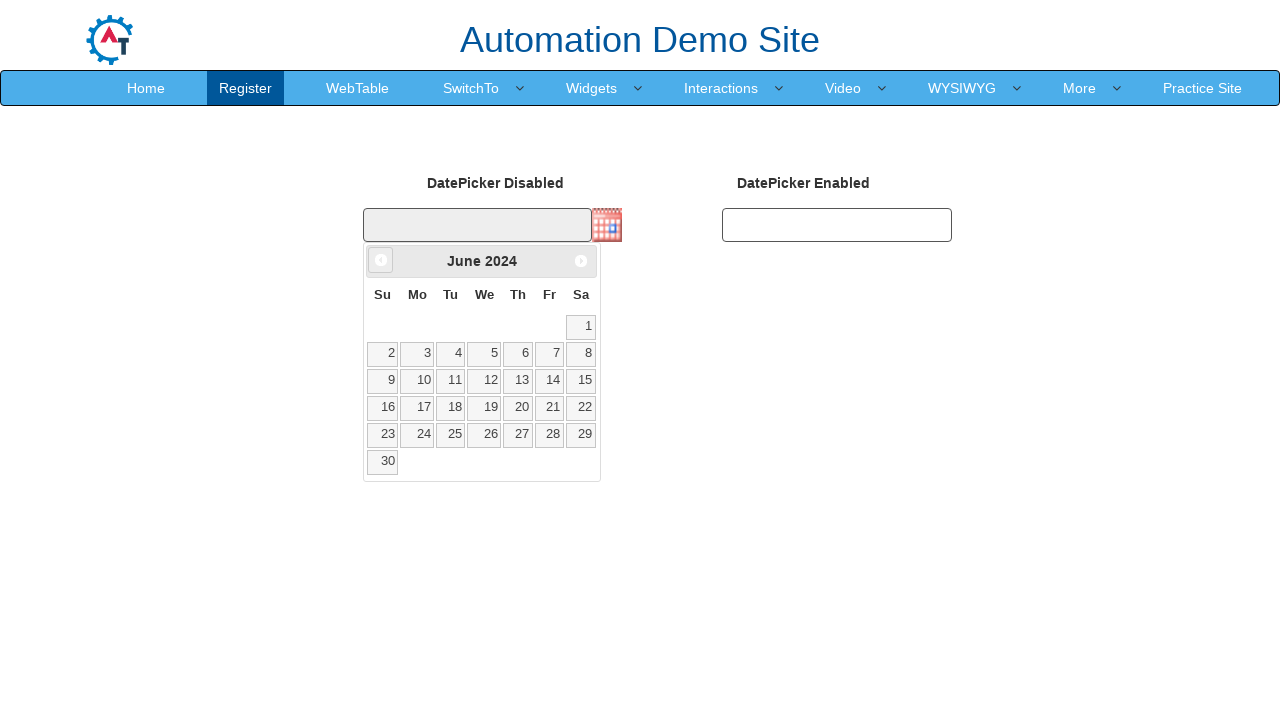

Navigated to previous month in calendar (current: June 2024) at (381, 260) on xpath=//a[@data-handler='prev']
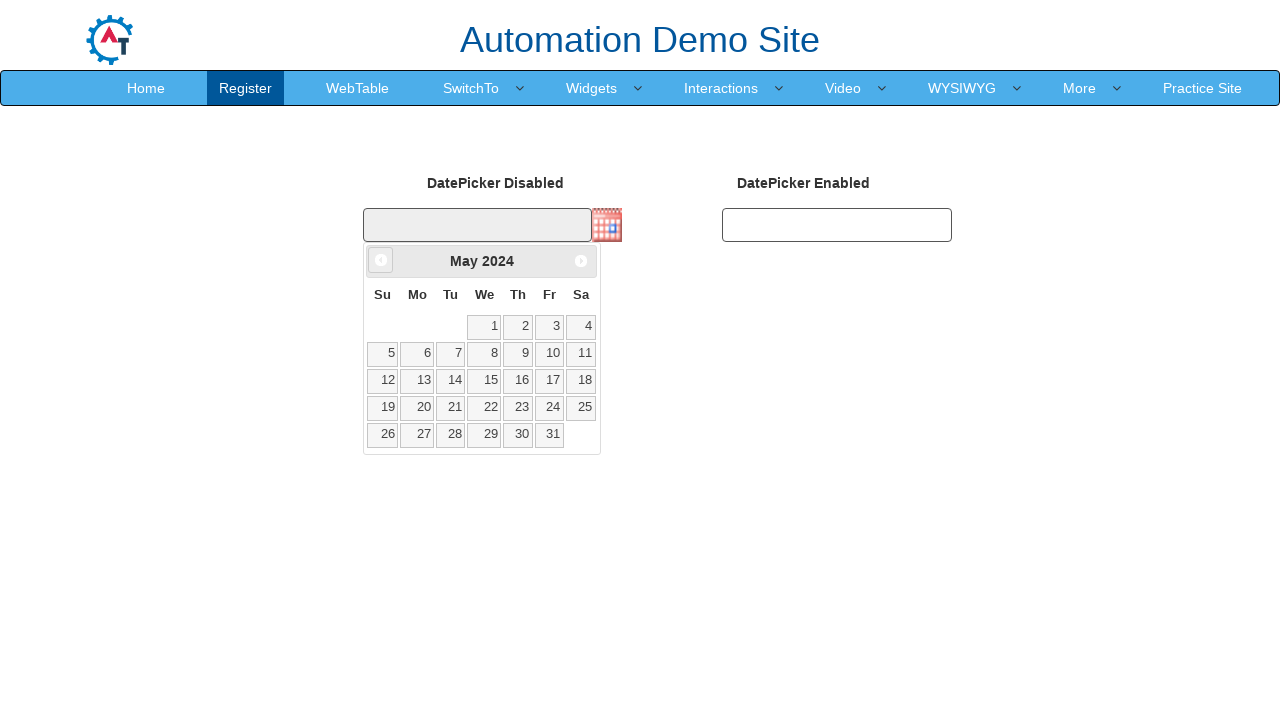

Navigated to previous month in calendar (current: May 2024) at (381, 260) on xpath=//a[@data-handler='prev']
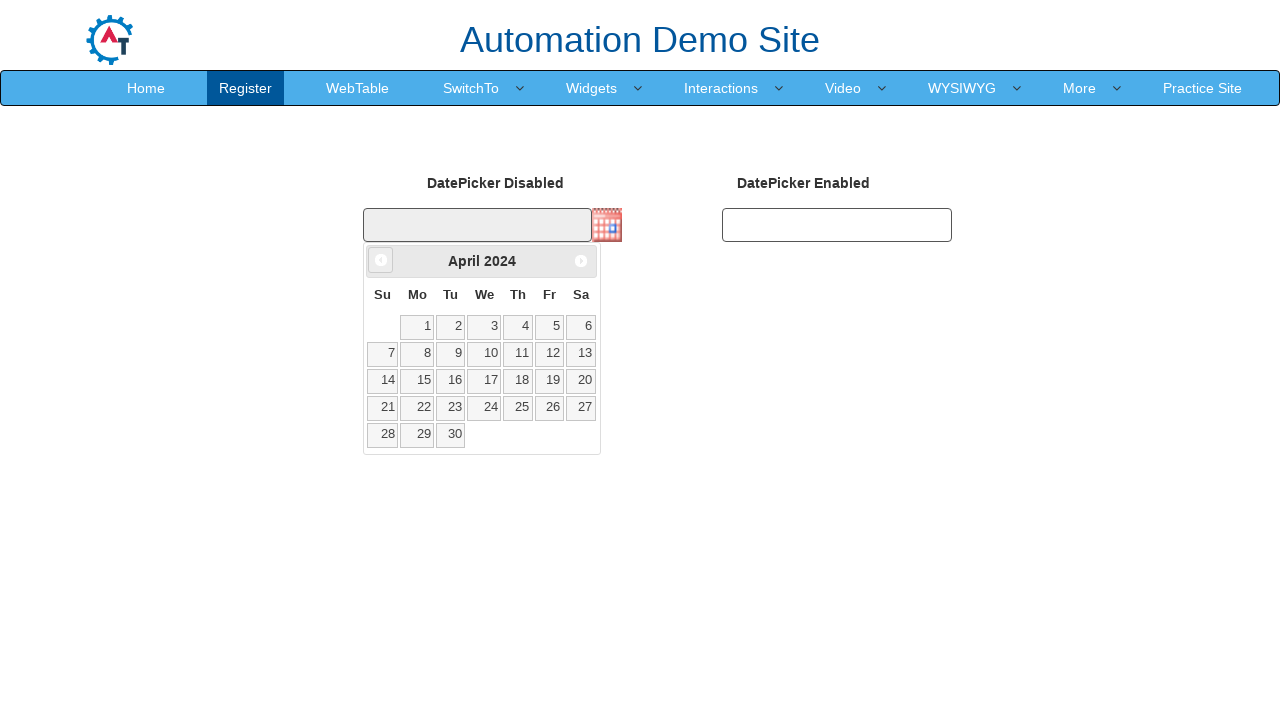

Navigated to previous month in calendar (current: April 2024) at (381, 260) on xpath=//a[@data-handler='prev']
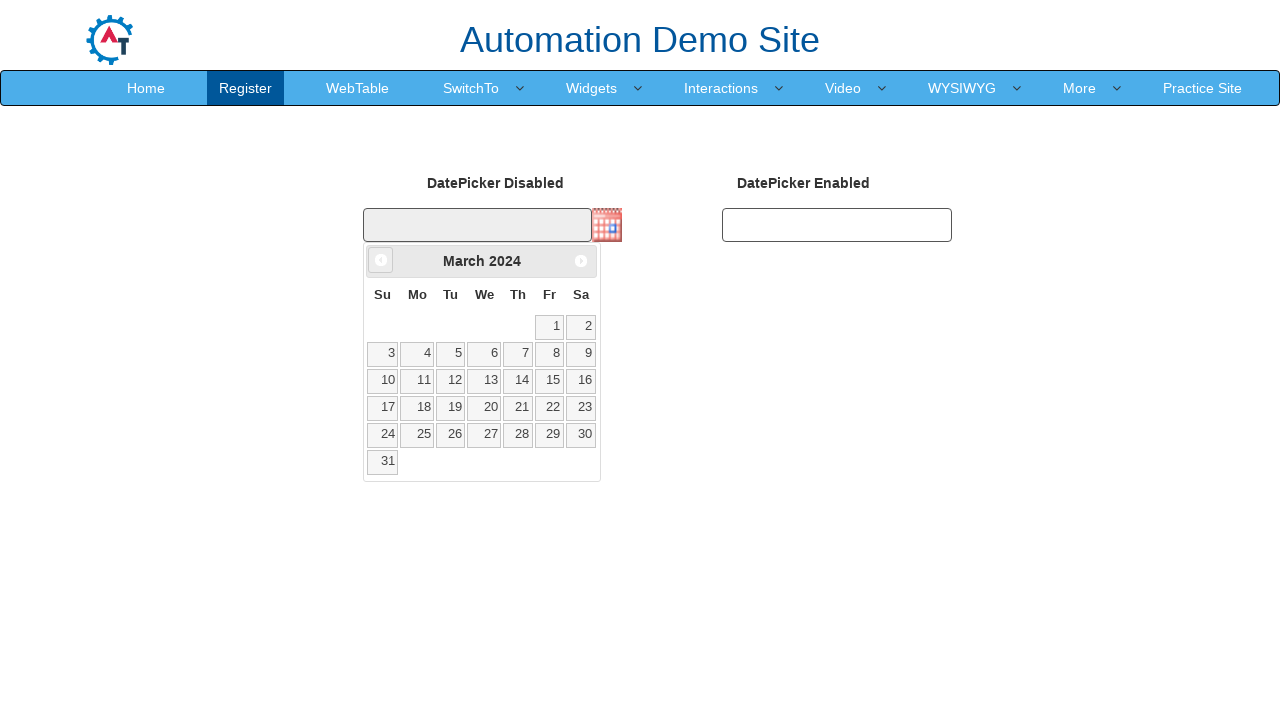

Navigated to previous month in calendar (current: March 2024) at (381, 260) on xpath=//a[@data-handler='prev']
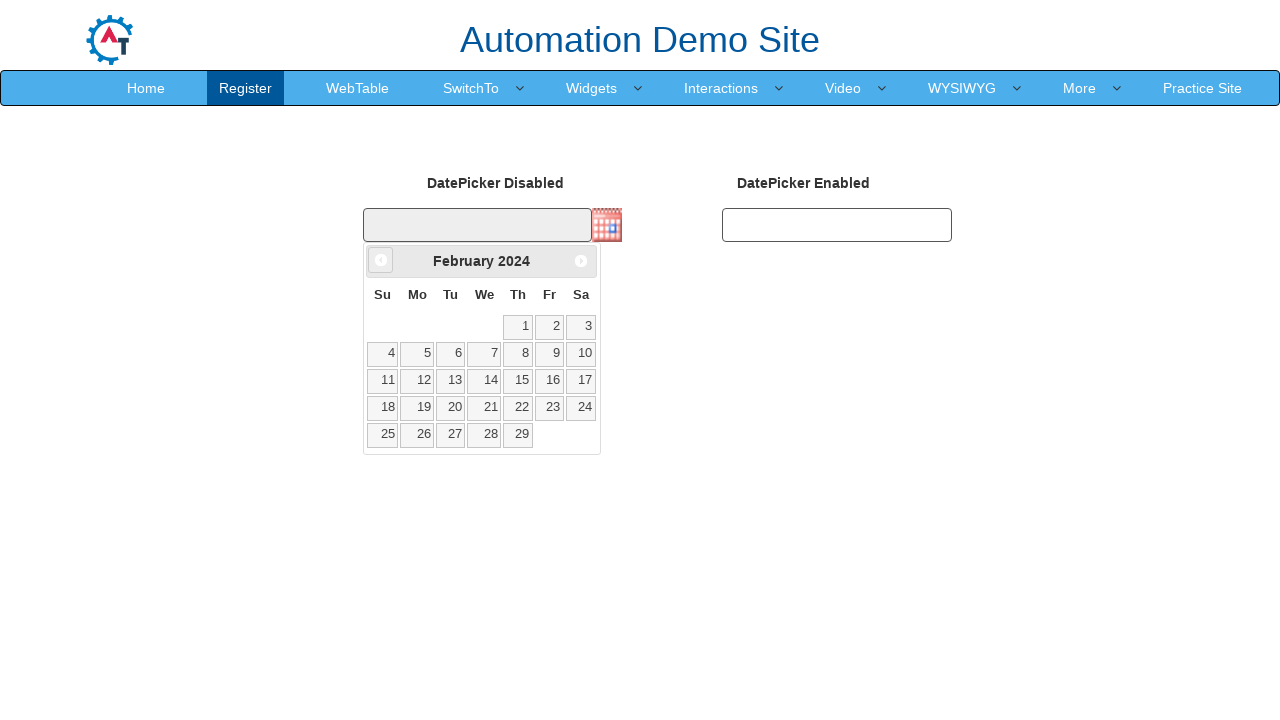

Navigated to previous month in calendar (current: February 2024) at (381, 260) on xpath=//a[@data-handler='prev']
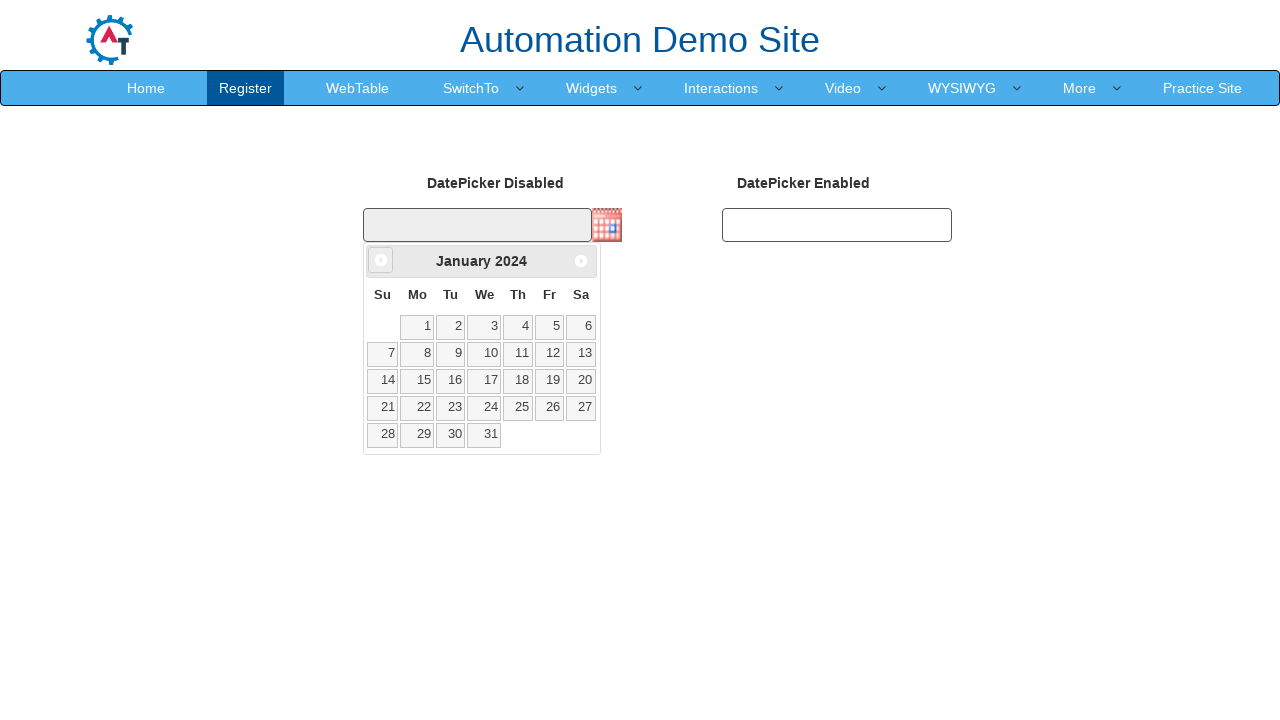

Navigated to previous month in calendar (current: January 2024) at (381, 260) on xpath=//a[@data-handler='prev']
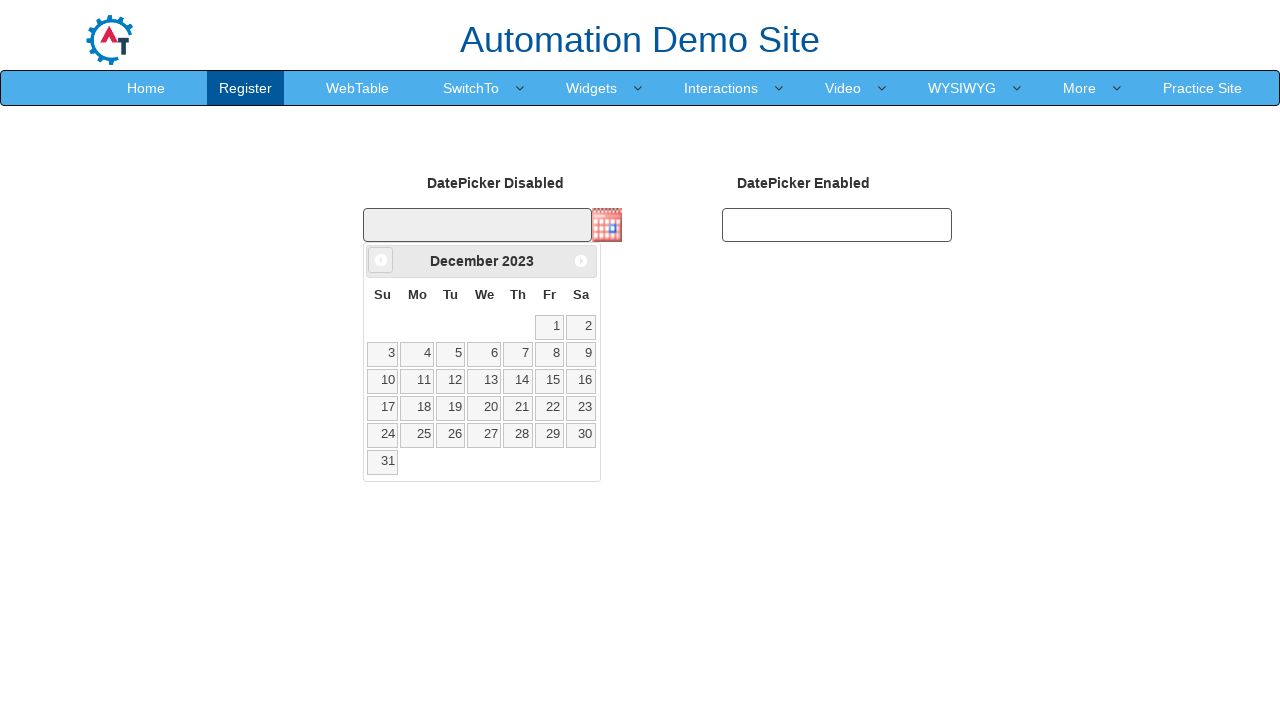

Navigated to previous month in calendar (current: December 2023) at (381, 260) on xpath=//a[@data-handler='prev']
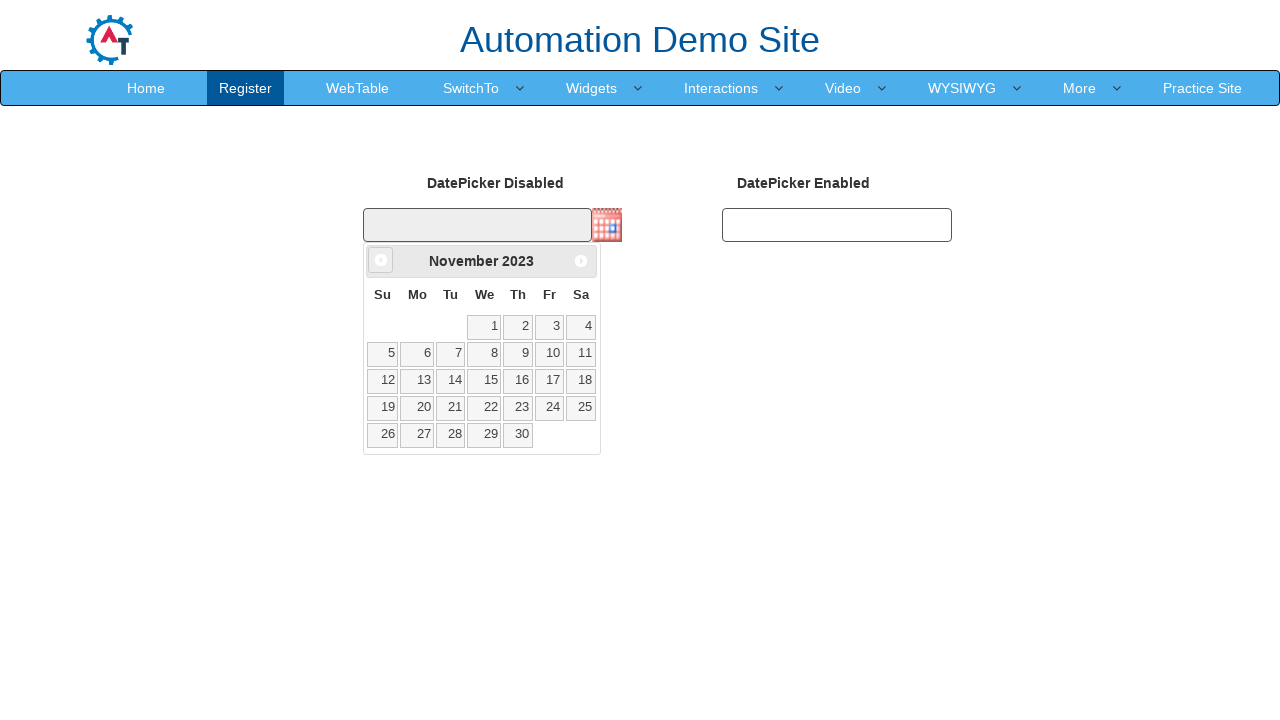

Navigated to previous month in calendar (current: November 2023) at (381, 260) on xpath=//a[@data-handler='prev']
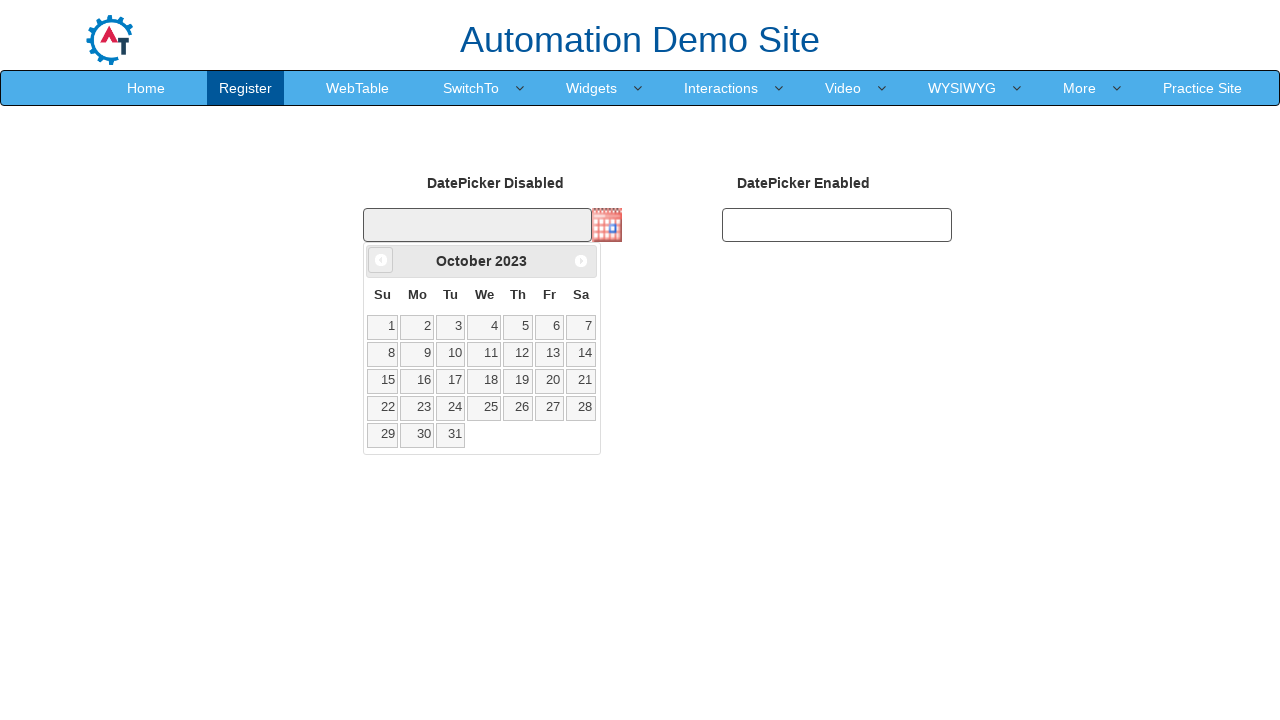

Navigated to previous month in calendar (current: October 2023) at (381, 260) on xpath=//a[@data-handler='prev']
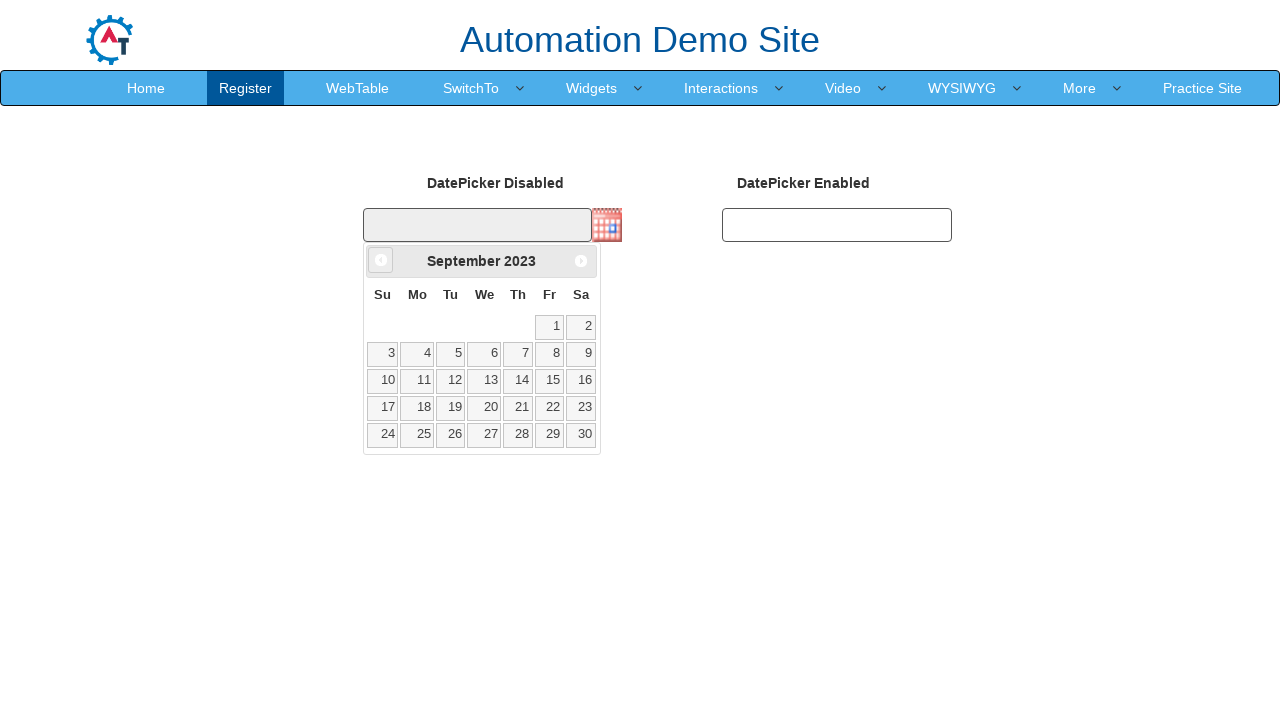

Navigated to previous month in calendar (current: September 2023) at (381, 260) on xpath=//a[@data-handler='prev']
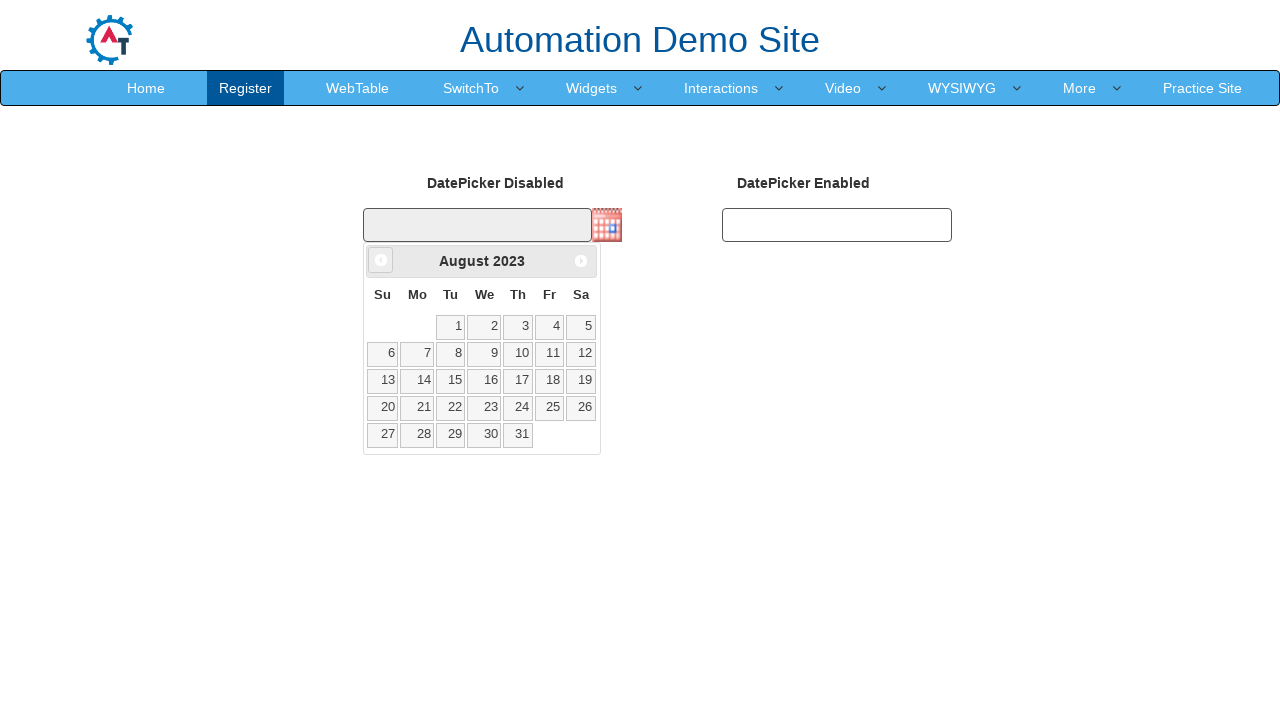

Navigated to previous month in calendar (current: August 2023) at (381, 260) on xpath=//a[@data-handler='prev']
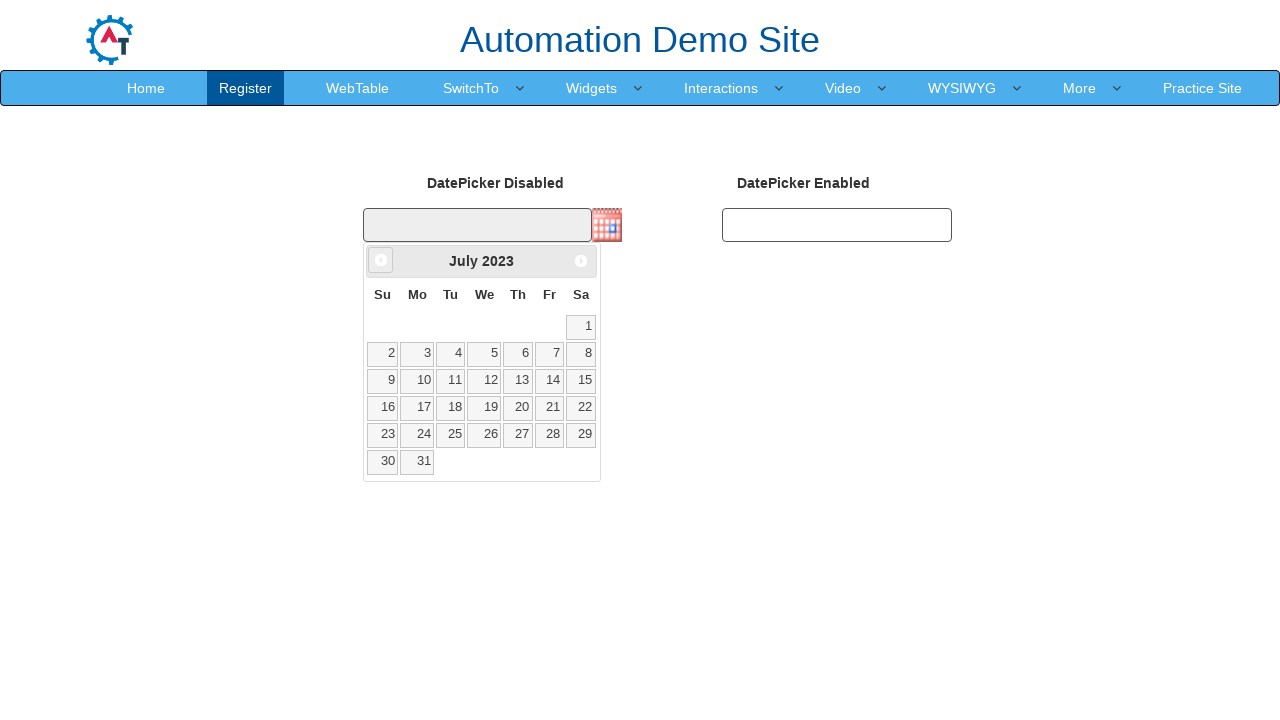

Navigated to previous month in calendar (current: July 2023) at (381, 260) on xpath=//a[@data-handler='prev']
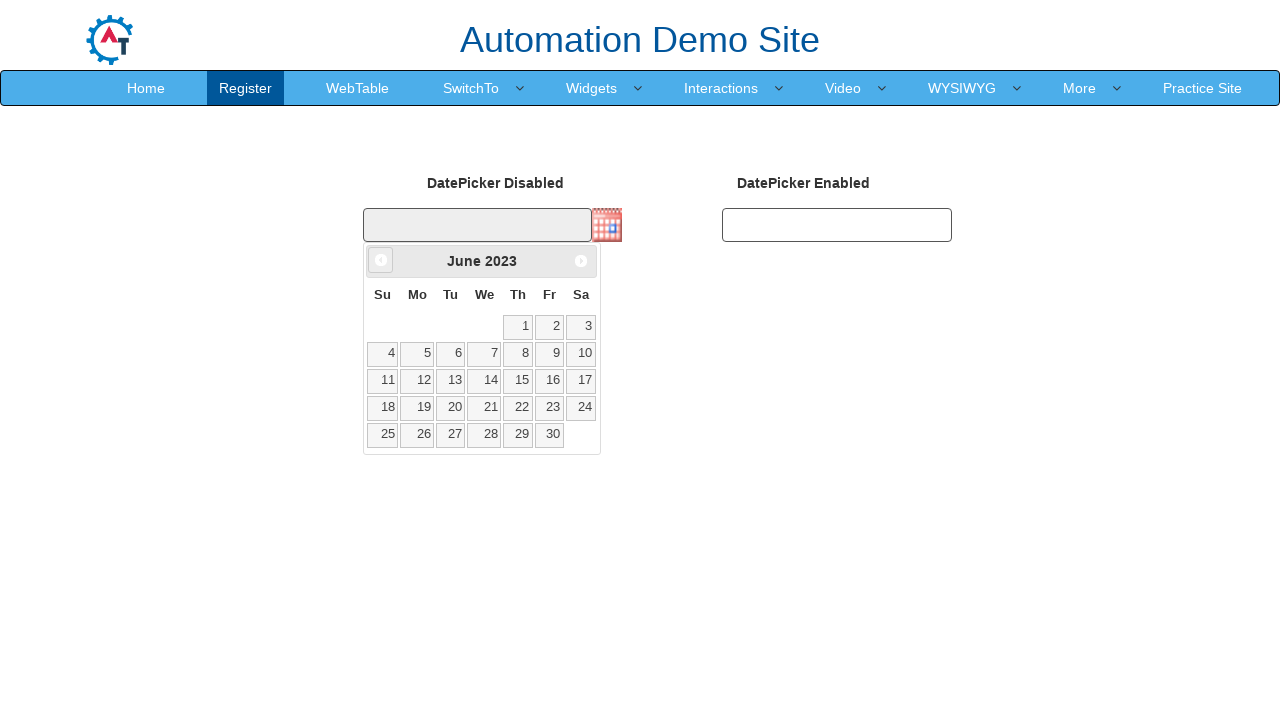

Navigated to previous month in calendar (current: June 2023) at (381, 260) on xpath=//a[@data-handler='prev']
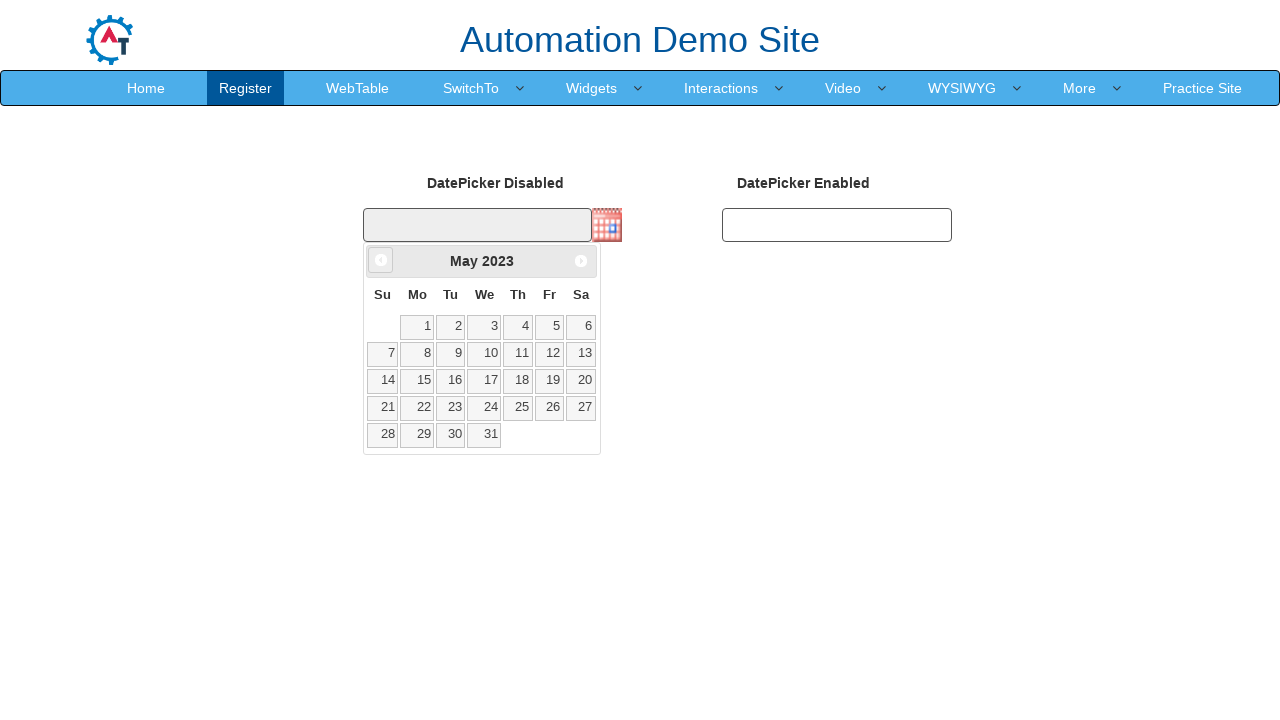

Navigated to previous month in calendar (current: May 2023) at (381, 260) on xpath=//a[@data-handler='prev']
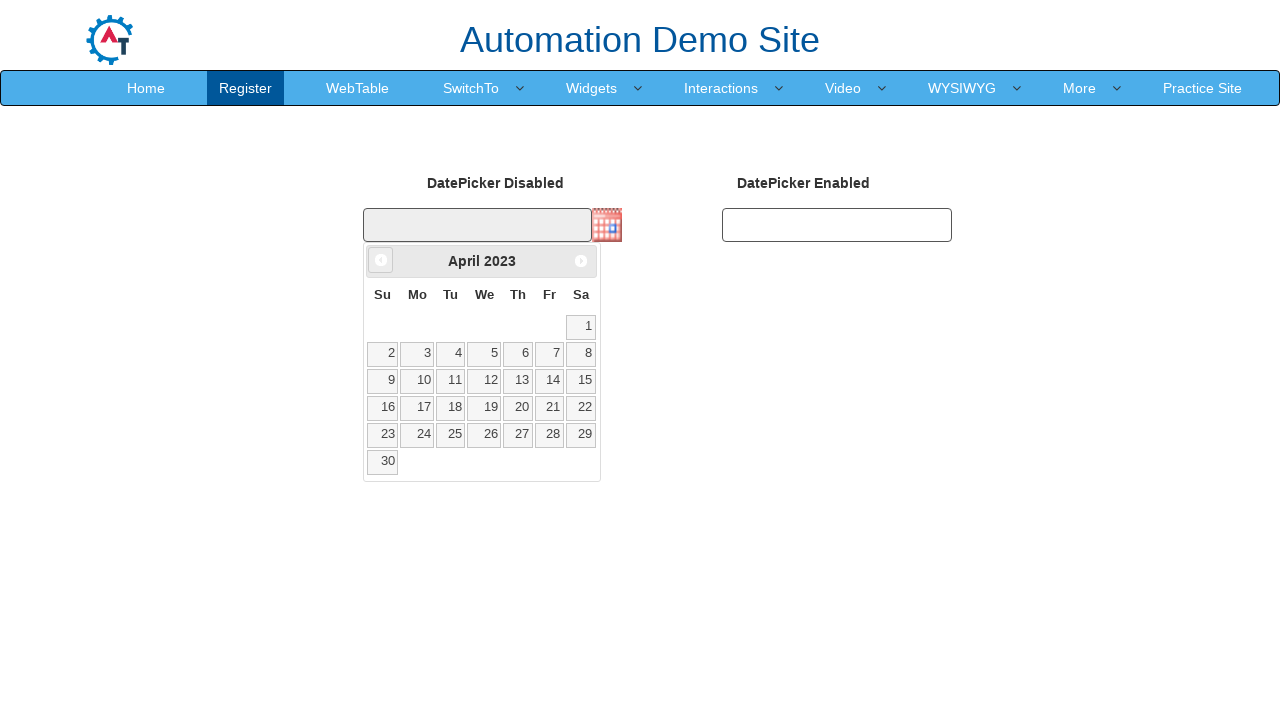

Navigated to previous month in calendar (current: April 2023) at (381, 260) on xpath=//a[@data-handler='prev']
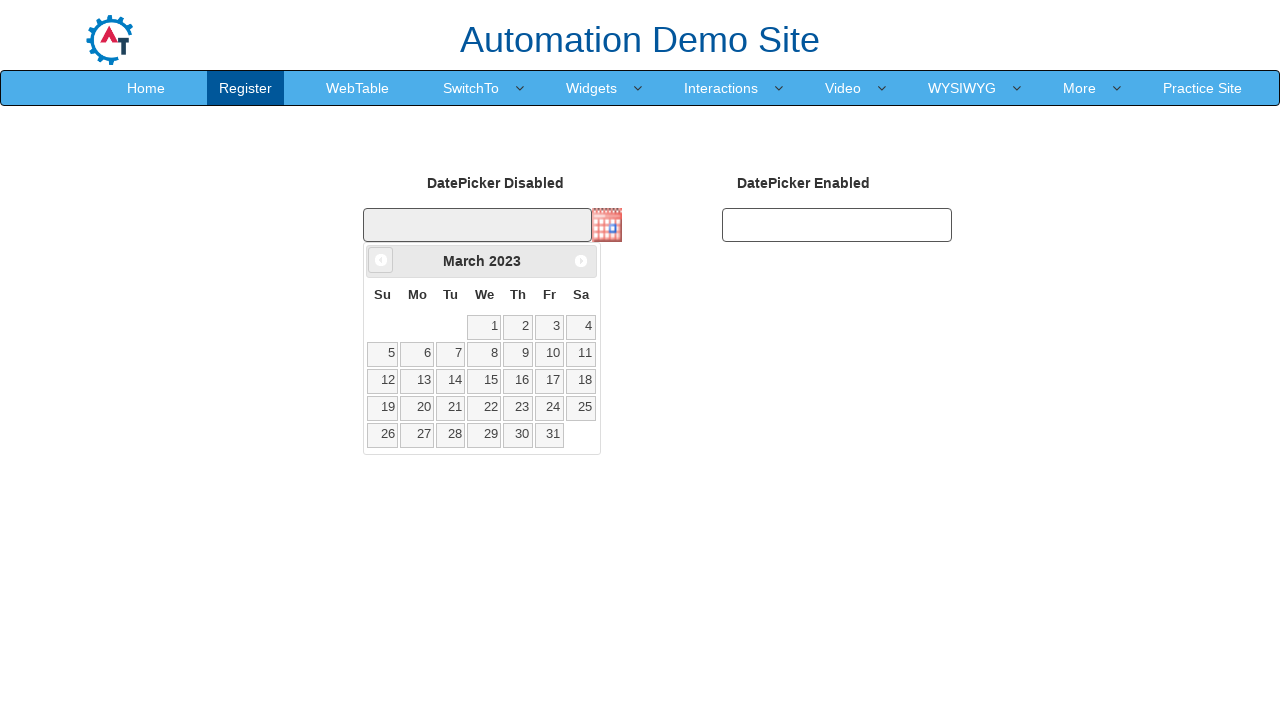

Navigated to previous month in calendar (current: March 2023) at (381, 260) on xpath=//a[@data-handler='prev']
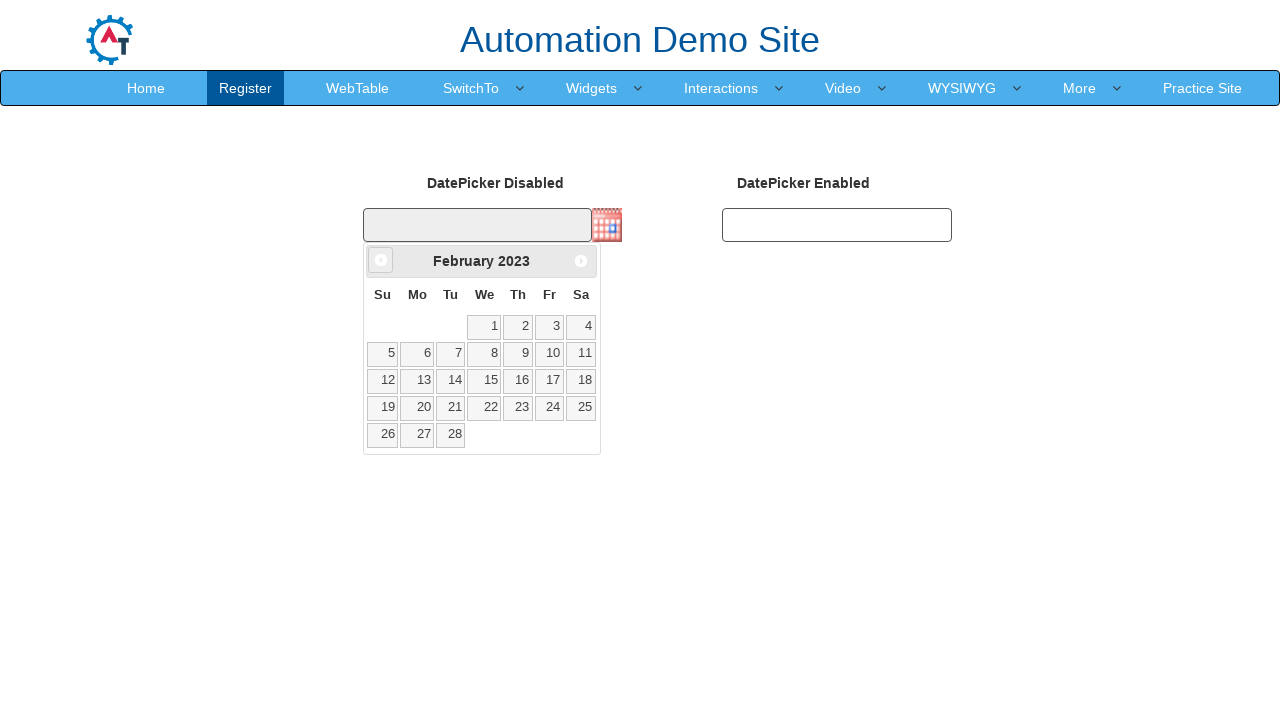

Navigated to previous month in calendar (current: February 2023) at (381, 260) on xpath=//a[@data-handler='prev']
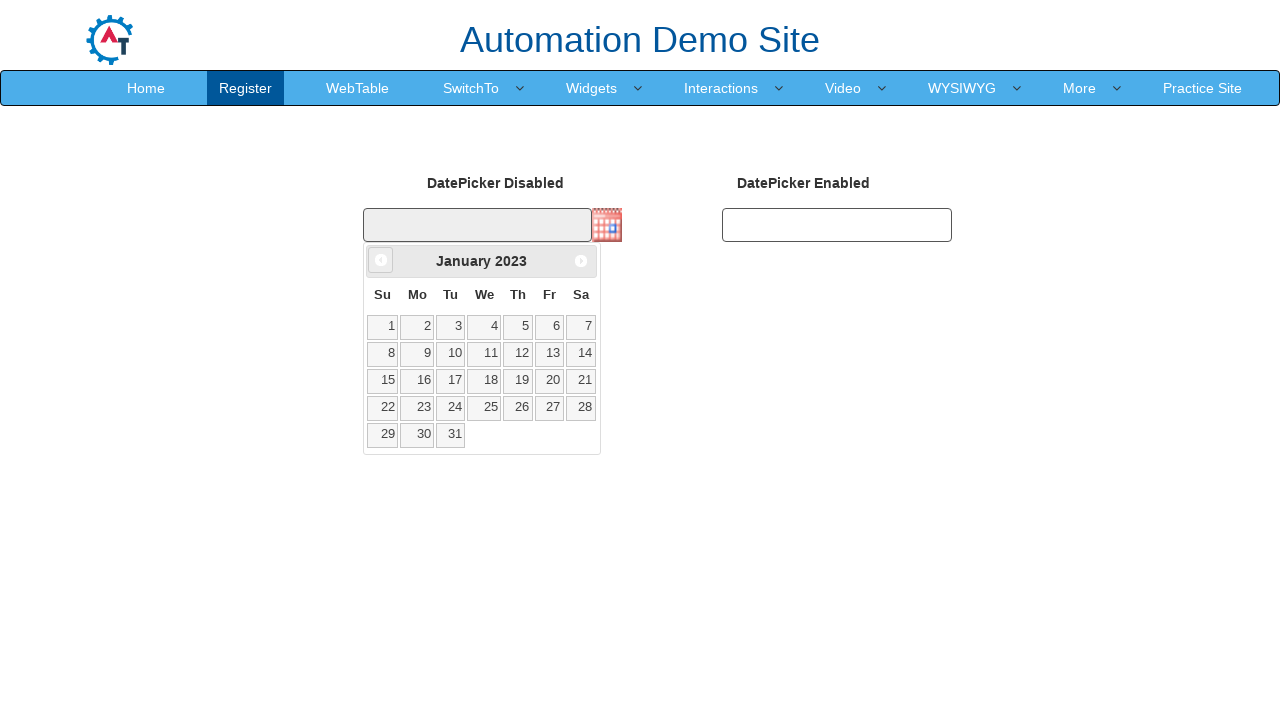

Navigated to previous month in calendar (current: January 2023) at (381, 260) on xpath=//a[@data-handler='prev']
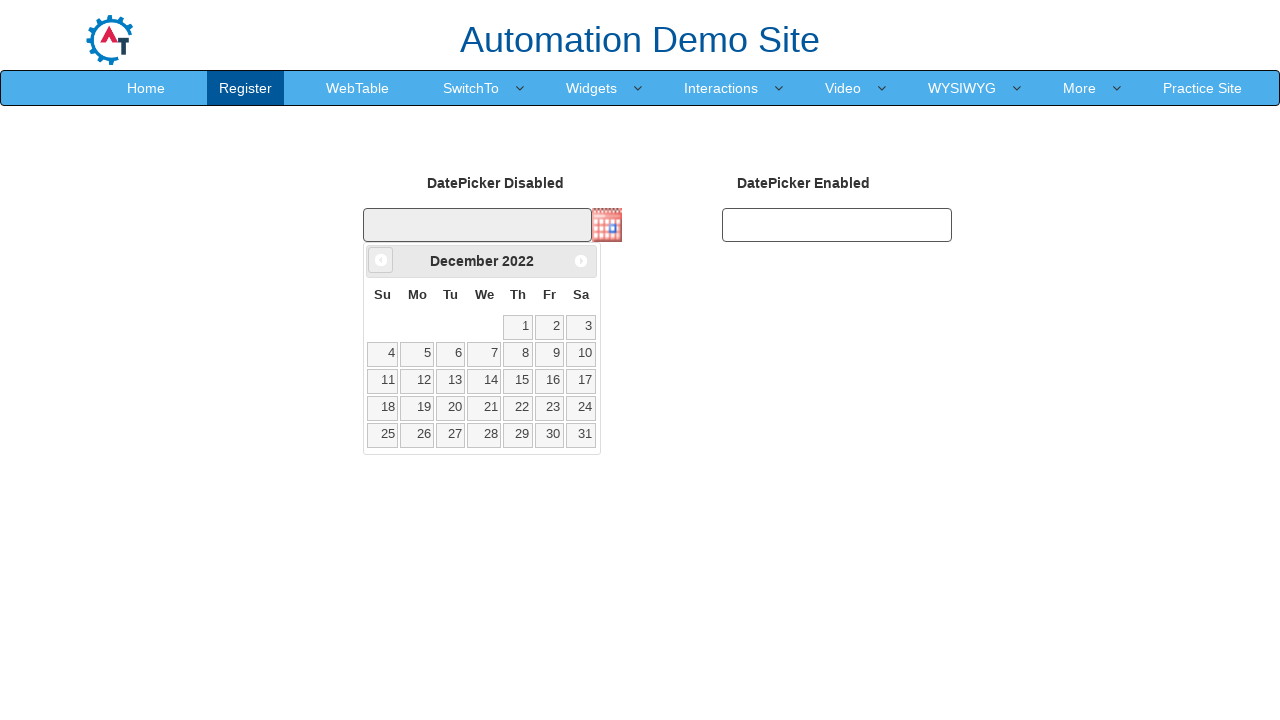

Navigated to previous month in calendar (current: December 2022) at (381, 260) on xpath=//a[@data-handler='prev']
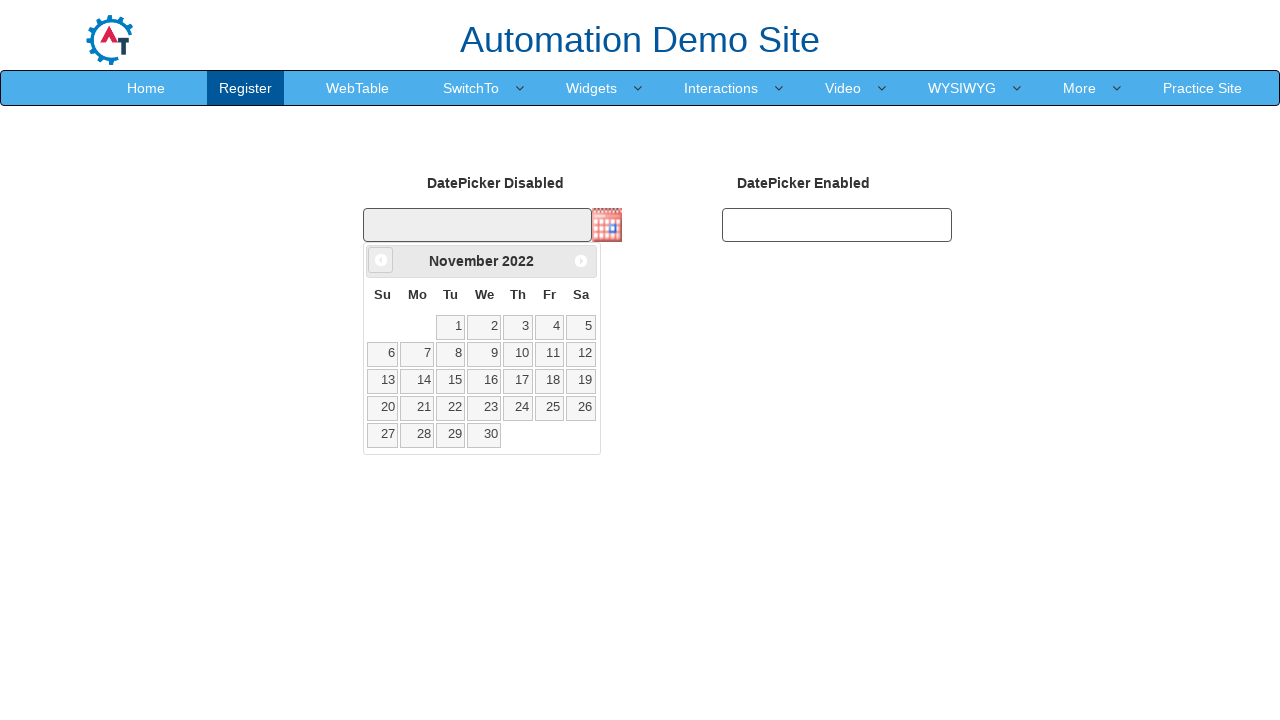

Navigated to previous month in calendar (current: November 2022) at (381, 260) on xpath=//a[@data-handler='prev']
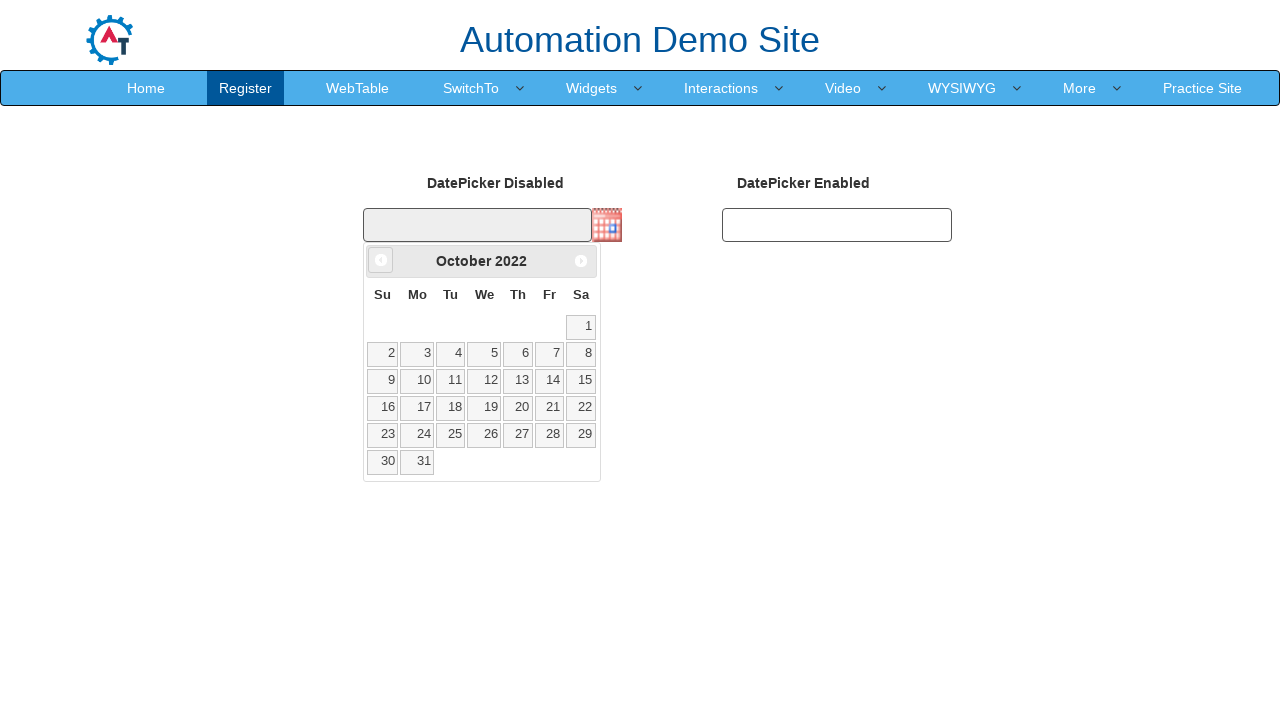

Navigated to previous month in calendar (current: October 2022) at (381, 260) on xpath=//a[@data-handler='prev']
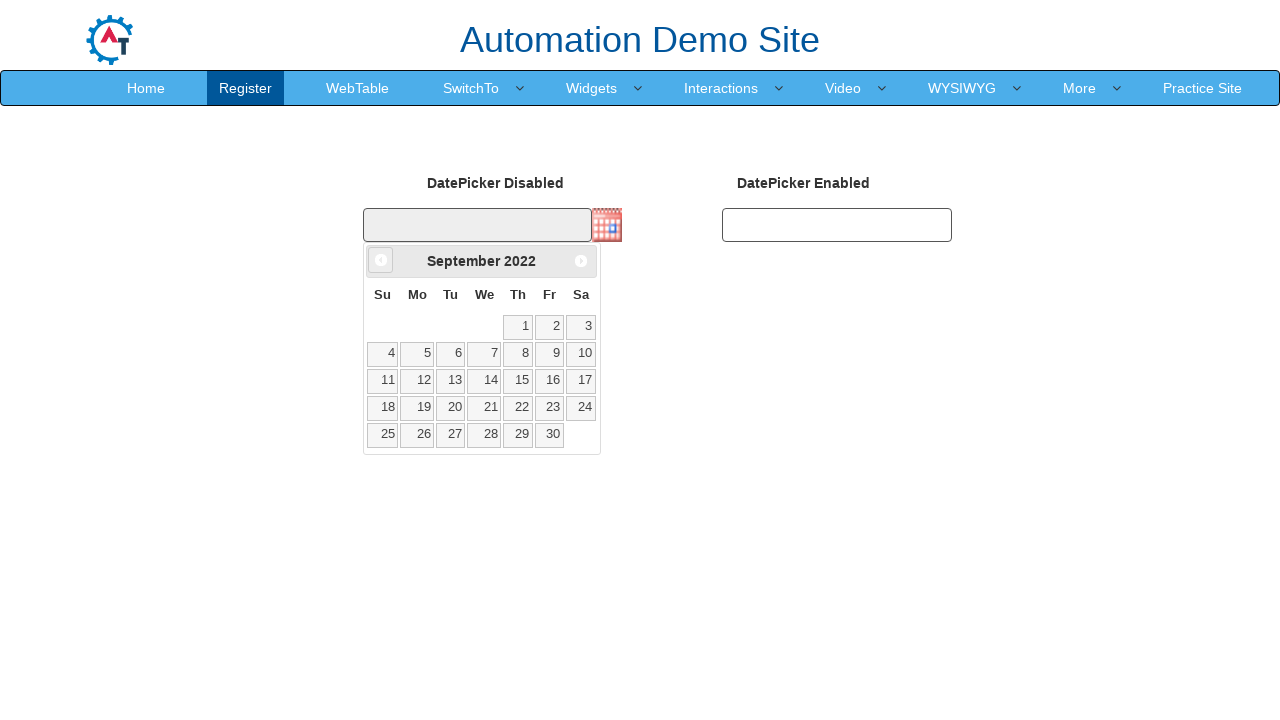

Navigated to previous month in calendar (current: September 2022) at (381, 260) on xpath=//a[@data-handler='prev']
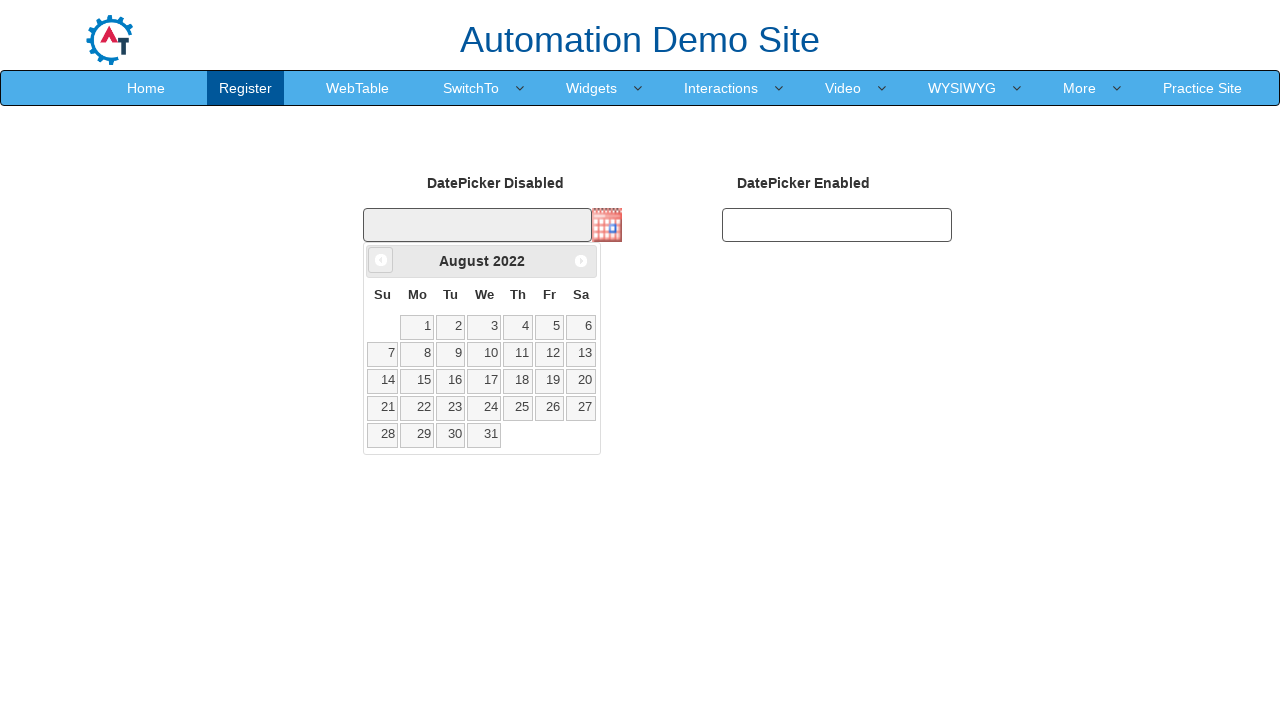

Navigated to previous month in calendar (current: August 2022) at (381, 260) on xpath=//a[@data-handler='prev']
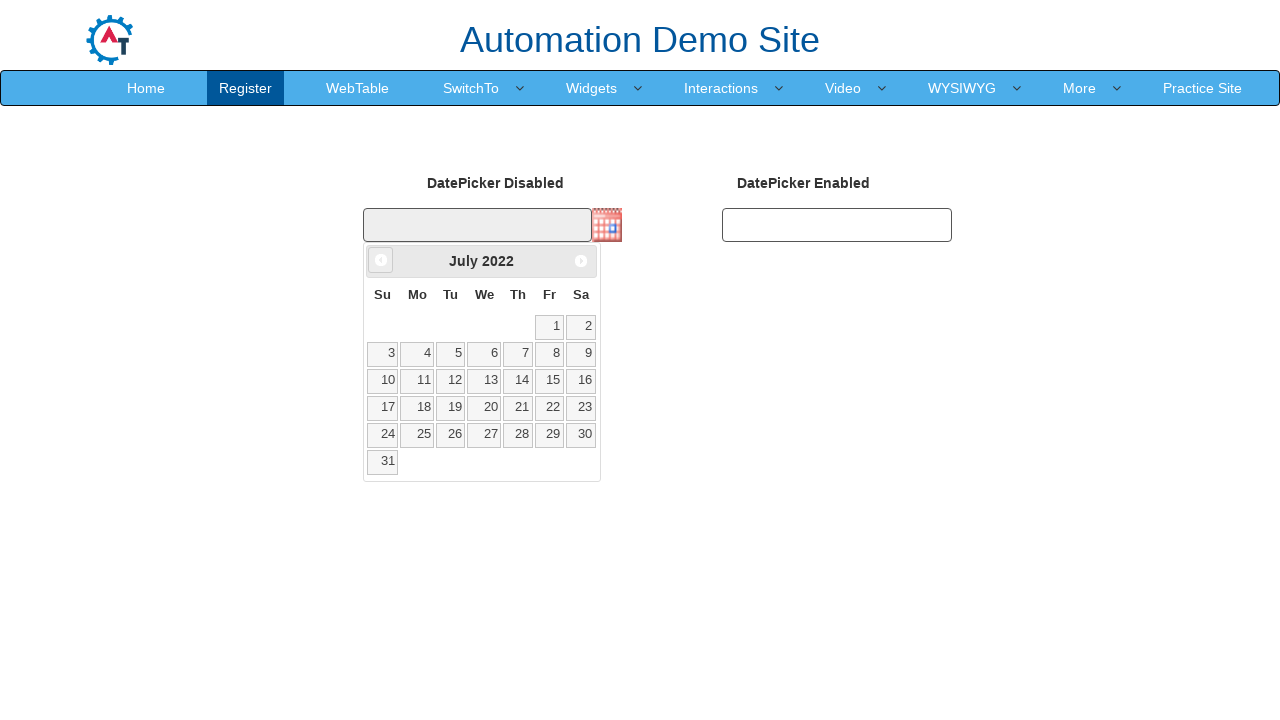

Navigated to previous month in calendar (current: July 2022) at (381, 260) on xpath=//a[@data-handler='prev']
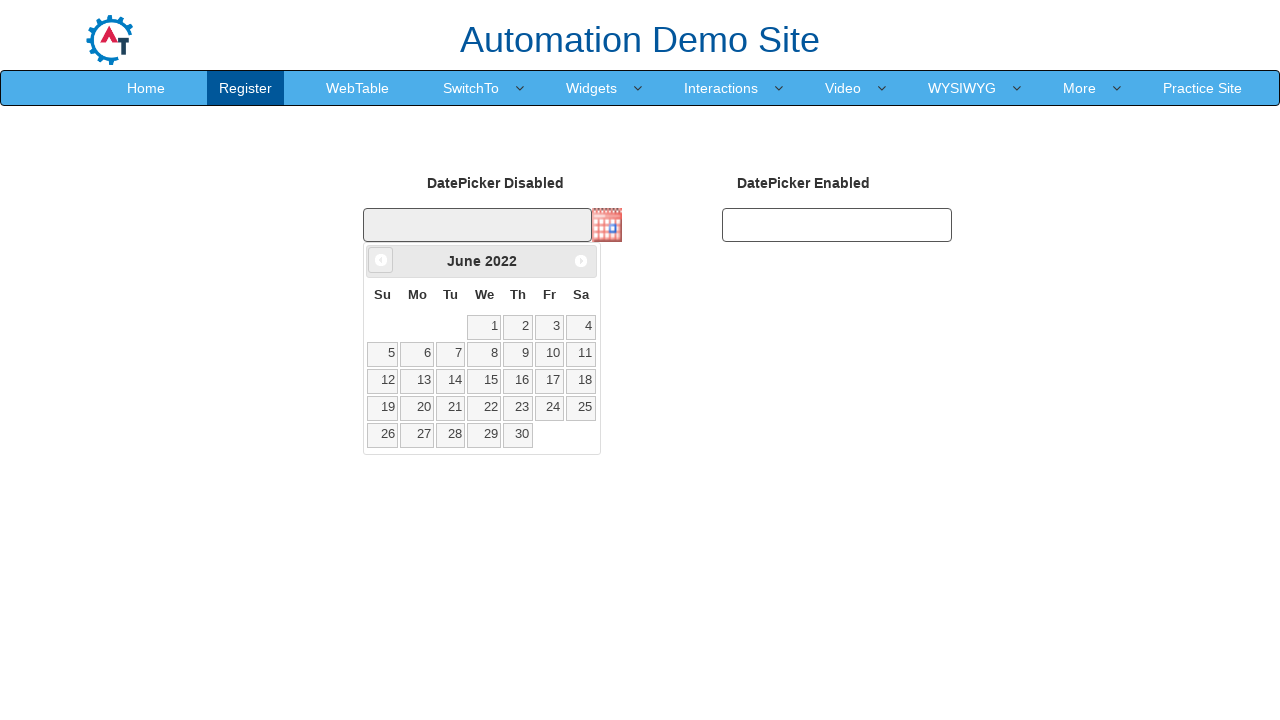

Navigated to previous month in calendar (current: June 2022) at (381, 260) on xpath=//a[@data-handler='prev']
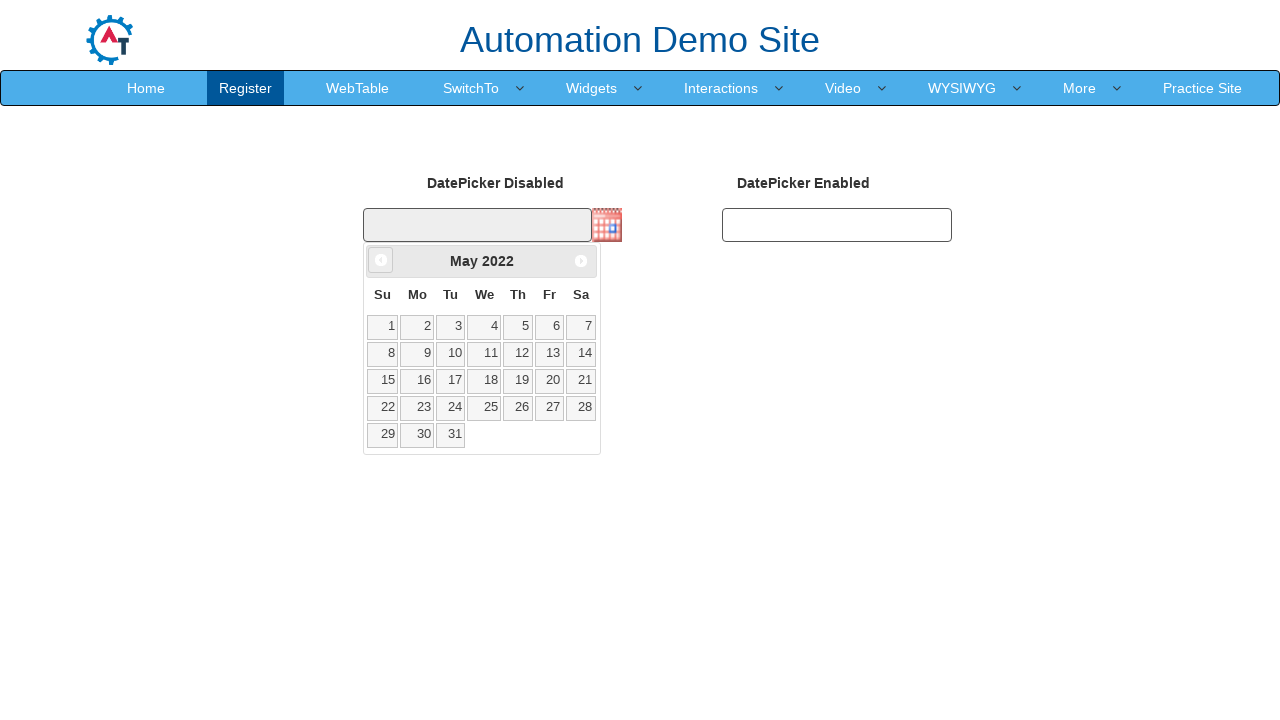

Navigated to previous month in calendar (current: May 2022) at (381, 260) on xpath=//a[@data-handler='prev']
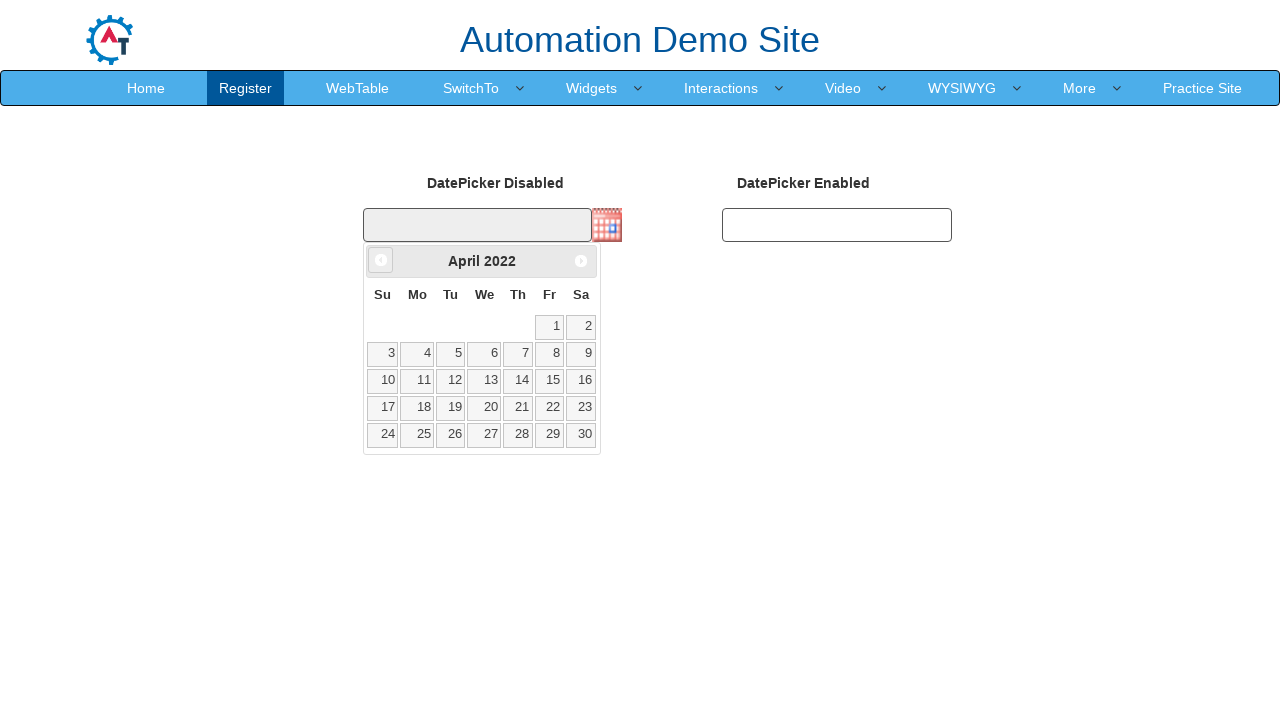

Navigated to previous month in calendar (current: April 2022) at (381, 260) on xpath=//a[@data-handler='prev']
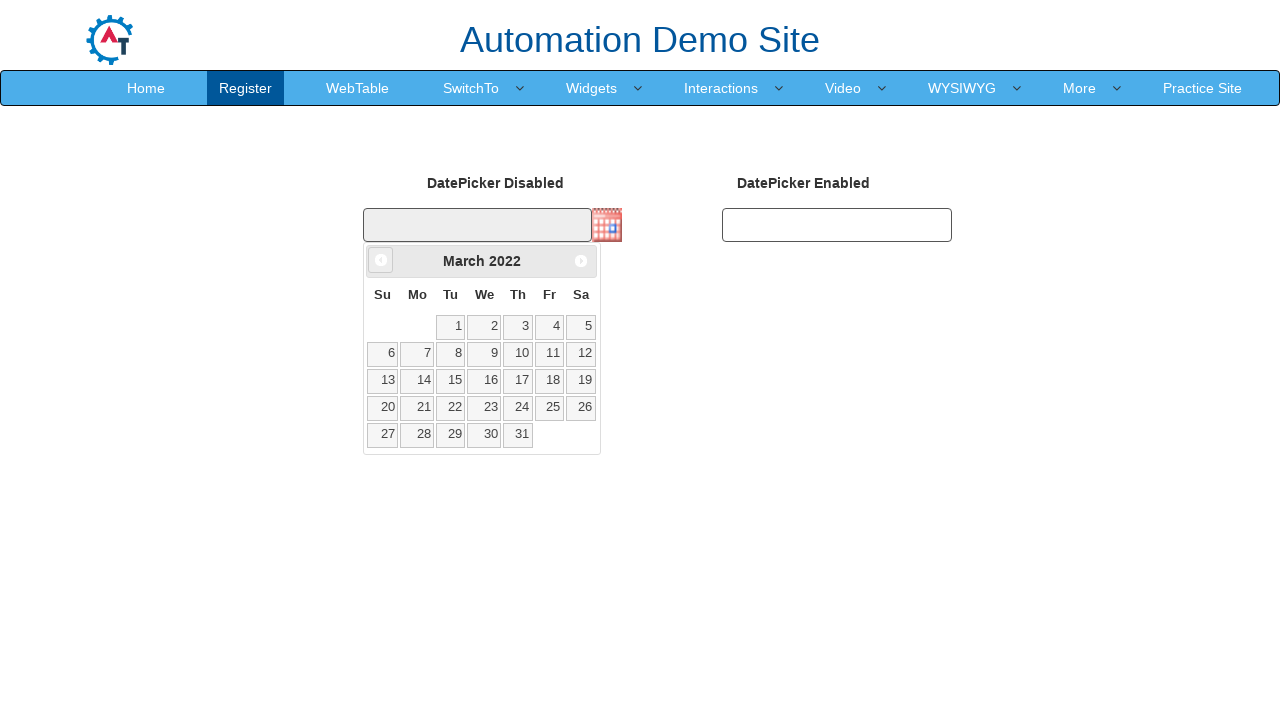

Navigated to previous month in calendar (current: March 2022) at (381, 260) on xpath=//a[@data-handler='prev']
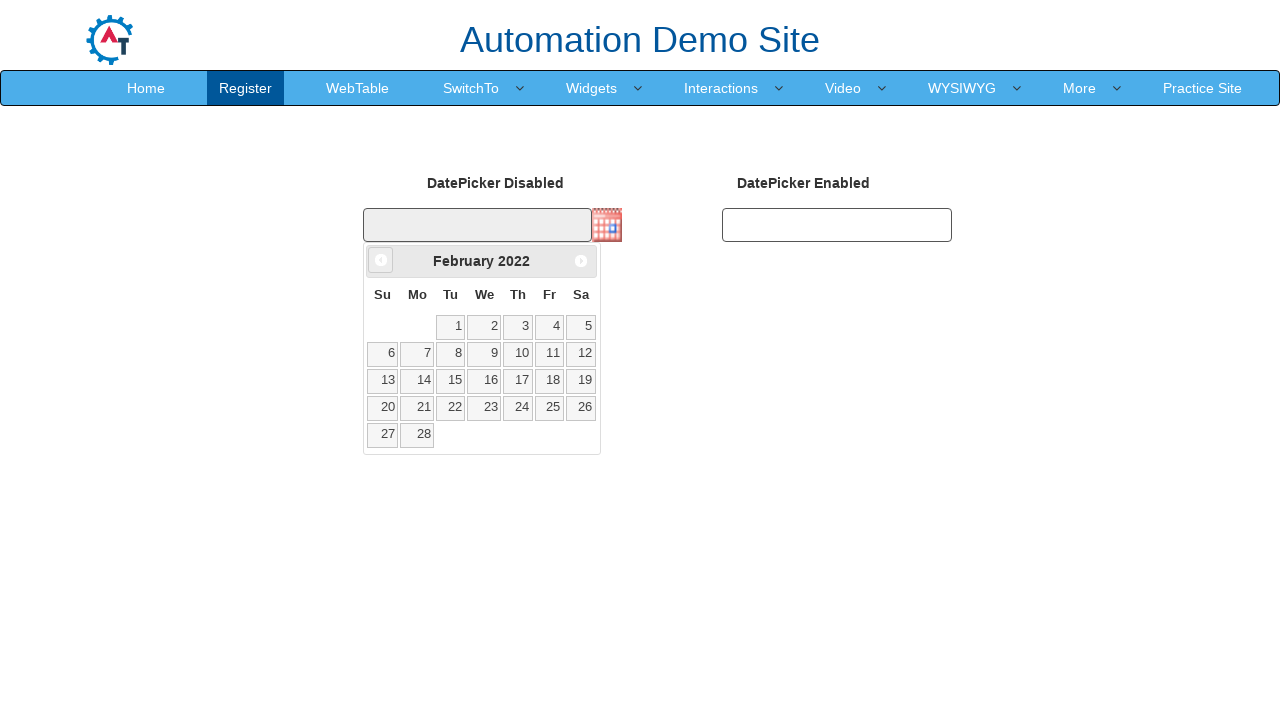

Navigated to previous month in calendar (current: February 2022) at (381, 260) on xpath=//a[@data-handler='prev']
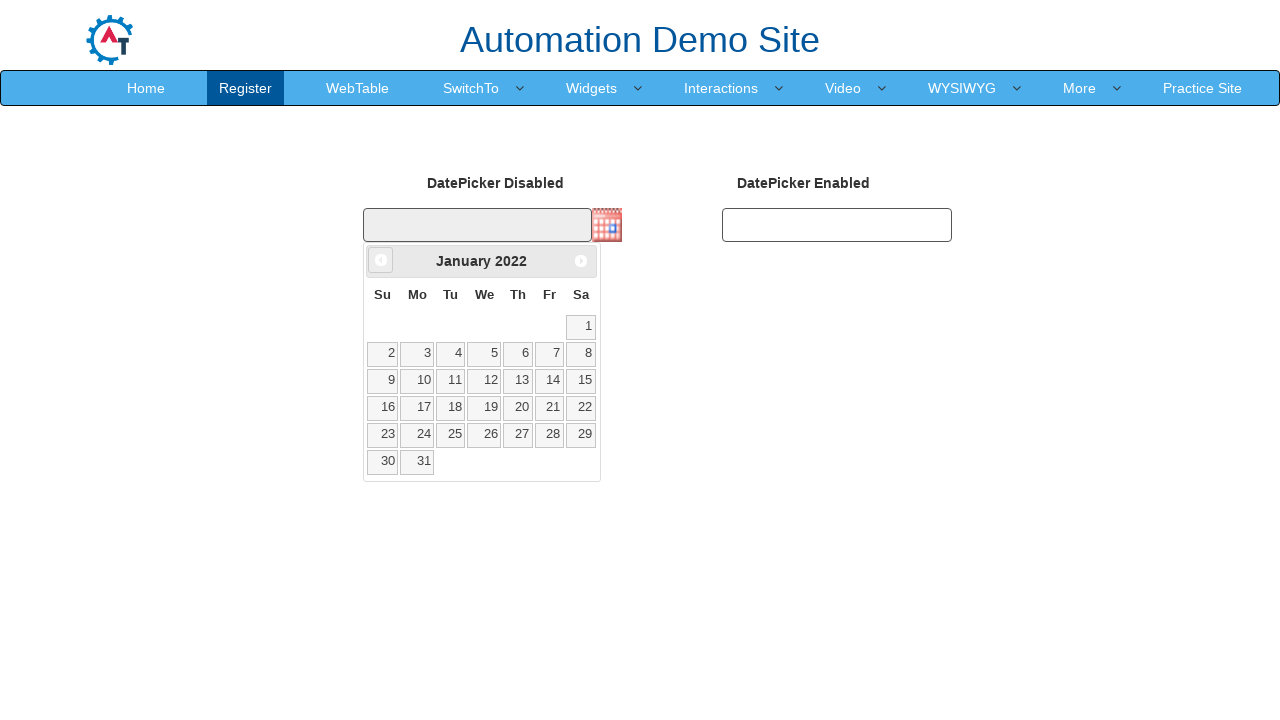

Navigated to previous month in calendar (current: January 2022) at (381, 260) on xpath=//a[@data-handler='prev']
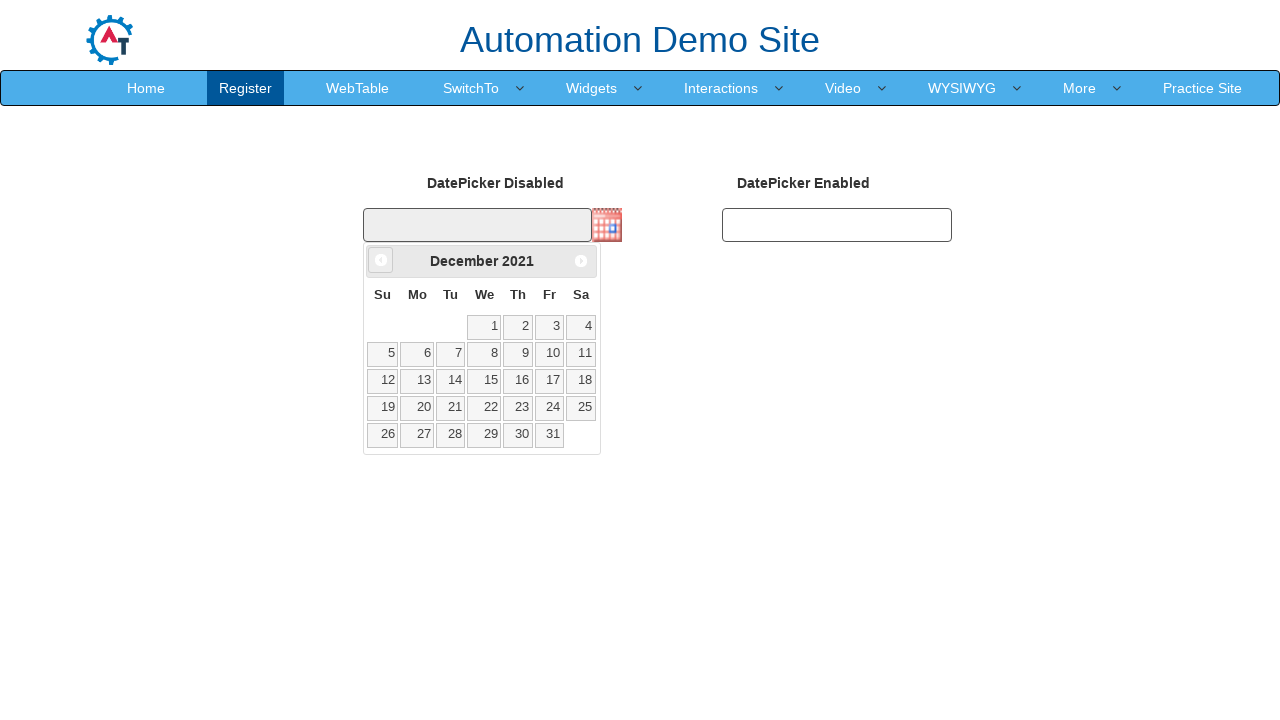

Navigated to previous month in calendar (current: December 2021) at (381, 260) on xpath=//a[@data-handler='prev']
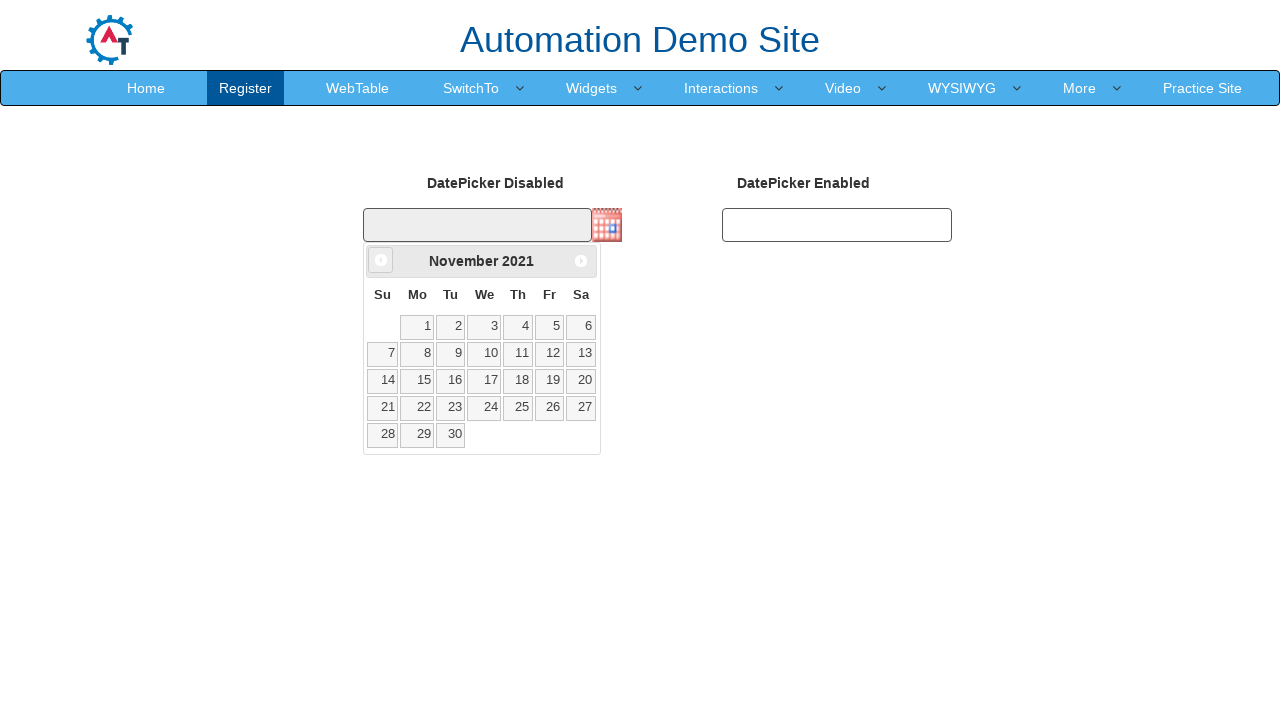

Navigated to previous month in calendar (current: November 2021) at (381, 260) on xpath=//a[@data-handler='prev']
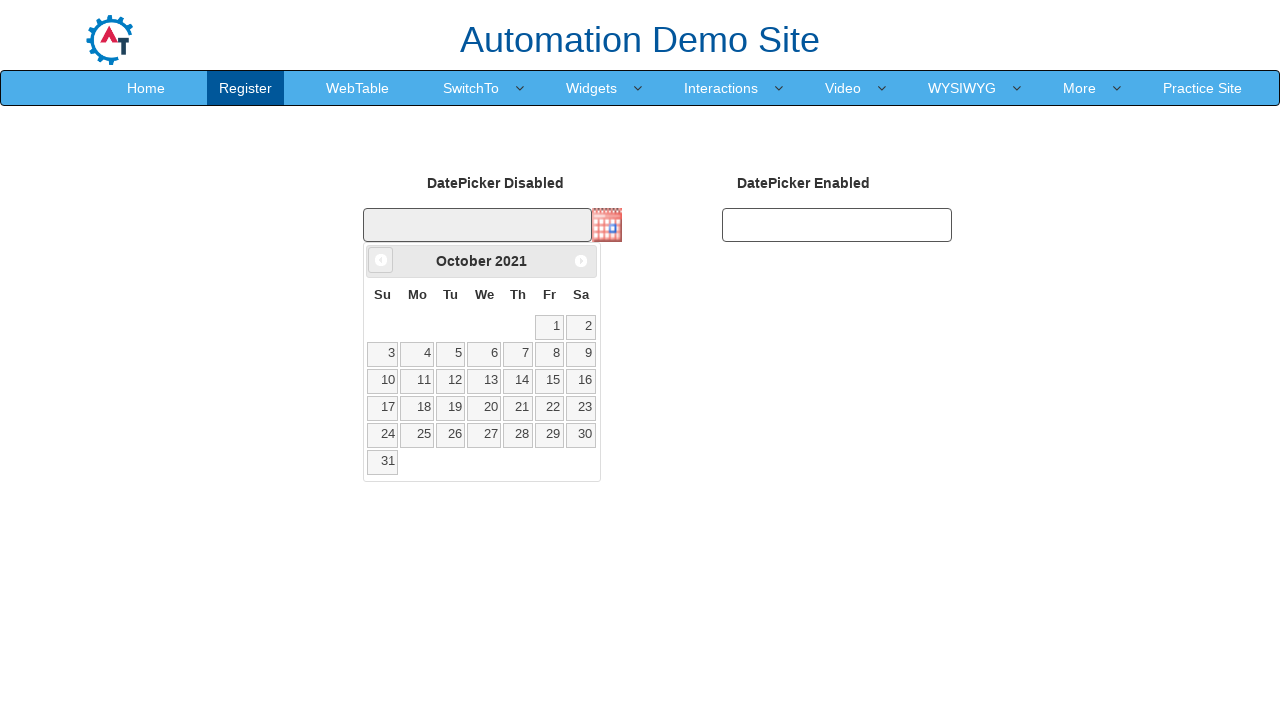

Navigated to previous month in calendar (current: October 2021) at (381, 260) on xpath=//a[@data-handler='prev']
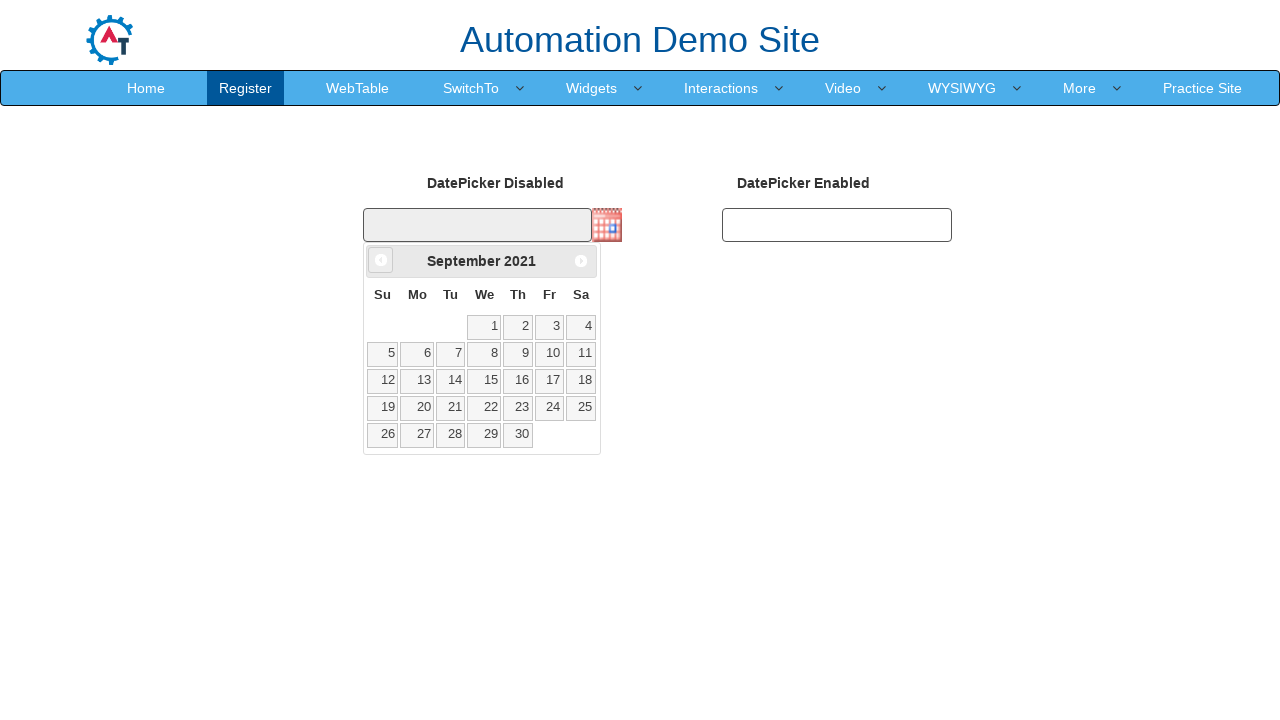

Navigated to previous month in calendar (current: September 2021) at (381, 260) on xpath=//a[@data-handler='prev']
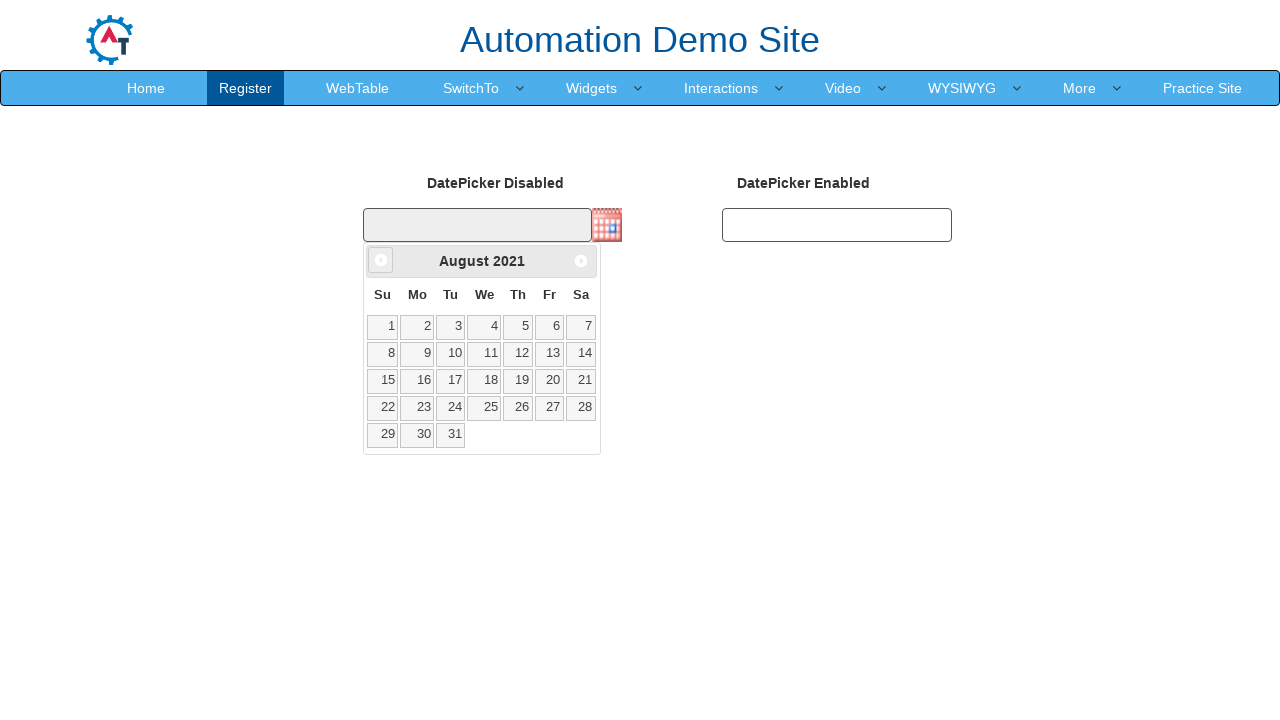

Navigated to previous month in calendar (current: August 2021) at (381, 260) on xpath=//a[@data-handler='prev']
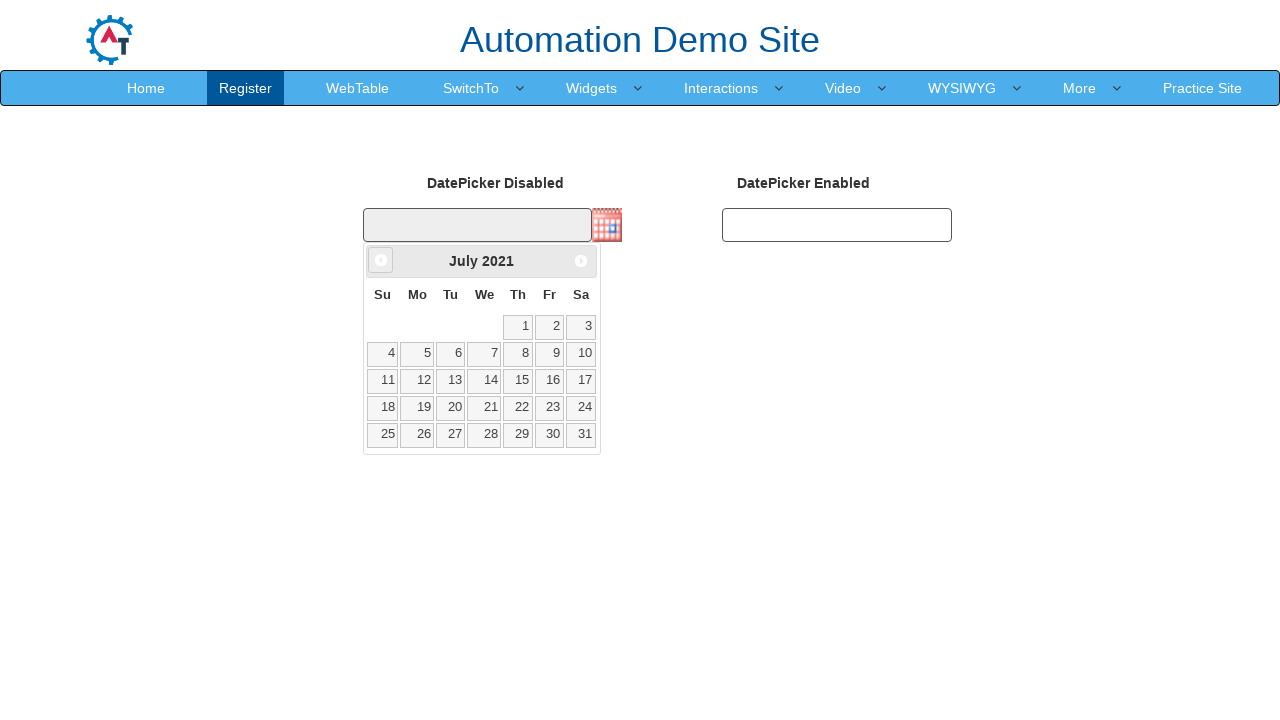

Navigated to previous month in calendar (current: July 2021) at (381, 260) on xpath=//a[@data-handler='prev']
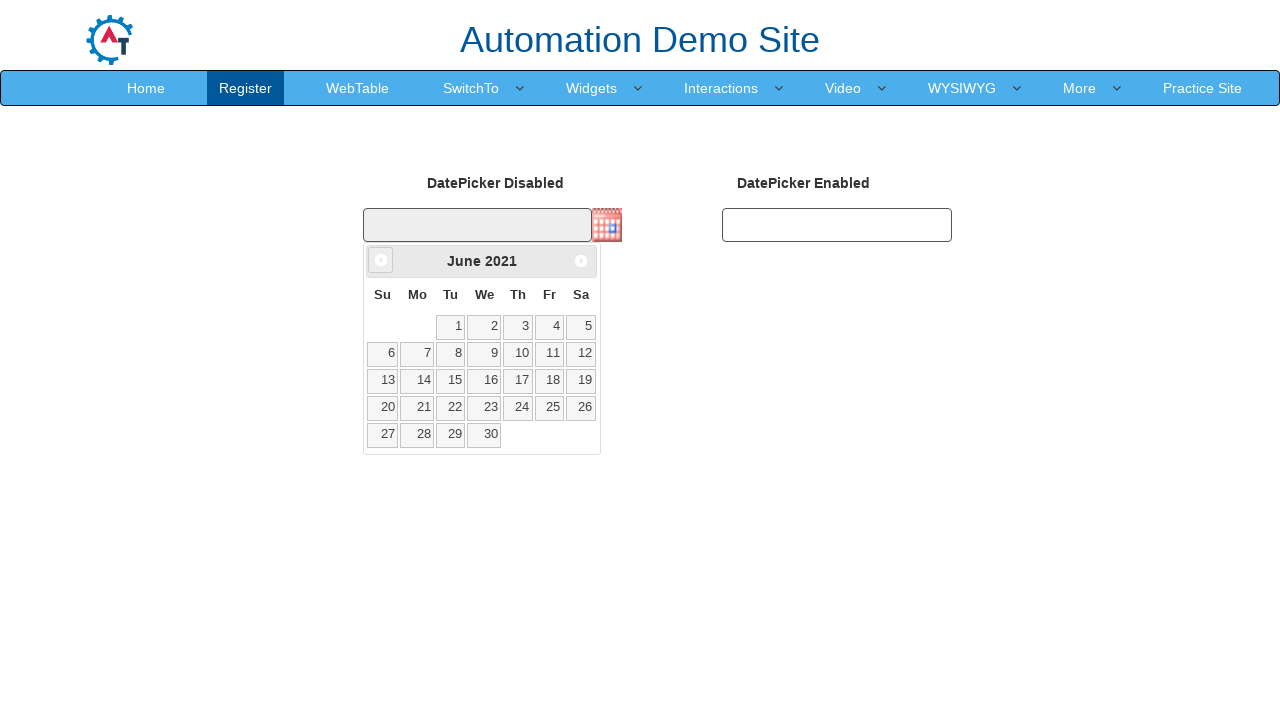

Navigated to previous month in calendar (current: June 2021) at (381, 260) on xpath=//a[@data-handler='prev']
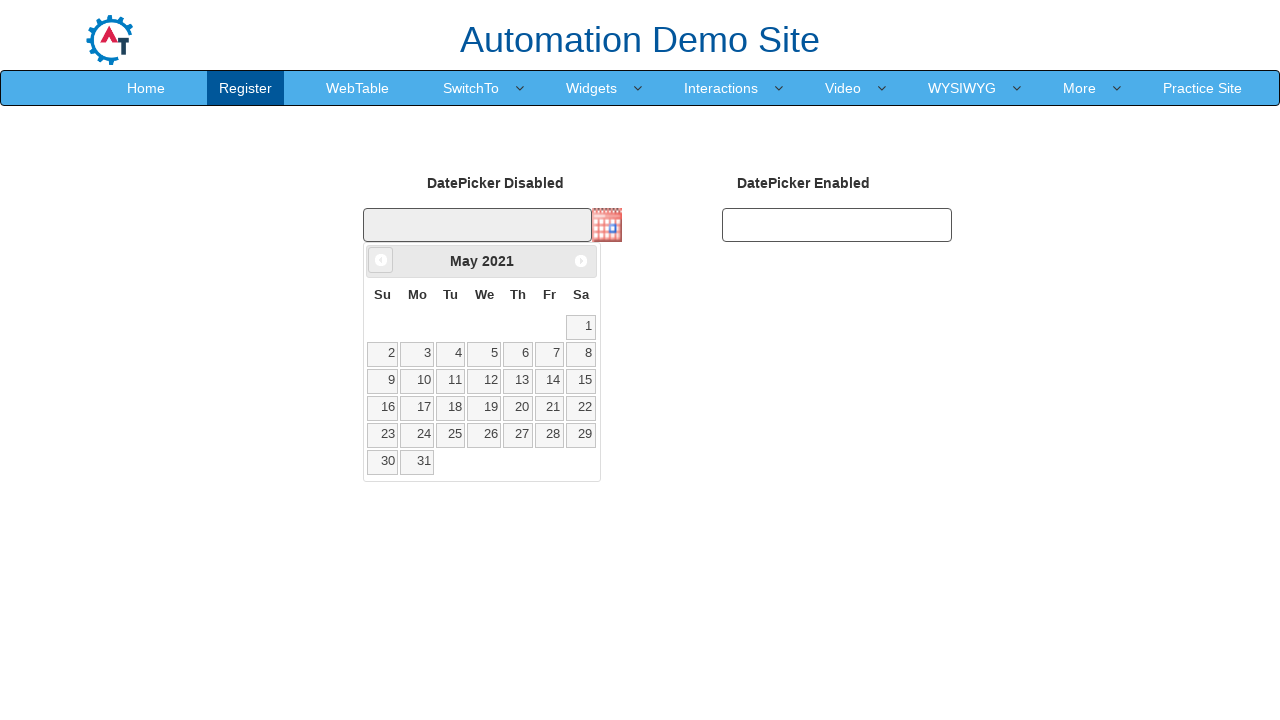

Navigated to previous month in calendar (current: May 2021) at (381, 260) on xpath=//a[@data-handler='prev']
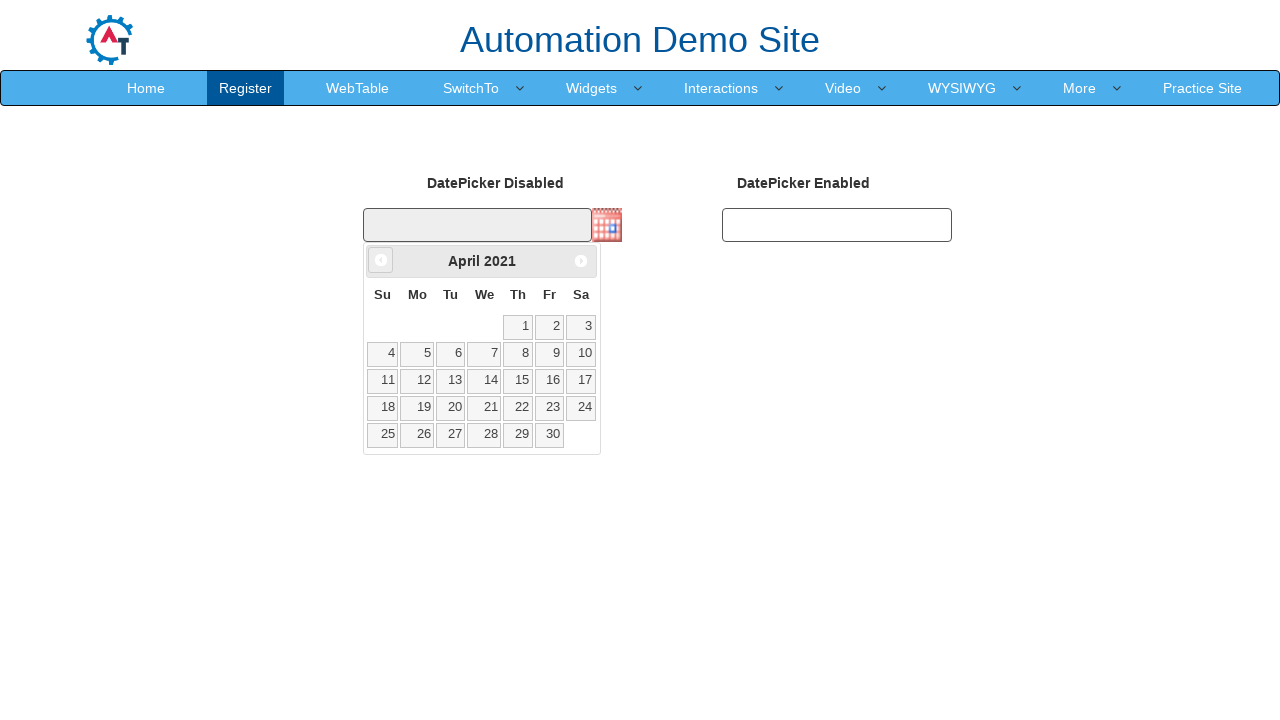

Navigated to previous month in calendar (current: April 2021) at (381, 260) on xpath=//a[@data-handler='prev']
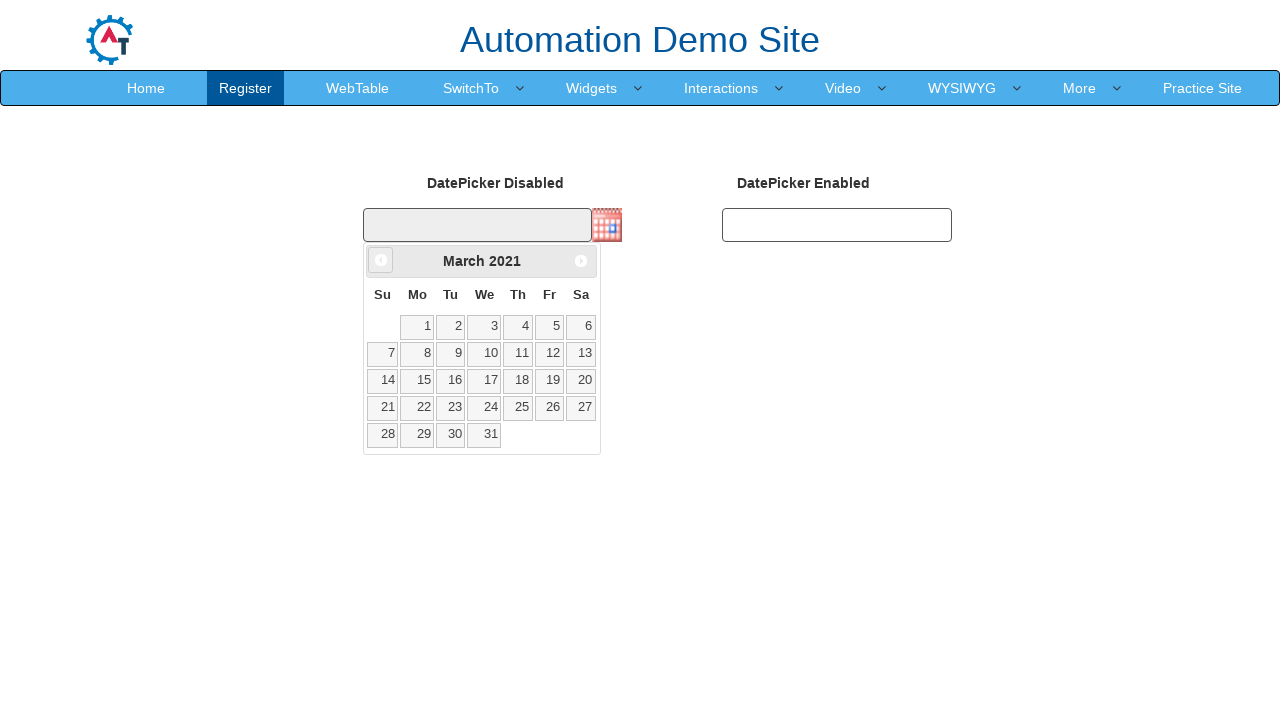

Navigated to previous month in calendar (current: March 2021) at (381, 260) on xpath=//a[@data-handler='prev']
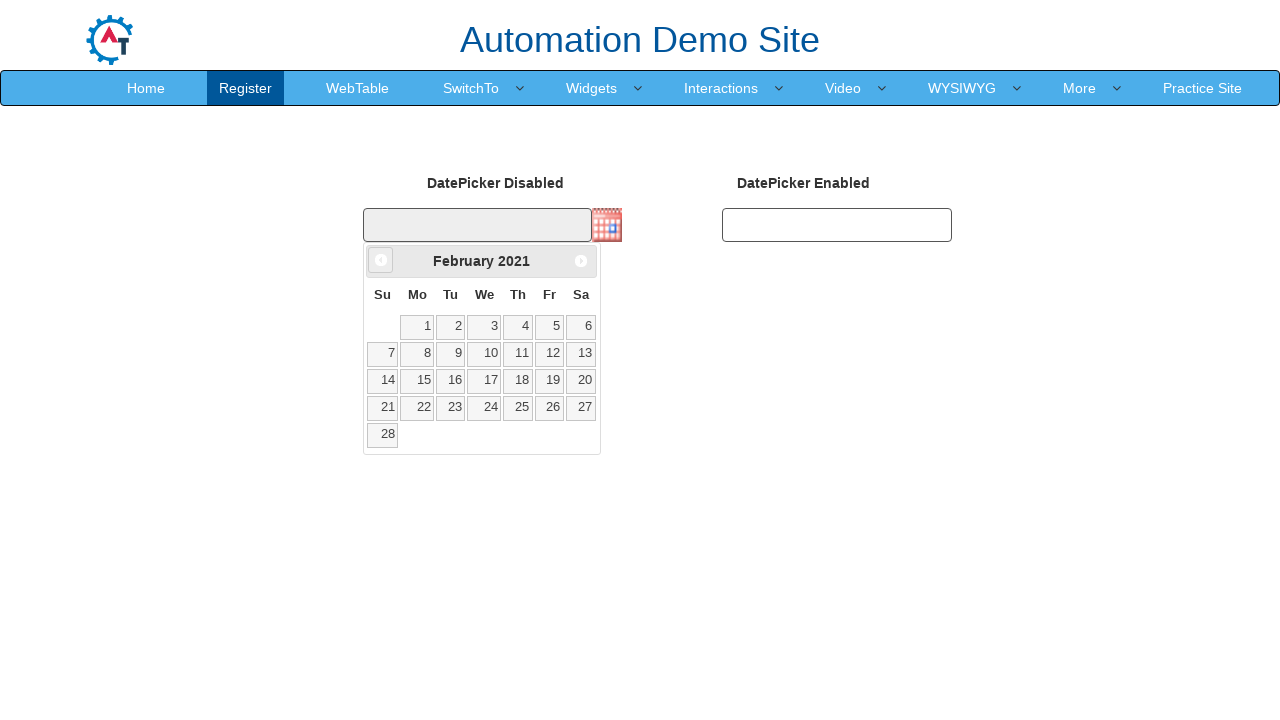

Navigated to previous month in calendar (current: February 2021) at (381, 260) on xpath=//a[@data-handler='prev']
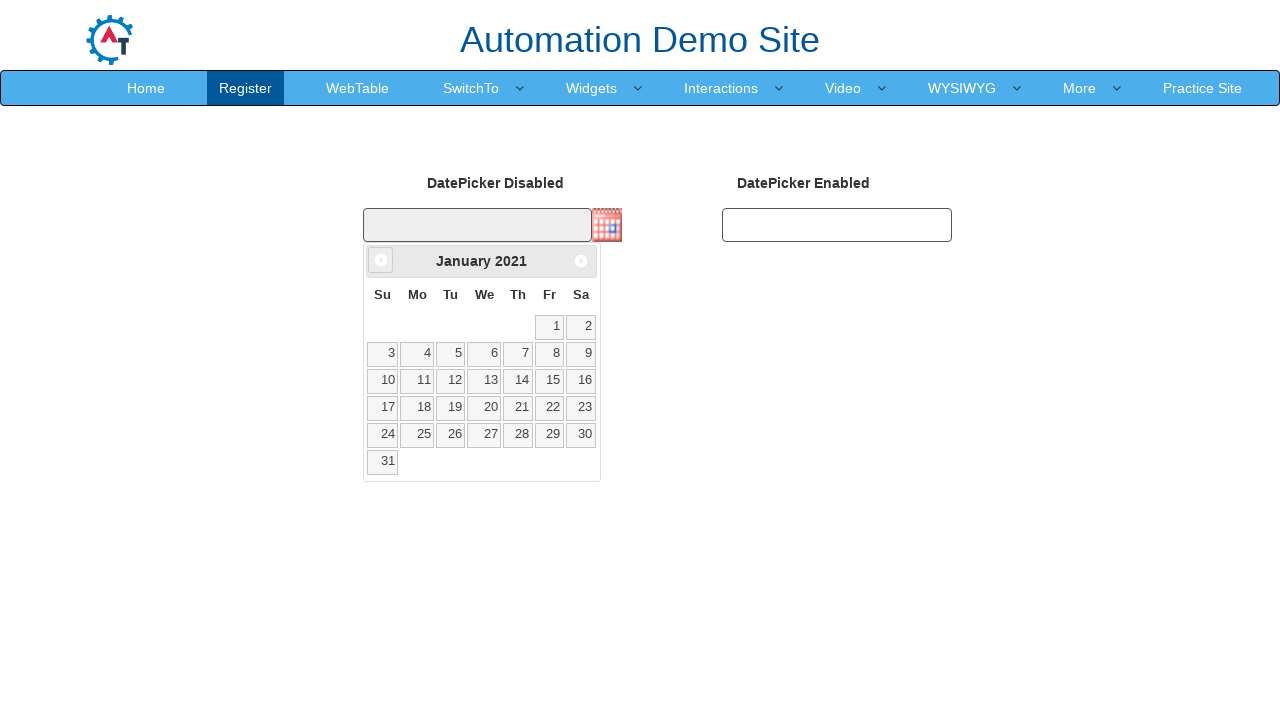

Navigated to previous month in calendar (current: January 2021) at (381, 260) on xpath=//a[@data-handler='prev']
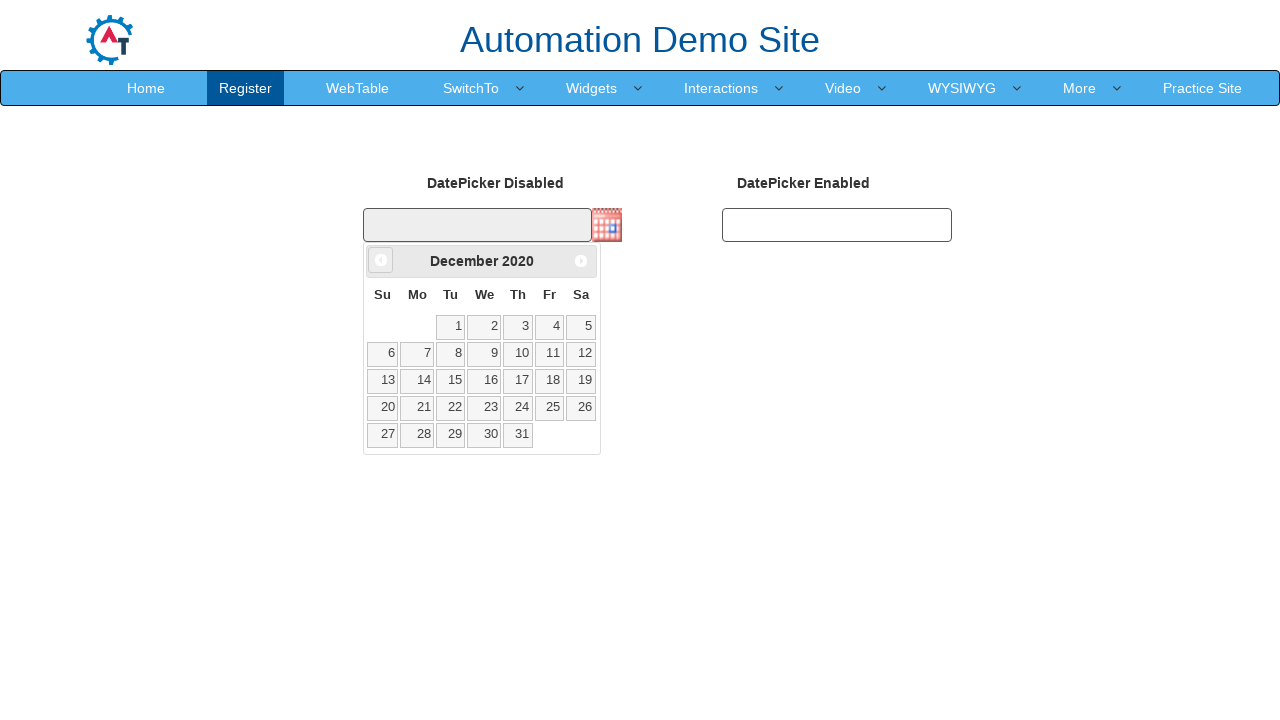

Navigated to previous month in calendar (current: December 2020) at (381, 260) on xpath=//a[@data-handler='prev']
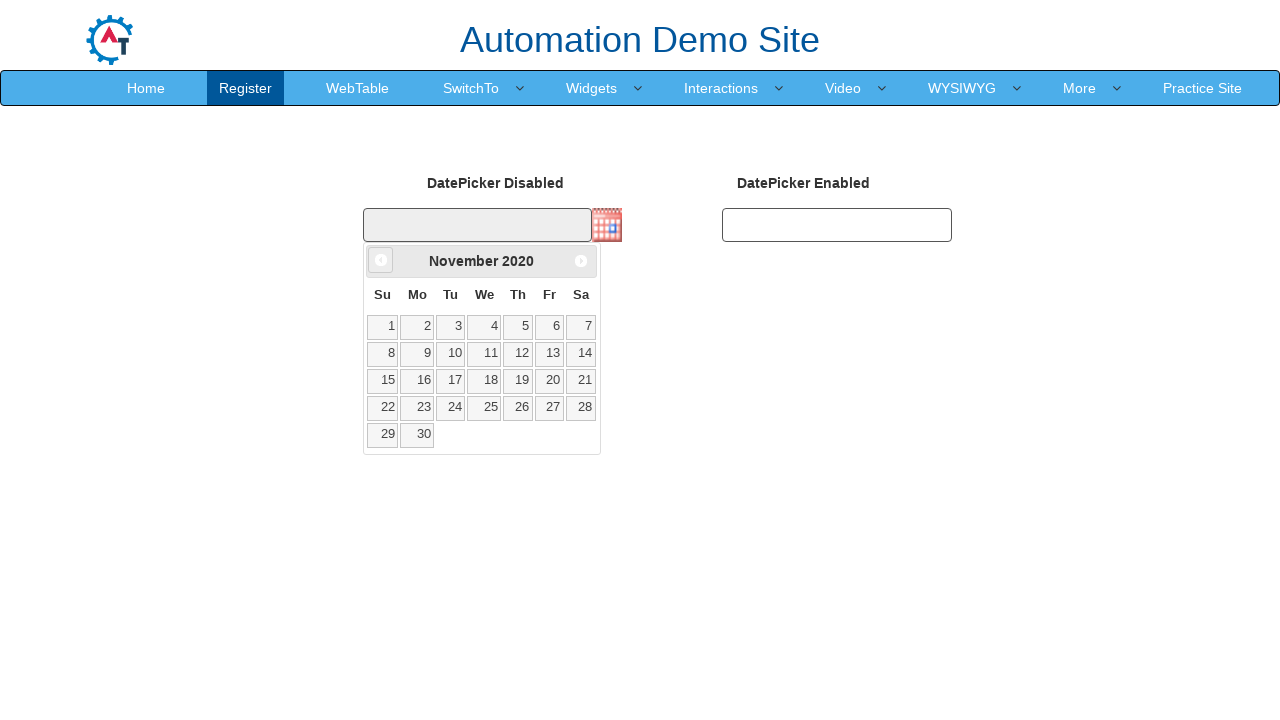

Navigated to previous month in calendar (current: November 2020) at (381, 260) on xpath=//a[@data-handler='prev']
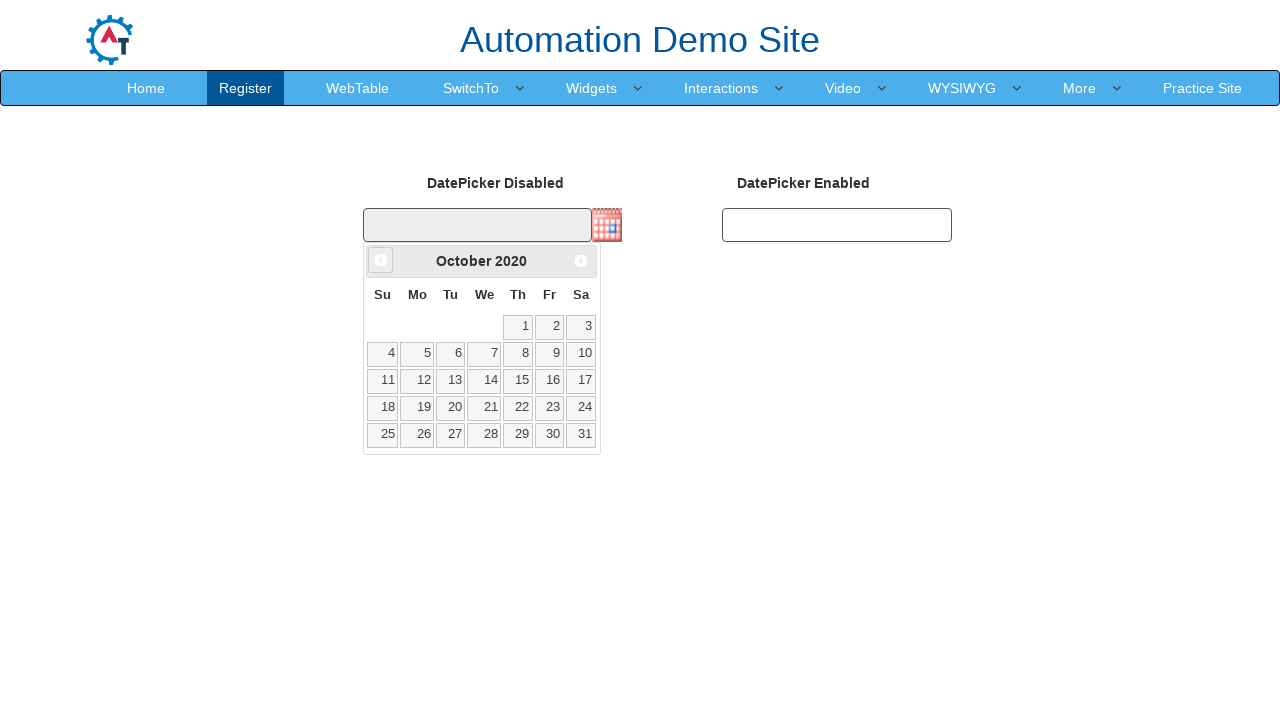

Navigated to previous month in calendar (current: October 2020) at (381, 260) on xpath=//a[@data-handler='prev']
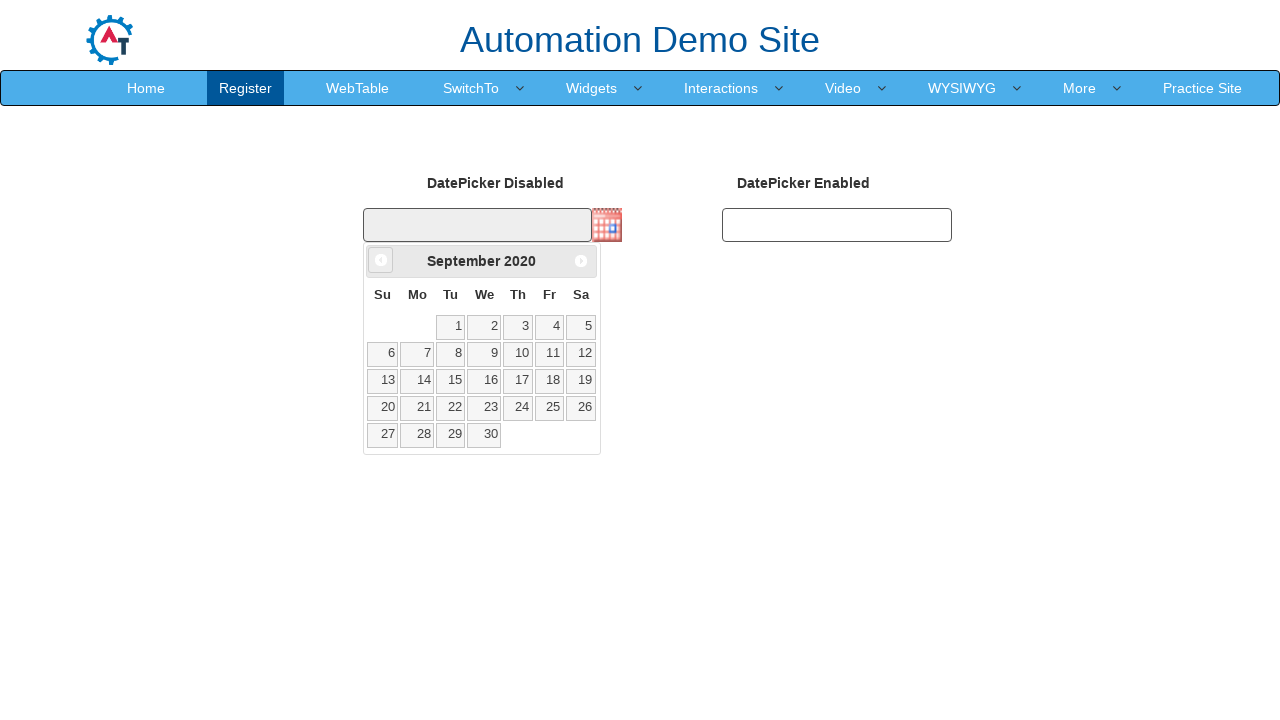

Navigated to previous month in calendar (current: September 2020) at (381, 260) on xpath=//a[@data-handler='prev']
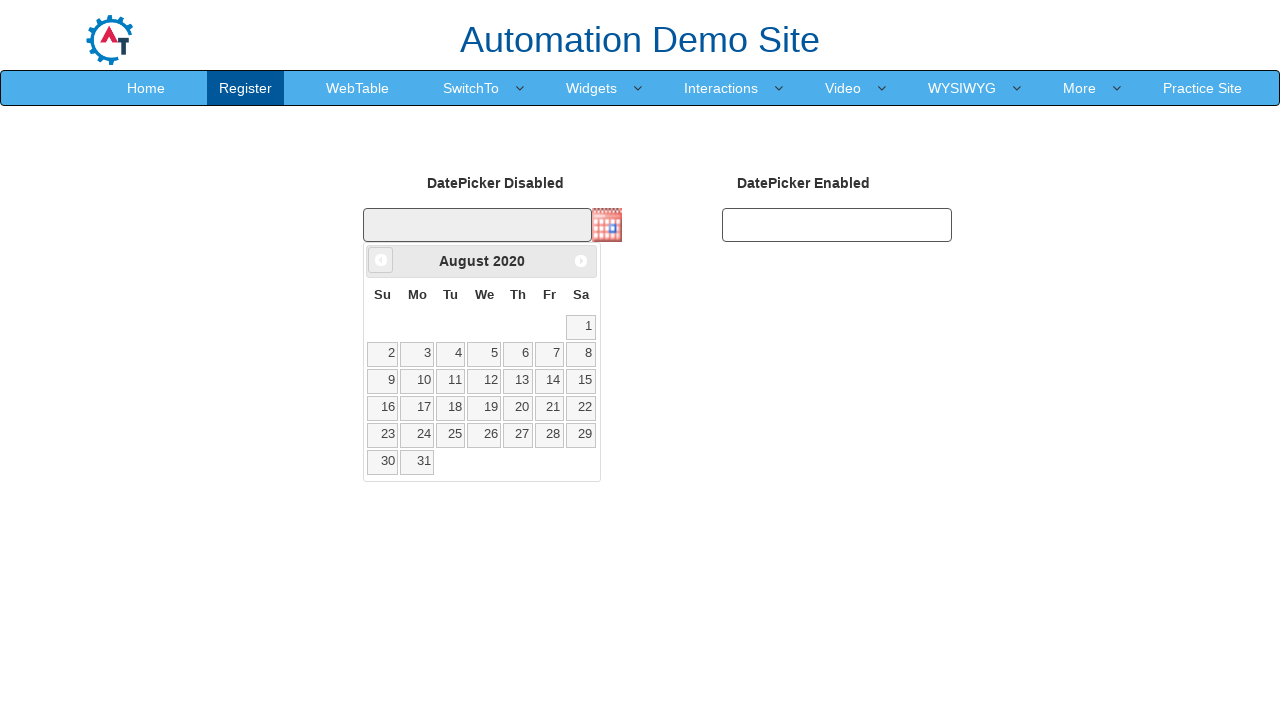

Navigated to previous month in calendar (current: August 2020) at (381, 260) on xpath=//a[@data-handler='prev']
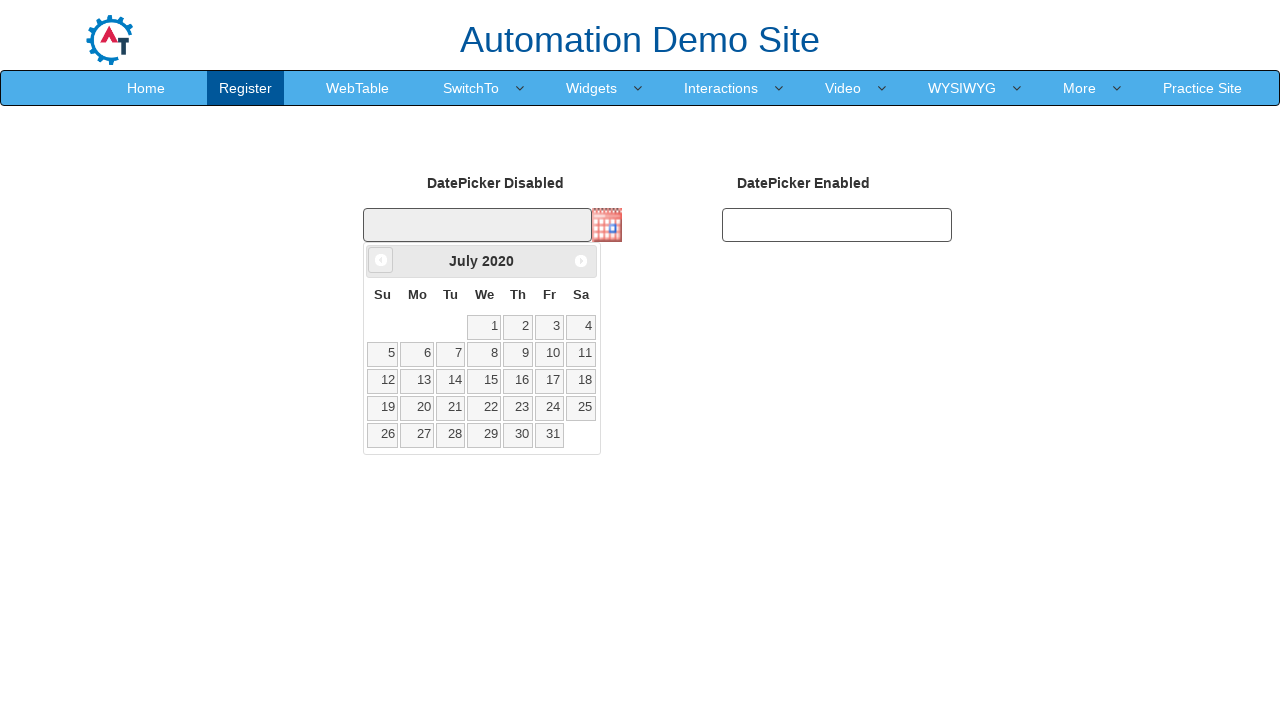

Navigated to previous month in calendar (current: July 2020) at (381, 260) on xpath=//a[@data-handler='prev']
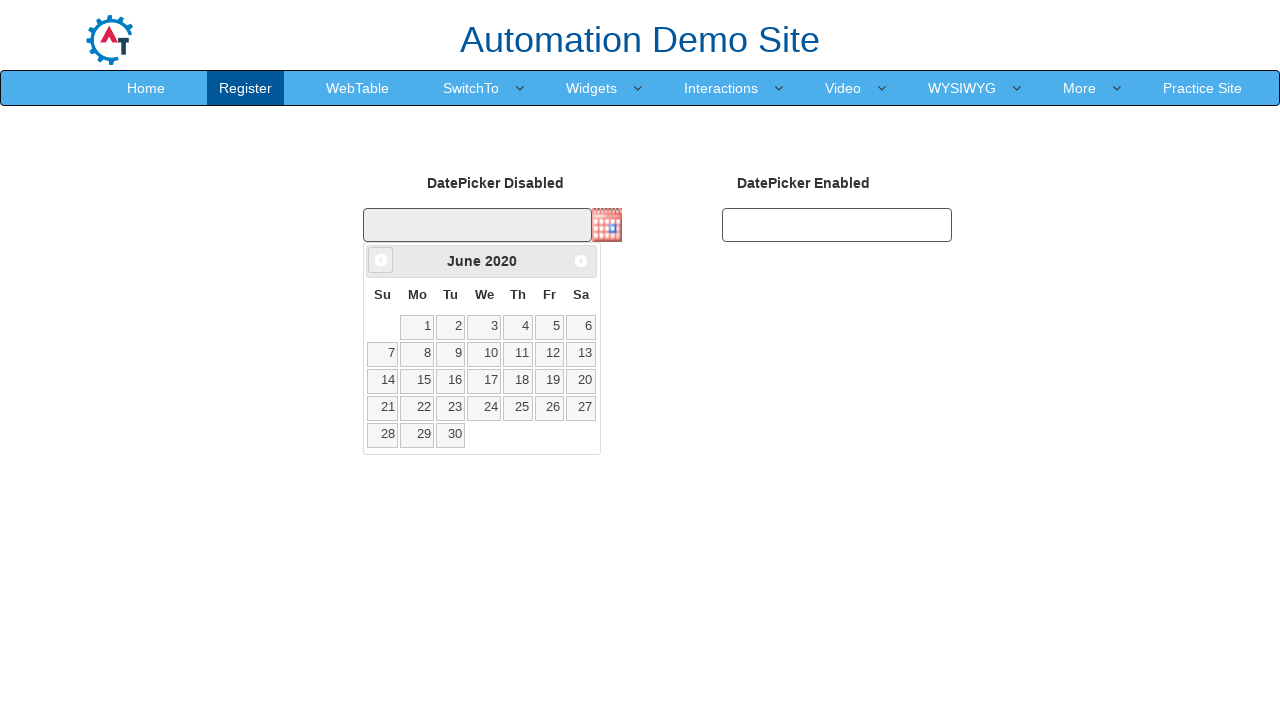

Navigated to previous month in calendar (current: June 2020) at (381, 260) on xpath=//a[@data-handler='prev']
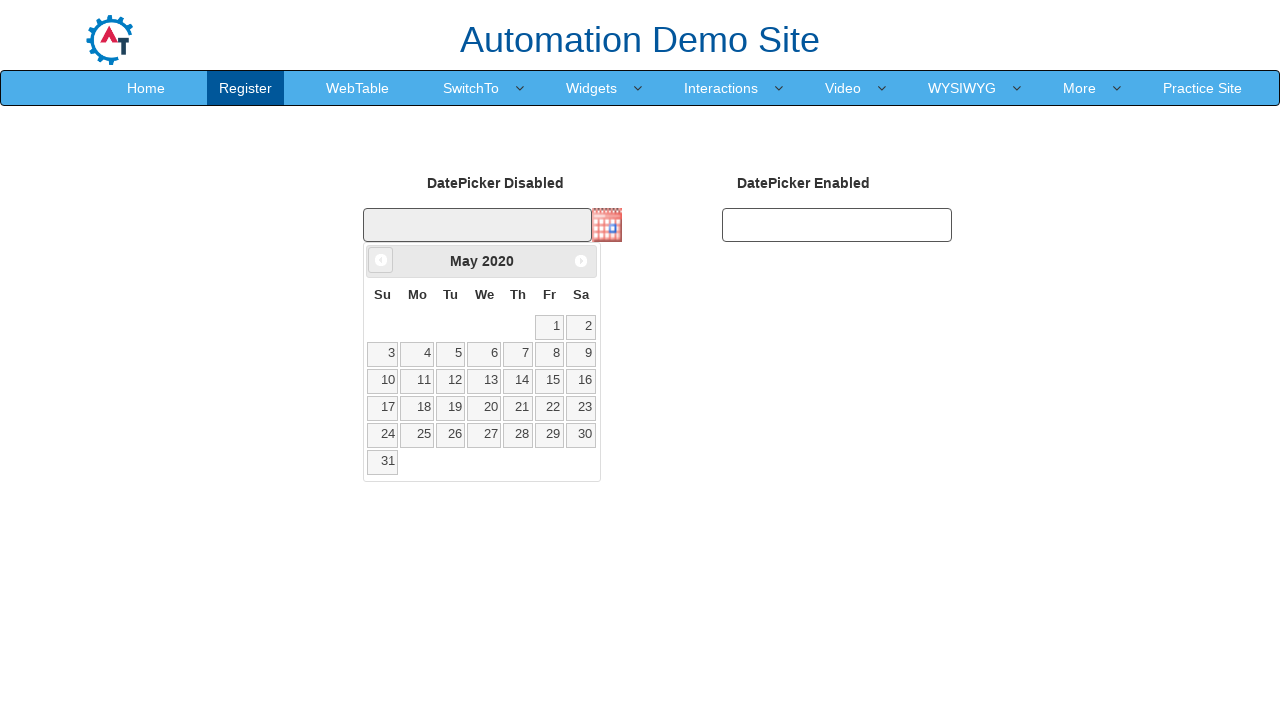

Navigated to previous month in calendar (current: May 2020) at (381, 260) on xpath=//a[@data-handler='prev']
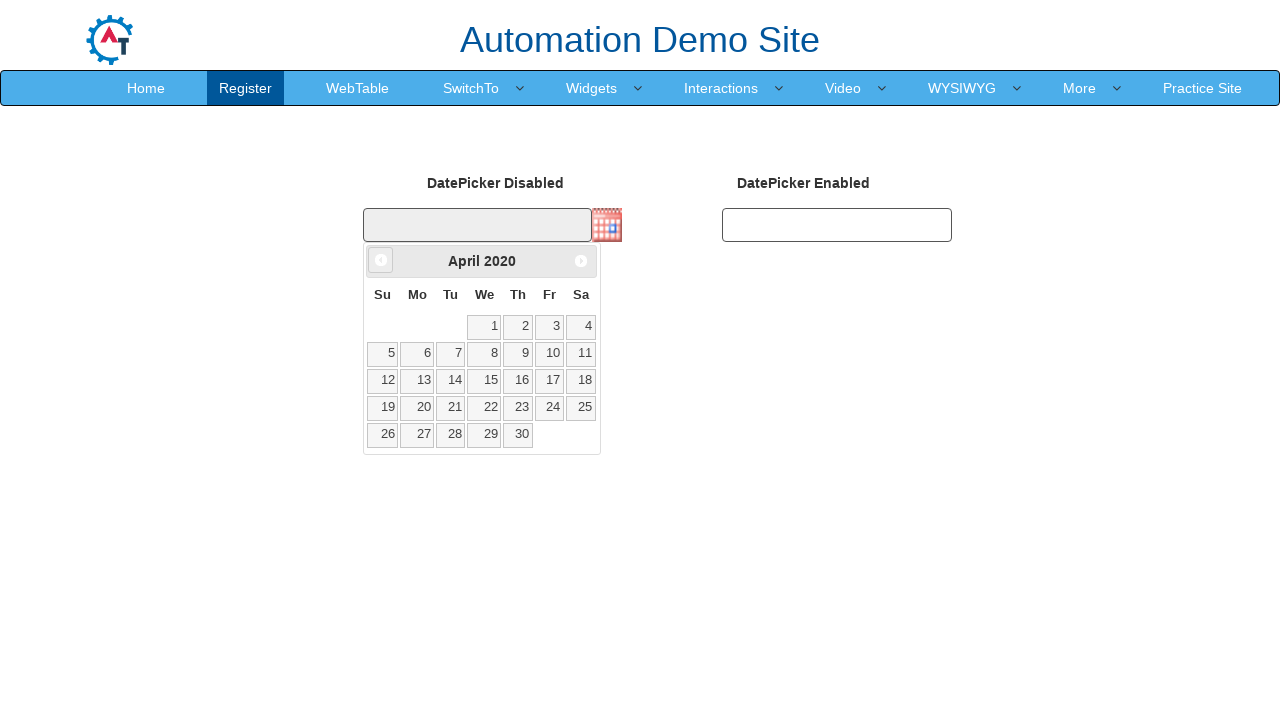

Navigated to previous month in calendar (current: April 2020) at (381, 260) on xpath=//a[@data-handler='prev']
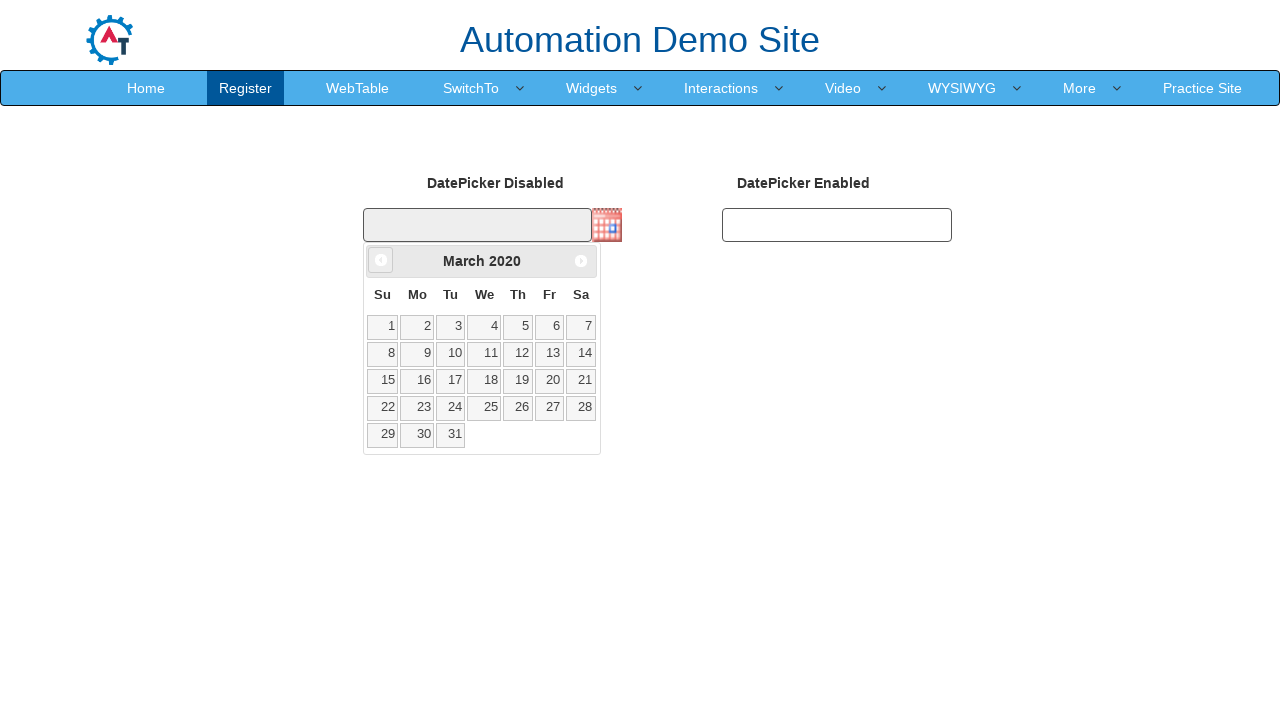

Navigated to previous month in calendar (current: March 2020) at (381, 260) on xpath=//a[@data-handler='prev']
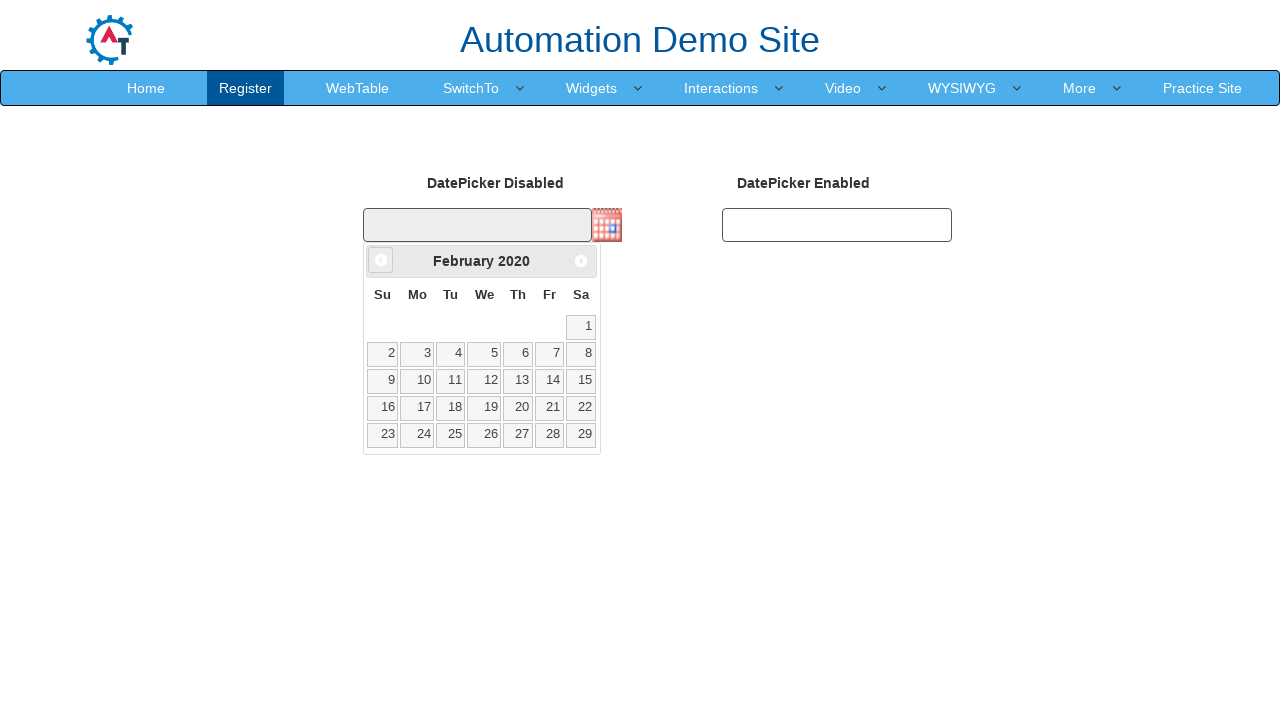

Navigated to previous month in calendar (current: February 2020) at (381, 260) on xpath=//a[@data-handler='prev']
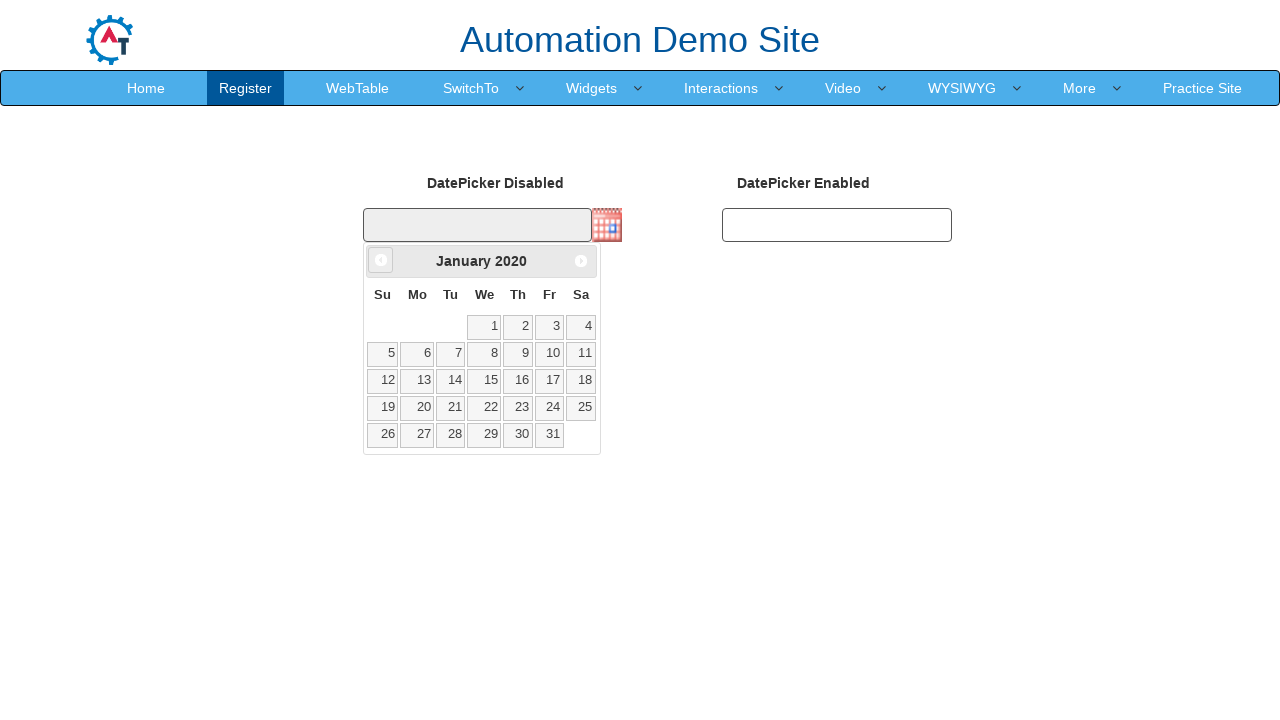

Navigated to previous month in calendar (current: January 2020) at (381, 260) on xpath=//a[@data-handler='prev']
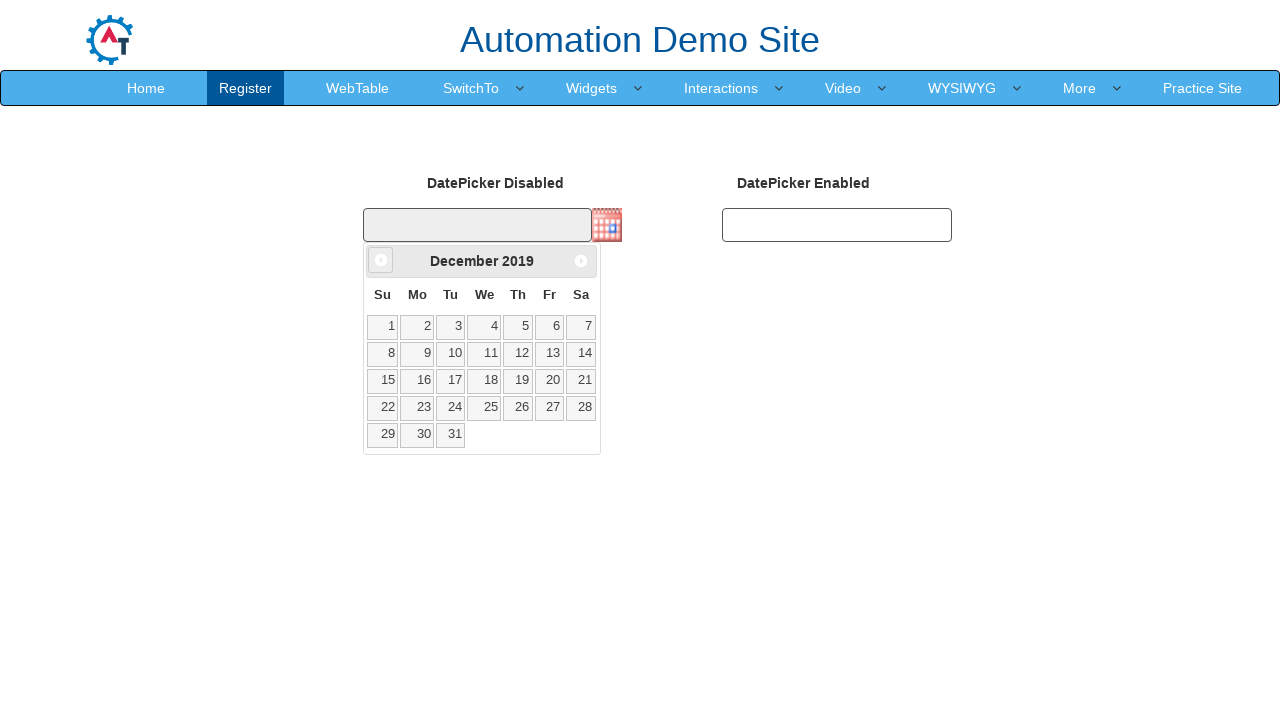

Navigated to previous month in calendar (current: December 2019) at (381, 260) on xpath=//a[@data-handler='prev']
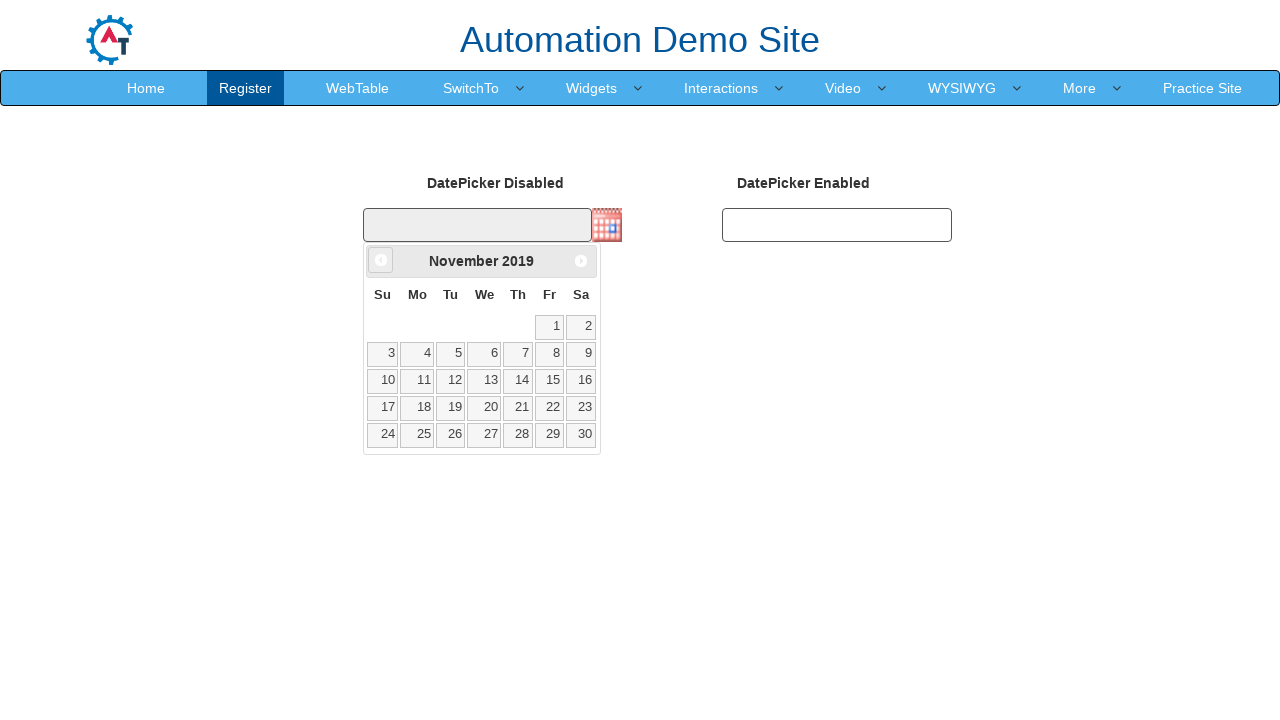

Navigated to previous month in calendar (current: November 2019) at (381, 260) on xpath=//a[@data-handler='prev']
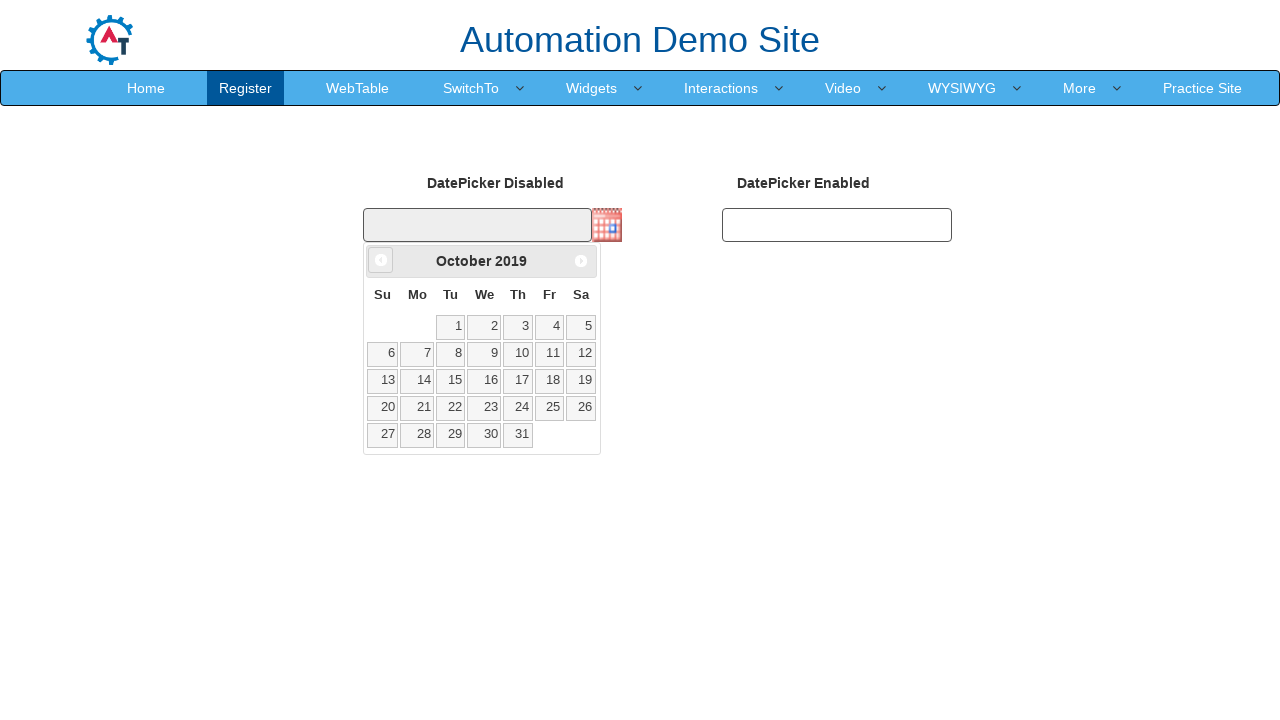

Navigated to previous month in calendar (current: October 2019) at (381, 260) on xpath=//a[@data-handler='prev']
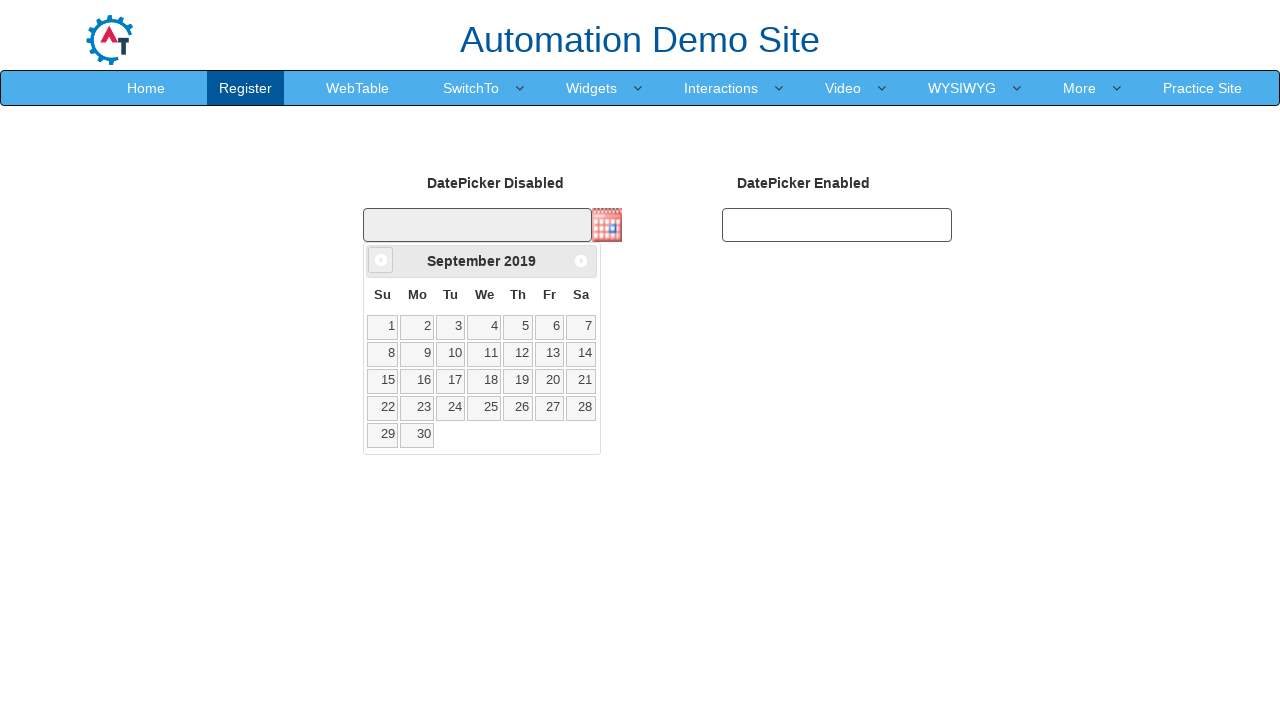

Navigated to previous month in calendar (current: September 2019) at (381, 260) on xpath=//a[@data-handler='prev']
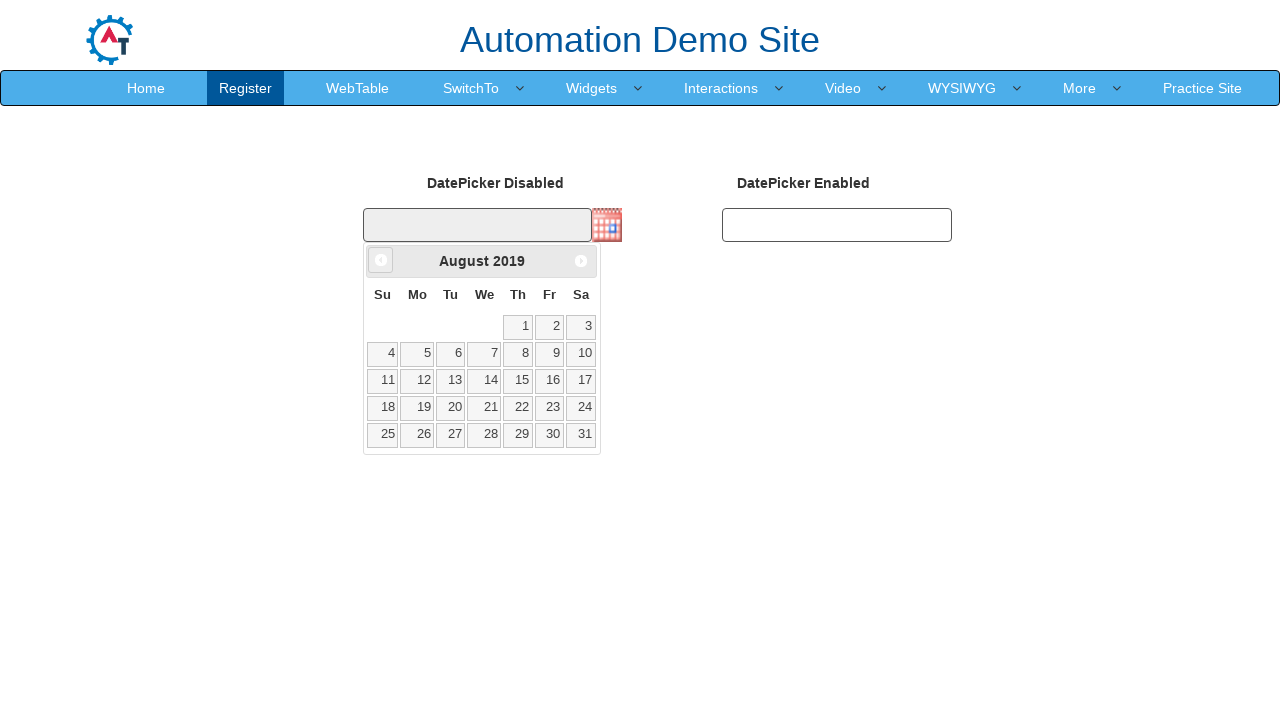

Navigated to previous month in calendar (current: August 2019) at (381, 260) on xpath=//a[@data-handler='prev']
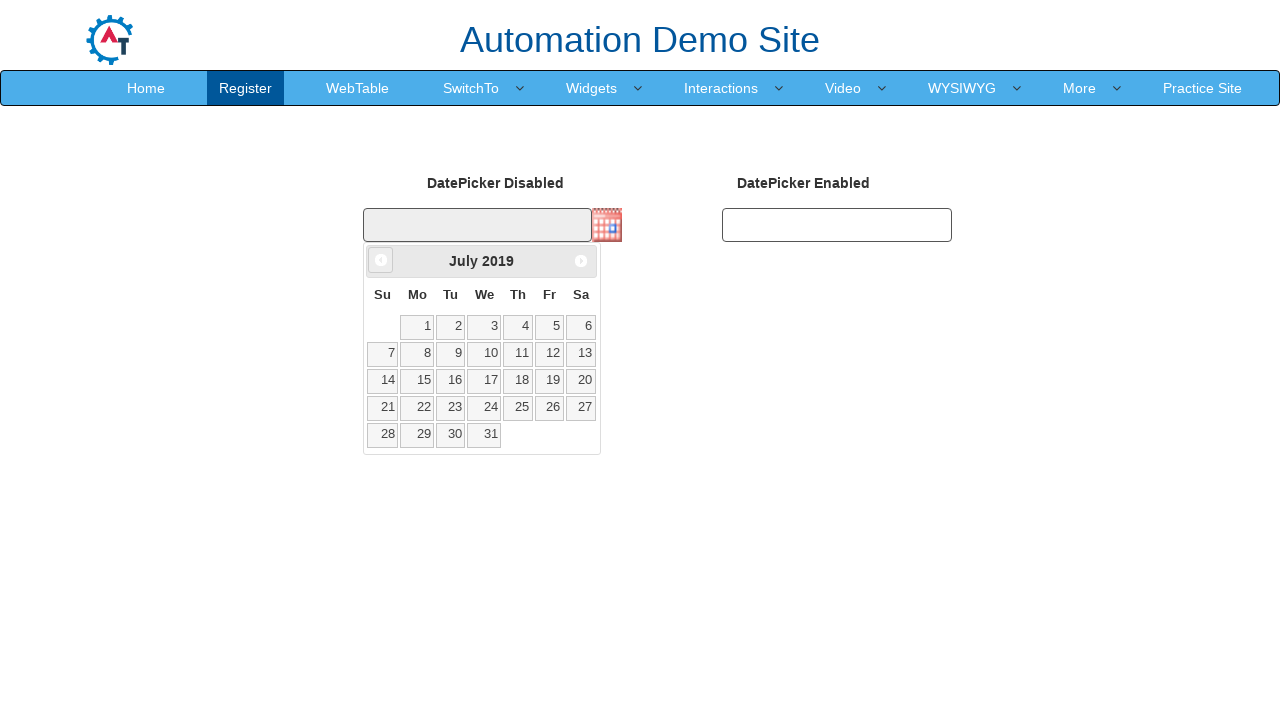

Navigated to previous month in calendar (current: July 2019) at (381, 260) on xpath=//a[@data-handler='prev']
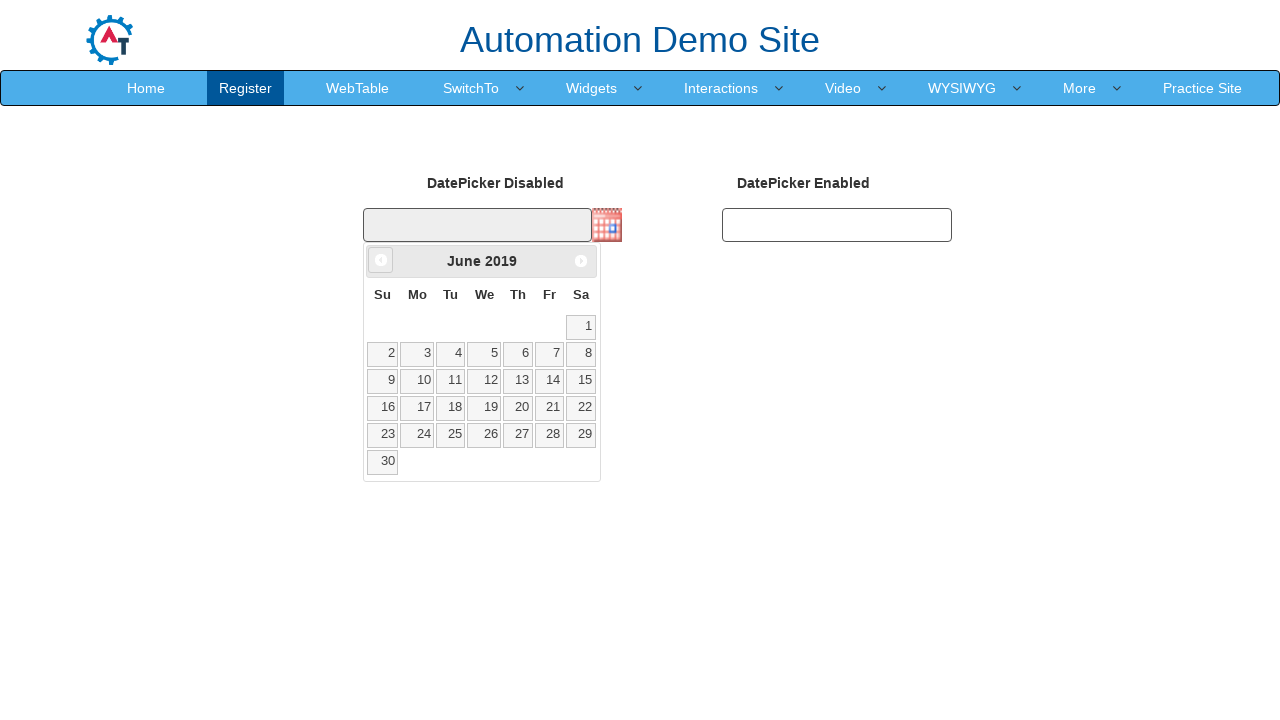

Navigated to previous month in calendar (current: June 2019) at (381, 260) on xpath=//a[@data-handler='prev']
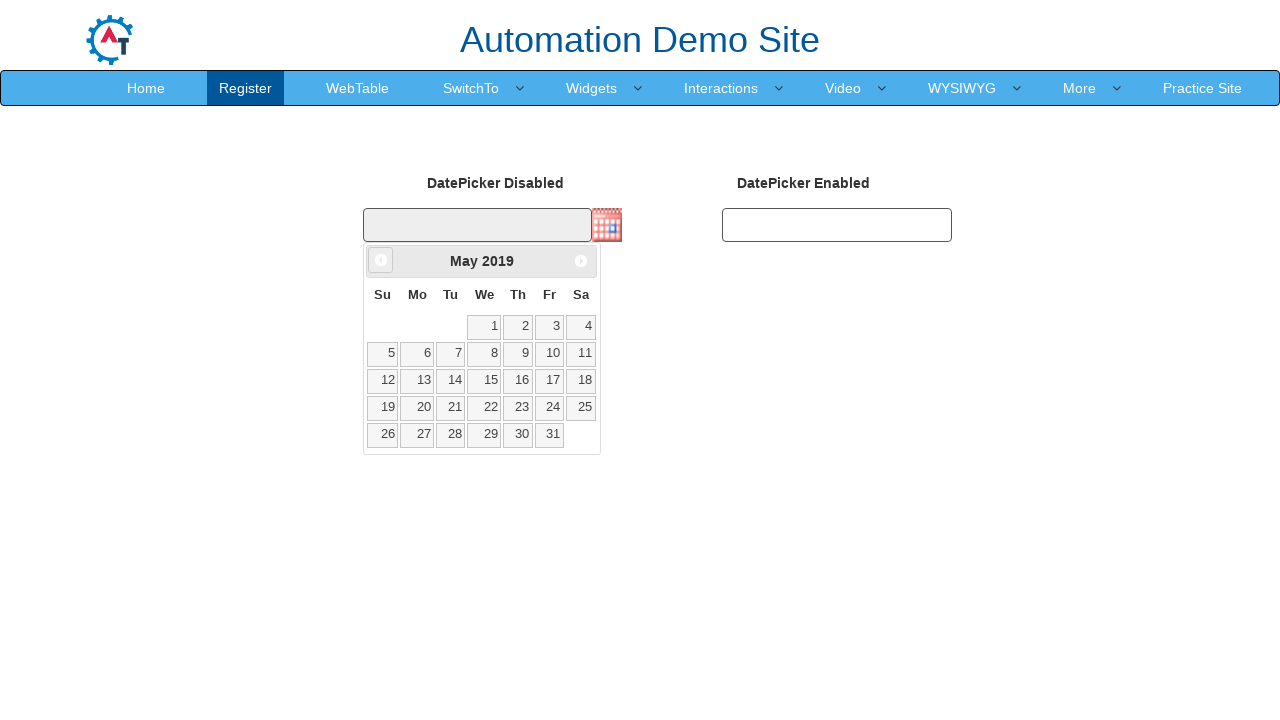

Navigated to previous month in calendar (current: May 2019) at (381, 260) on xpath=//a[@data-handler='prev']
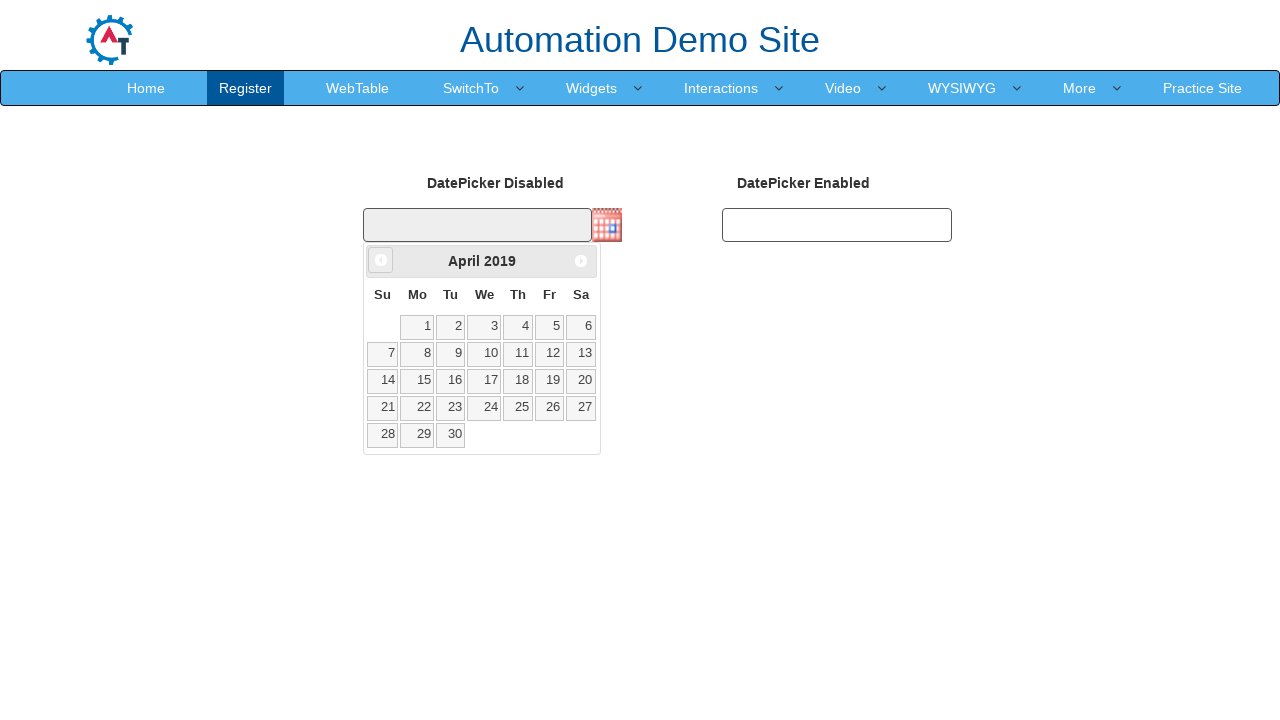

Navigated to previous month in calendar (current: April 2019) at (381, 260) on xpath=//a[@data-handler='prev']
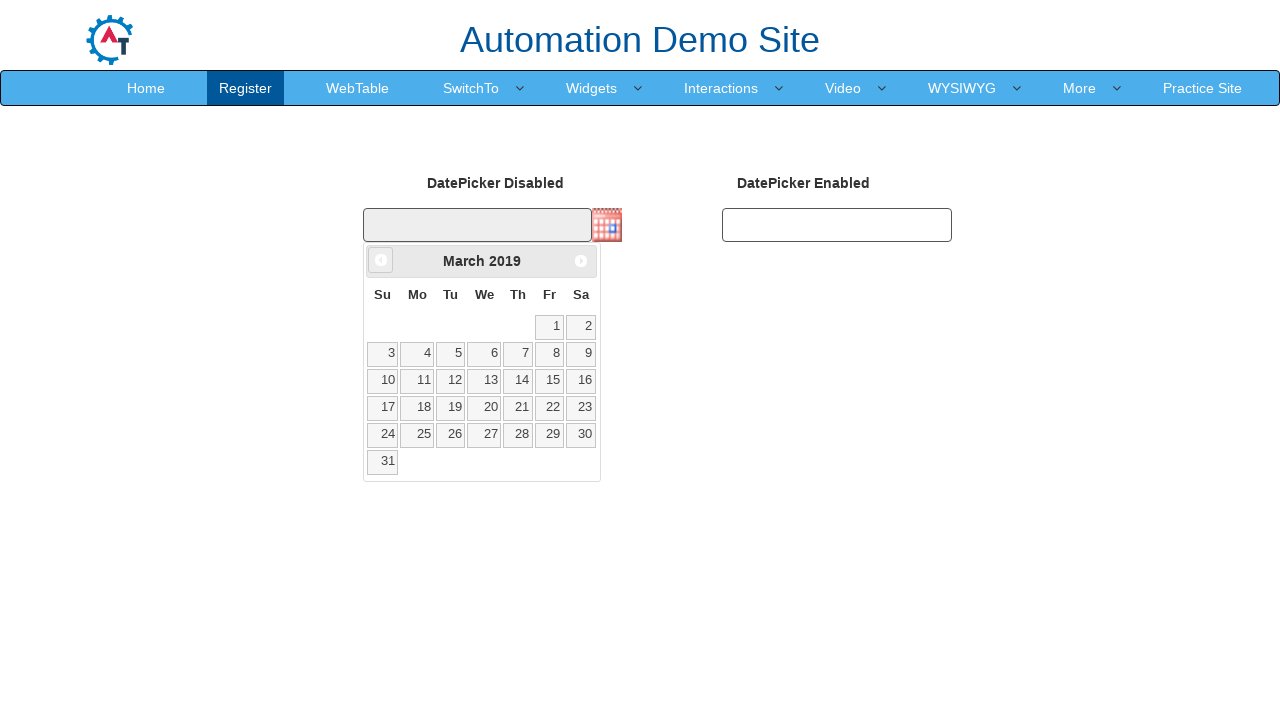

Navigated to previous month in calendar (current: March 2019) at (381, 260) on xpath=//a[@data-handler='prev']
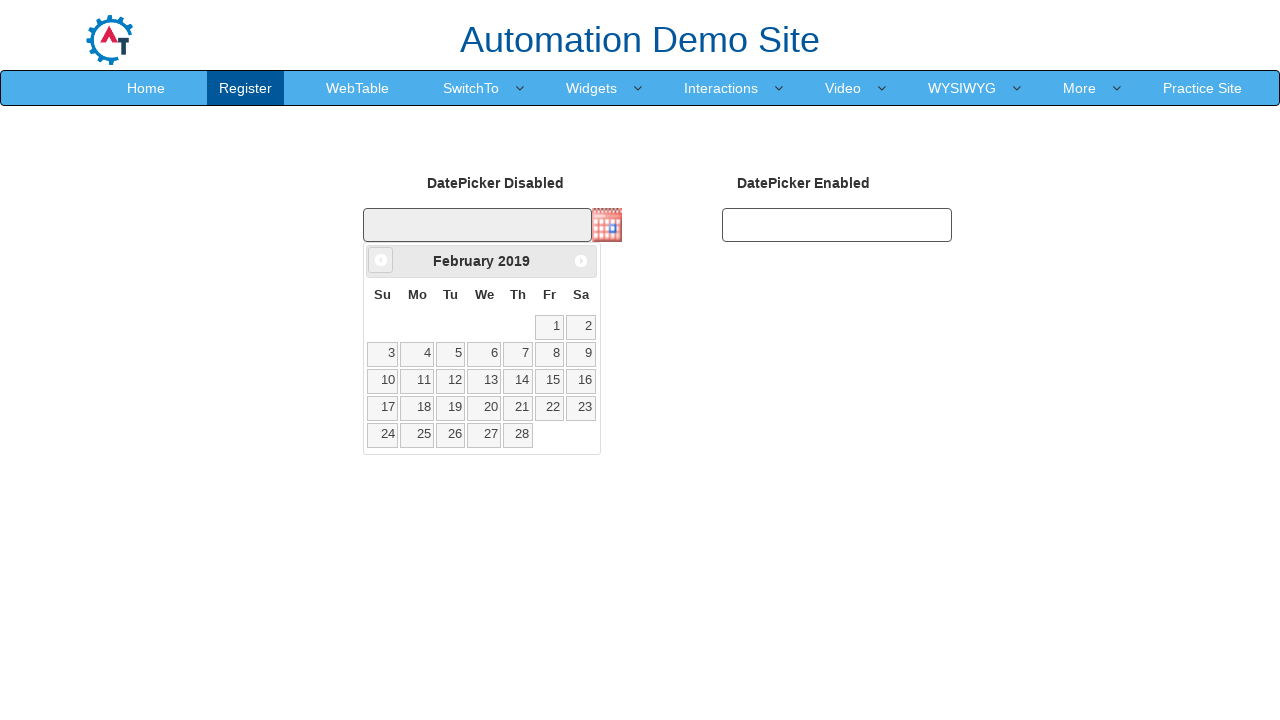

Navigated to previous month in calendar (current: February 2019) at (381, 260) on xpath=//a[@data-handler='prev']
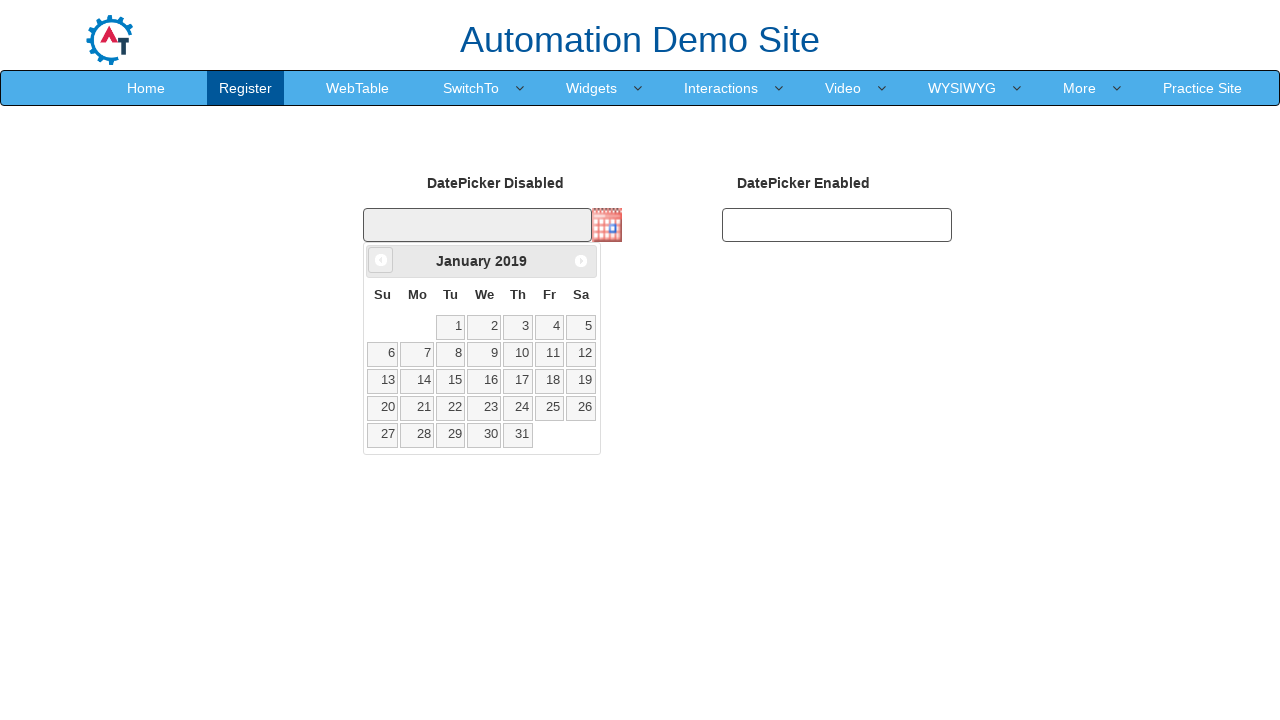

Navigated to previous month in calendar (current: January 2019) at (381, 260) on xpath=//a[@data-handler='prev']
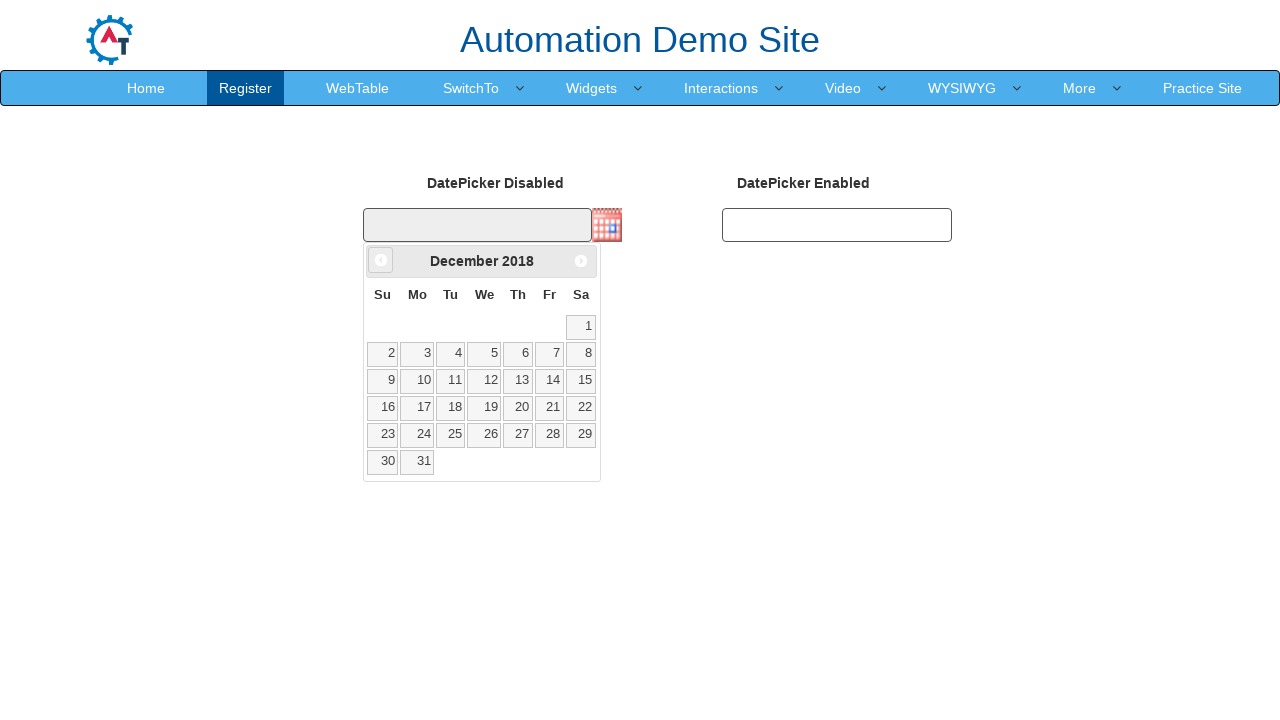

Navigated to previous month in calendar (current: December 2018) at (381, 260) on xpath=//a[@data-handler='prev']
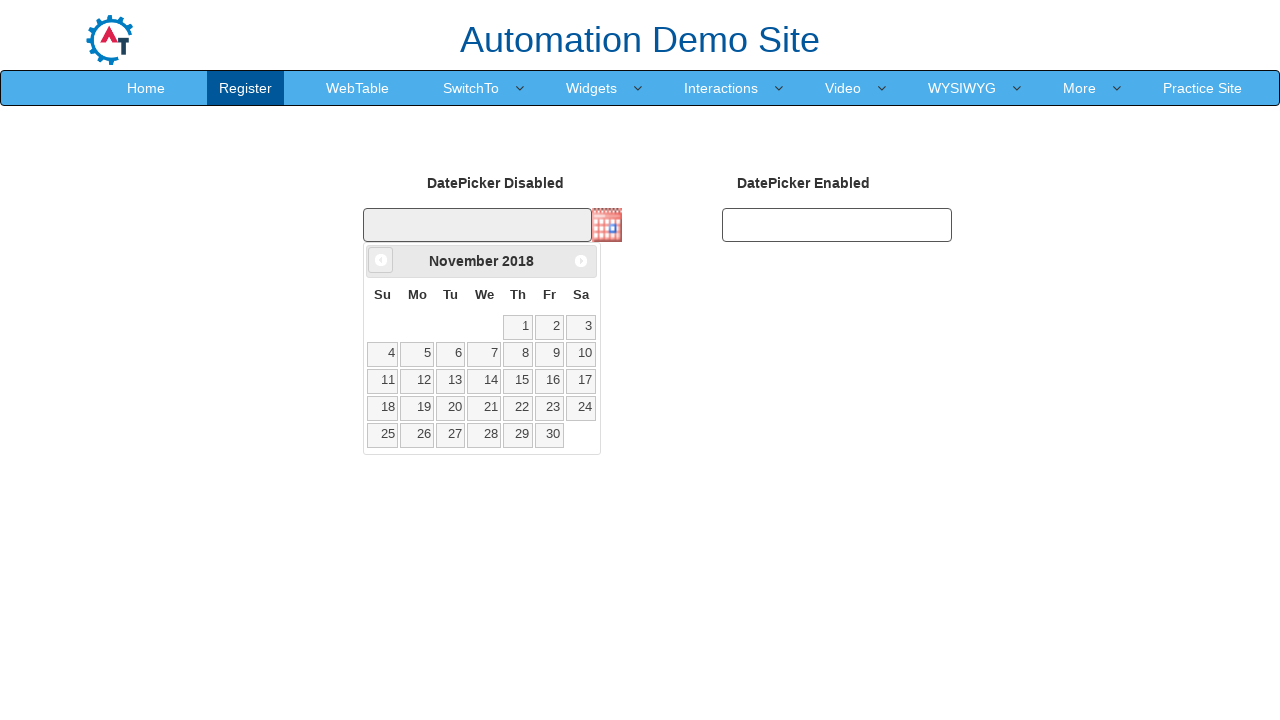

Navigated to previous month in calendar (current: November 2018) at (381, 260) on xpath=//a[@data-handler='prev']
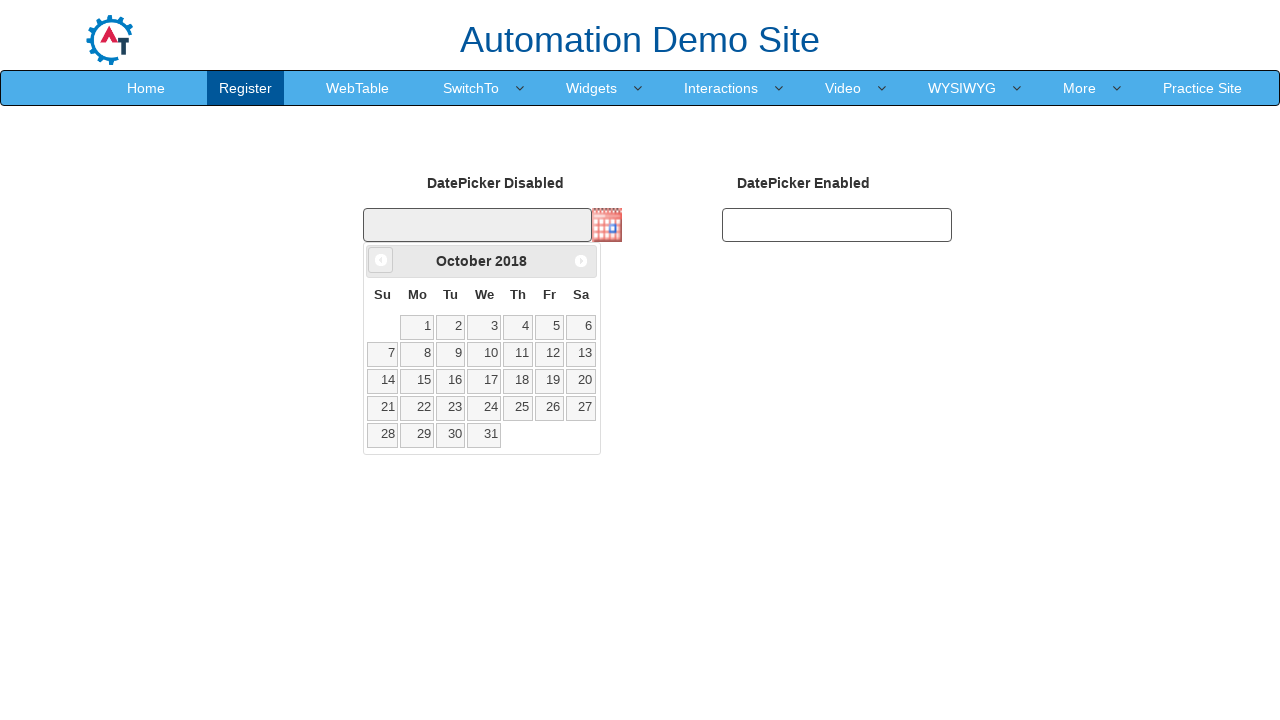

Navigated to previous month in calendar (current: October 2018) at (381, 260) on xpath=//a[@data-handler='prev']
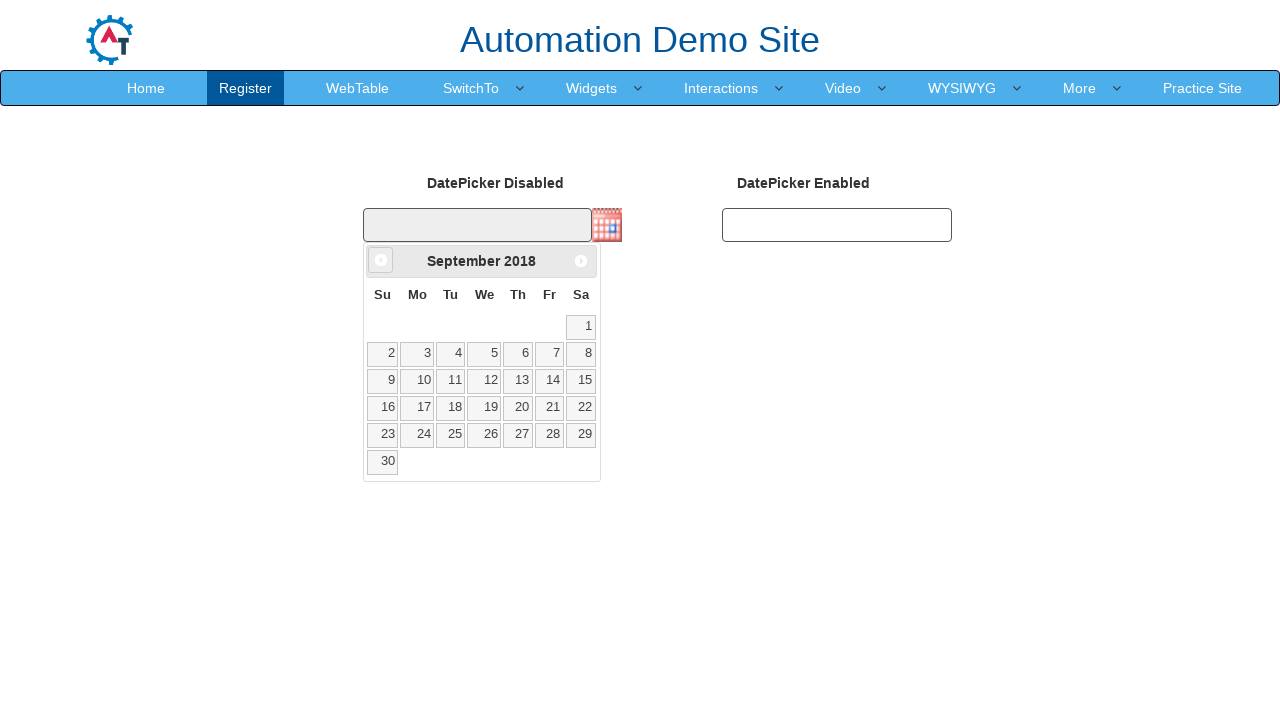

Navigated to previous month in calendar (current: September 2018) at (381, 260) on xpath=//a[@data-handler='prev']
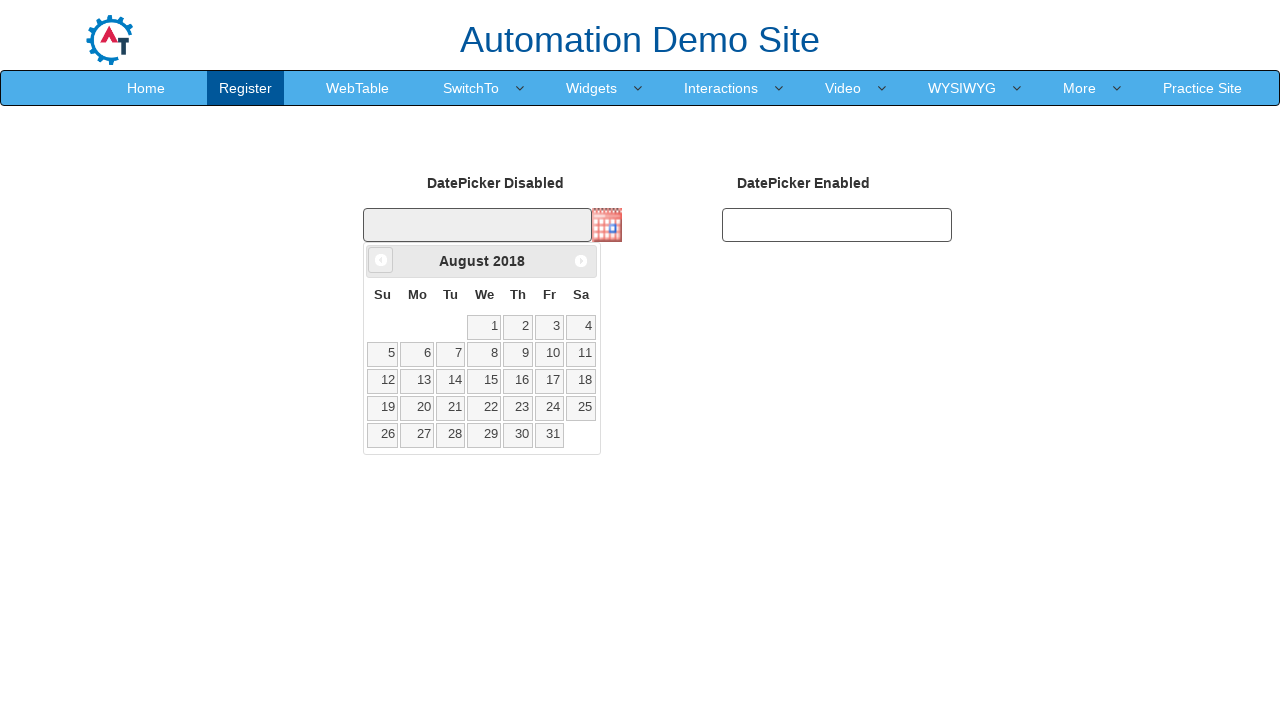

Navigated to previous month in calendar (current: August 2018) at (381, 260) on xpath=//a[@data-handler='prev']
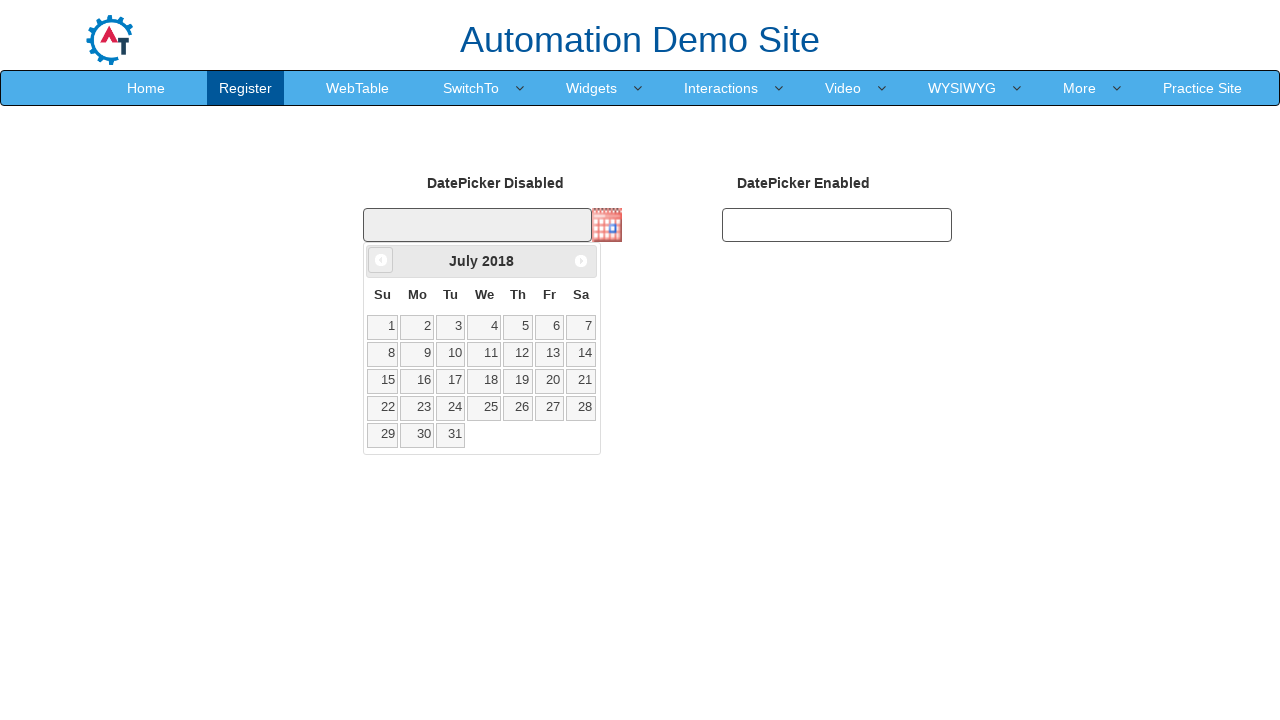

Navigated to previous month in calendar (current: July 2018) at (381, 260) on xpath=//a[@data-handler='prev']
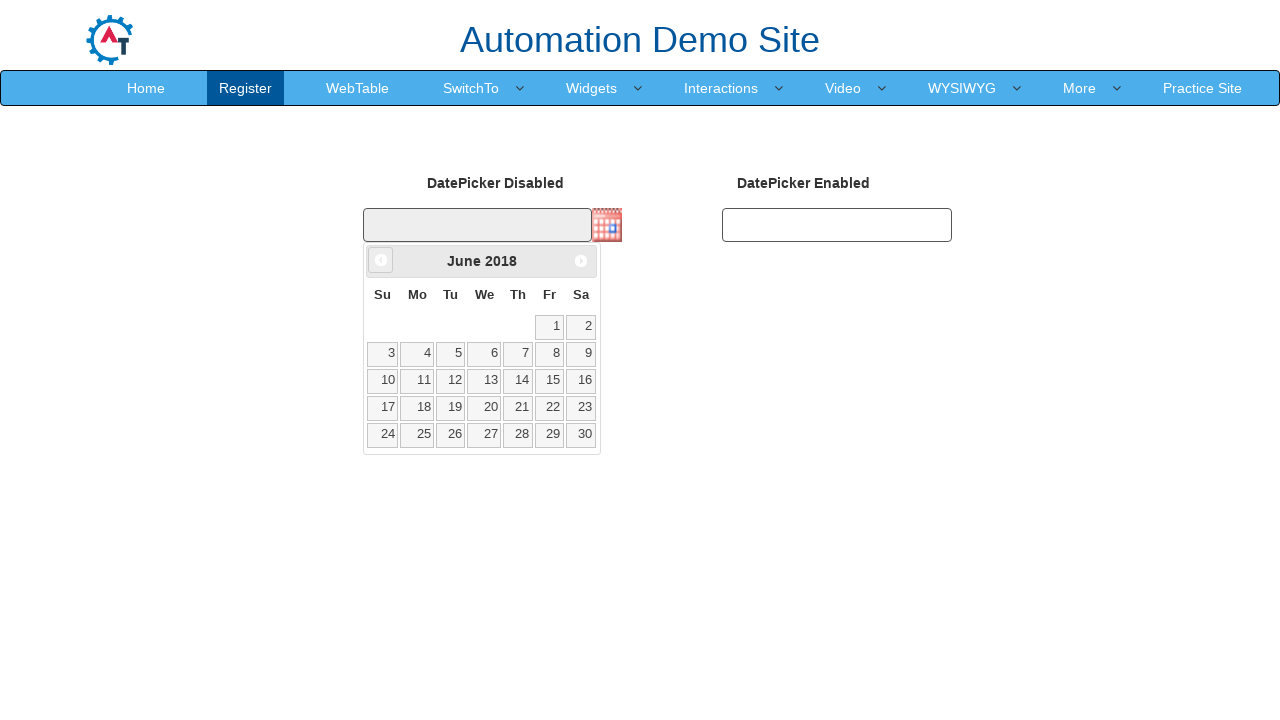

Navigated to previous month in calendar (current: June 2018) at (381, 260) on xpath=//a[@data-handler='prev']
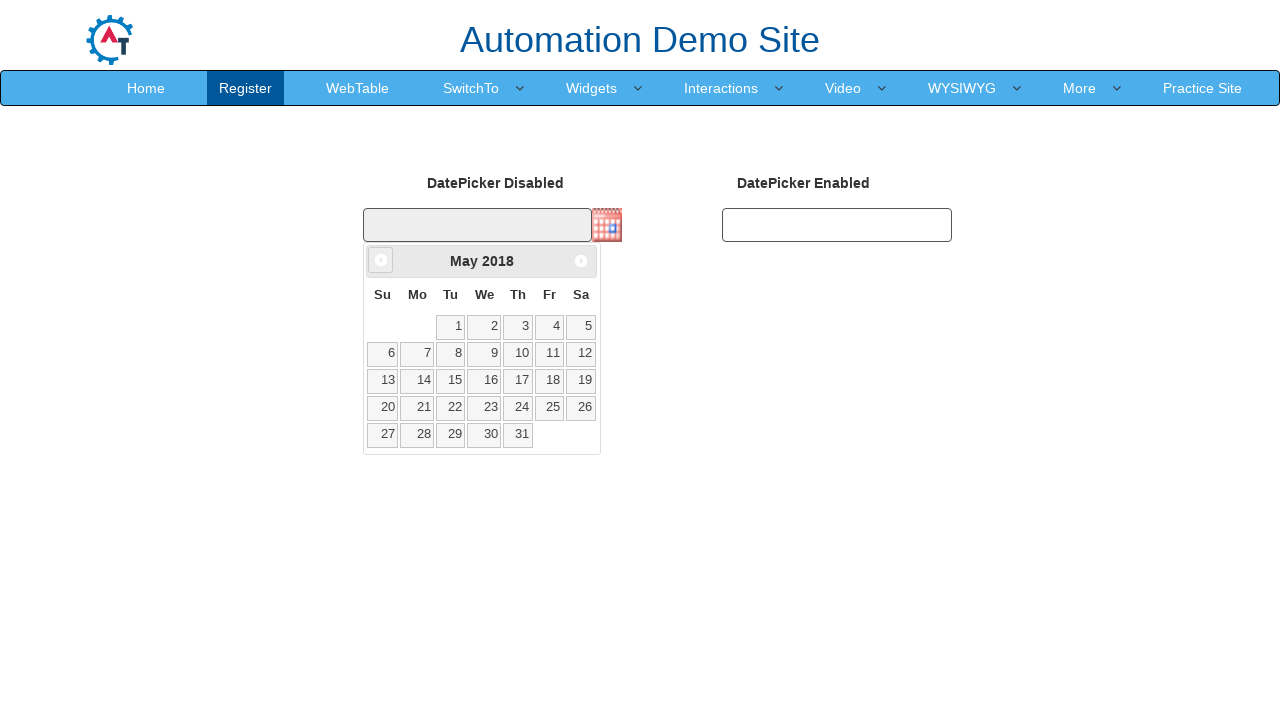

Navigated to previous month in calendar (current: May 2018) at (381, 260) on xpath=//a[@data-handler='prev']
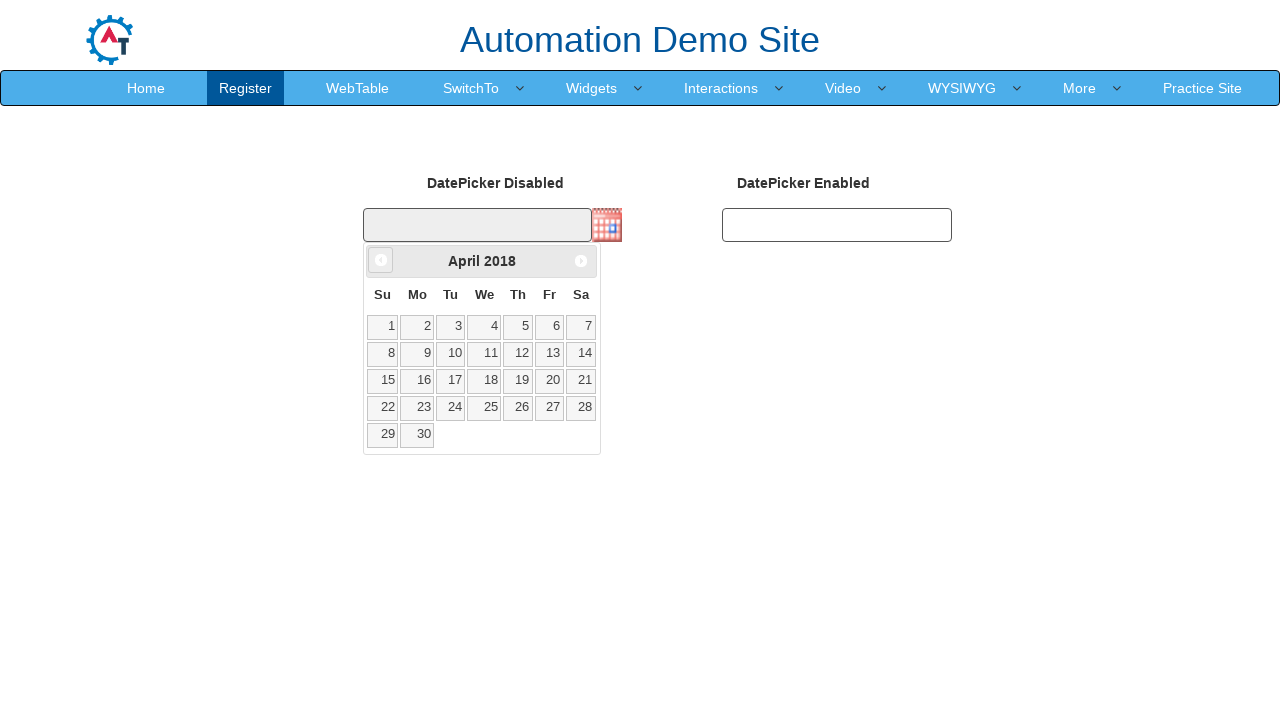

Navigated to previous month in calendar (current: April 2018) at (381, 260) on xpath=//a[@data-handler='prev']
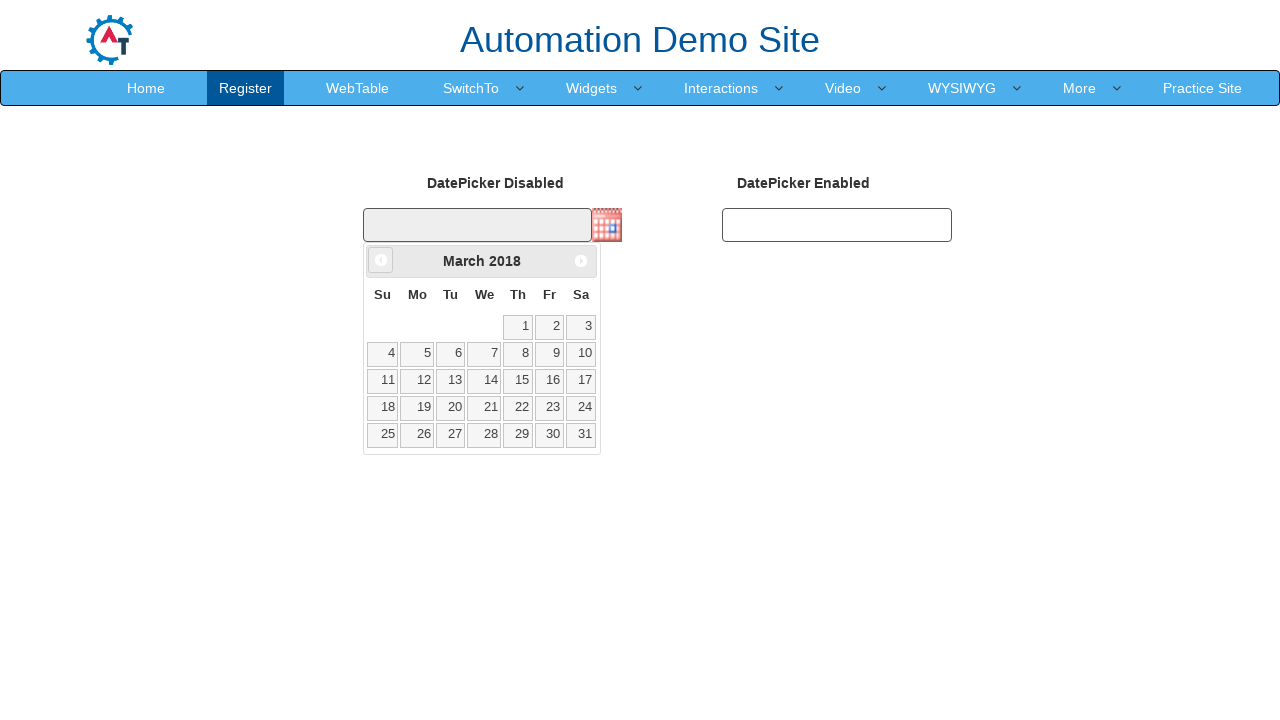

Navigated to previous month in calendar (current: March 2018) at (381, 260) on xpath=//a[@data-handler='prev']
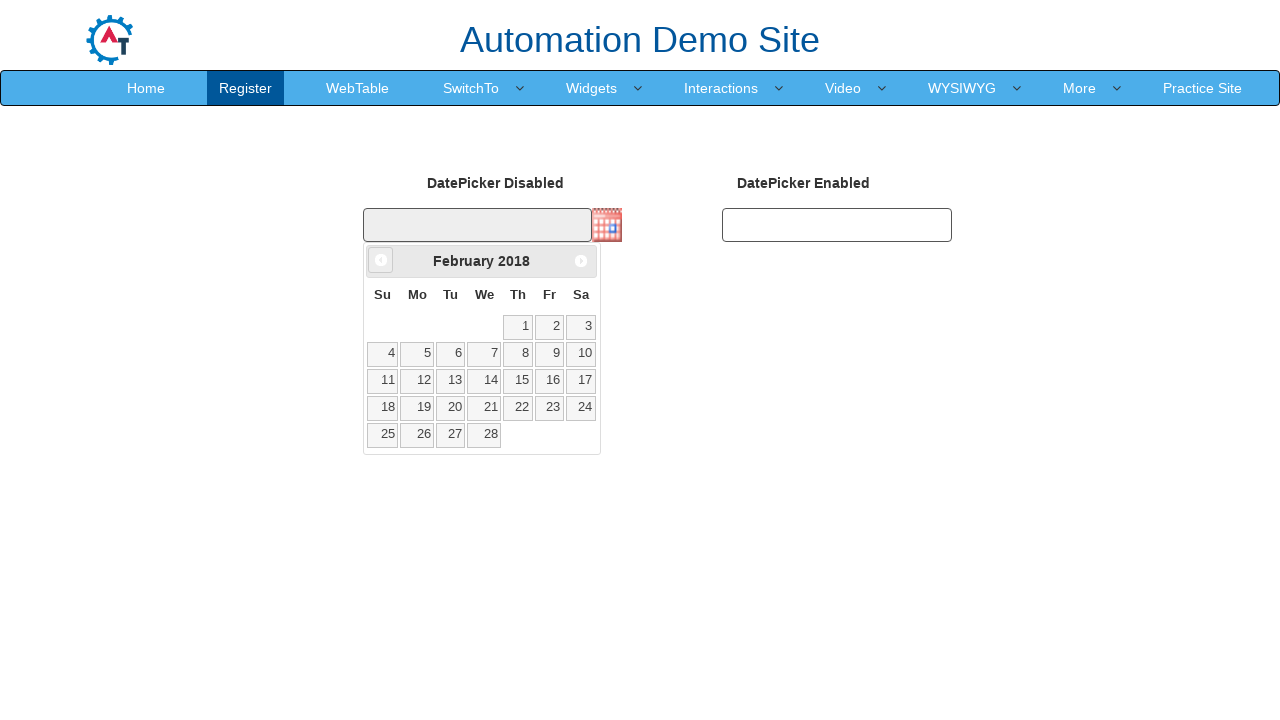

Navigated to previous month in calendar (current: February 2018) at (381, 260) on xpath=//a[@data-handler='prev']
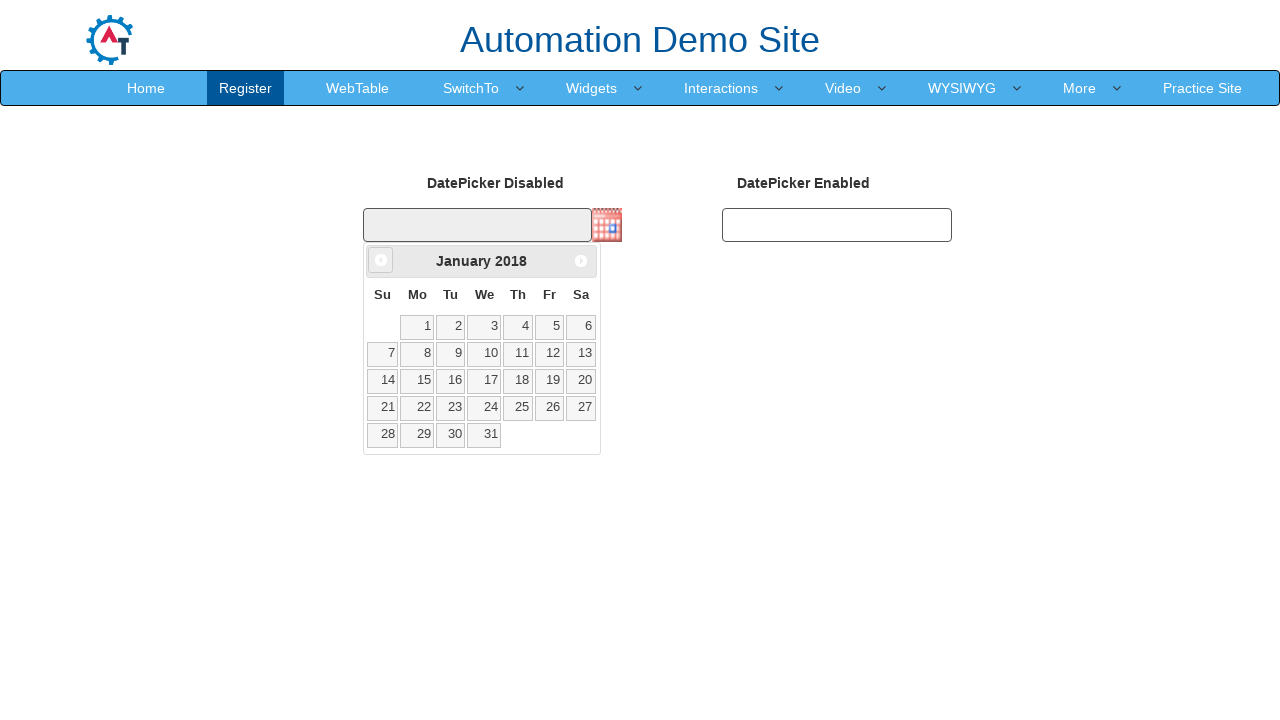

Navigated to previous month in calendar (current: January 2018) at (381, 260) on xpath=//a[@data-handler='prev']
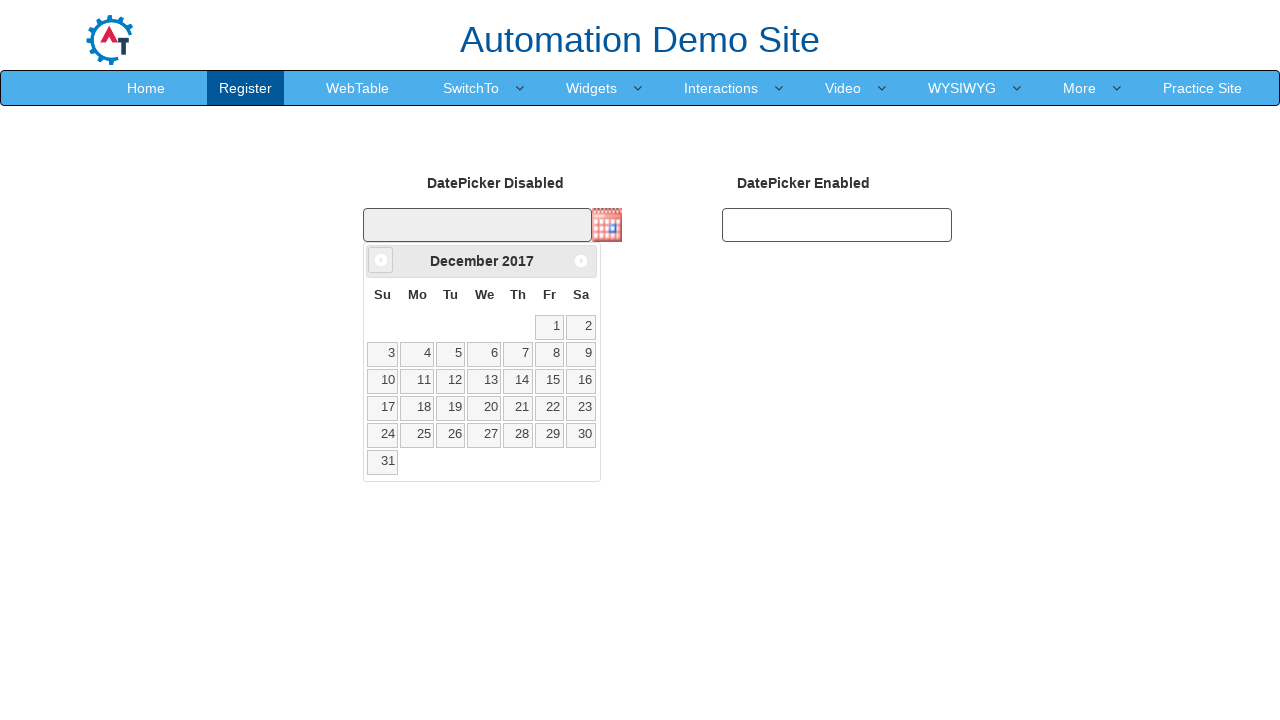

Navigated to previous month in calendar (current: December 2017) at (381, 260) on xpath=//a[@data-handler='prev']
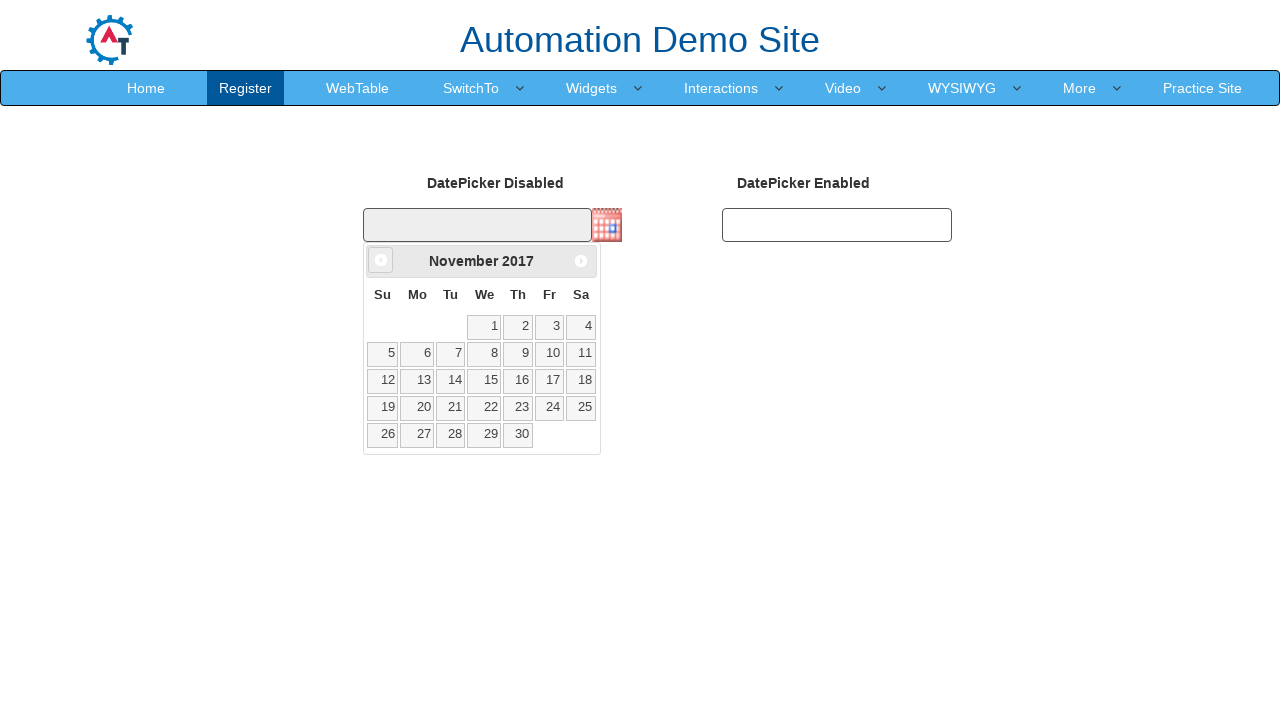

Navigated to previous month in calendar (current: November 2017) at (381, 260) on xpath=//a[@data-handler='prev']
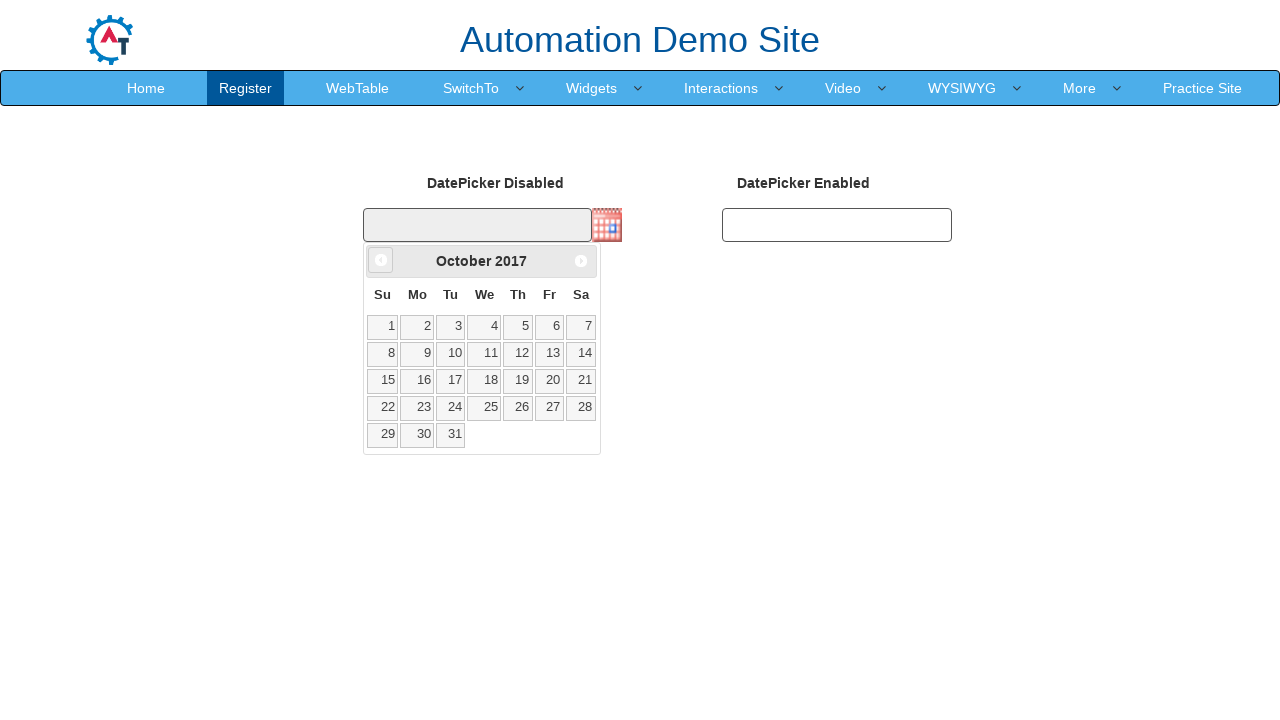

Navigated to previous month in calendar (current: October 2017) at (381, 260) on xpath=//a[@data-handler='prev']
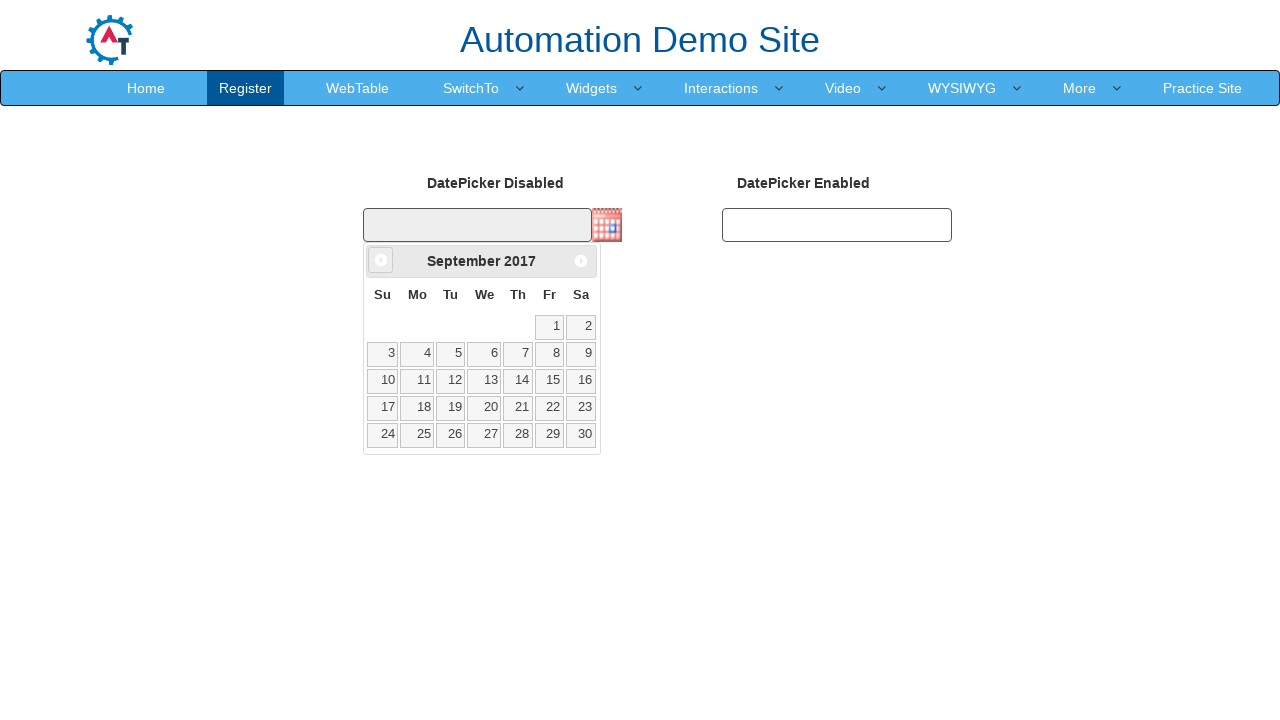

Navigated to previous month in calendar (current: September 2017) at (381, 260) on xpath=//a[@data-handler='prev']
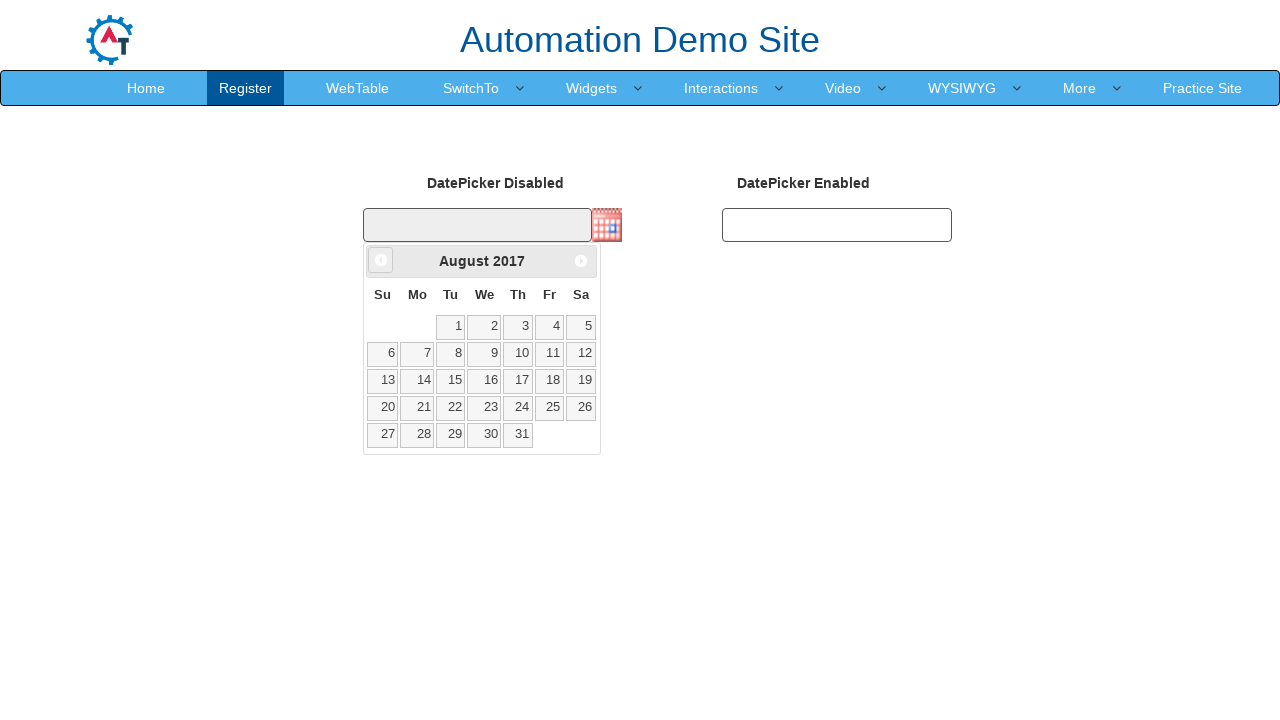

Navigated to previous month in calendar (current: August 2017) at (381, 260) on xpath=//a[@data-handler='prev']
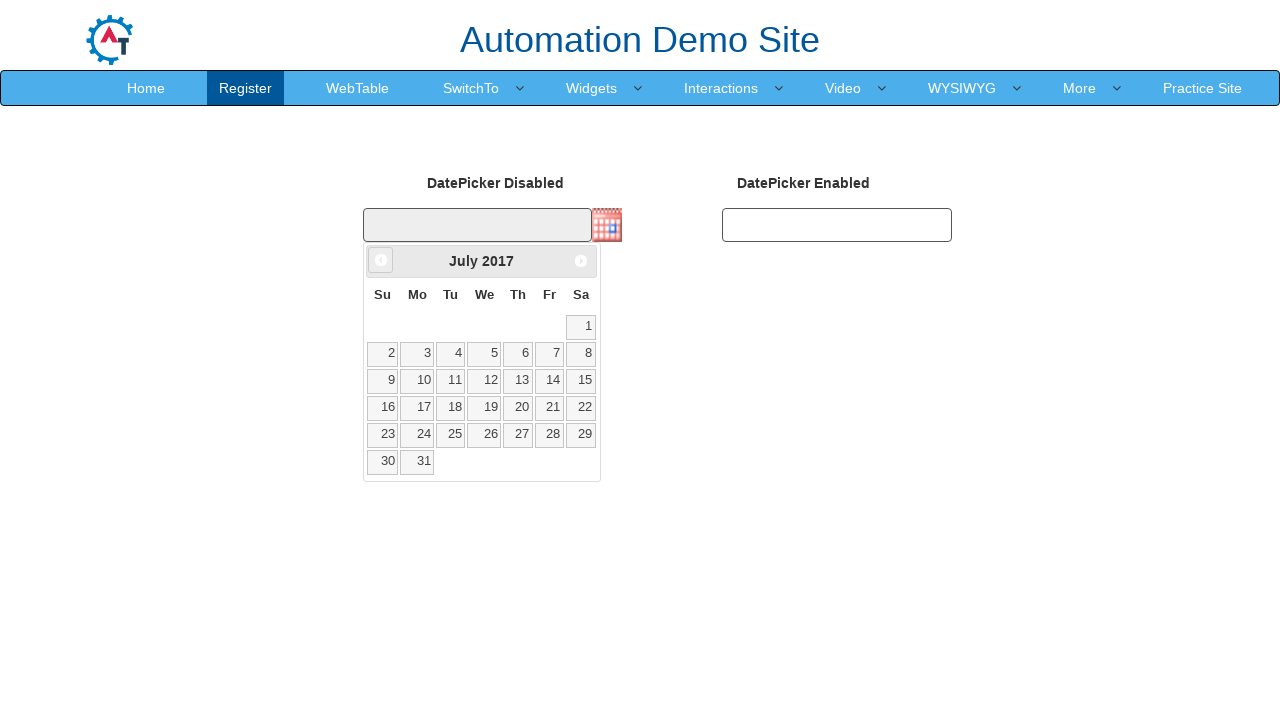

Navigated to previous month in calendar (current: July 2017) at (381, 260) on xpath=//a[@data-handler='prev']
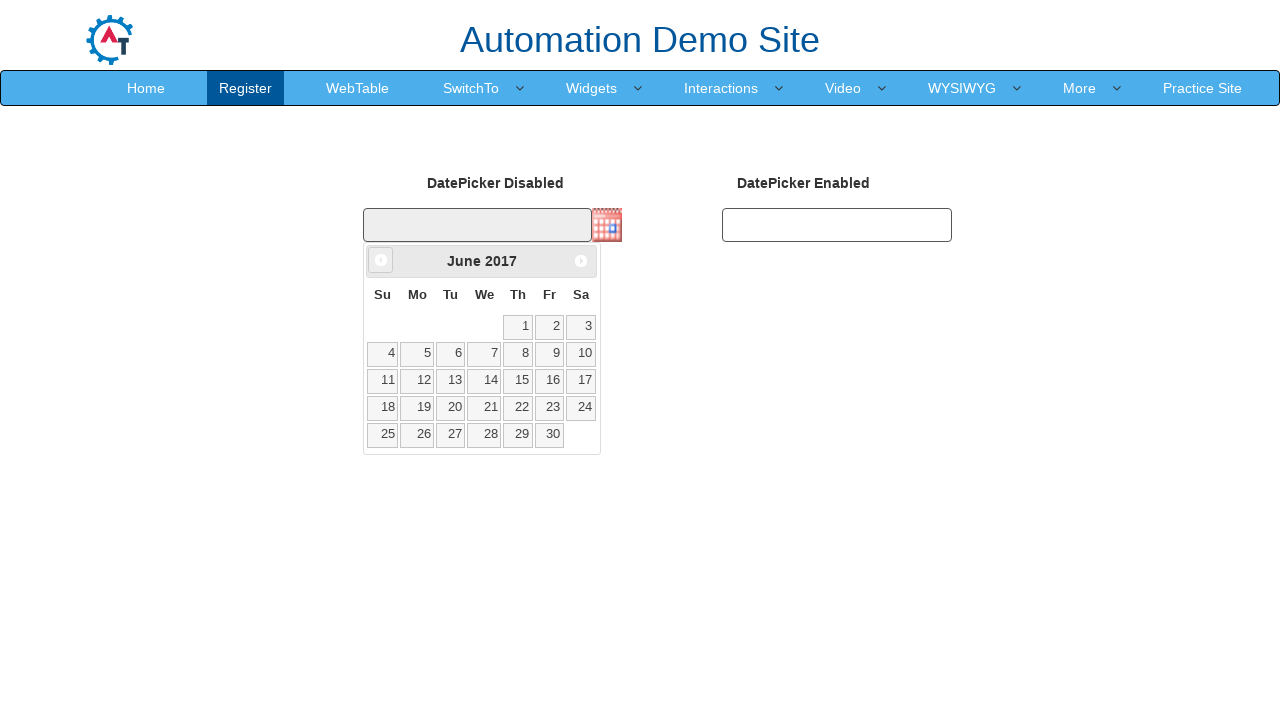

Navigated to previous month in calendar (current: June 2017) at (381, 260) on xpath=//a[@data-handler='prev']
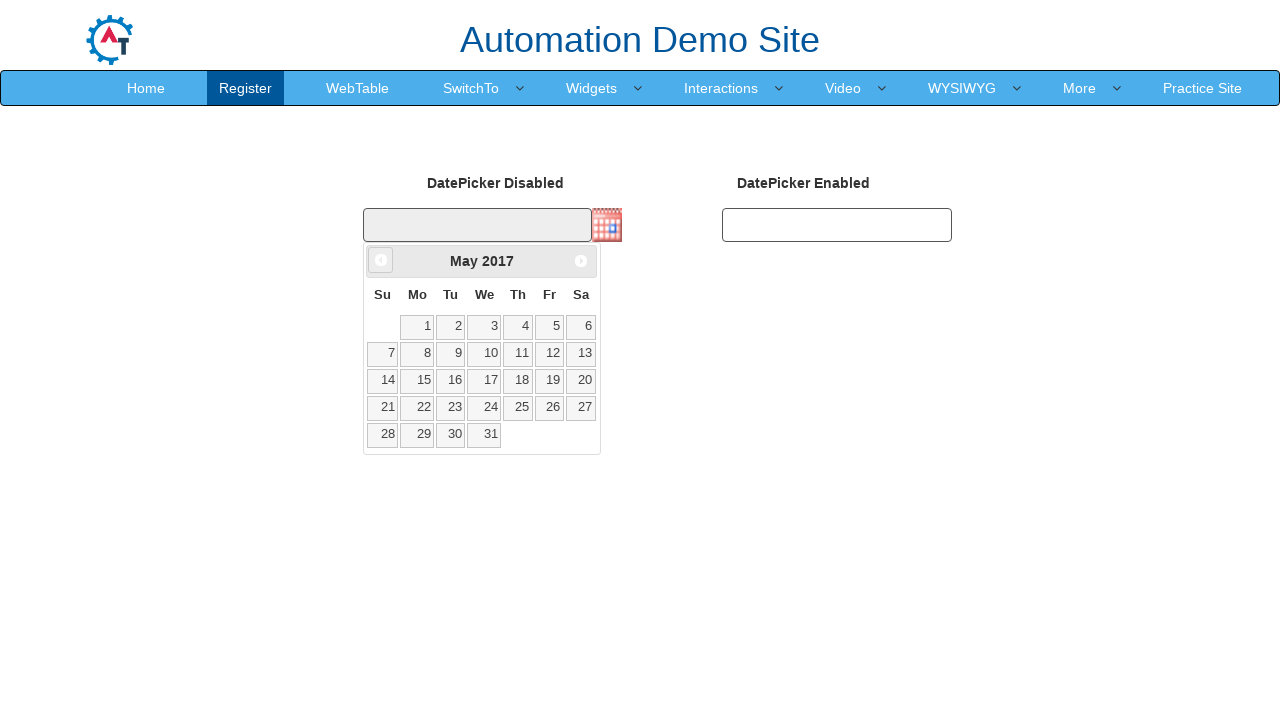

Navigated to previous month in calendar (current: May 2017) at (381, 260) on xpath=//a[@data-handler='prev']
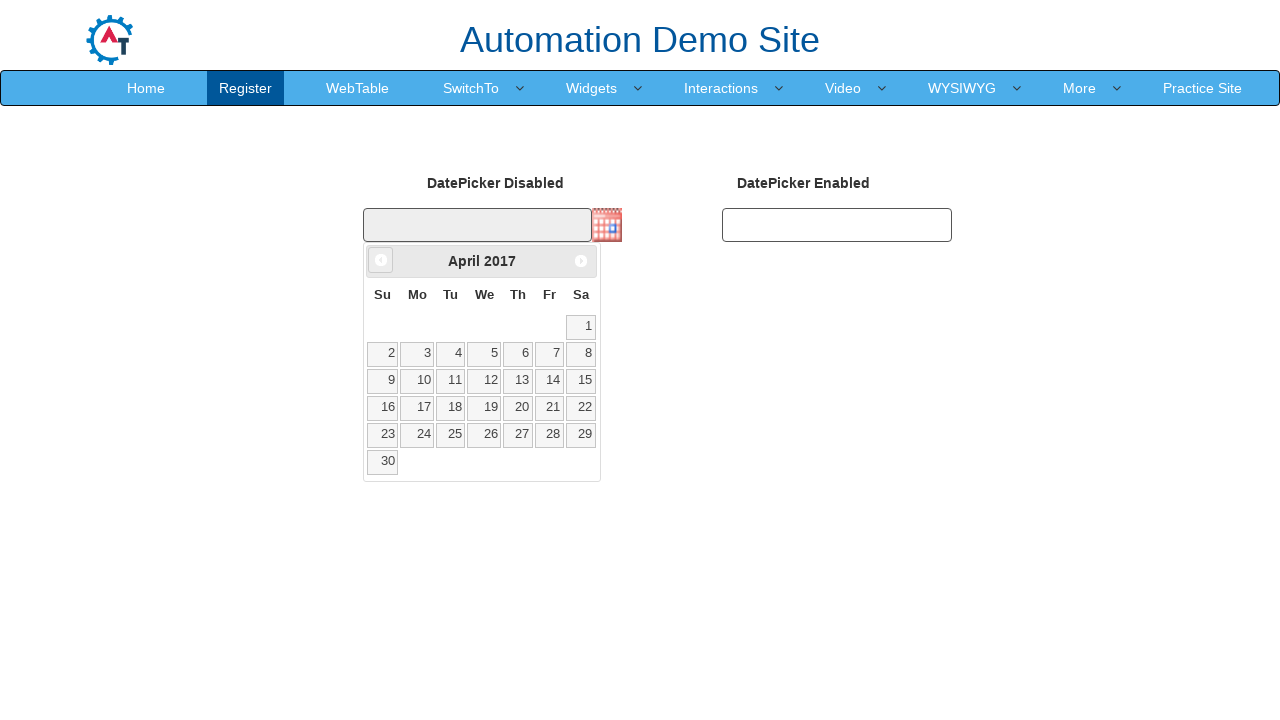

Navigated to previous month in calendar (current: April 2017) at (381, 260) on xpath=//a[@data-handler='prev']
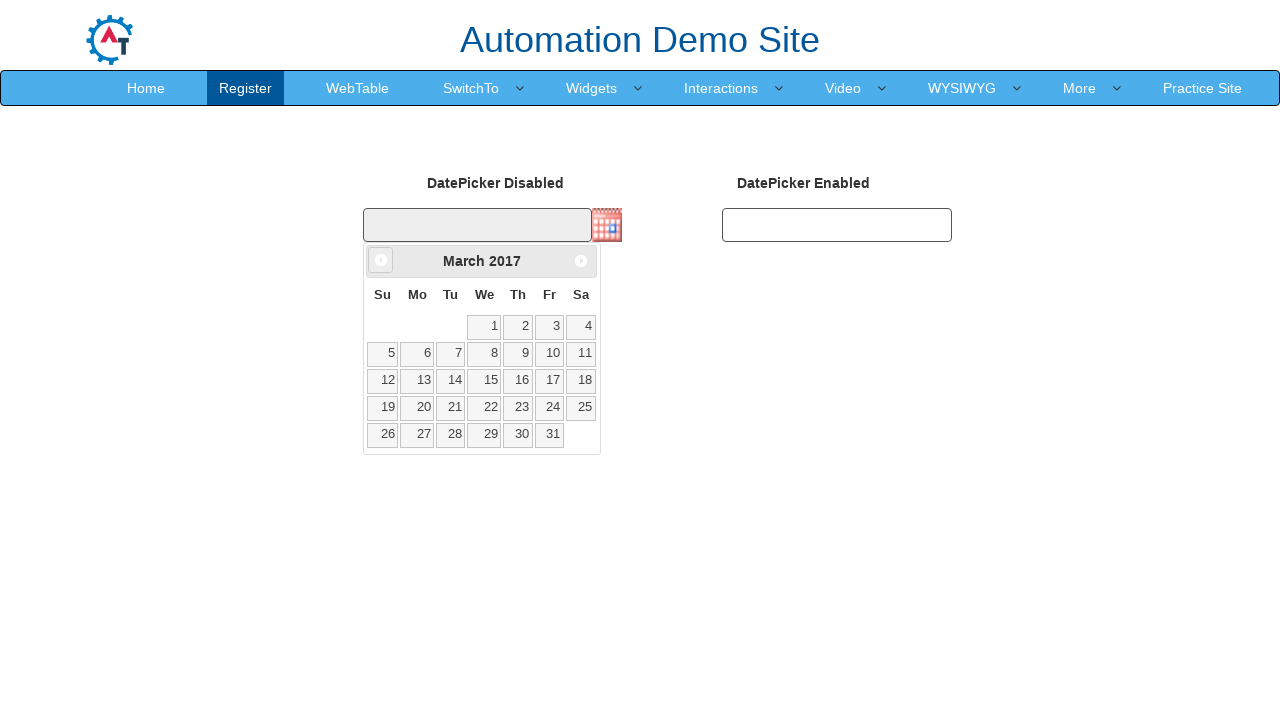

Navigated to previous month in calendar (current: March 2017) at (381, 260) on xpath=//a[@data-handler='prev']
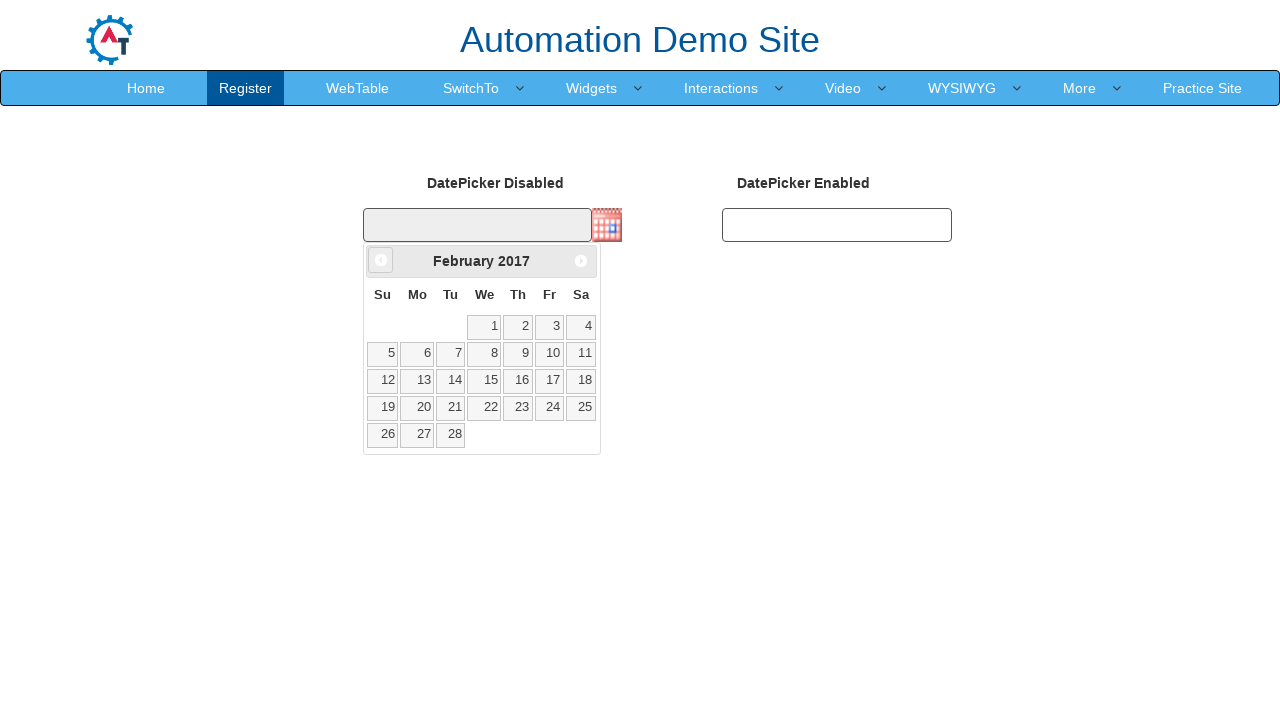

Navigated to previous month in calendar (current: February 2017) at (381, 260) on xpath=//a[@data-handler='prev']
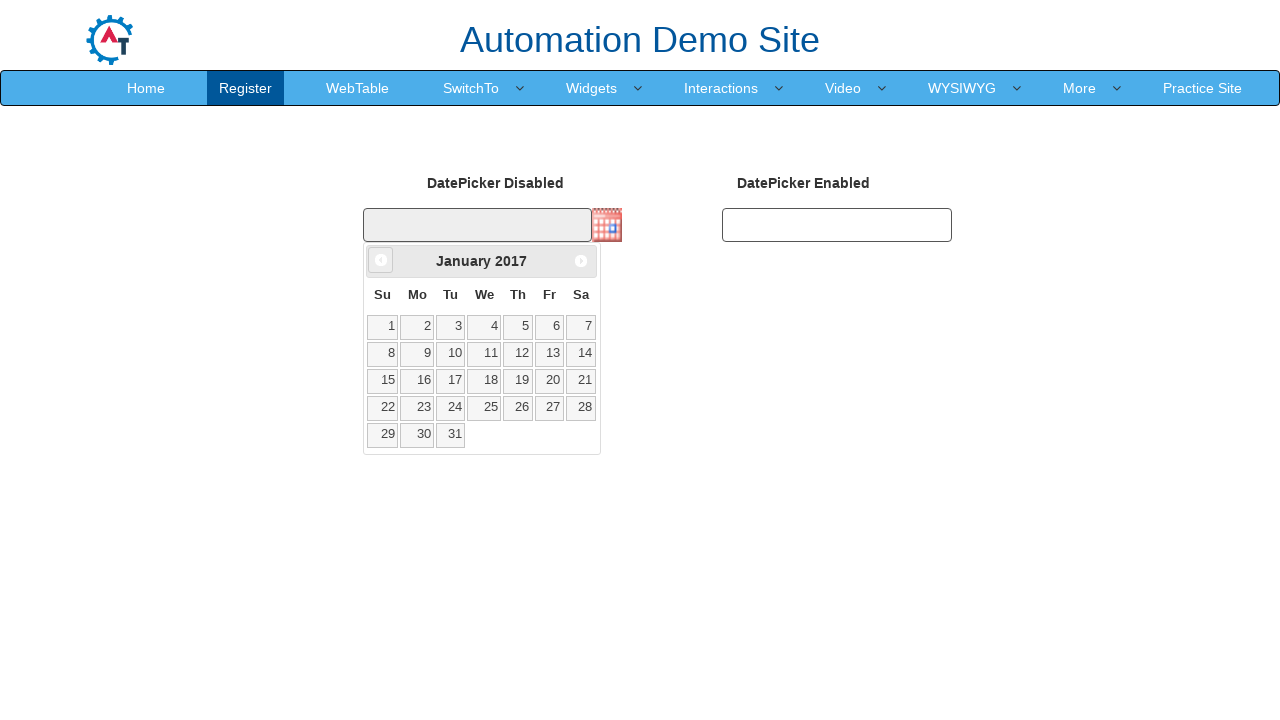

Navigated to previous month in calendar (current: January 2017) at (381, 260) on xpath=//a[@data-handler='prev']
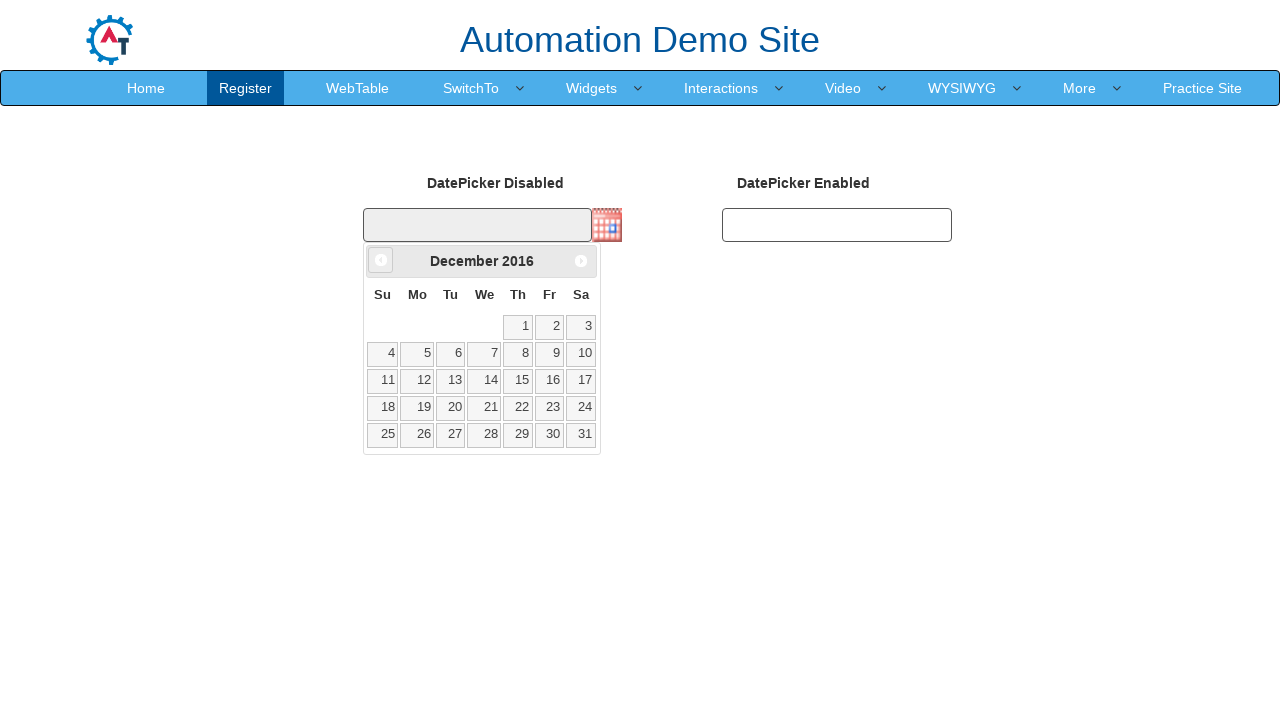

Navigated to previous month in calendar (current: December 2016) at (381, 260) on xpath=//a[@data-handler='prev']
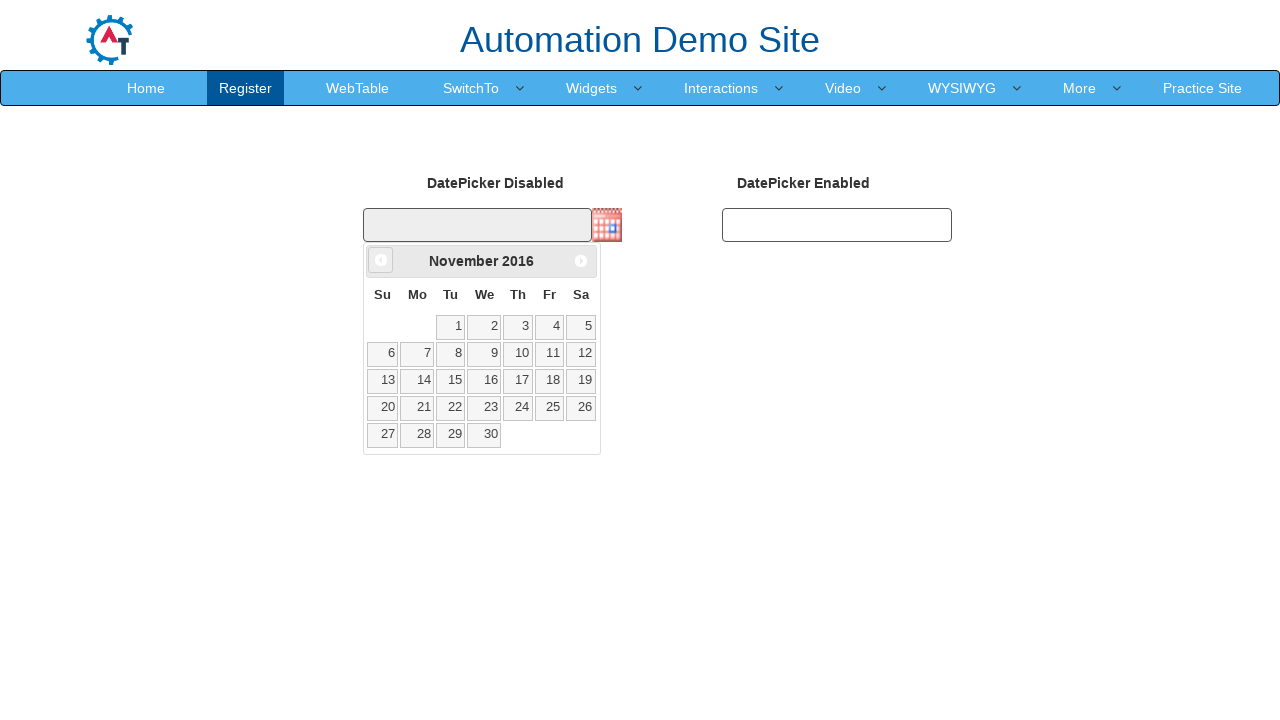

Navigated to previous month in calendar (current: November 2016) at (381, 260) on xpath=//a[@data-handler='prev']
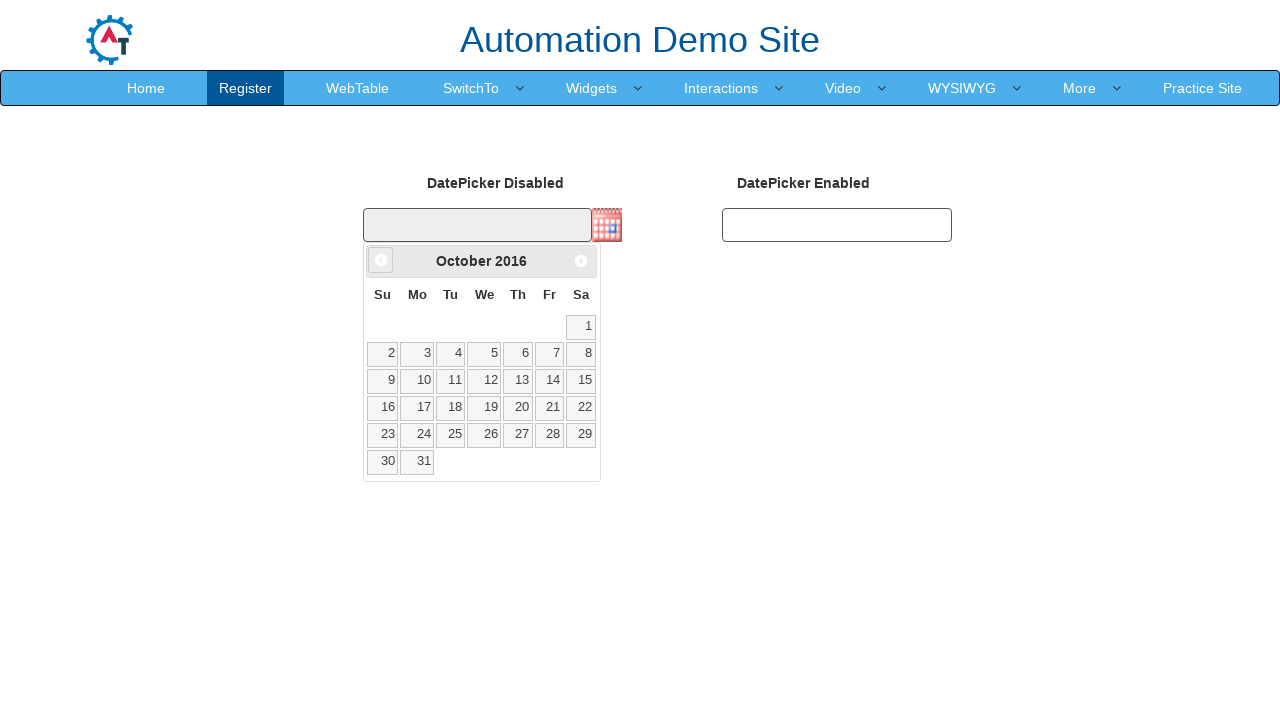

Navigated to previous month in calendar (current: October 2016) at (381, 260) on xpath=//a[@data-handler='prev']
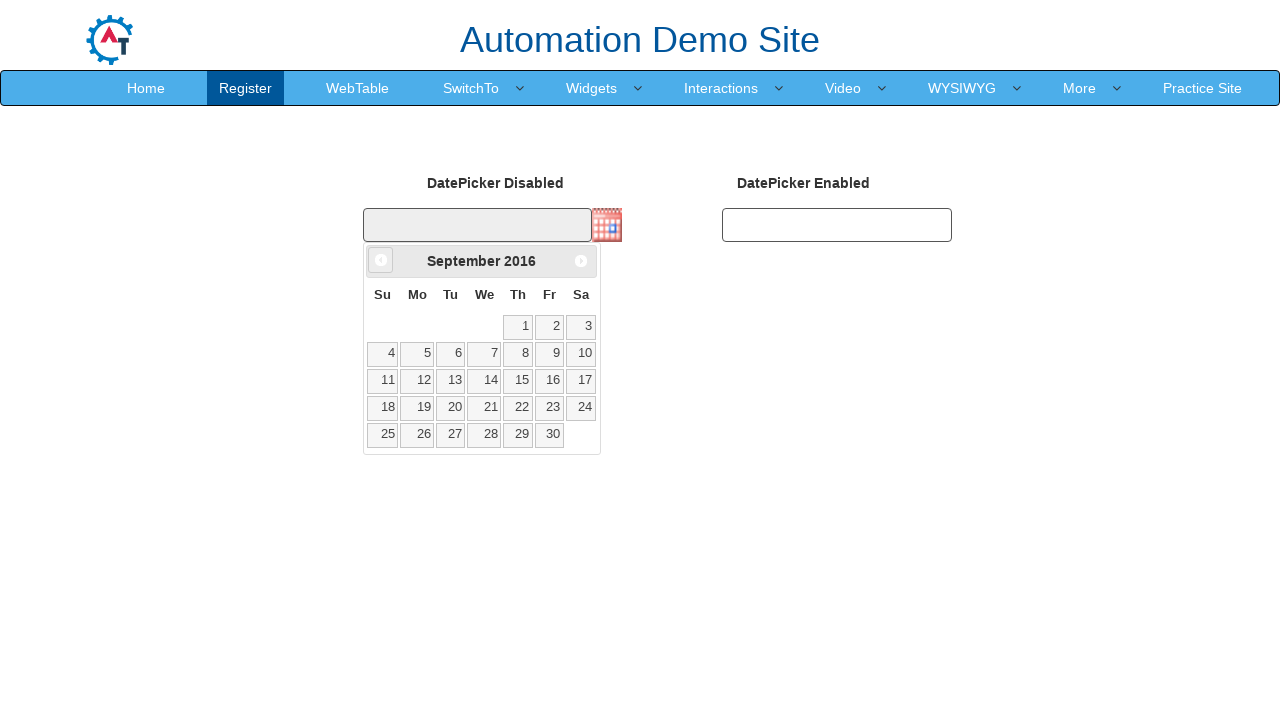

Navigated to previous month in calendar (current: September 2016) at (381, 260) on xpath=//a[@data-handler='prev']
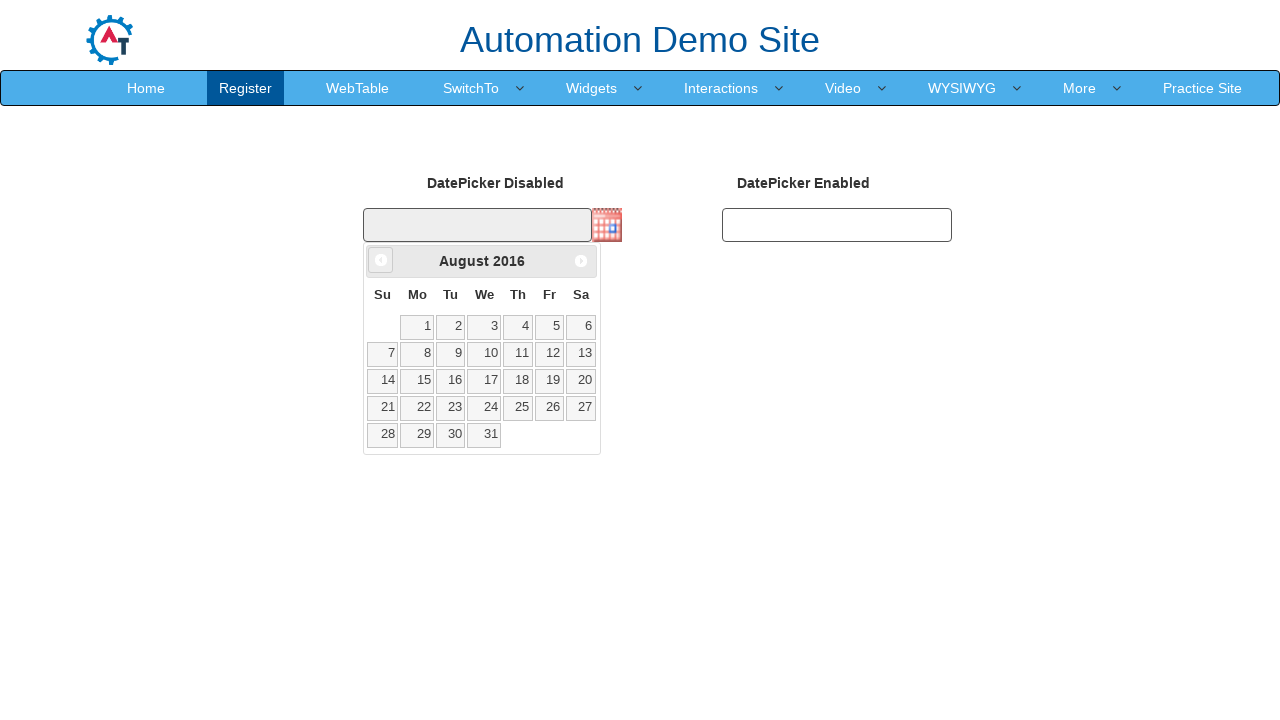

Navigated to previous month in calendar (current: August 2016) at (381, 260) on xpath=//a[@data-handler='prev']
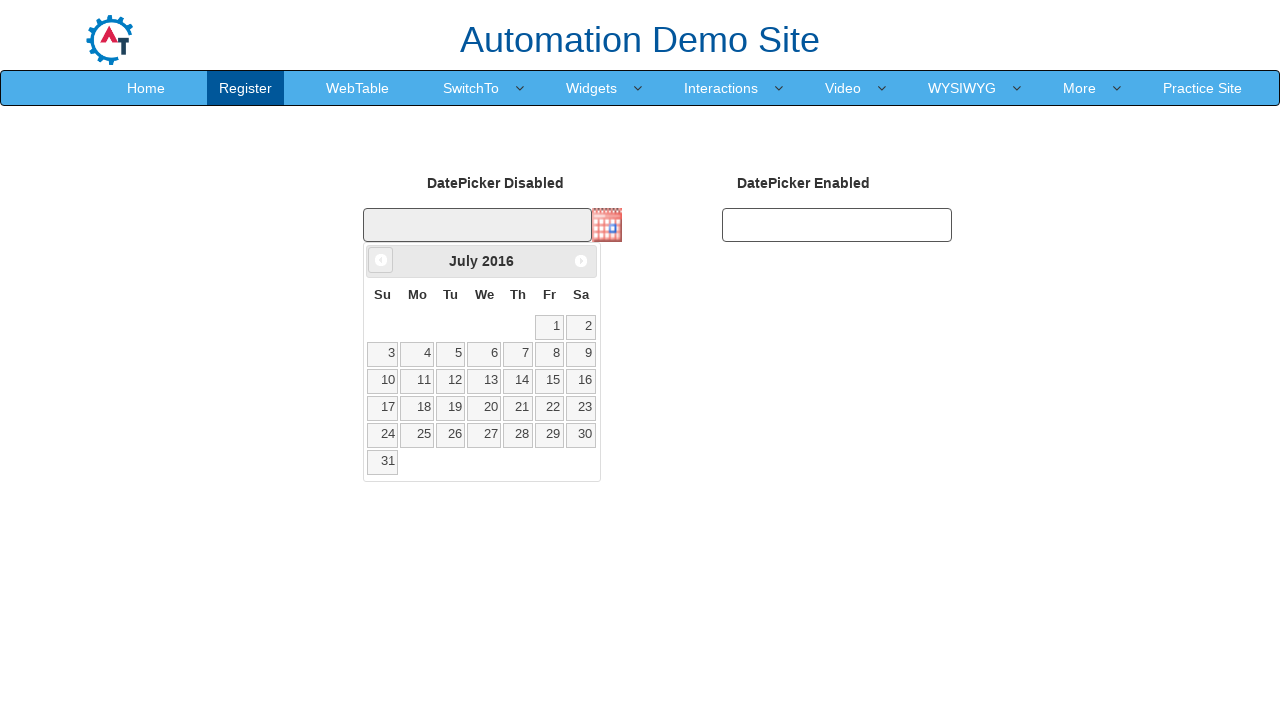

Navigated to previous month in calendar (current: July 2016) at (381, 260) on xpath=//a[@data-handler='prev']
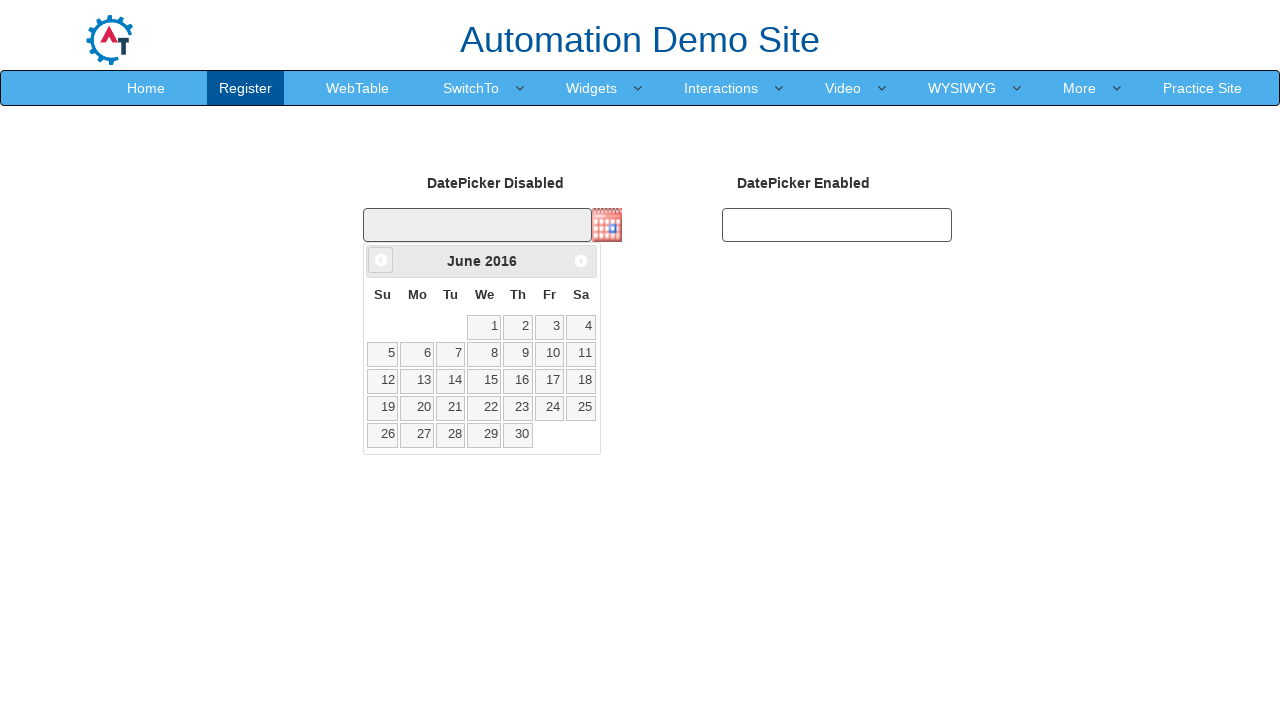

Navigated to previous month in calendar (current: June 2016) at (381, 260) on xpath=//a[@data-handler='prev']
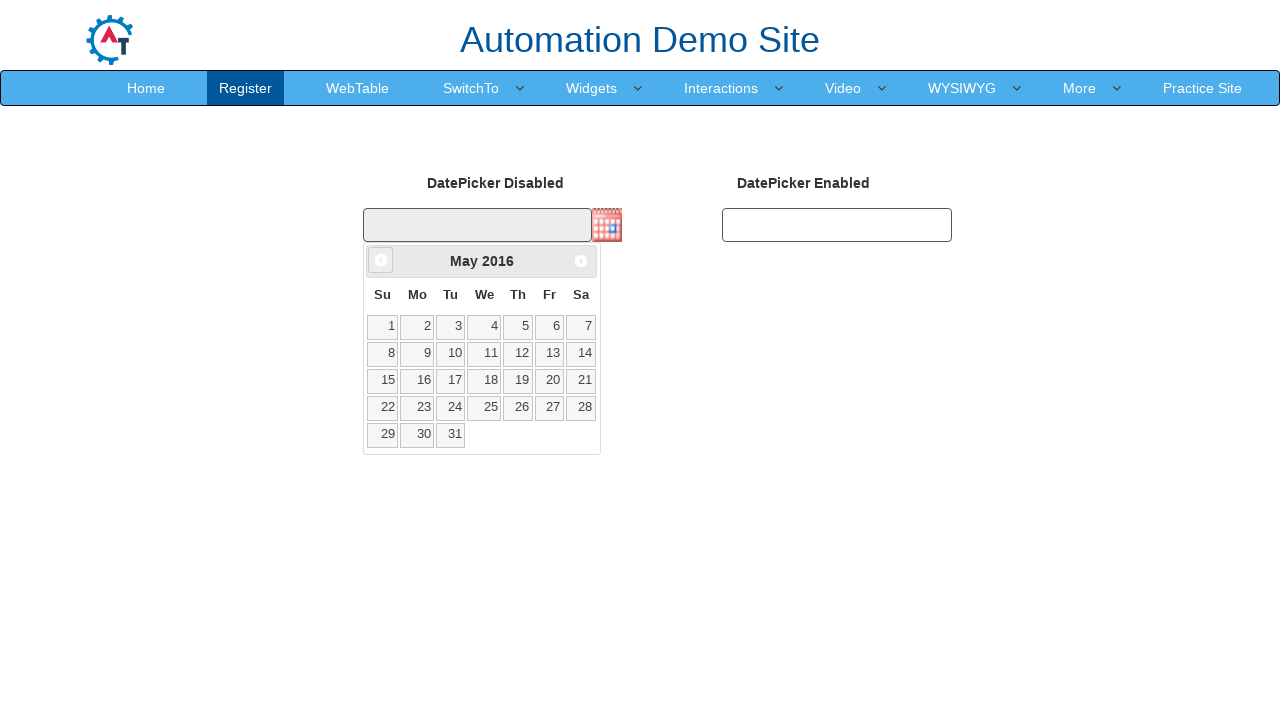

Navigated to previous month in calendar (current: May 2016) at (381, 260) on xpath=//a[@data-handler='prev']
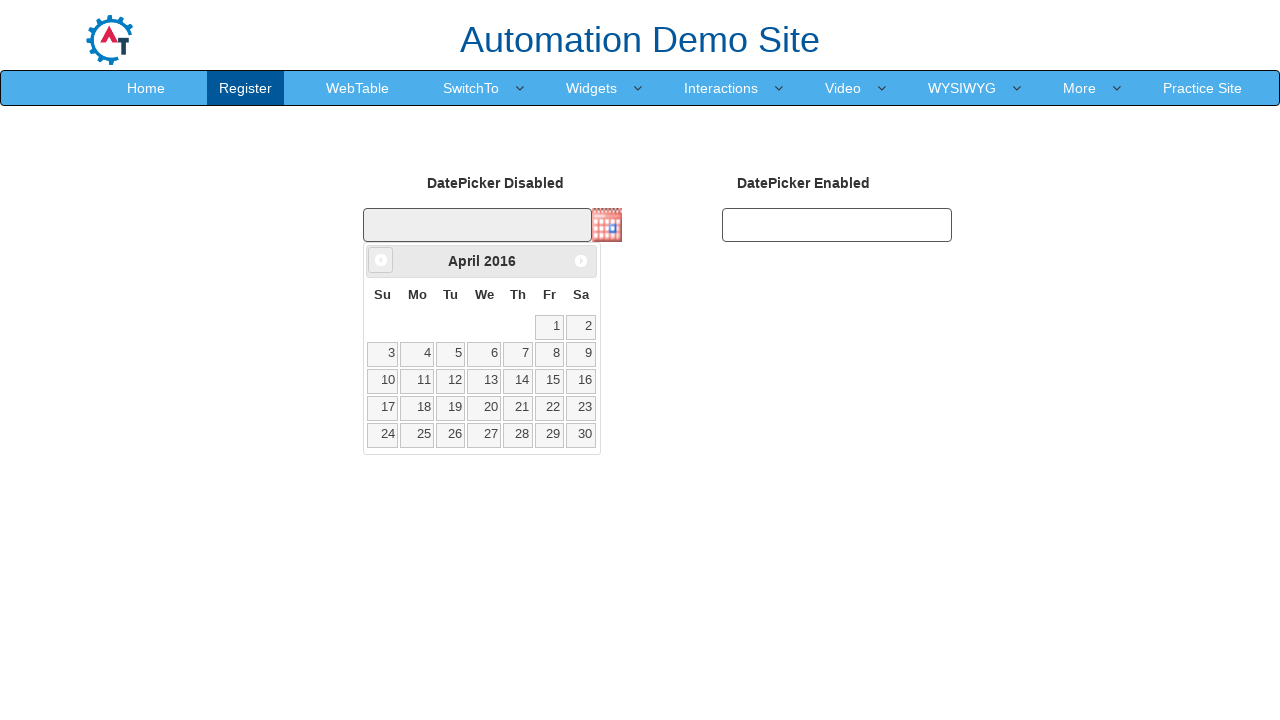

Navigated to previous month in calendar (current: April 2016) at (381, 260) on xpath=//a[@data-handler='prev']
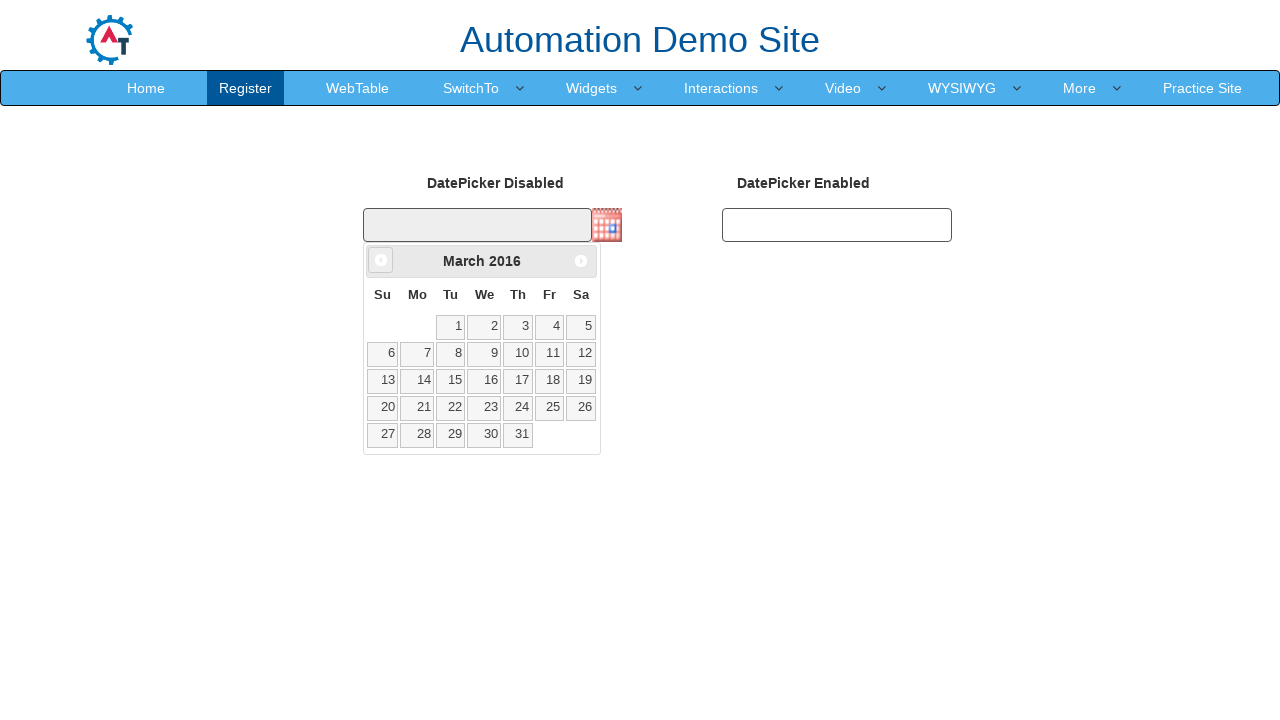

Navigated to previous month in calendar (current: March 2016) at (381, 260) on xpath=//a[@data-handler='prev']
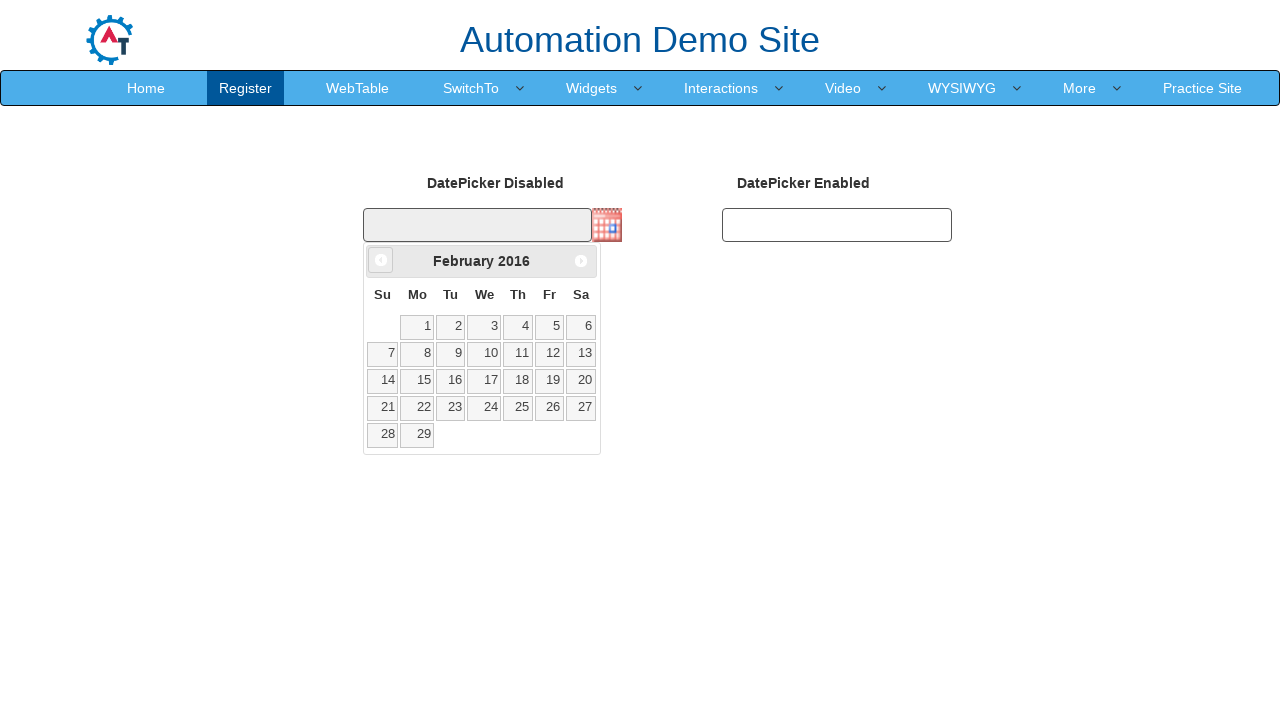

Navigated to previous month in calendar (current: February 2016) at (381, 260) on xpath=//a[@data-handler='prev']
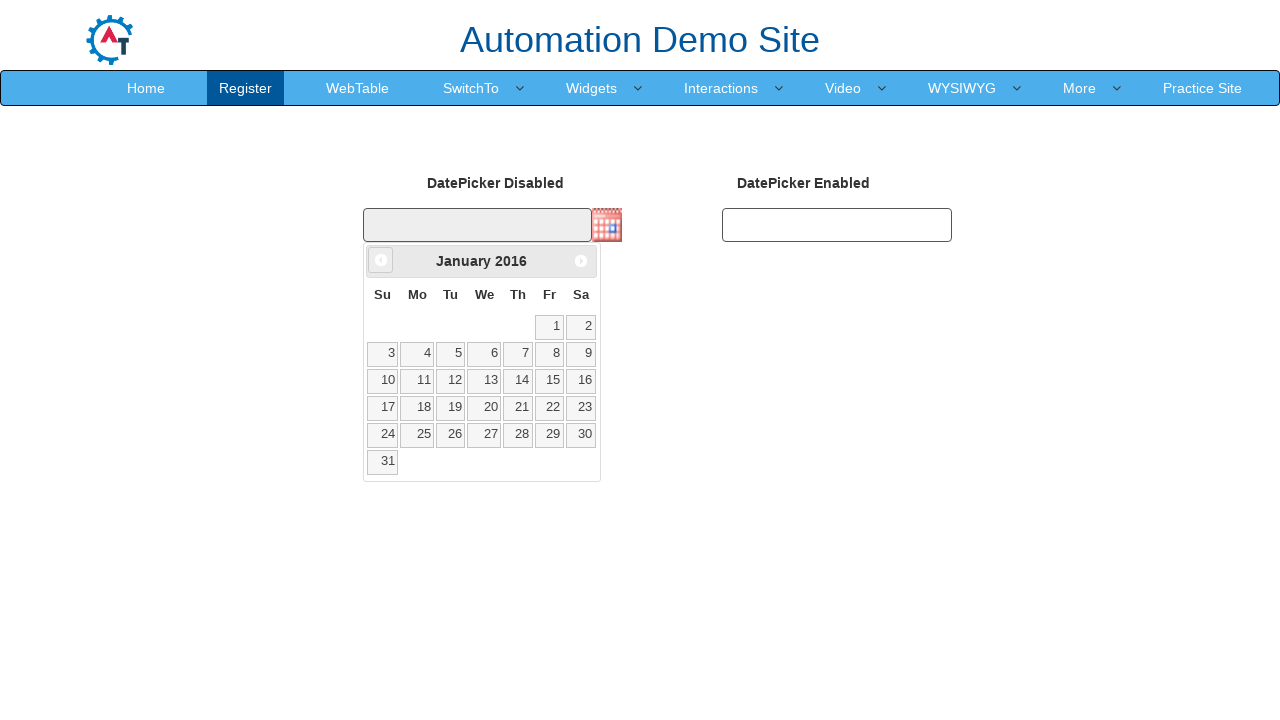

Navigated to previous month in calendar (current: January 2016) at (381, 260) on xpath=//a[@data-handler='prev']
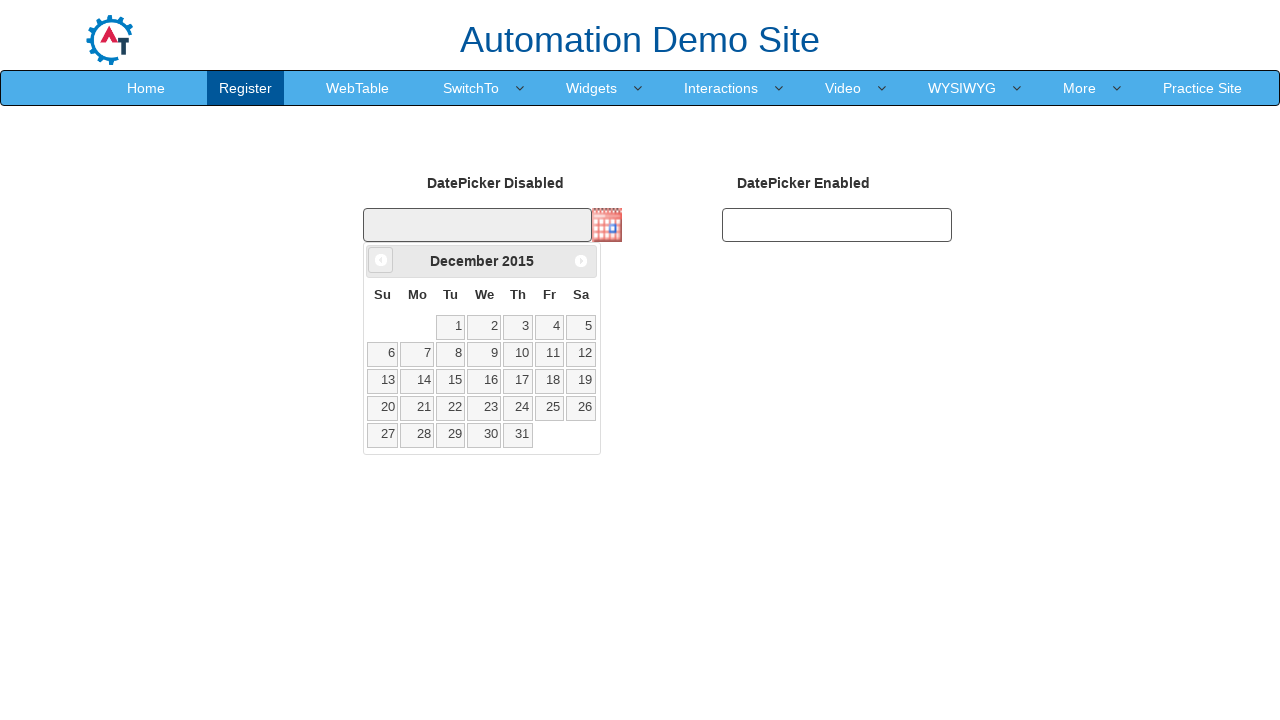

Navigated to previous month in calendar (current: December 2015) at (381, 260) on xpath=//a[@data-handler='prev']
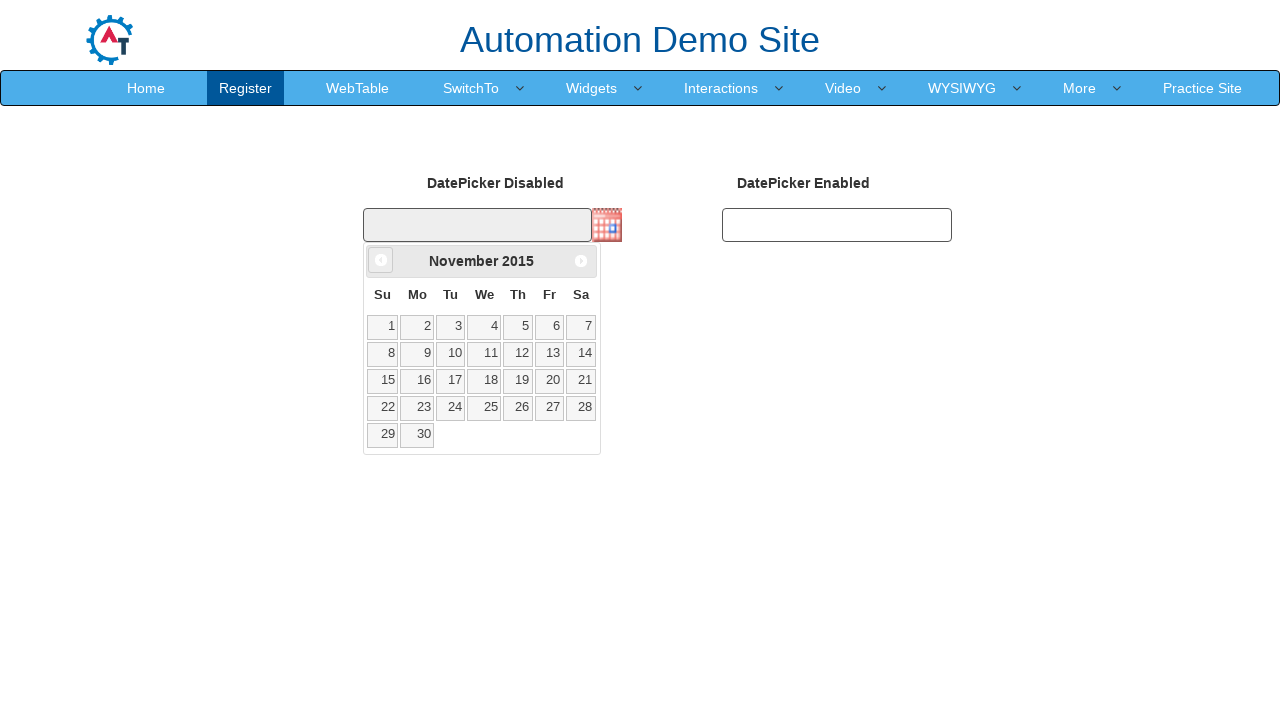

Navigated to previous month in calendar (current: November 2015) at (381, 260) on xpath=//a[@data-handler='prev']
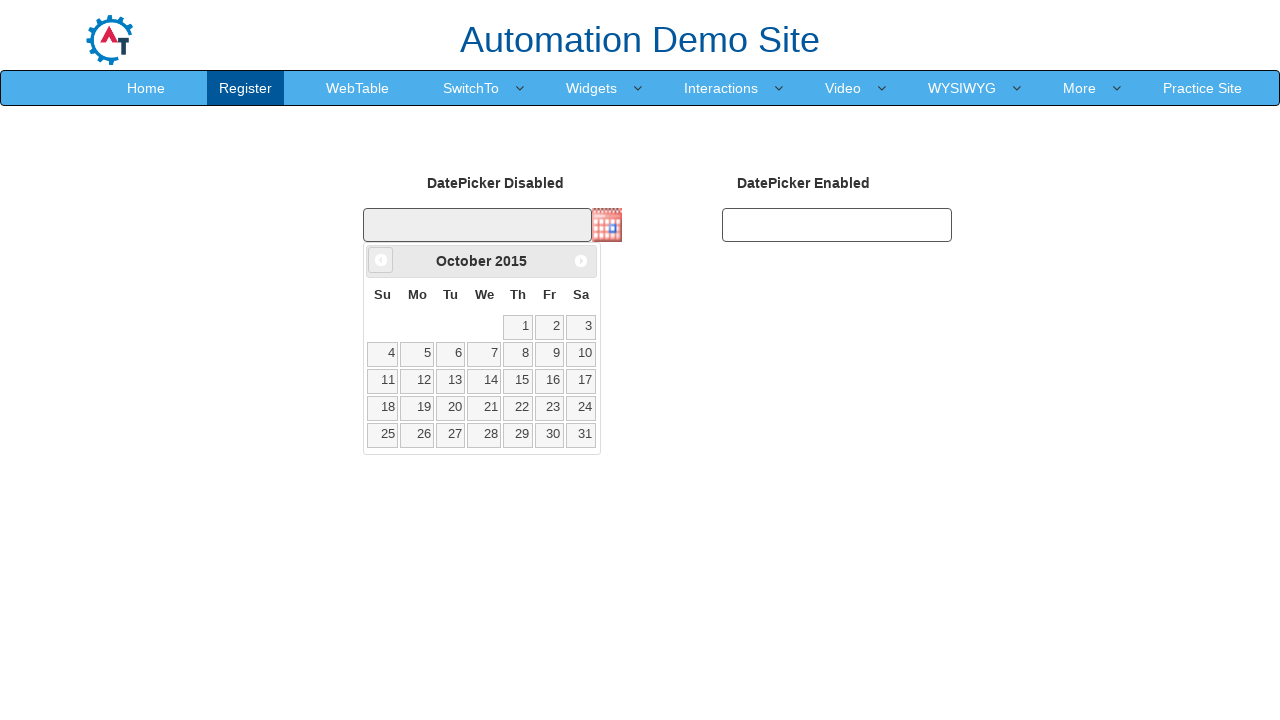

Navigated to previous month in calendar (current: October 2015) at (381, 260) on xpath=//a[@data-handler='prev']
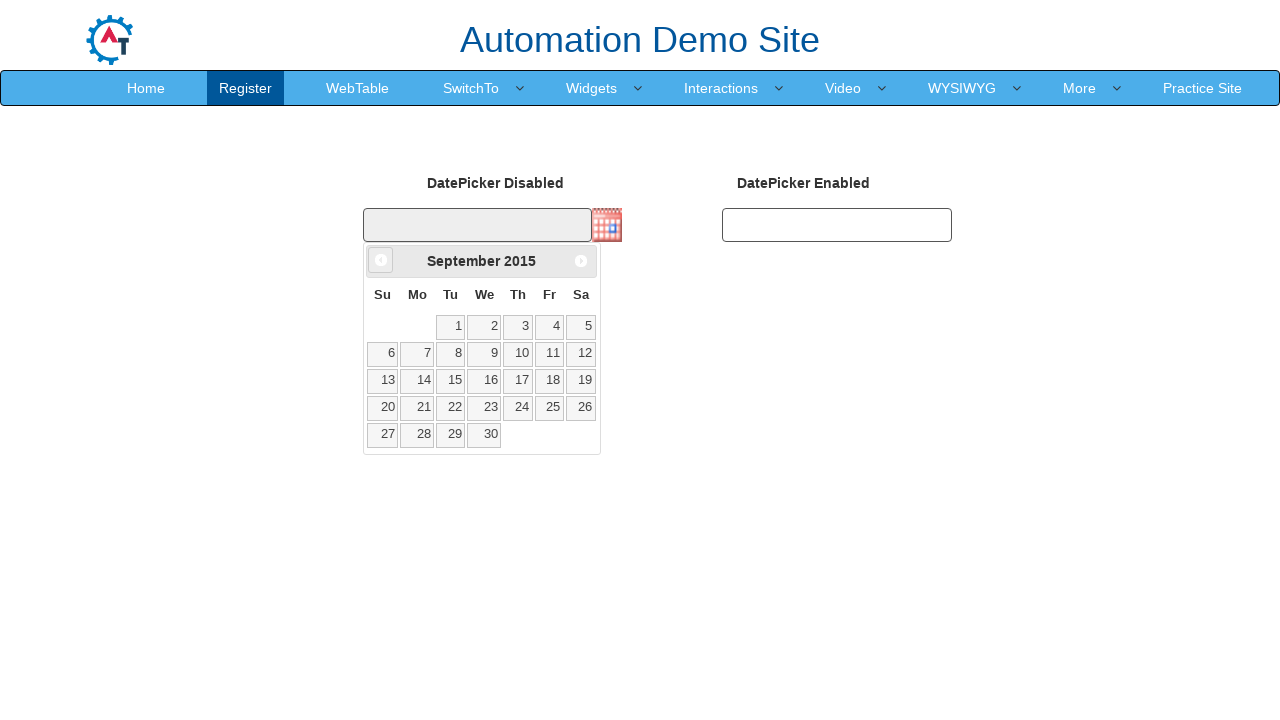

Navigated to previous month in calendar (current: September 2015) at (381, 260) on xpath=//a[@data-handler='prev']
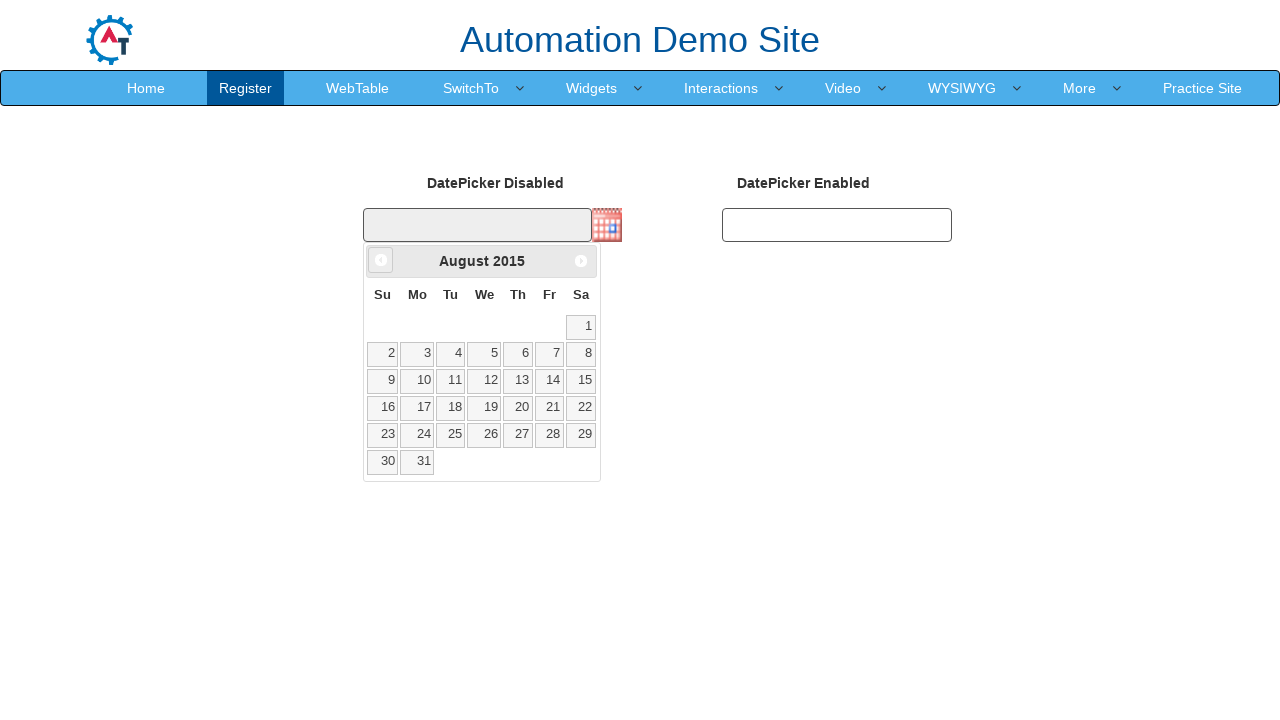

Navigated to previous month in calendar (current: August 2015) at (381, 260) on xpath=//a[@data-handler='prev']
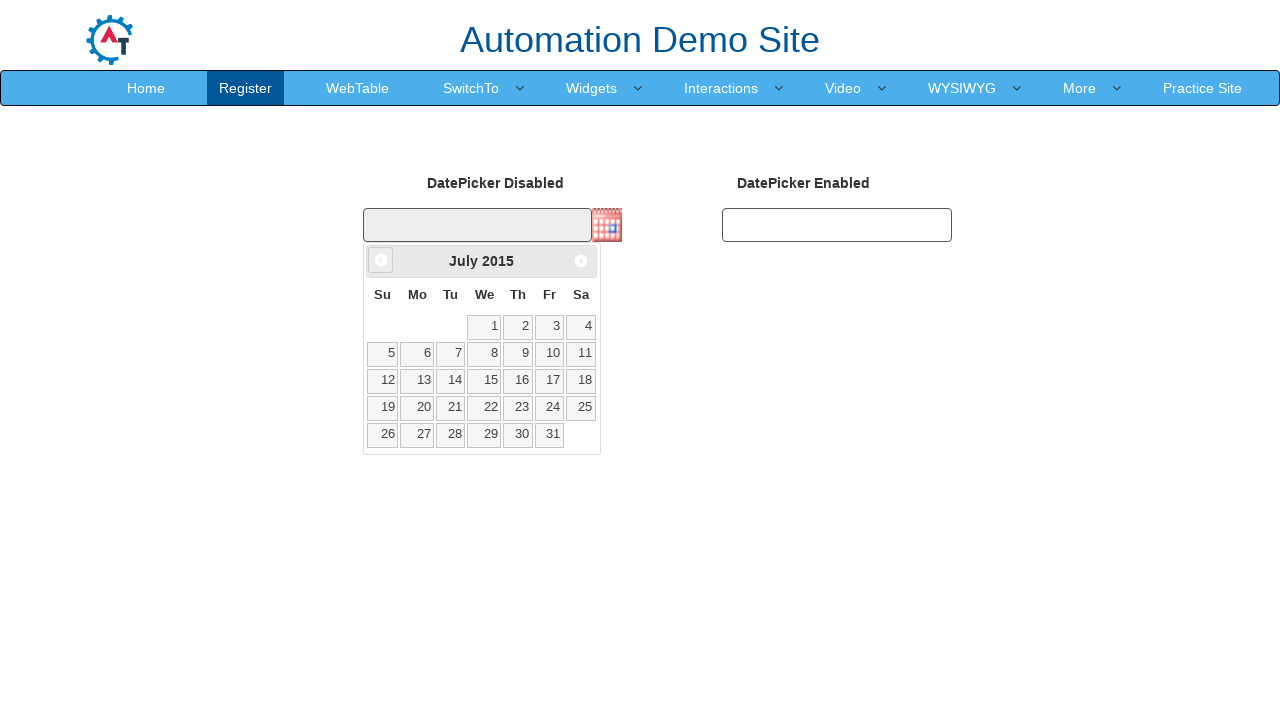

Navigated to previous month in calendar (current: July 2015) at (381, 260) on xpath=//a[@data-handler='prev']
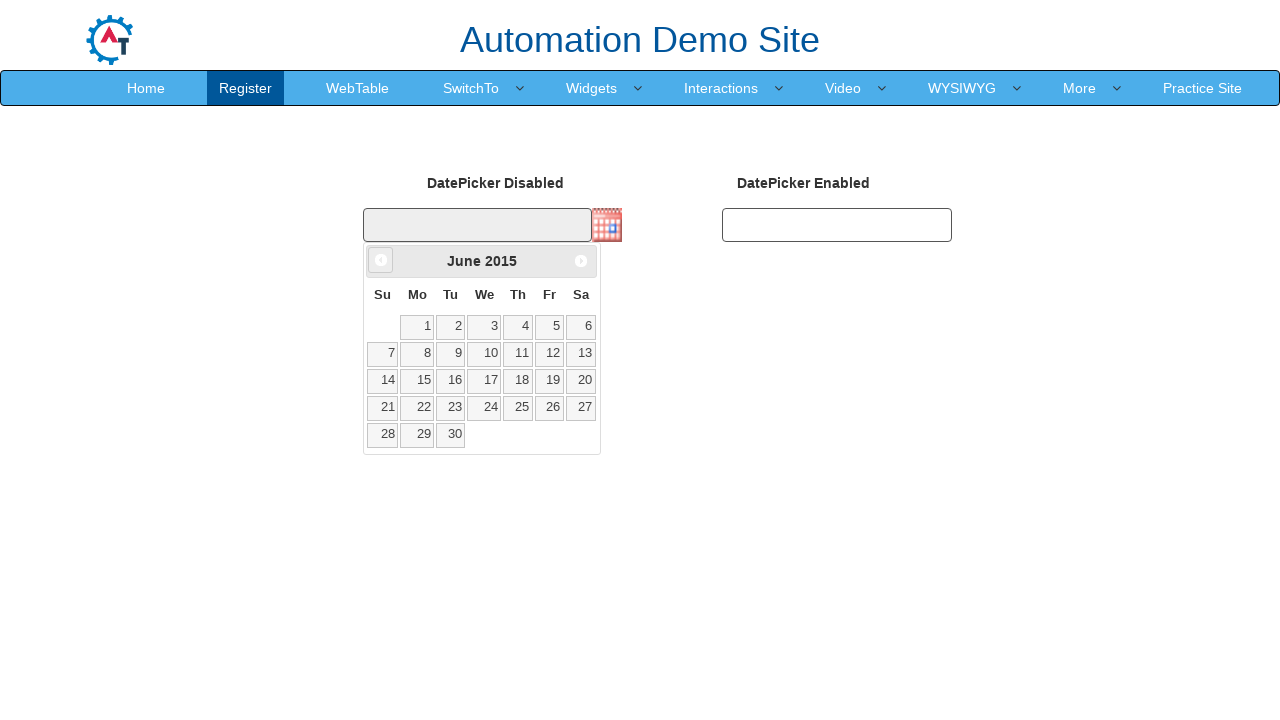

Navigated to previous month in calendar (current: June 2015) at (381, 260) on xpath=//a[@data-handler='prev']
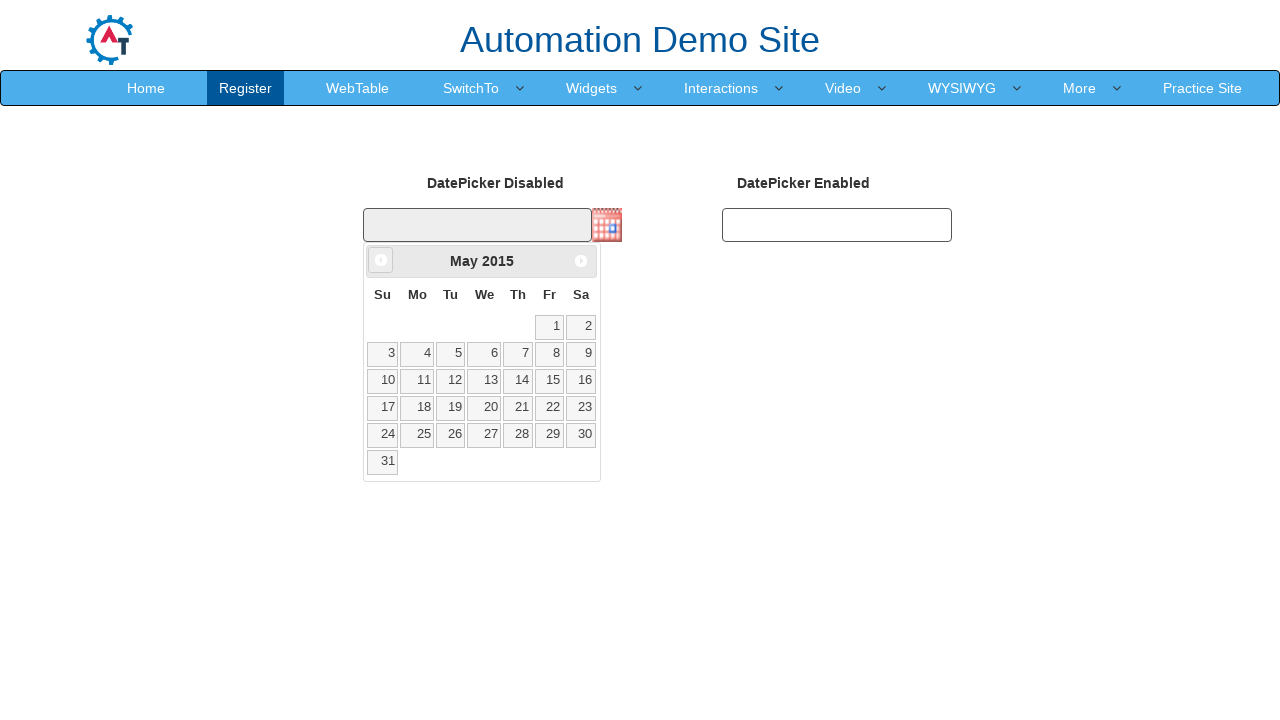

Navigated to previous month in calendar (current: May 2015) at (381, 260) on xpath=//a[@data-handler='prev']
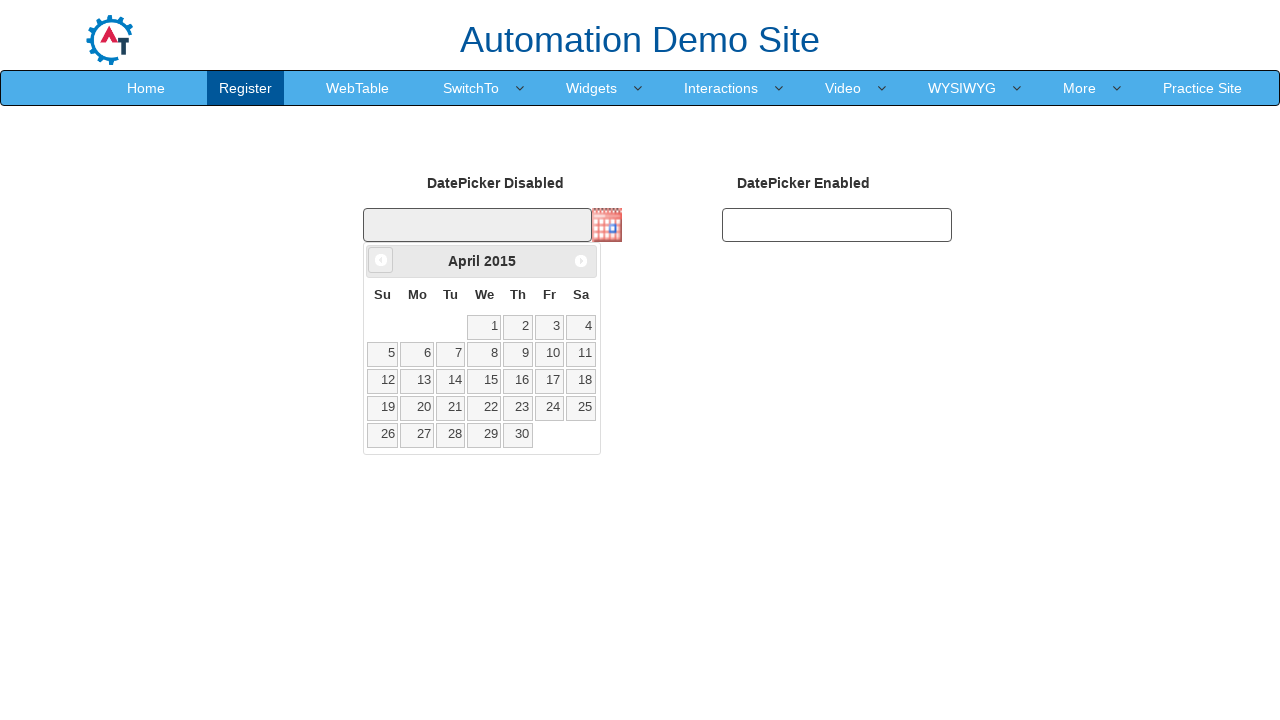

Navigated to previous month in calendar (current: April 2015) at (381, 260) on xpath=//a[@data-handler='prev']
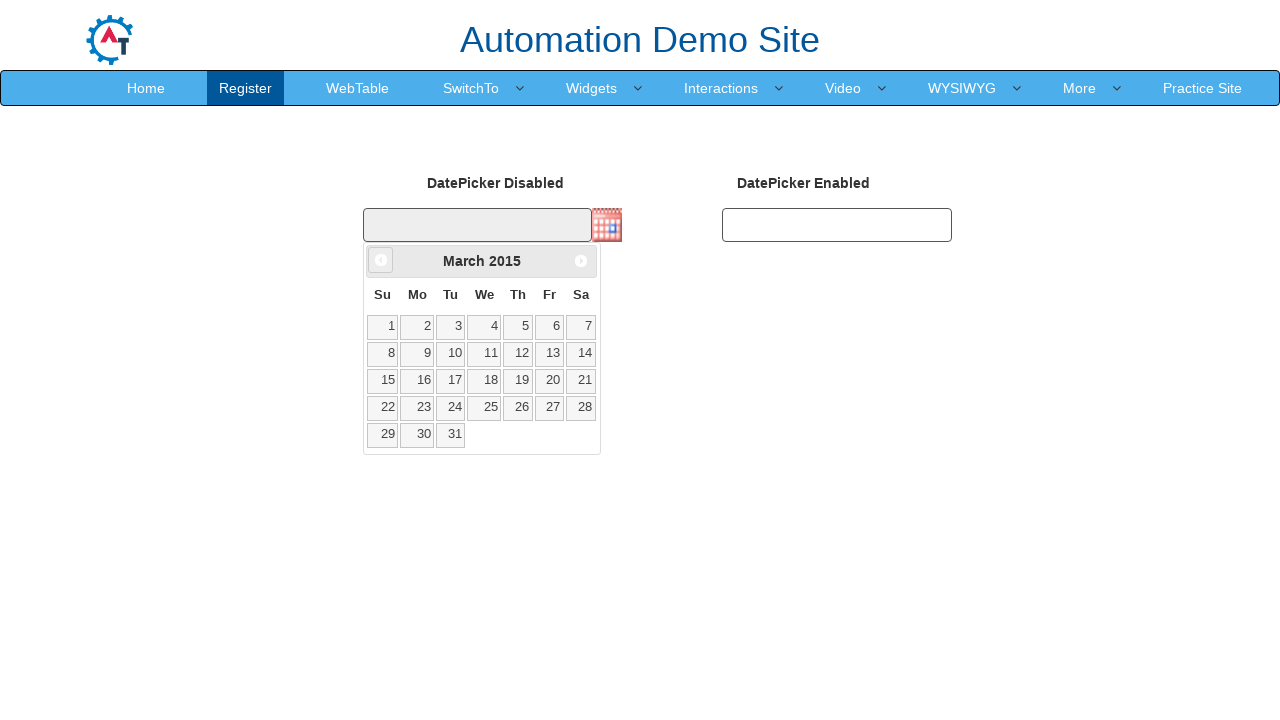

Navigated to previous month in calendar (current: March 2015) at (381, 260) on xpath=//a[@data-handler='prev']
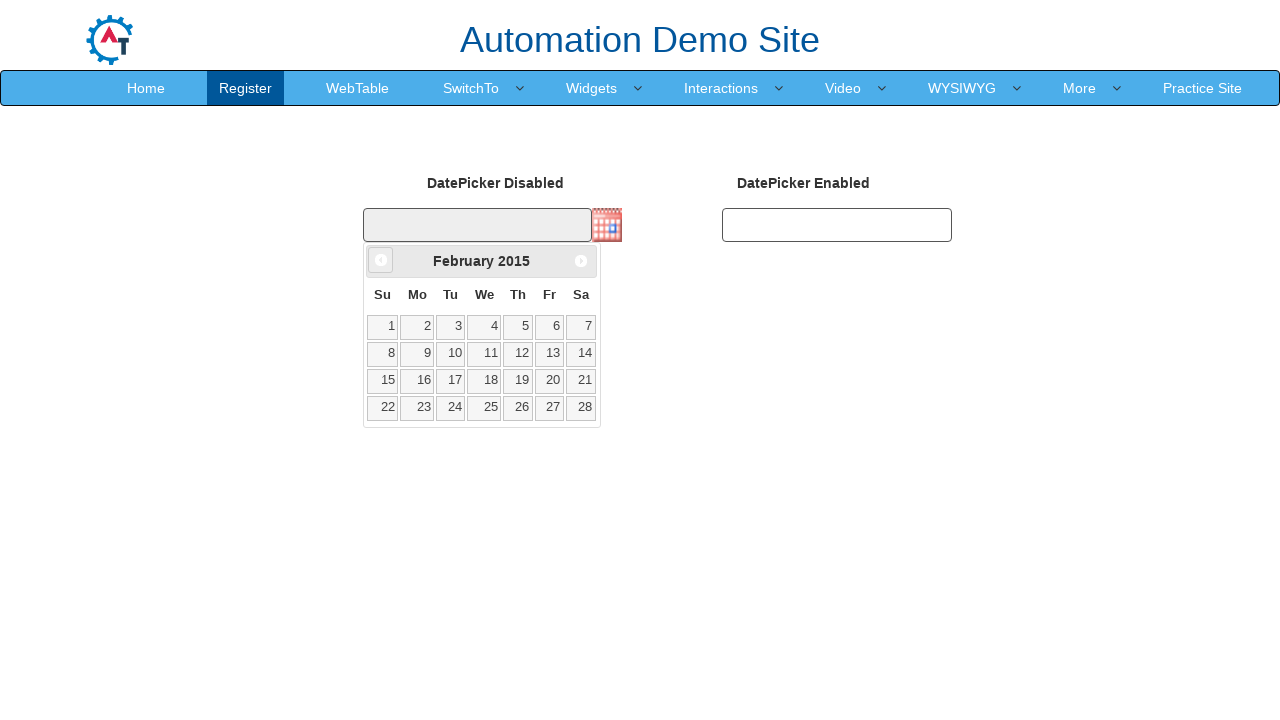

Navigated to previous month in calendar (current: February 2015) at (381, 260) on xpath=//a[@data-handler='prev']
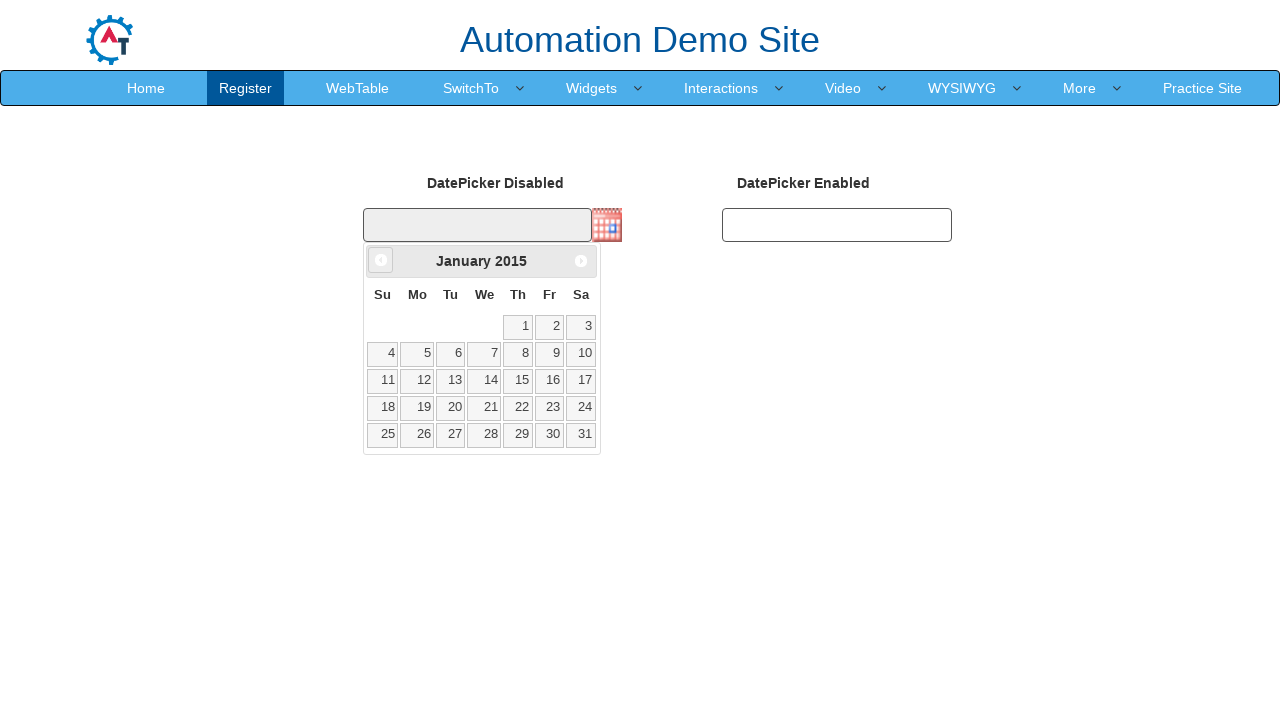

Navigated to previous month in calendar (current: January 2015) at (381, 260) on xpath=//a[@data-handler='prev']
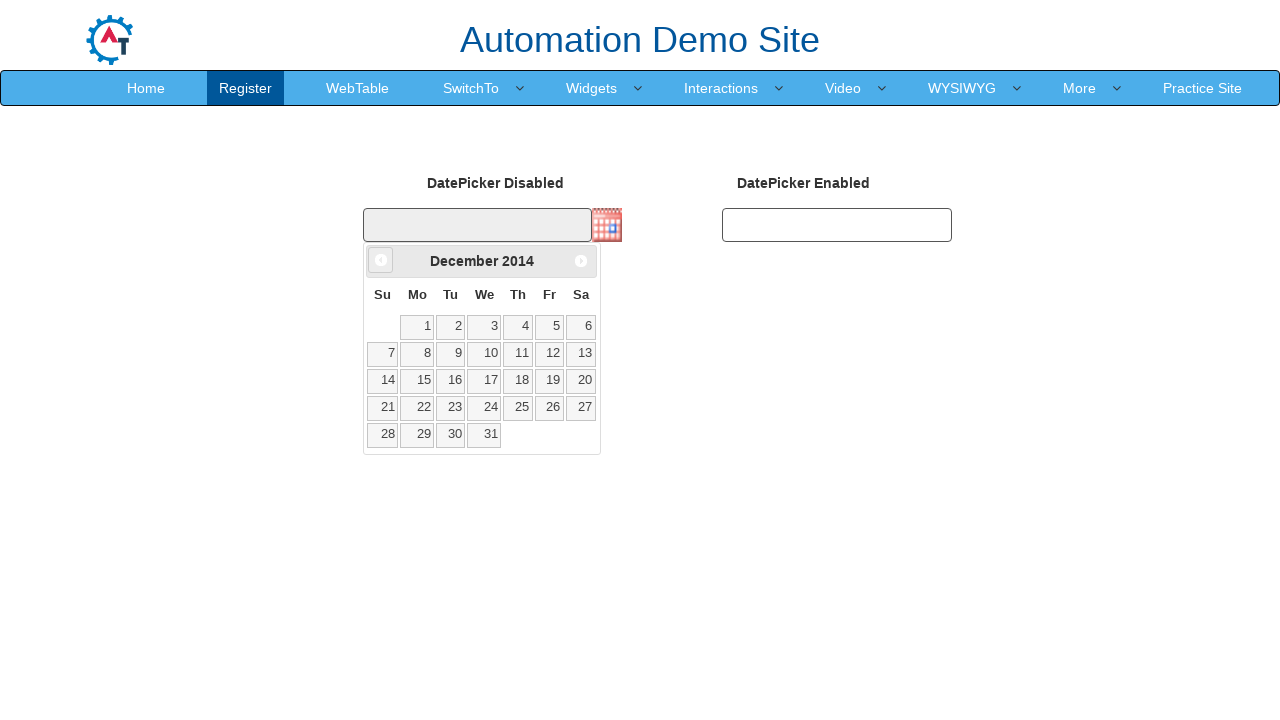

Navigated to previous month in calendar (current: December 2014) at (381, 260) on xpath=//a[@data-handler='prev']
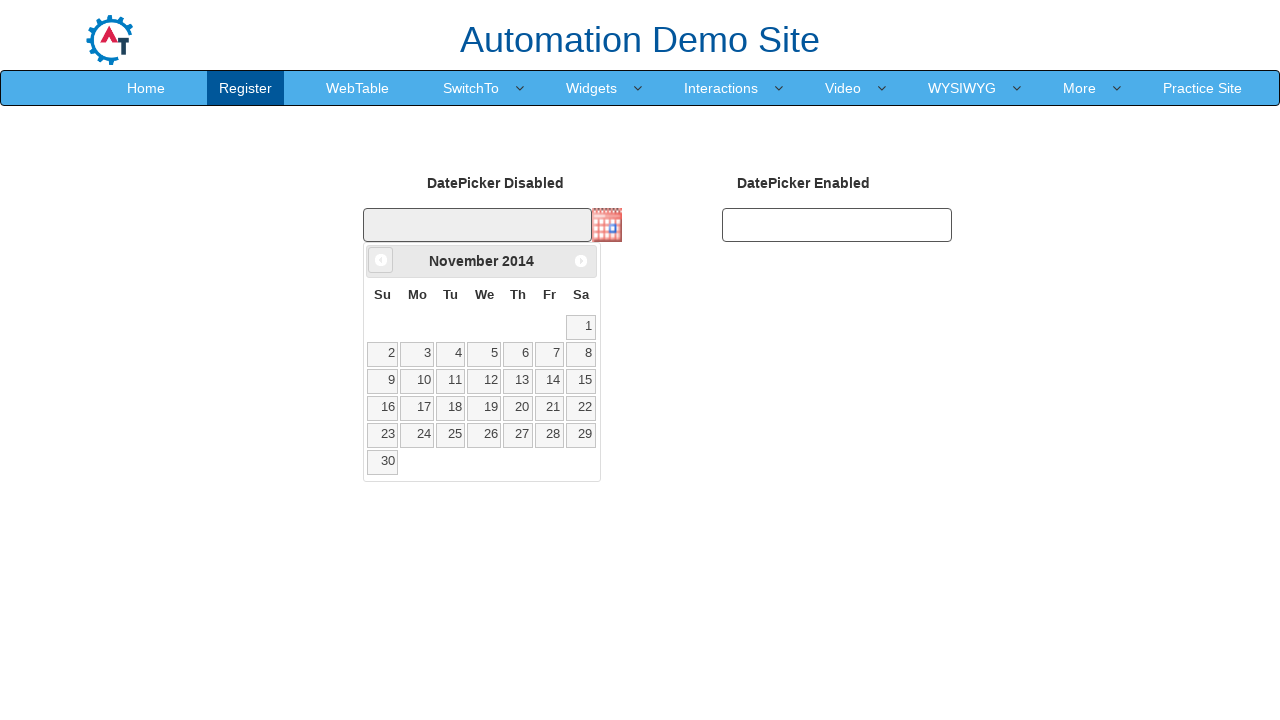

Navigated to previous month in calendar (current: November 2014) at (381, 260) on xpath=//a[@data-handler='prev']
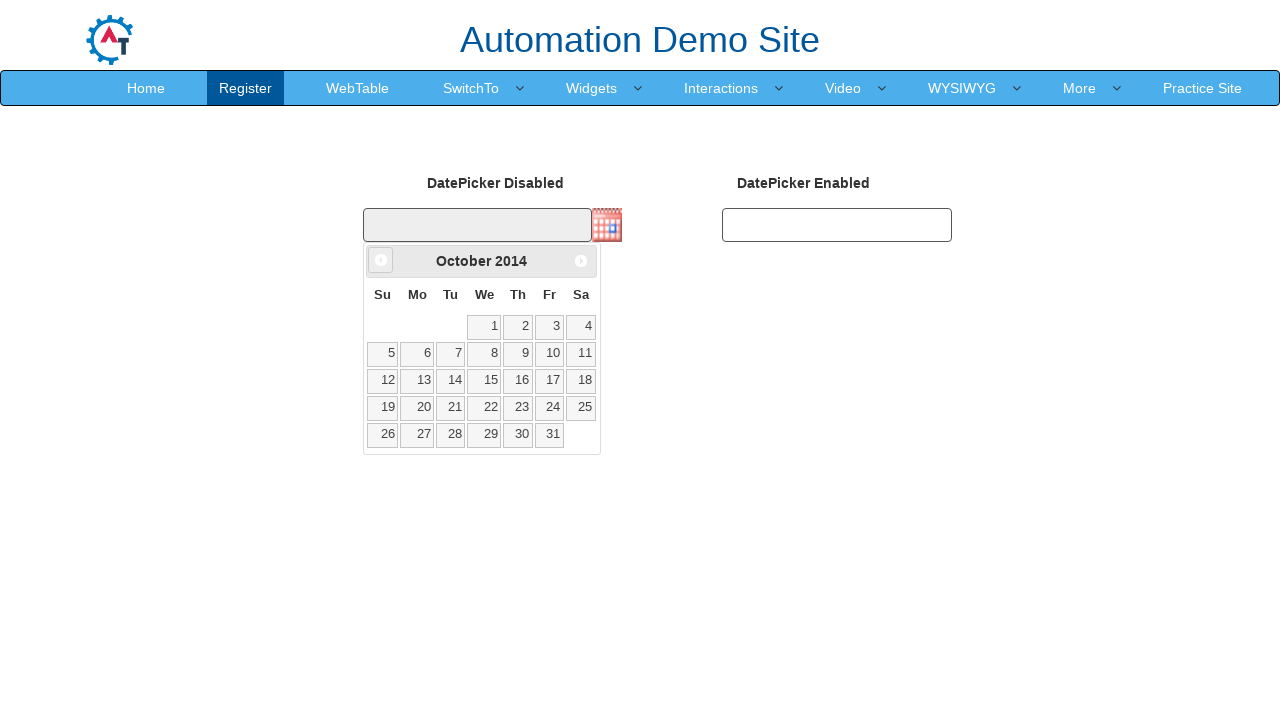

Navigated to previous month in calendar (current: October 2014) at (381, 260) on xpath=//a[@data-handler='prev']
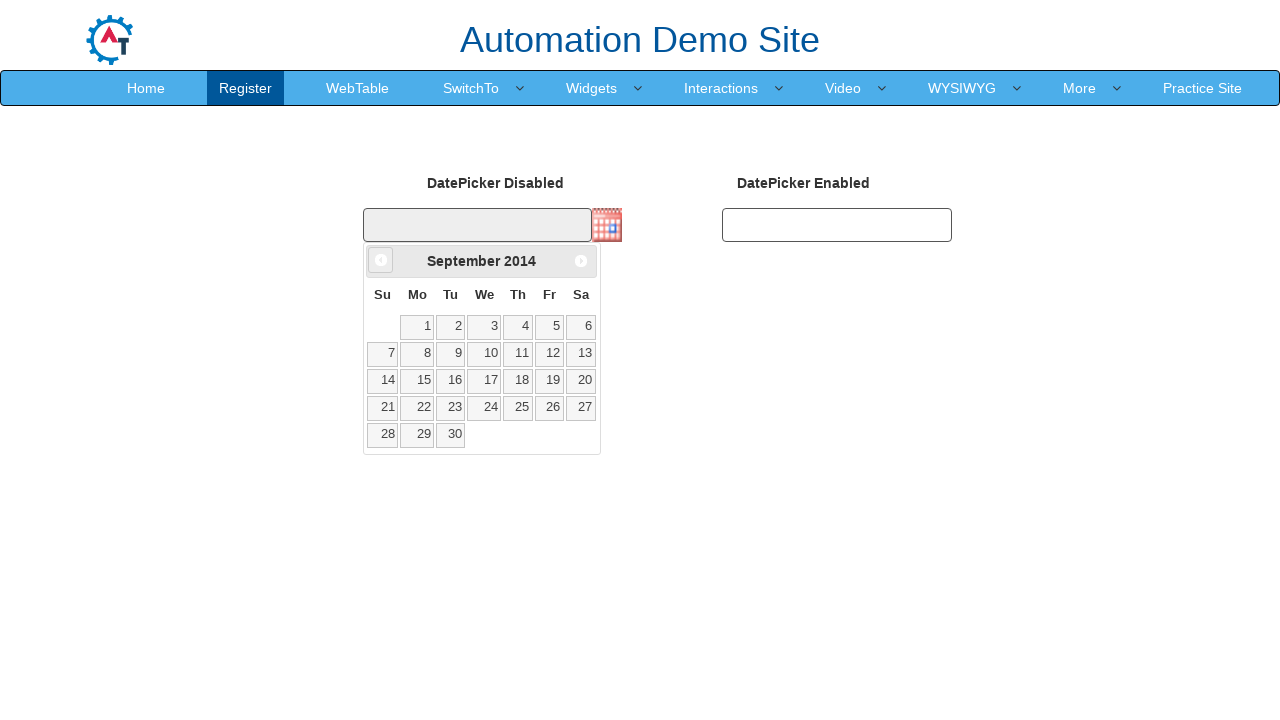

Navigated to previous month in calendar (current: September 2014) at (381, 260) on xpath=//a[@data-handler='prev']
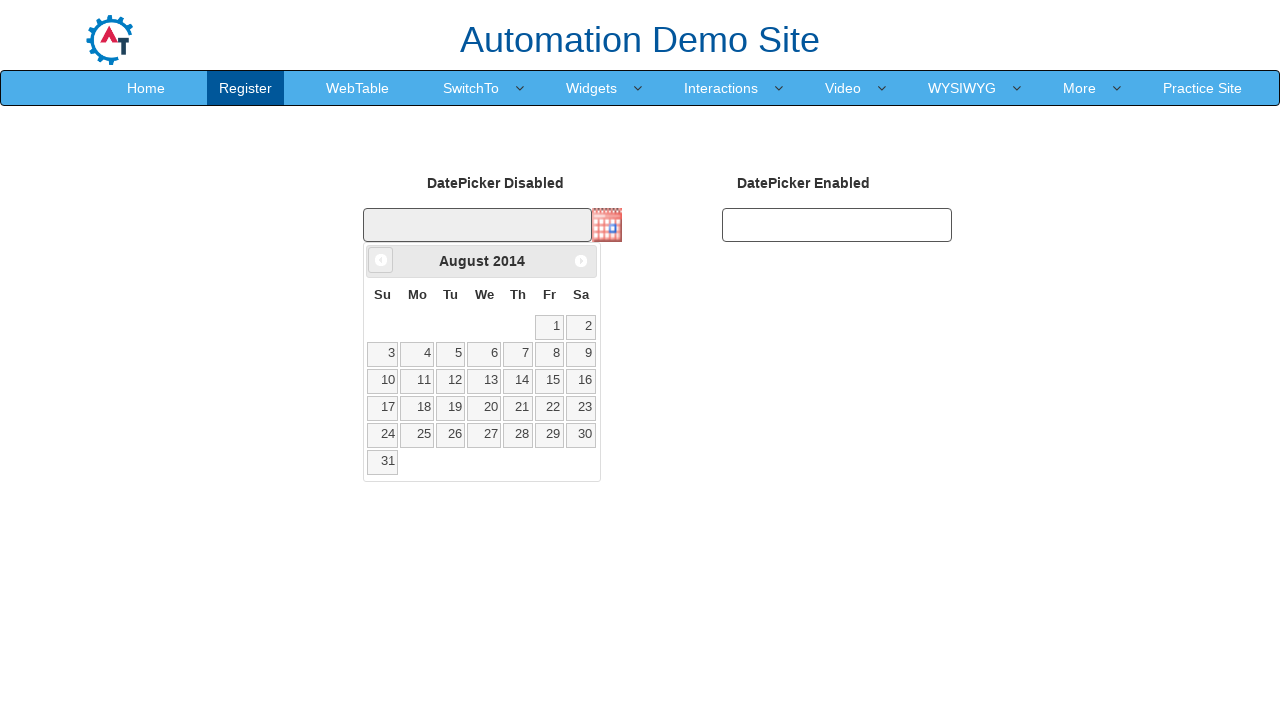

Navigated to previous month in calendar (current: August 2014) at (381, 260) on xpath=//a[@data-handler='prev']
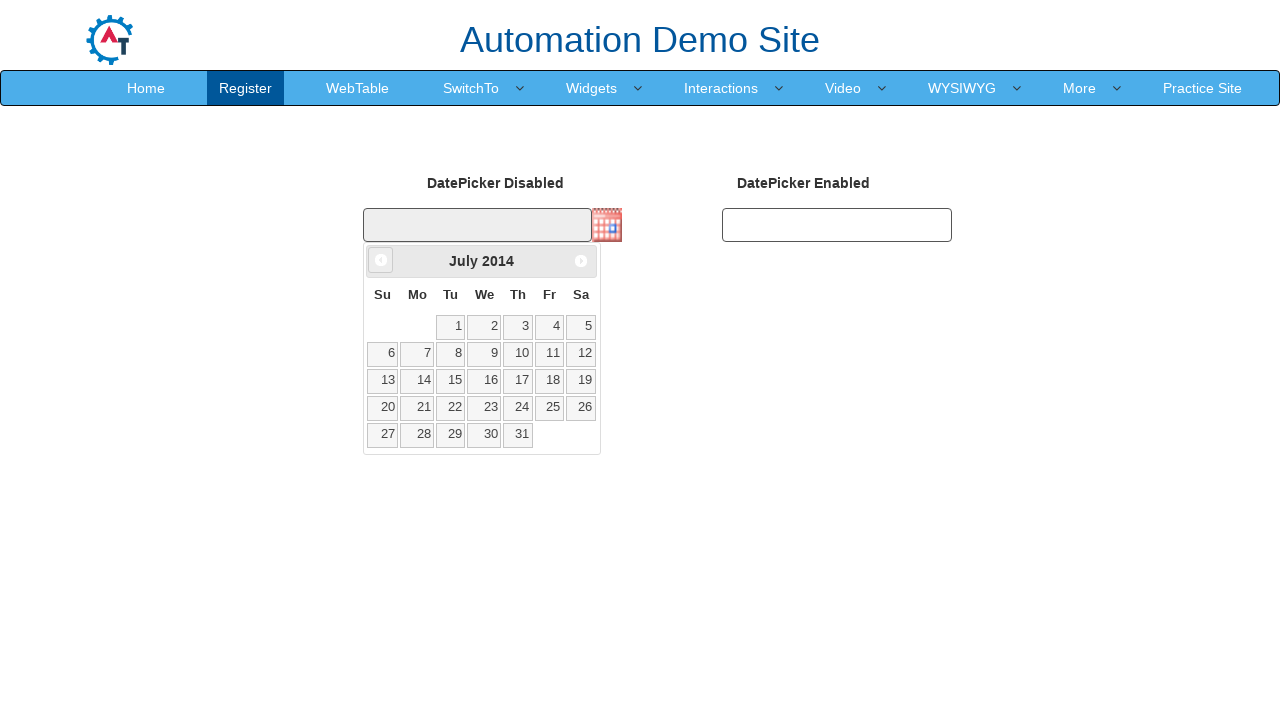

Navigated to previous month in calendar (current: July 2014) at (381, 260) on xpath=//a[@data-handler='prev']
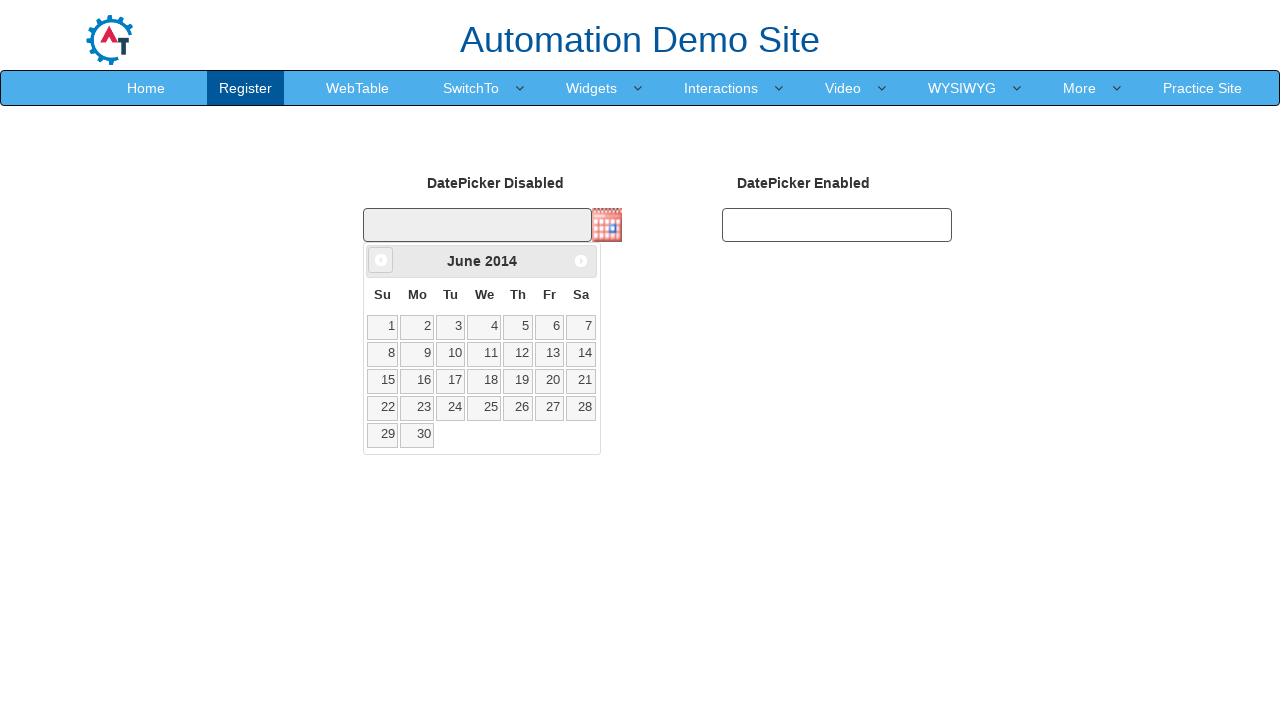

Navigated to previous month in calendar (current: June 2014) at (381, 260) on xpath=//a[@data-handler='prev']
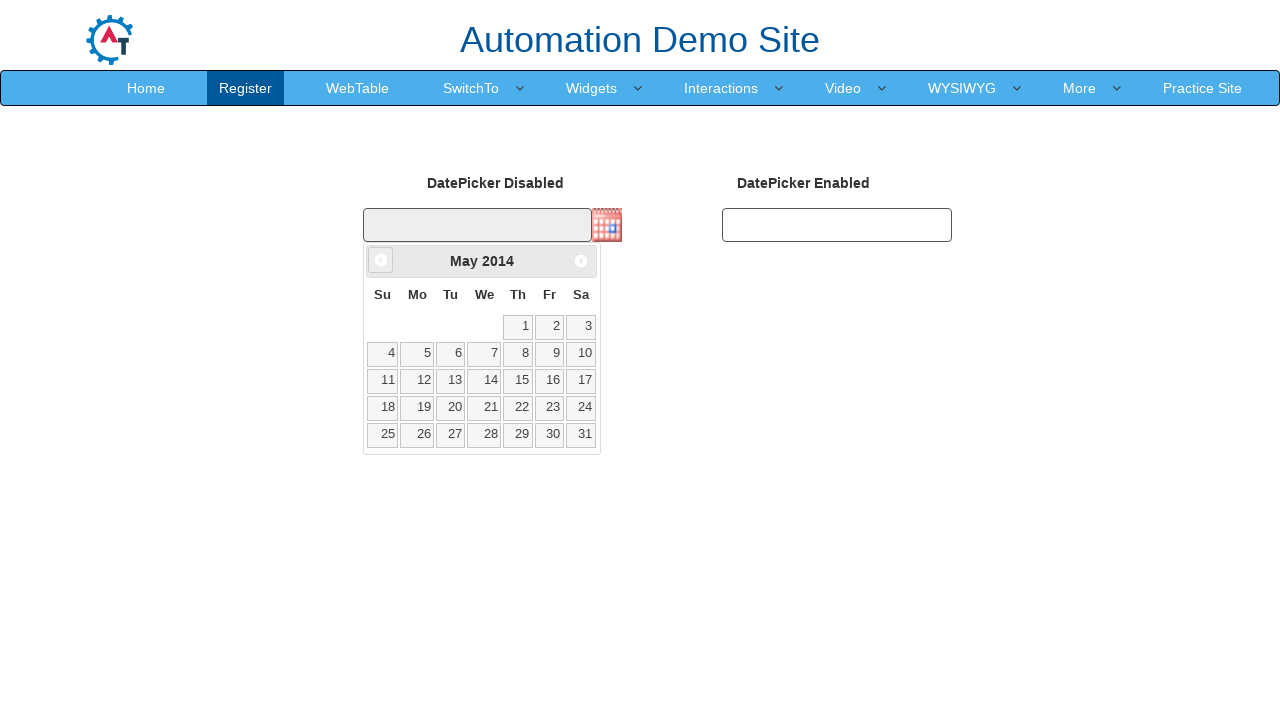

Navigated to previous month in calendar (current: May 2014) at (381, 260) on xpath=//a[@data-handler='prev']
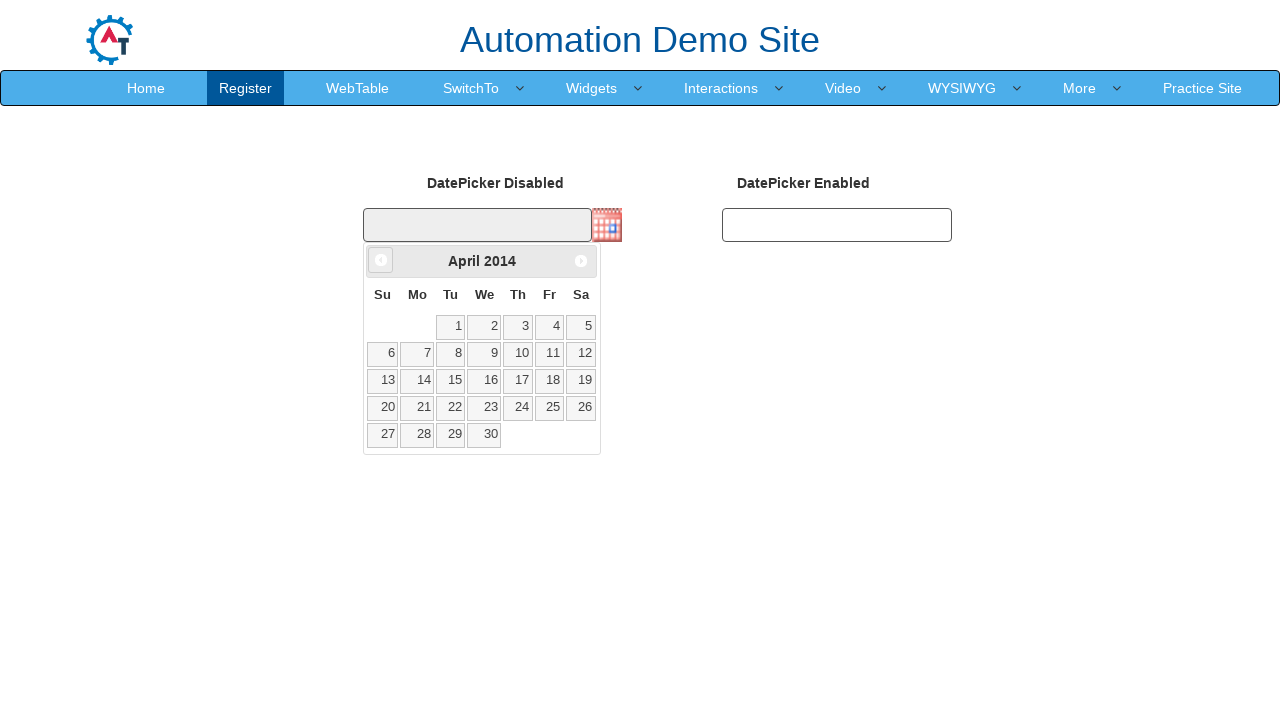

Navigated to previous month in calendar (current: April 2014) at (381, 260) on xpath=//a[@data-handler='prev']
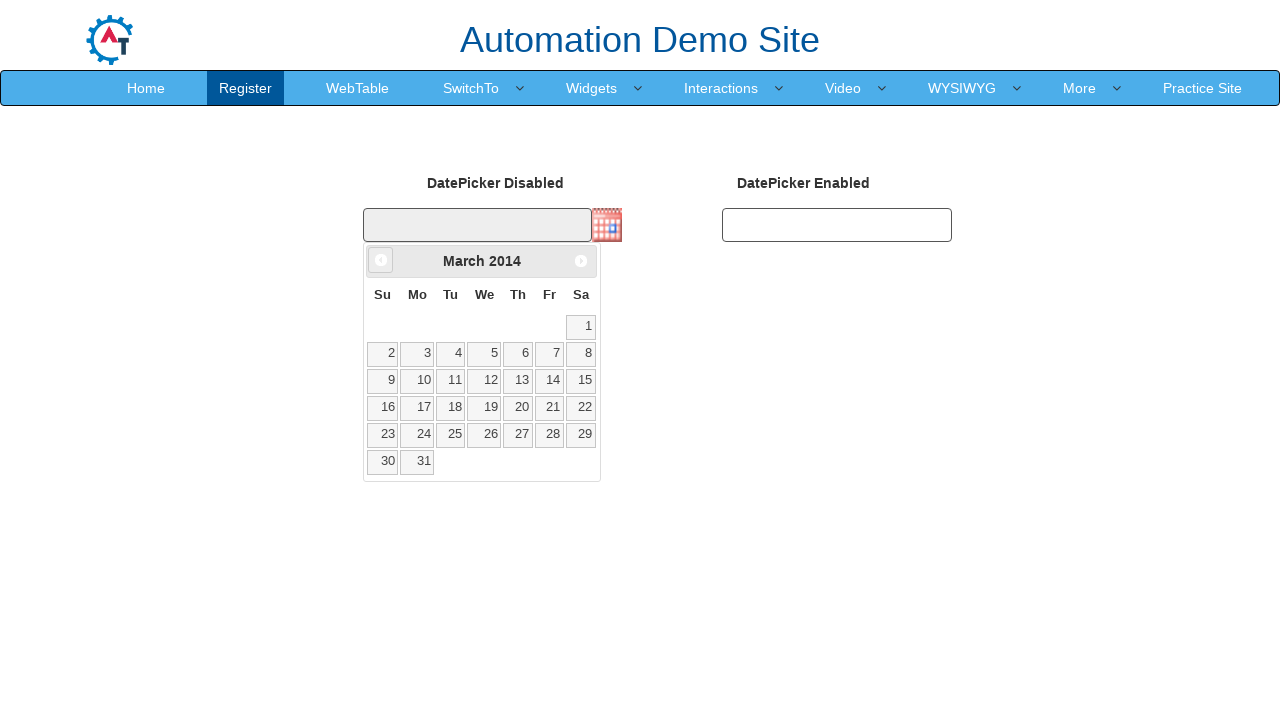

Navigated to previous month in calendar (current: March 2014) at (381, 260) on xpath=//a[@data-handler='prev']
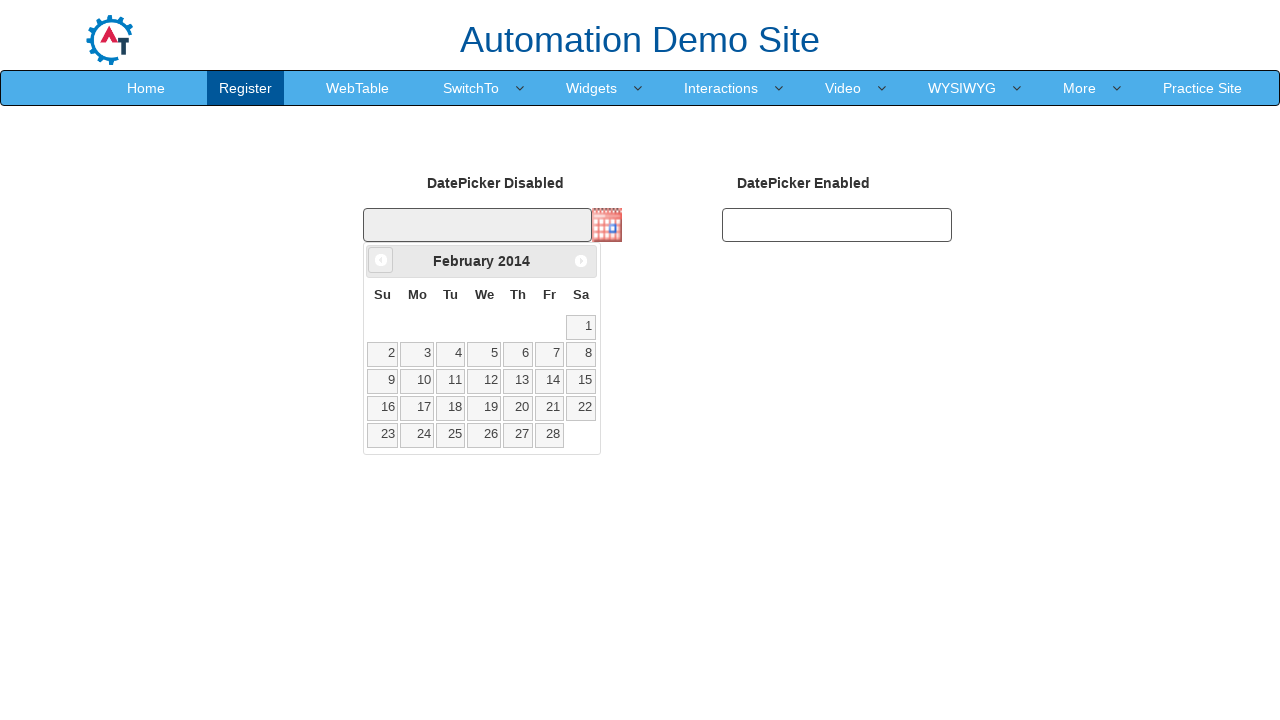

Navigated to previous month in calendar (current: February 2014) at (381, 260) on xpath=//a[@data-handler='prev']
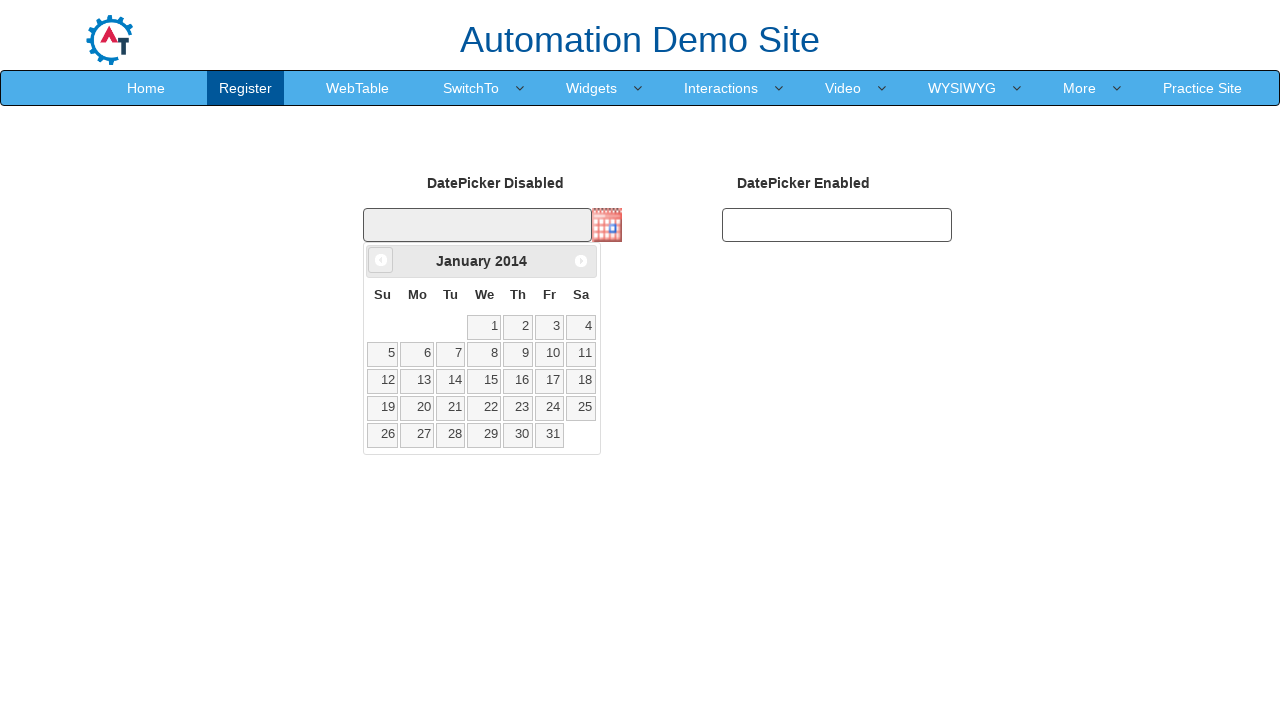

Navigated to previous month in calendar (current: January 2014) at (381, 260) on xpath=//a[@data-handler='prev']
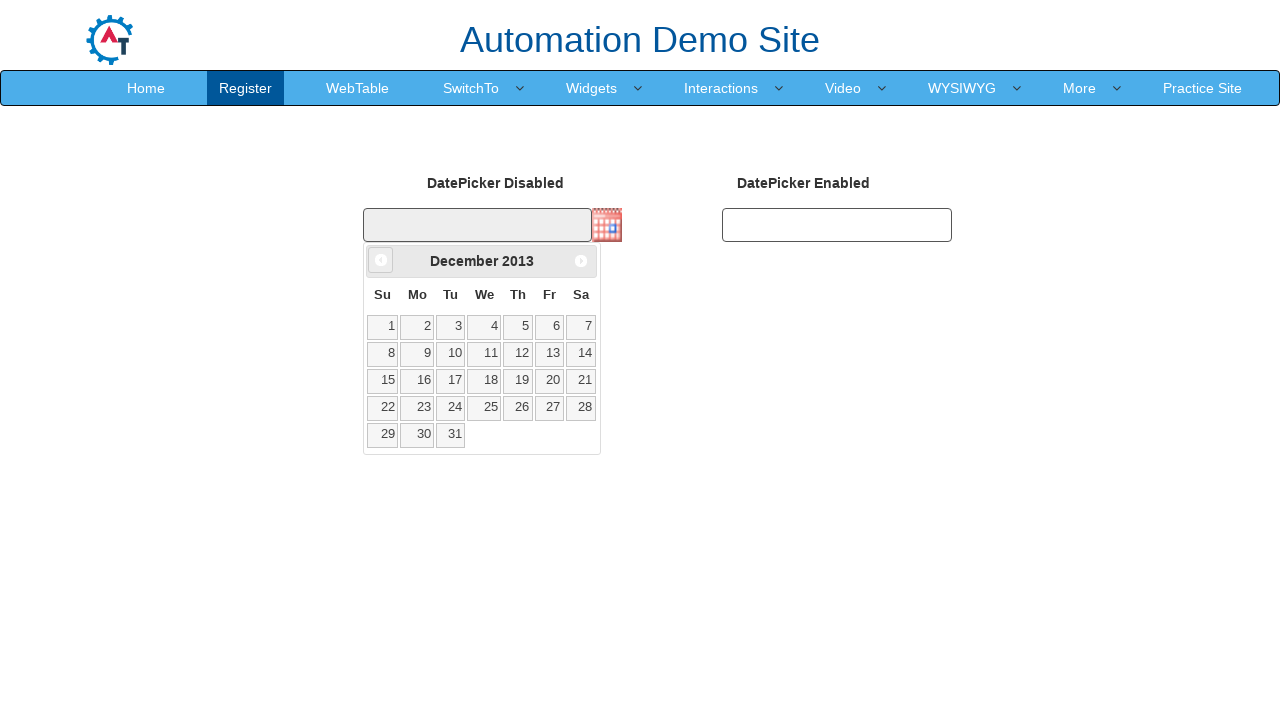

Navigated to previous month in calendar (current: December 2013) at (381, 260) on xpath=//a[@data-handler='prev']
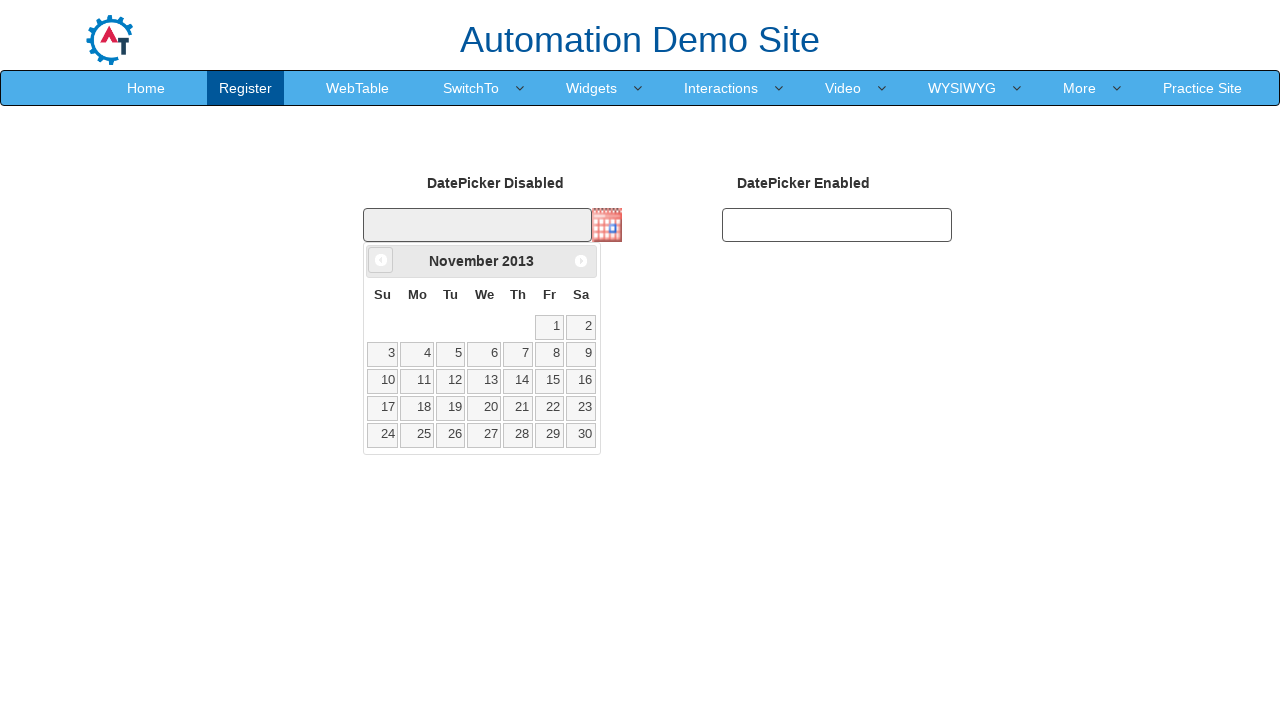

Navigated to previous month in calendar (current: November 2013) at (381, 260) on xpath=//a[@data-handler='prev']
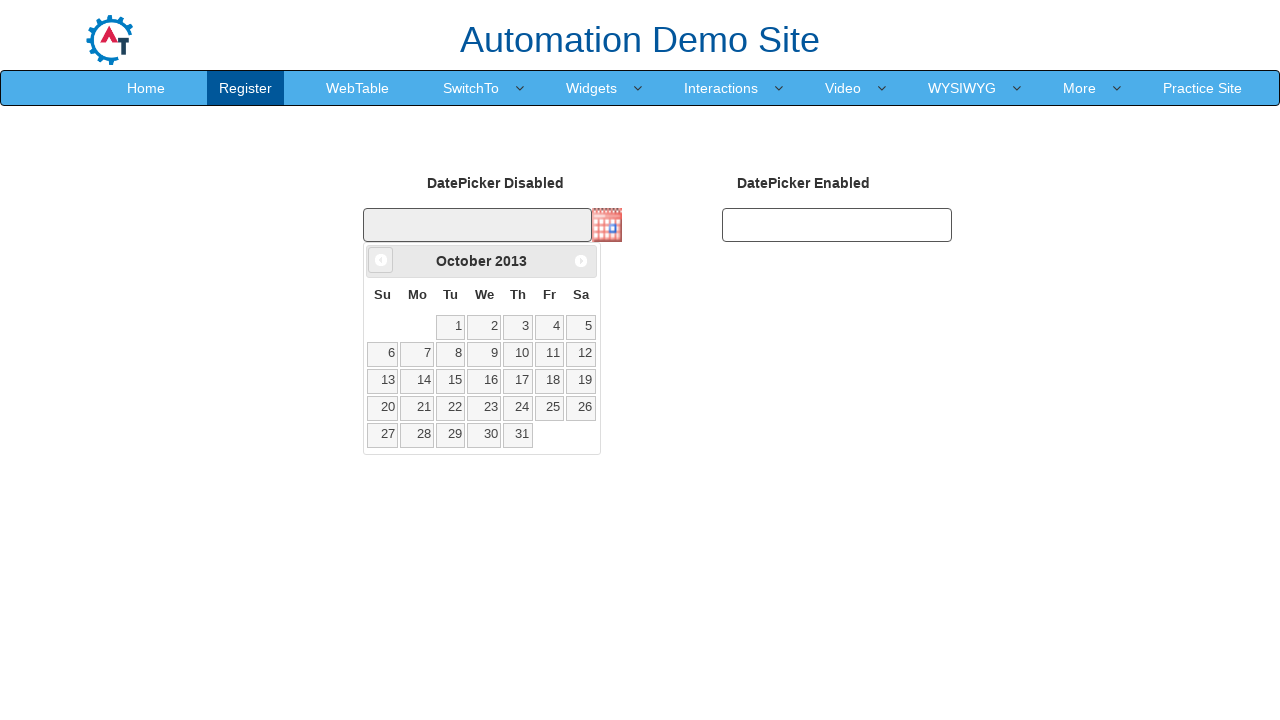

Navigated to previous month in calendar (current: October 2013) at (381, 260) on xpath=//a[@data-handler='prev']
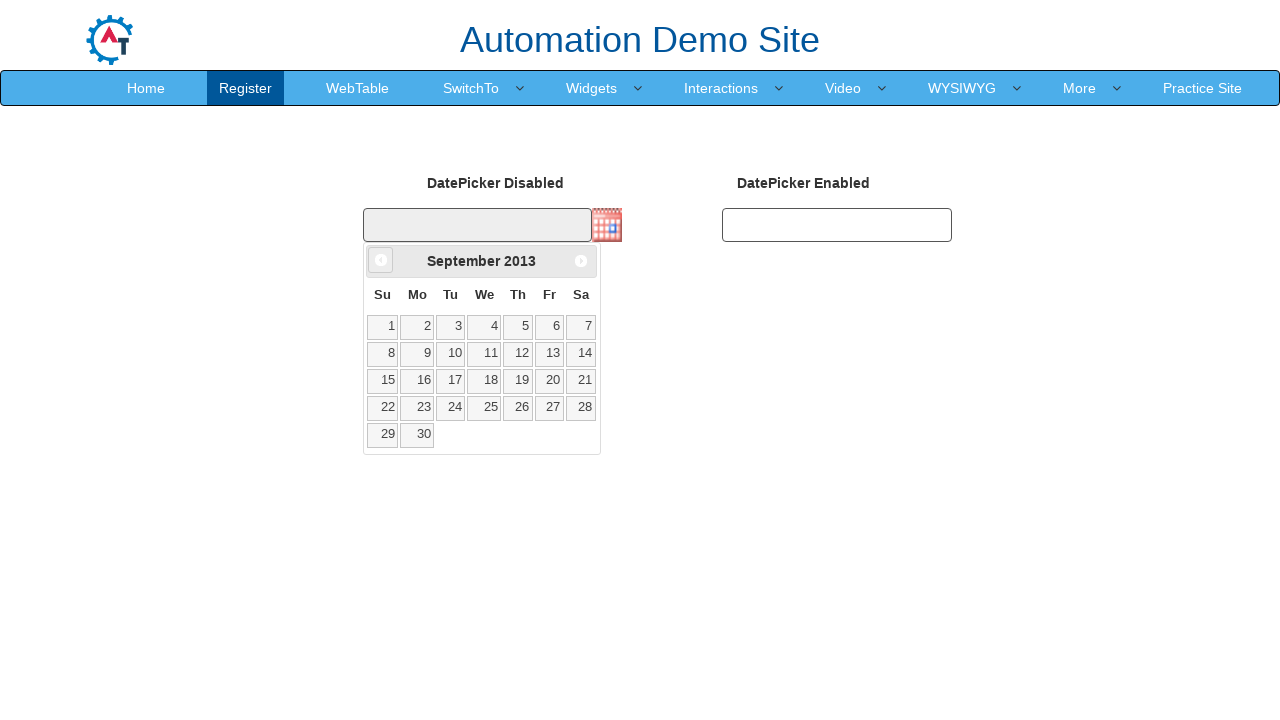

Navigated to previous month in calendar (current: September 2013) at (381, 260) on xpath=//a[@data-handler='prev']
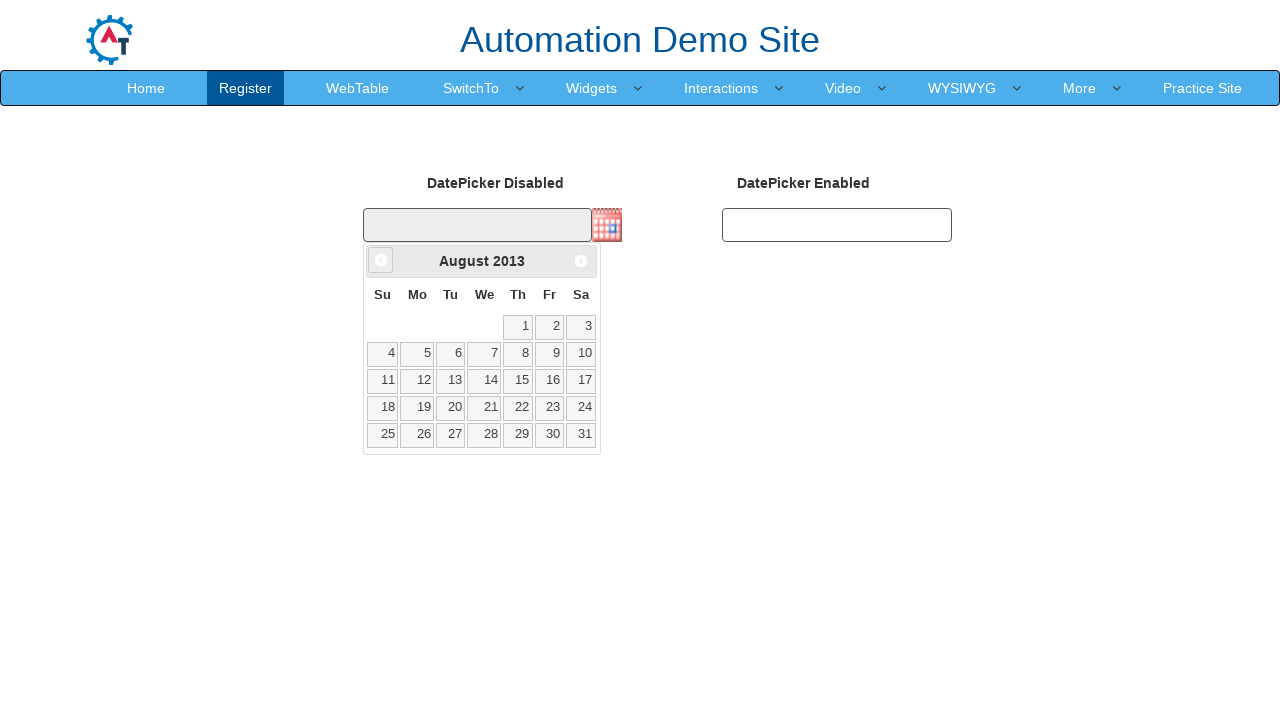

Navigated to previous month in calendar (current: August 2013) at (381, 260) on xpath=//a[@data-handler='prev']
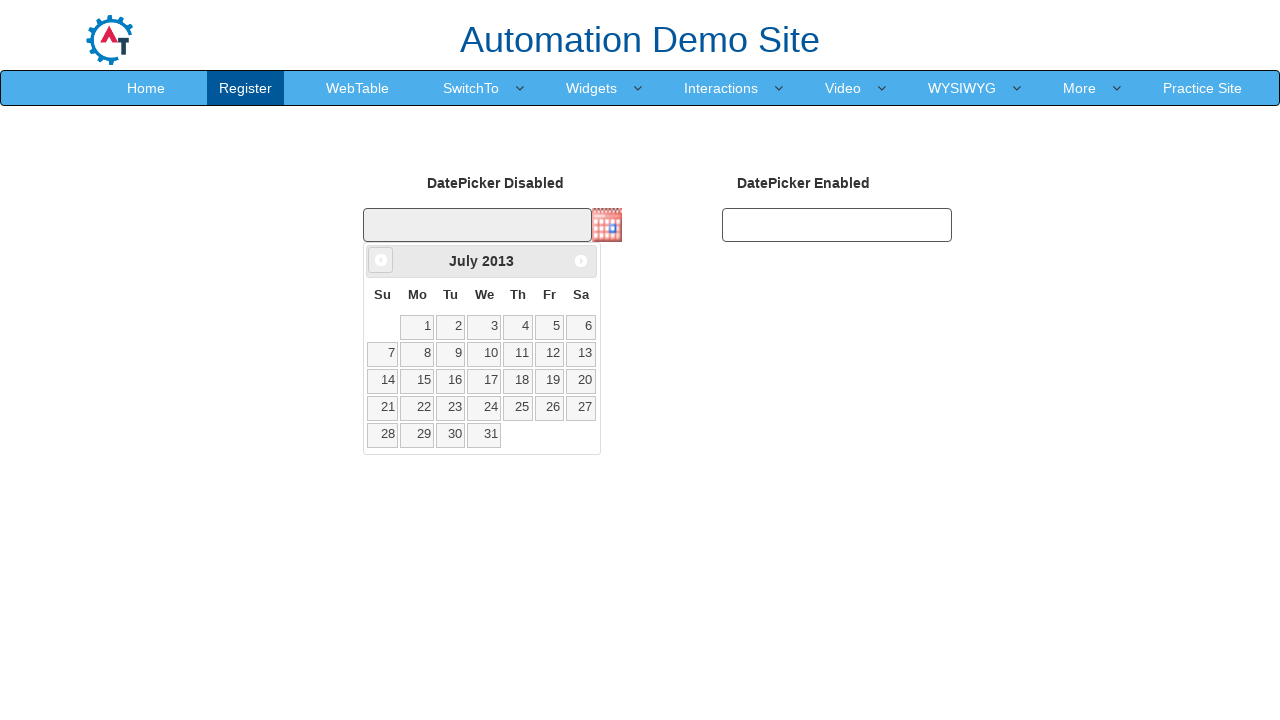

Navigated to previous month in calendar (current: July 2013) at (381, 260) on xpath=//a[@data-handler='prev']
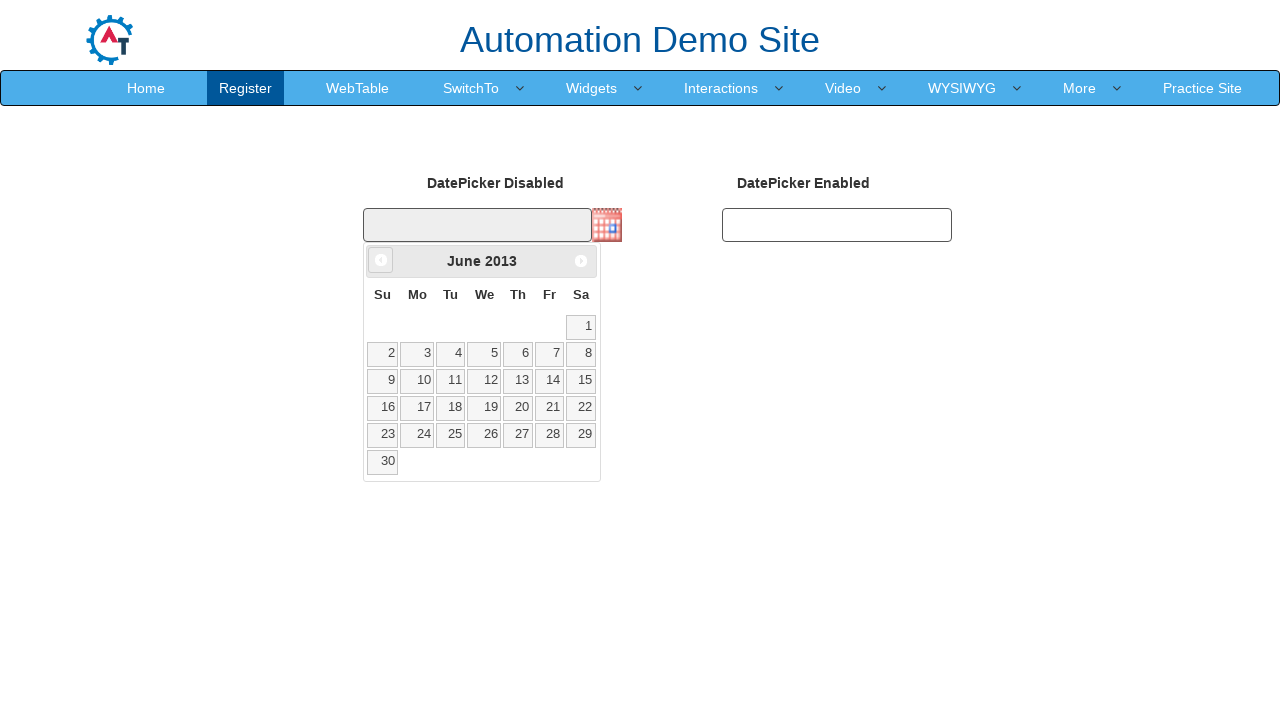

Navigated to previous month in calendar (current: June 2013) at (381, 260) on xpath=//a[@data-handler='prev']
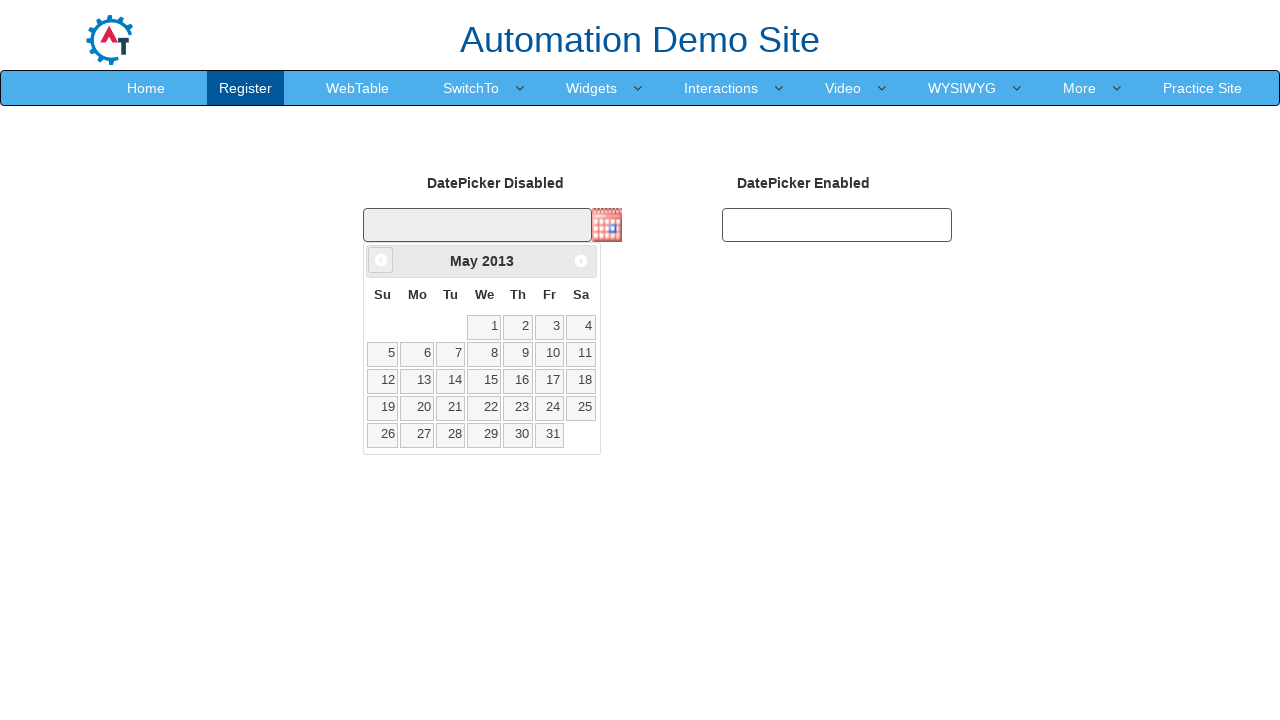

Navigated to previous month in calendar (current: May 2013) at (381, 260) on xpath=//a[@data-handler='prev']
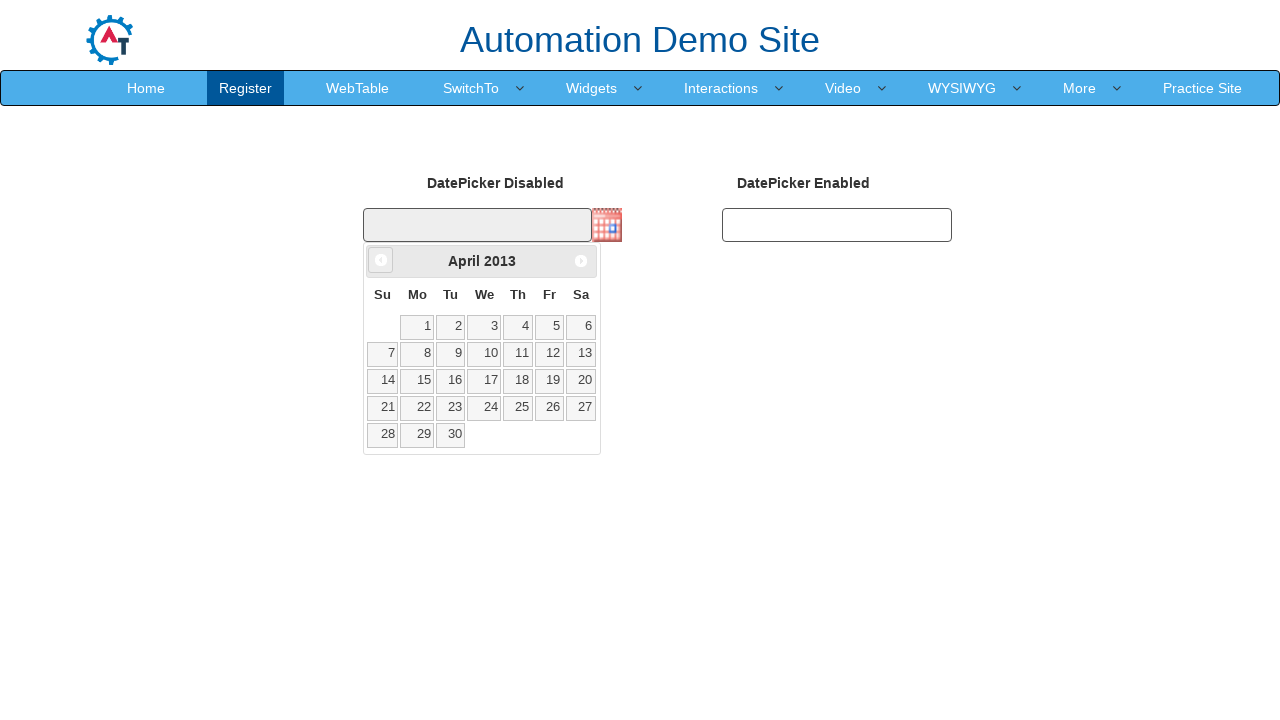

Navigated to previous month in calendar (current: April 2013) at (381, 260) on xpath=//a[@data-handler='prev']
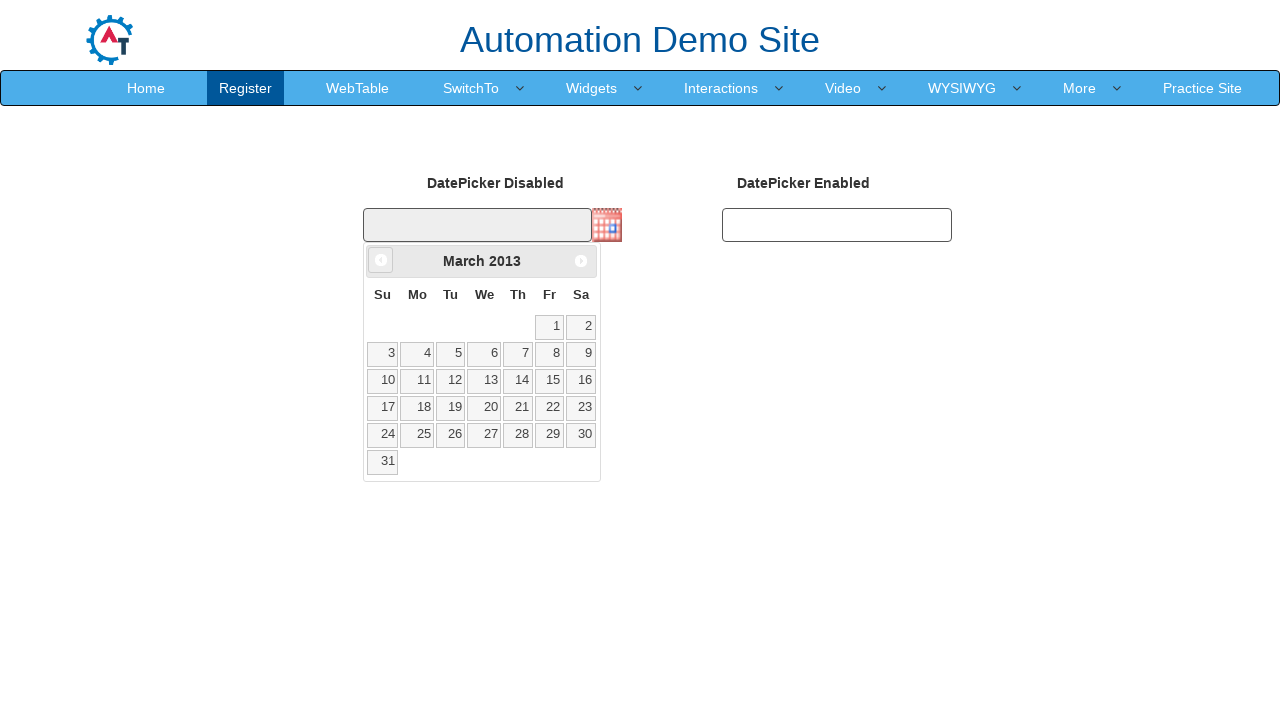

Navigated to previous month in calendar (current: March 2013) at (381, 260) on xpath=//a[@data-handler='prev']
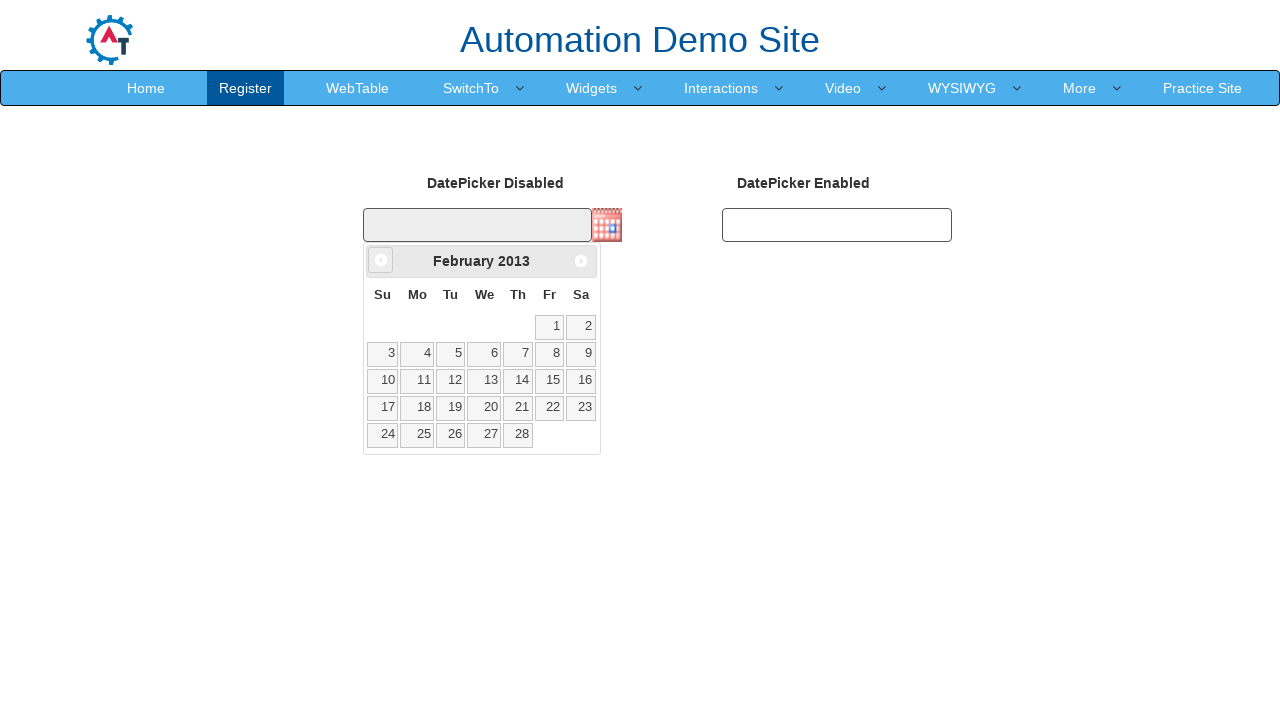

Navigated to previous month in calendar (current: February 2013) at (381, 260) on xpath=//a[@data-handler='prev']
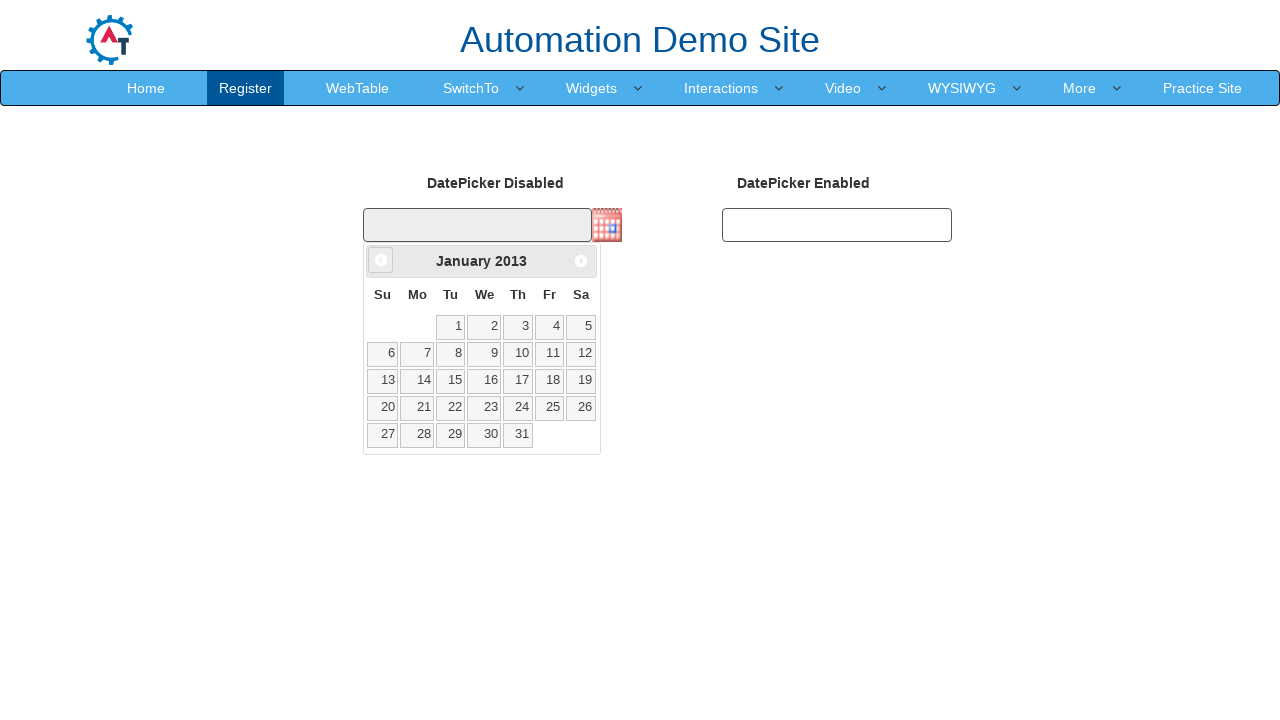

Navigated to previous month in calendar (current: January 2013) at (381, 260) on xpath=//a[@data-handler='prev']
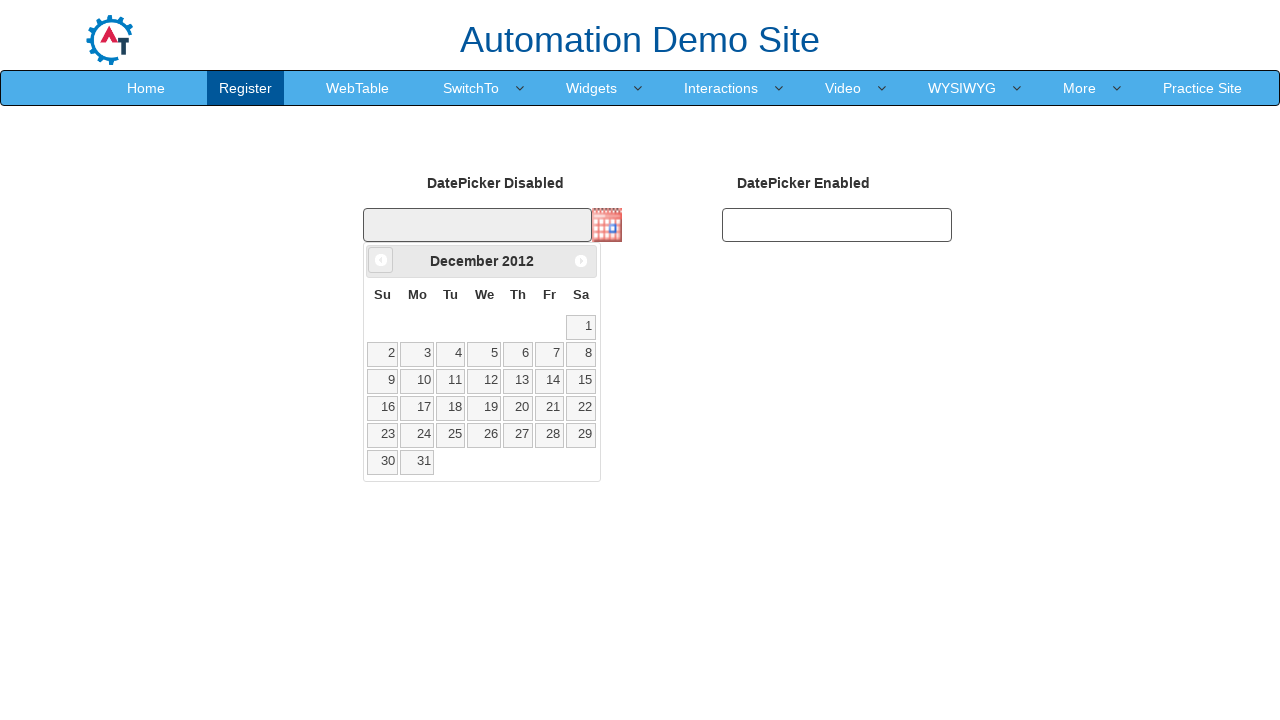

Navigated to previous month in calendar (current: December 2012) at (381, 260) on xpath=//a[@data-handler='prev']
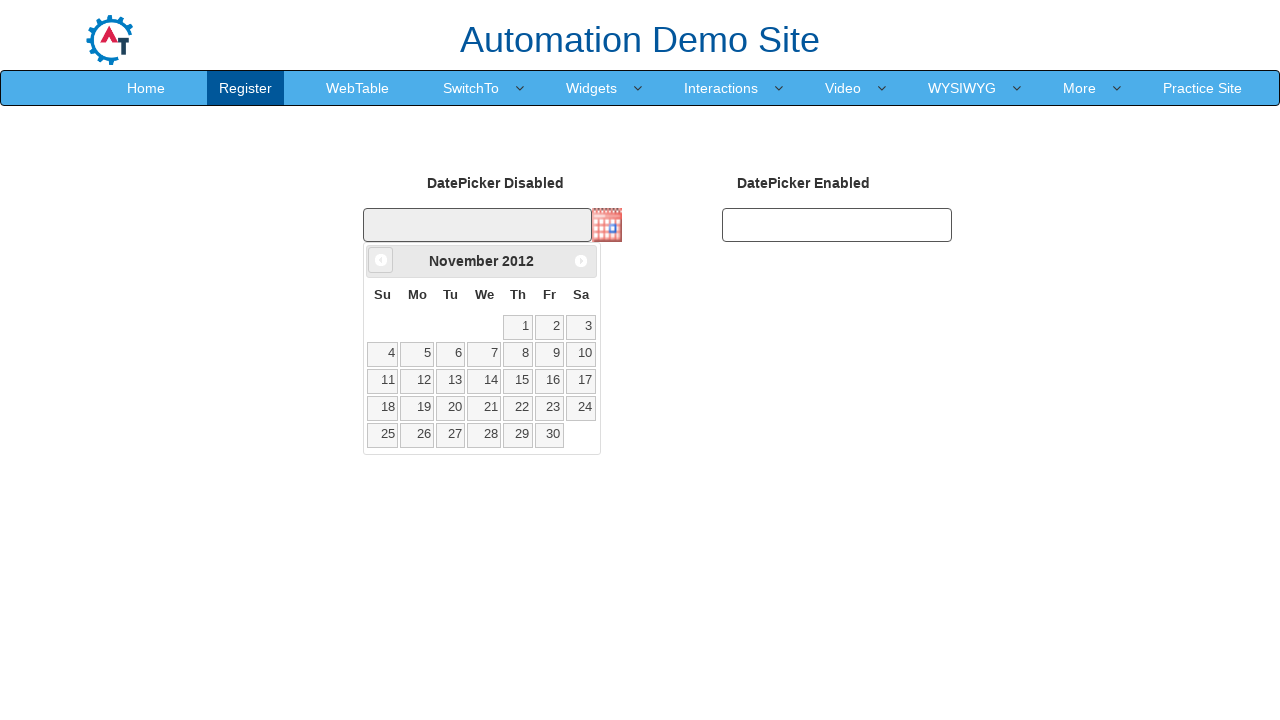

Navigated to previous month in calendar (current: November 2012) at (381, 260) on xpath=//a[@data-handler='prev']
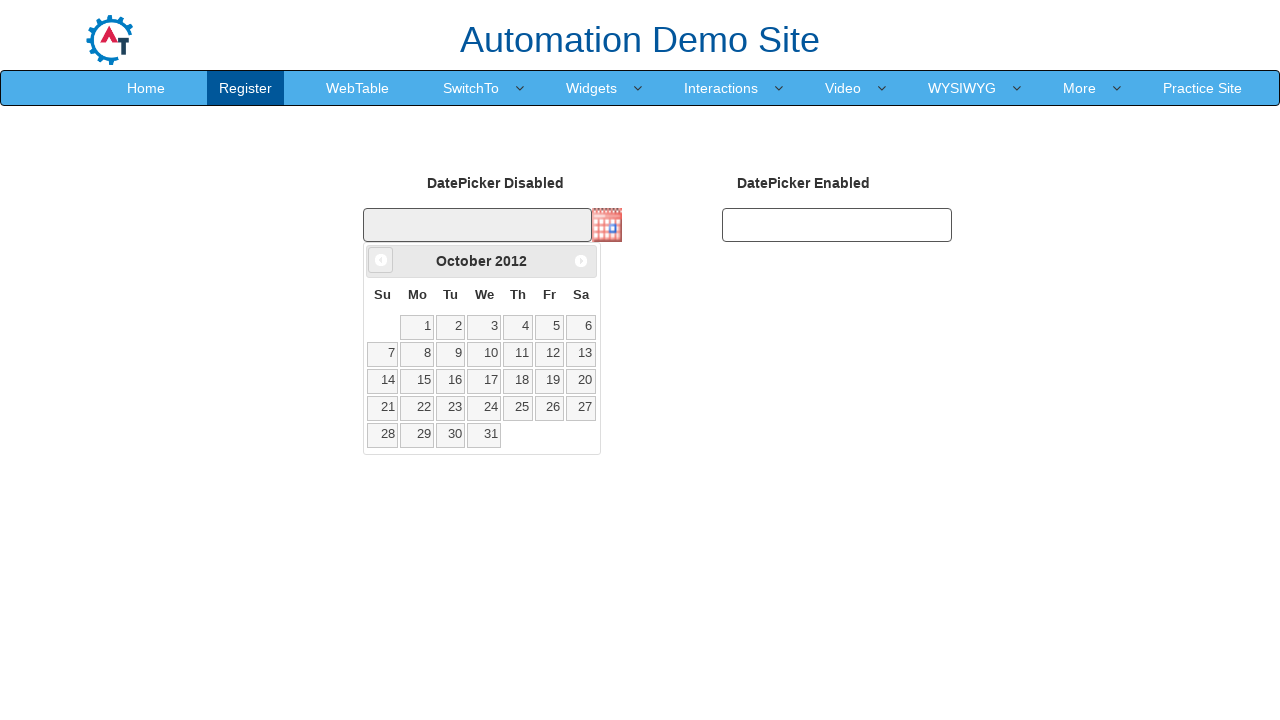

Navigated to previous month in calendar (current: October 2012) at (381, 260) on xpath=//a[@data-handler='prev']
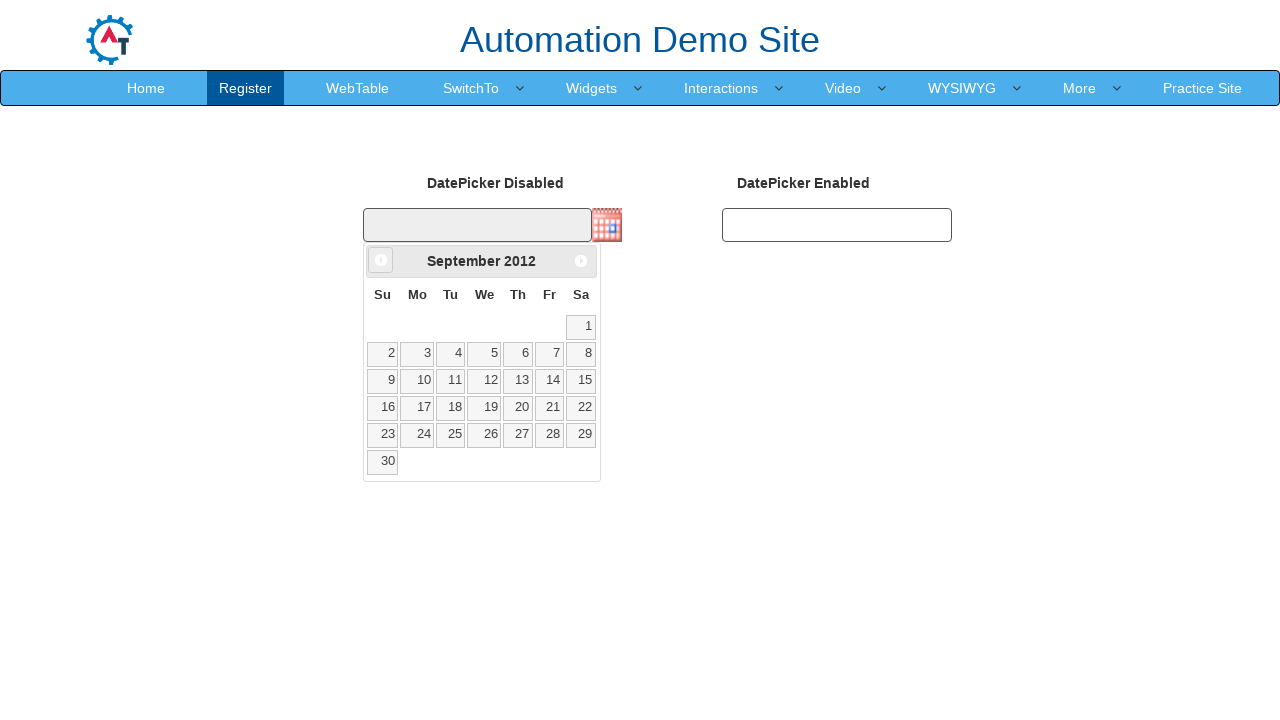

Navigated to previous month in calendar (current: September 2012) at (381, 260) on xpath=//a[@data-handler='prev']
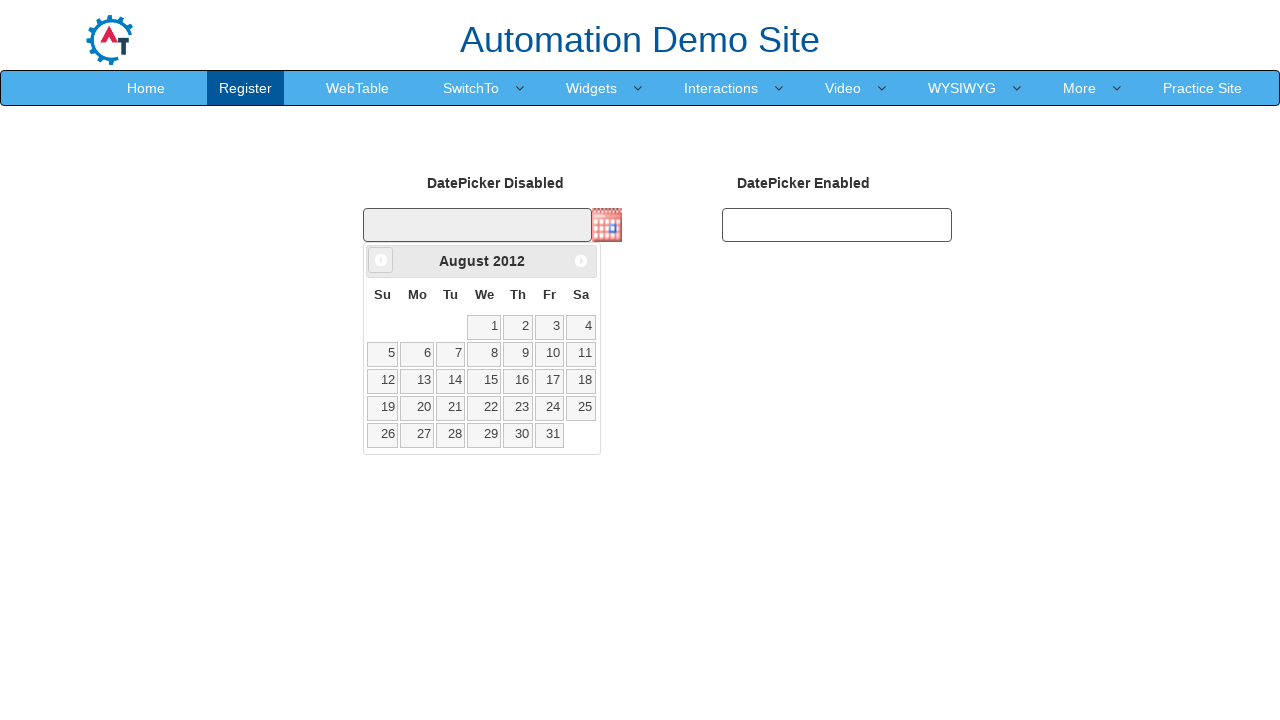

Navigated to previous month in calendar (current: August 2012) at (381, 260) on xpath=//a[@data-handler='prev']
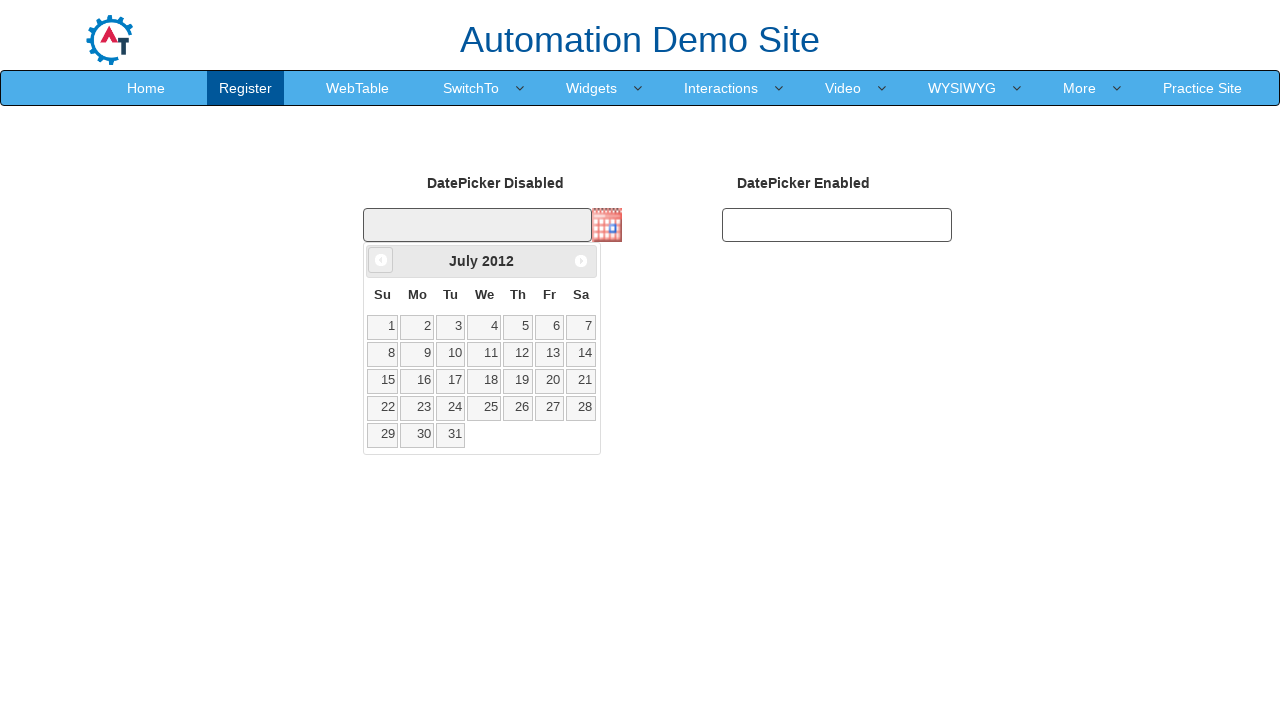

Navigated to previous month in calendar (current: July 2012) at (381, 260) on xpath=//a[@data-handler='prev']
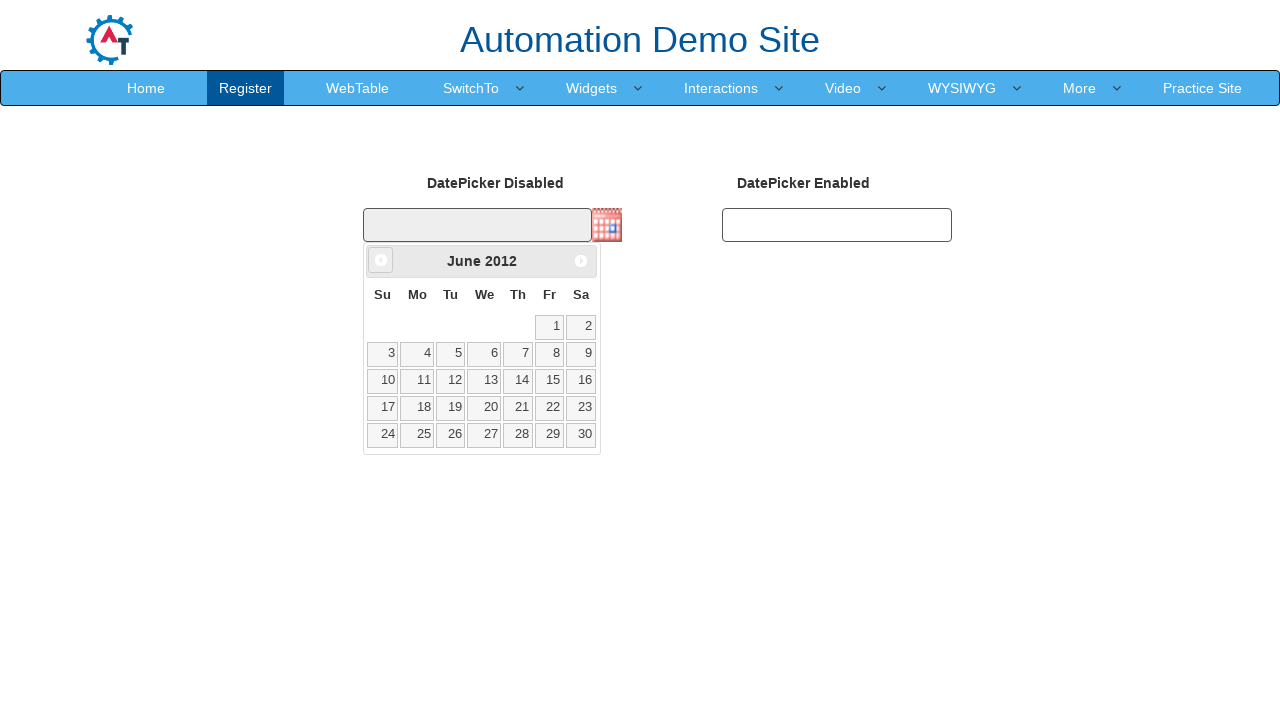

Navigated to previous month in calendar (current: June 2012) at (381, 260) on xpath=//a[@data-handler='prev']
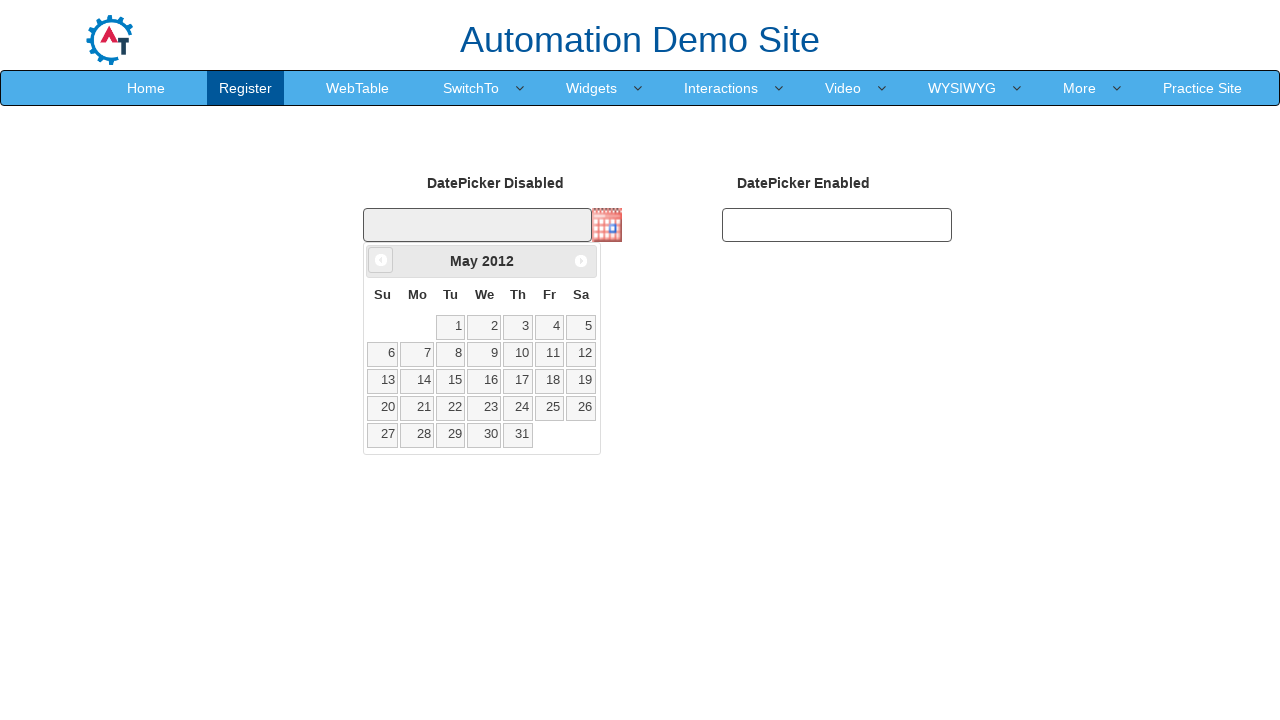

Navigated to previous month in calendar (current: May 2012) at (381, 260) on xpath=//a[@data-handler='prev']
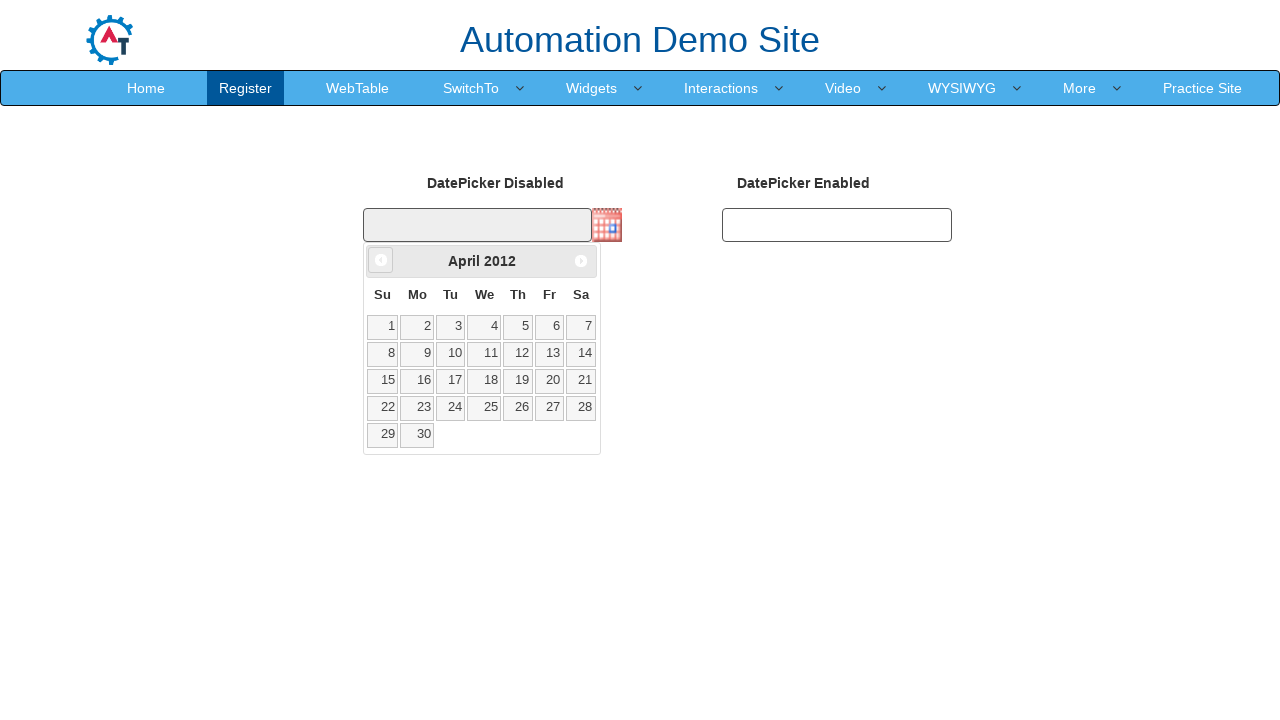

Navigated to previous month in calendar (current: April 2012) at (381, 260) on xpath=//a[@data-handler='prev']
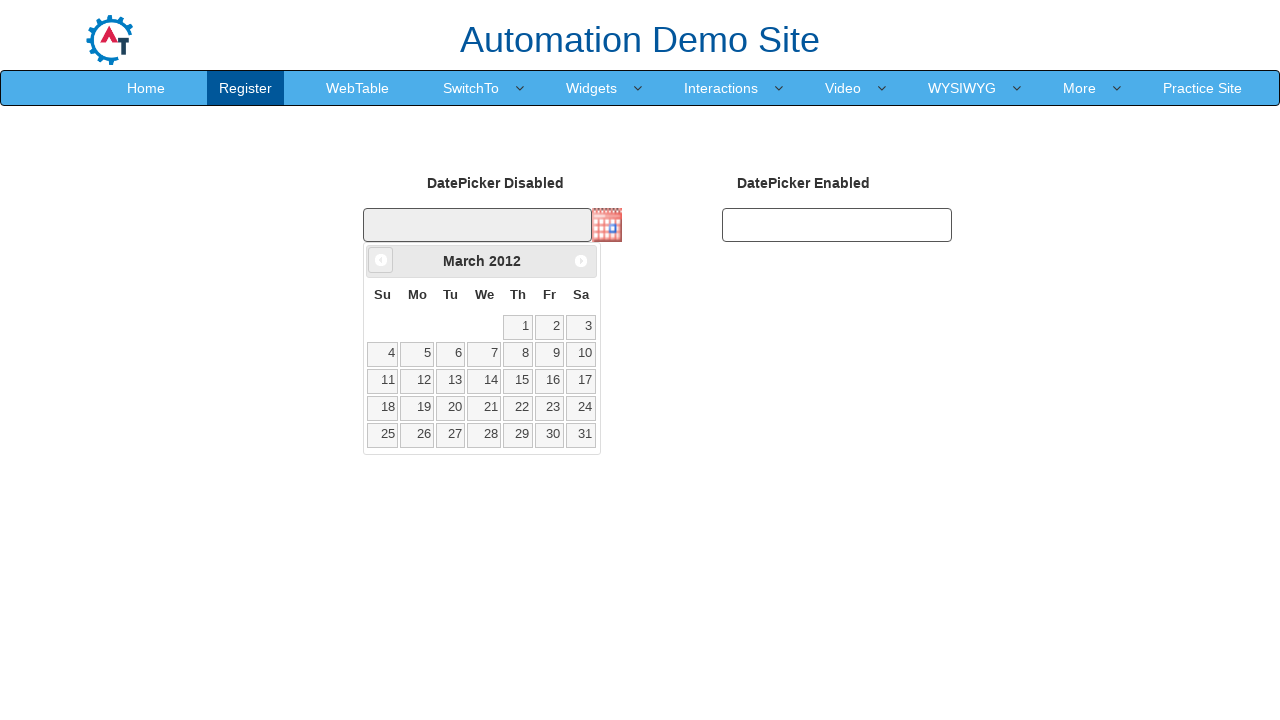

Navigated to previous month in calendar (current: March 2012) at (381, 260) on xpath=//a[@data-handler='prev']
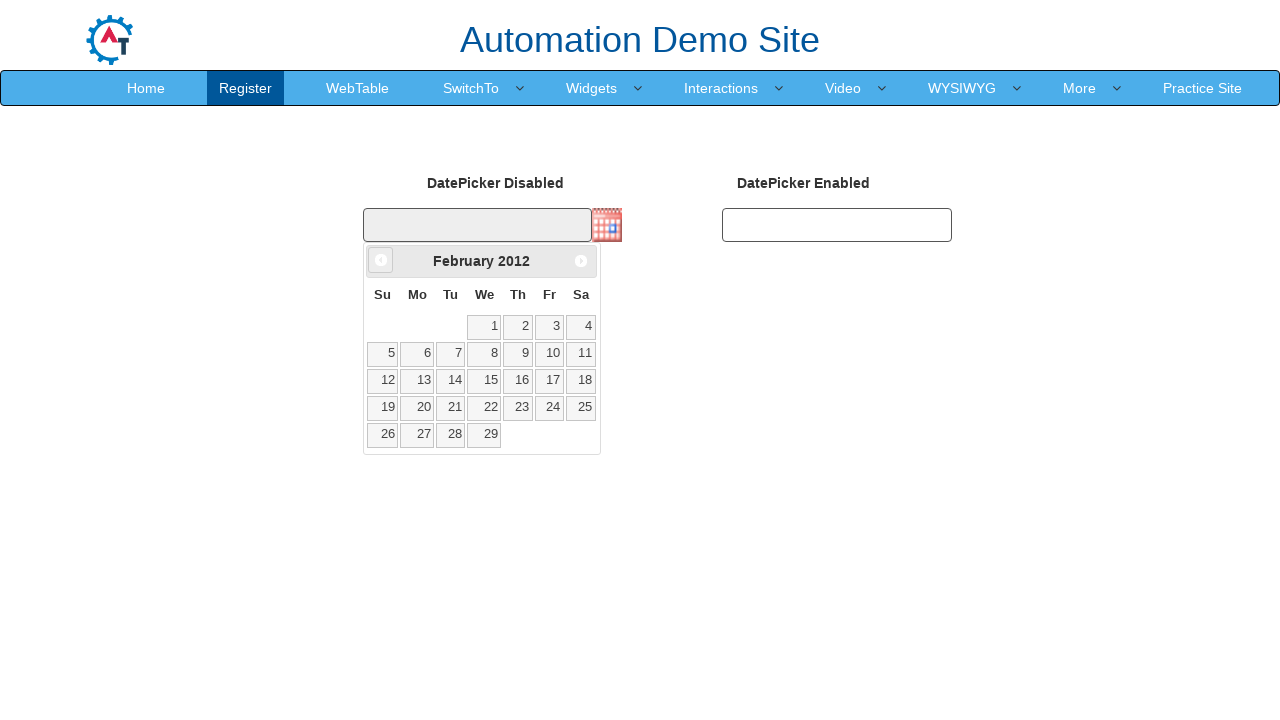

Navigated to previous month in calendar (current: February 2012) at (381, 260) on xpath=//a[@data-handler='prev']
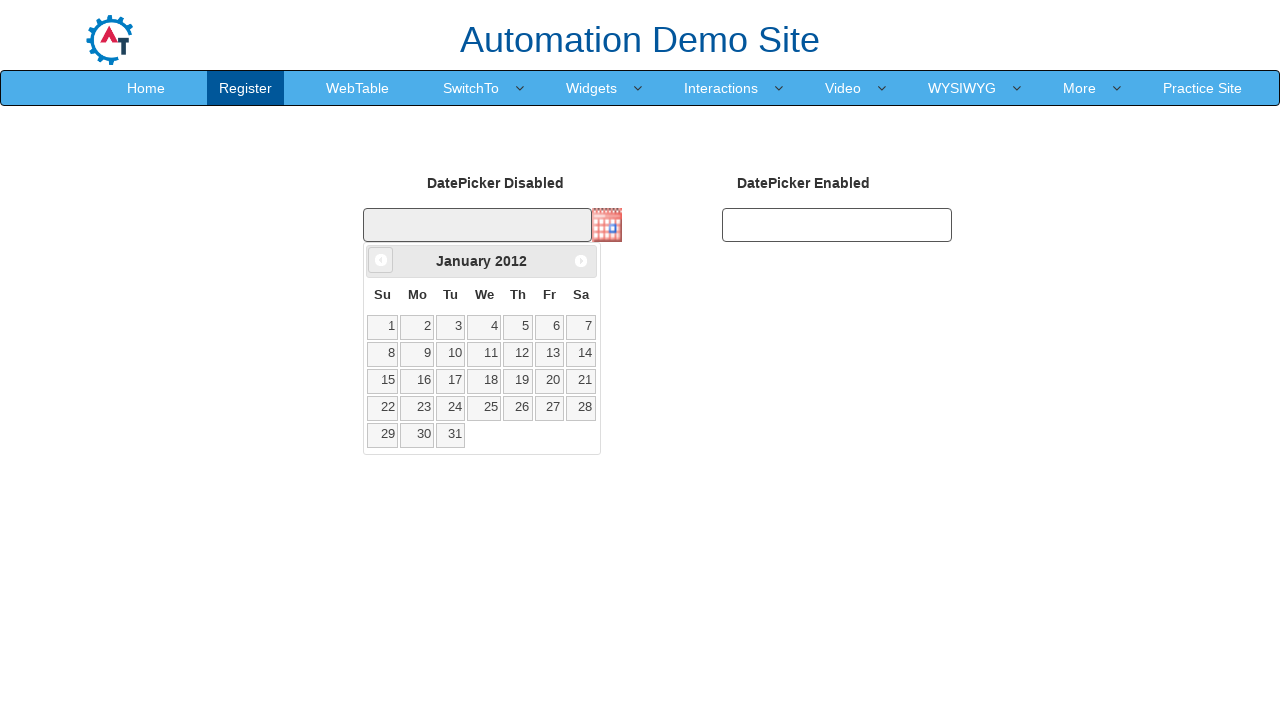

Navigated to previous month in calendar (current: January 2012) at (381, 260) on xpath=//a[@data-handler='prev']
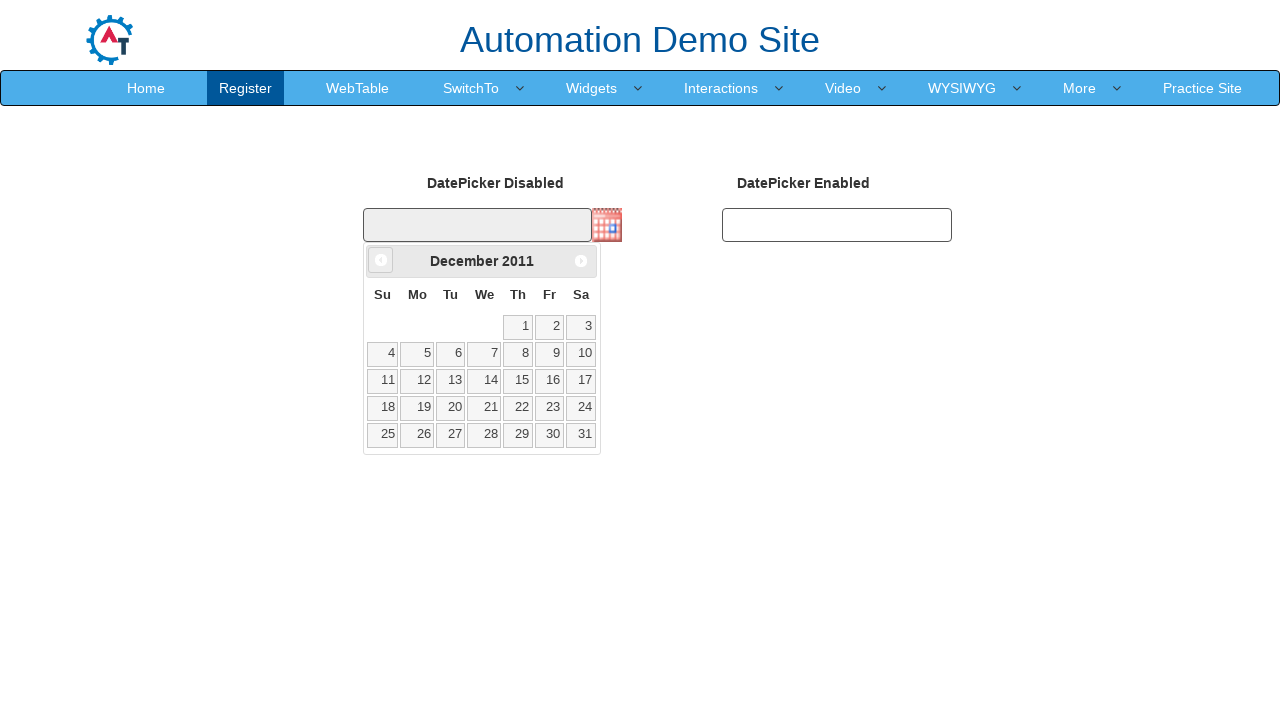

Navigated to previous month in calendar (current: December 2011) at (381, 260) on xpath=//a[@data-handler='prev']
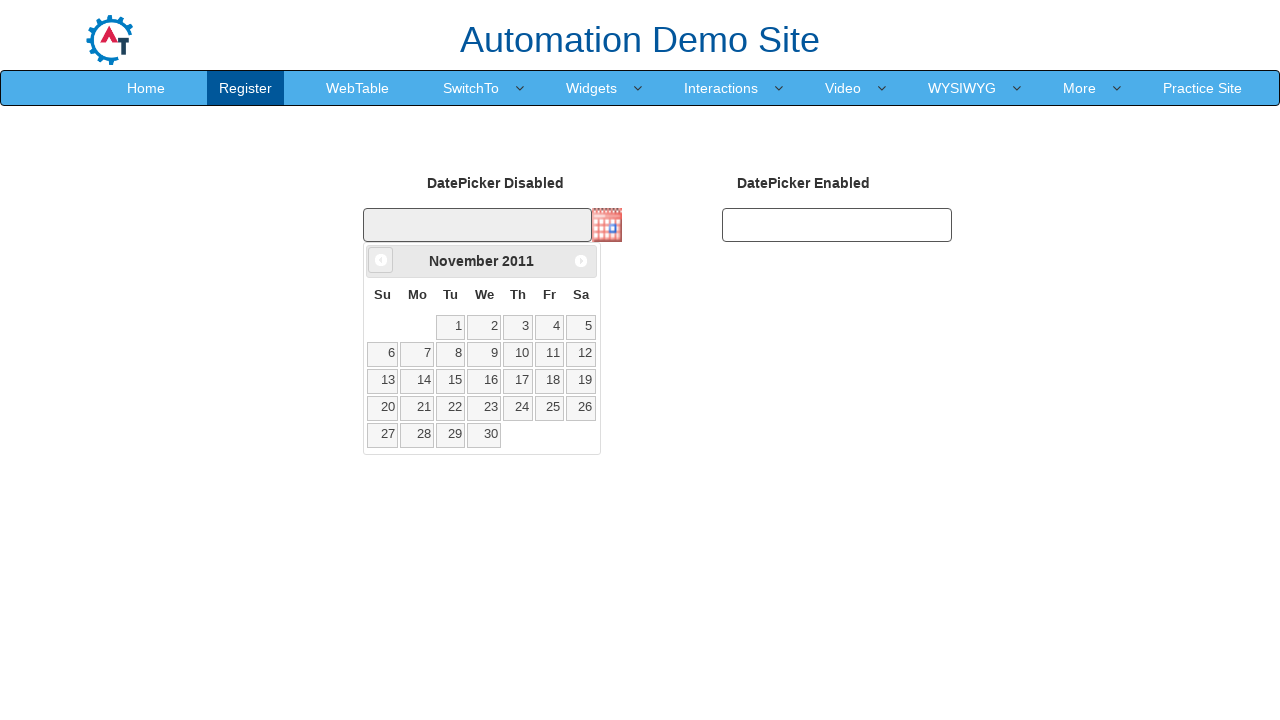

Navigated to previous month in calendar (current: November 2011) at (381, 260) on xpath=//a[@data-handler='prev']
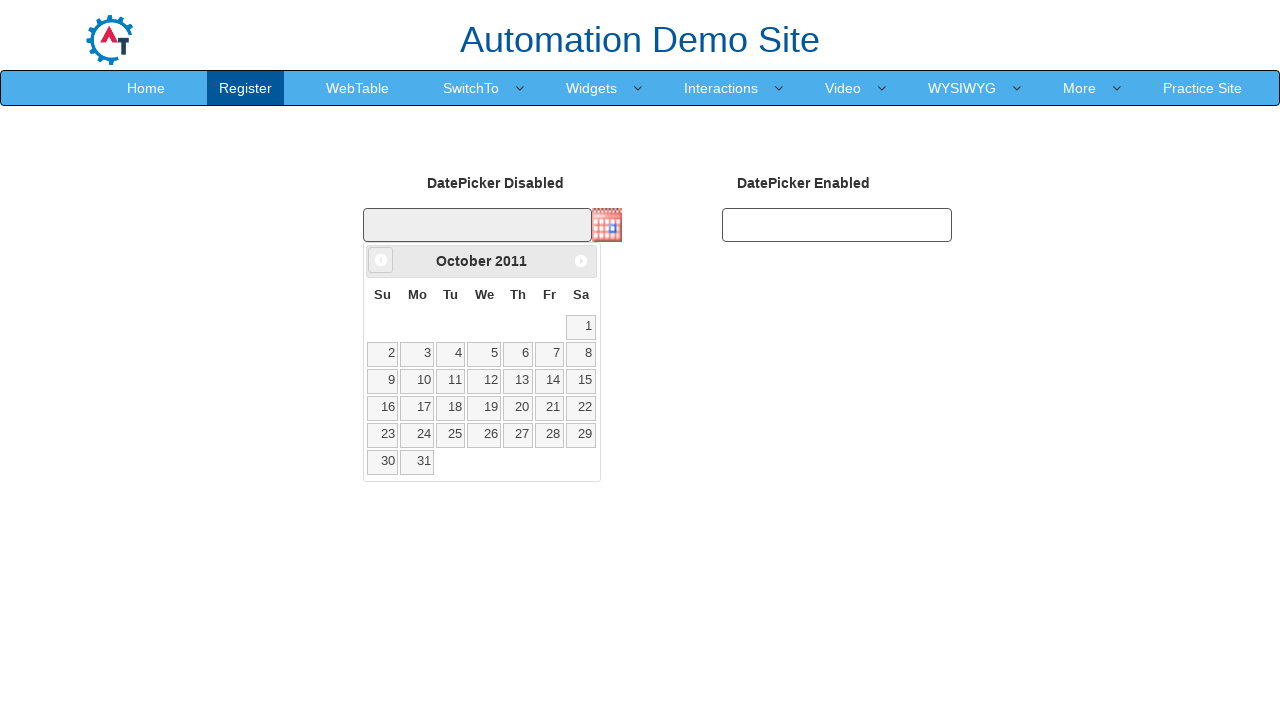

Navigated to previous month in calendar (current: October 2011) at (381, 260) on xpath=//a[@data-handler='prev']
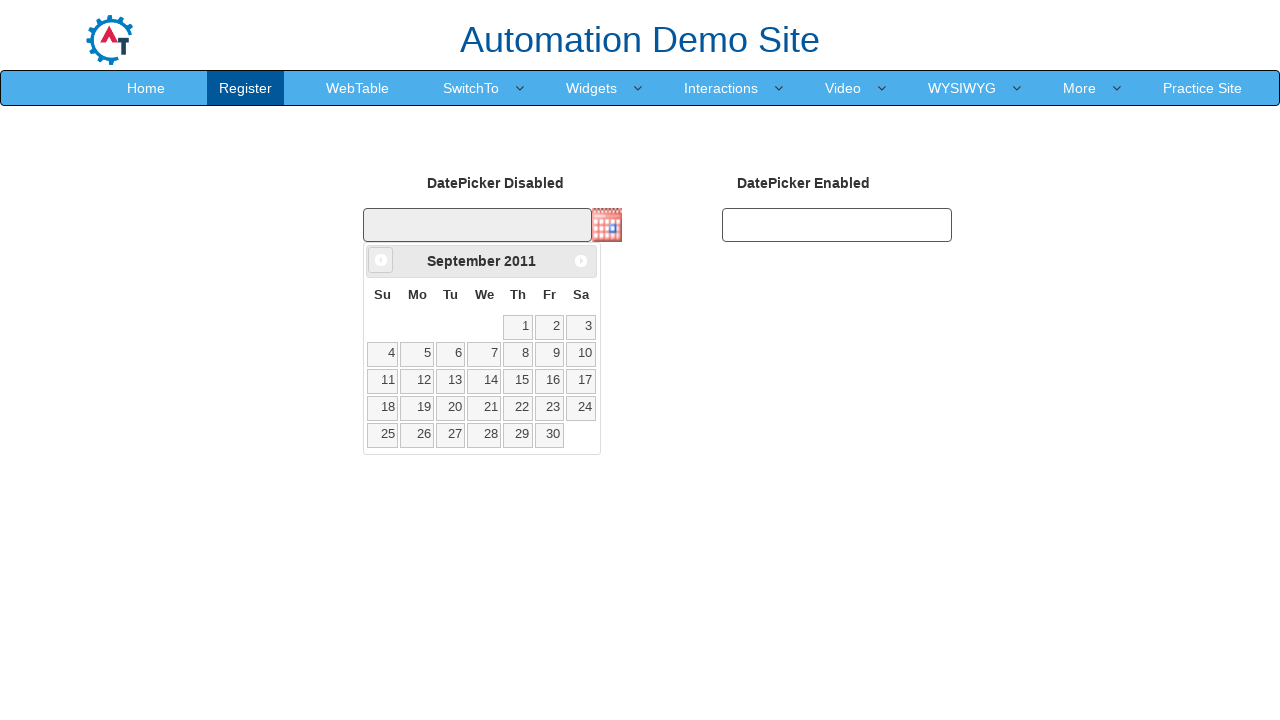

Navigated to previous month in calendar (current: September 2011) at (381, 260) on xpath=//a[@data-handler='prev']
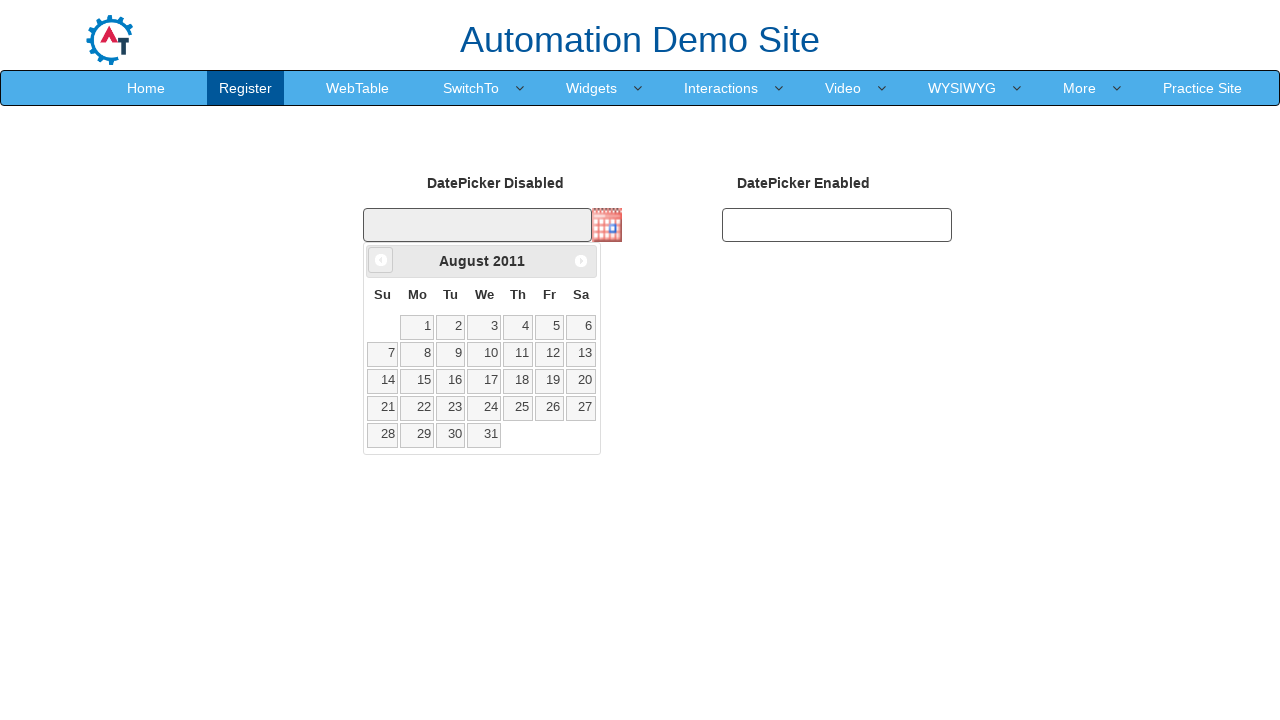

Navigated to previous month in calendar (current: August 2011) at (381, 260) on xpath=//a[@data-handler='prev']
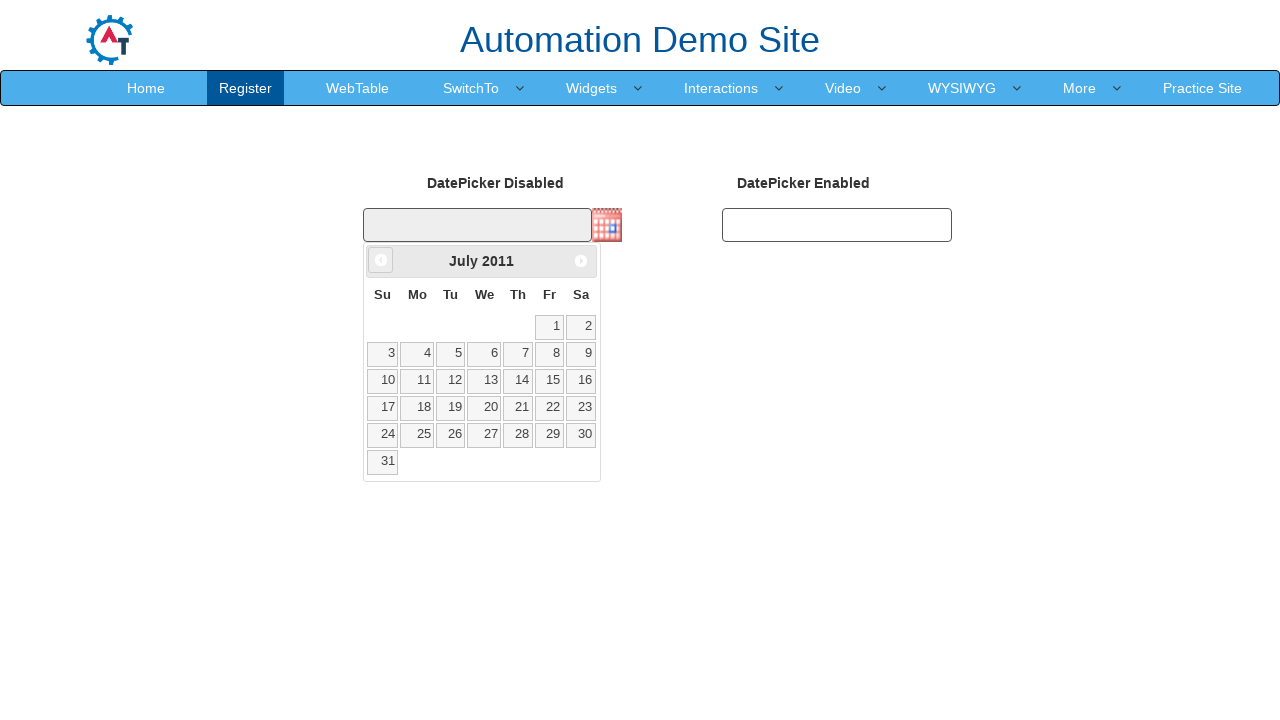

Navigated to previous month in calendar (current: July 2011) at (381, 260) on xpath=//a[@data-handler='prev']
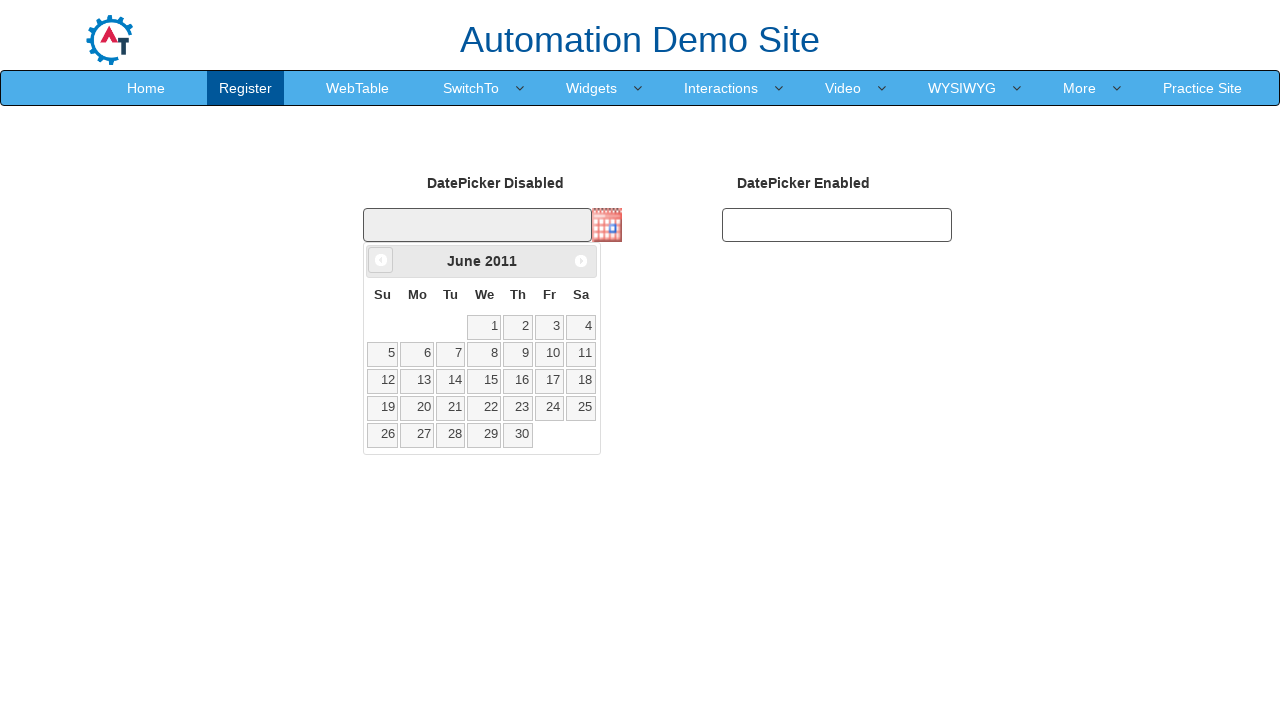

Navigated to previous month in calendar (current: June 2011) at (381, 260) on xpath=//a[@data-handler='prev']
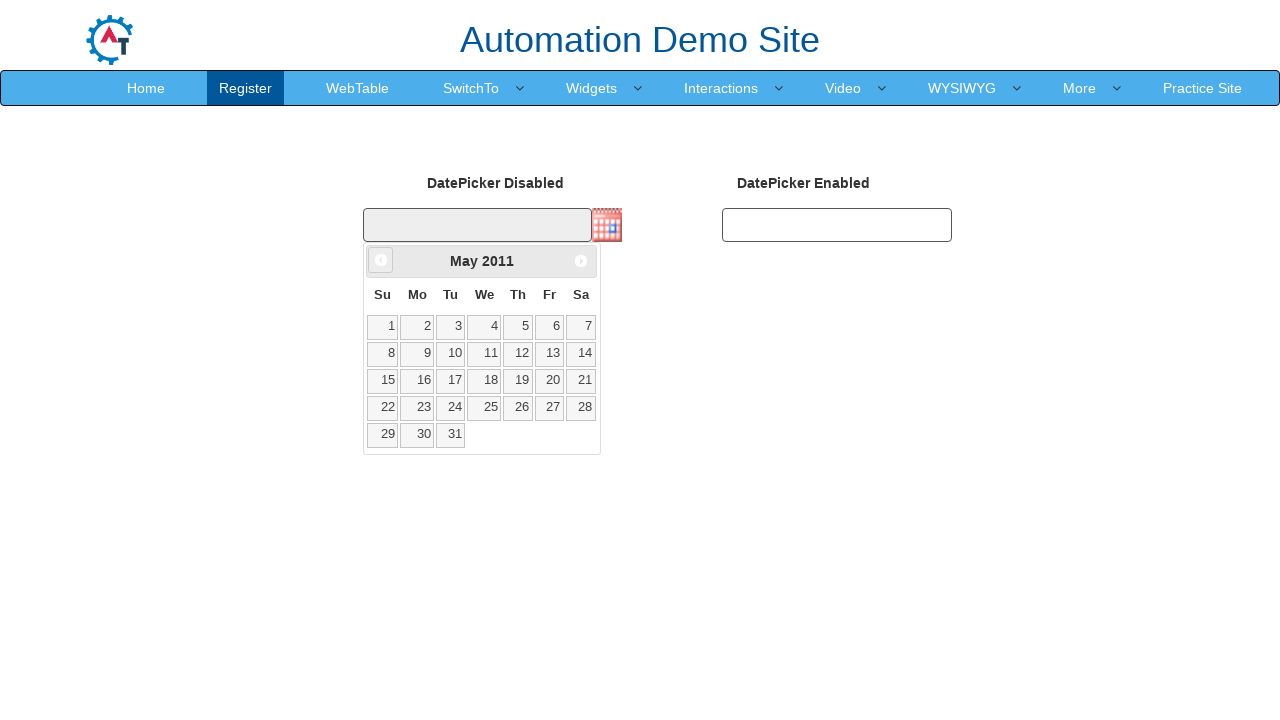

Navigated to previous month in calendar (current: May 2011) at (381, 260) on xpath=//a[@data-handler='prev']
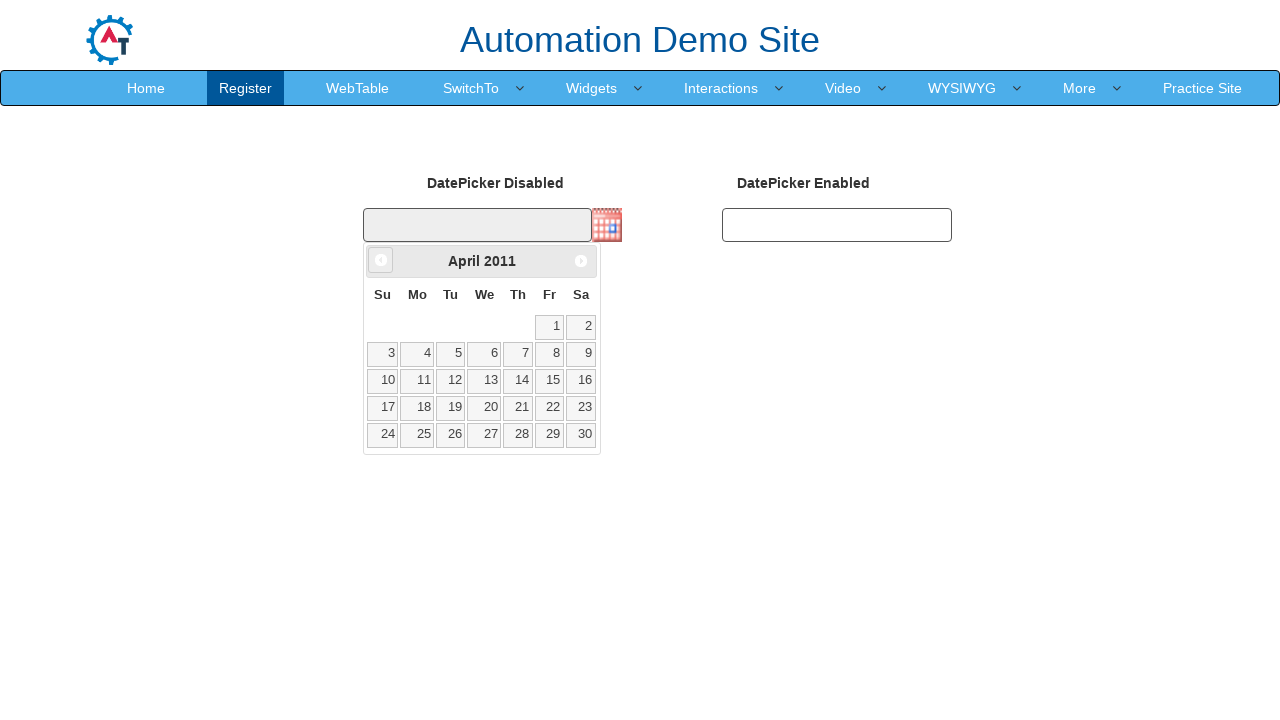

Navigated to previous month in calendar (current: April 2011) at (381, 260) on xpath=//a[@data-handler='prev']
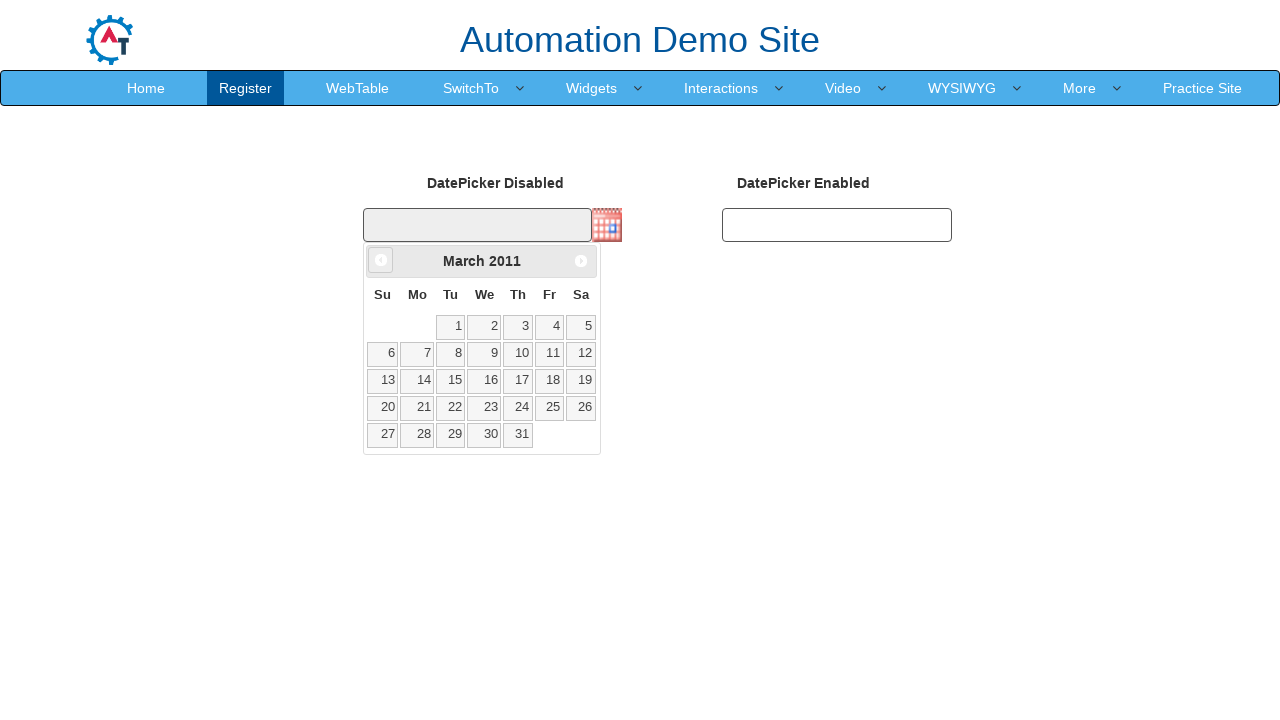

Navigated to previous month in calendar (current: March 2011) at (381, 260) on xpath=//a[@data-handler='prev']
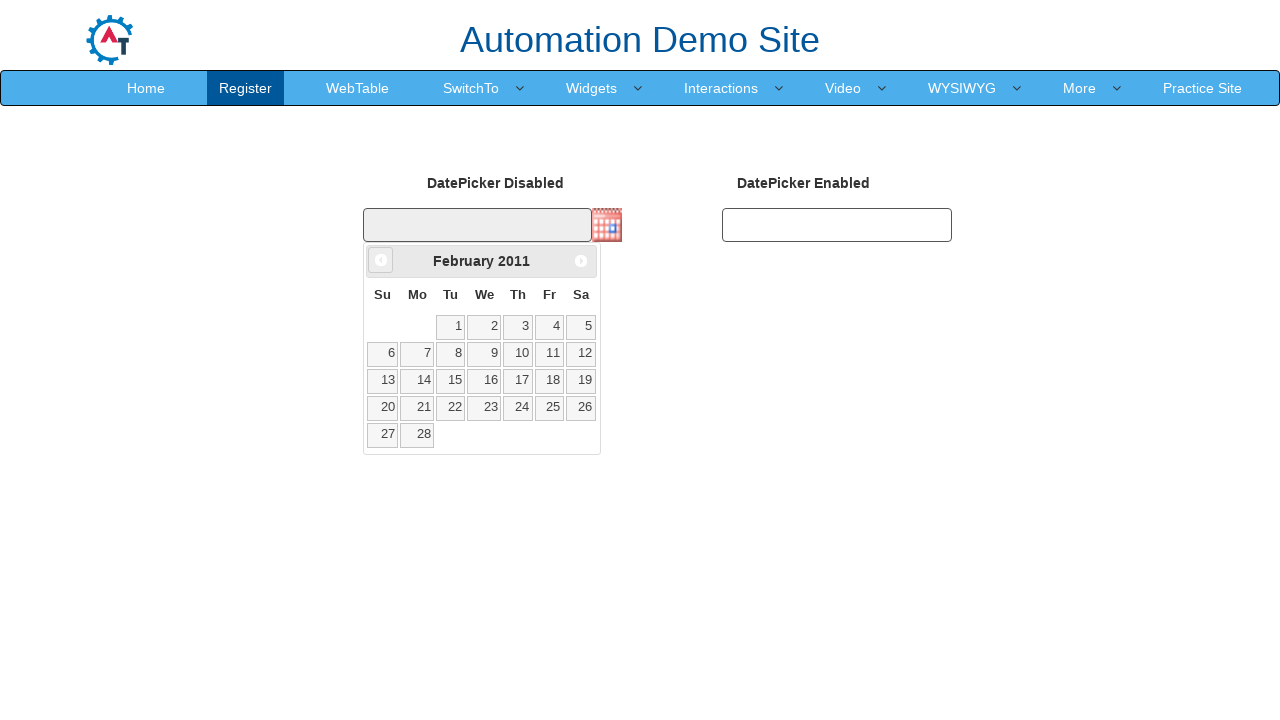

Navigated to previous month in calendar (current: February 2011) at (381, 260) on xpath=//a[@data-handler='prev']
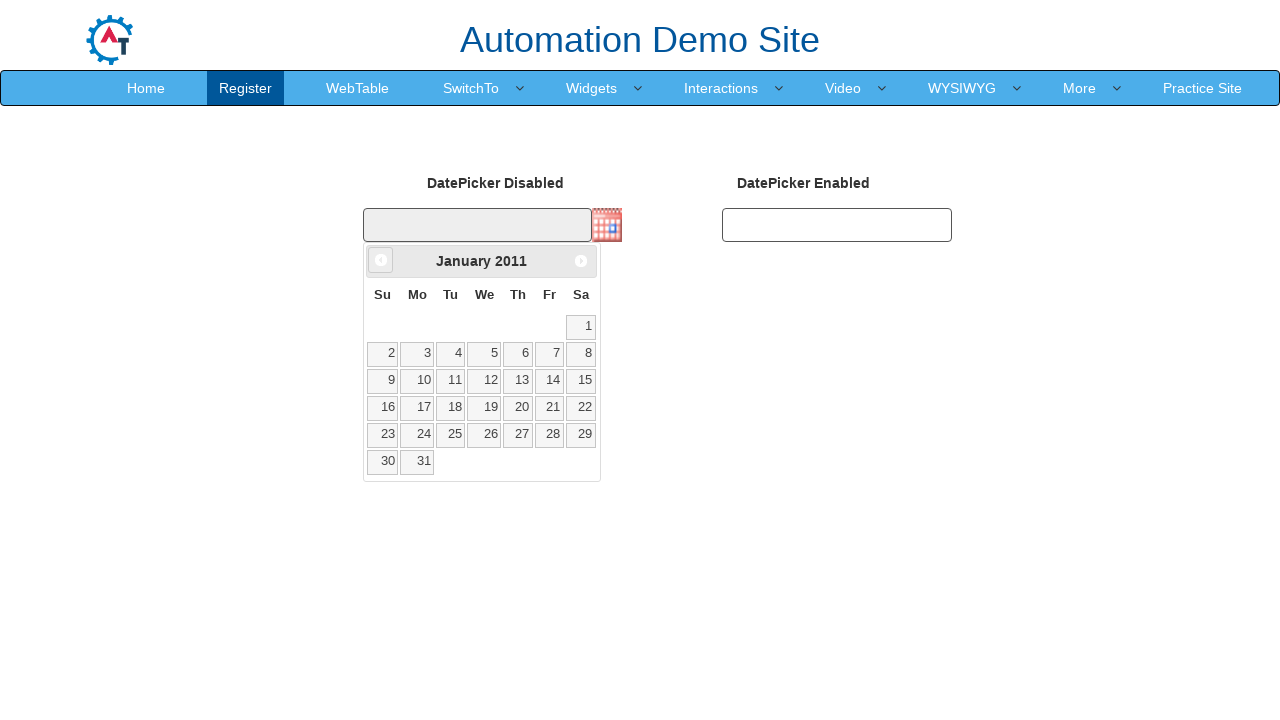

Navigated to previous month in calendar (current: January 2011) at (381, 260) on xpath=//a[@data-handler='prev']
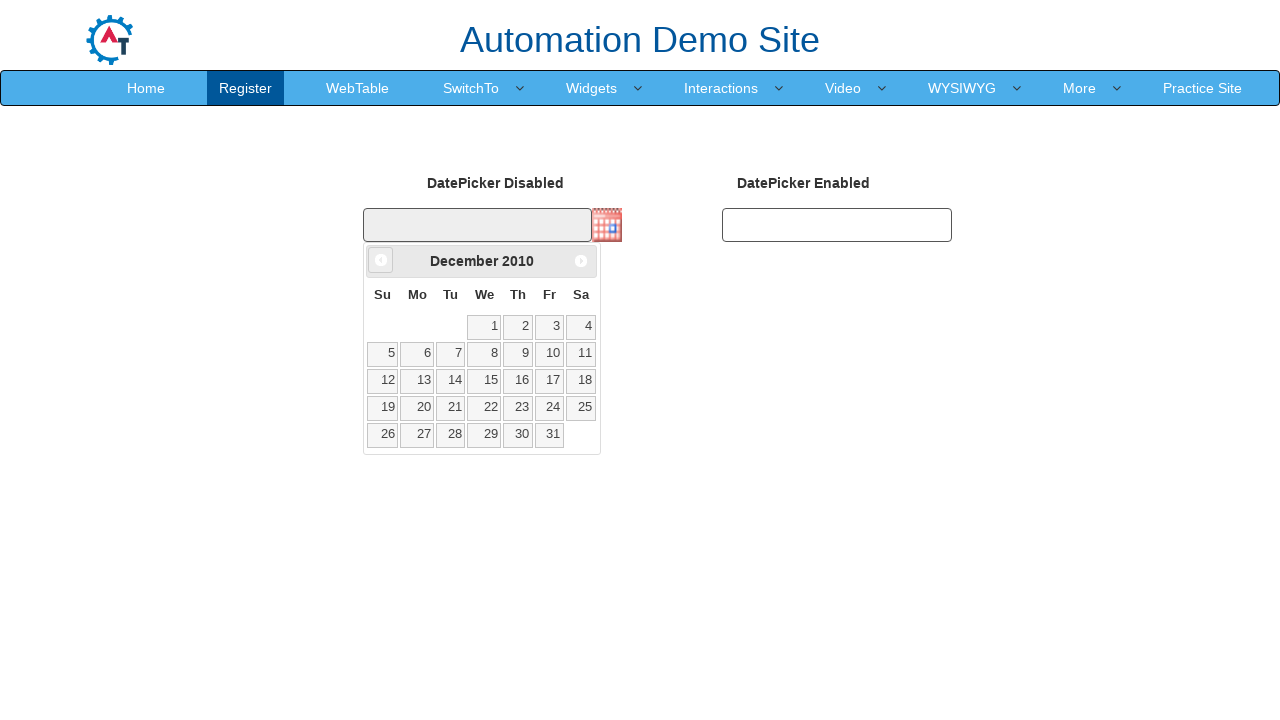

Navigated to previous month in calendar (current: December 2010) at (381, 260) on xpath=//a[@data-handler='prev']
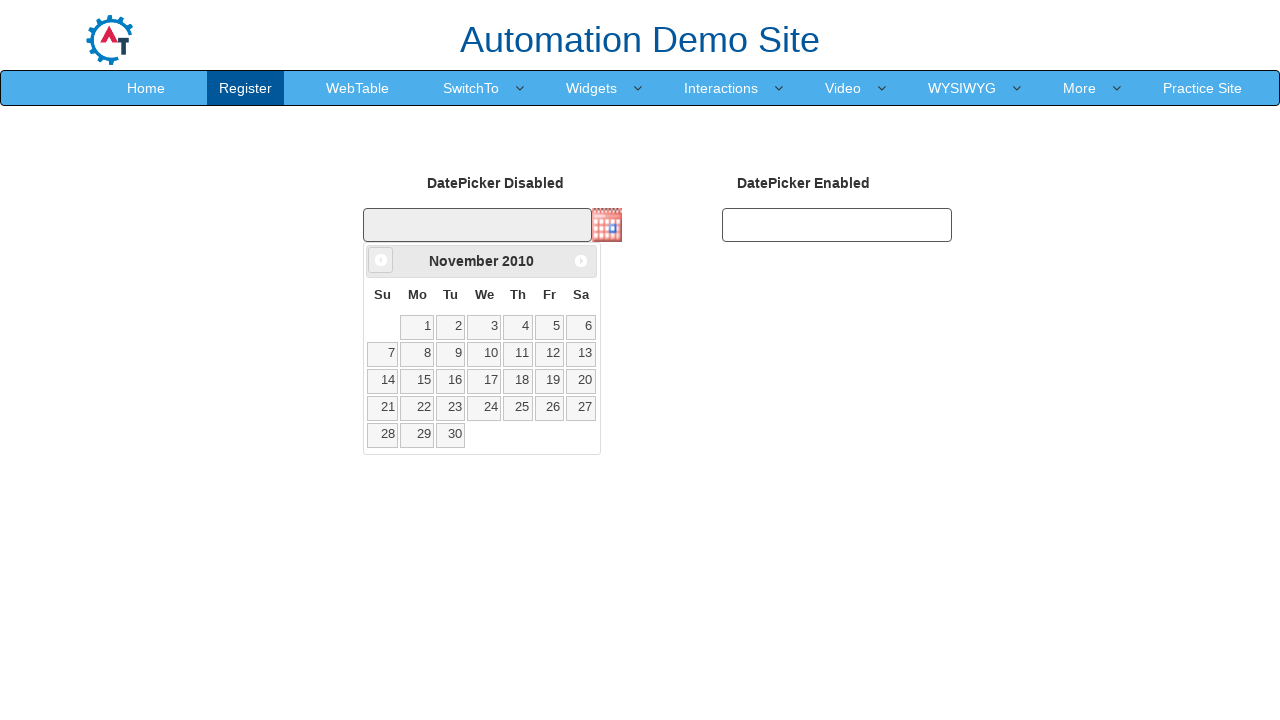

Navigated to previous month in calendar (current: November 2010) at (381, 260) on xpath=//a[@data-handler='prev']
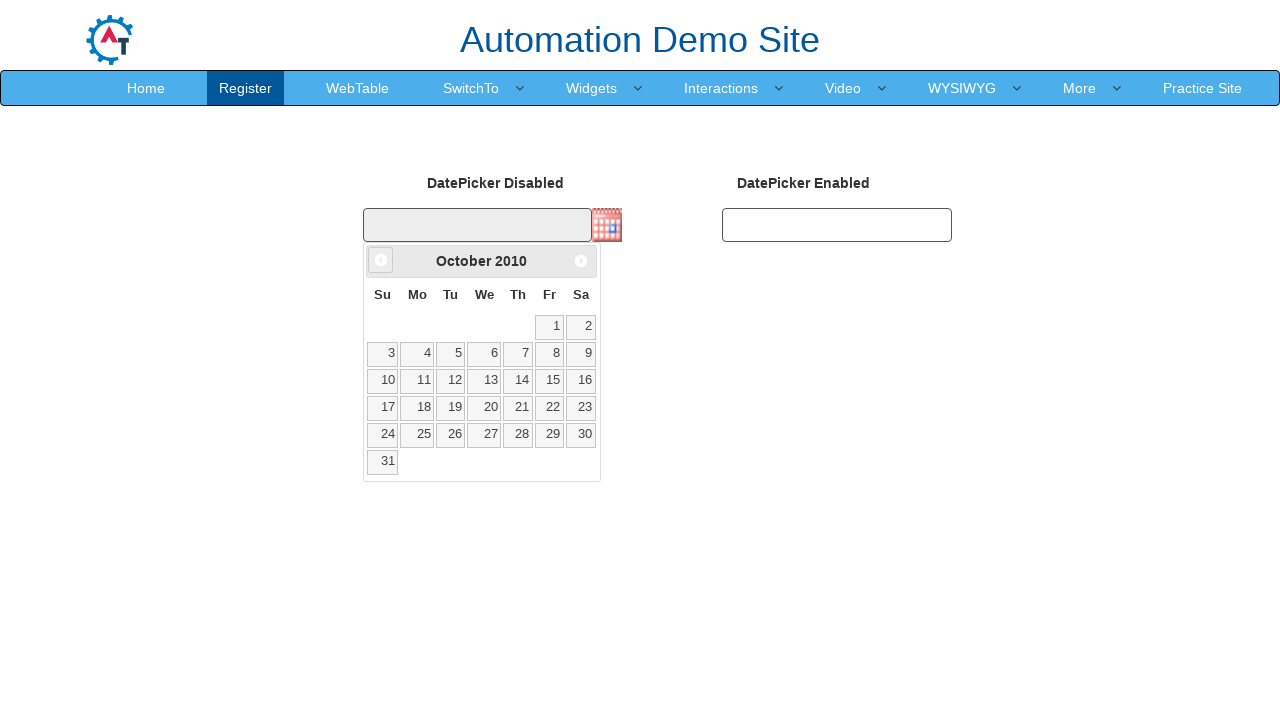

Navigated to previous month in calendar (current: October 2010) at (381, 260) on xpath=//a[@data-handler='prev']
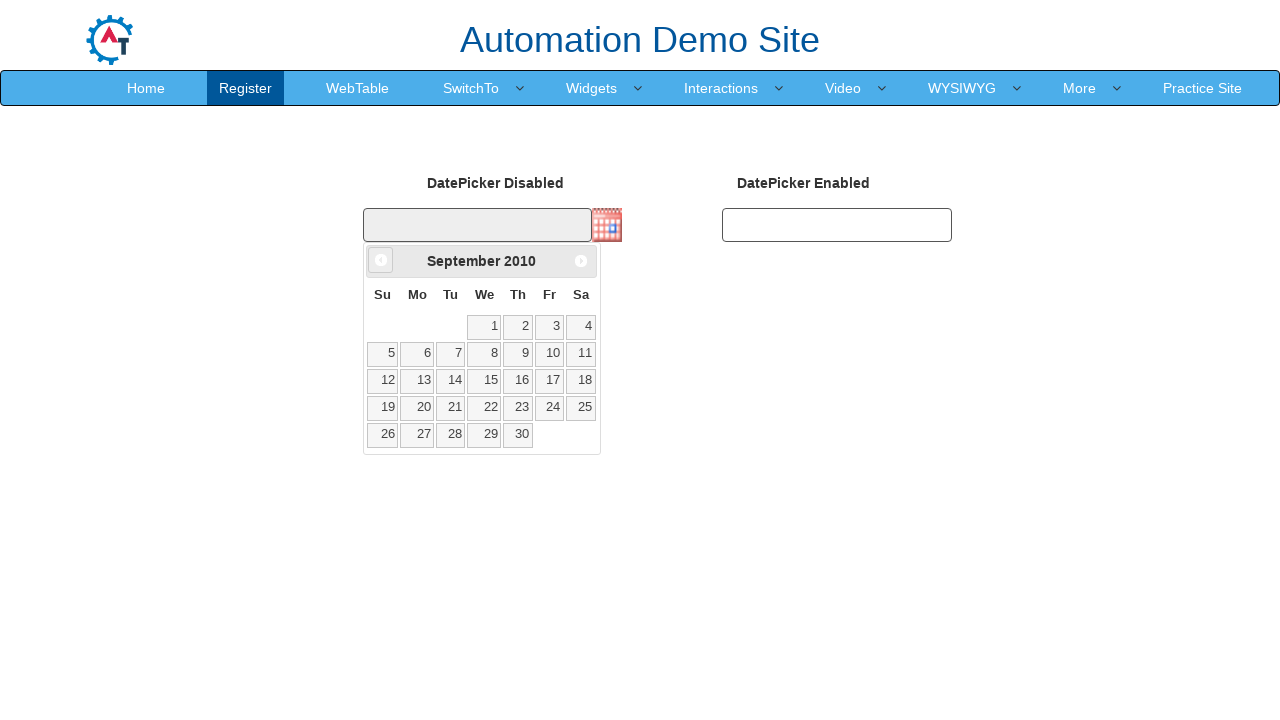

Navigated to previous month in calendar (current: September 2010) at (381, 260) on xpath=//a[@data-handler='prev']
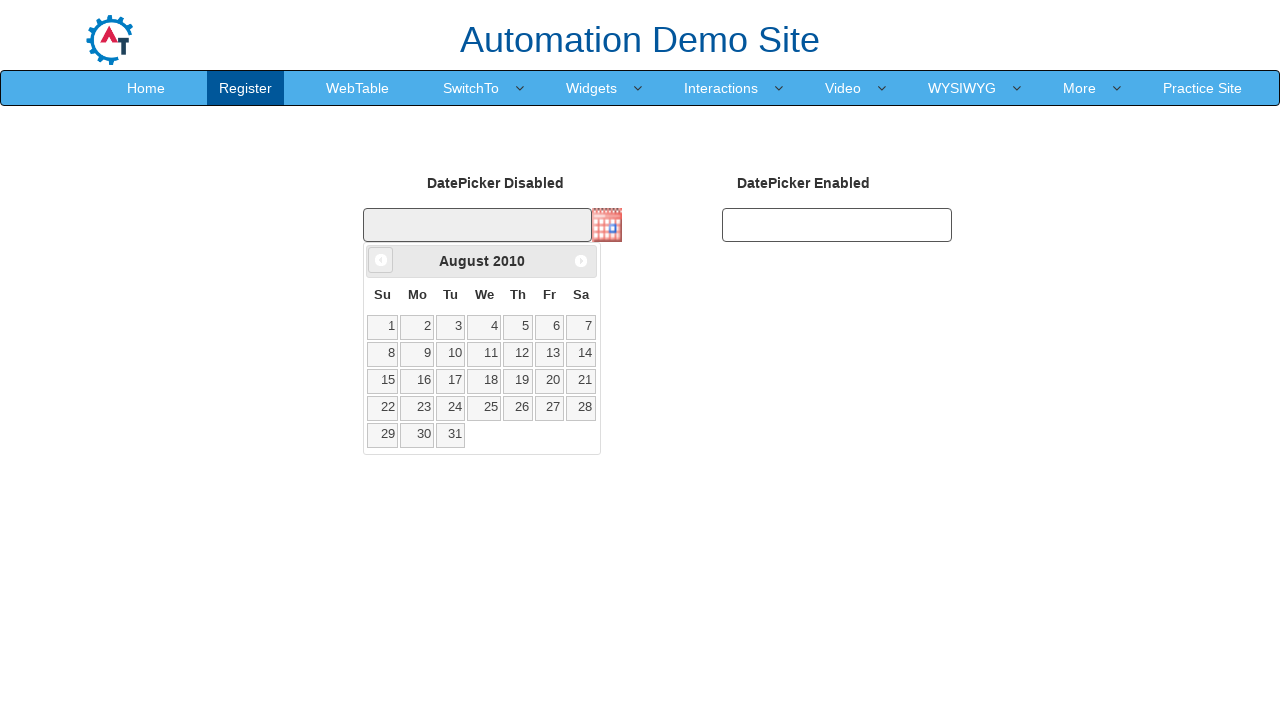

Navigated to previous month in calendar (current: August 2010) at (381, 260) on xpath=//a[@data-handler='prev']
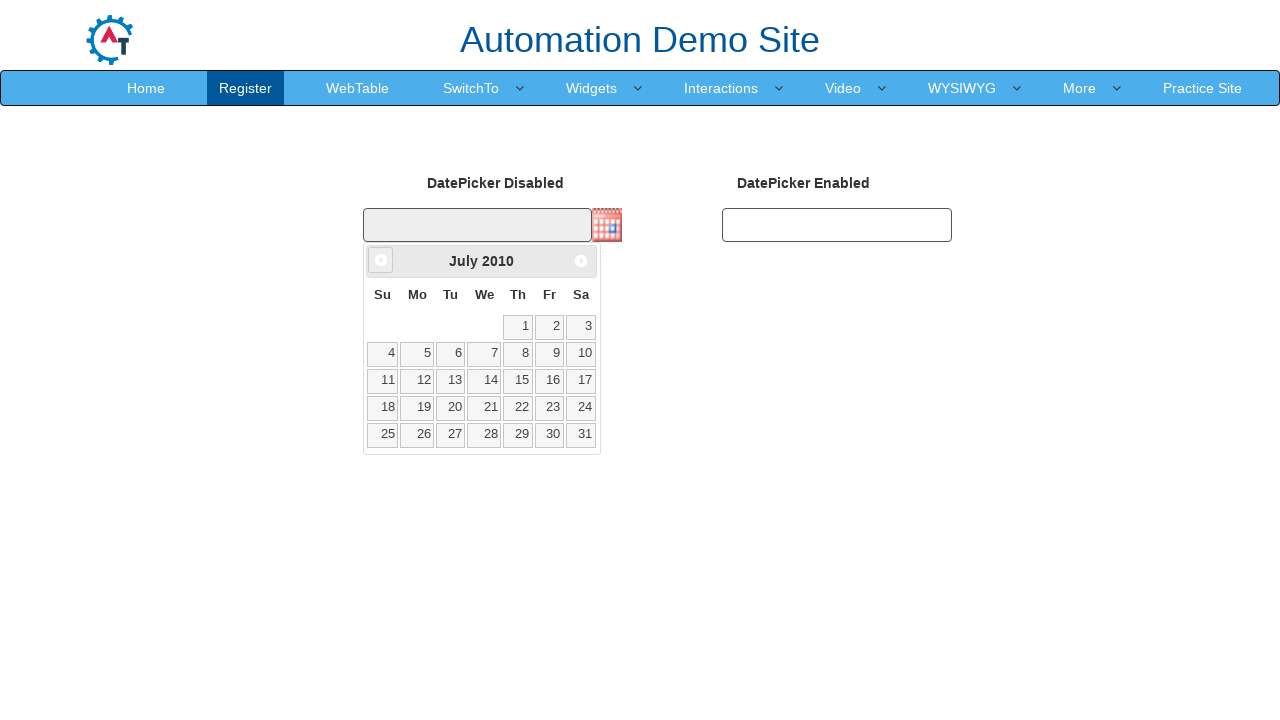

Navigated to previous month in calendar (current: July 2010) at (381, 260) on xpath=//a[@data-handler='prev']
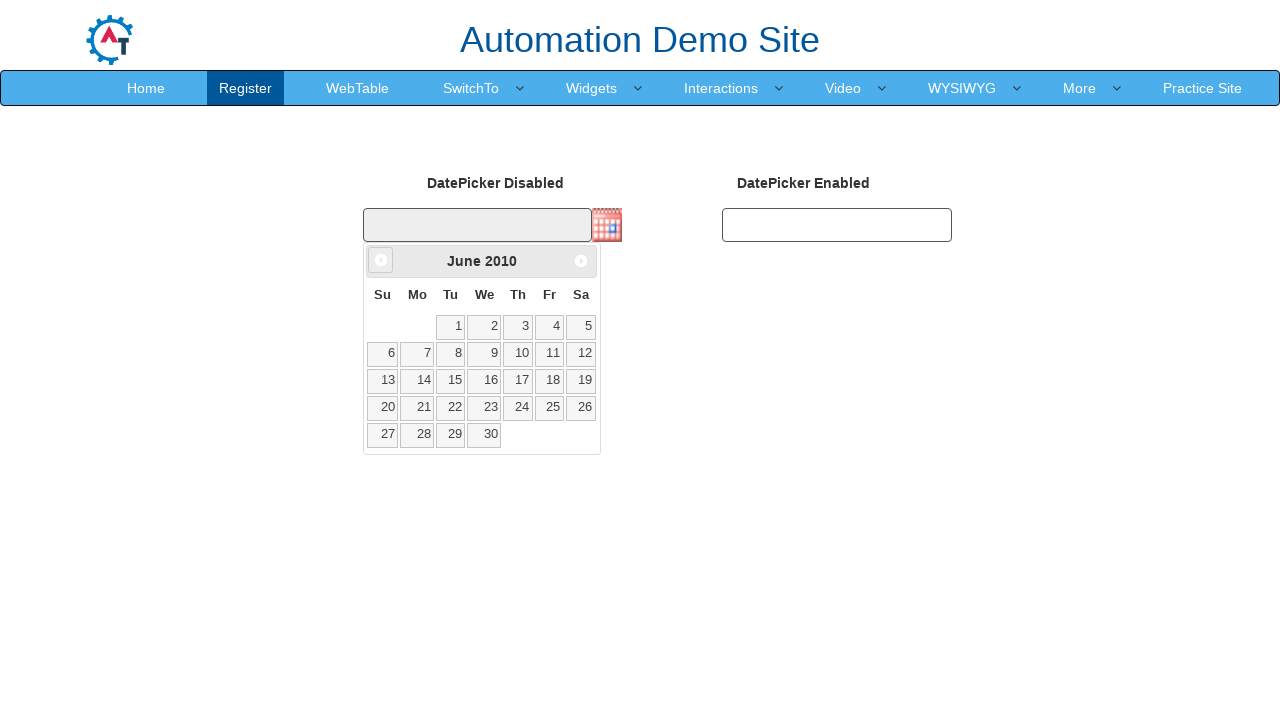

Navigated to previous month in calendar (current: June 2010) at (381, 260) on xpath=//a[@data-handler='prev']
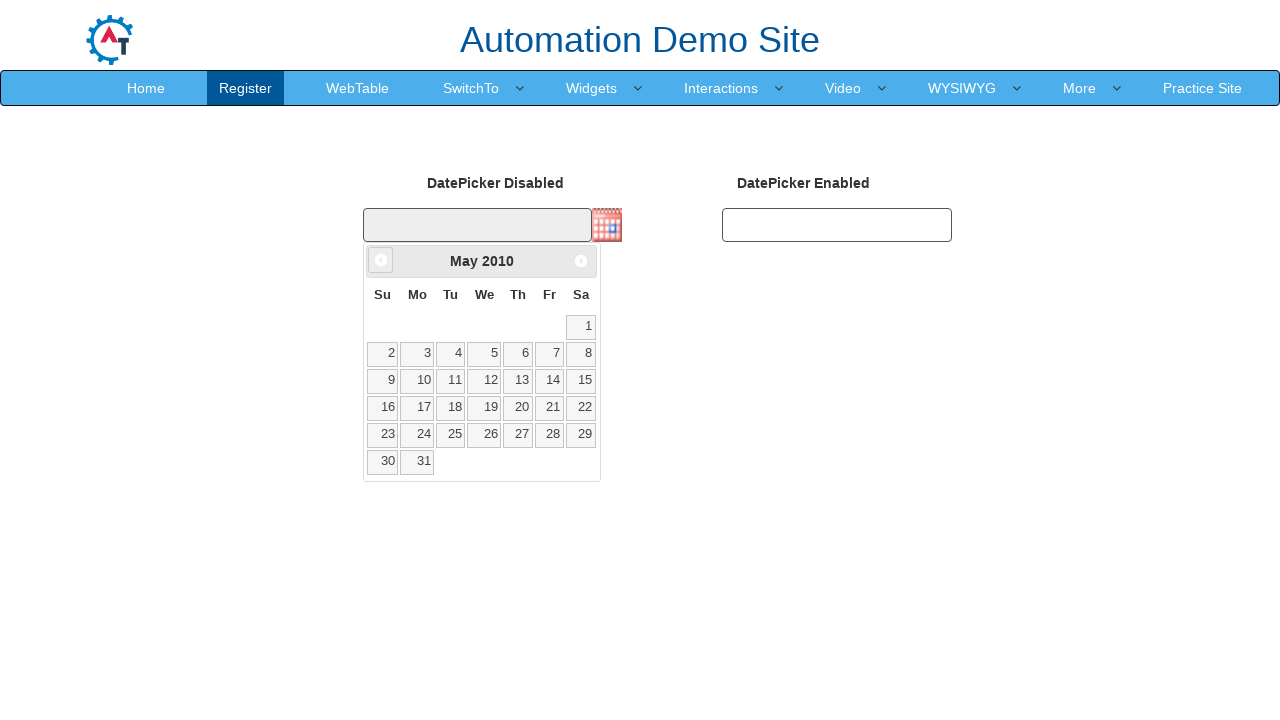

Navigated to previous month in calendar (current: May 2010) at (381, 260) on xpath=//a[@data-handler='prev']
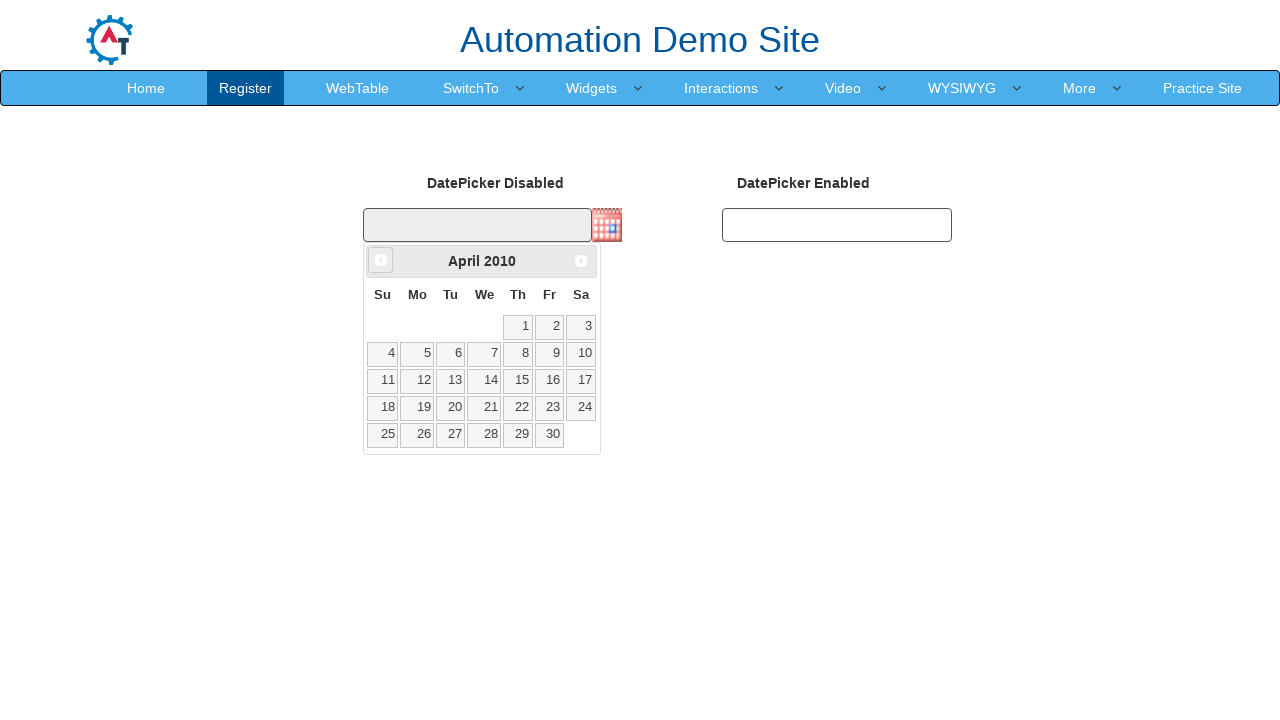

Navigated to previous month in calendar (current: April 2010) at (381, 260) on xpath=//a[@data-handler='prev']
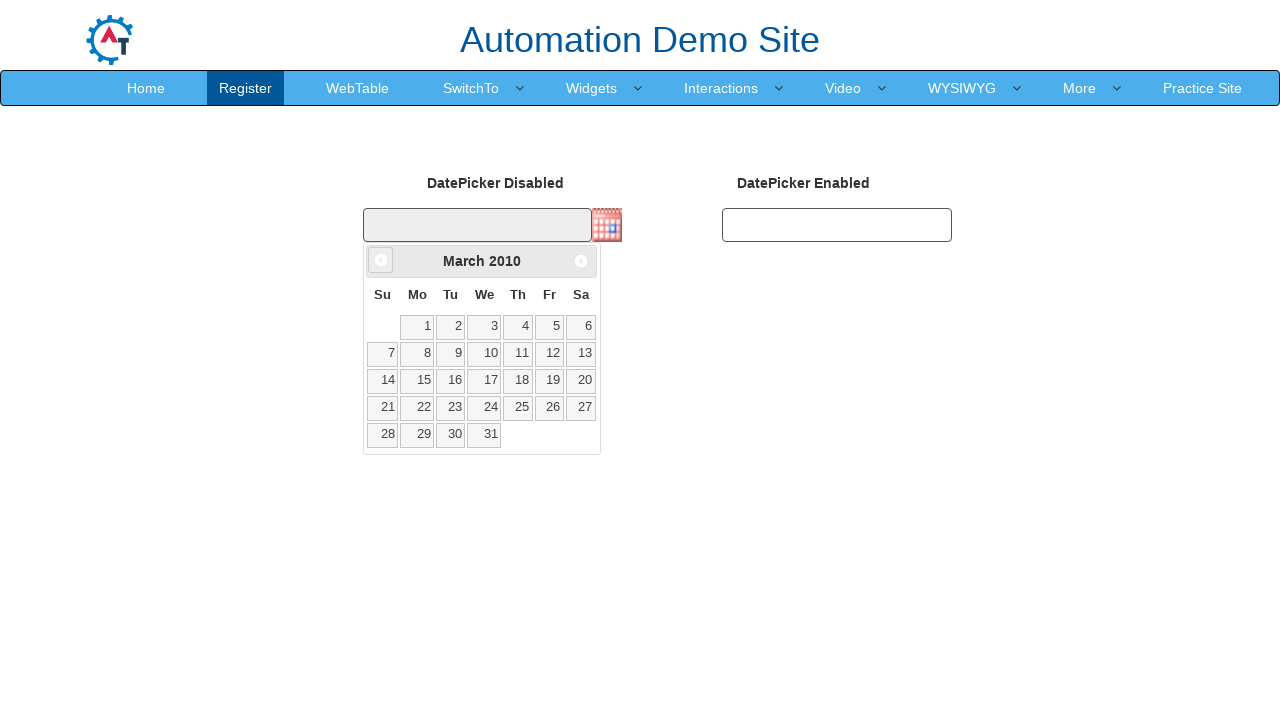

Navigated to previous month in calendar (current: March 2010) at (381, 260) on xpath=//a[@data-handler='prev']
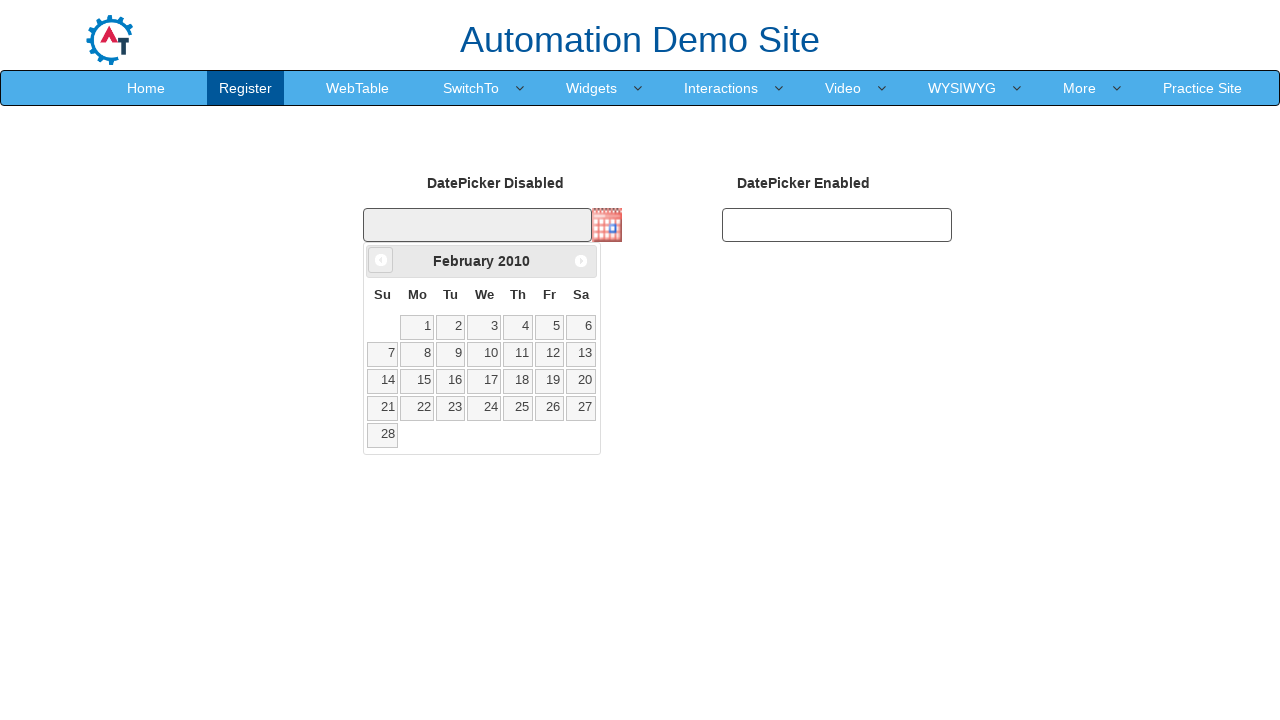

Navigated to previous month in calendar (current: February 2010) at (381, 260) on xpath=//a[@data-handler='prev']
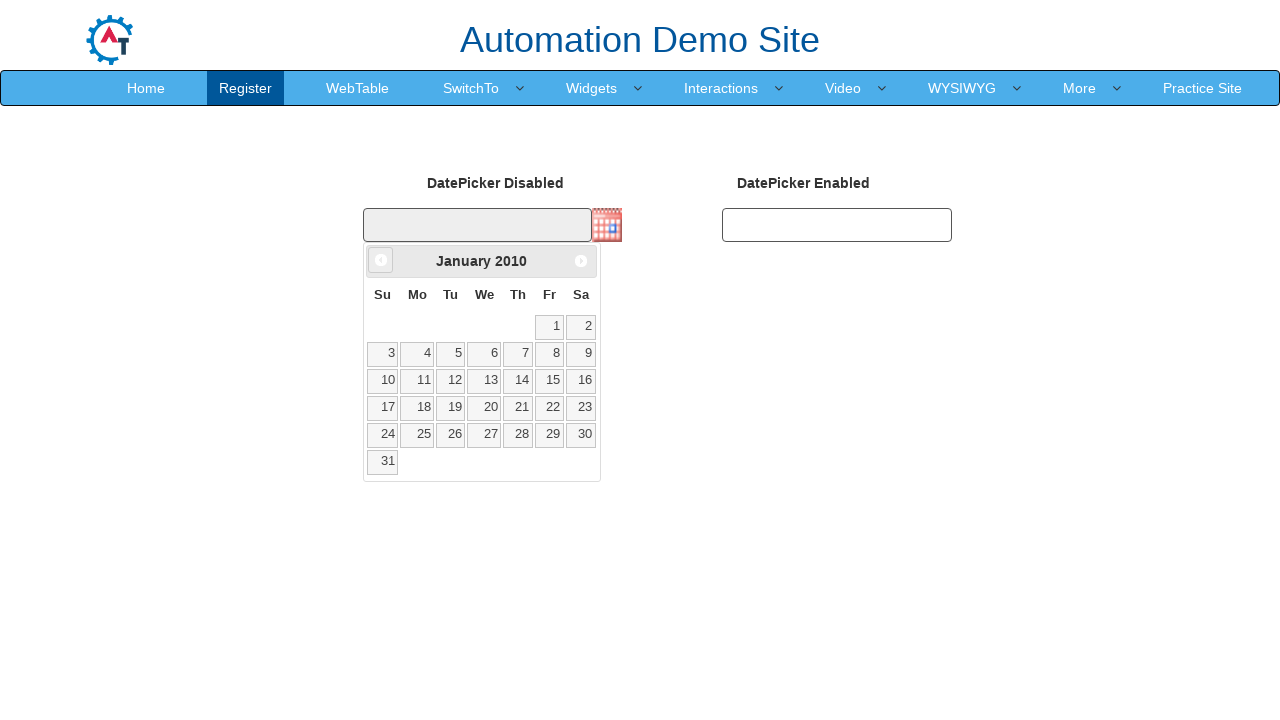

Navigated to previous month in calendar (current: January 2010) at (381, 260) on xpath=//a[@data-handler='prev']
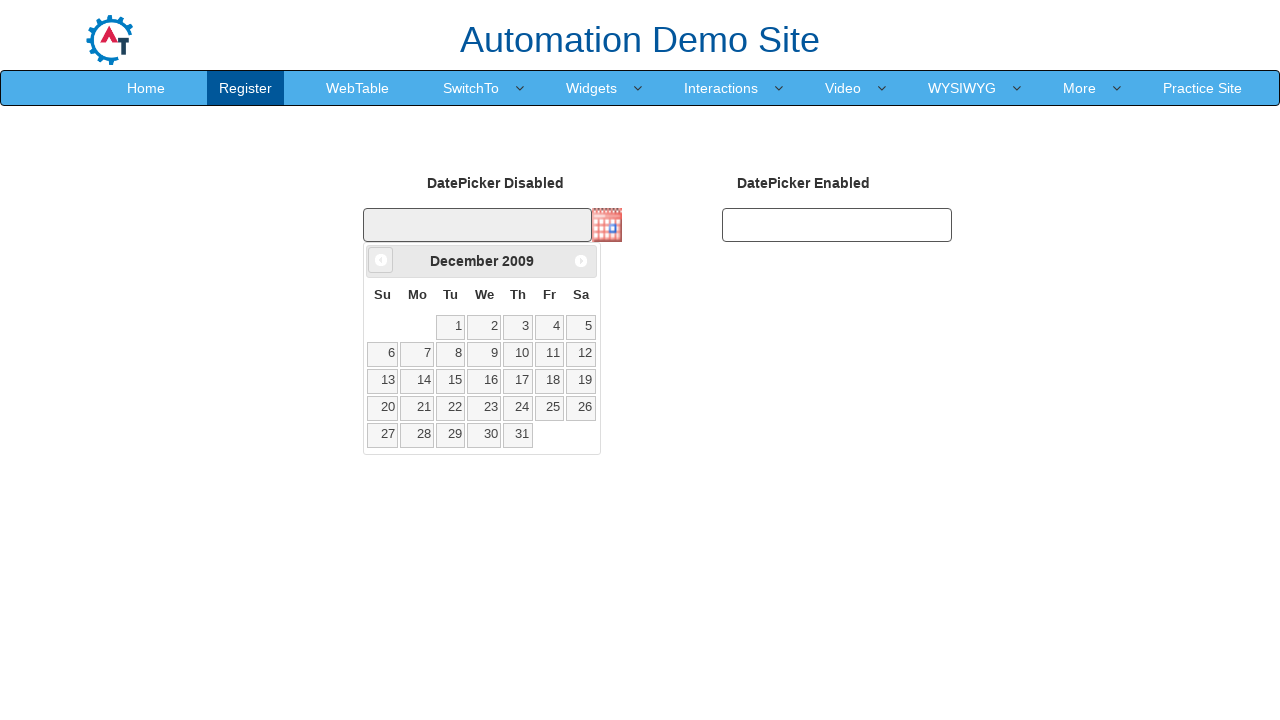

Navigated to previous month in calendar (current: December 2009) at (381, 260) on xpath=//a[@data-handler='prev']
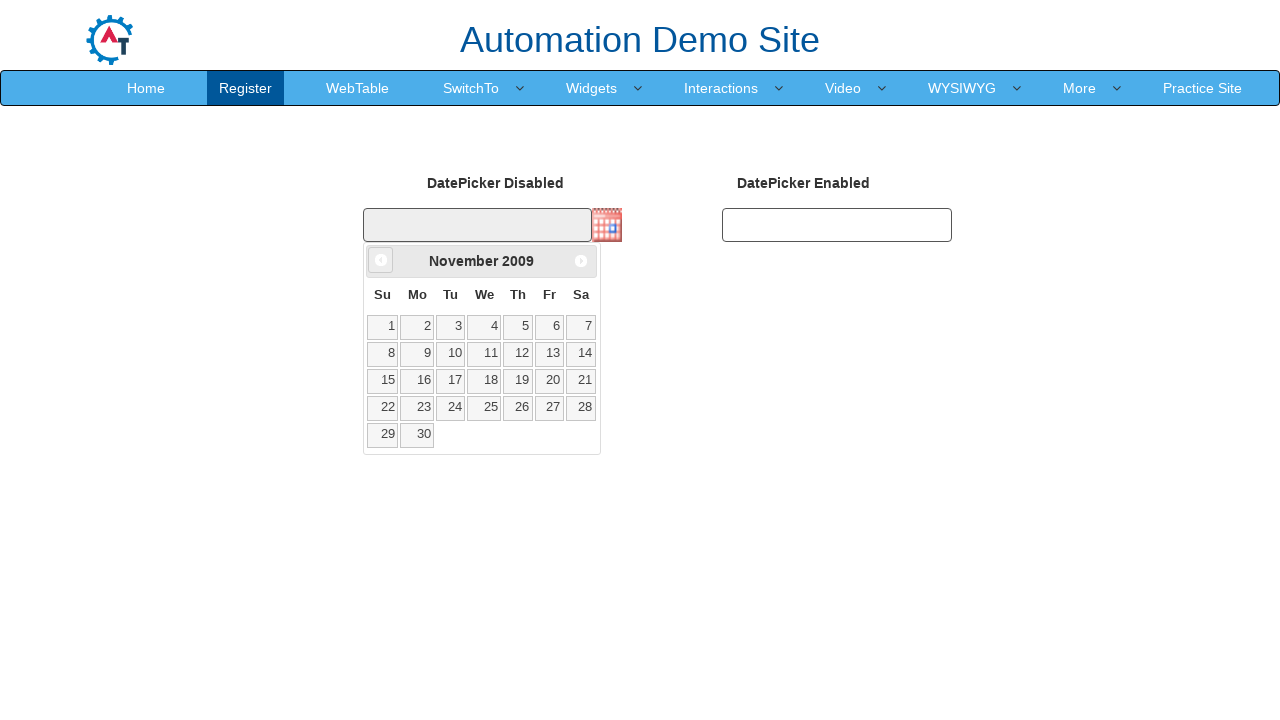

Navigated to previous month in calendar (current: November 2009) at (381, 260) on xpath=//a[@data-handler='prev']
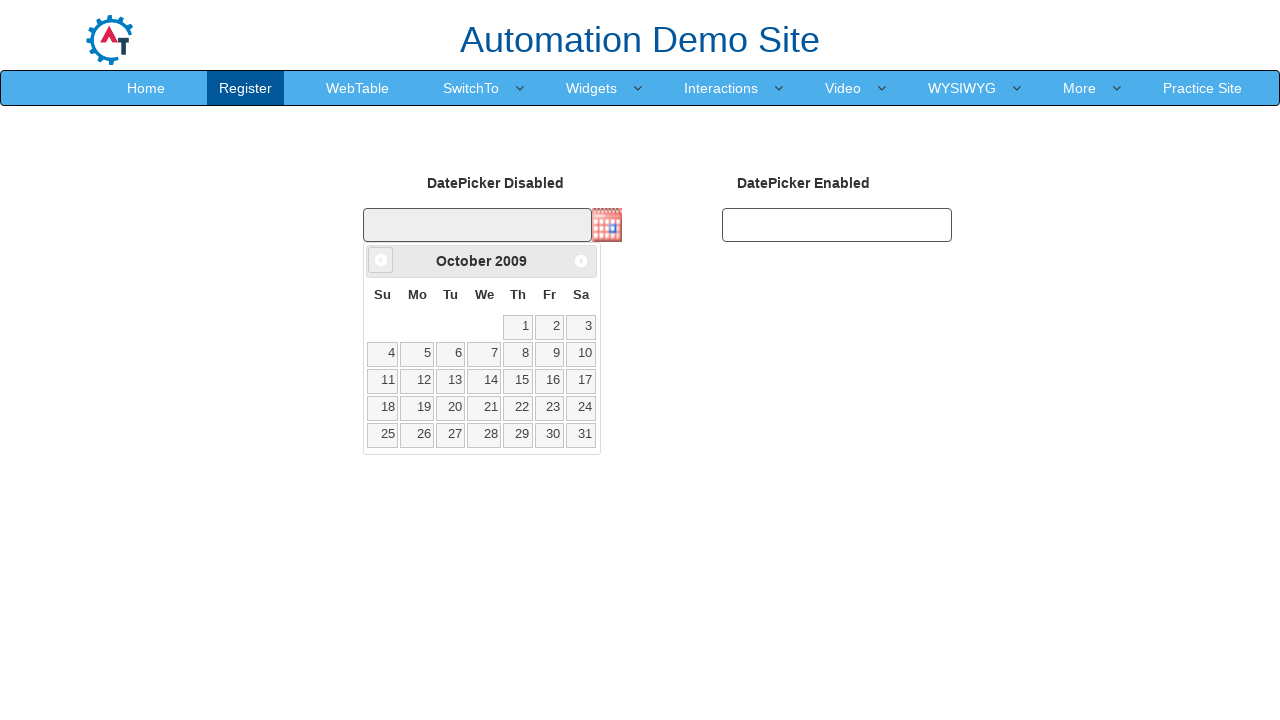

Navigated to previous month in calendar (current: October 2009) at (381, 260) on xpath=//a[@data-handler='prev']
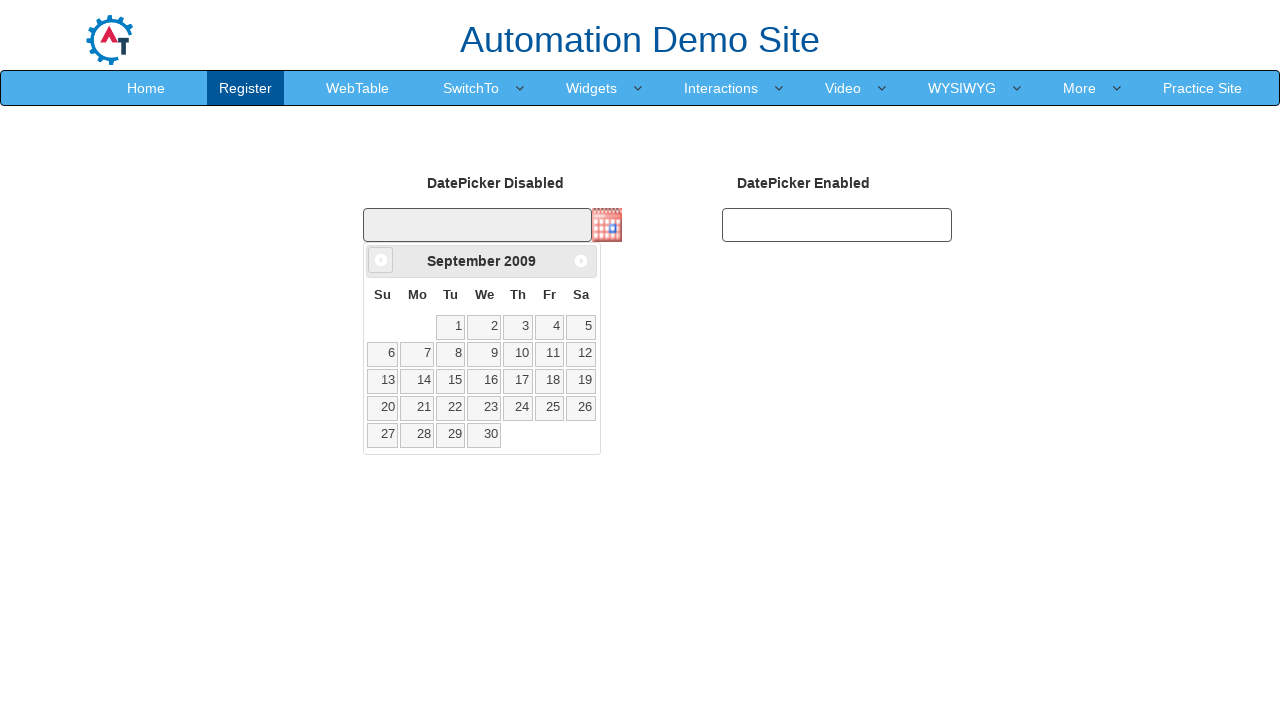

Navigated to previous month in calendar (current: September 2009) at (381, 260) on xpath=//a[@data-handler='prev']
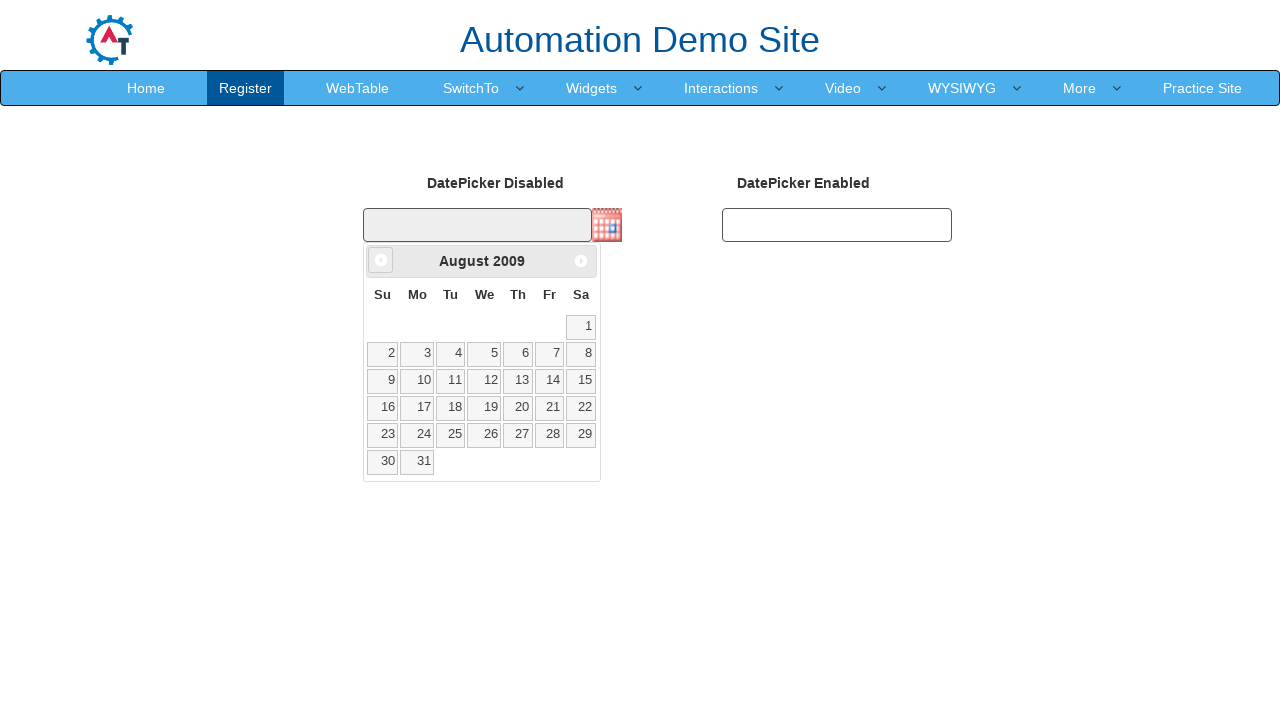

Navigated to previous month in calendar (current: August 2009) at (381, 260) on xpath=//a[@data-handler='prev']
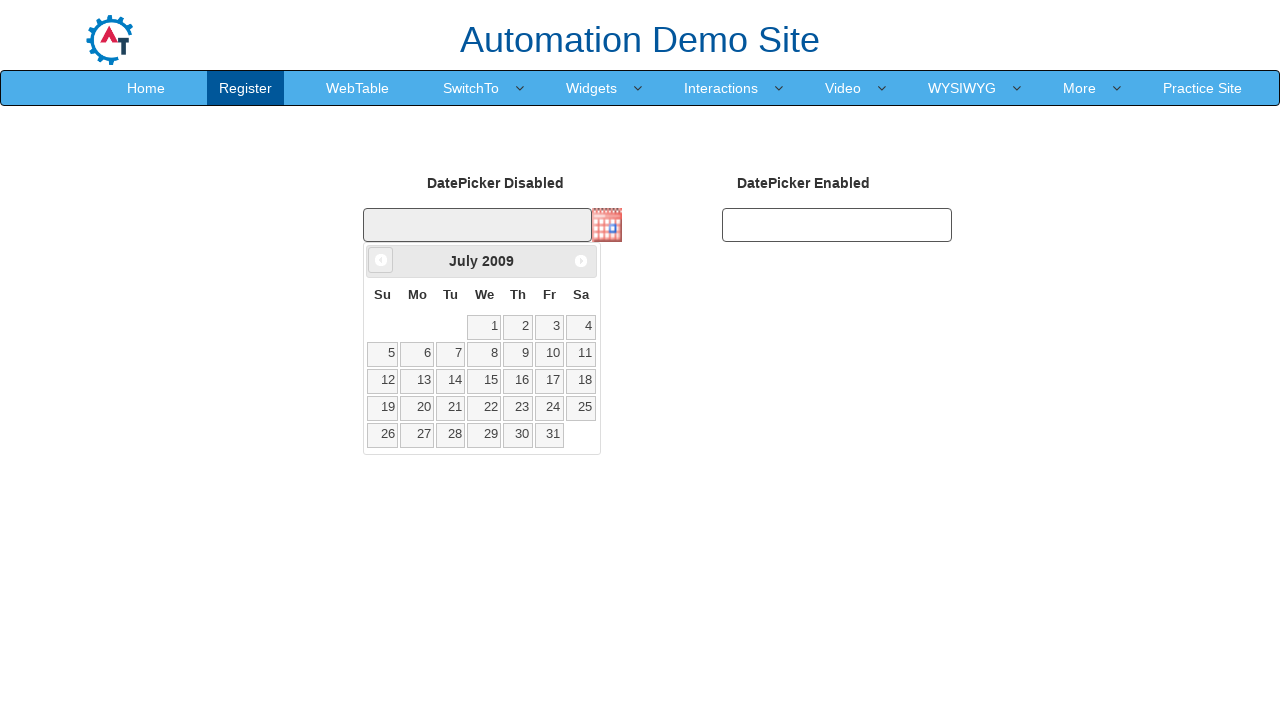

Navigated to previous month in calendar (current: July 2009) at (381, 260) on xpath=//a[@data-handler='prev']
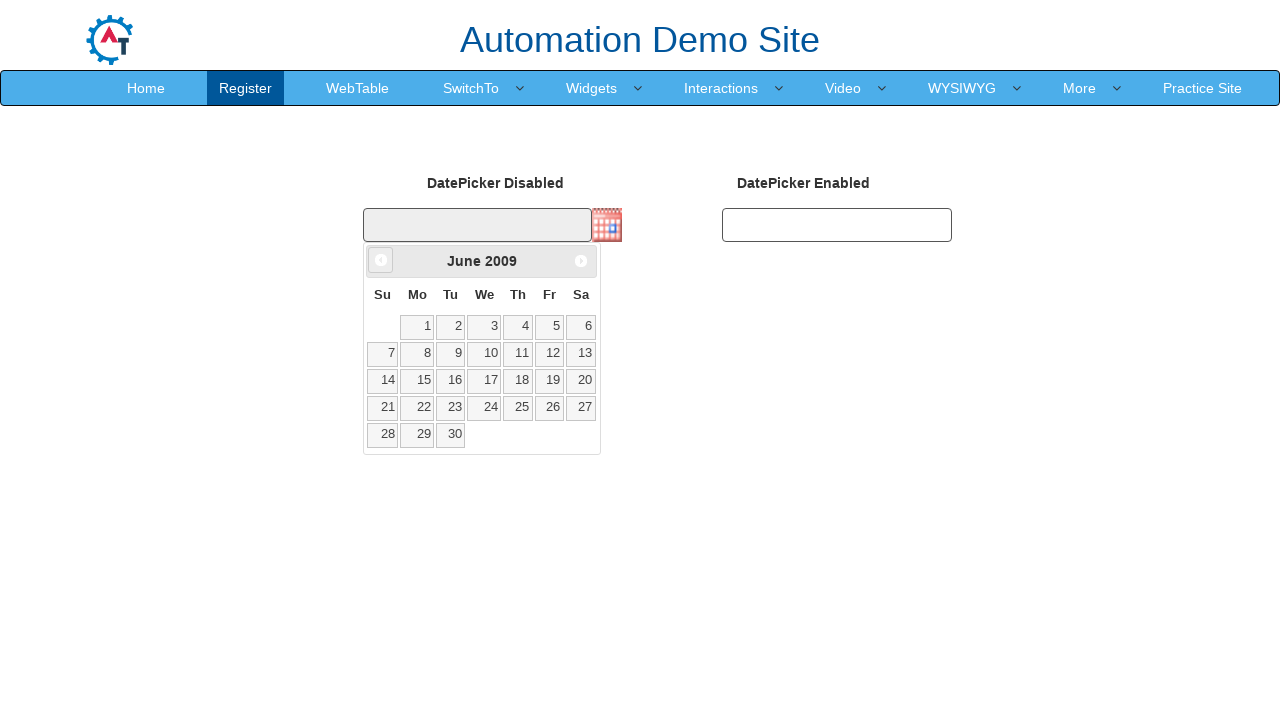

Navigated to previous month in calendar (current: June 2009) at (381, 260) on xpath=//a[@data-handler='prev']
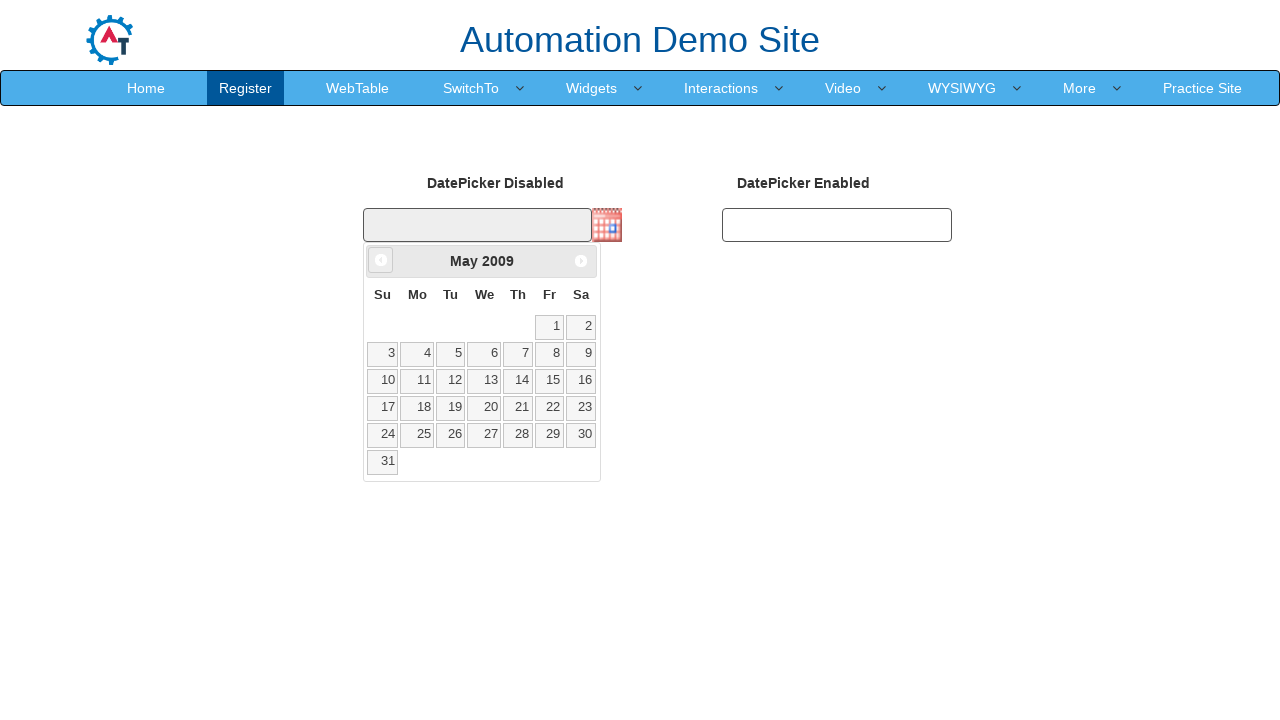

Navigated to previous month in calendar (current: May 2009) at (381, 260) on xpath=//a[@data-handler='prev']
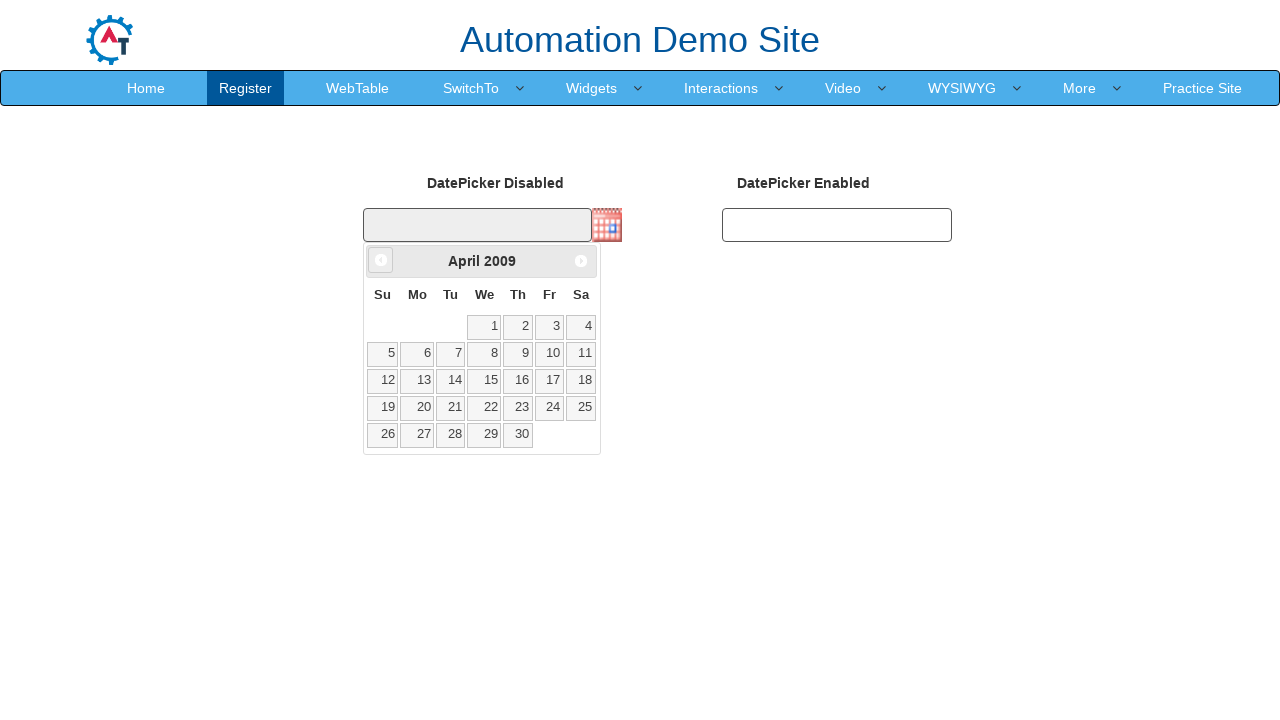

Navigated to previous month in calendar (current: April 2009) at (381, 260) on xpath=//a[@data-handler='prev']
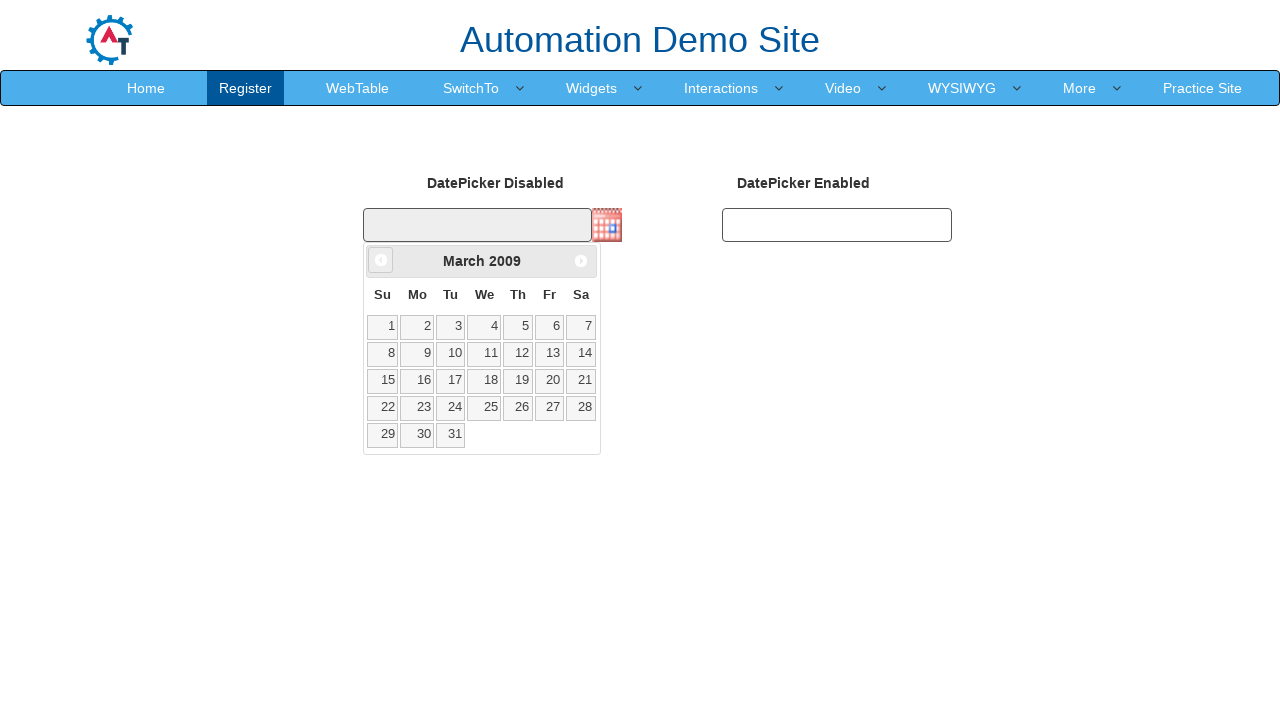

Navigated to previous month in calendar (current: March 2009) at (381, 260) on xpath=//a[@data-handler='prev']
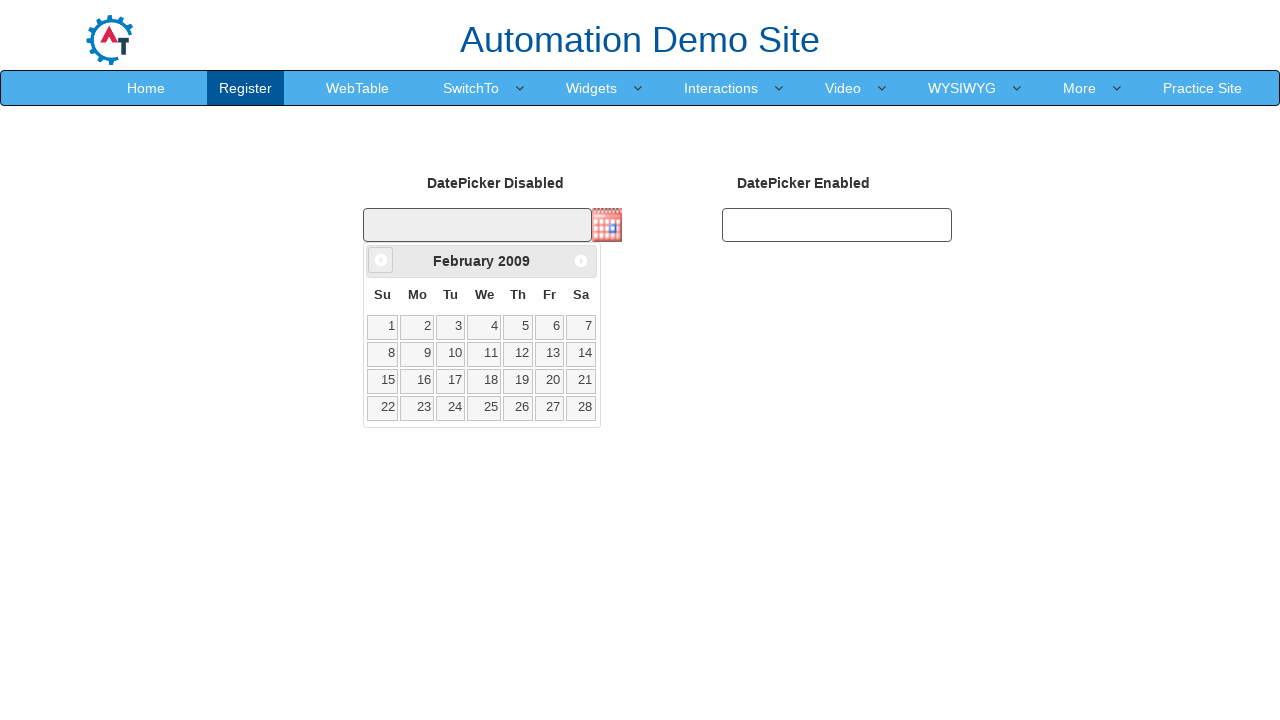

Navigated to previous month in calendar (current: February 2009) at (381, 260) on xpath=//a[@data-handler='prev']
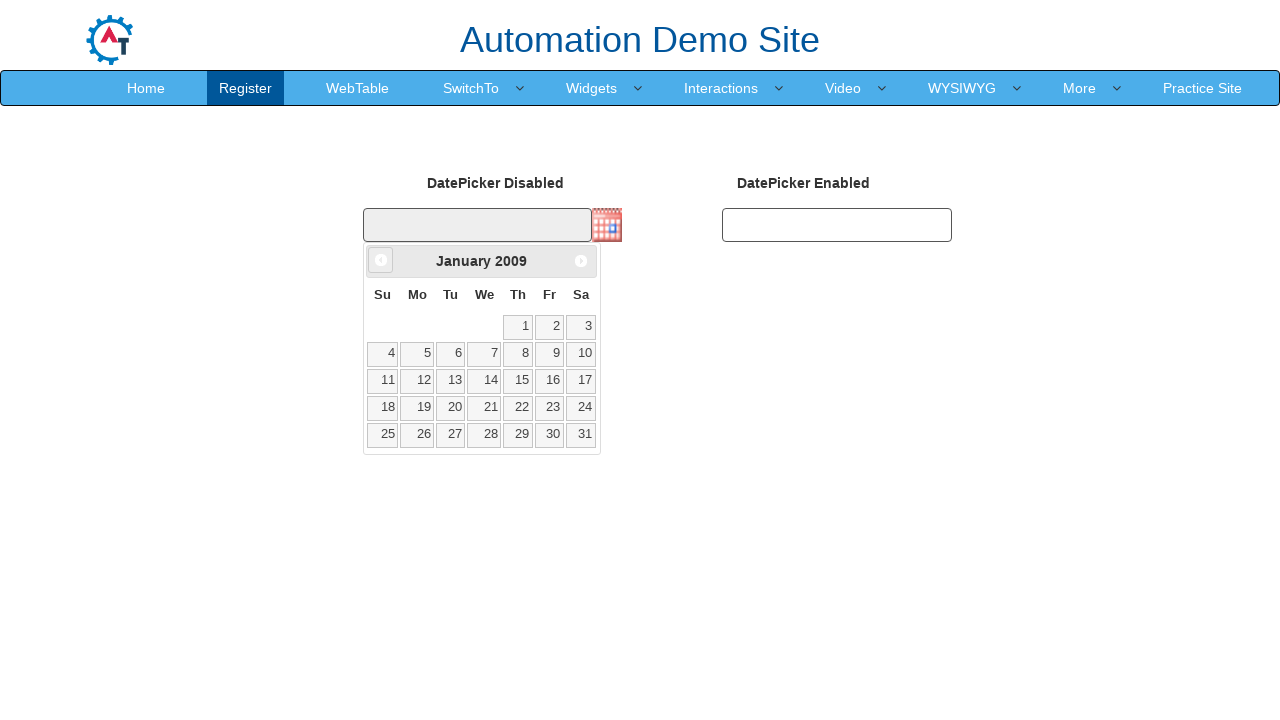

Navigated to previous month in calendar (current: January 2009) at (381, 260) on xpath=//a[@data-handler='prev']
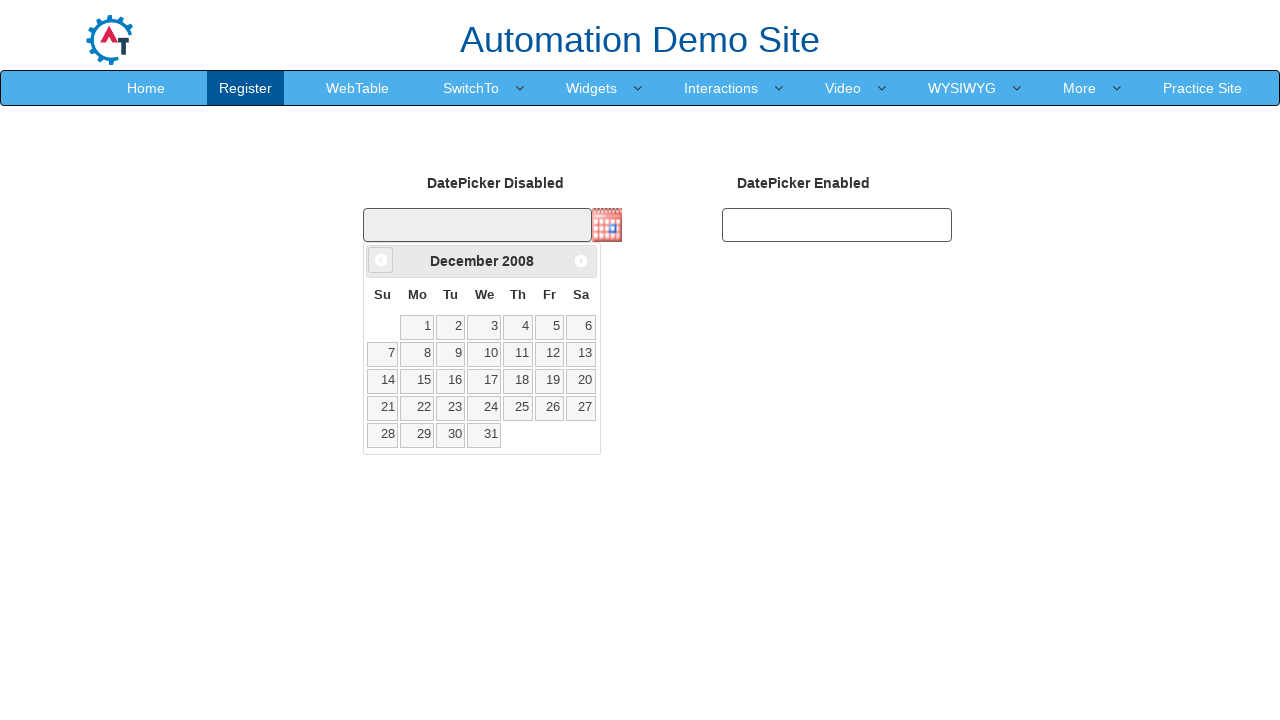

Navigated to previous month in calendar (current: December 2008) at (381, 260) on xpath=//a[@data-handler='prev']
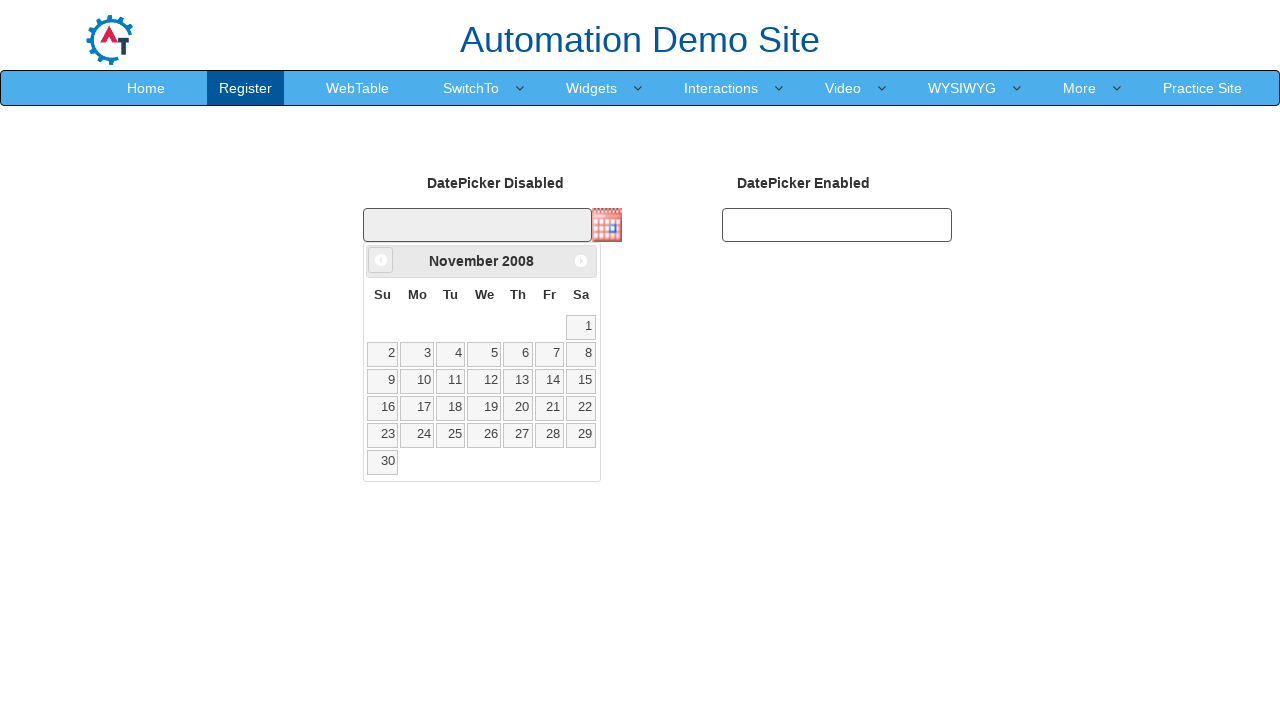

Navigated to previous month in calendar (current: November 2008) at (381, 260) on xpath=//a[@data-handler='prev']
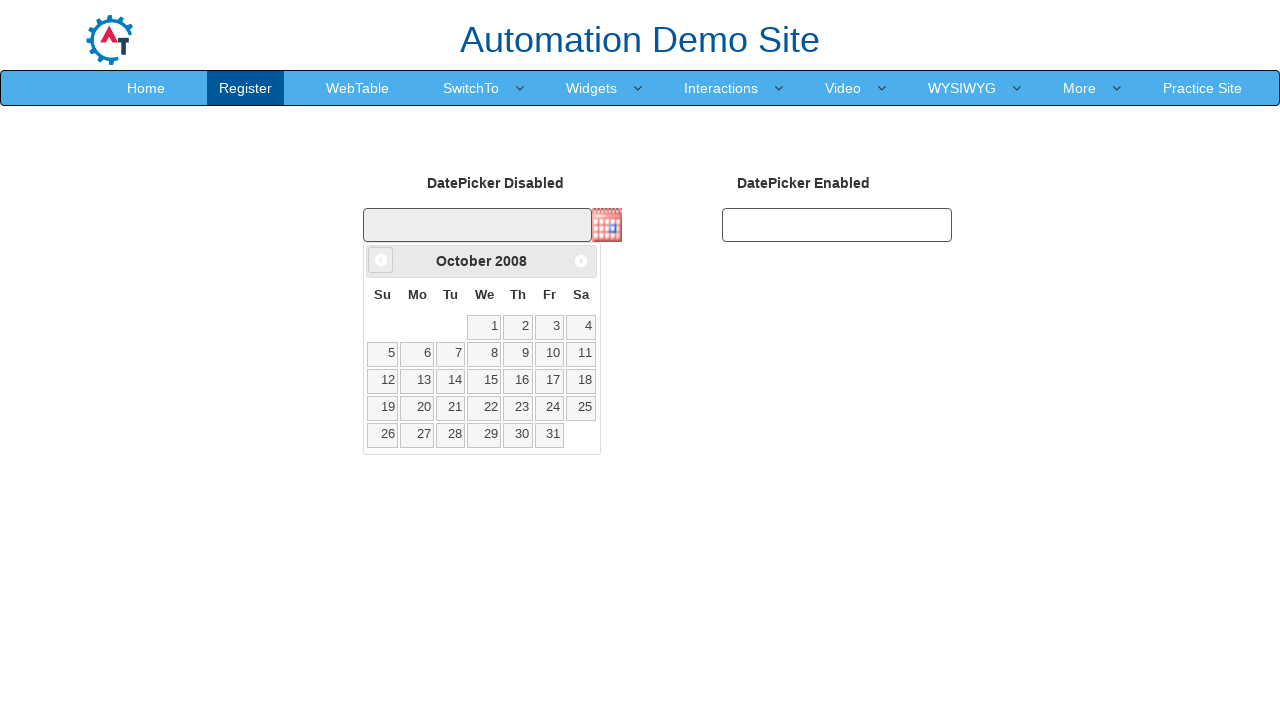

Navigated to previous month in calendar (current: October 2008) at (381, 260) on xpath=//a[@data-handler='prev']
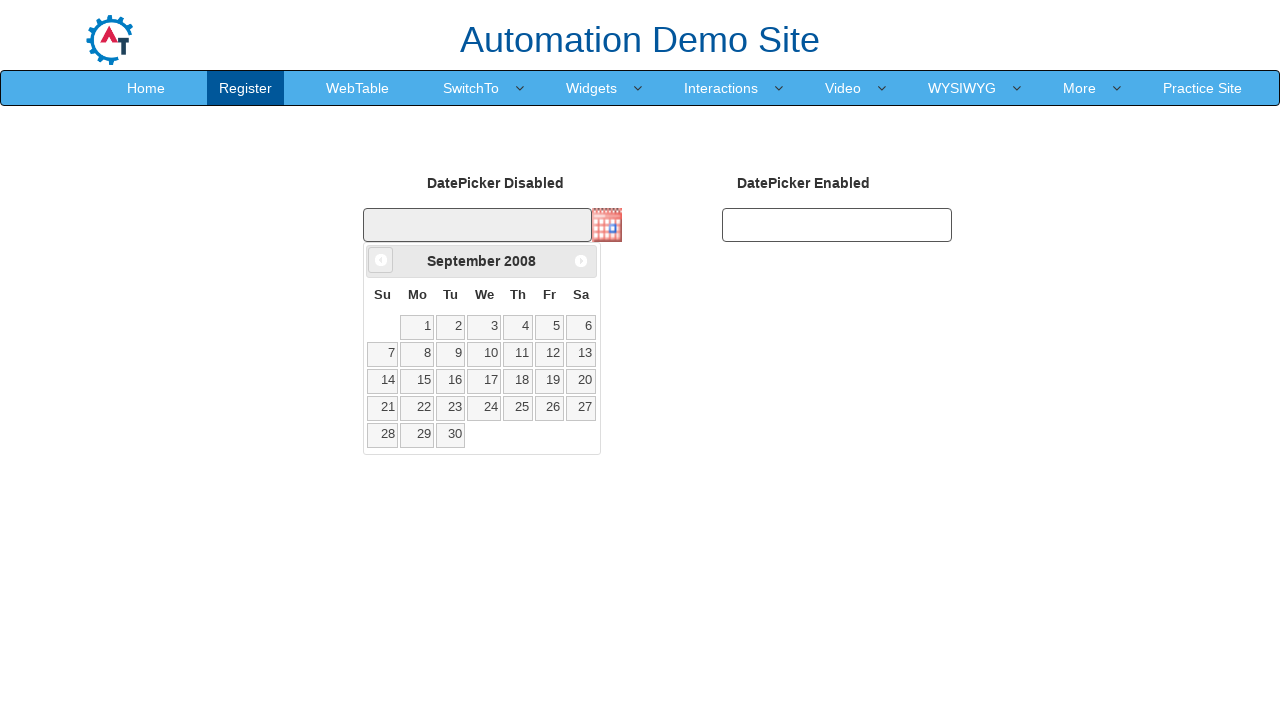

Navigated to previous month in calendar (current: September 2008) at (381, 260) on xpath=//a[@data-handler='prev']
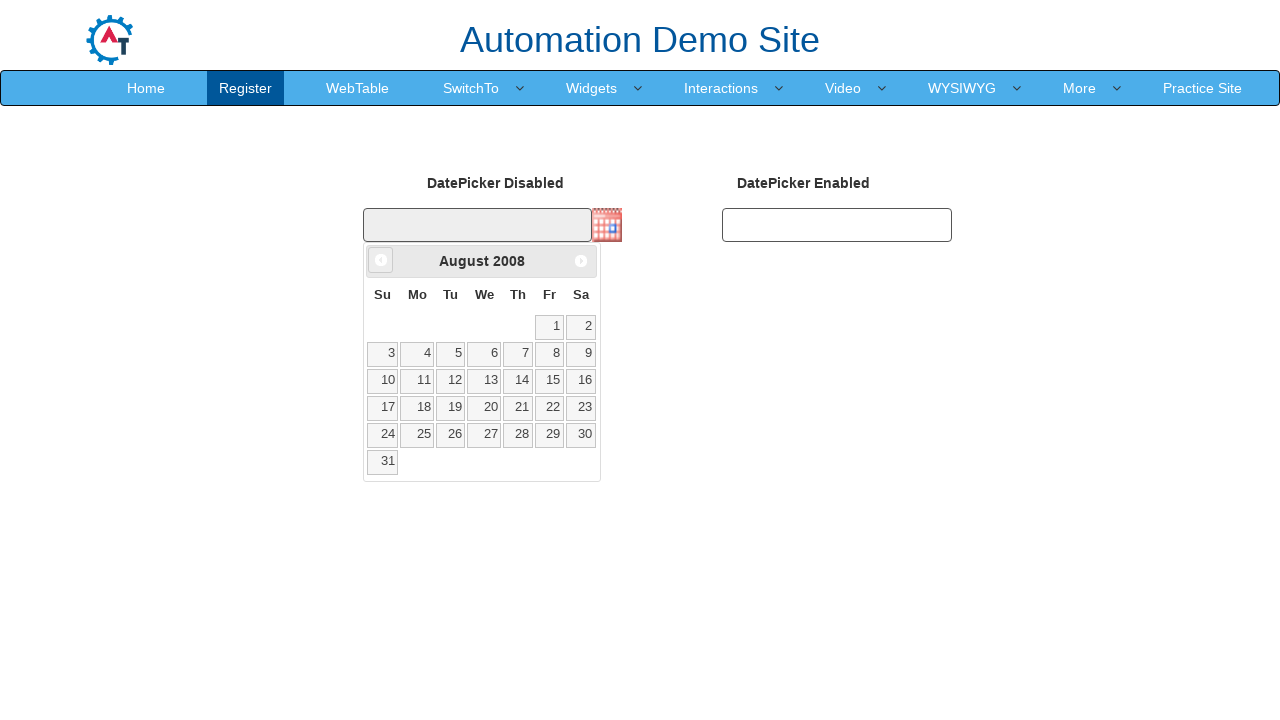

Navigated to previous month in calendar (current: August 2008) at (381, 260) on xpath=//a[@data-handler='prev']
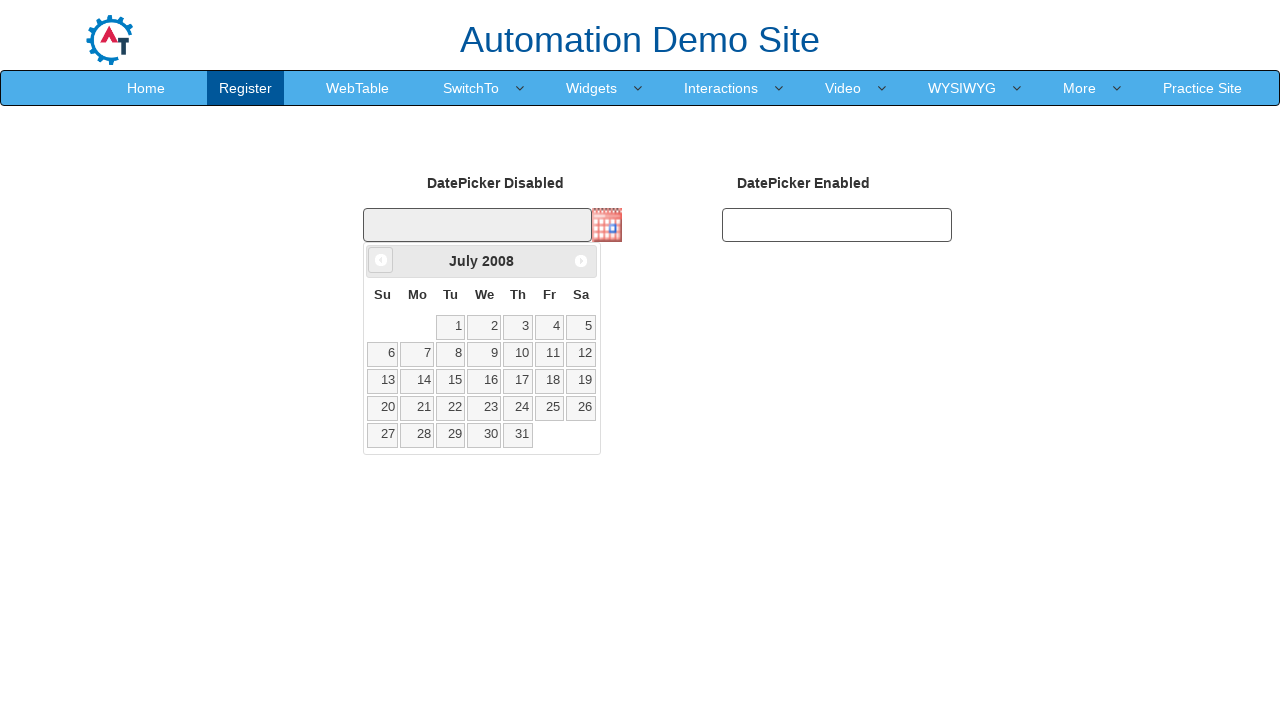

Navigated to previous month in calendar (current: July 2008) at (381, 260) on xpath=//a[@data-handler='prev']
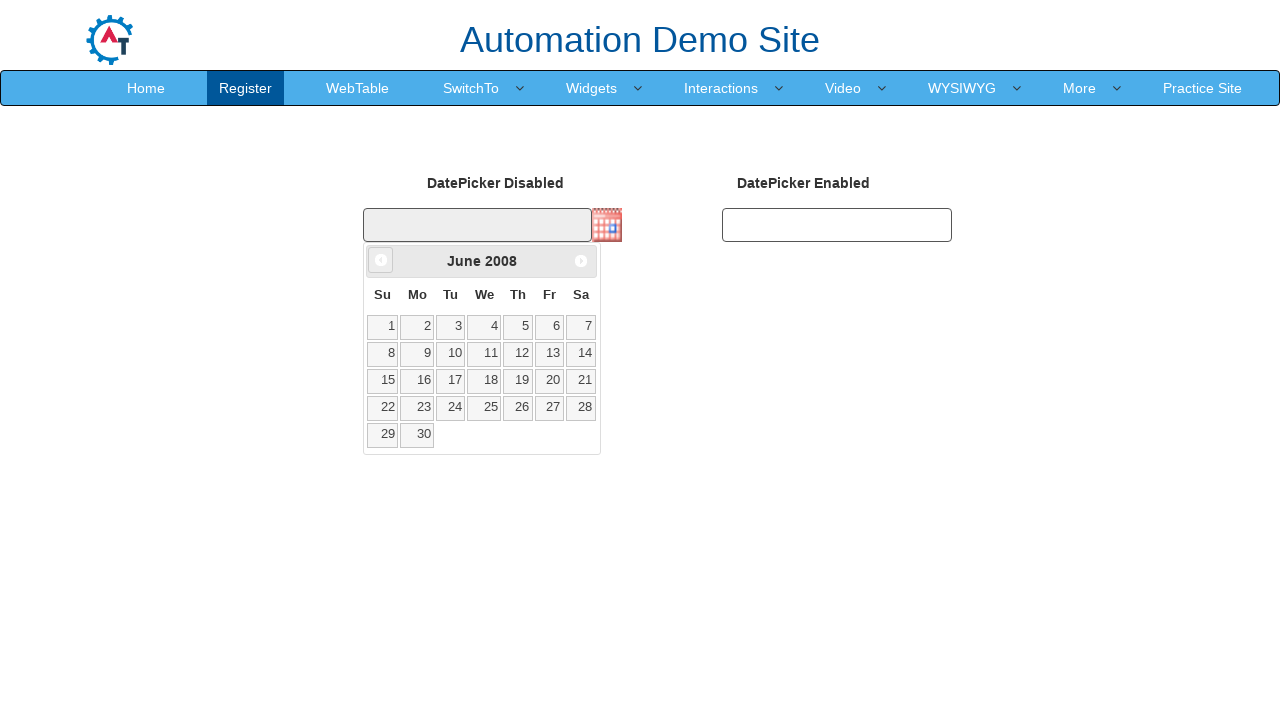

Navigated to previous month in calendar (current: June 2008) at (381, 260) on xpath=//a[@data-handler='prev']
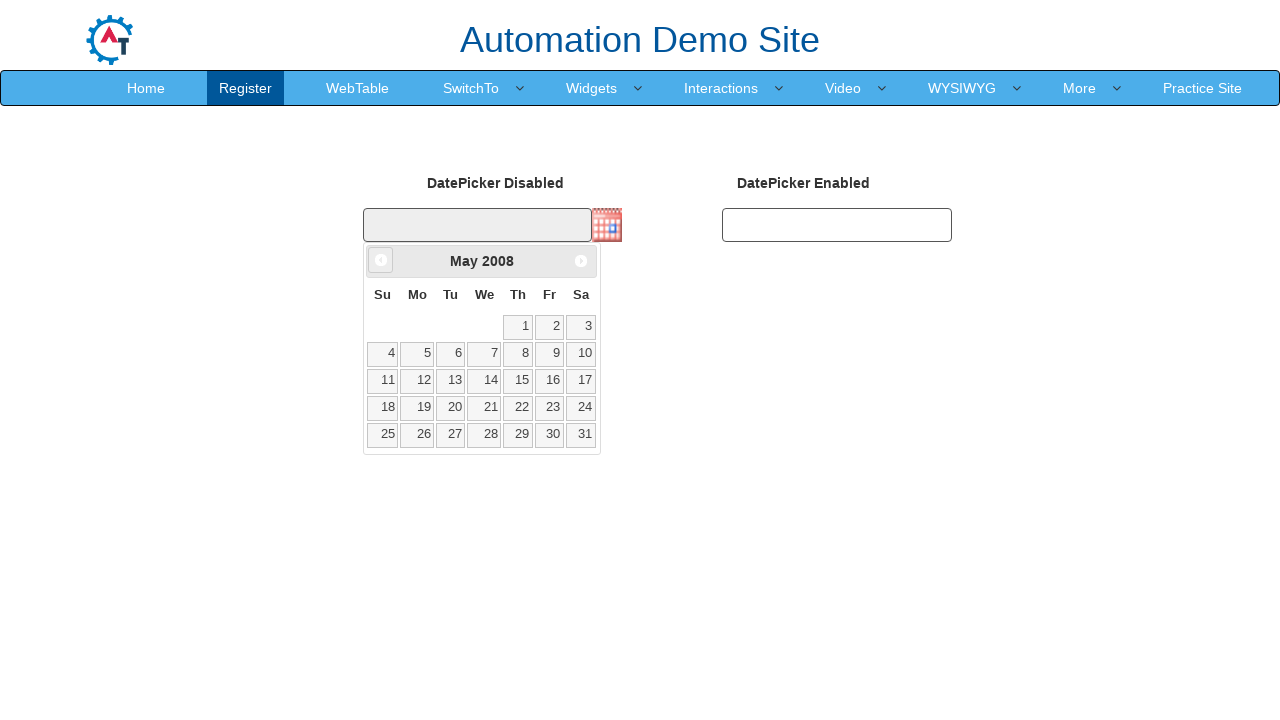

Navigated to previous month in calendar (current: May 2008) at (381, 260) on xpath=//a[@data-handler='prev']
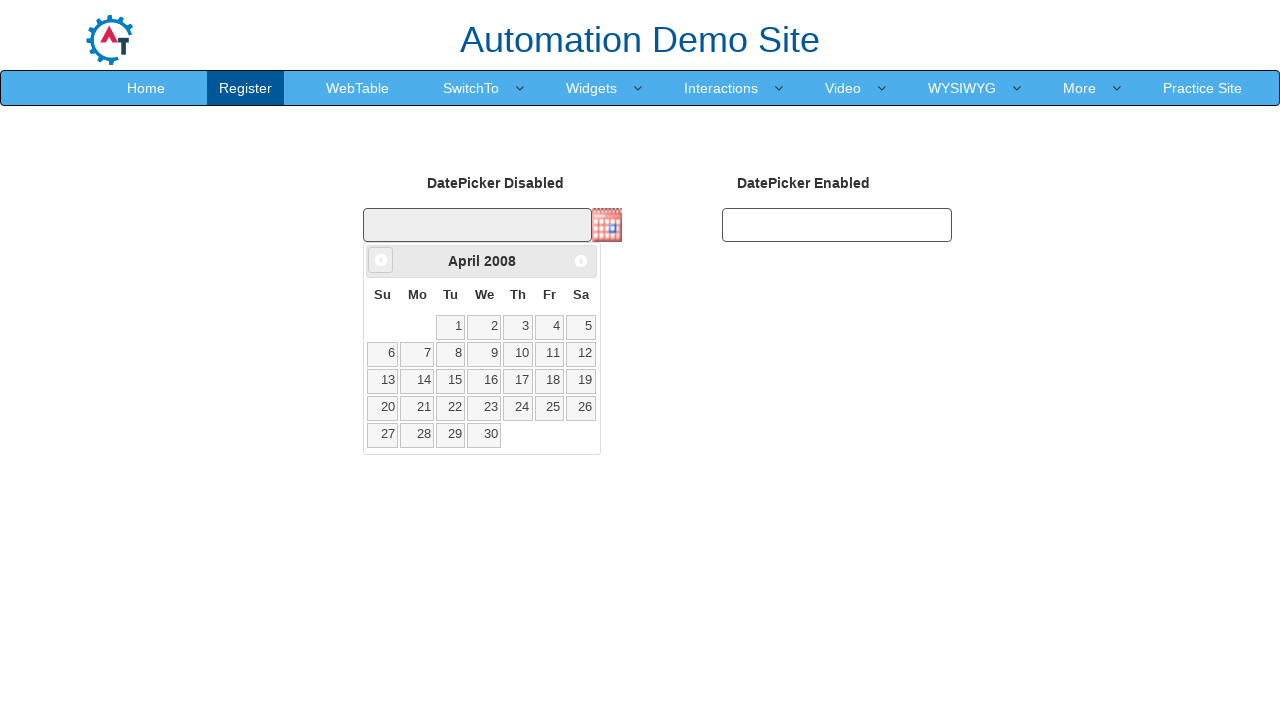

Navigated to previous month in calendar (current: April 2008) at (381, 260) on xpath=//a[@data-handler='prev']
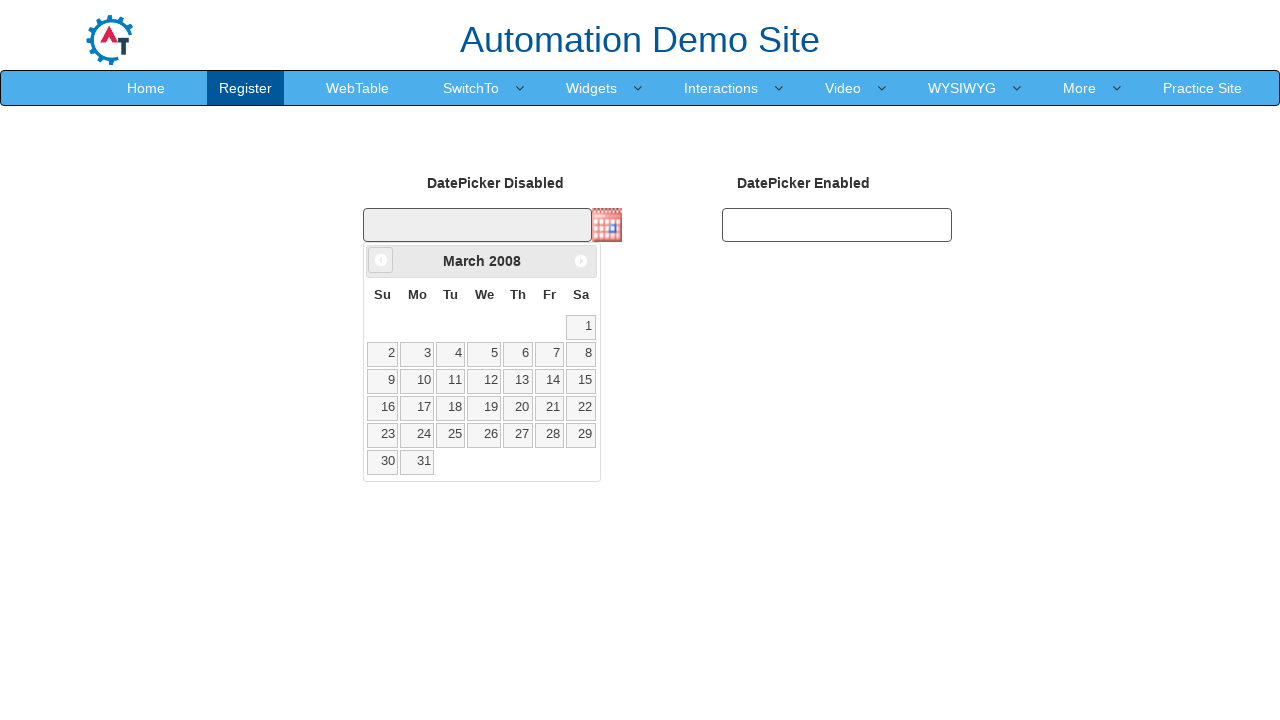

Navigated to previous month in calendar (current: March 2008) at (381, 260) on xpath=//a[@data-handler='prev']
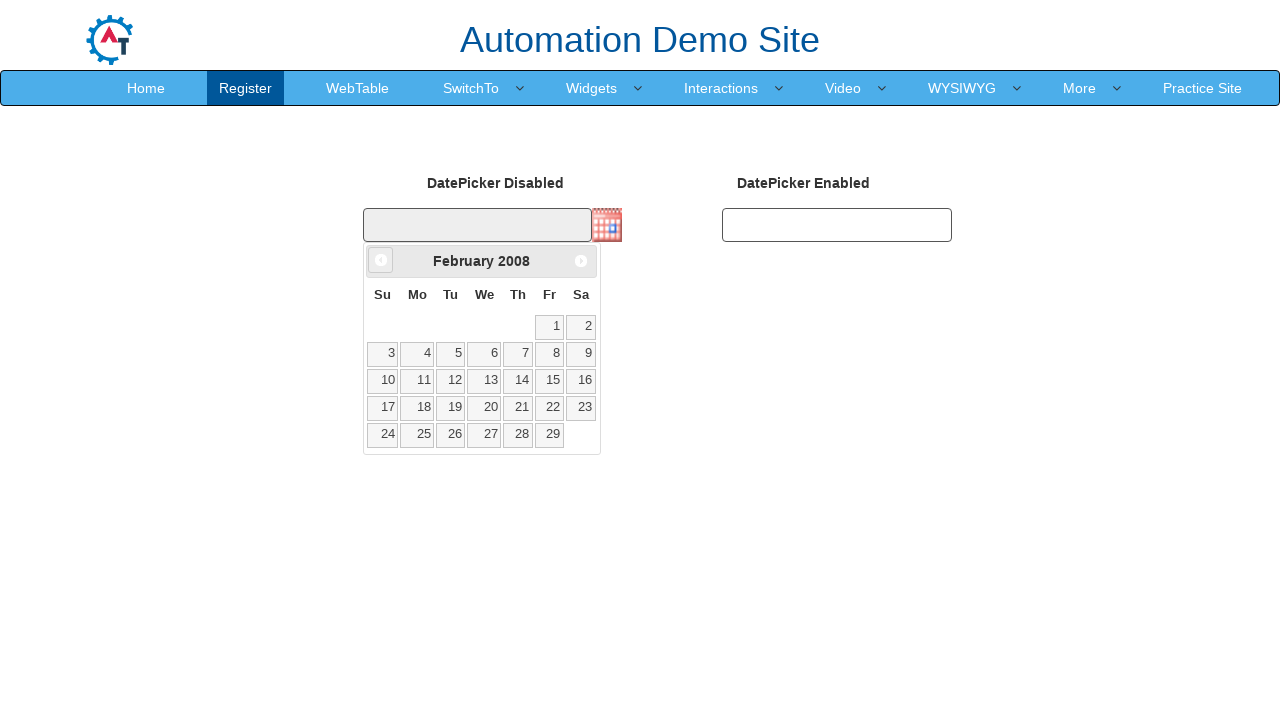

Navigated to previous month in calendar (current: February 2008) at (381, 260) on xpath=//a[@data-handler='prev']
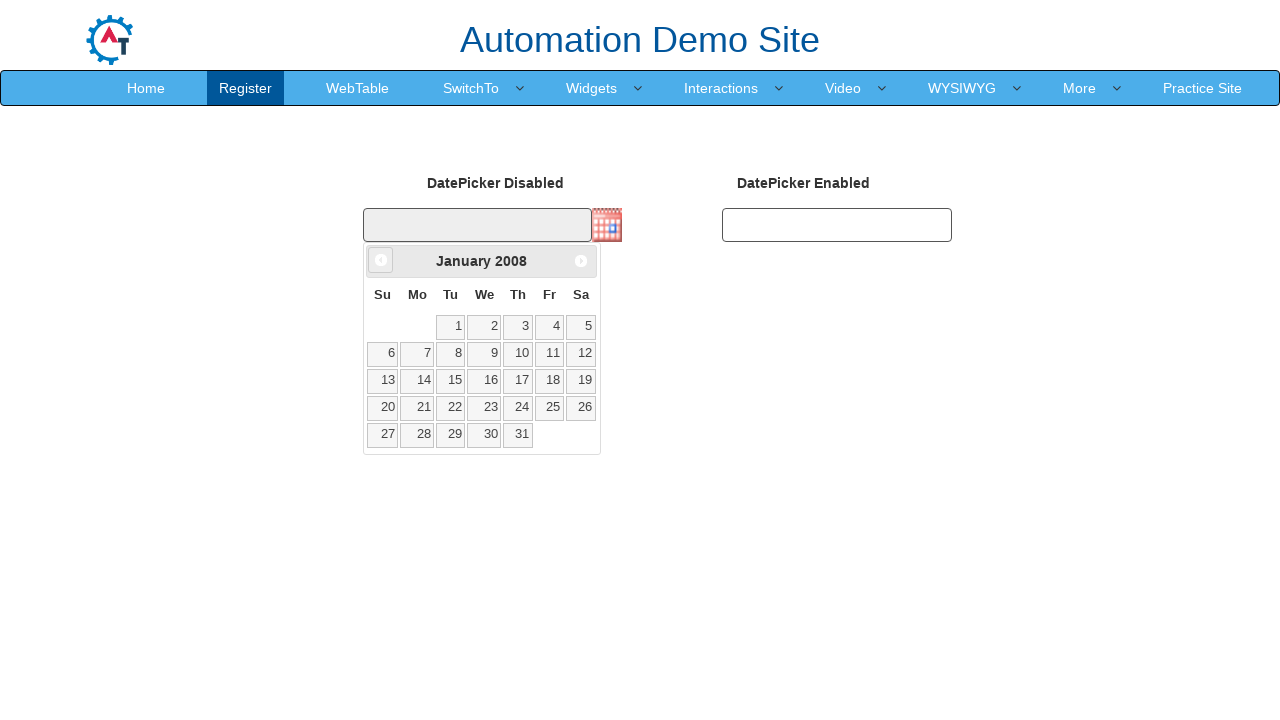

Navigated to previous month in calendar (current: January 2008) at (381, 260) on xpath=//a[@data-handler='prev']
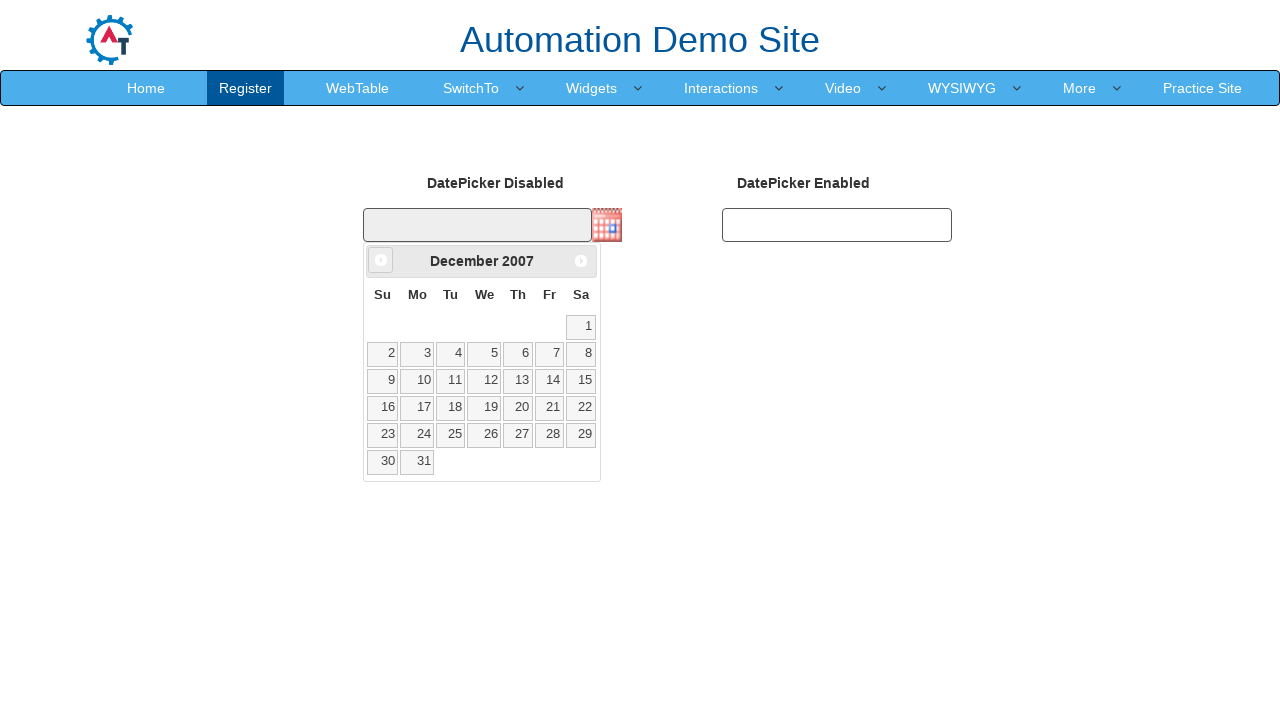

Navigated to previous month in calendar (current: December 2007) at (381, 260) on xpath=//a[@data-handler='prev']
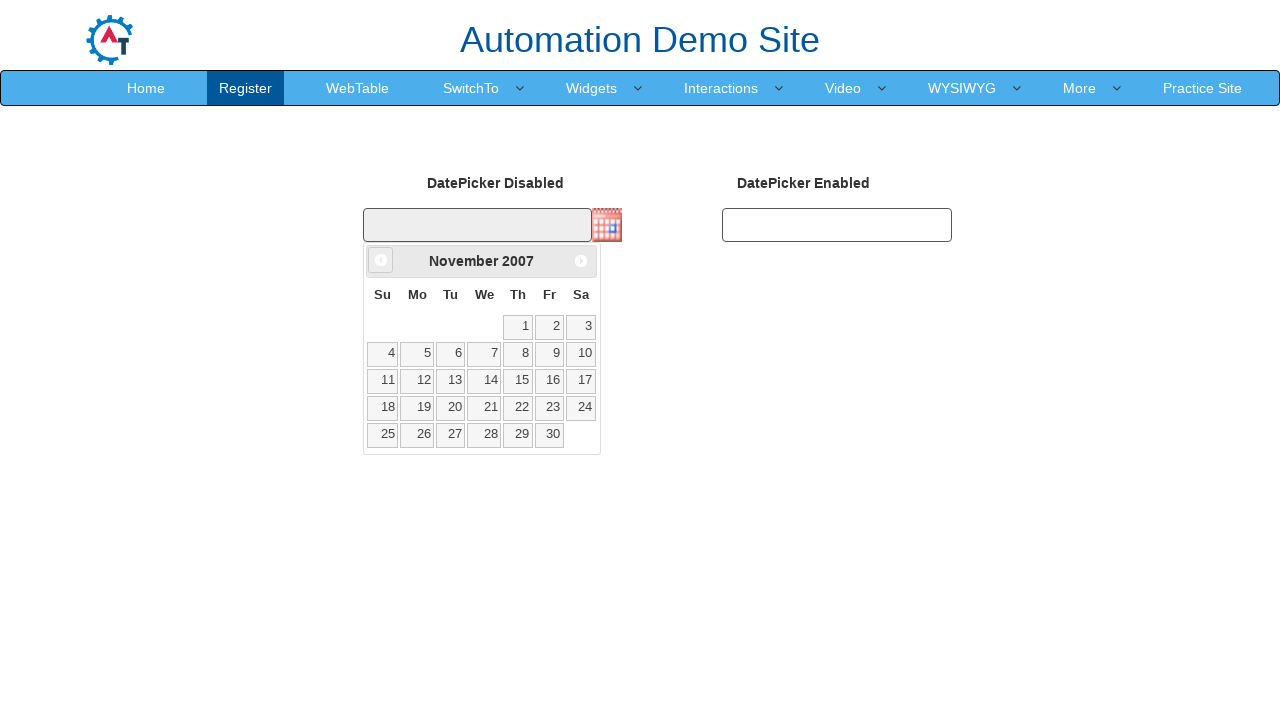

Navigated to previous month in calendar (current: November 2007) at (381, 260) on xpath=//a[@data-handler='prev']
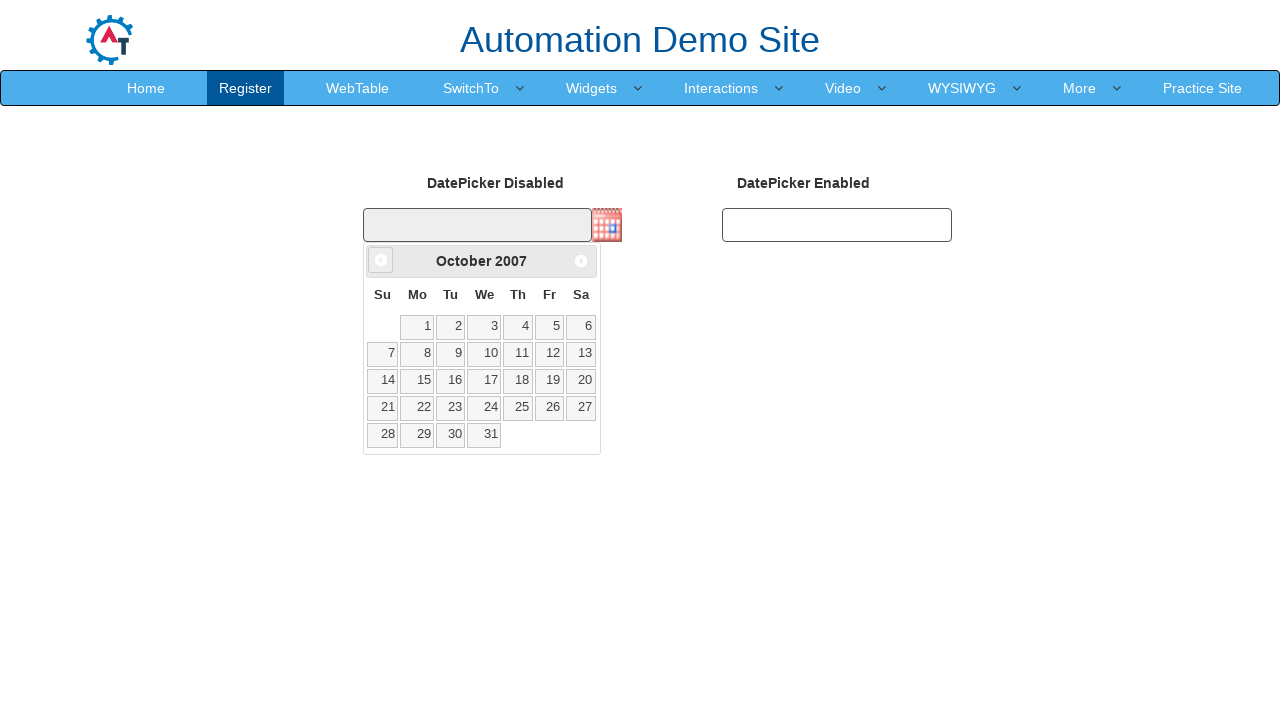

Navigated to previous month in calendar (current: October 2007) at (381, 260) on xpath=//a[@data-handler='prev']
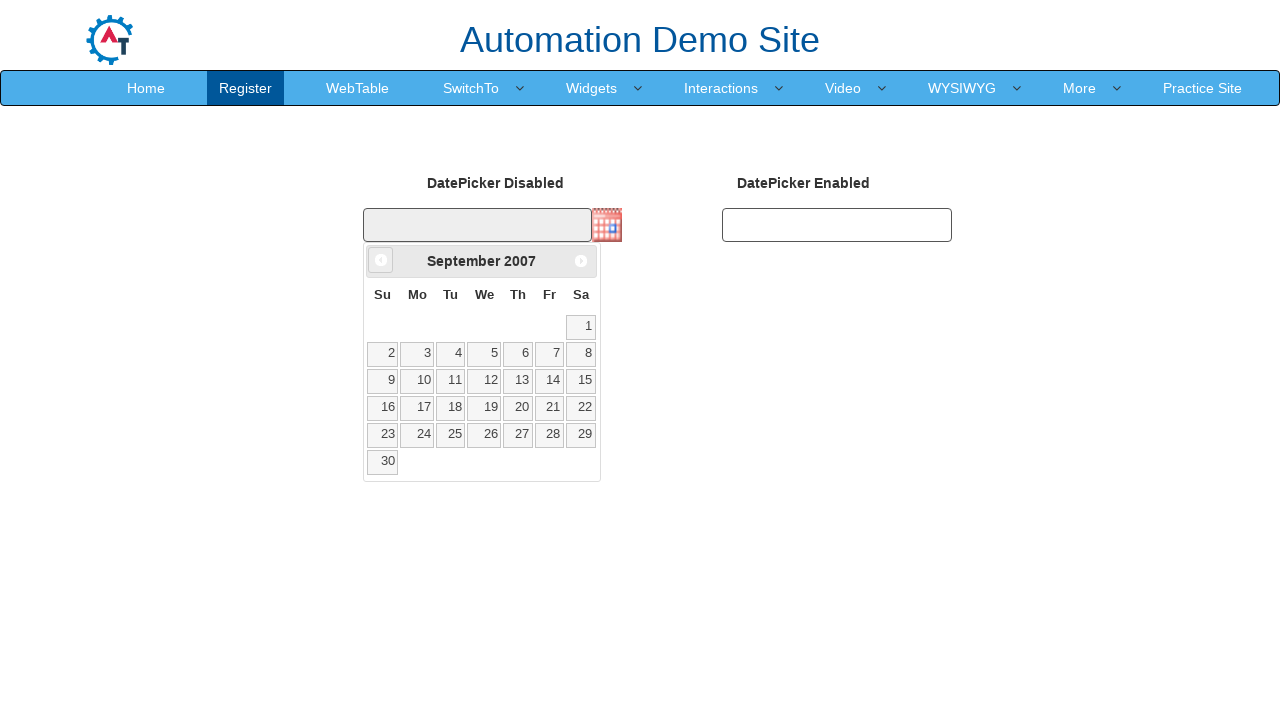

Navigated to previous month in calendar (current: September 2007) at (381, 260) on xpath=//a[@data-handler='prev']
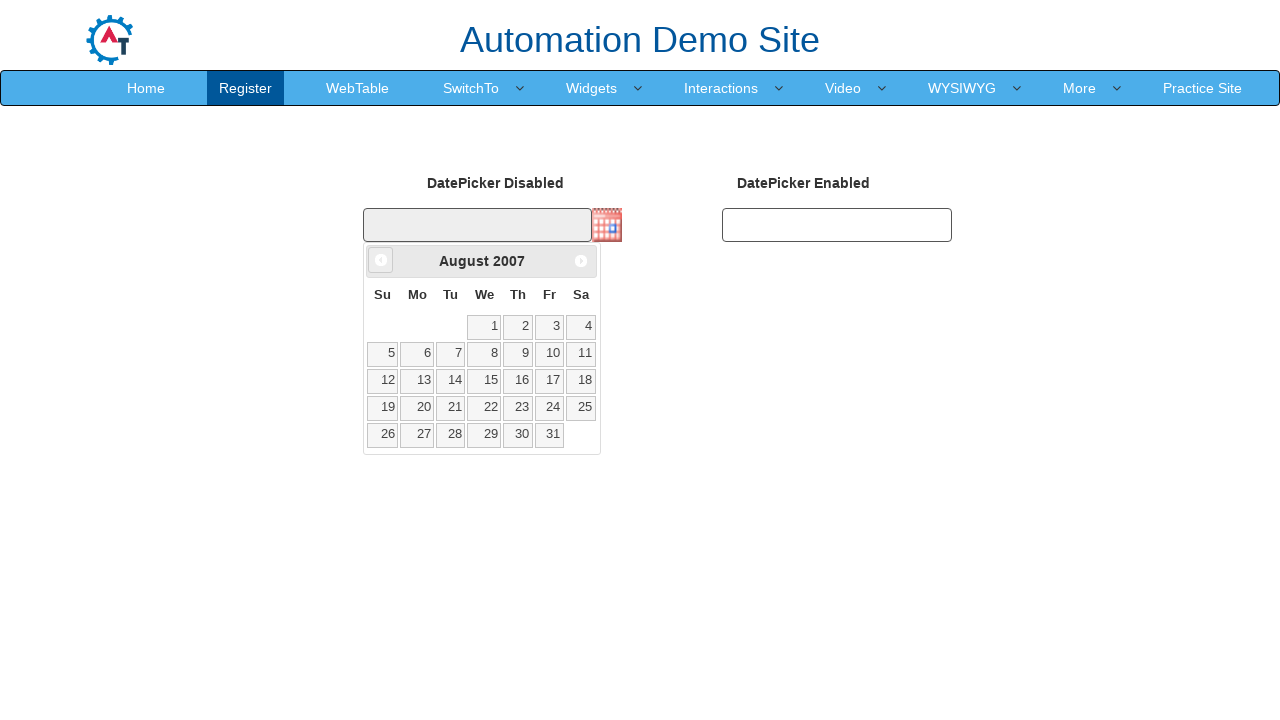

Navigated to previous month in calendar (current: August 2007) at (381, 260) on xpath=//a[@data-handler='prev']
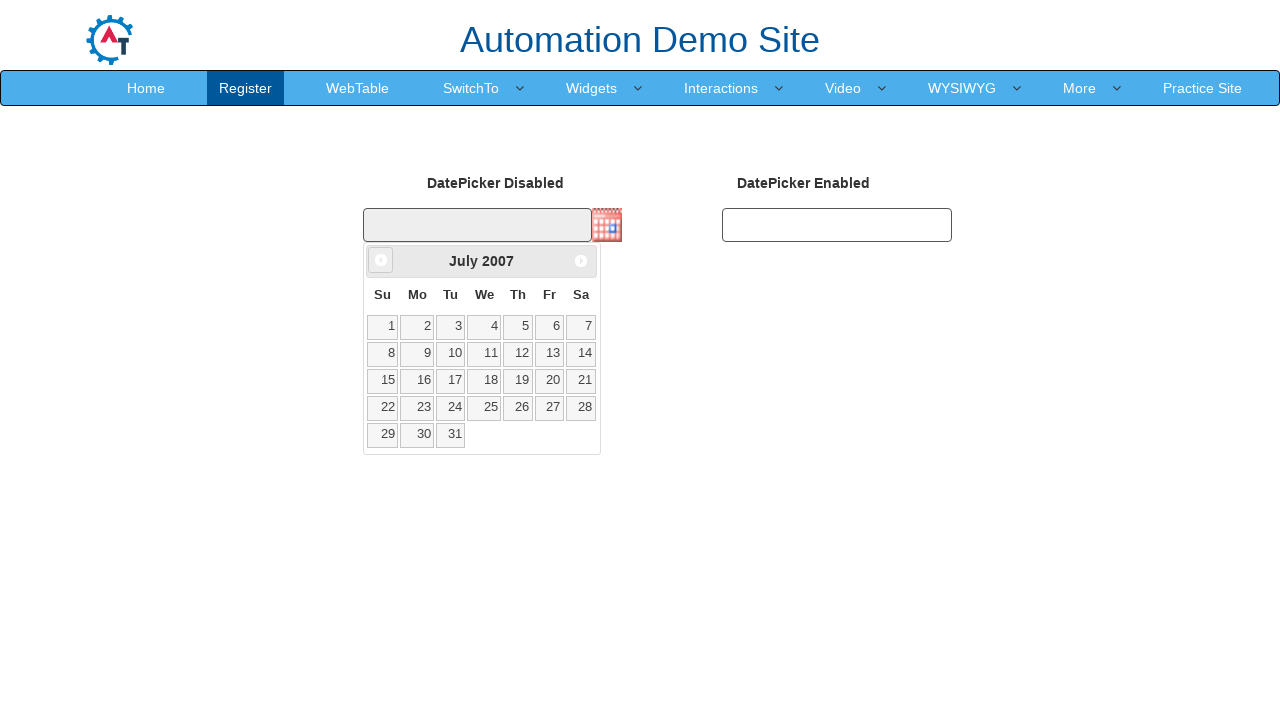

Navigated to previous month in calendar (current: July 2007) at (381, 260) on xpath=//a[@data-handler='prev']
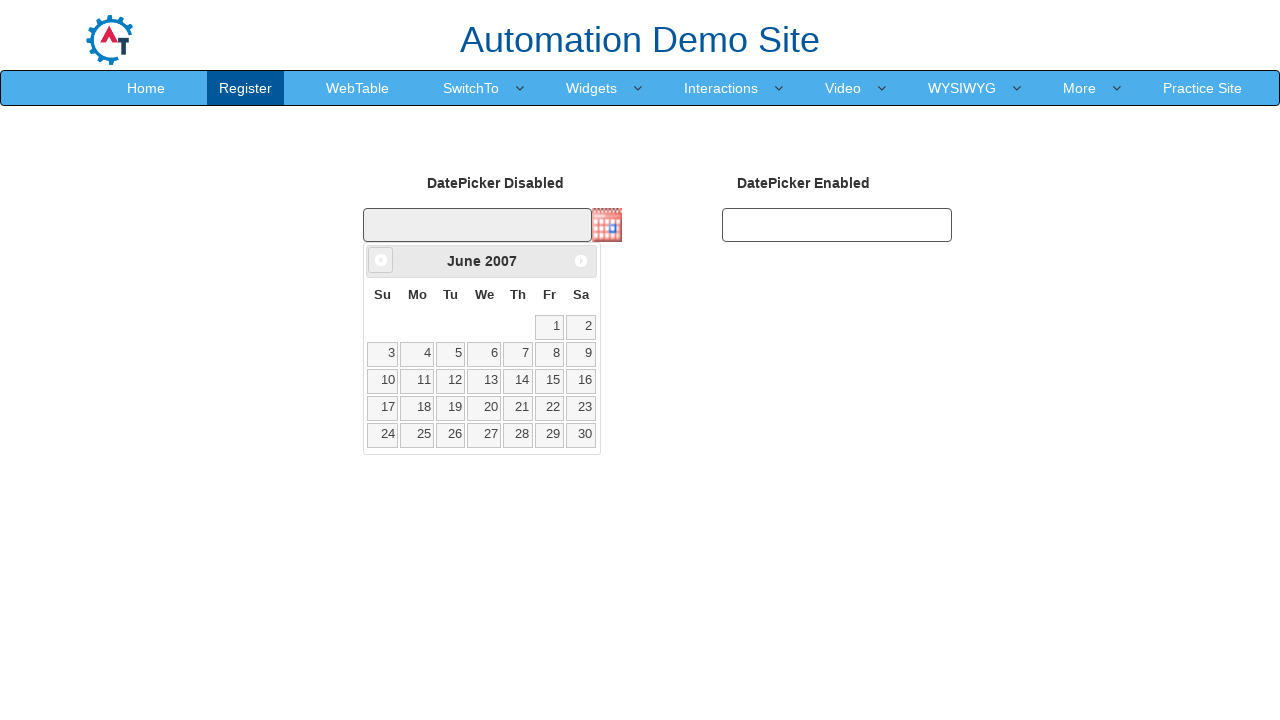

Navigated to previous month in calendar (current: June 2007) at (381, 260) on xpath=//a[@data-handler='prev']
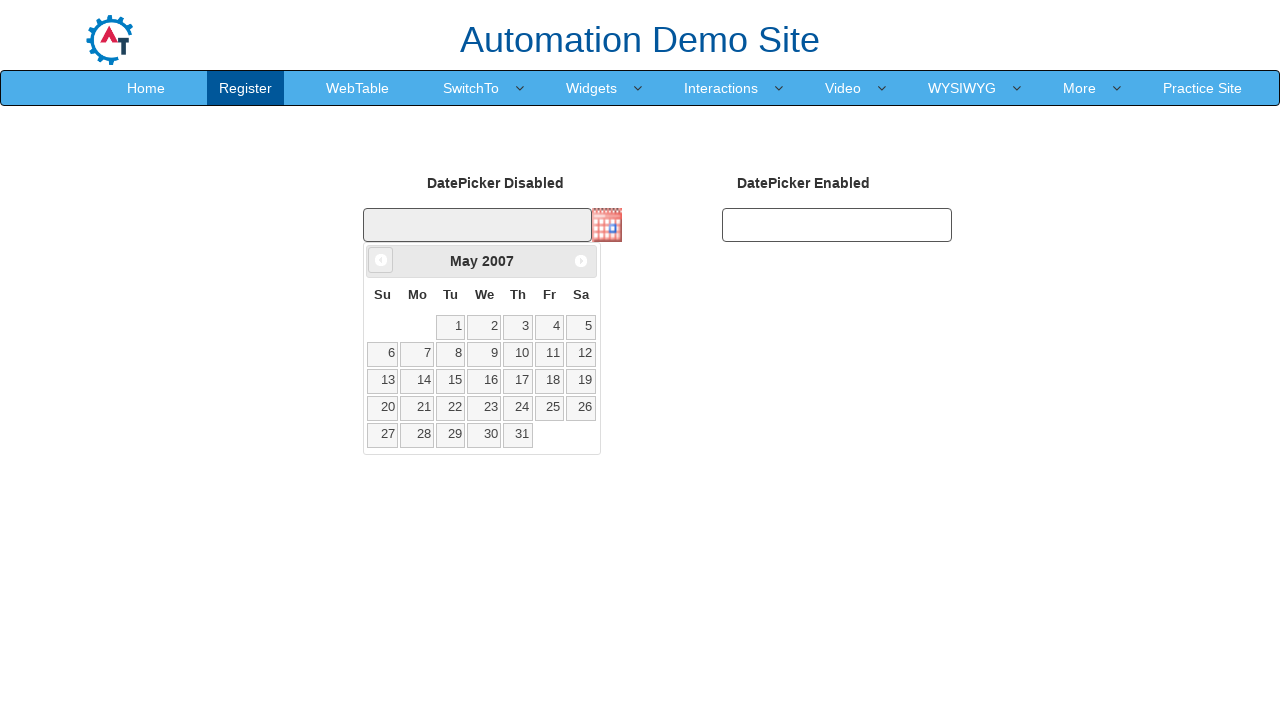

Navigated to previous month in calendar (current: May 2007) at (381, 260) on xpath=//a[@data-handler='prev']
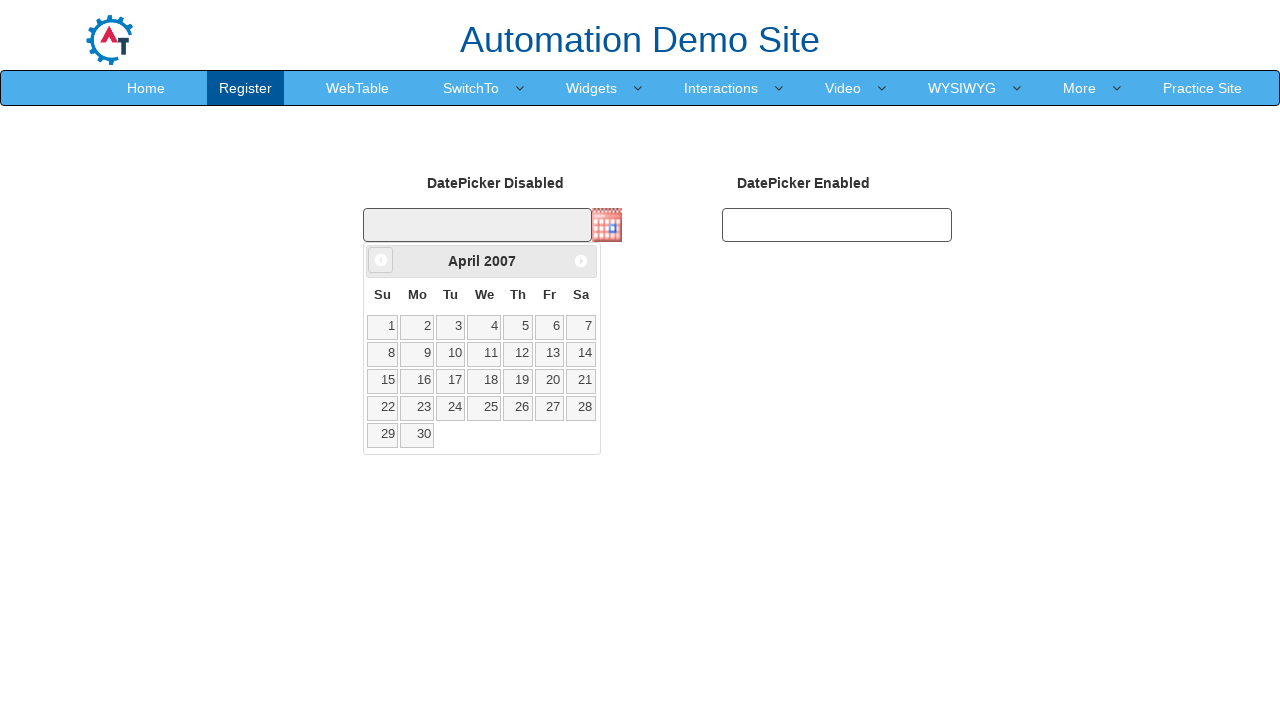

Navigated to previous month in calendar (current: April 2007) at (381, 260) on xpath=//a[@data-handler='prev']
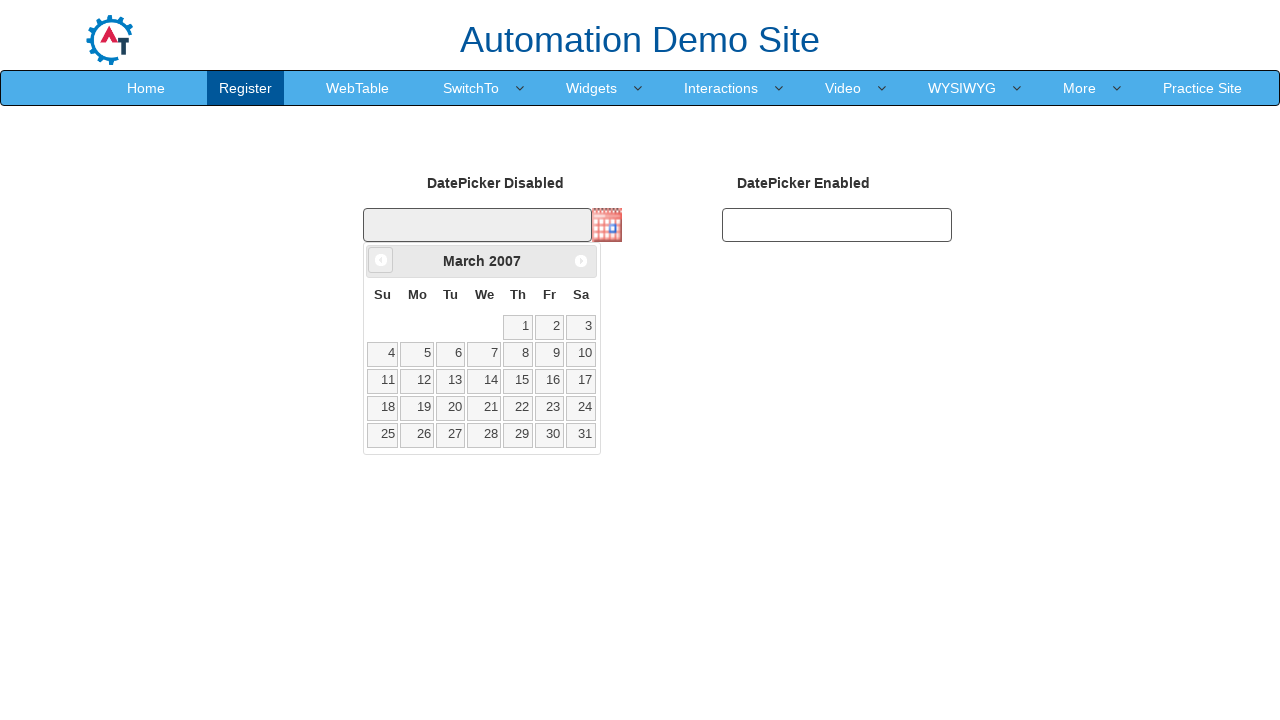

Navigated to previous month in calendar (current: March 2007) at (381, 260) on xpath=//a[@data-handler='prev']
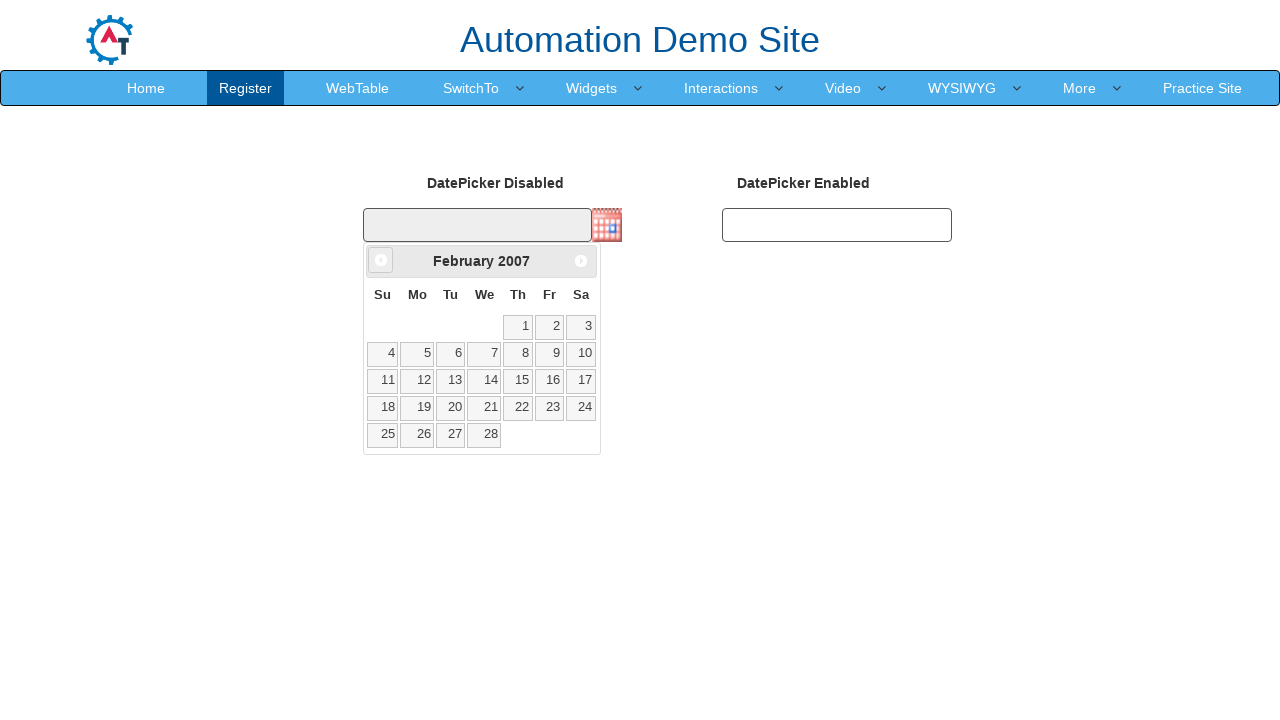

Navigated to previous month in calendar (current: February 2007) at (381, 260) on xpath=//a[@data-handler='prev']
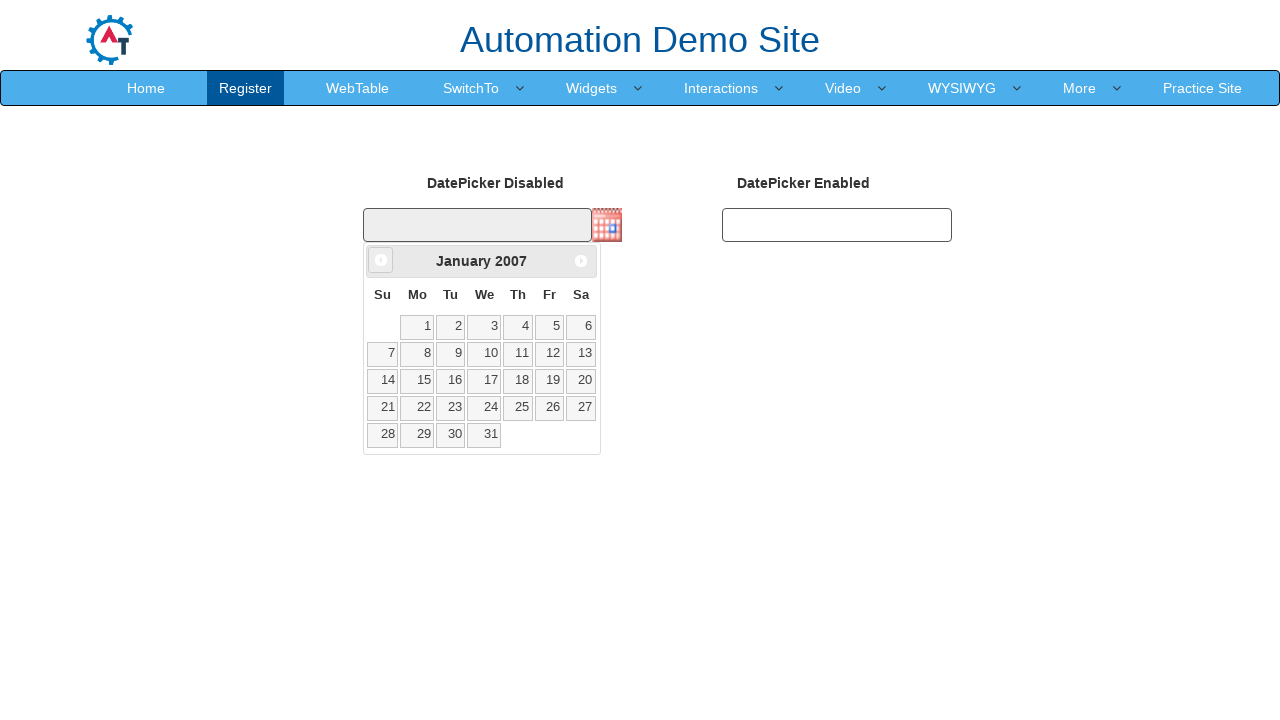

Navigated to previous month in calendar (current: January 2007) at (381, 260) on xpath=//a[@data-handler='prev']
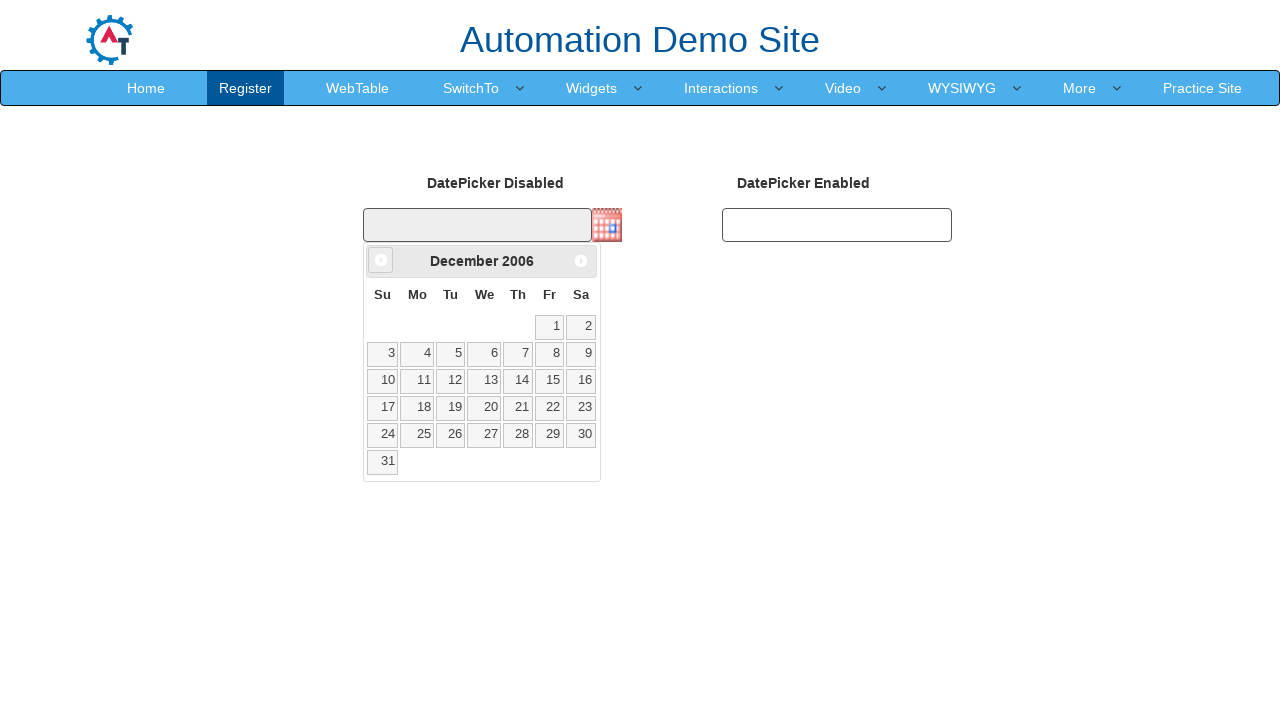

Navigated to previous month in calendar (current: December 2006) at (381, 260) on xpath=//a[@data-handler='prev']
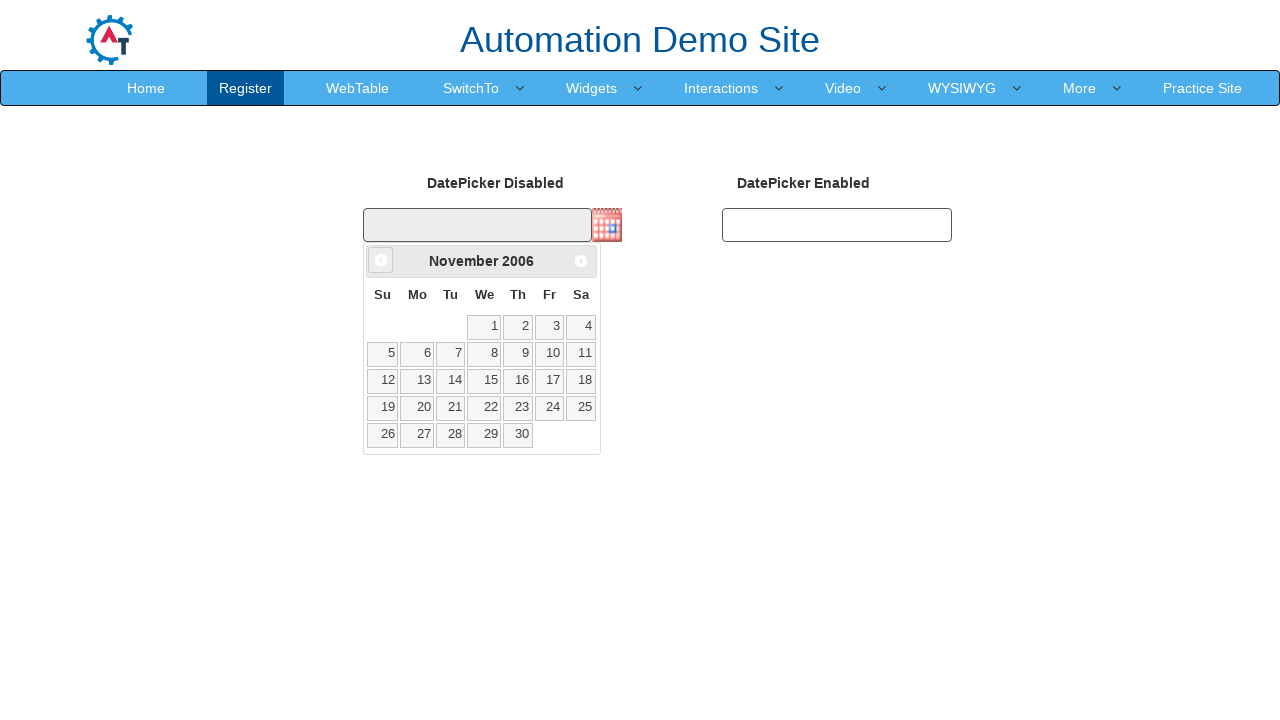

Navigated to previous month in calendar (current: November 2006) at (381, 260) on xpath=//a[@data-handler='prev']
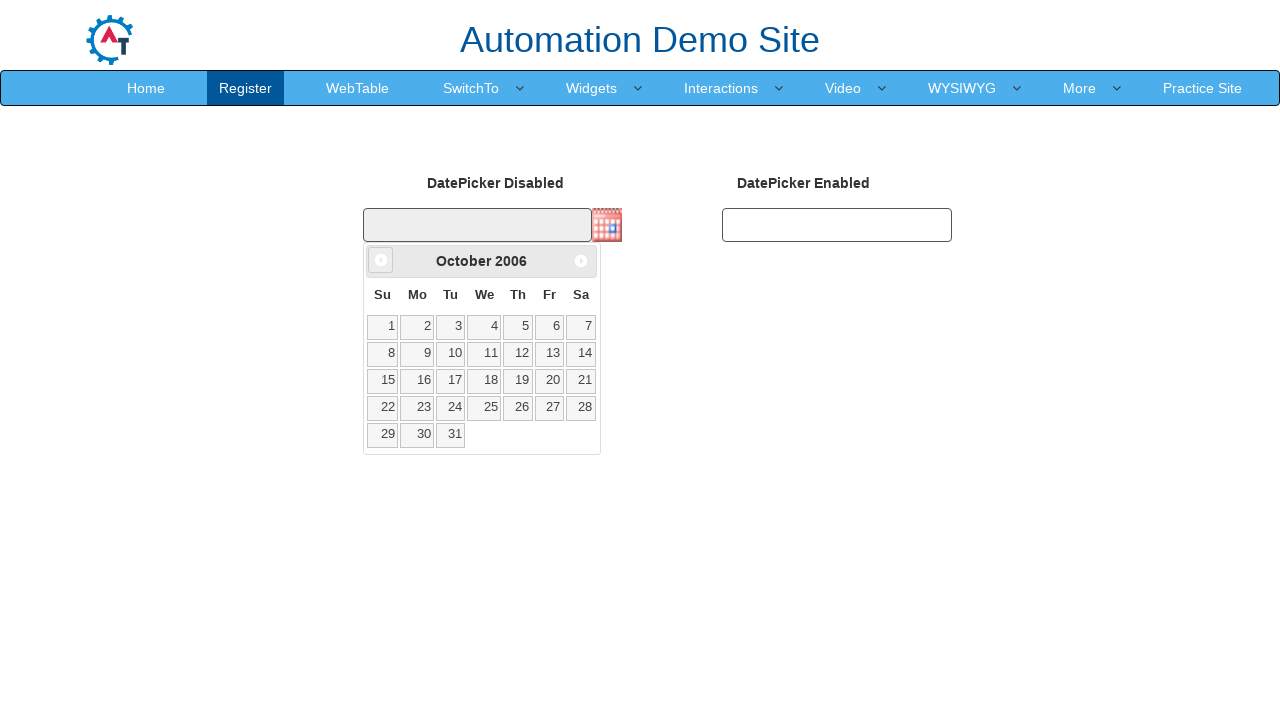

Navigated to previous month in calendar (current: October 2006) at (381, 260) on xpath=//a[@data-handler='prev']
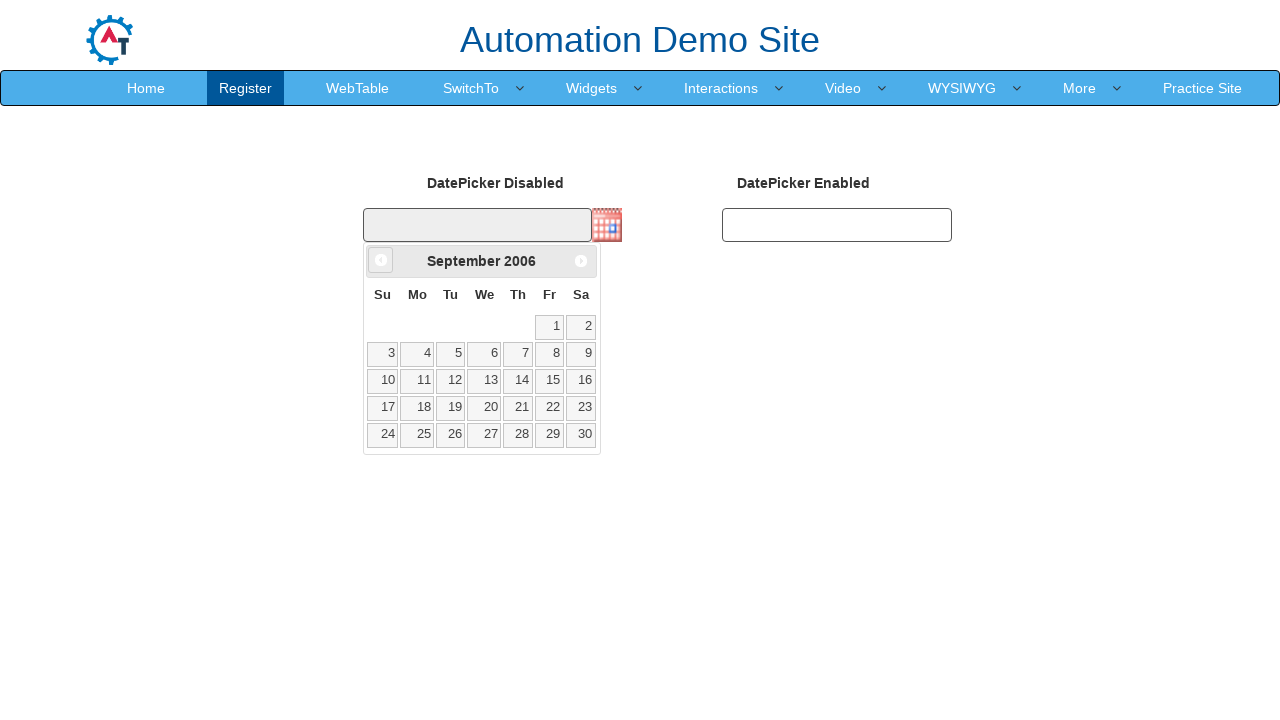

Navigated to previous month in calendar (current: September 2006) at (381, 260) on xpath=//a[@data-handler='prev']
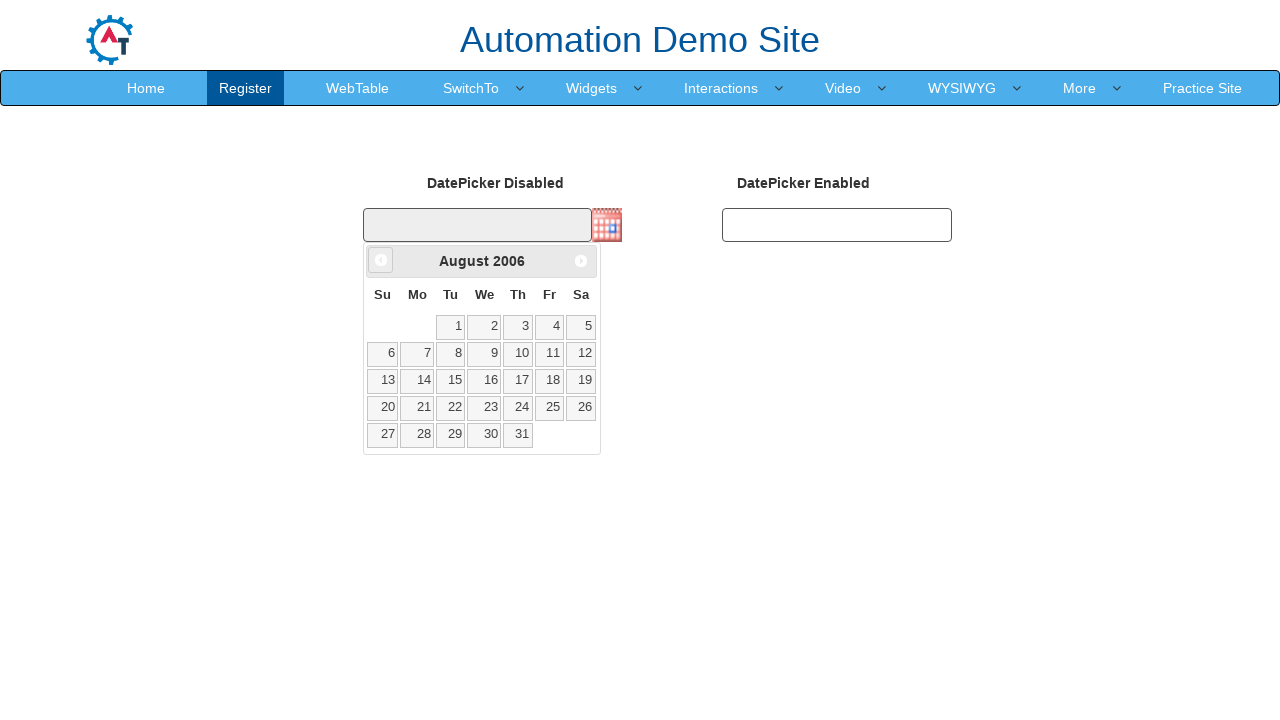

Navigated to previous month in calendar (current: August 2006) at (381, 260) on xpath=//a[@data-handler='prev']
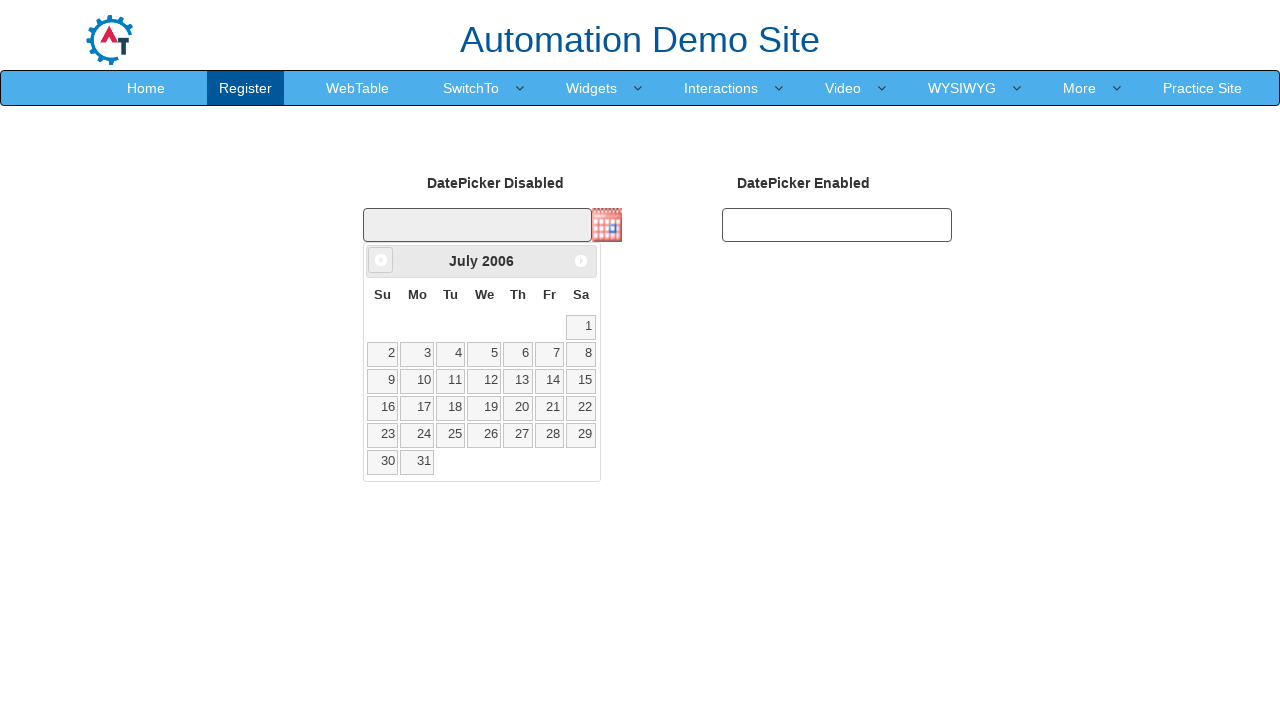

Navigated to previous month in calendar (current: July 2006) at (381, 260) on xpath=//a[@data-handler='prev']
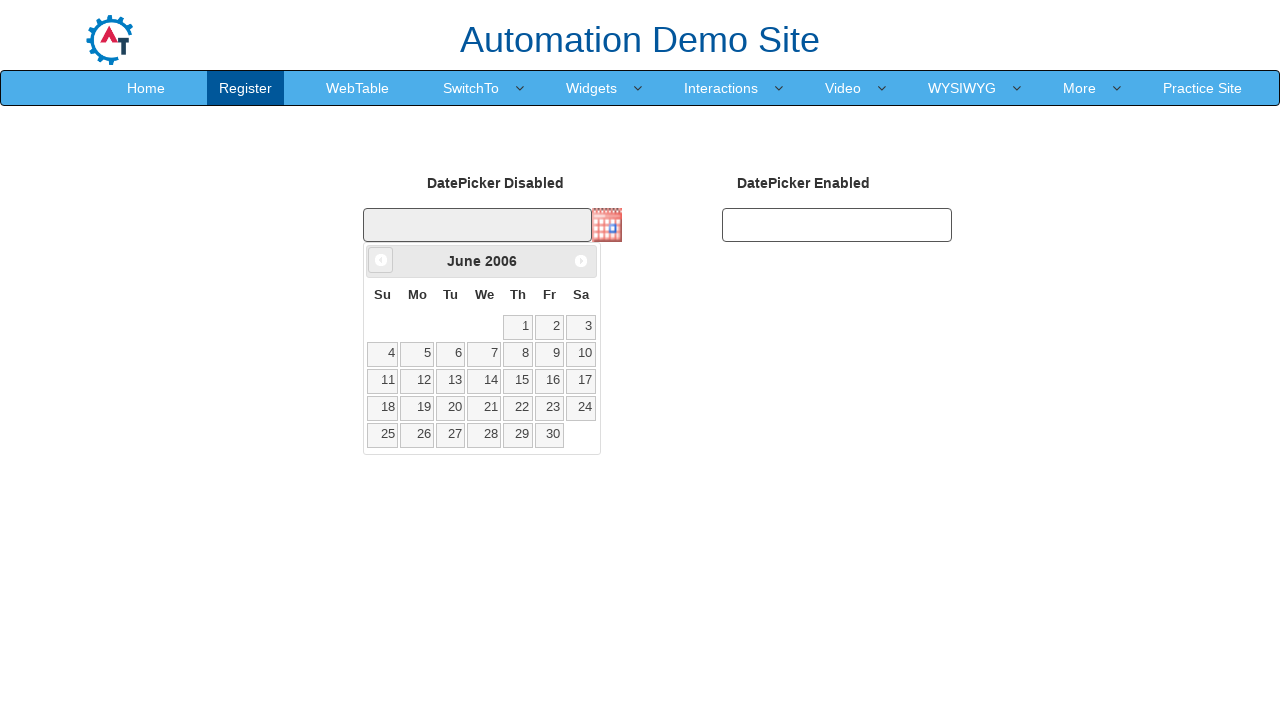

Navigated to previous month in calendar (current: June 2006) at (381, 260) on xpath=//a[@data-handler='prev']
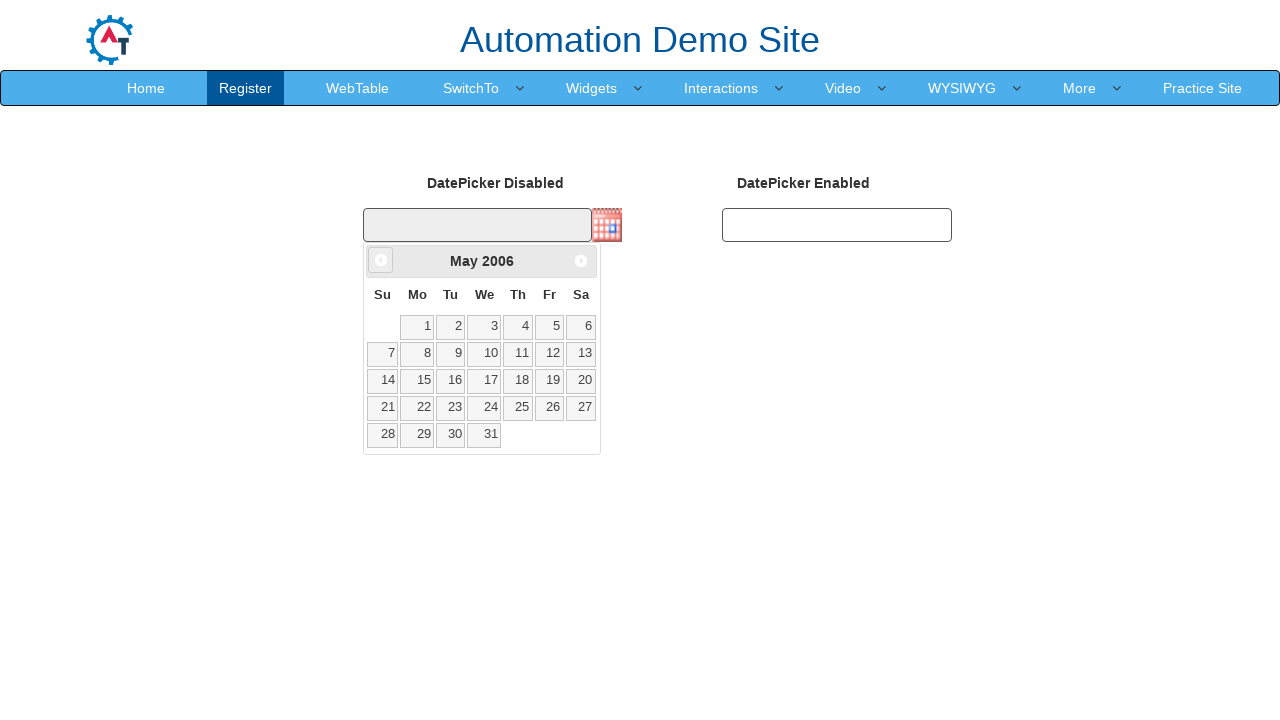

Navigated to previous month in calendar (current: May 2006) at (381, 260) on xpath=//a[@data-handler='prev']
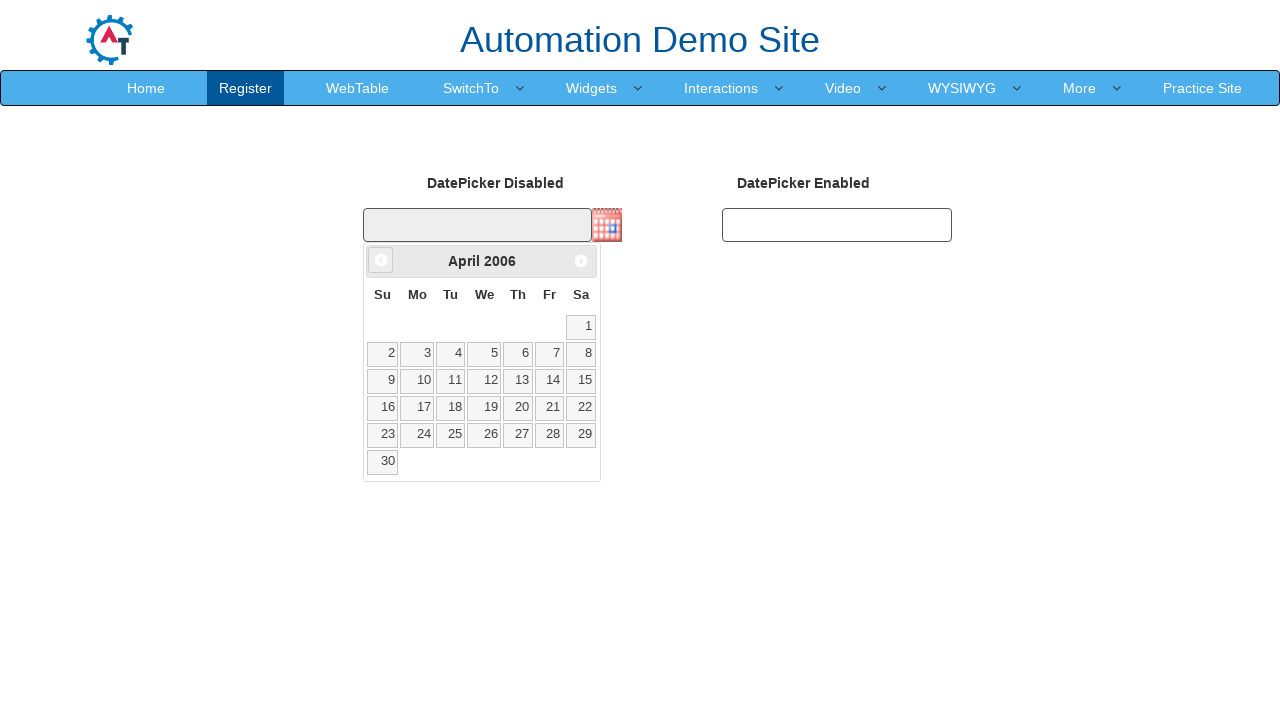

Navigated to previous month in calendar (current: April 2006) at (381, 260) on xpath=//a[@data-handler='prev']
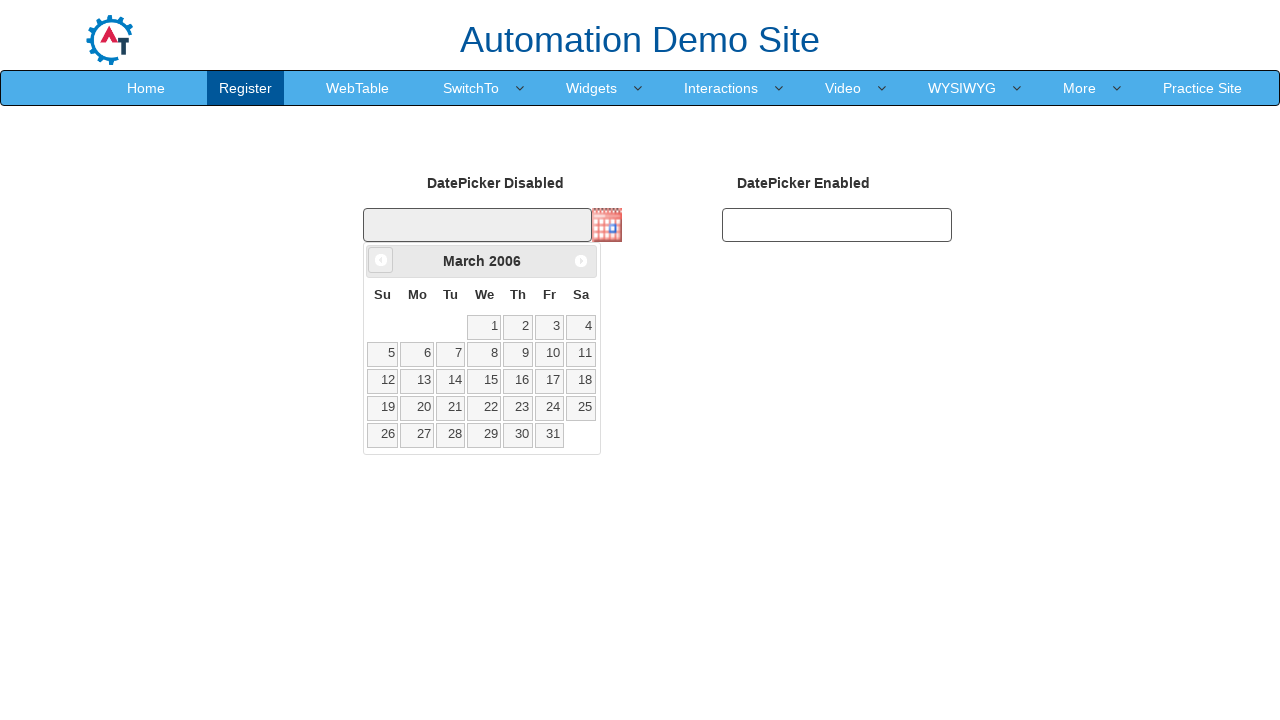

Navigated to previous month in calendar (current: March 2006) at (381, 260) on xpath=//a[@data-handler='prev']
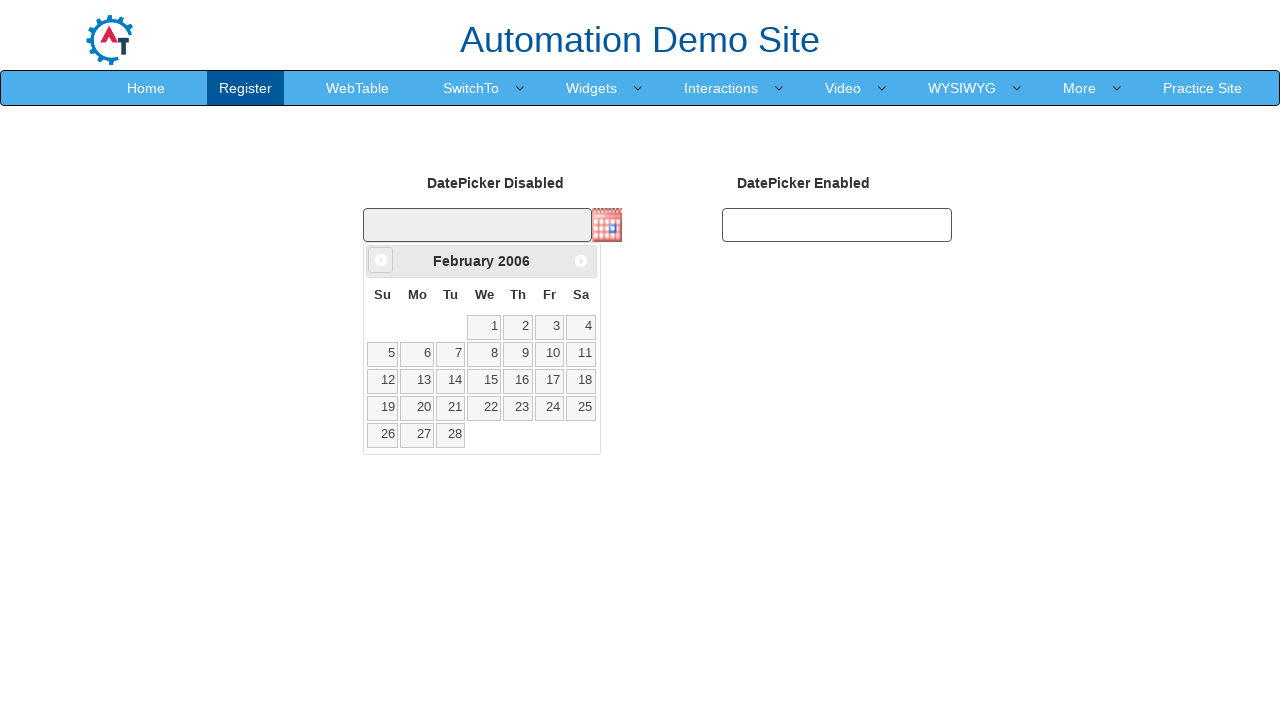

Navigated to previous month in calendar (current: February 2006) at (381, 260) on xpath=//a[@data-handler='prev']
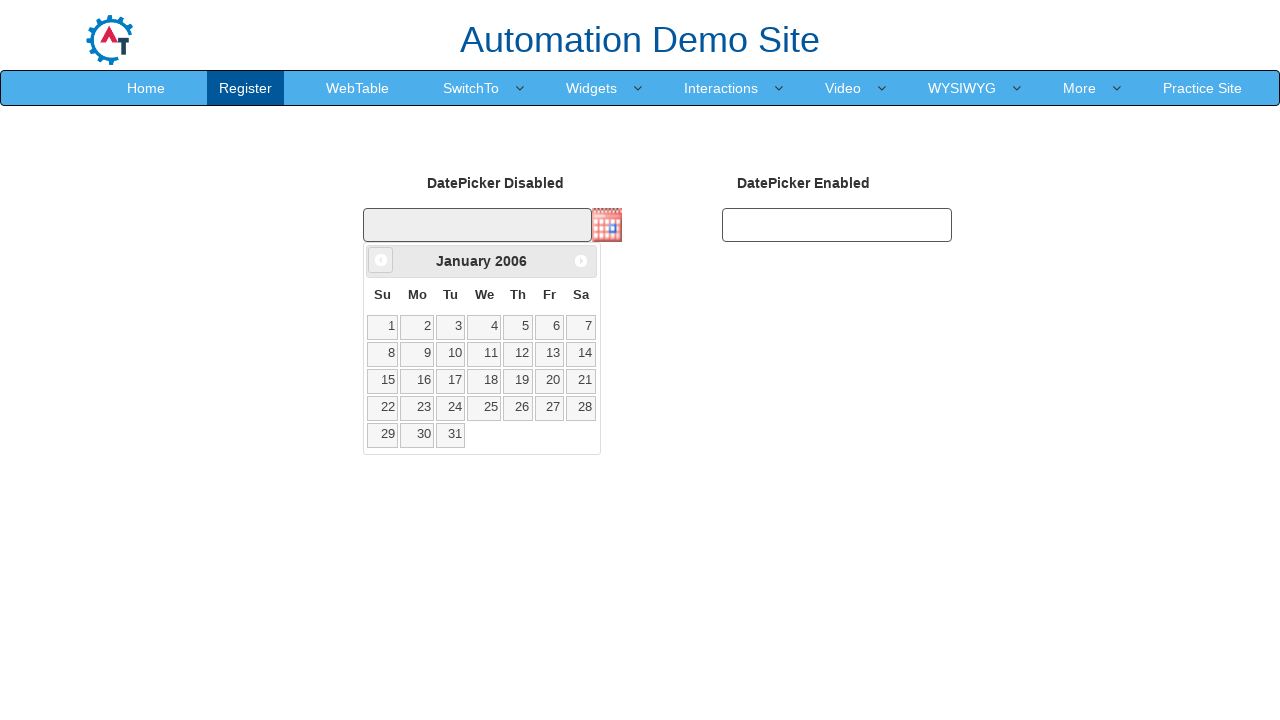

Navigated to previous month in calendar (current: January 2006) at (381, 260) on xpath=//a[@data-handler='prev']
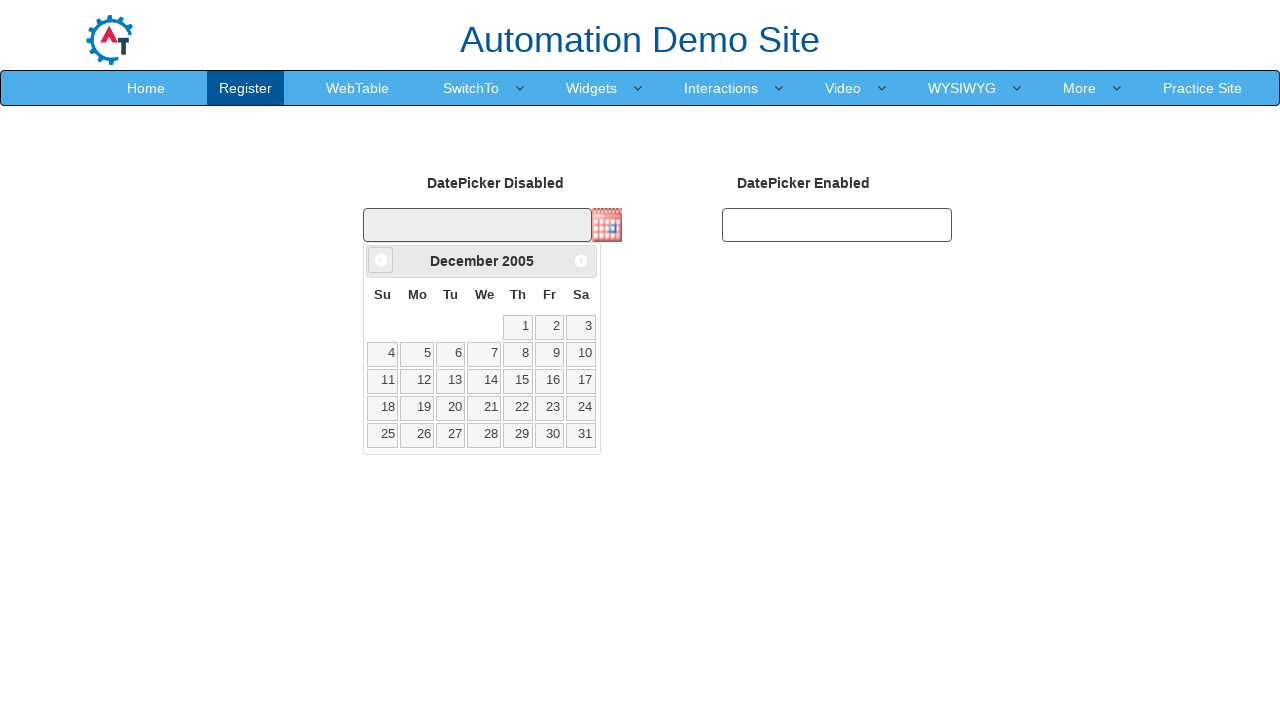

Navigated to previous month in calendar (current: December 2005) at (381, 260) on xpath=//a[@data-handler='prev']
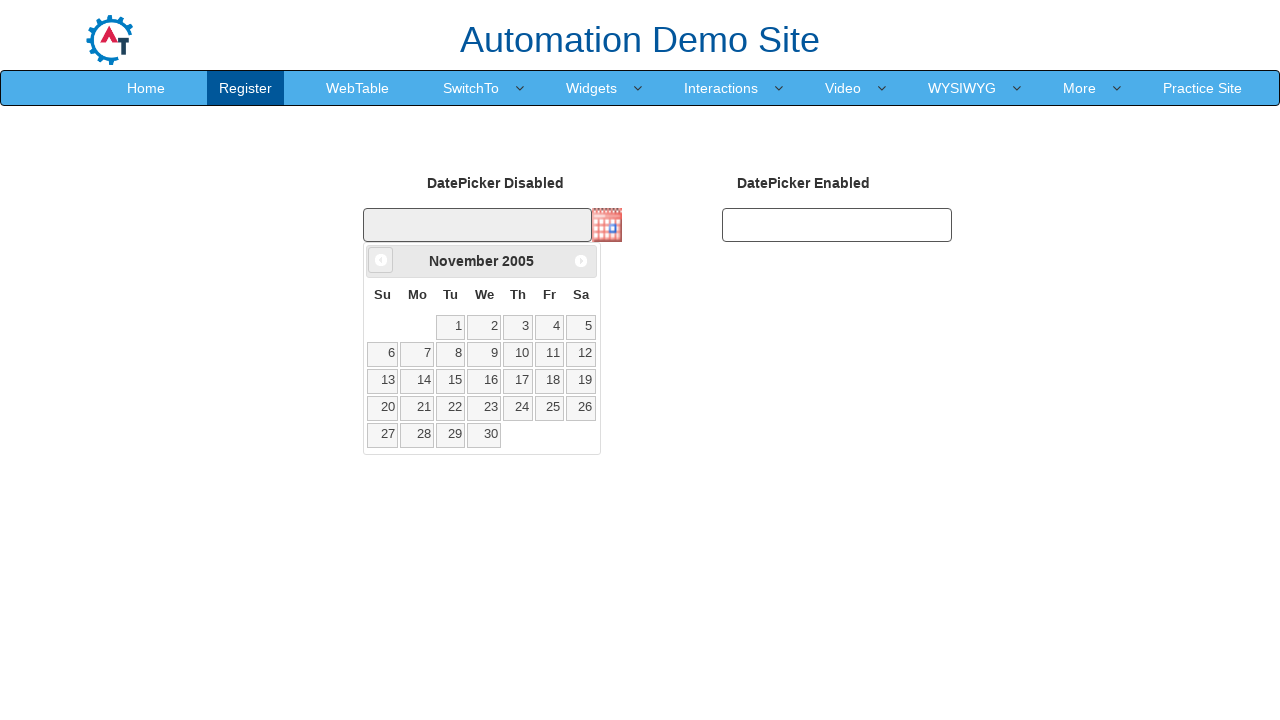

Navigated to previous month in calendar (current: November 2005) at (381, 260) on xpath=//a[@data-handler='prev']
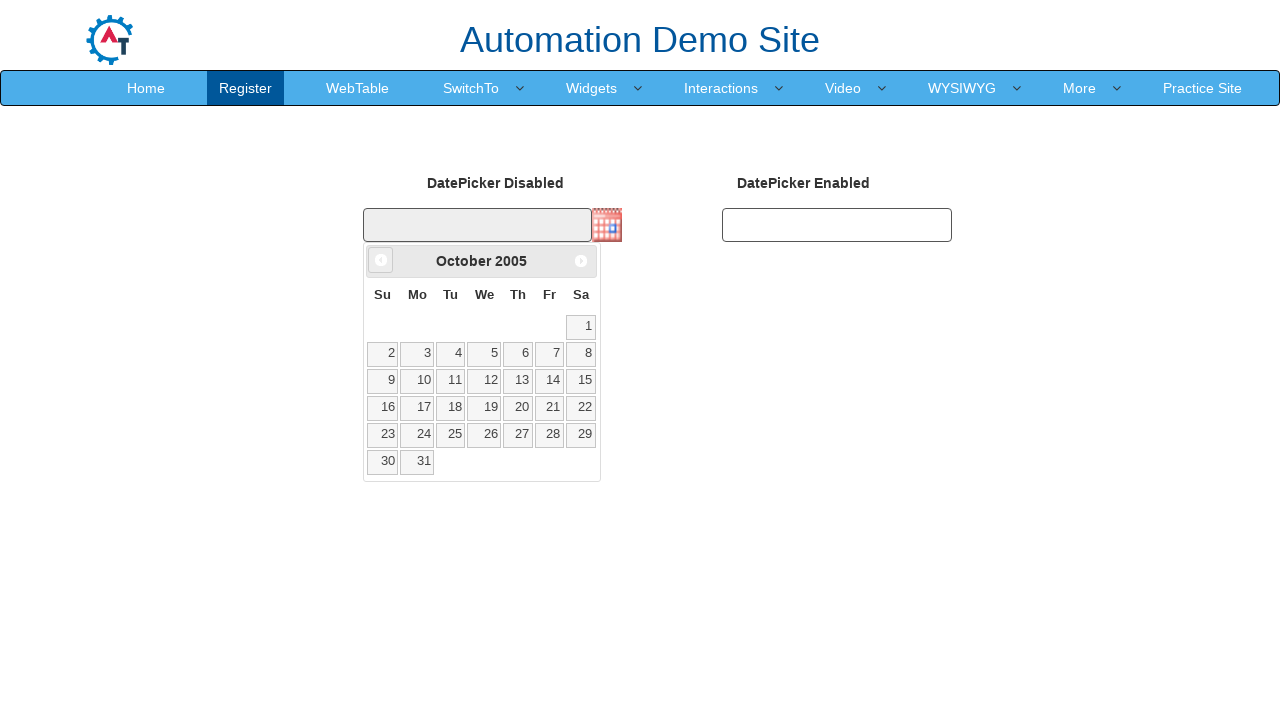

Navigated to previous month in calendar (current: October 2005) at (381, 260) on xpath=//a[@data-handler='prev']
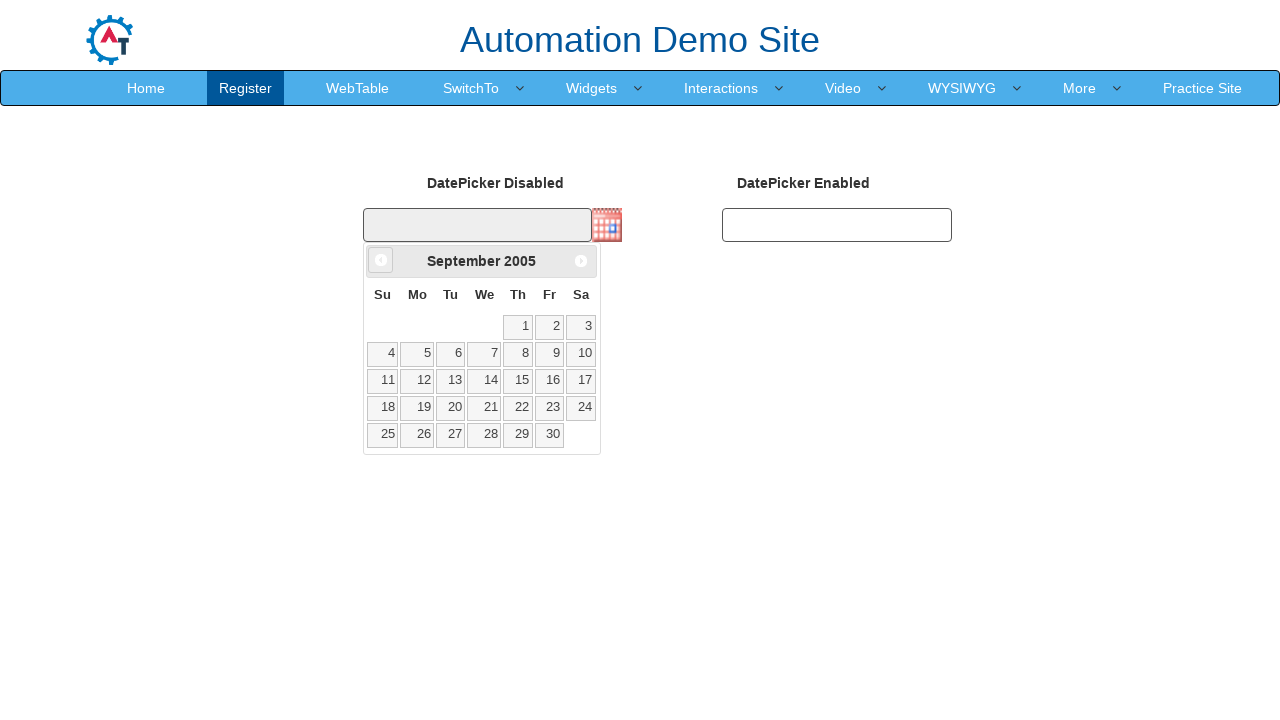

Navigated to previous month in calendar (current: September 2005) at (381, 260) on xpath=//a[@data-handler='prev']
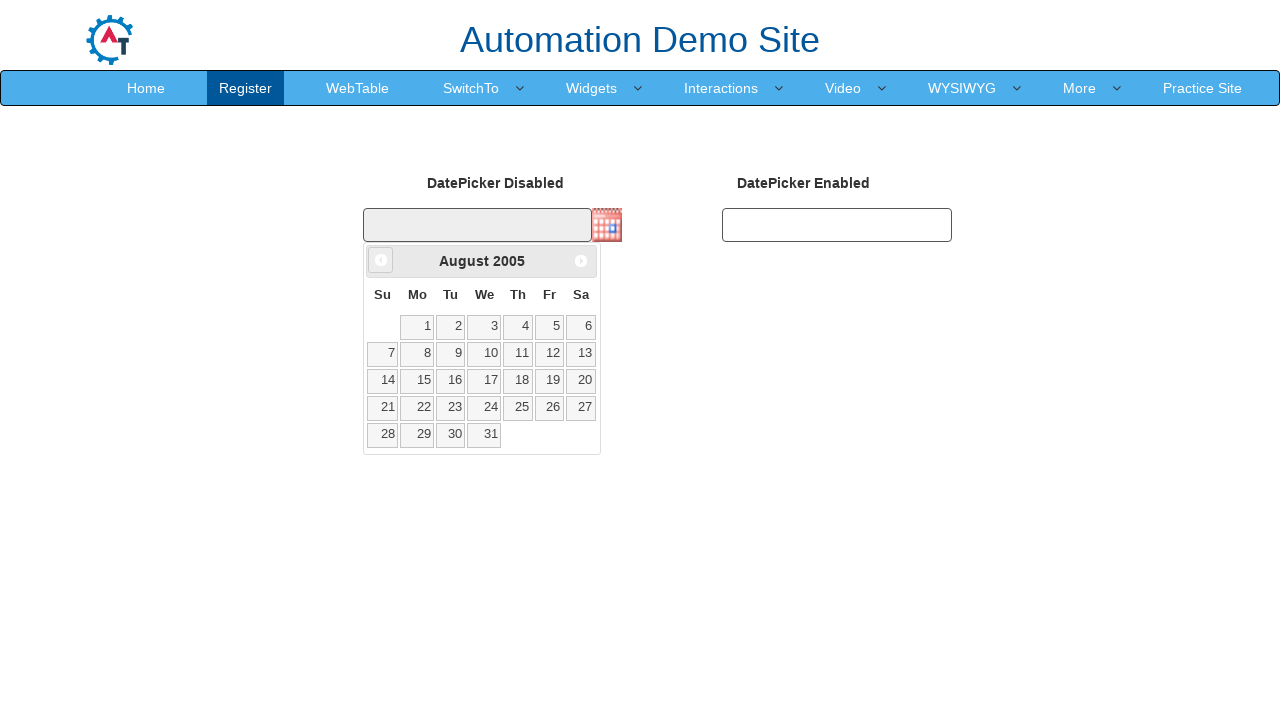

Navigated to previous month in calendar (current: August 2005) at (381, 260) on xpath=//a[@data-handler='prev']
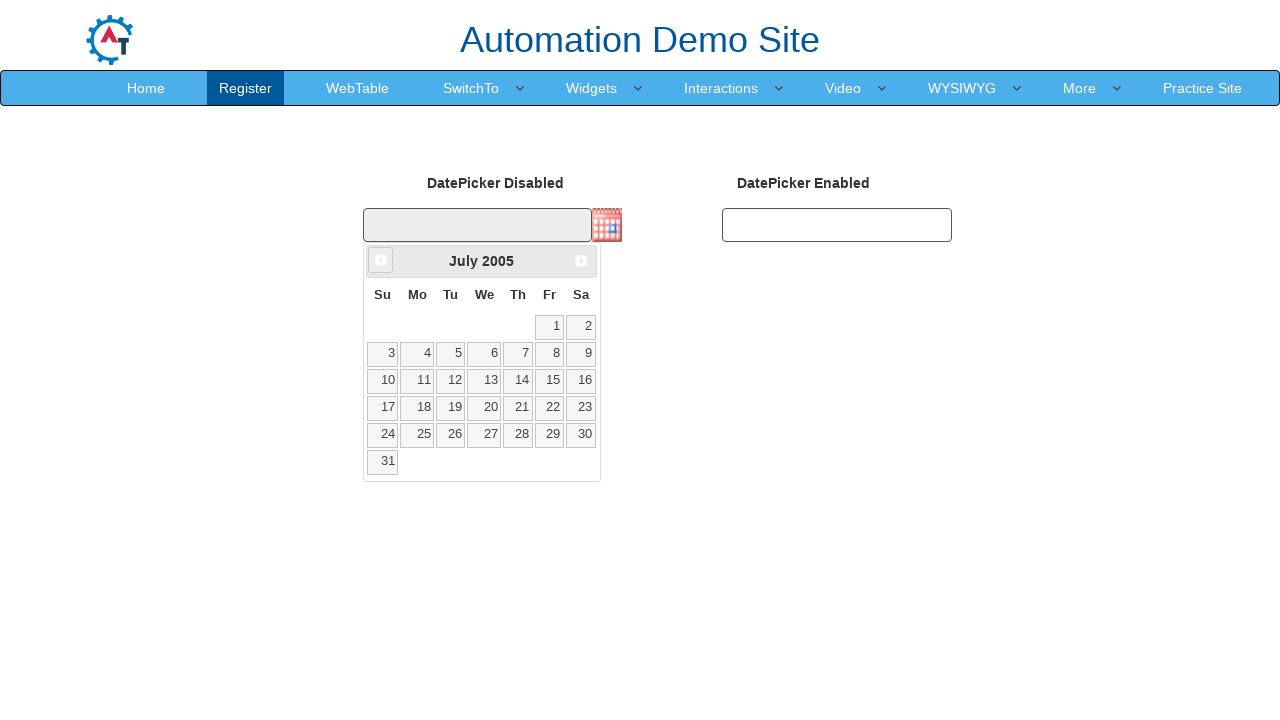

Navigated to previous month in calendar (current: July 2005) at (381, 260) on xpath=//a[@data-handler='prev']
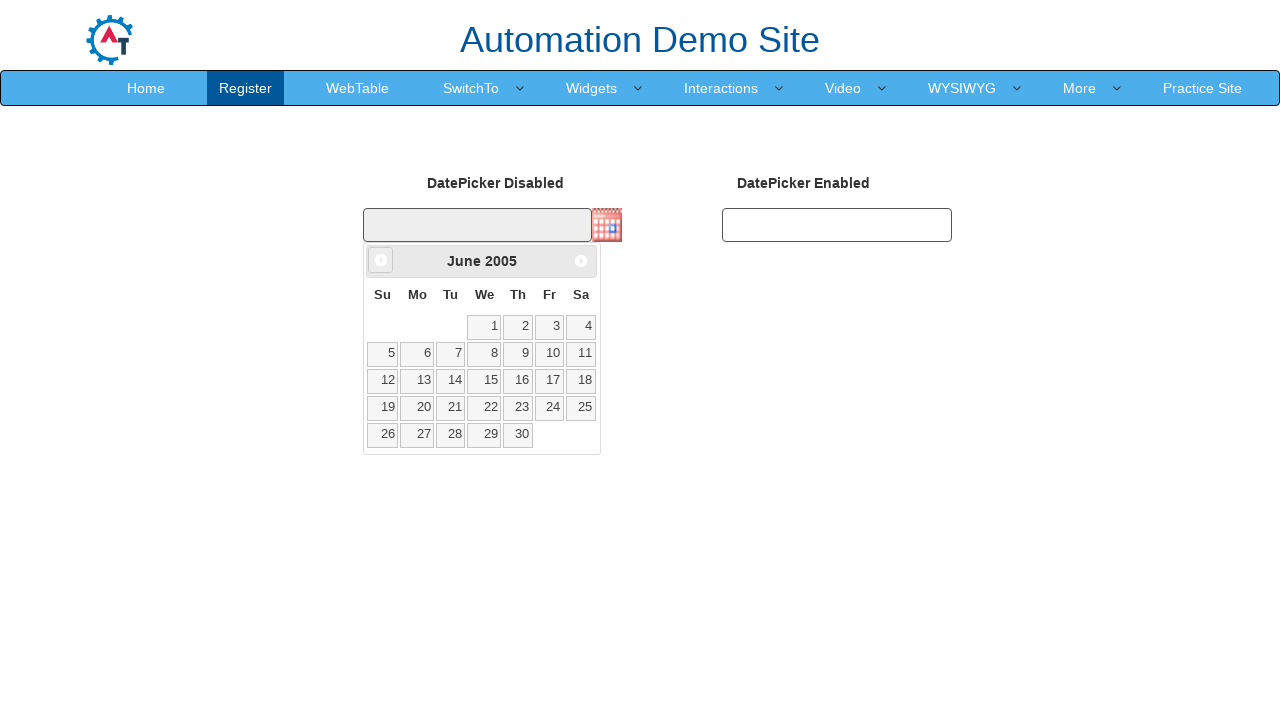

Navigated to previous month in calendar (current: June 2005) at (381, 260) on xpath=//a[@data-handler='prev']
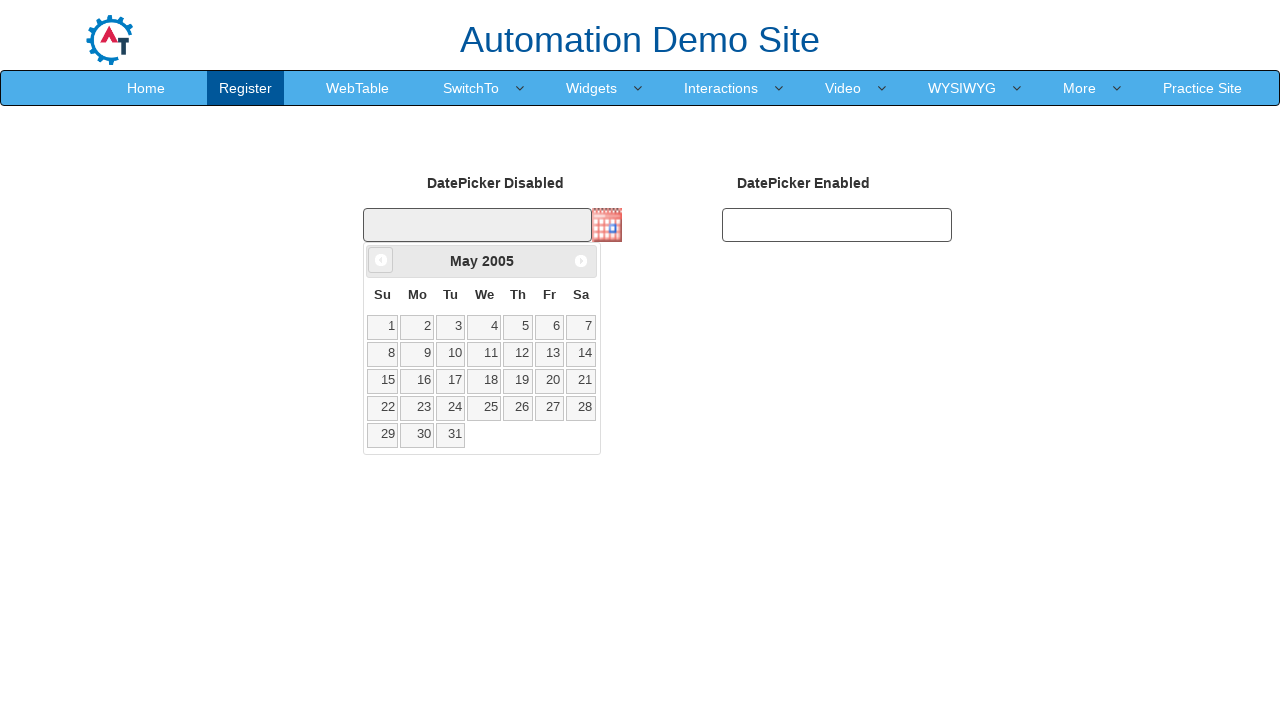

Navigated to previous month in calendar (current: May 2005) at (381, 260) on xpath=//a[@data-handler='prev']
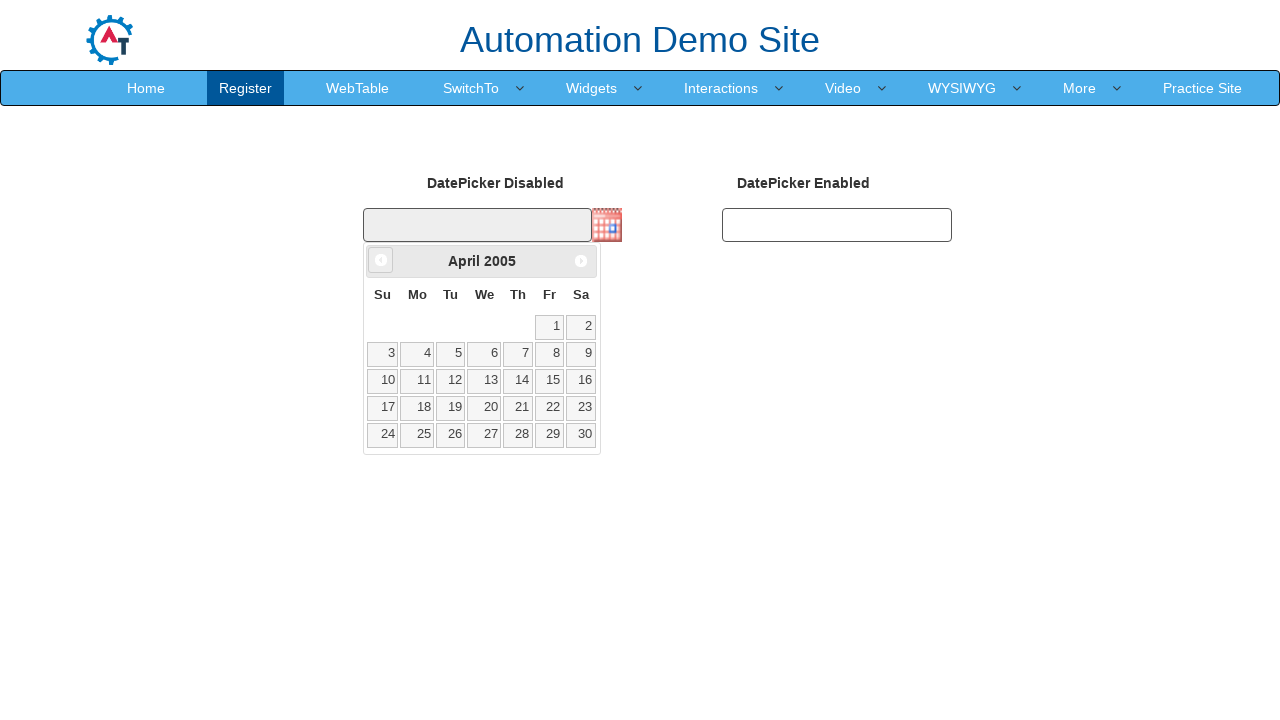

Navigated to previous month in calendar (current: April 2005) at (381, 260) on xpath=//a[@data-handler='prev']
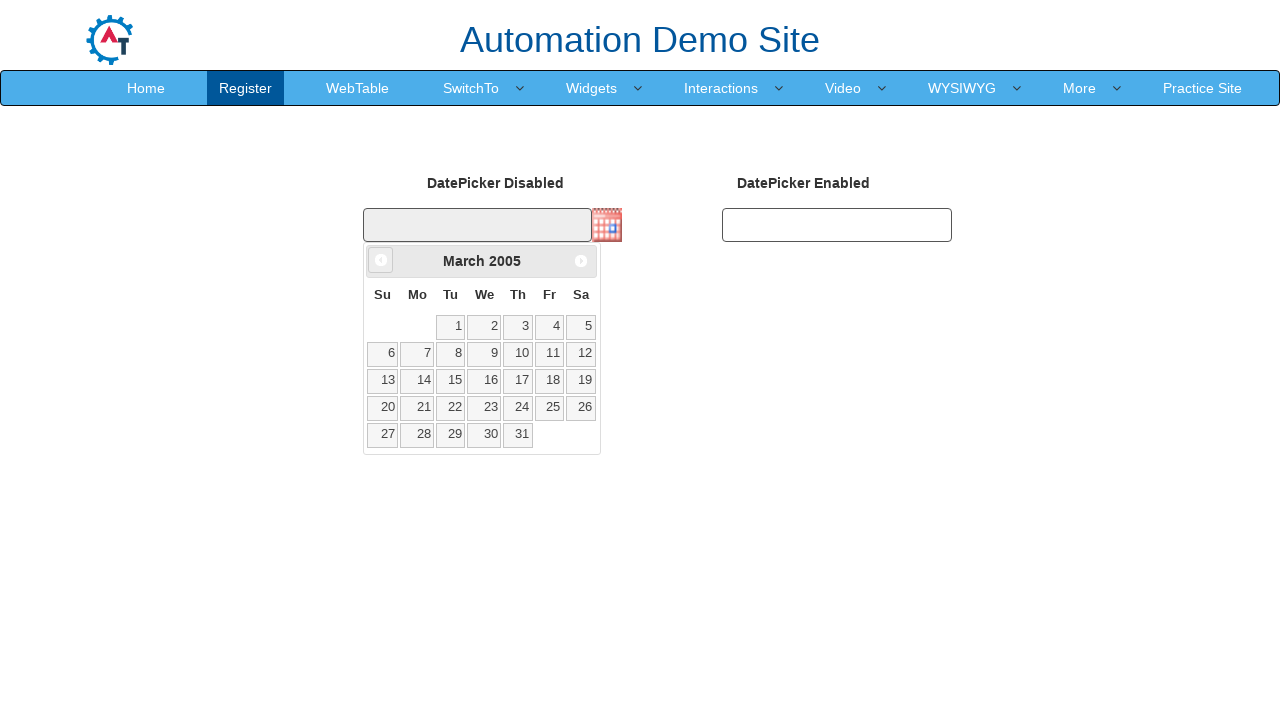

Navigated to previous month in calendar (current: March 2005) at (381, 260) on xpath=//a[@data-handler='prev']
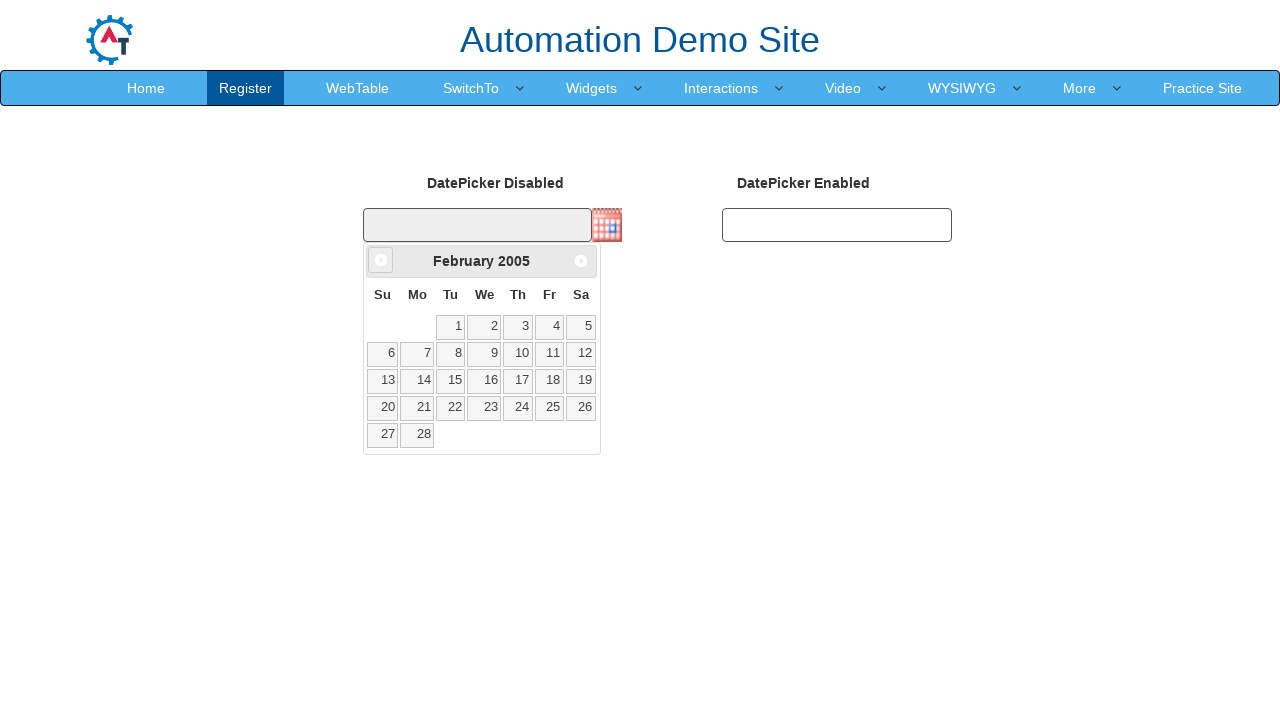

Navigated to previous month in calendar (current: February 2005) at (381, 260) on xpath=//a[@data-handler='prev']
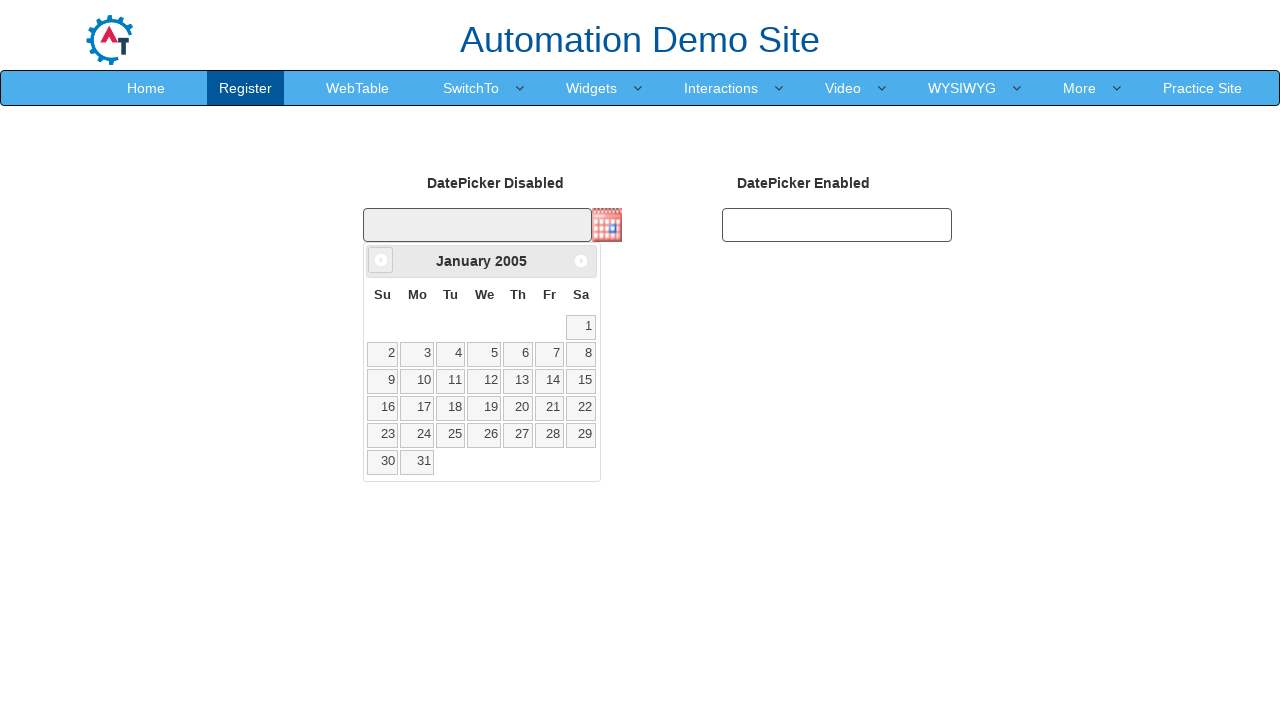

Navigated to previous month in calendar (current: January 2005) at (381, 260) on xpath=//a[@data-handler='prev']
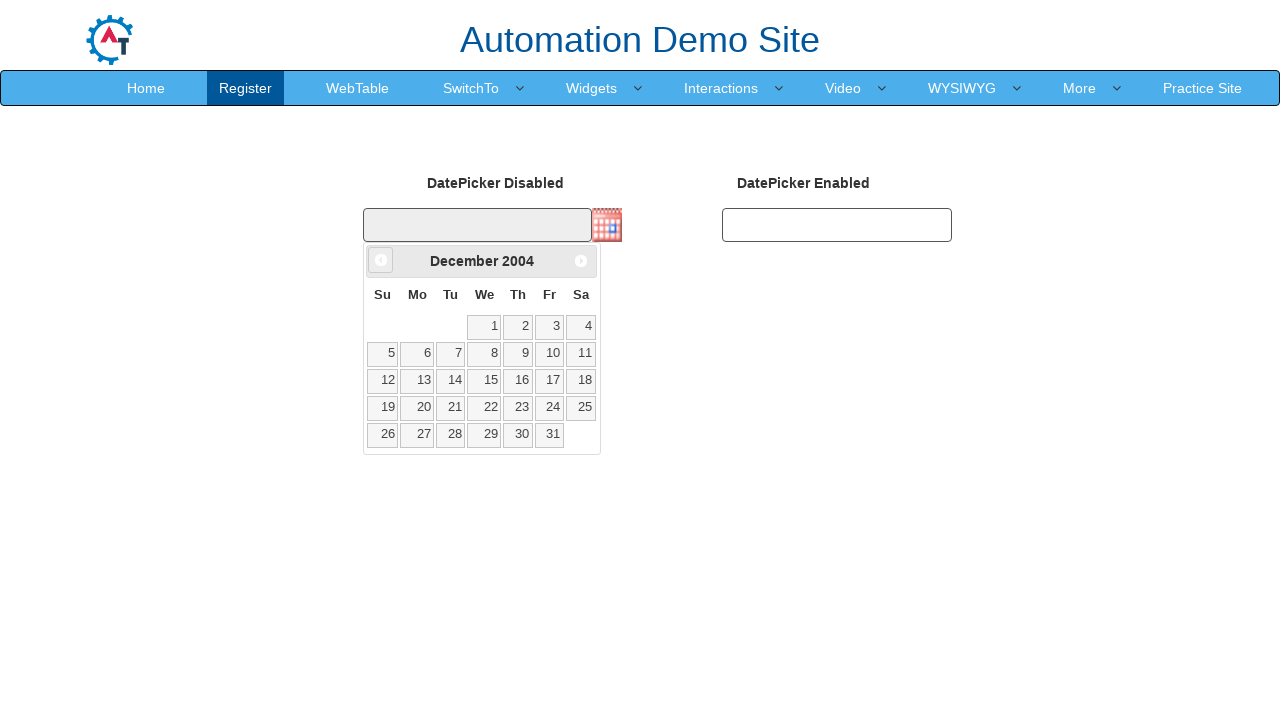

Navigated to previous month in calendar (current: December 2004) at (381, 260) on xpath=//a[@data-handler='prev']
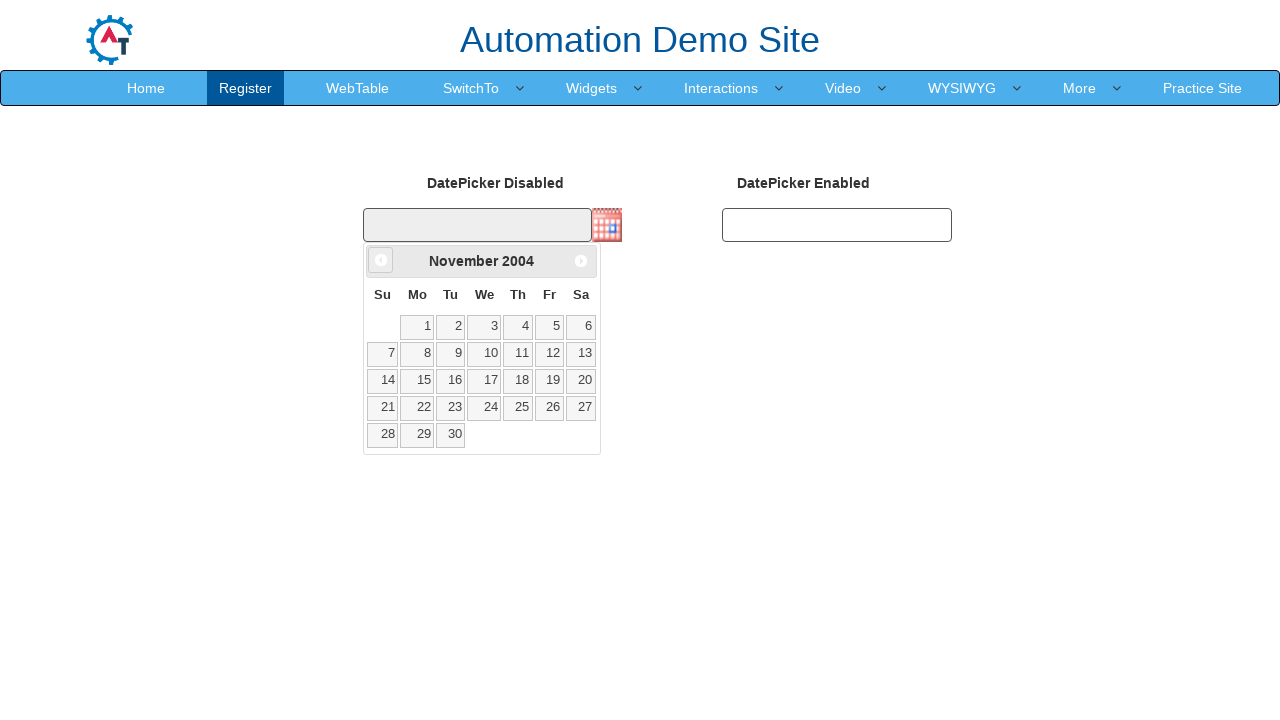

Navigated to previous month in calendar (current: November 2004) at (381, 260) on xpath=//a[@data-handler='prev']
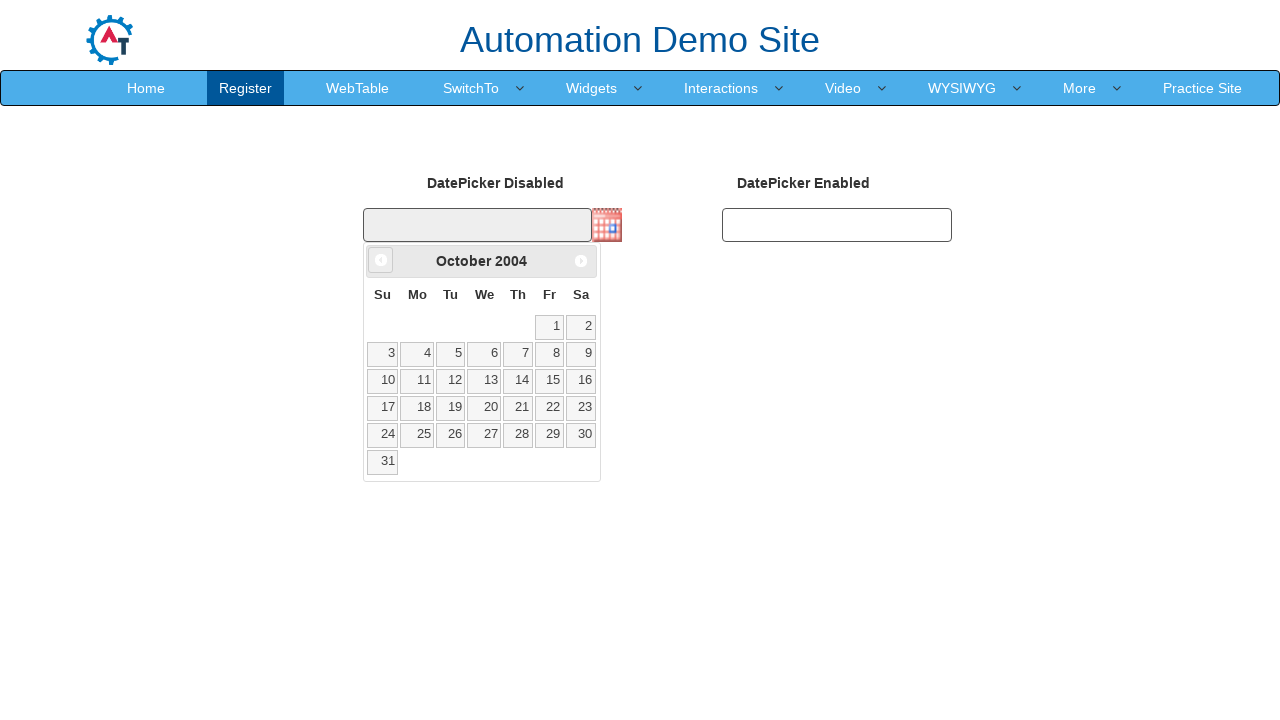

Navigated to previous month in calendar (current: October 2004) at (381, 260) on xpath=//a[@data-handler='prev']
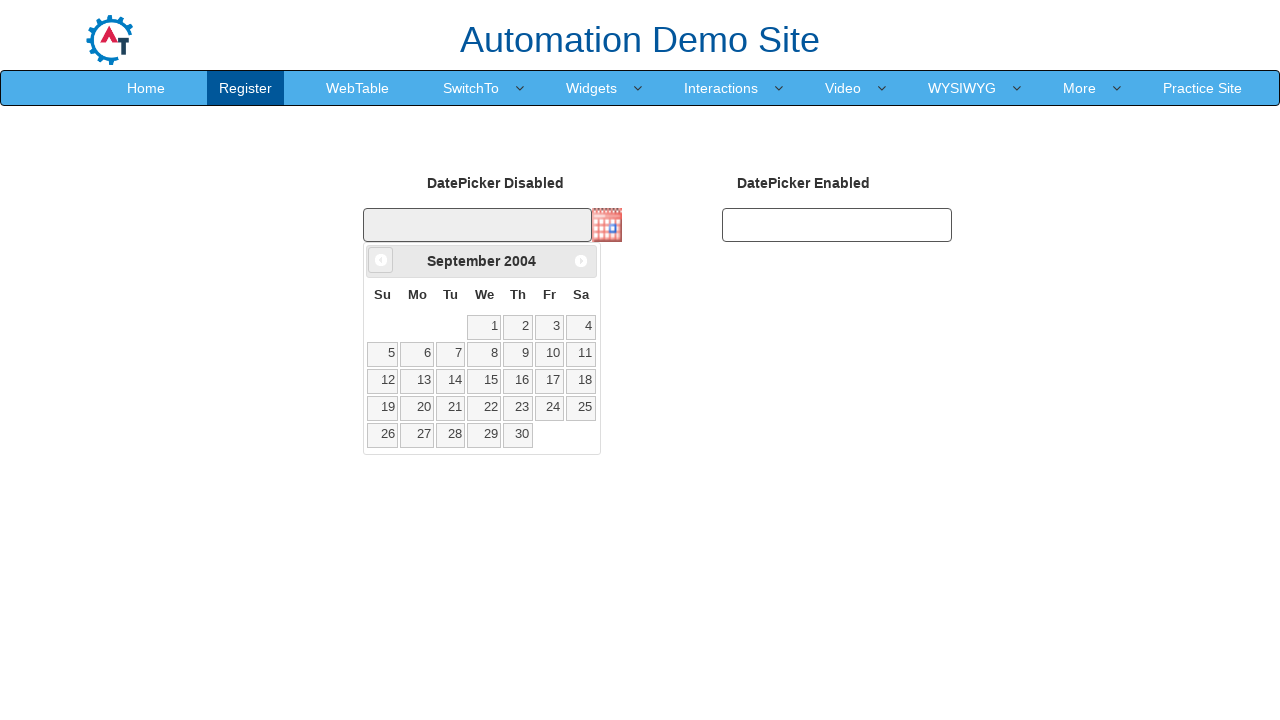

Navigated to previous month in calendar (current: September 2004) at (381, 260) on xpath=//a[@data-handler='prev']
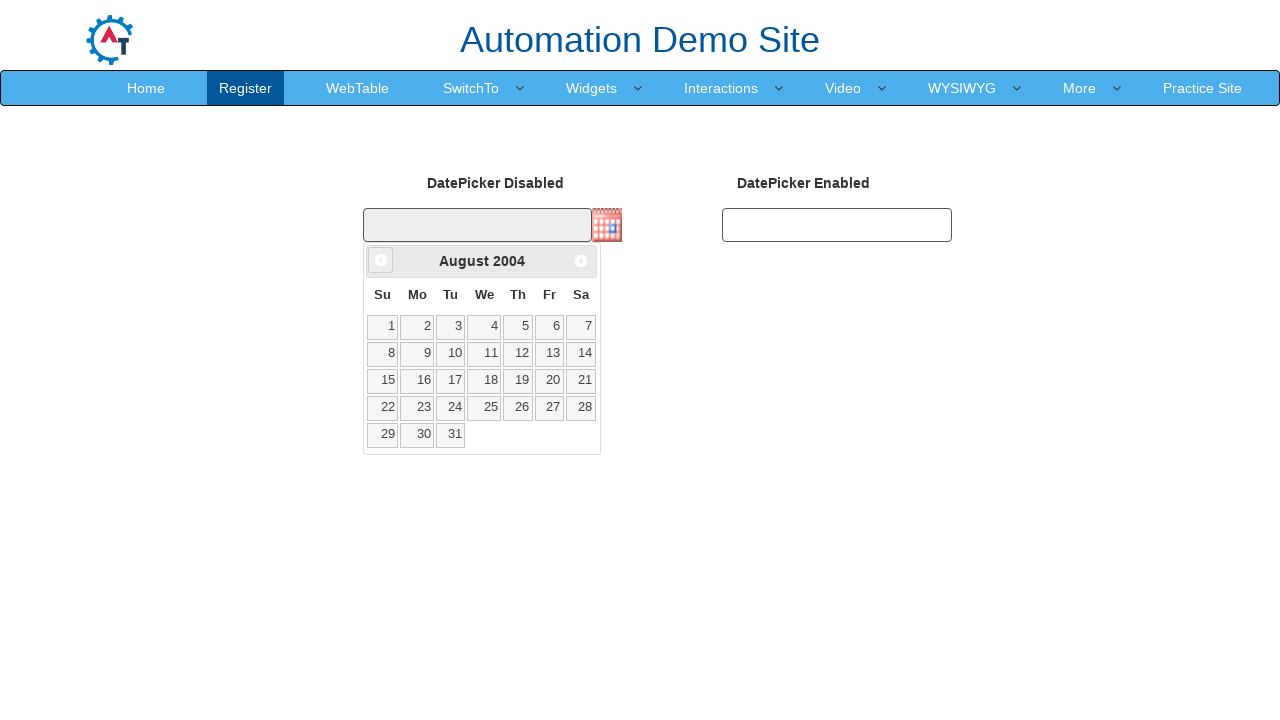

Navigated to previous month in calendar (current: August 2004) at (381, 260) on xpath=//a[@data-handler='prev']
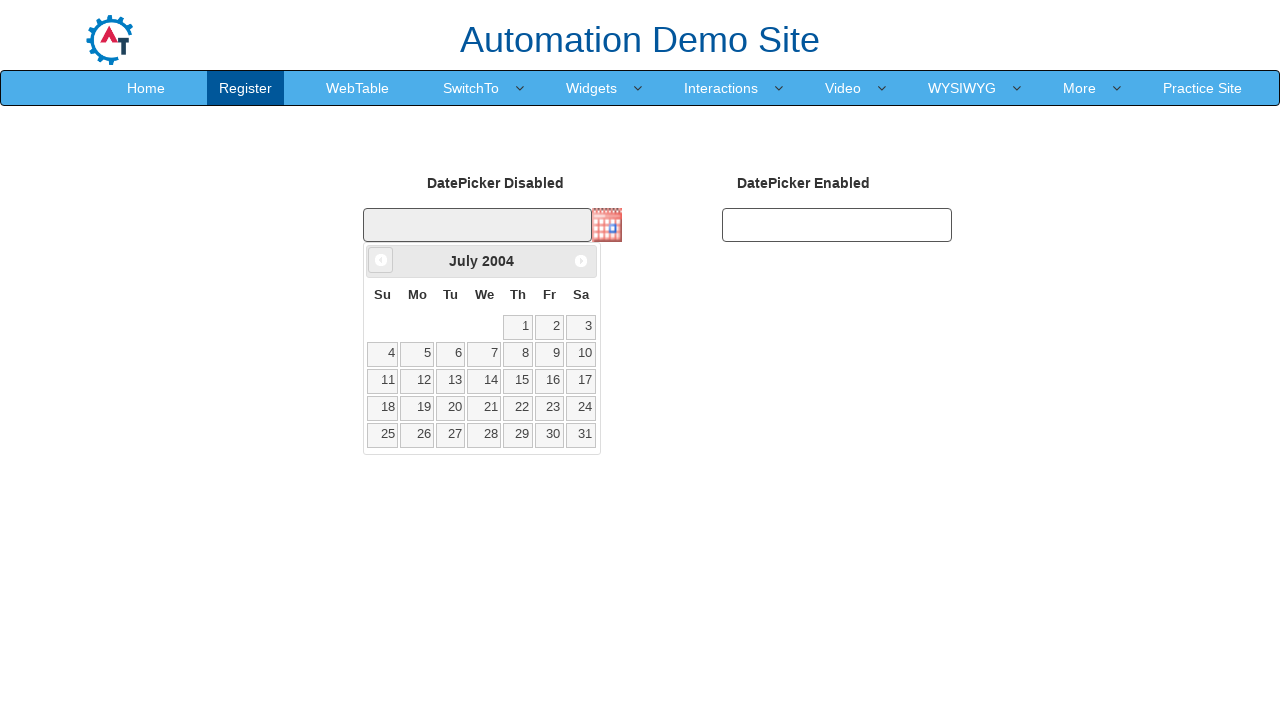

Navigated to previous month in calendar (current: July 2004) at (381, 260) on xpath=//a[@data-handler='prev']
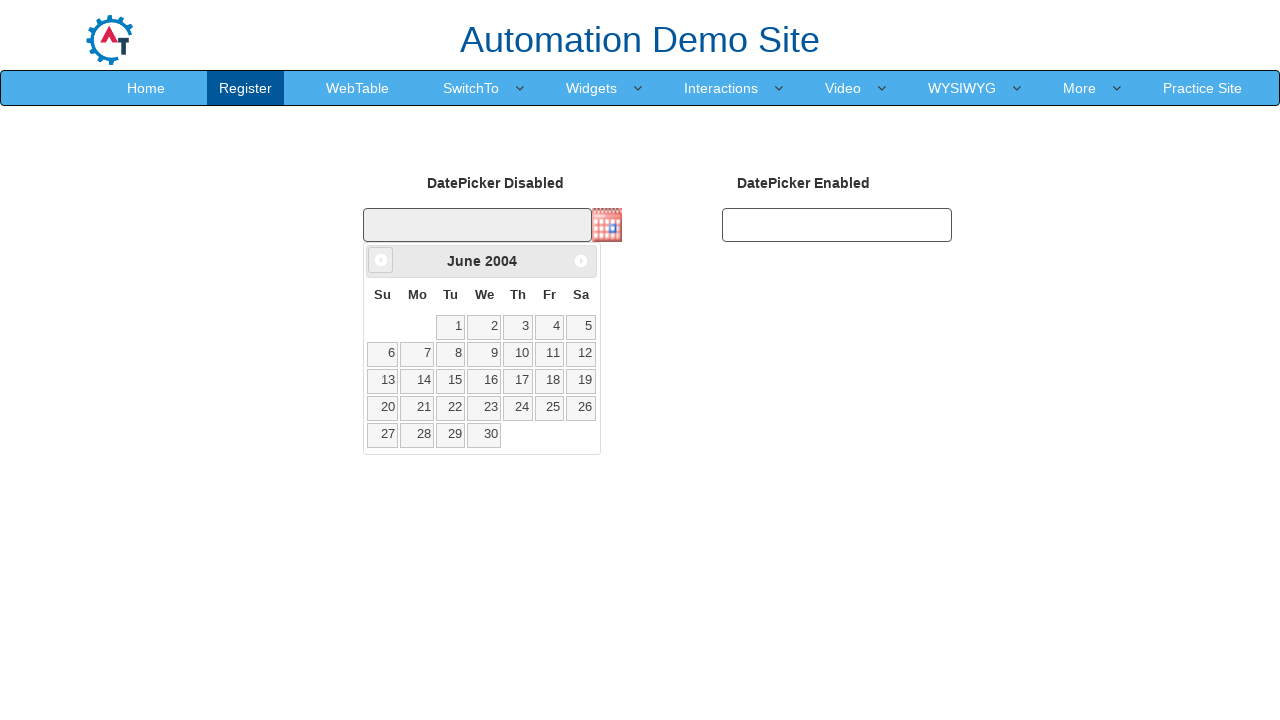

Navigated to previous month in calendar (current: June 2004) at (381, 260) on xpath=//a[@data-handler='prev']
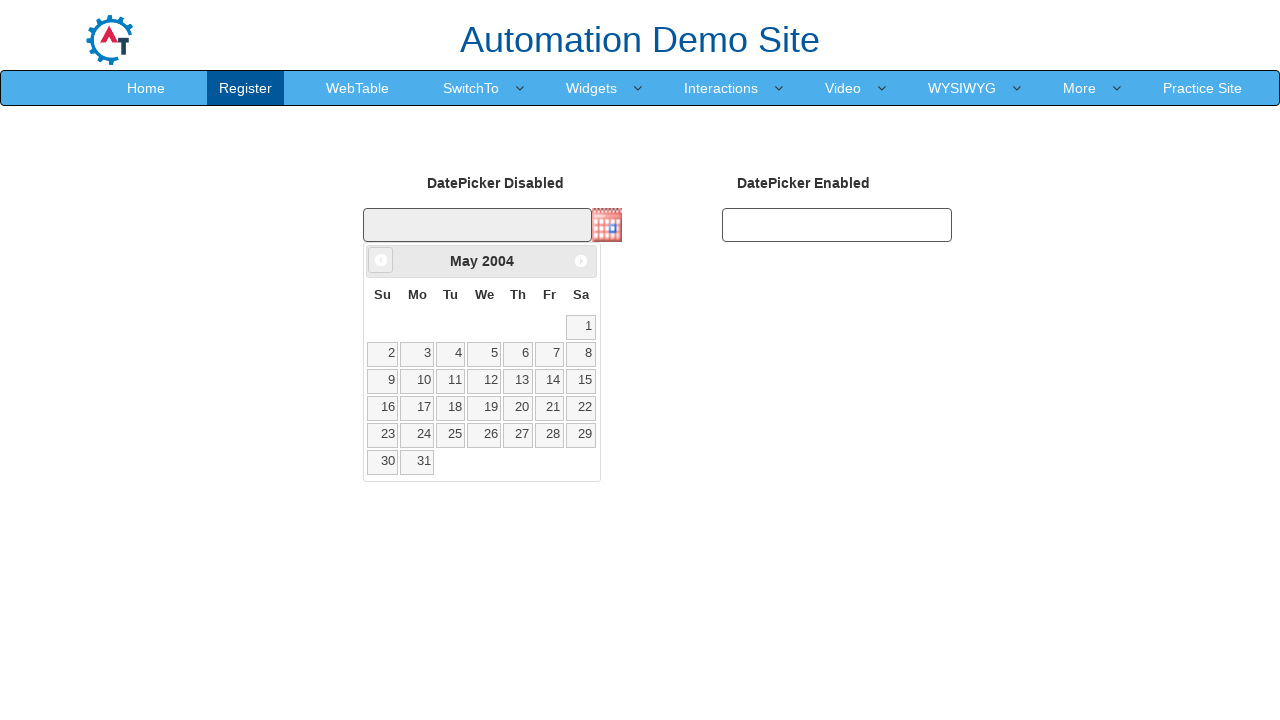

Navigated to previous month in calendar (current: May 2004) at (381, 260) on xpath=//a[@data-handler='prev']
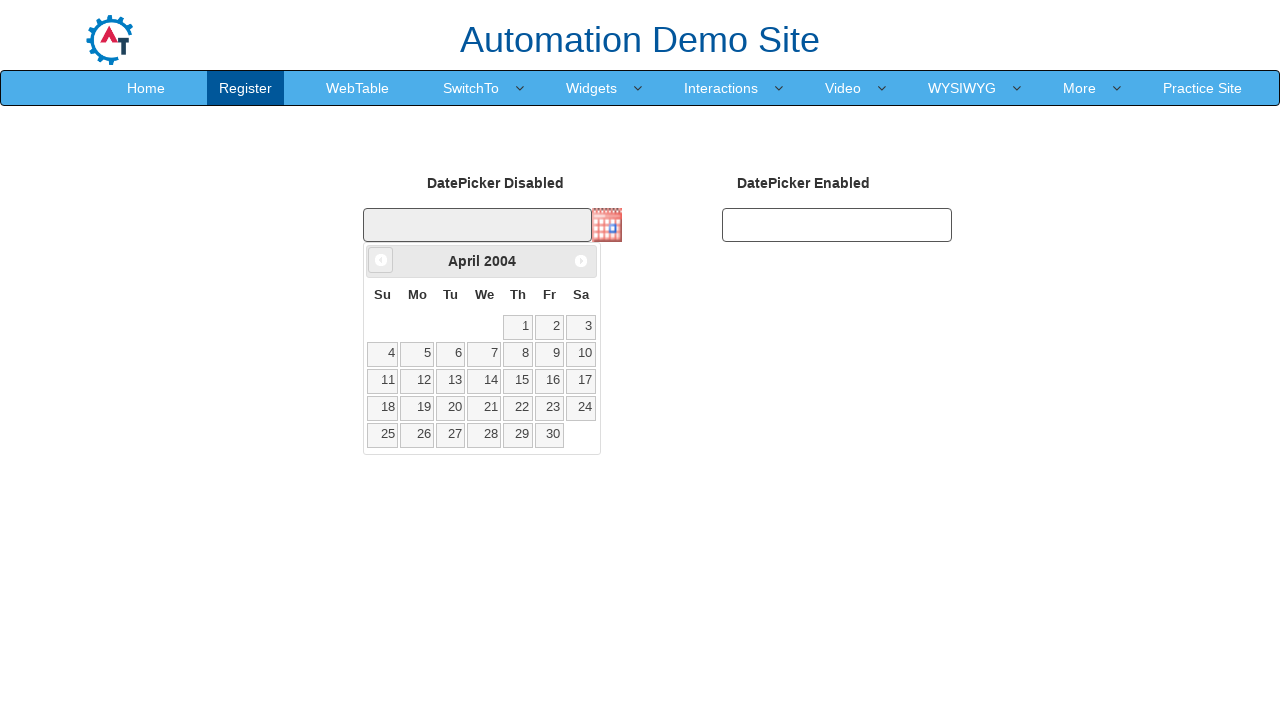

Navigated to previous month in calendar (current: April 2004) at (381, 260) on xpath=//a[@data-handler='prev']
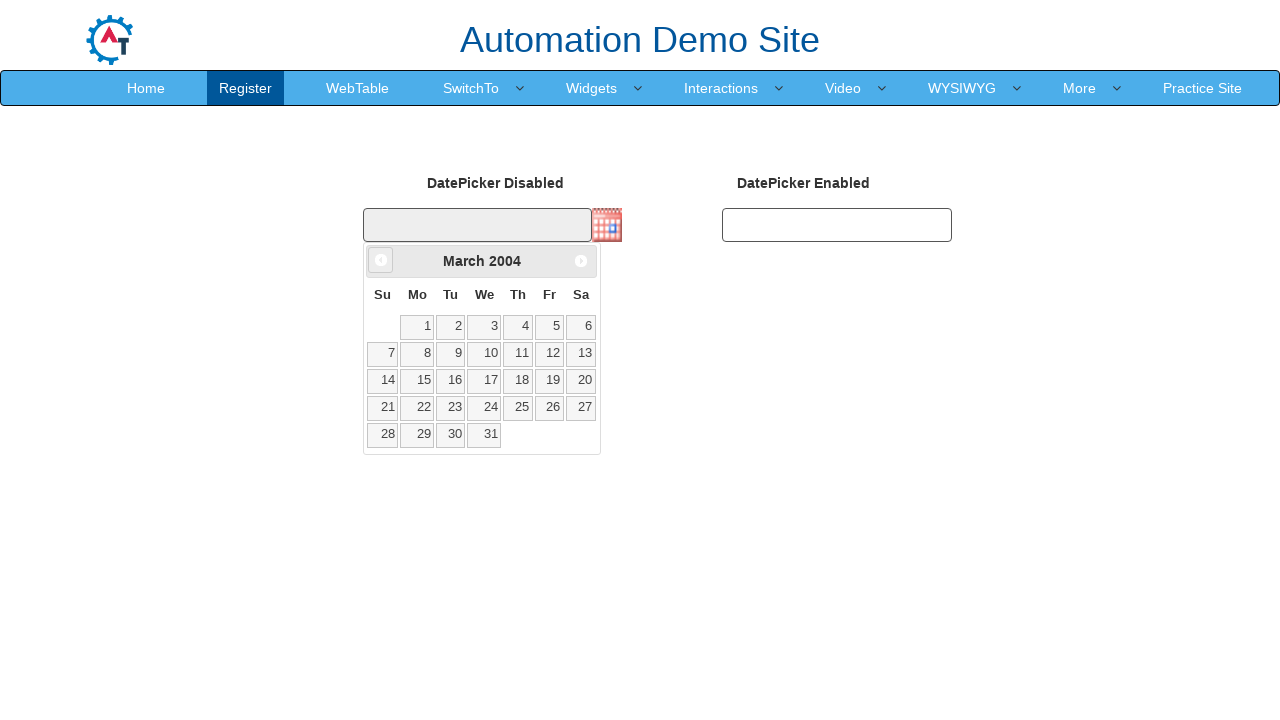

Navigated to previous month in calendar (current: March 2004) at (381, 260) on xpath=//a[@data-handler='prev']
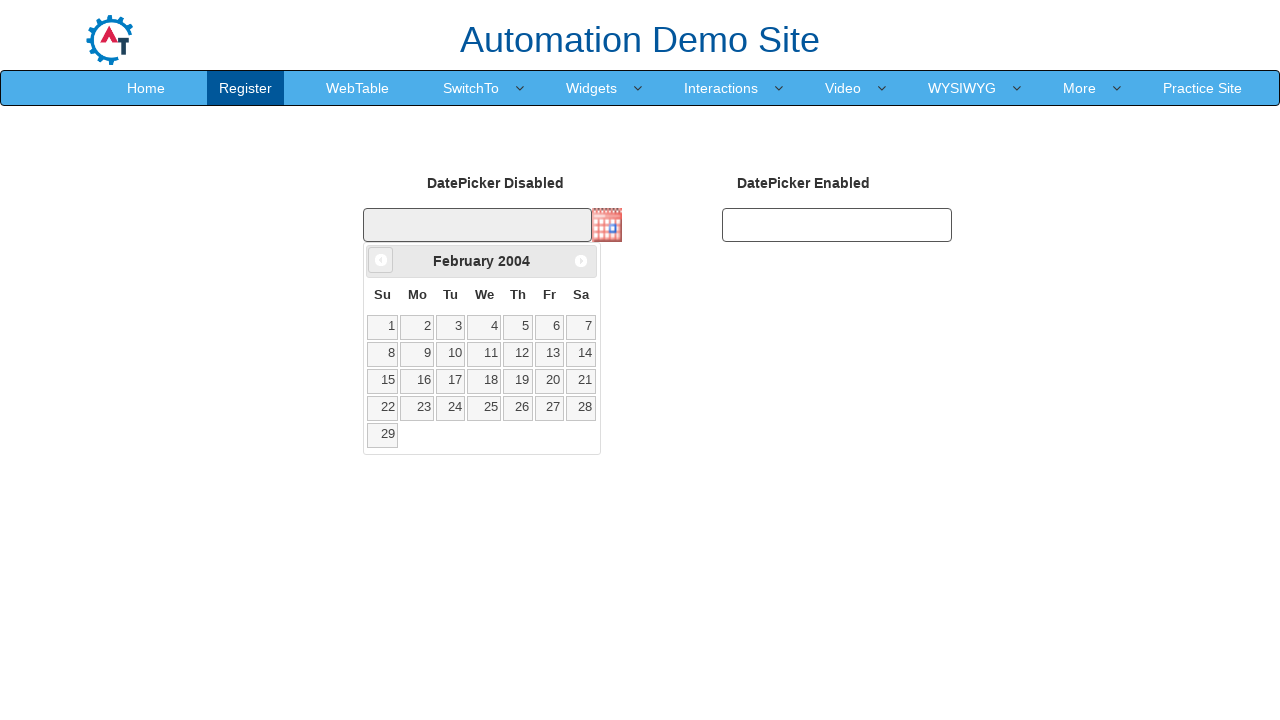

Navigated to previous month in calendar (current: February 2004) at (381, 260) on xpath=//a[@data-handler='prev']
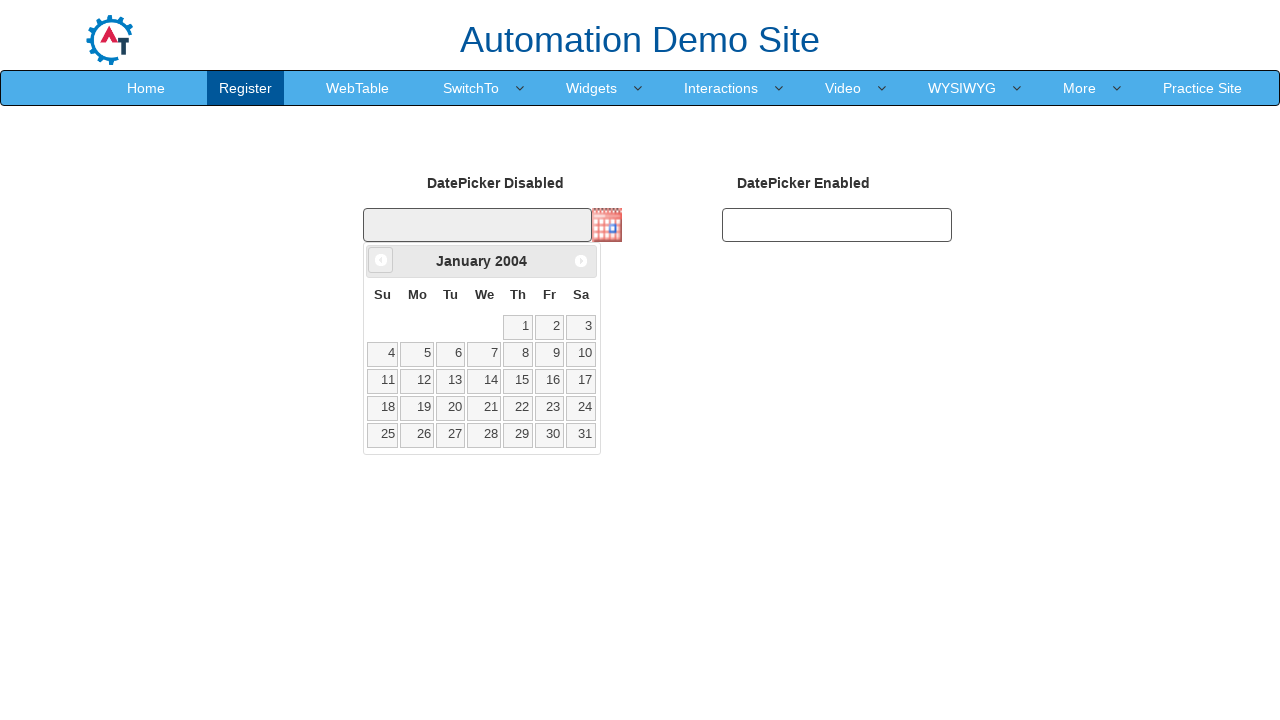

Navigated to previous month in calendar (current: January 2004) at (381, 260) on xpath=//a[@data-handler='prev']
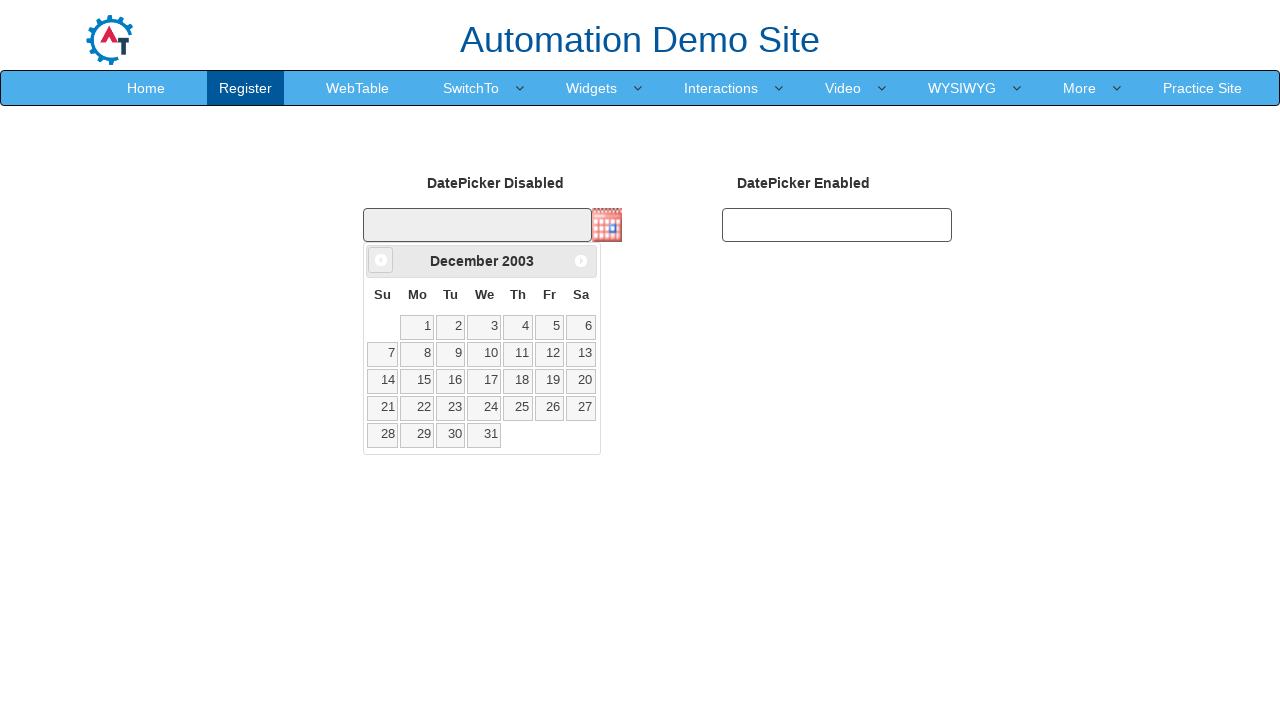

Navigated to previous month in calendar (current: December 2003) at (381, 260) on xpath=//a[@data-handler='prev']
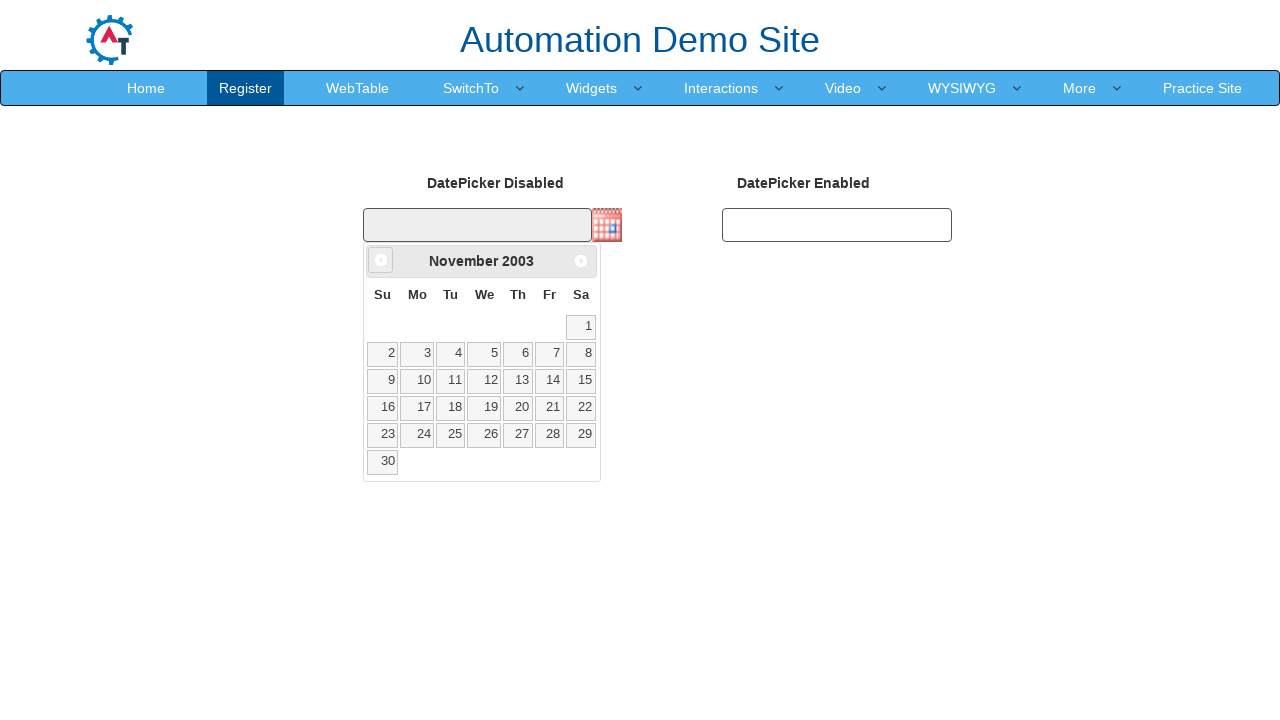

Navigated to previous month in calendar (current: November 2003) at (381, 260) on xpath=//a[@data-handler='prev']
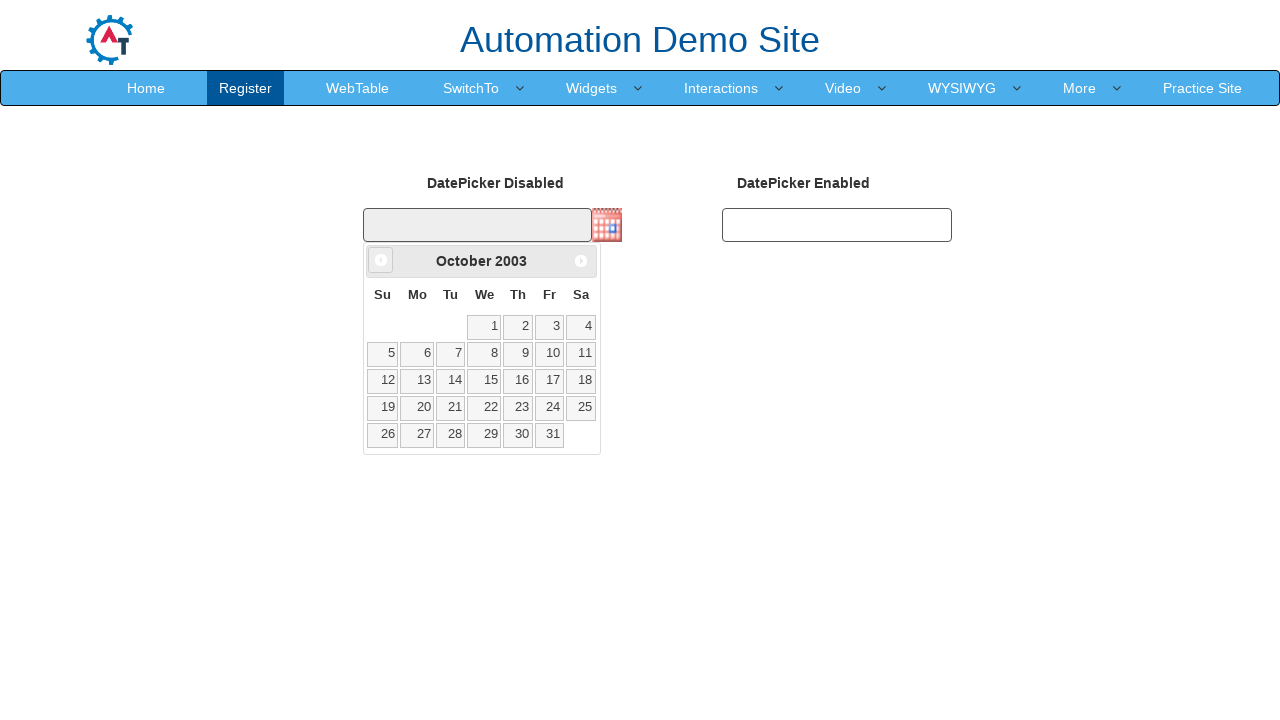

Navigated to previous month in calendar (current: October 2003) at (381, 260) on xpath=//a[@data-handler='prev']
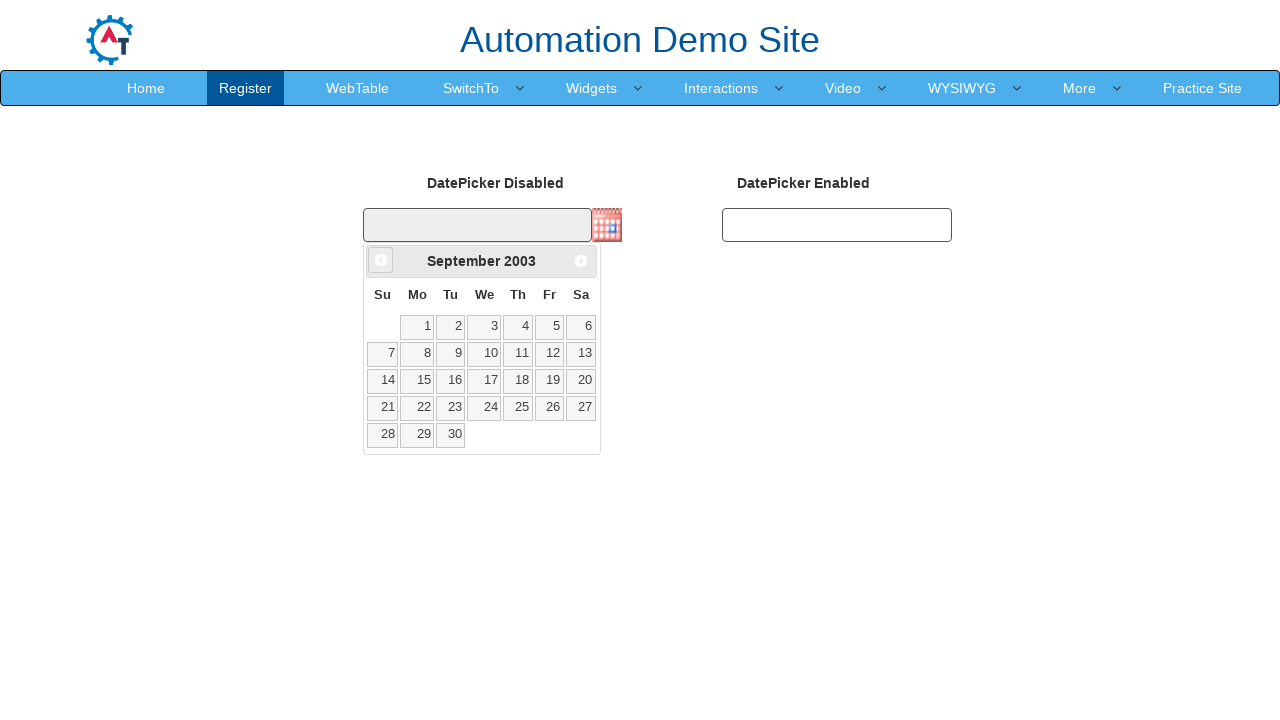

Navigated to previous month in calendar (current: September 2003) at (381, 260) on xpath=//a[@data-handler='prev']
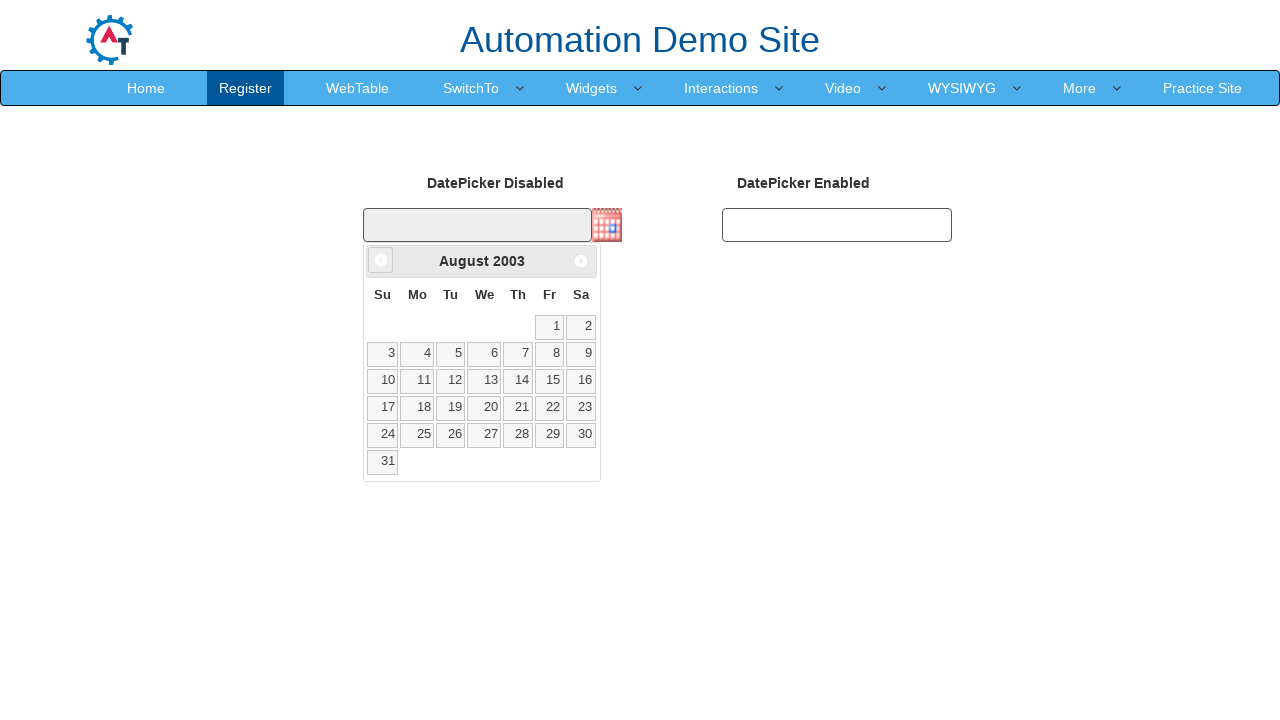

Navigated to previous month in calendar (current: August 2003) at (381, 260) on xpath=//a[@data-handler='prev']
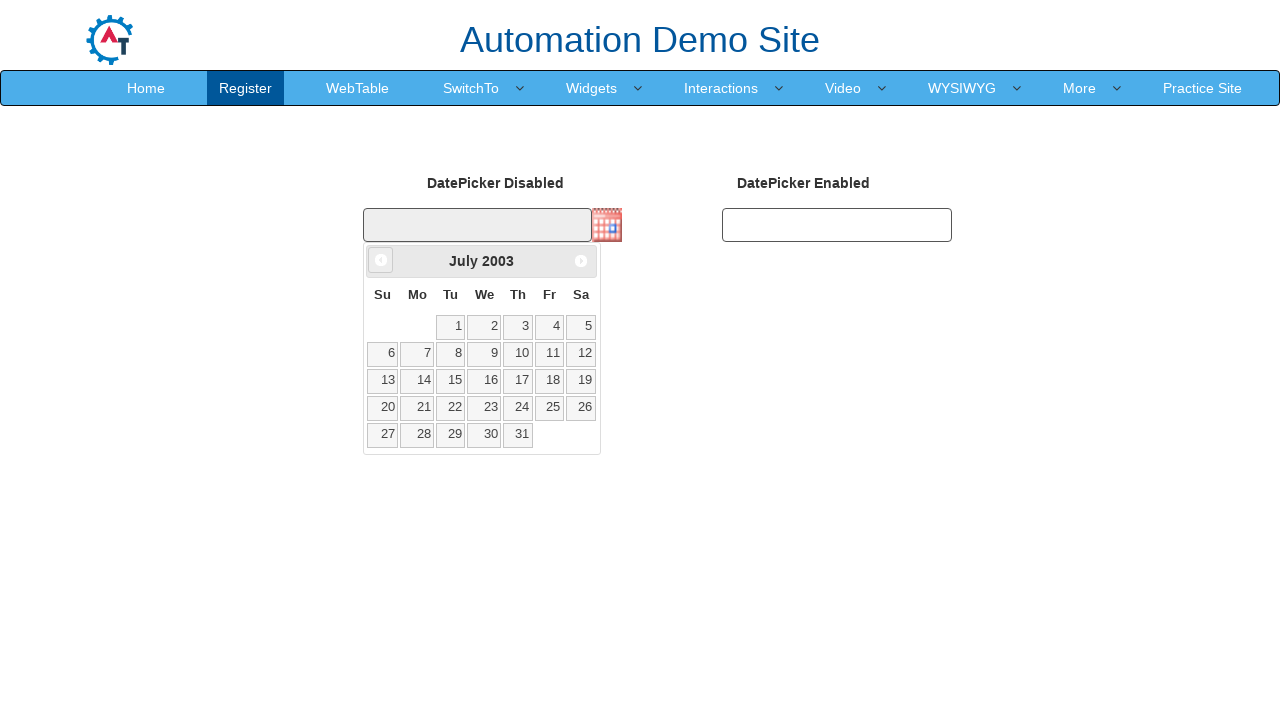

Navigated to previous month in calendar (current: July 2003) at (381, 260) on xpath=//a[@data-handler='prev']
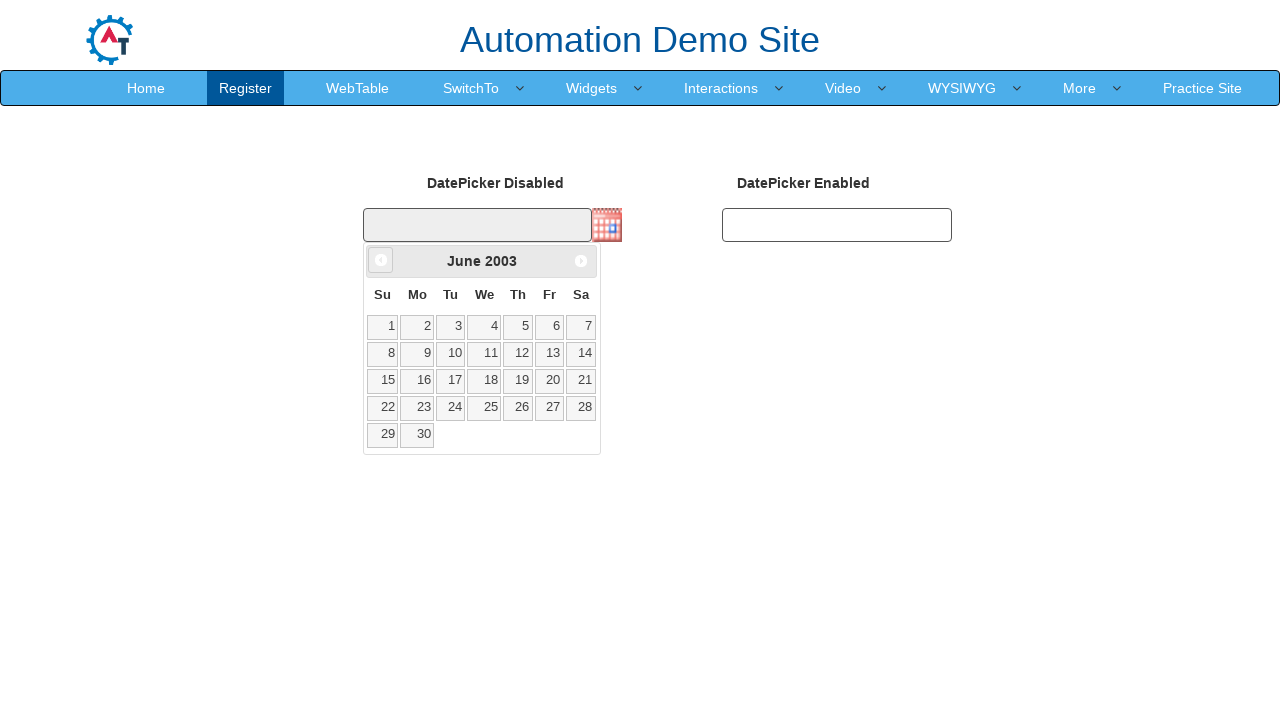

Navigated to previous month in calendar (current: June 2003) at (381, 260) on xpath=//a[@data-handler='prev']
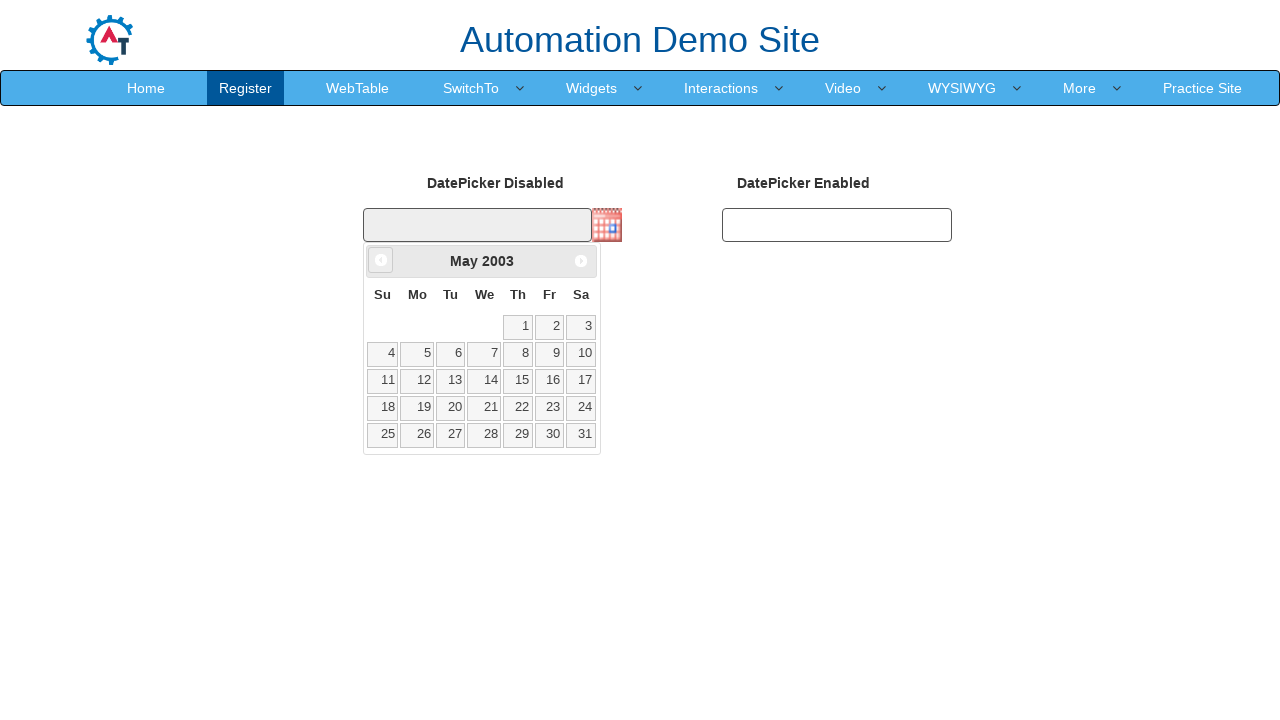

Navigated to previous month in calendar (current: May 2003) at (381, 260) on xpath=//a[@data-handler='prev']
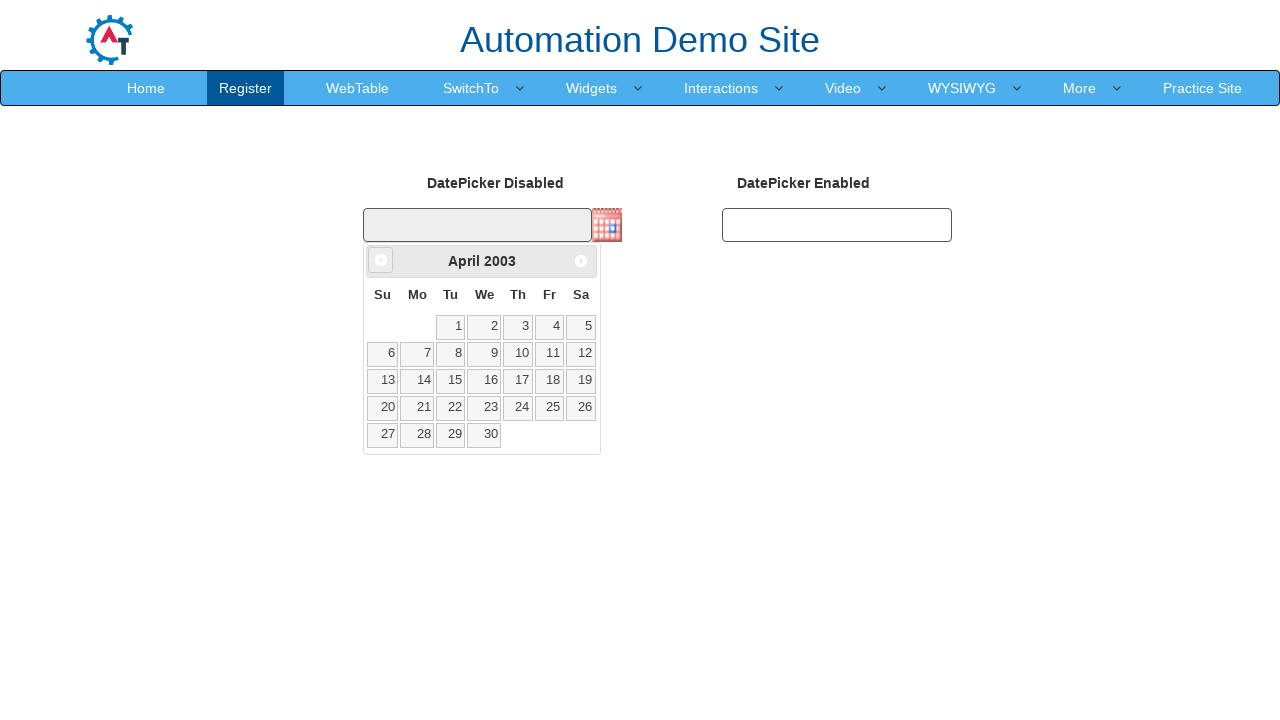

Navigated to previous month in calendar (current: April 2003) at (381, 260) on xpath=//a[@data-handler='prev']
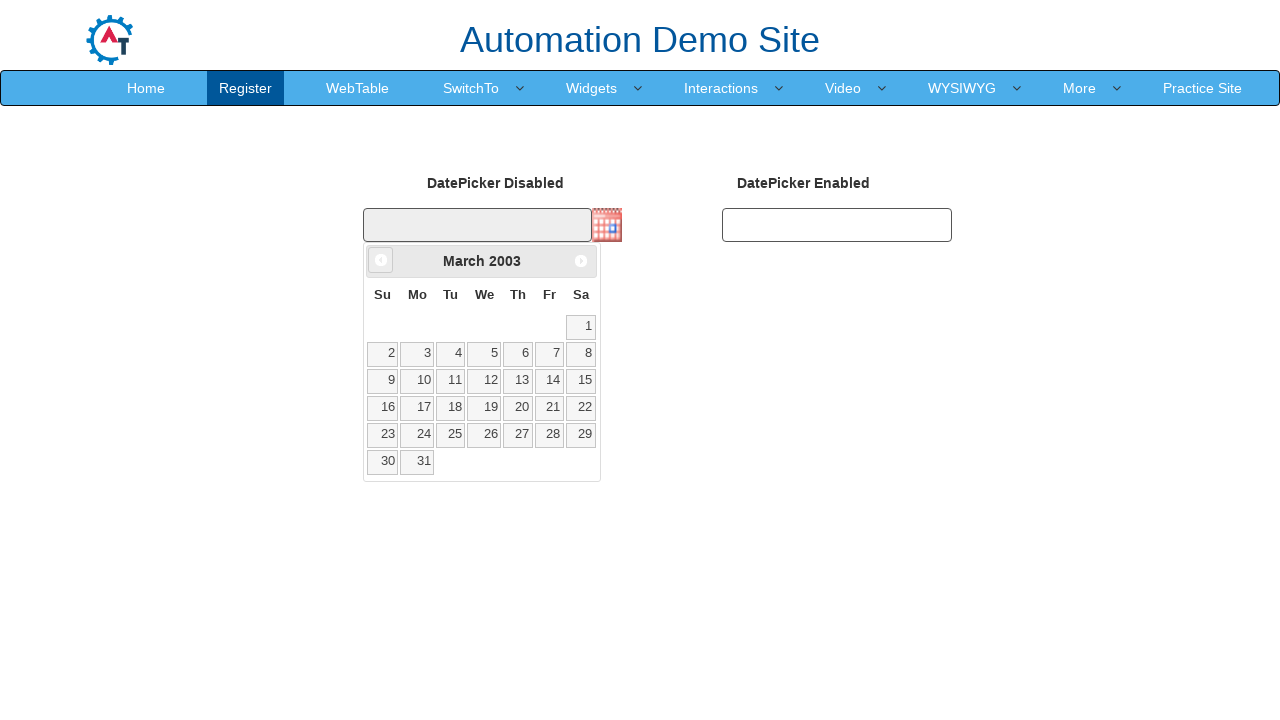

Navigated to previous month in calendar (current: March 2003) at (381, 260) on xpath=//a[@data-handler='prev']
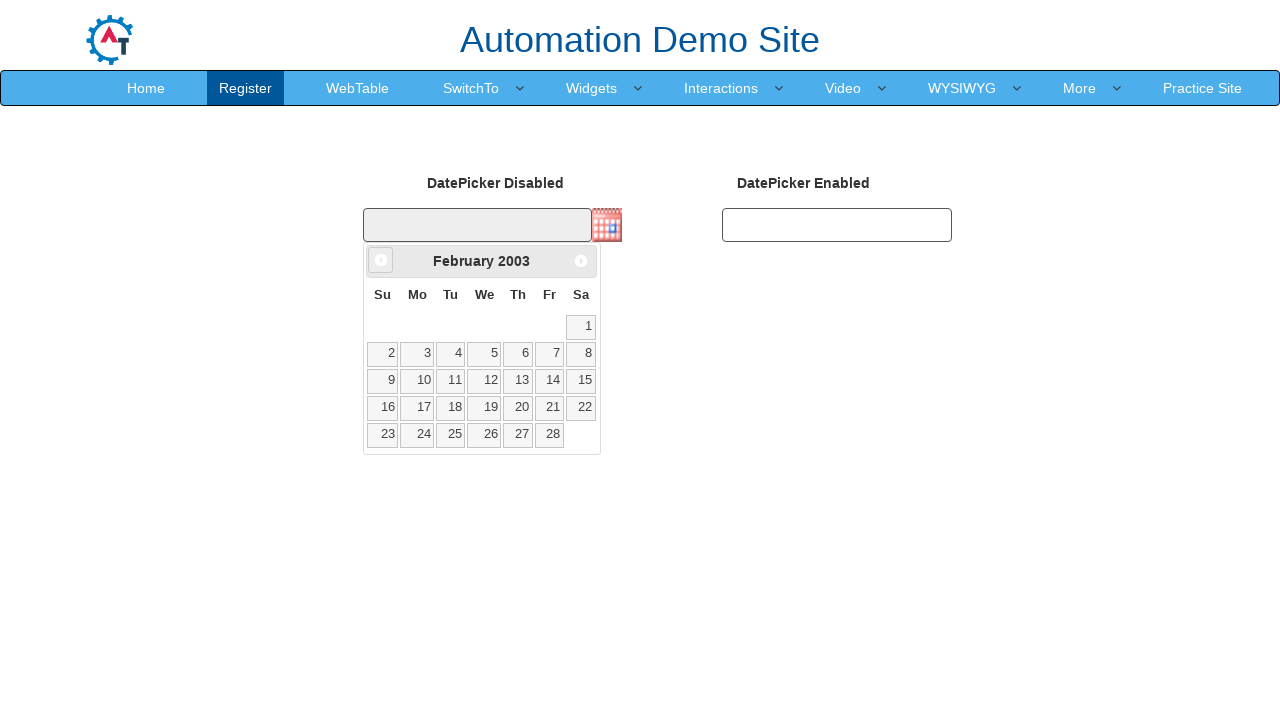

Navigated to previous month in calendar (current: February 2003) at (381, 260) on xpath=//a[@data-handler='prev']
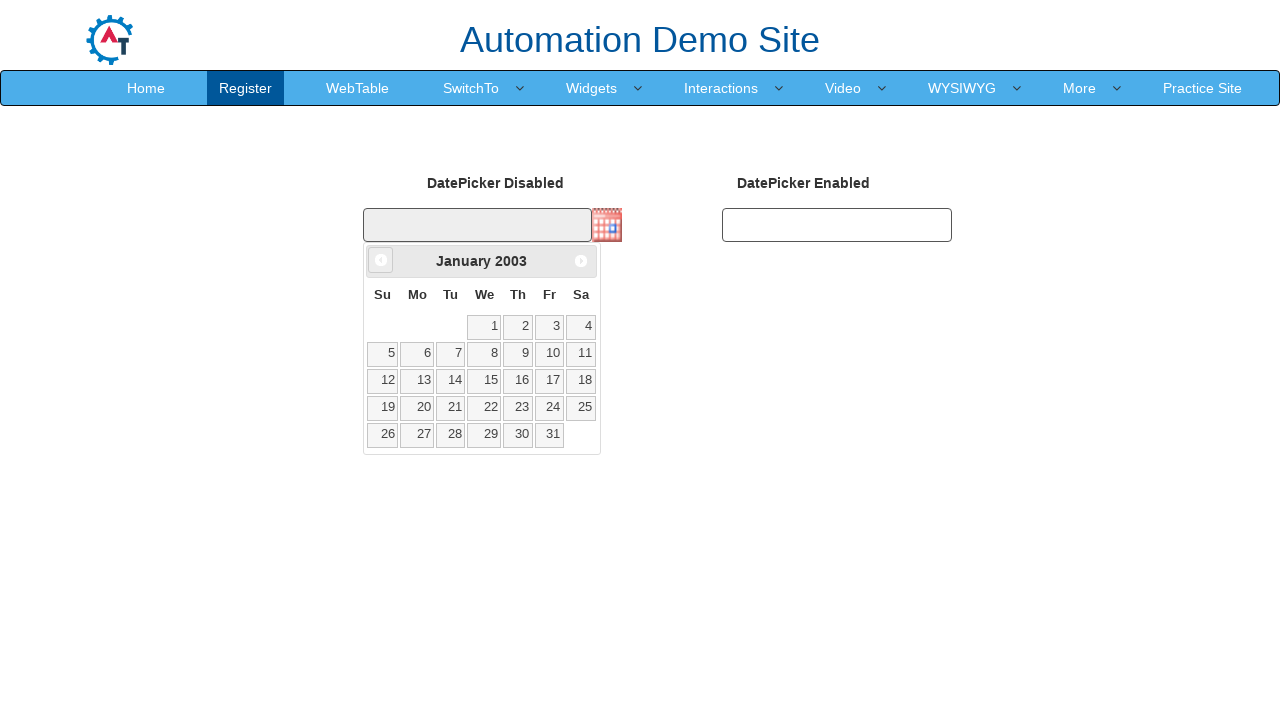

Navigated to previous month in calendar (current: January 2003) at (381, 260) on xpath=//a[@data-handler='prev']
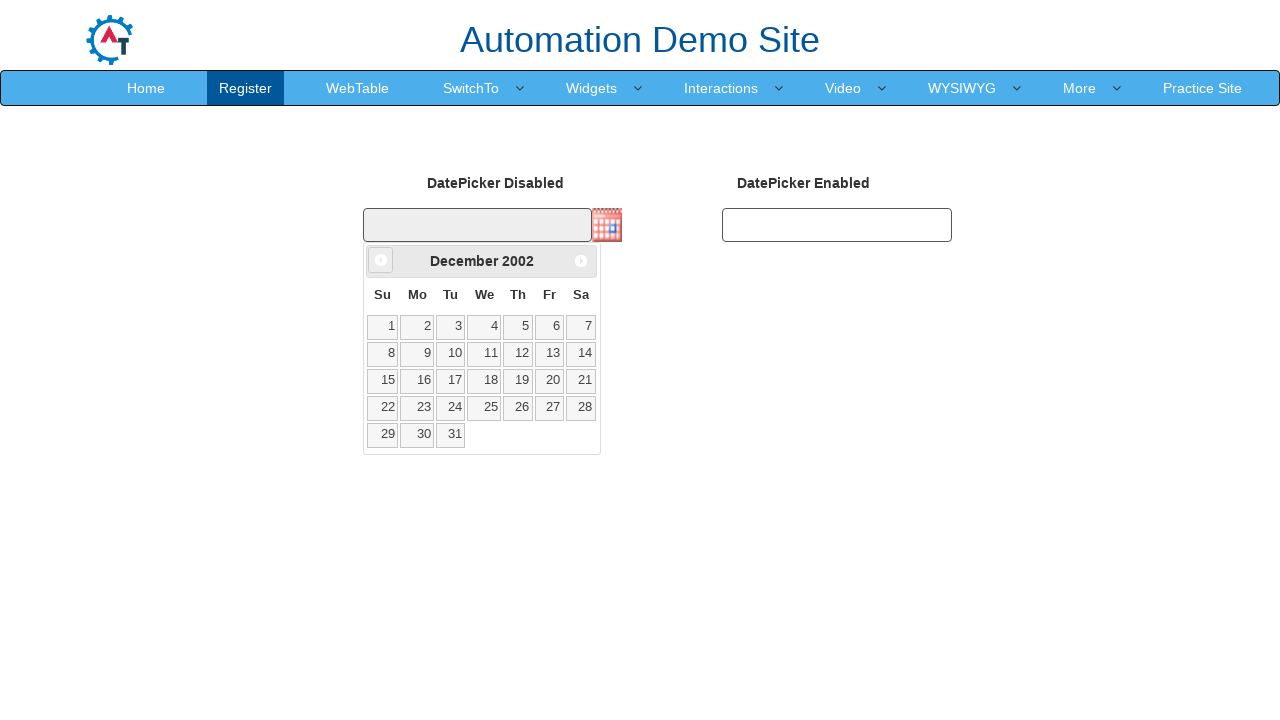

Navigated to previous month in calendar (current: December 2002) at (381, 260) on xpath=//a[@data-handler='prev']
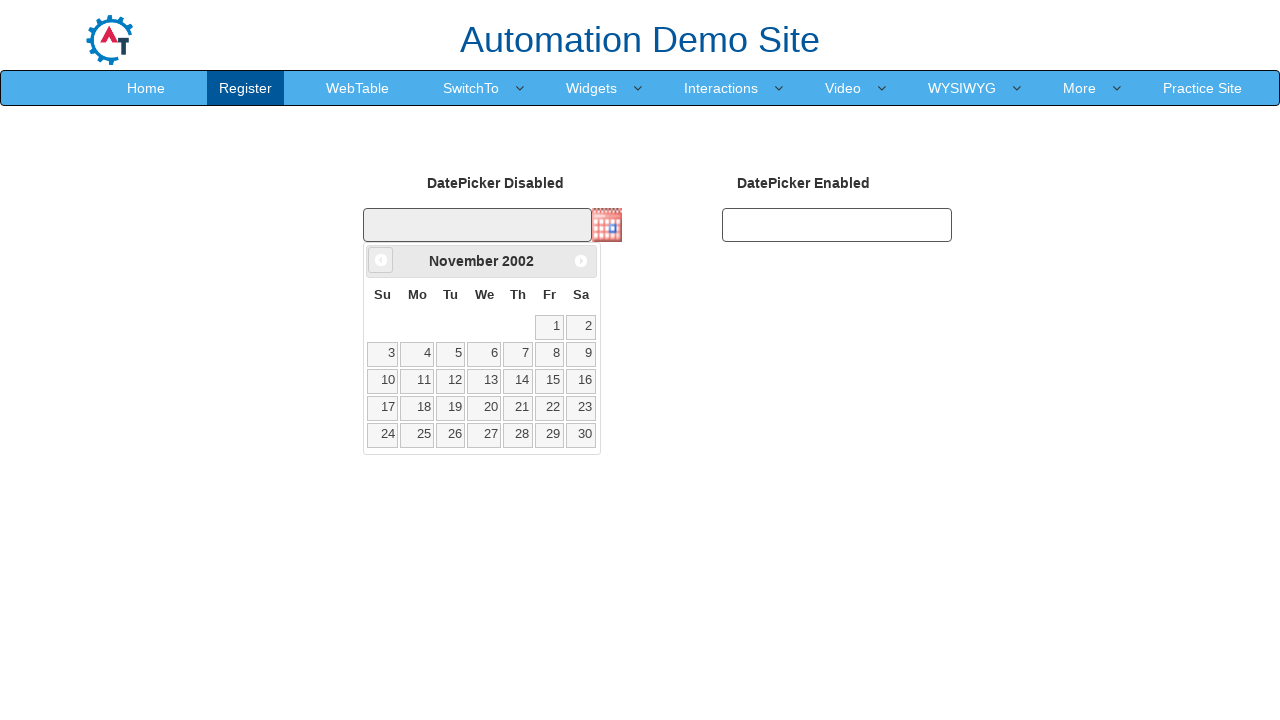

Navigated to previous month in calendar (current: November 2002) at (381, 260) on xpath=//a[@data-handler='prev']
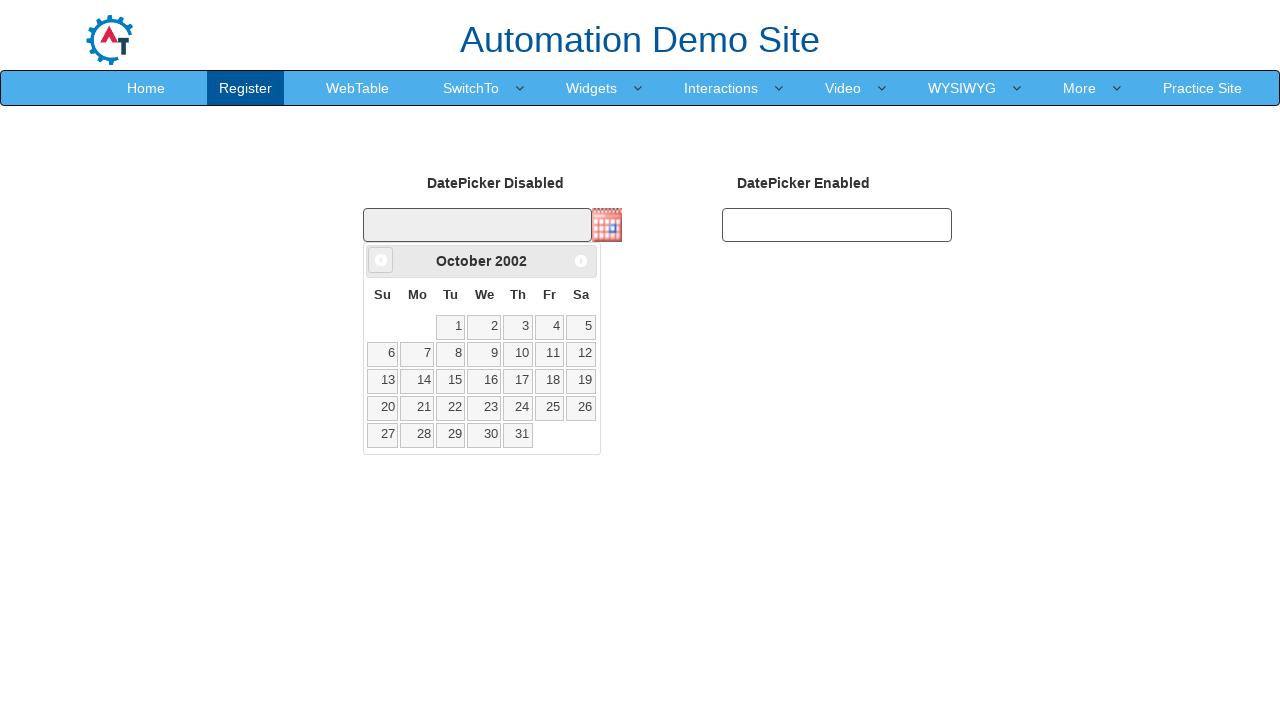

Navigated to previous month in calendar (current: October 2002) at (381, 260) on xpath=//a[@data-handler='prev']
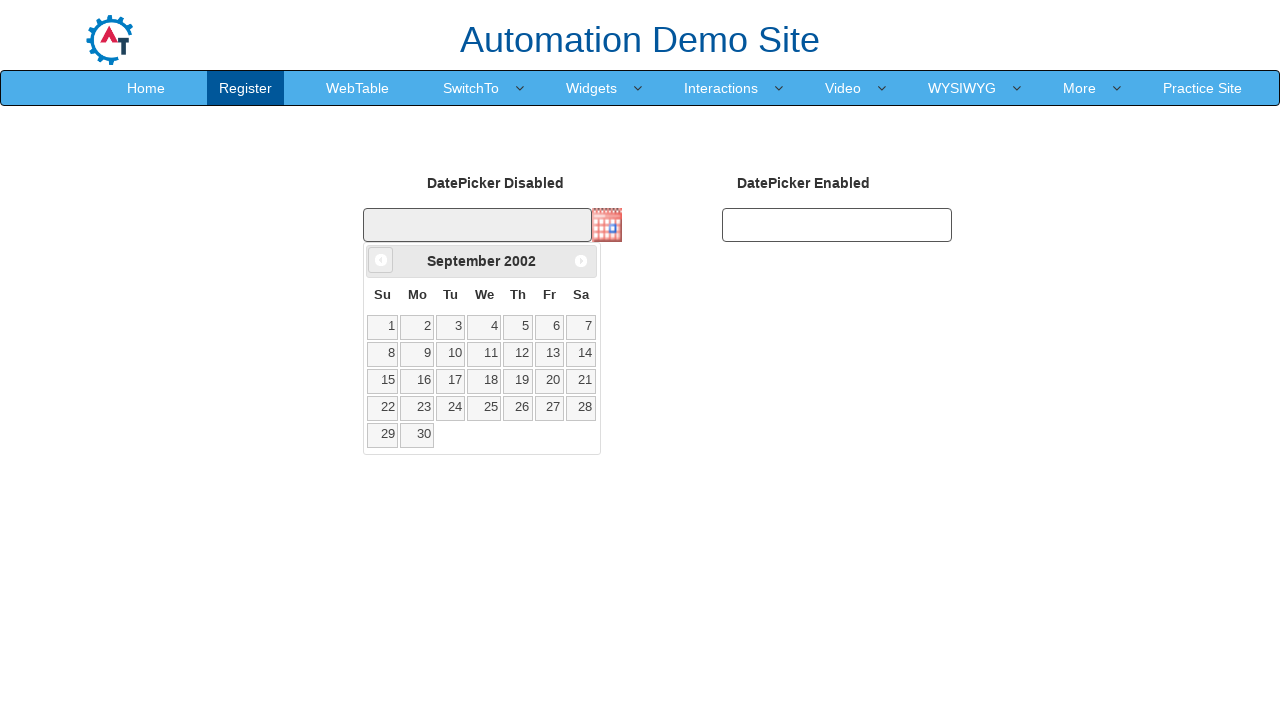

Navigated to previous month in calendar (current: September 2002) at (381, 260) on xpath=//a[@data-handler='prev']
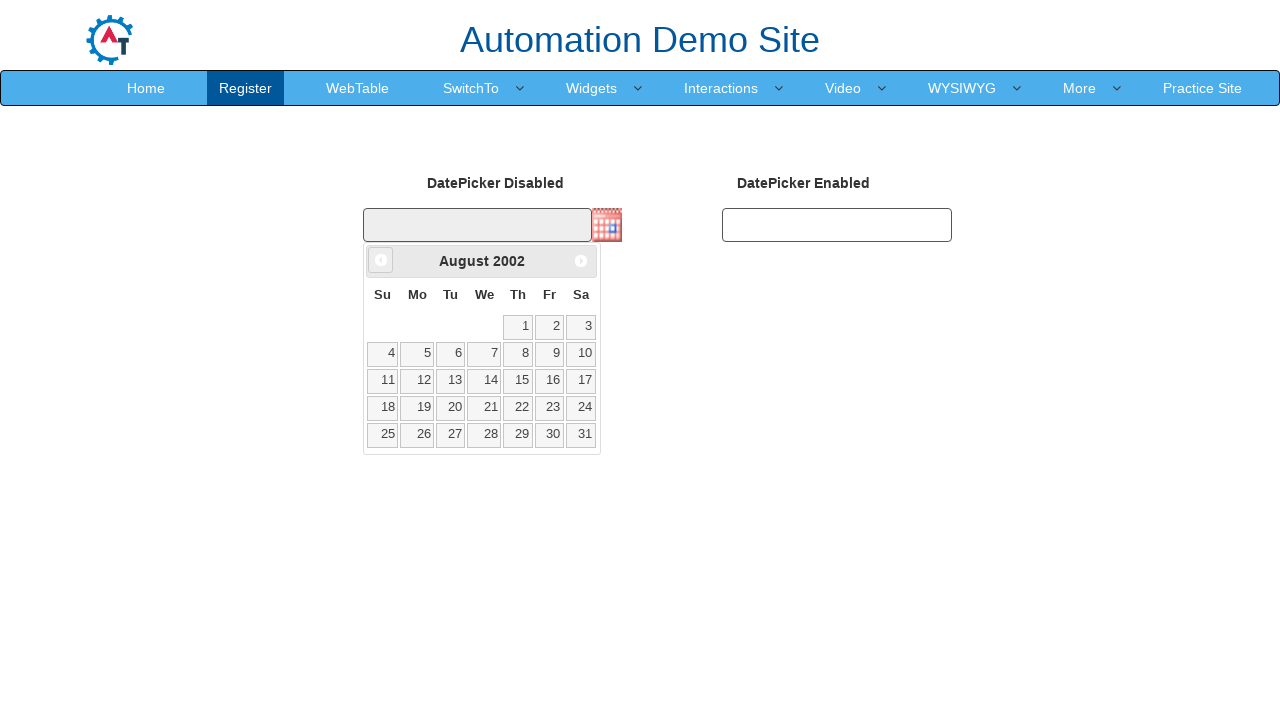

Navigated to previous month in calendar (current: August 2002) at (381, 260) on xpath=//a[@data-handler='prev']
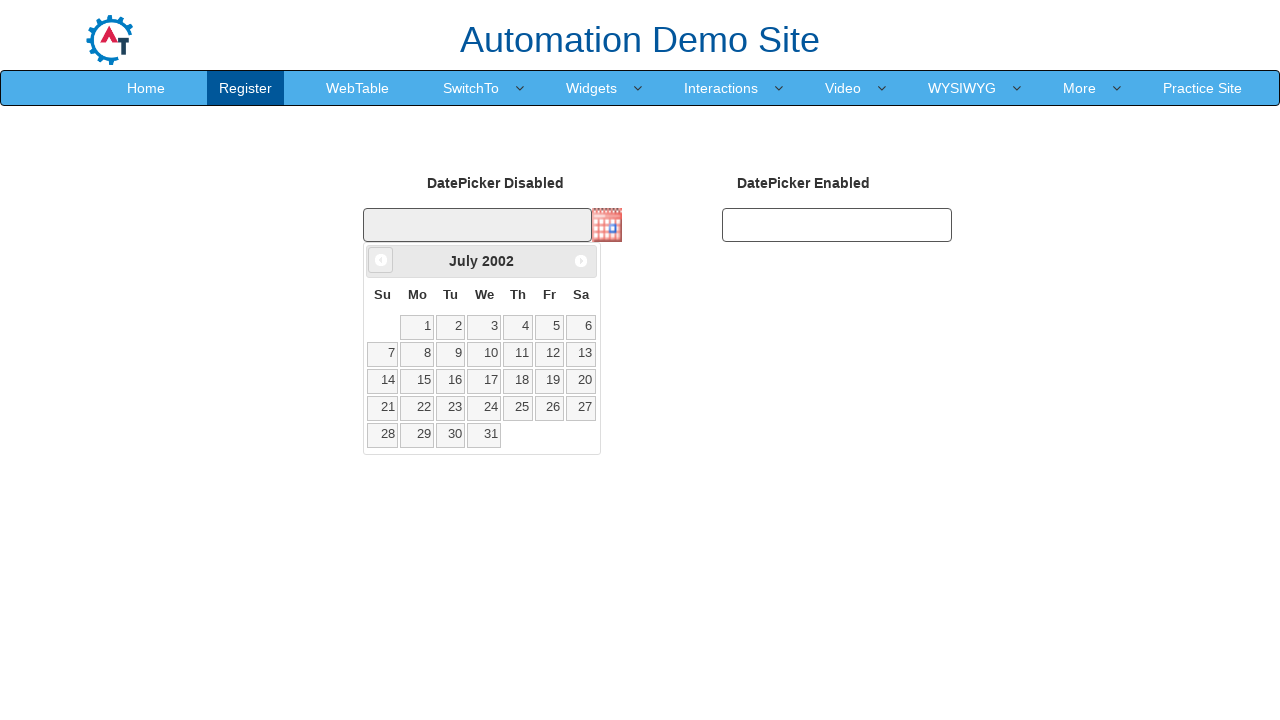

Navigated to previous month in calendar (current: July 2002) at (381, 260) on xpath=//a[@data-handler='prev']
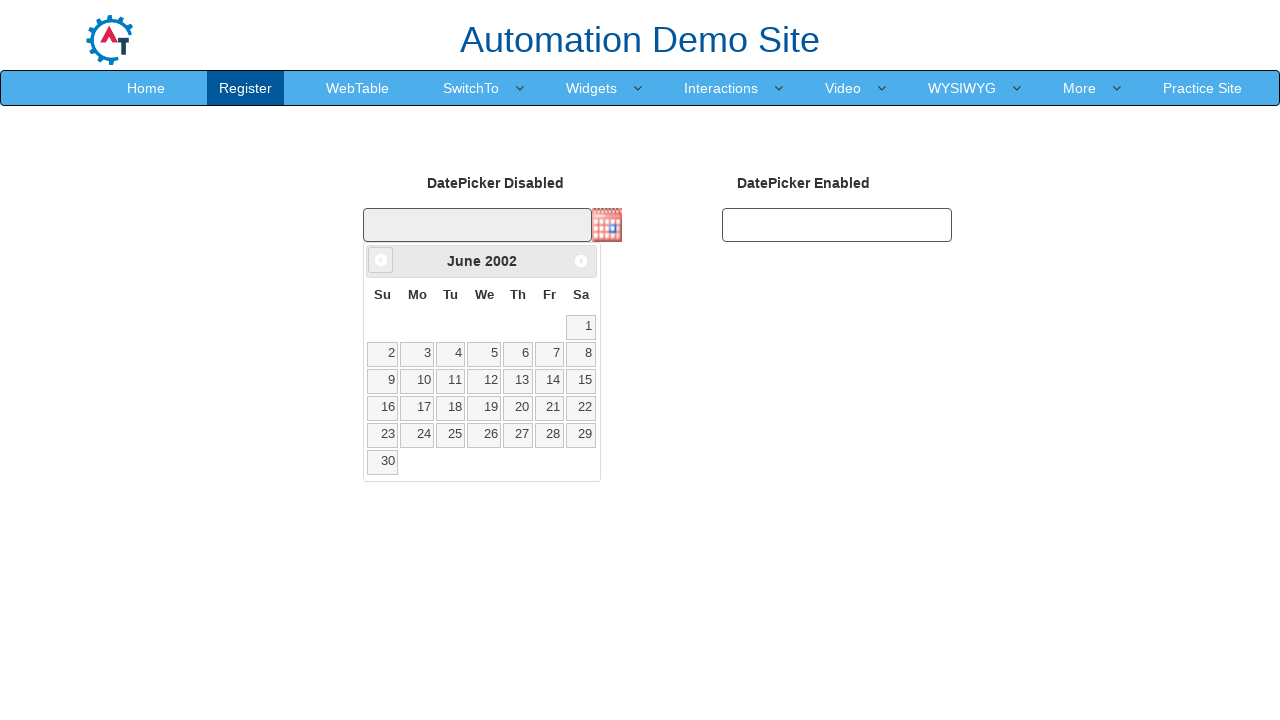

Navigated to previous month in calendar (current: June 2002) at (381, 260) on xpath=//a[@data-handler='prev']
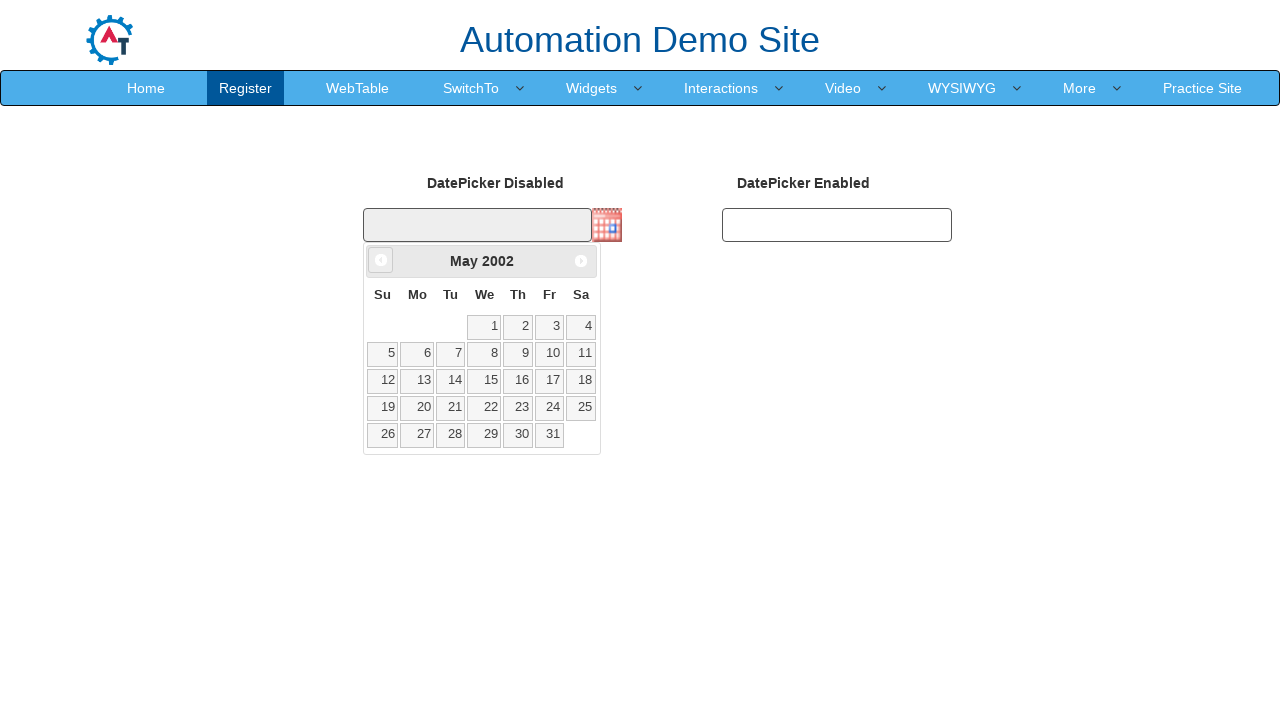

Navigated to previous month in calendar (current: May 2002) at (381, 260) on xpath=//a[@data-handler='prev']
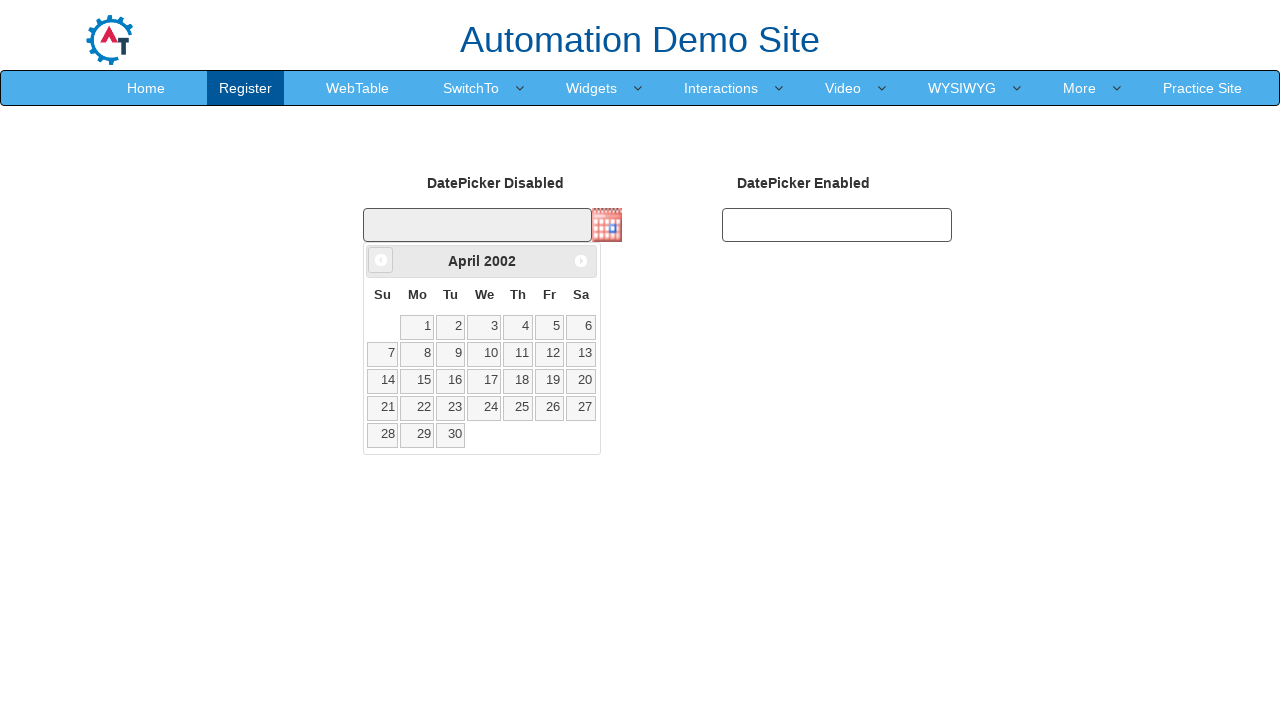

Navigated to previous month in calendar (current: April 2002) at (381, 260) on xpath=//a[@data-handler='prev']
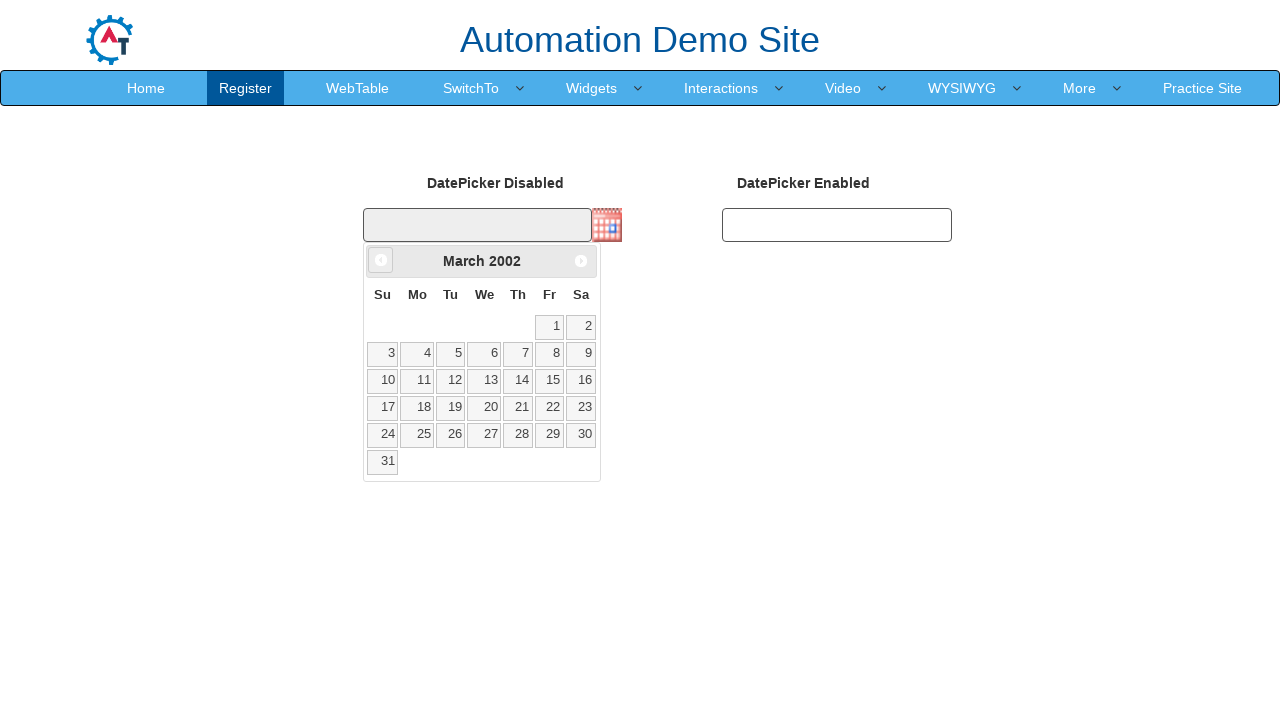

Navigated to previous month in calendar (current: March 2002) at (381, 260) on xpath=//a[@data-handler='prev']
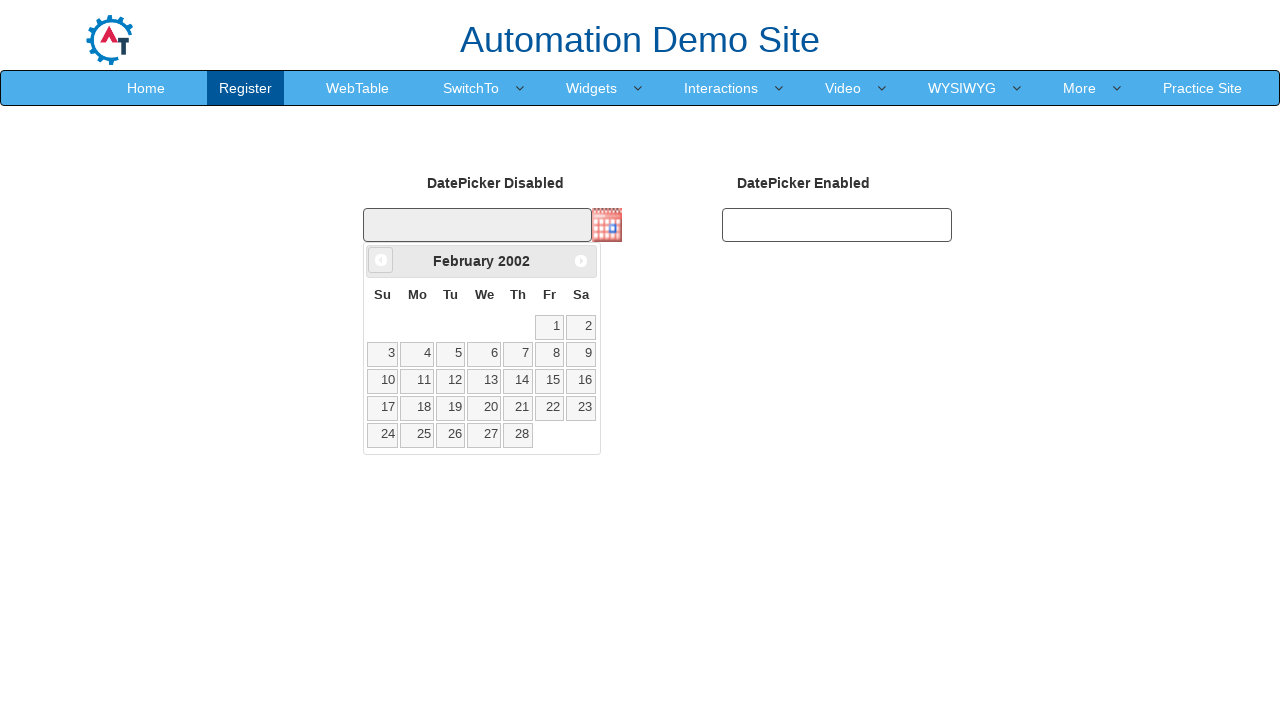

Navigated to previous month in calendar (current: February 2002) at (381, 260) on xpath=//a[@data-handler='prev']
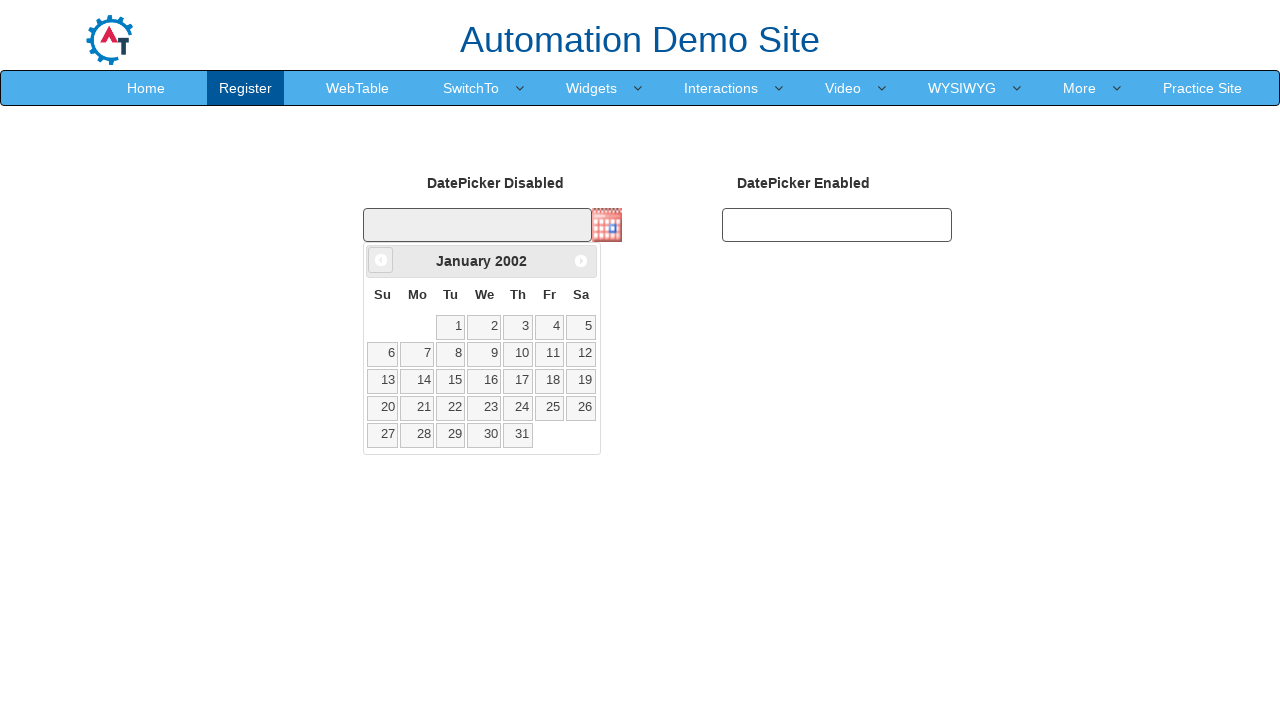

Navigated to previous month in calendar (current: January 2002) at (381, 260) on xpath=//a[@data-handler='prev']
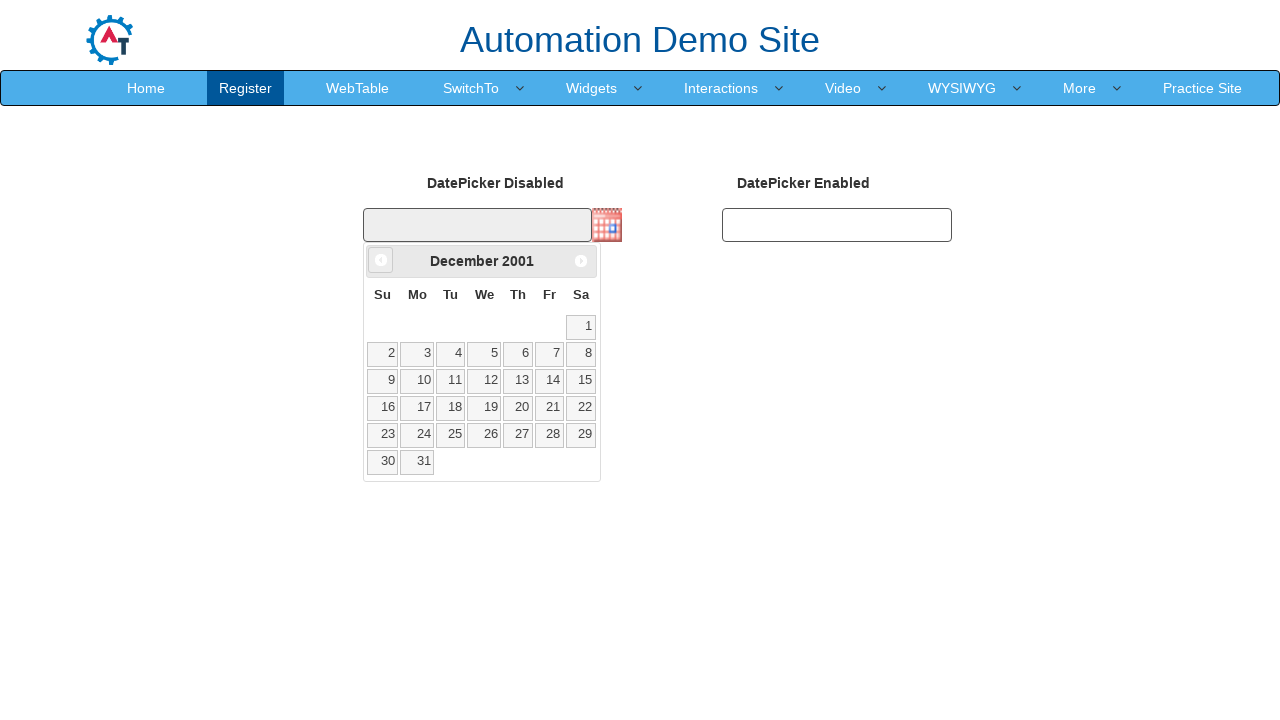

Navigated to previous month in calendar (current: December 2001) at (381, 260) on xpath=//a[@data-handler='prev']
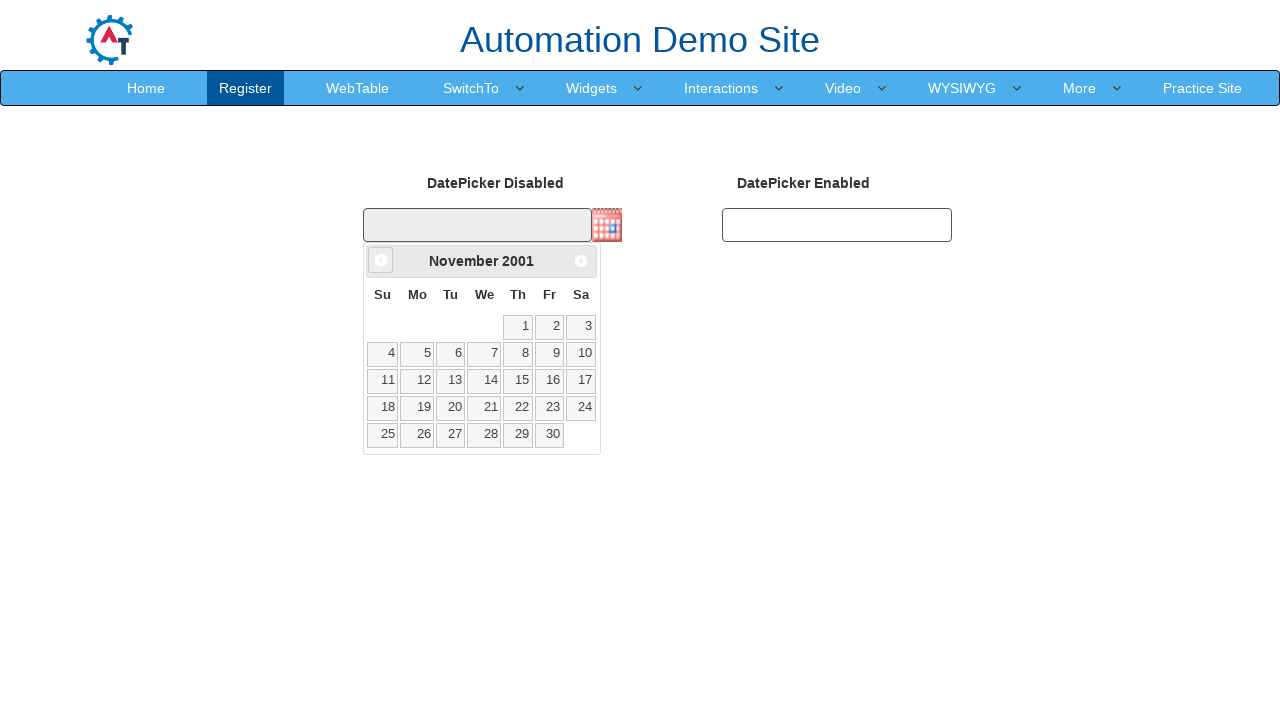

Navigated to previous month in calendar (current: November 2001) at (381, 260) on xpath=//a[@data-handler='prev']
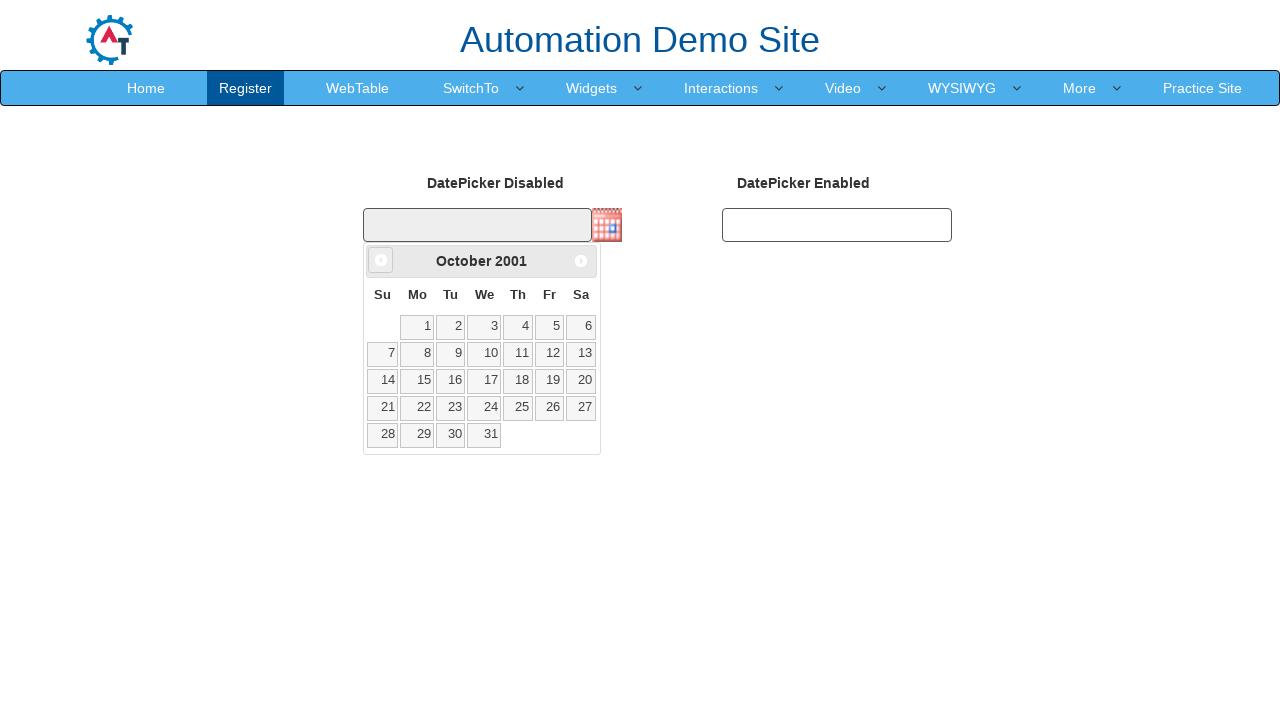

Navigated to previous month in calendar (current: October 2001) at (381, 260) on xpath=//a[@data-handler='prev']
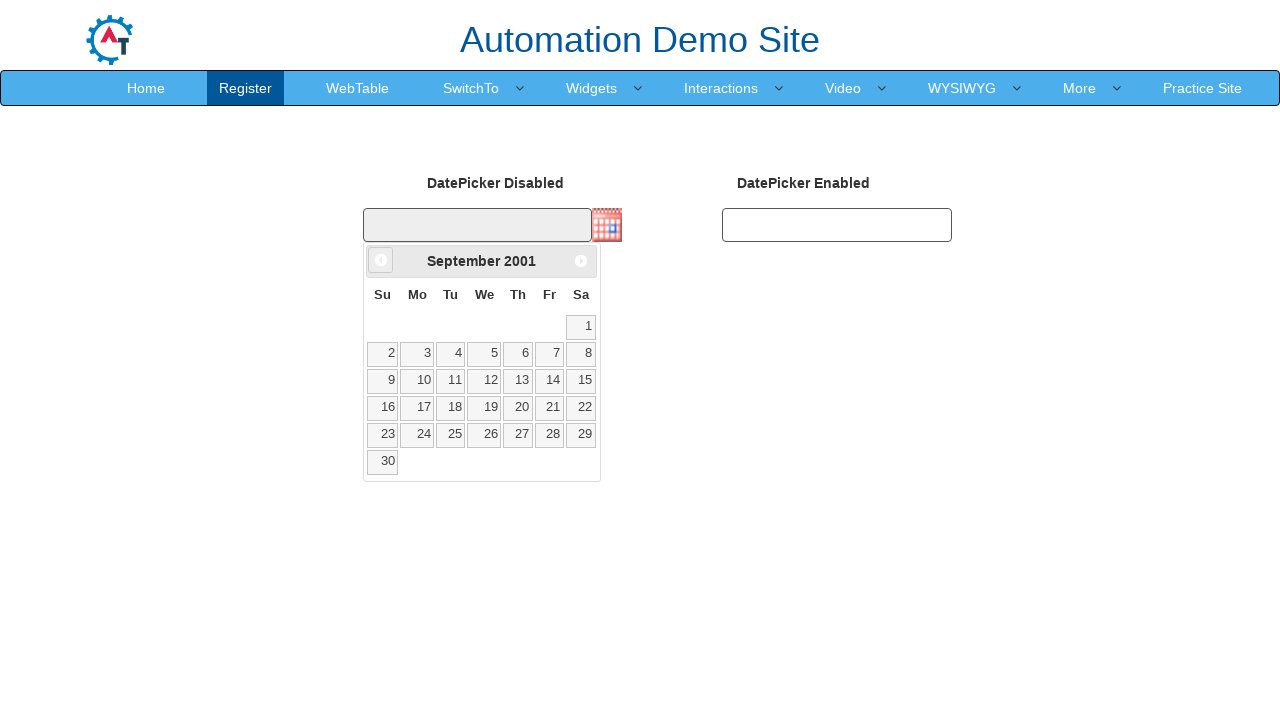

Navigated to previous month in calendar (current: September 2001) at (381, 260) on xpath=//a[@data-handler='prev']
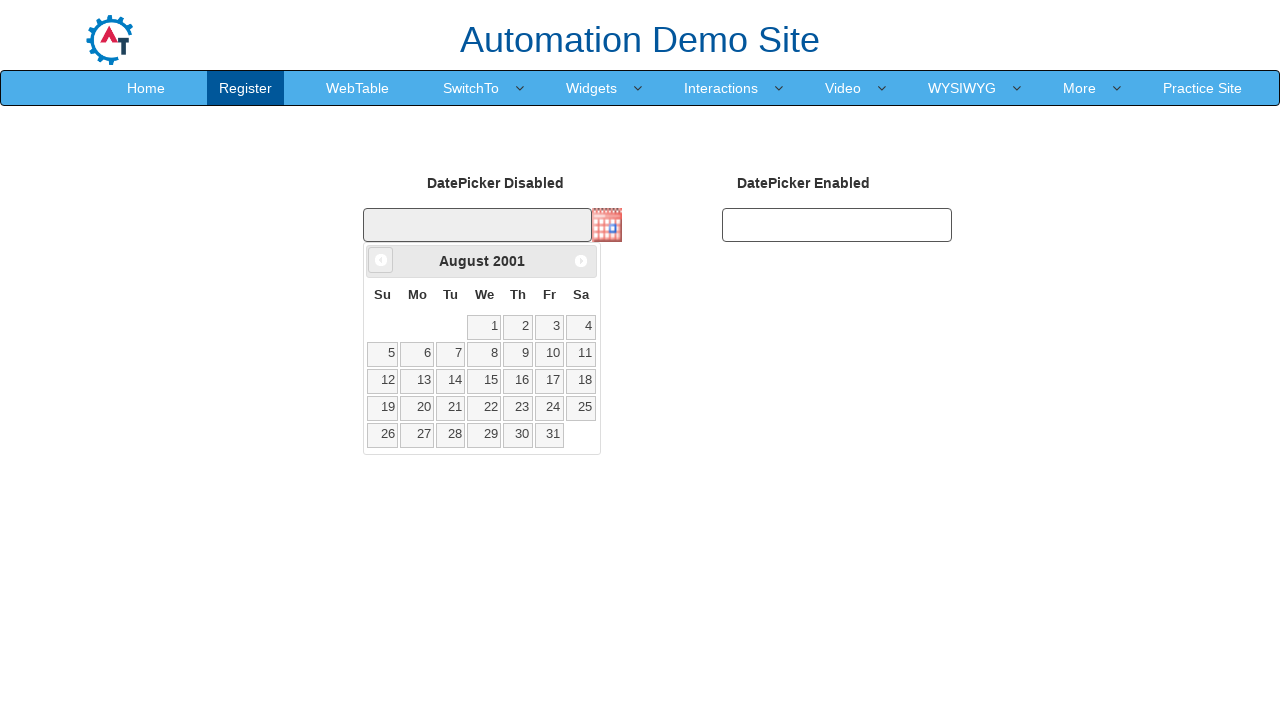

Navigated to previous month in calendar (current: August 2001) at (381, 260) on xpath=//a[@data-handler='prev']
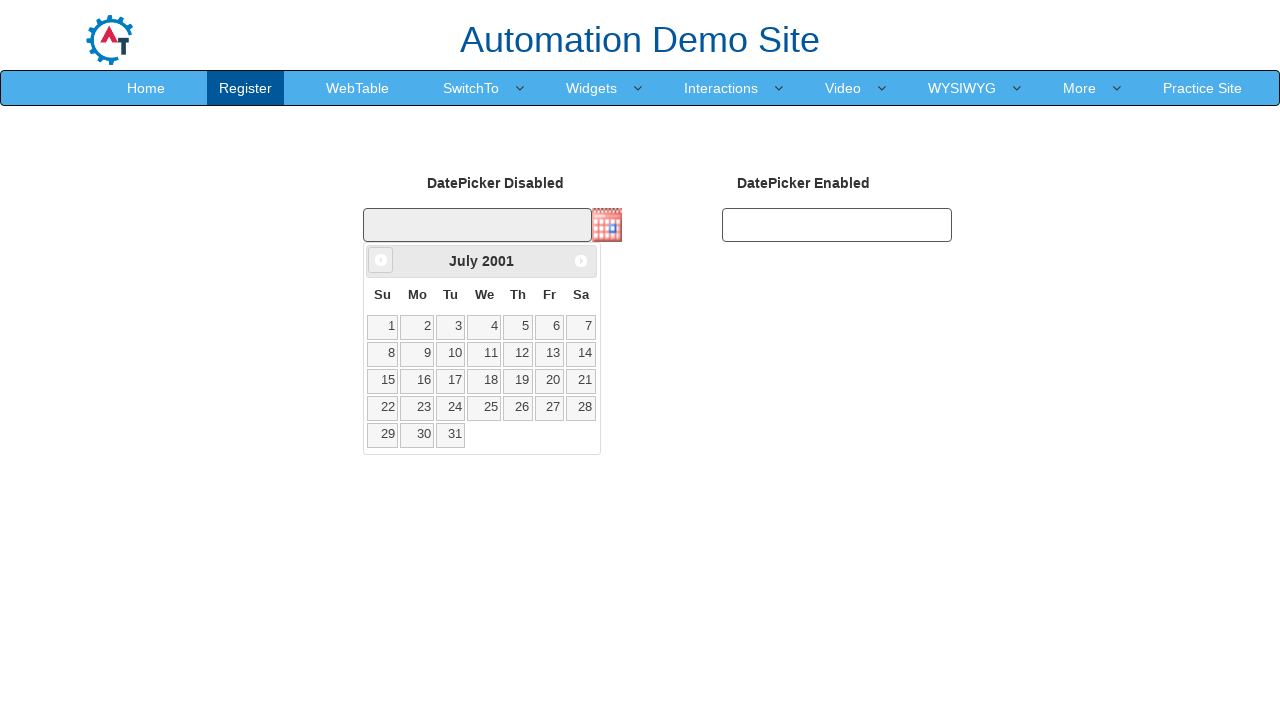

Navigated to previous month in calendar (current: July 2001) at (381, 260) on xpath=//a[@data-handler='prev']
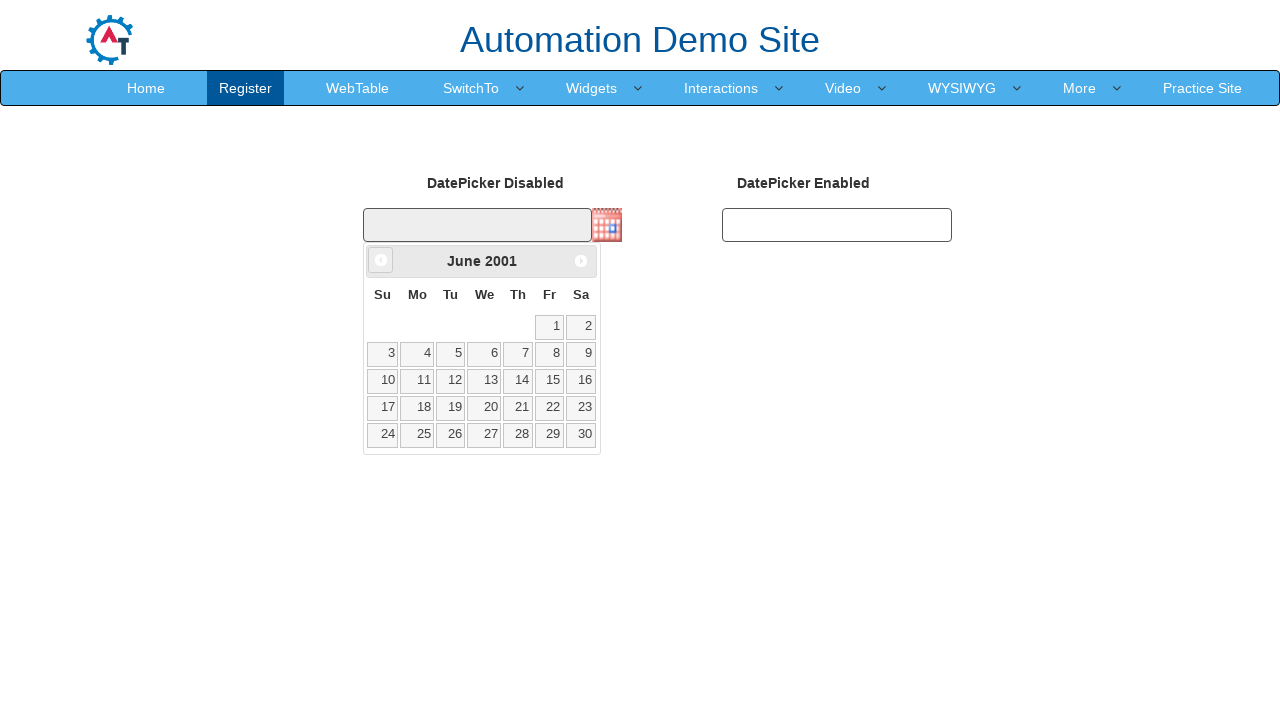

Navigated to previous month in calendar (current: June 2001) at (381, 260) on xpath=//a[@data-handler='prev']
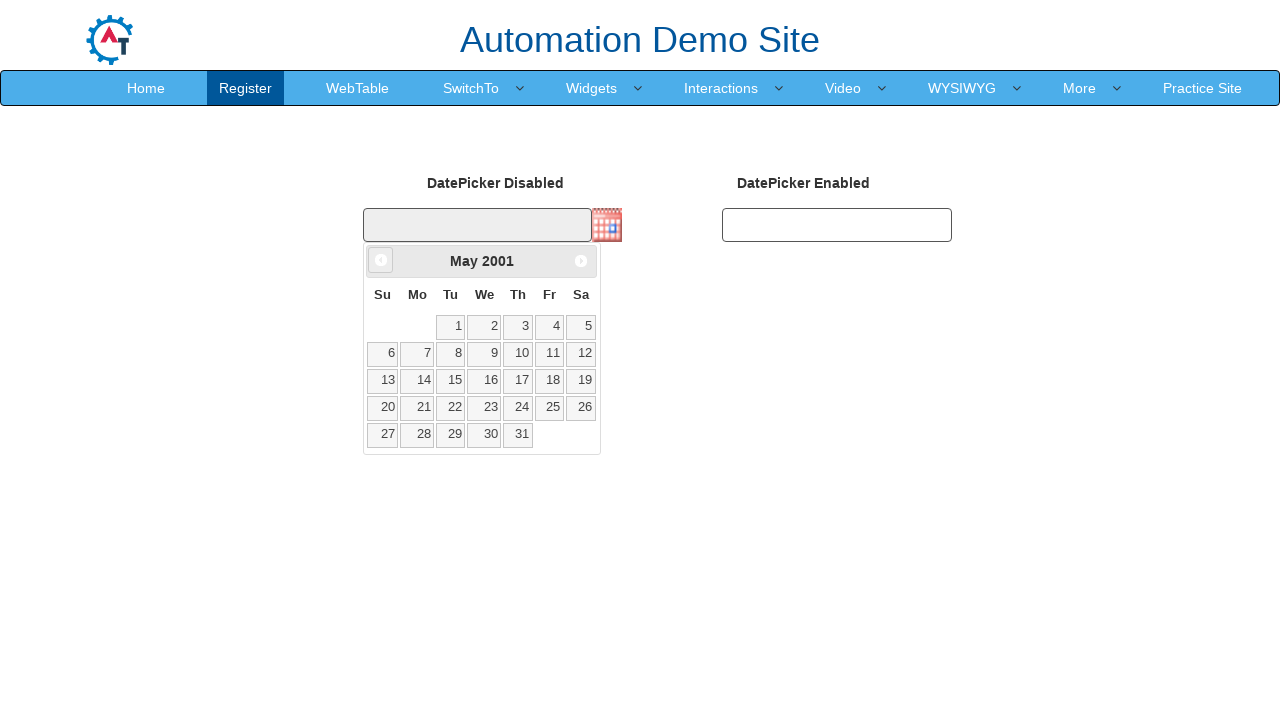

Navigated to previous month in calendar (current: May 2001) at (381, 260) on xpath=//a[@data-handler='prev']
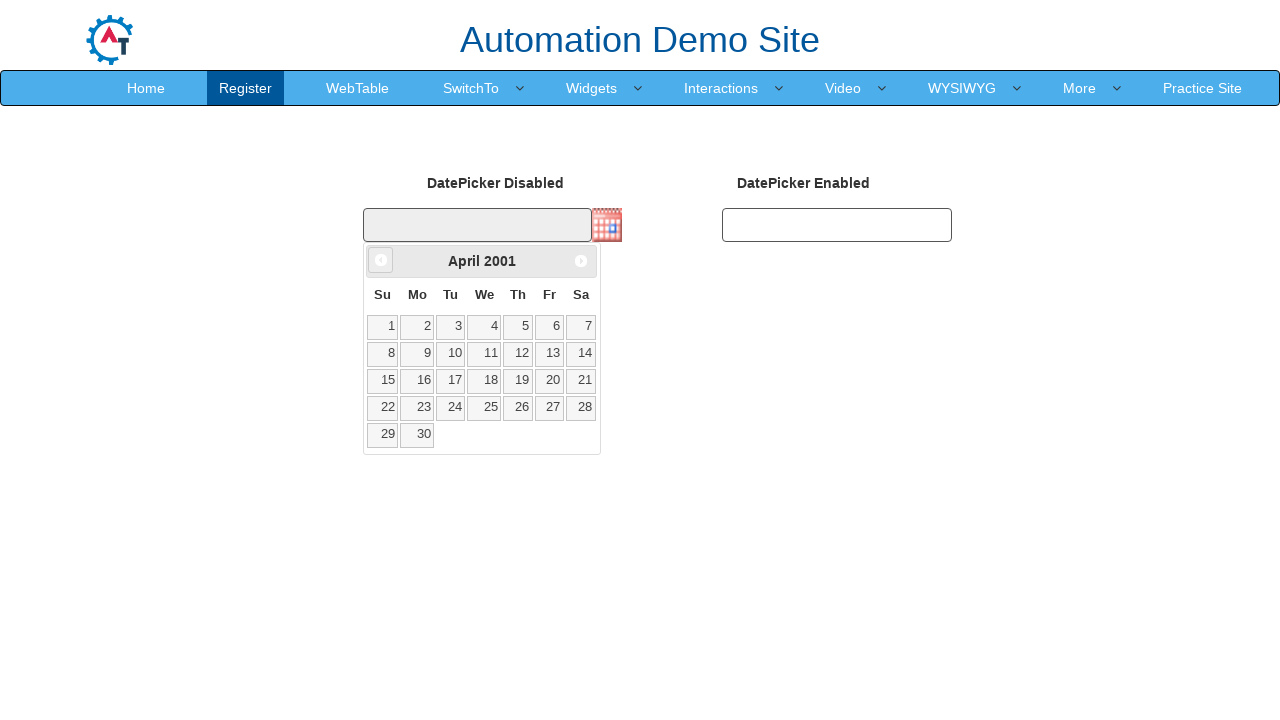

Navigated to previous month in calendar (current: April 2001) at (381, 260) on xpath=//a[@data-handler='prev']
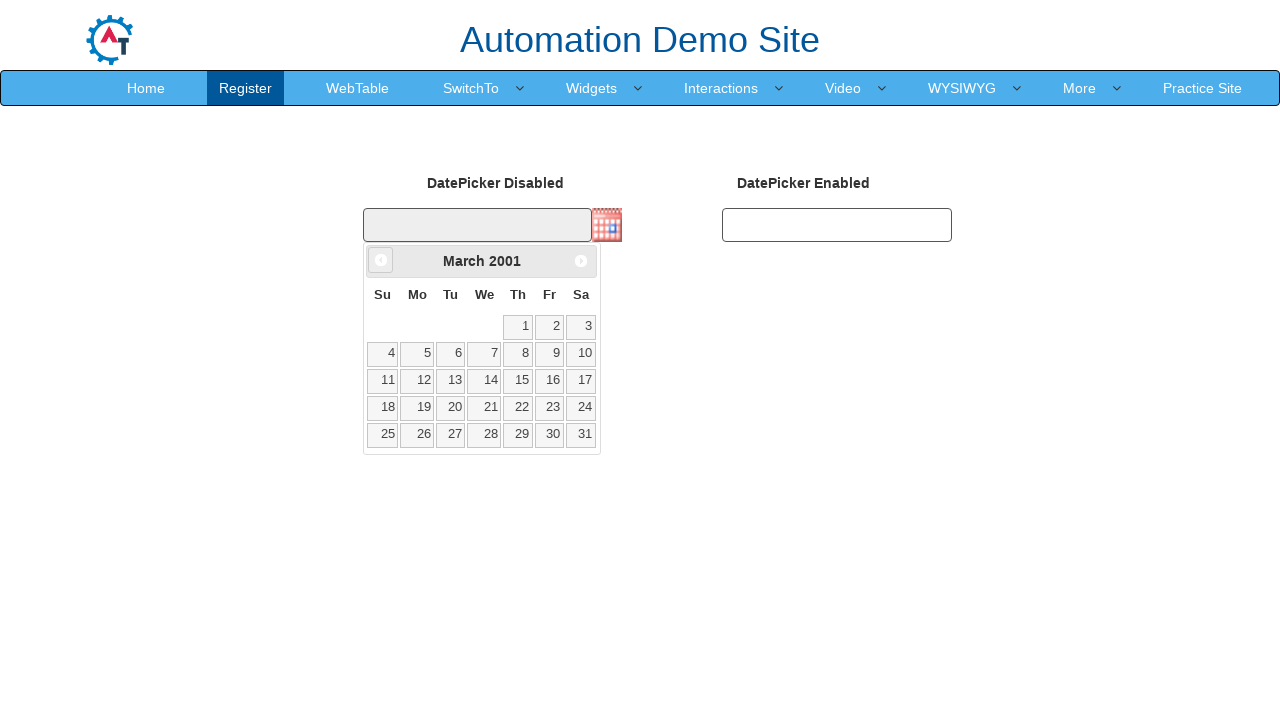

Navigated to previous month in calendar (current: March 2001) at (381, 260) on xpath=//a[@data-handler='prev']
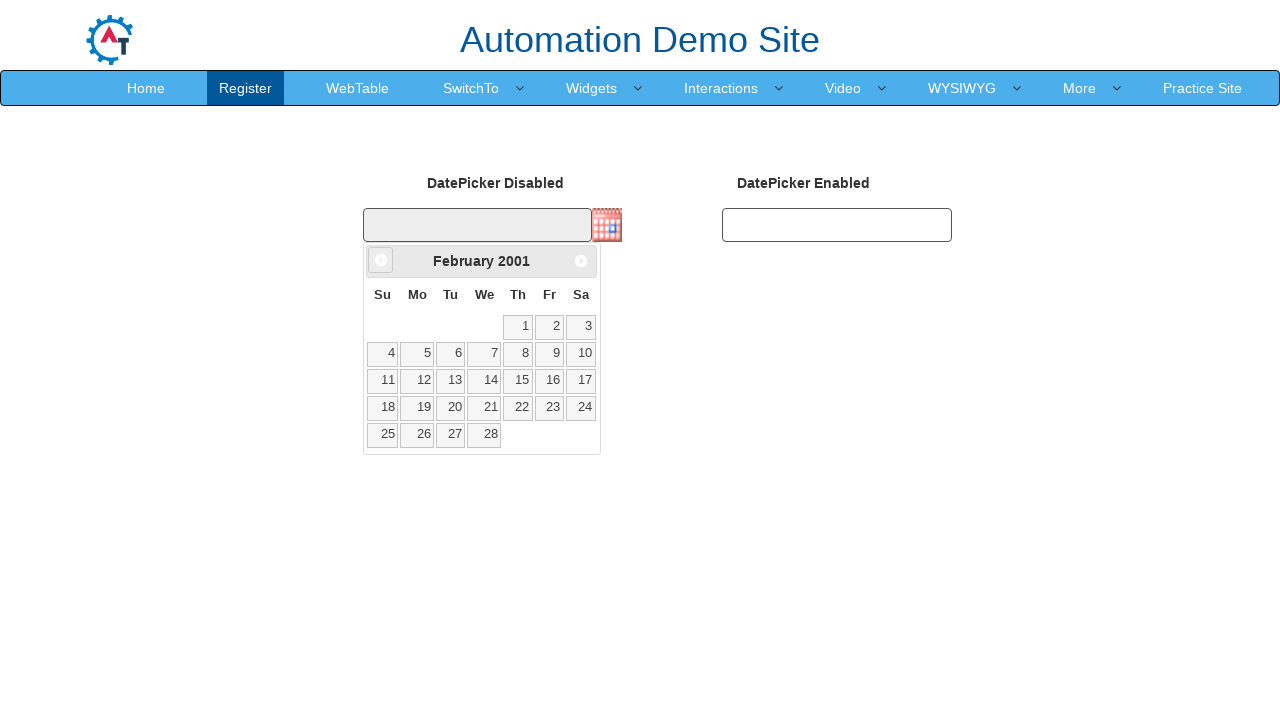

Selected day 3 from the calendar widget at (581, 327) on xpath=//a[@class='ui-state-default'][text()='3']
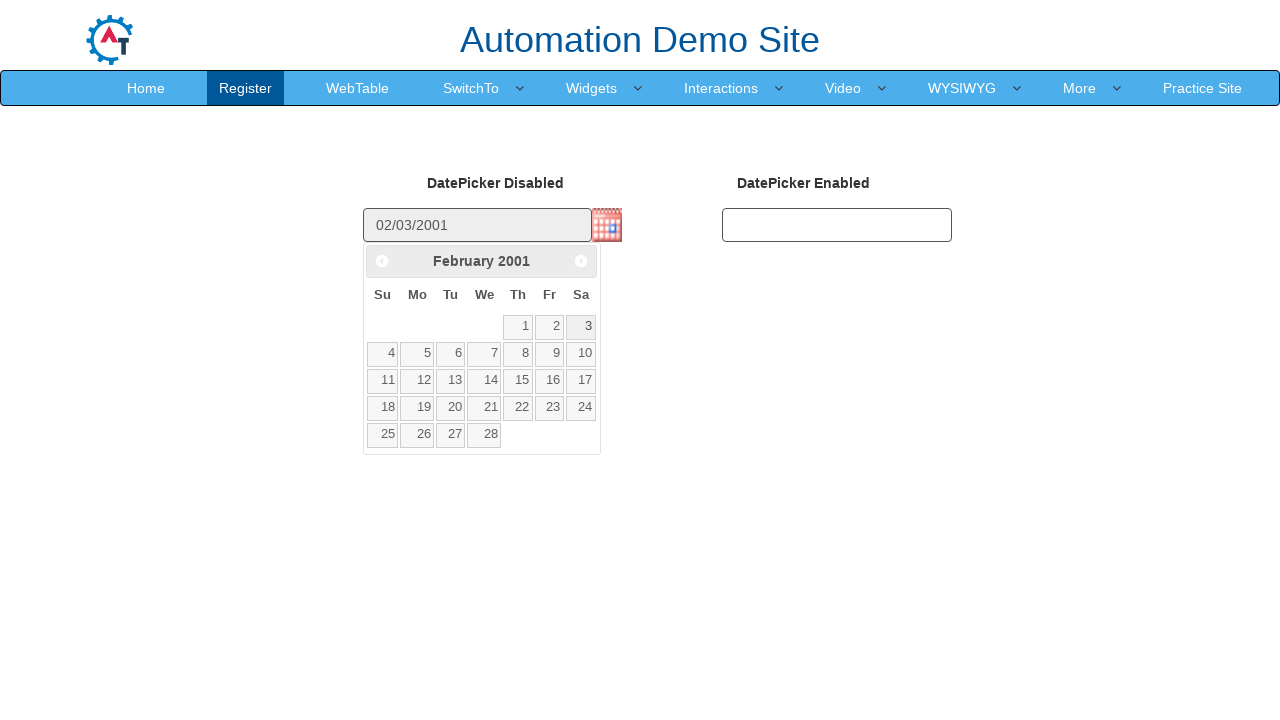

Filled second date picker input with '03/11/1998' by direct typing on //input[@id='datepicker2']
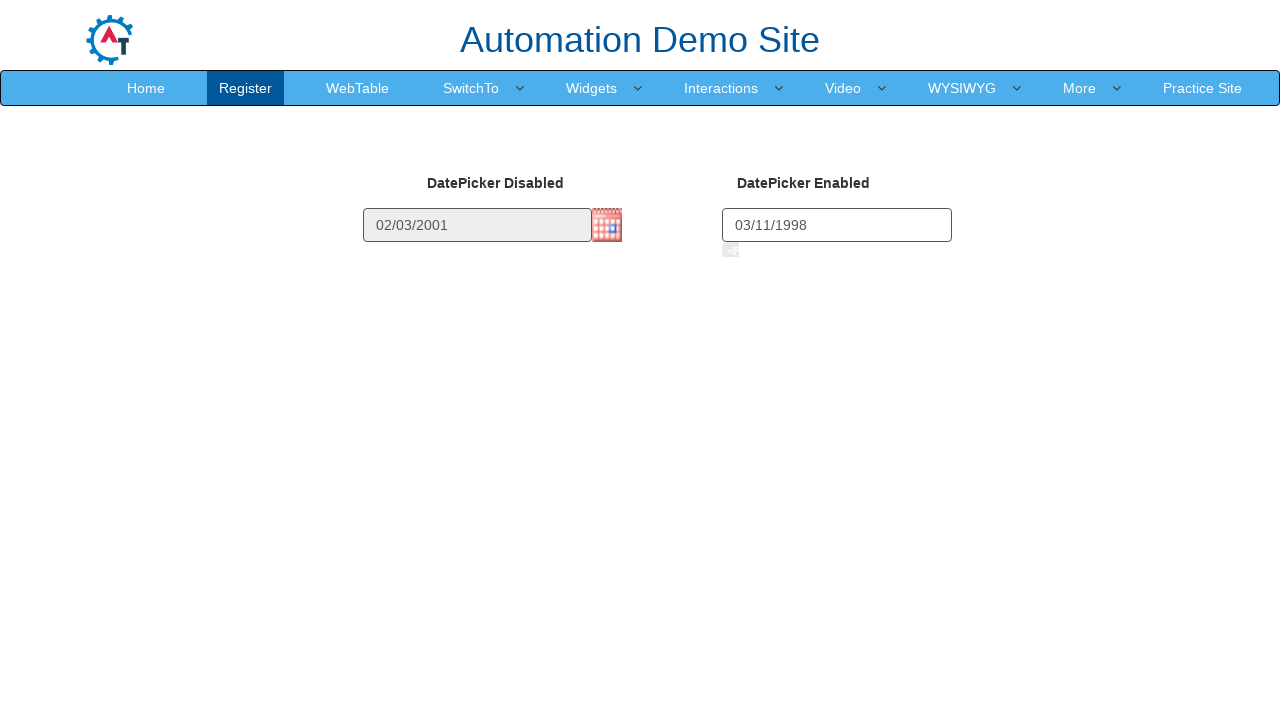

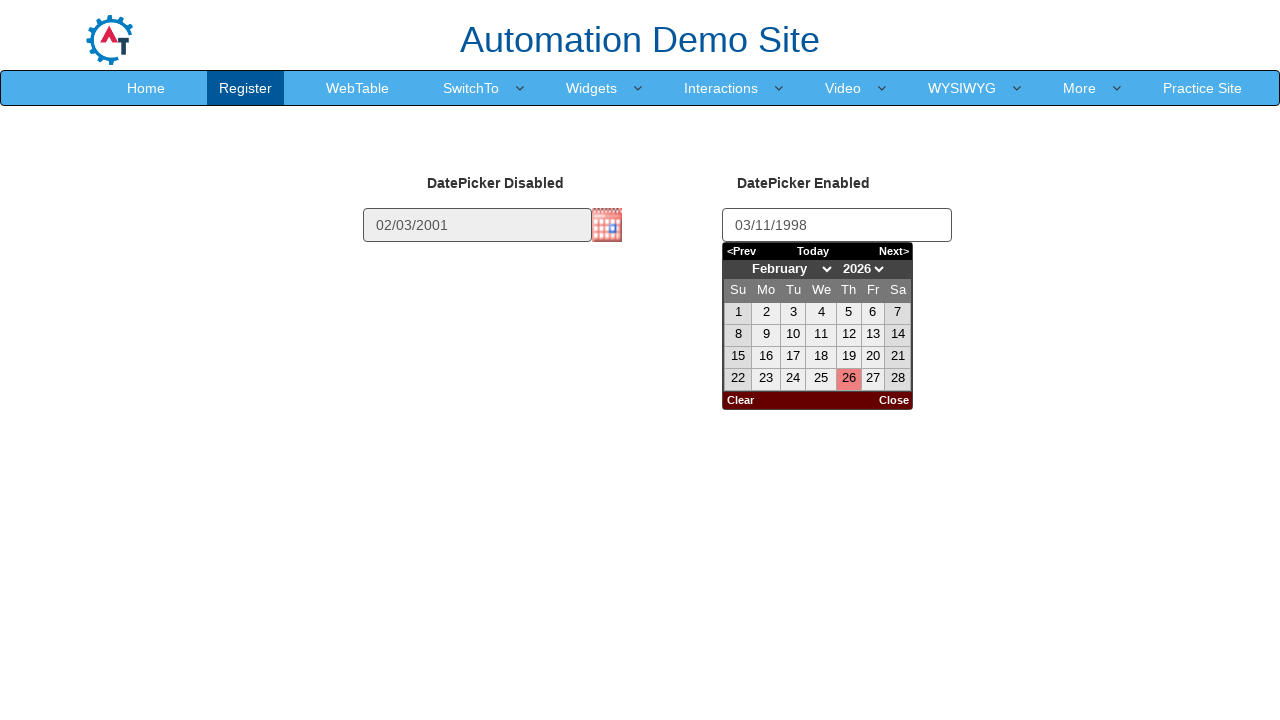